Tests a Todo page by navigating to it, adding 100 todo items with sequential names, and then deleting all odd-numbered todo items after accepting confirmation dialogs.

Starting URL: https://material.playwrightvn.com/

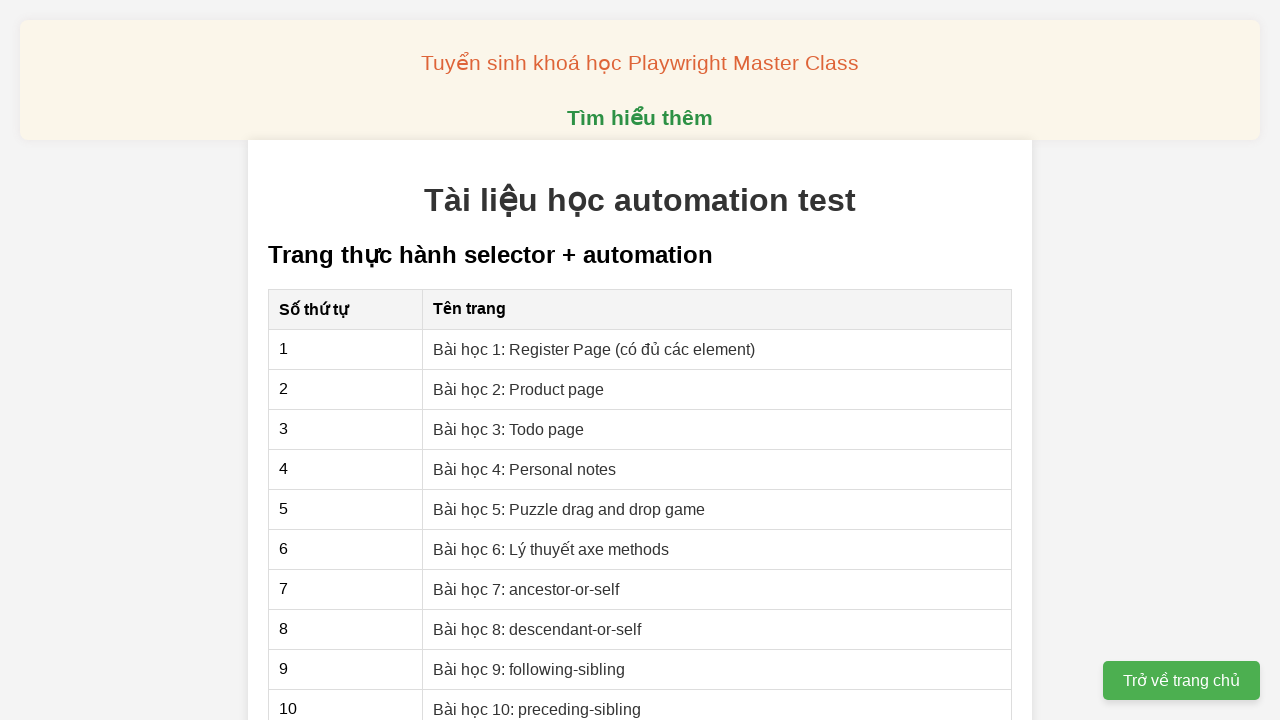

Clicked link to navigate to Todo page at (509, 429) on xpath=//a[@href='03-xpath-todo-list.html']
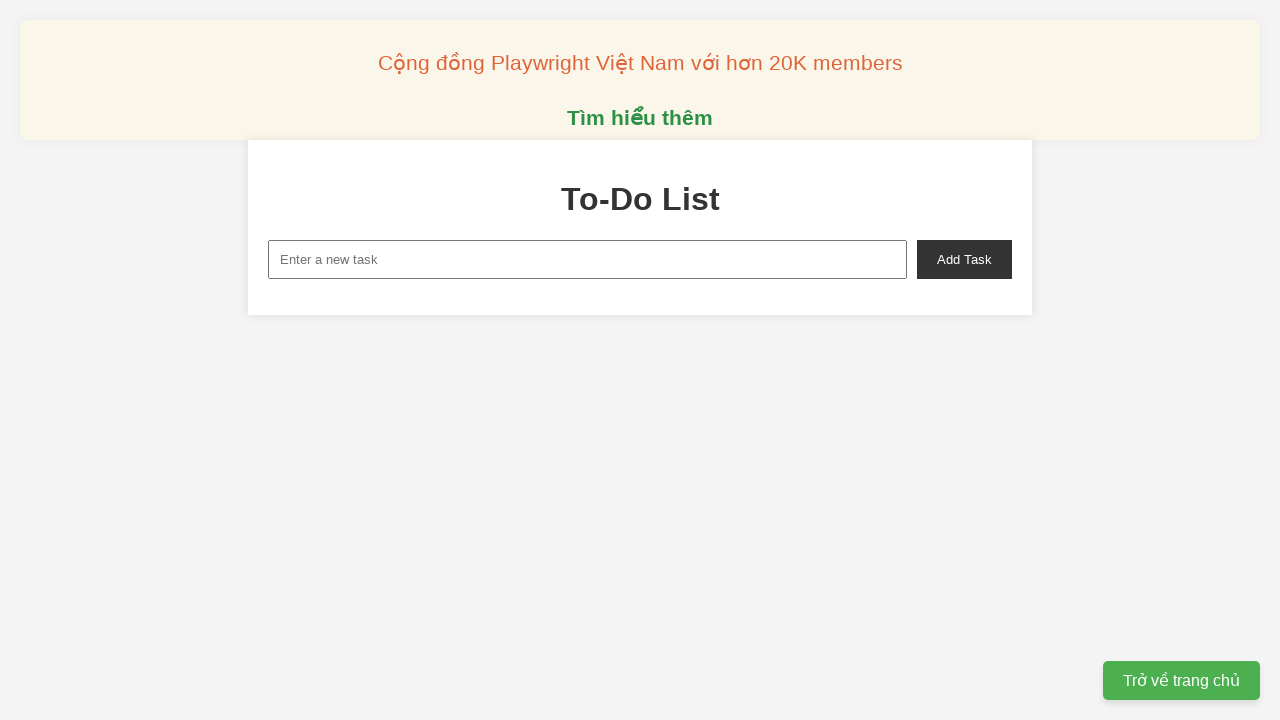

Todo page loaded and new-task input field is visible
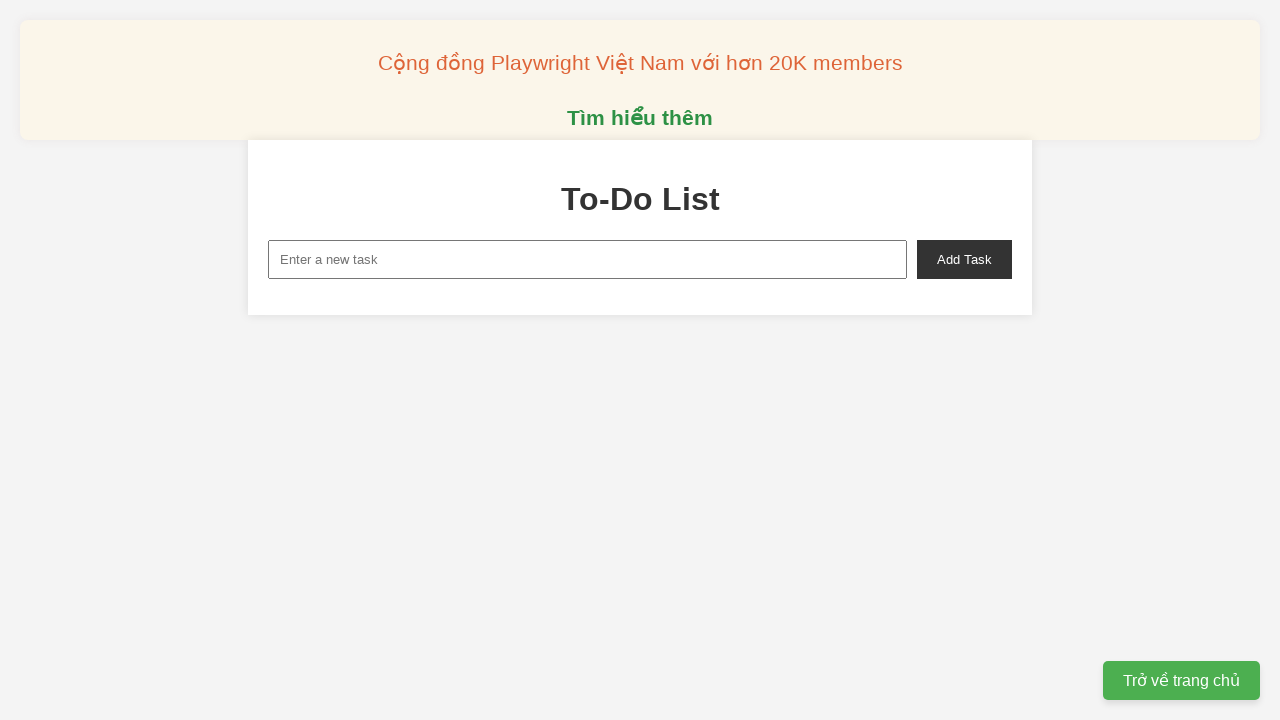

Filled new-task input with 'Todo 1' on xpath=//input[@id="new-task"]
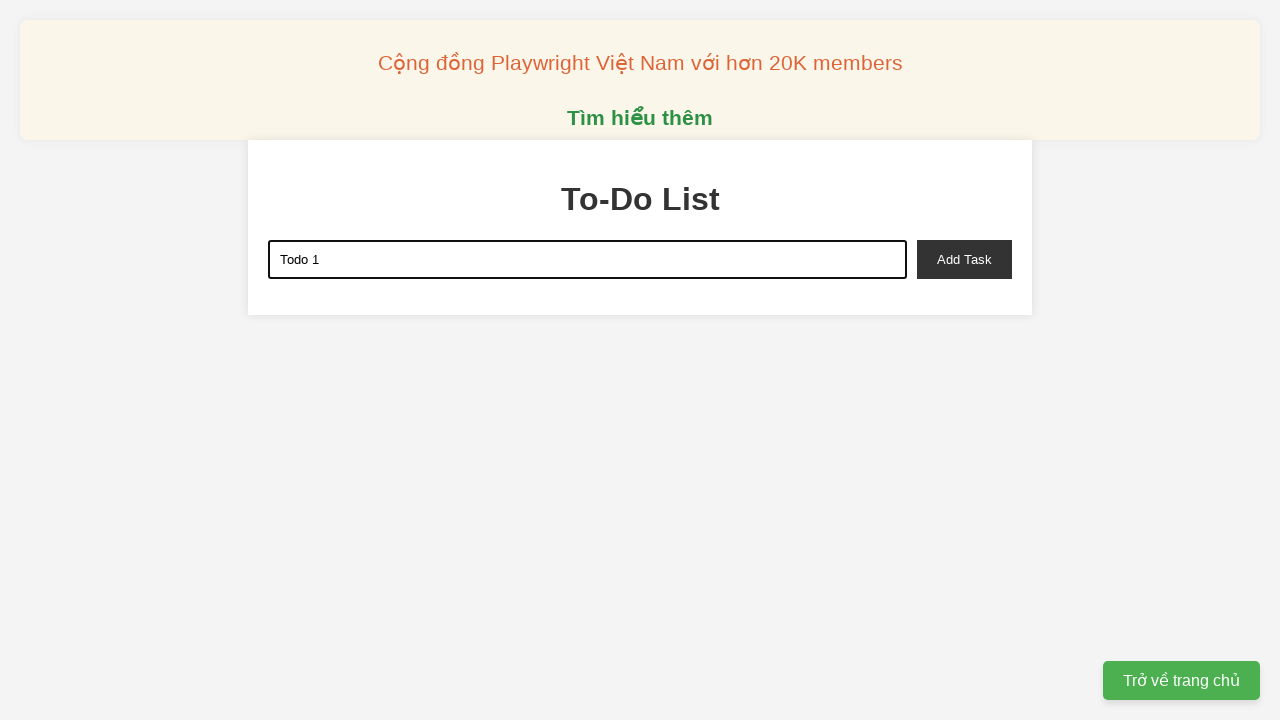

Clicked add-task button to add Todo 1 at (964, 259) on xpath=//button[@id="add-task"]
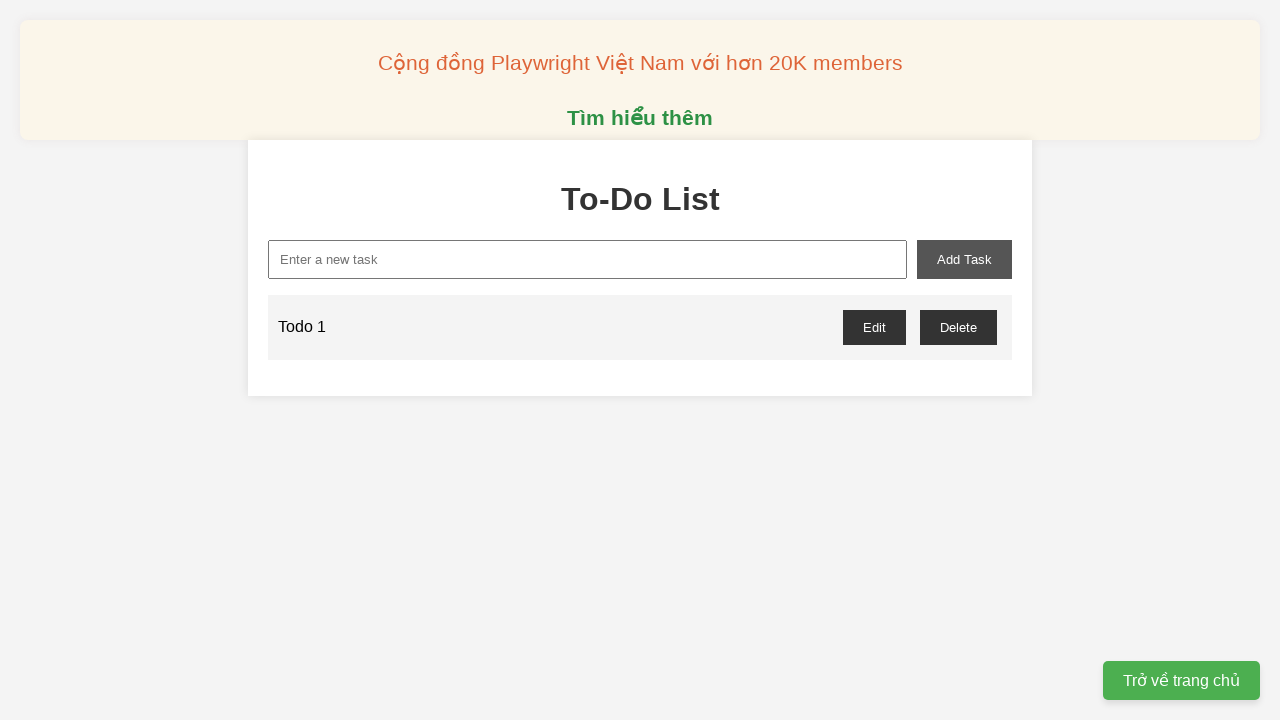

Filled new-task input with 'Todo 2' on xpath=//input[@id="new-task"]
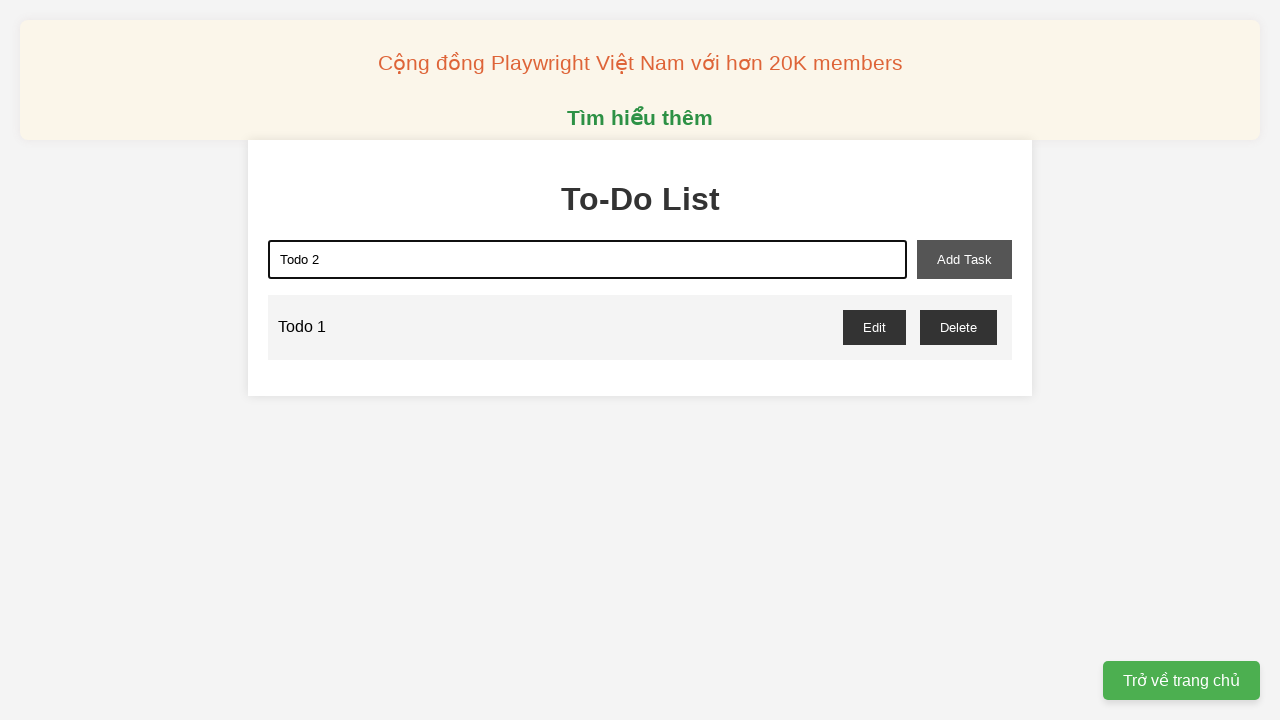

Clicked add-task button to add Todo 2 at (964, 259) on xpath=//button[@id="add-task"]
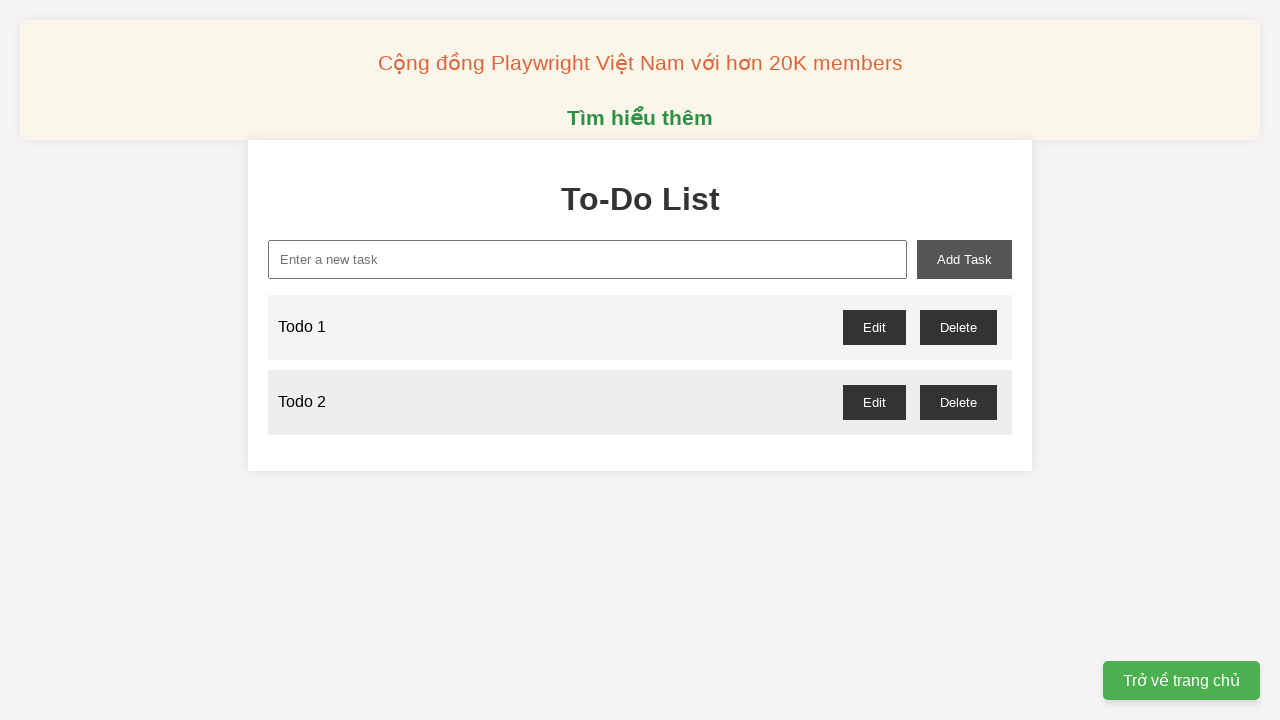

Filled new-task input with 'Todo 3' on xpath=//input[@id="new-task"]
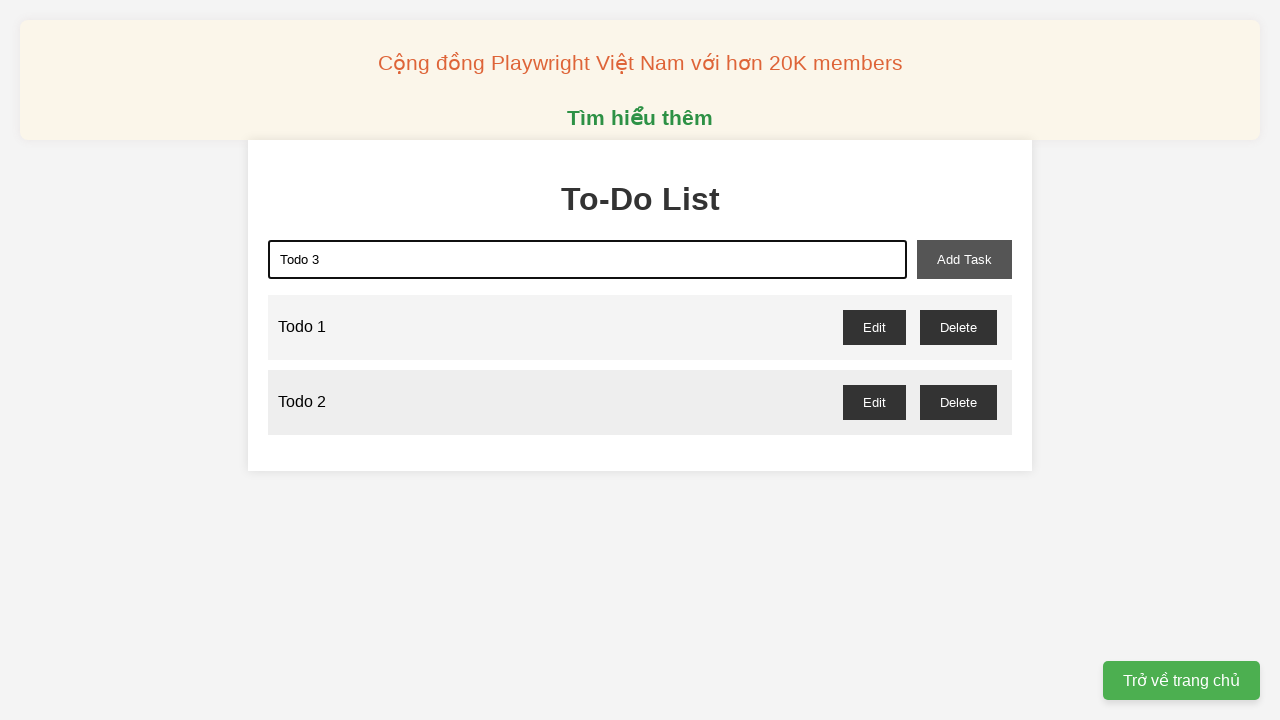

Clicked add-task button to add Todo 3 at (964, 259) on xpath=//button[@id="add-task"]
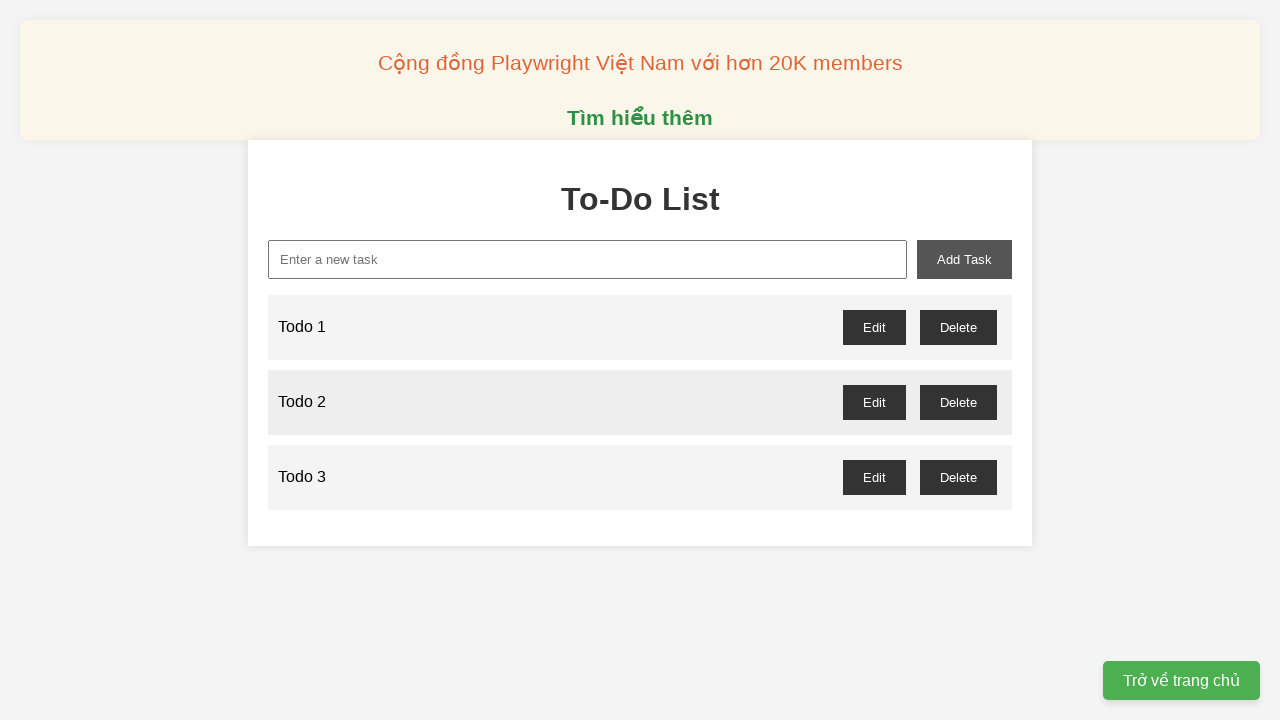

Filled new-task input with 'Todo 4' on xpath=//input[@id="new-task"]
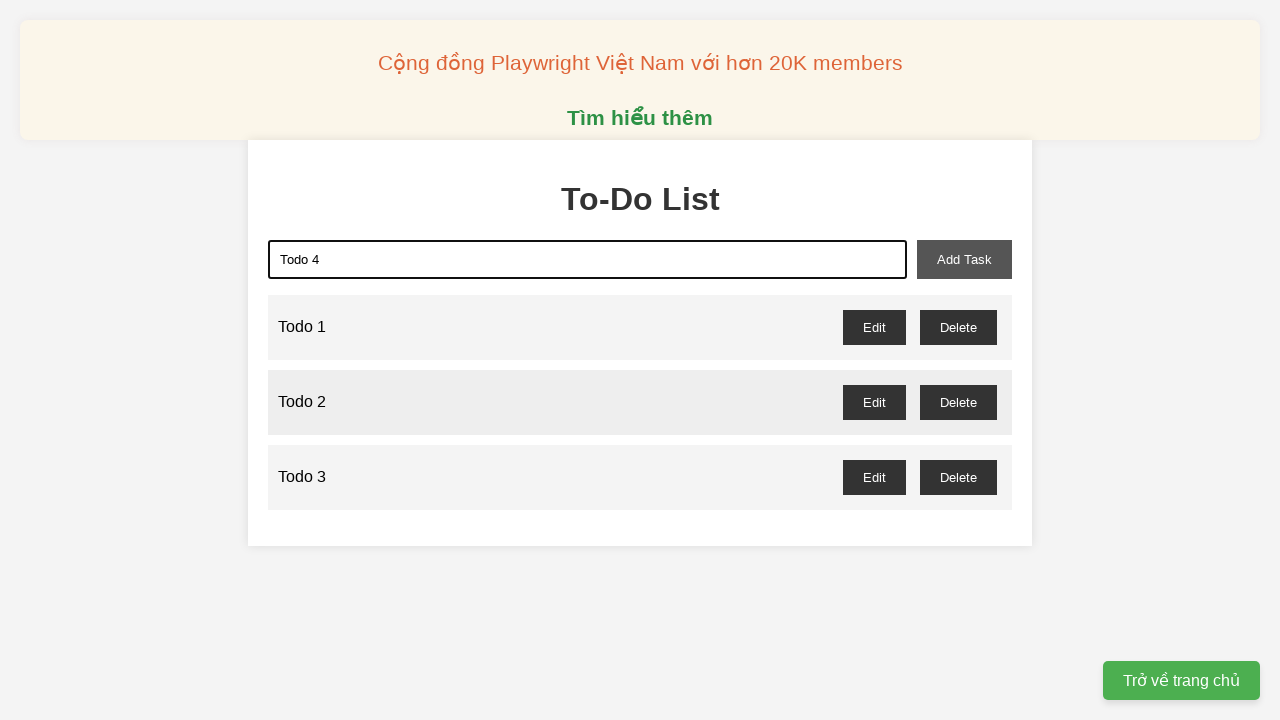

Clicked add-task button to add Todo 4 at (964, 259) on xpath=//button[@id="add-task"]
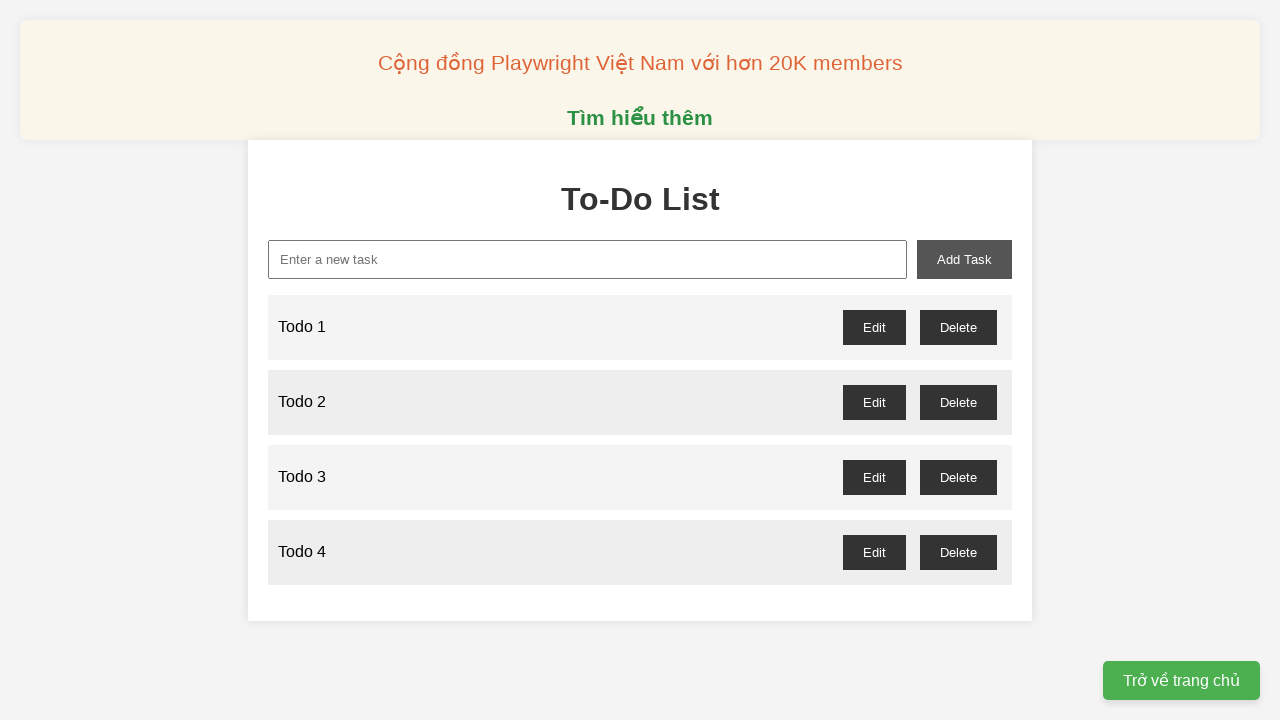

Filled new-task input with 'Todo 5' on xpath=//input[@id="new-task"]
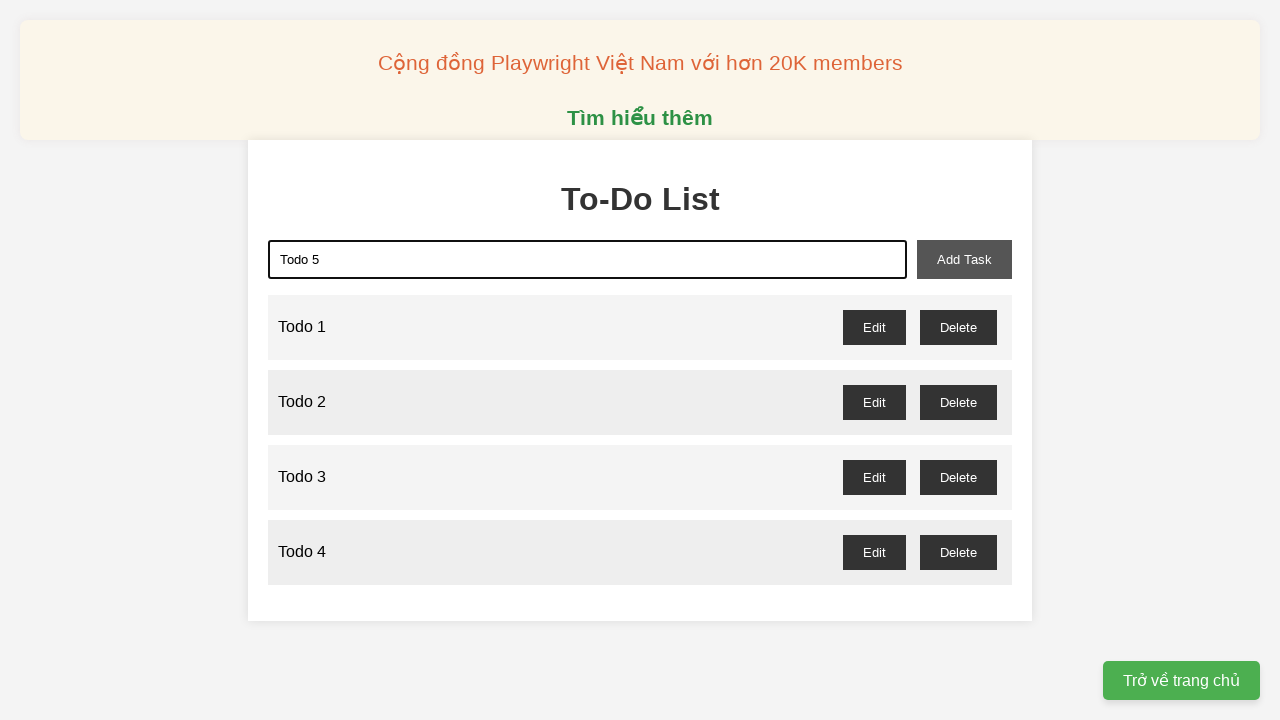

Clicked add-task button to add Todo 5 at (964, 259) on xpath=//button[@id="add-task"]
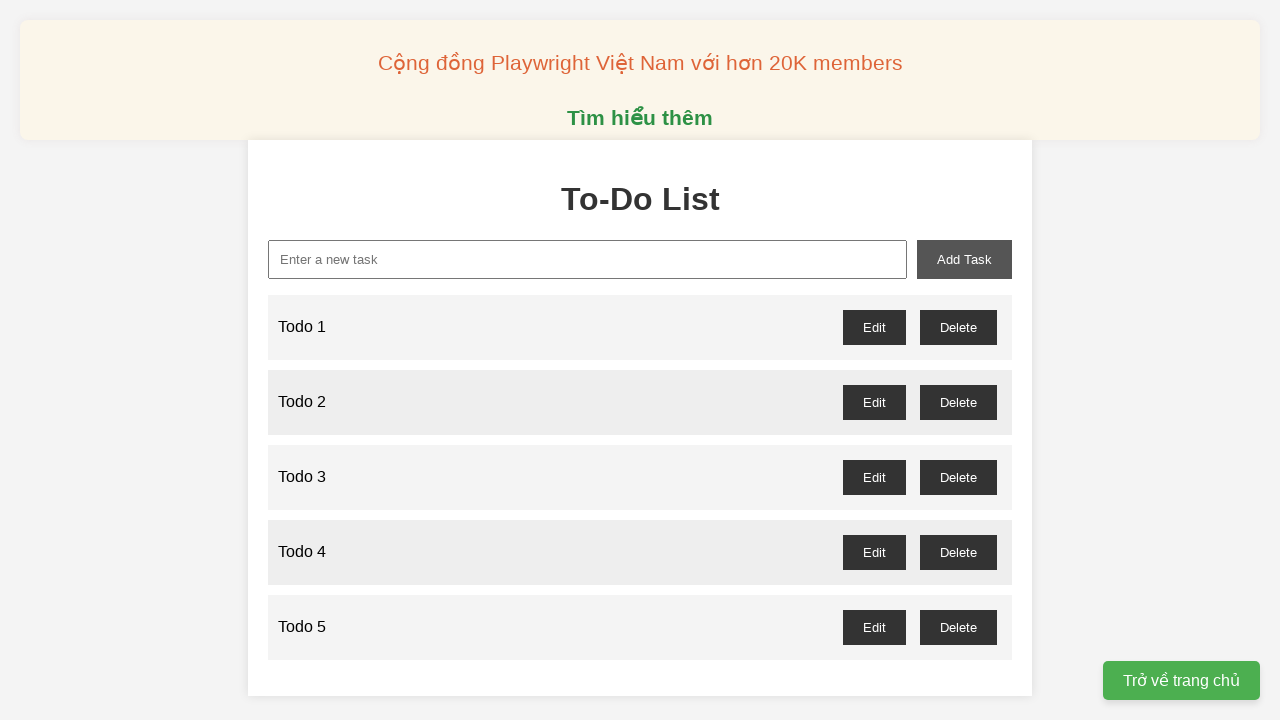

Filled new-task input with 'Todo 6' on xpath=//input[@id="new-task"]
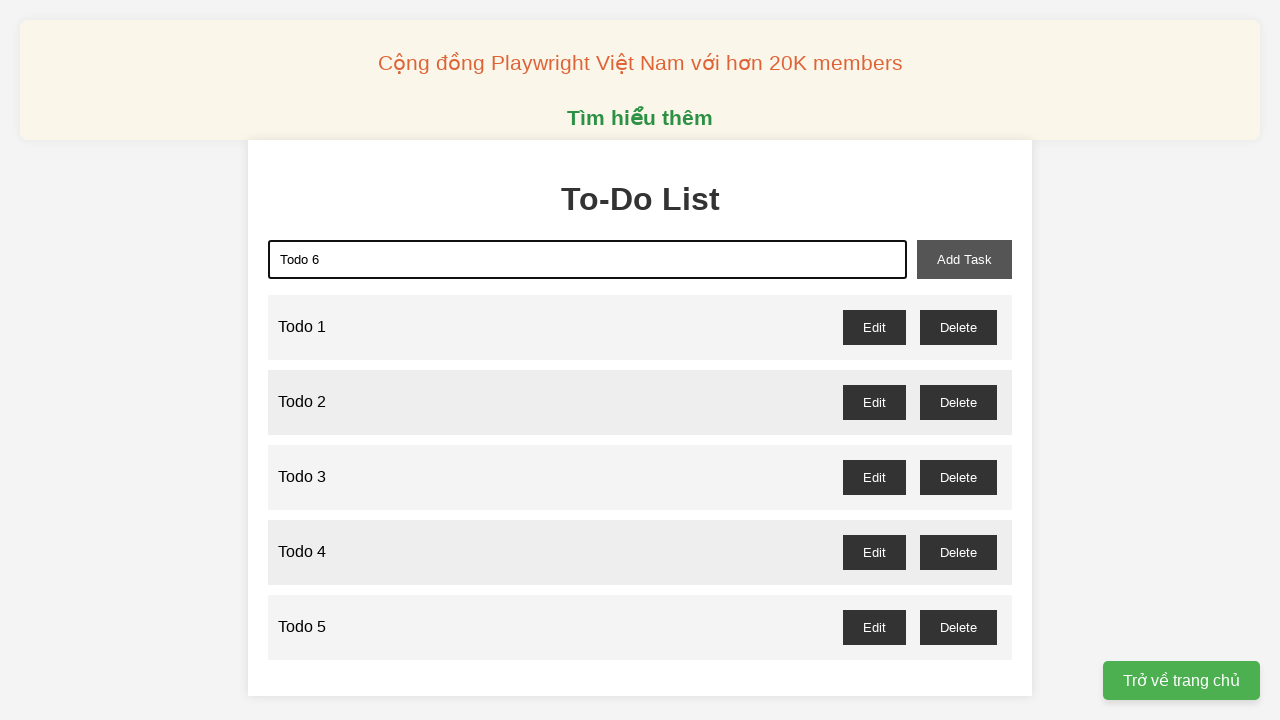

Clicked add-task button to add Todo 6 at (964, 259) on xpath=//button[@id="add-task"]
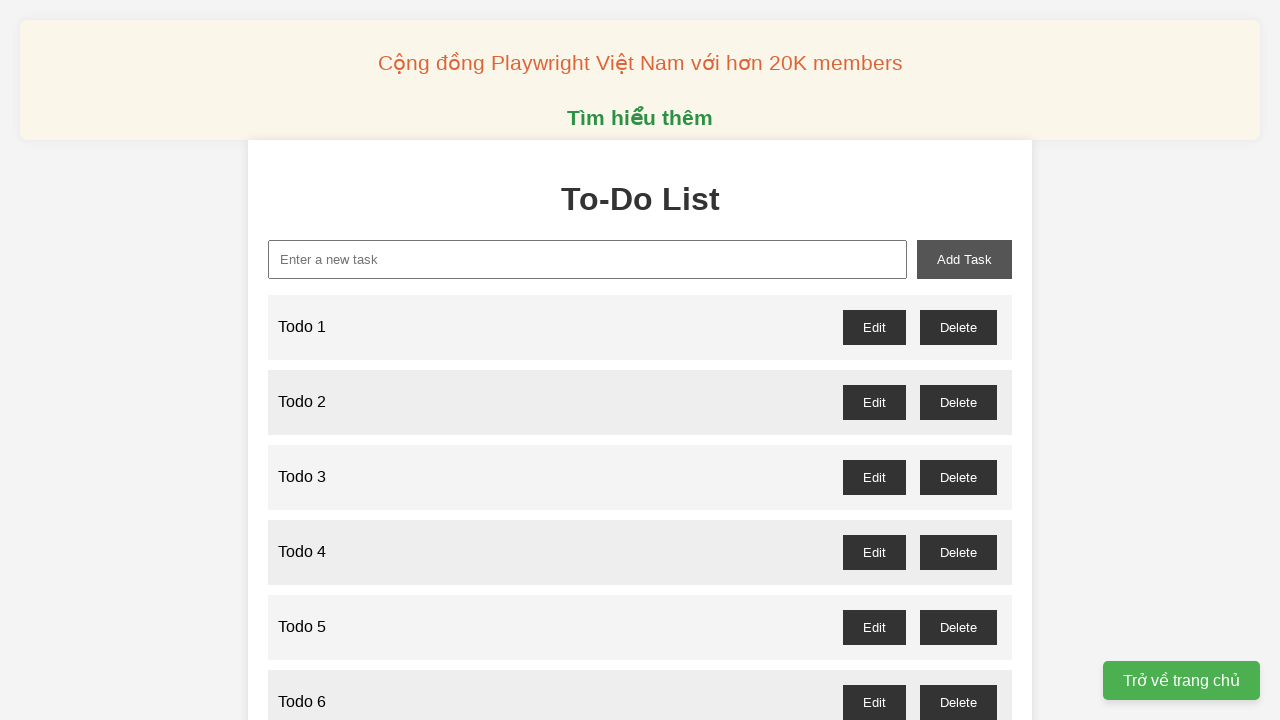

Filled new-task input with 'Todo 7' on xpath=//input[@id="new-task"]
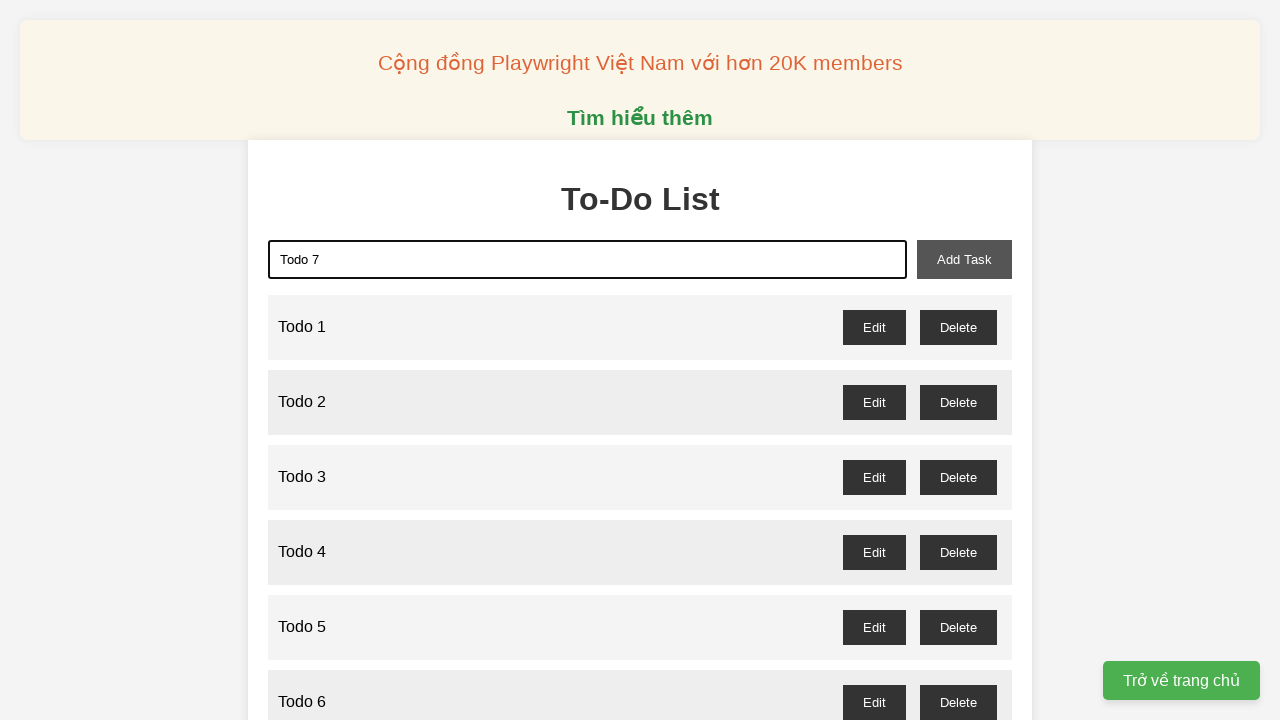

Clicked add-task button to add Todo 7 at (964, 259) on xpath=//button[@id="add-task"]
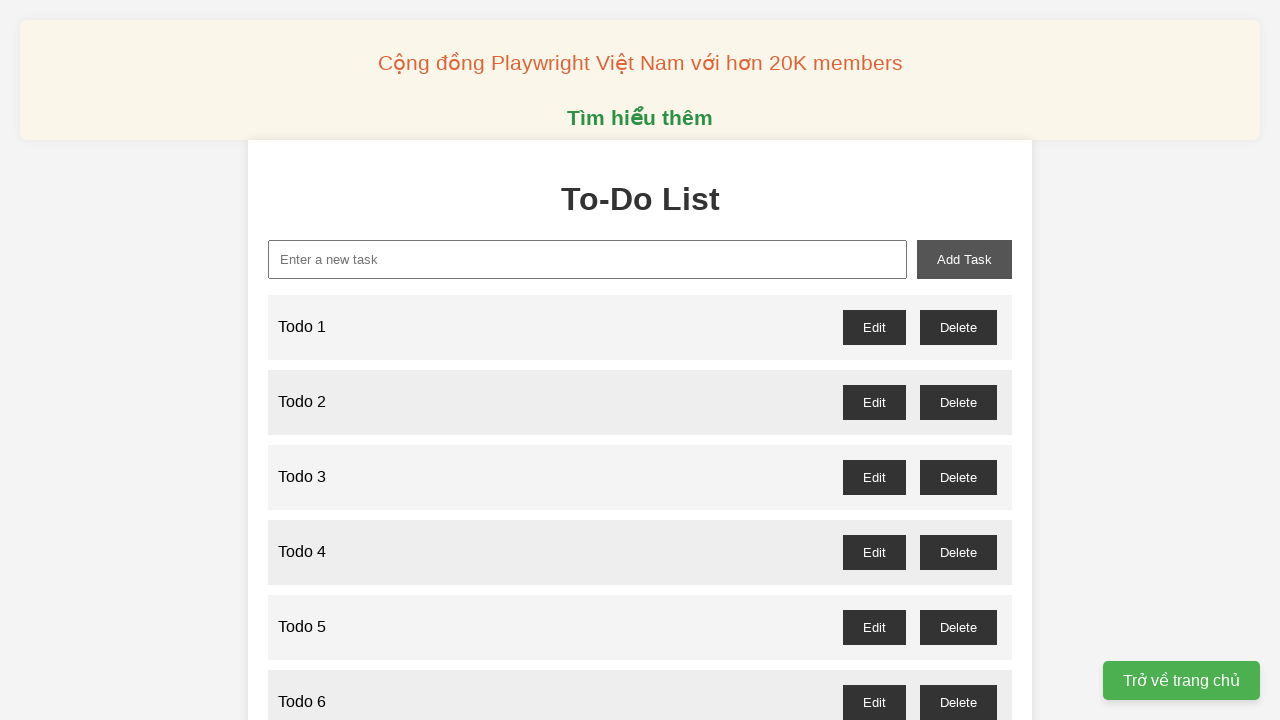

Filled new-task input with 'Todo 8' on xpath=//input[@id="new-task"]
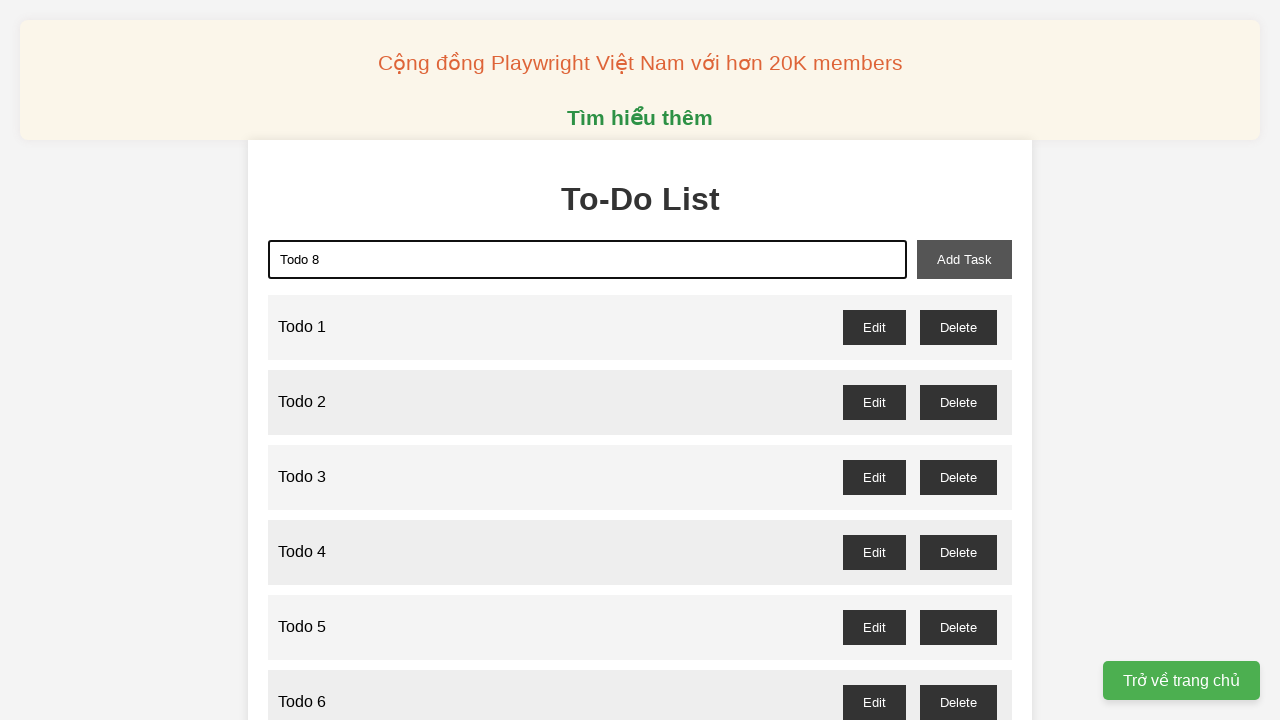

Clicked add-task button to add Todo 8 at (964, 259) on xpath=//button[@id="add-task"]
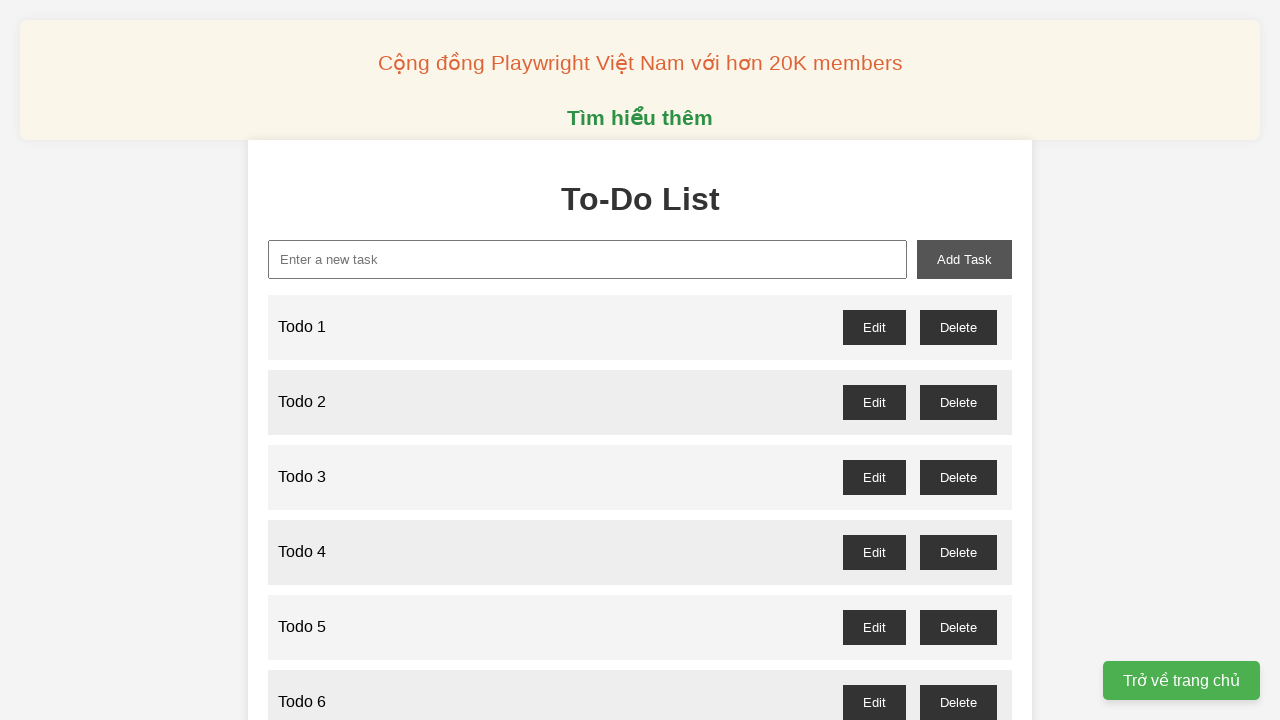

Filled new-task input with 'Todo 9' on xpath=//input[@id="new-task"]
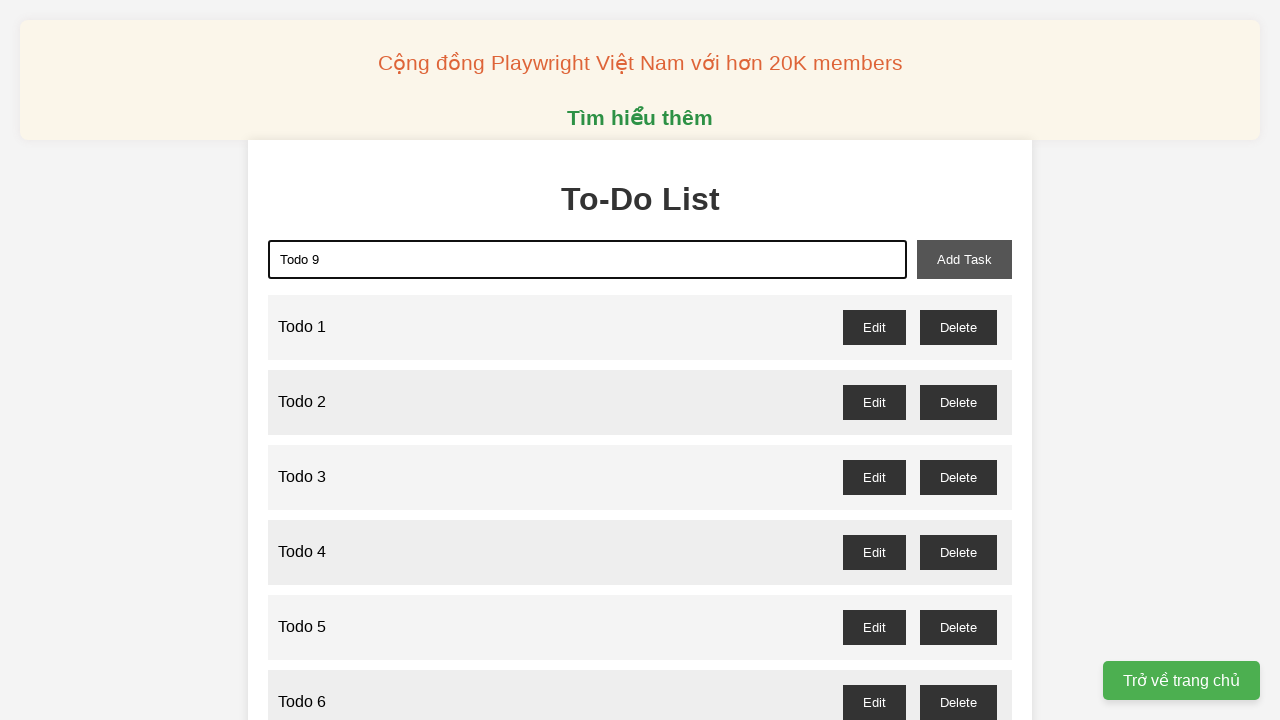

Clicked add-task button to add Todo 9 at (964, 259) on xpath=//button[@id="add-task"]
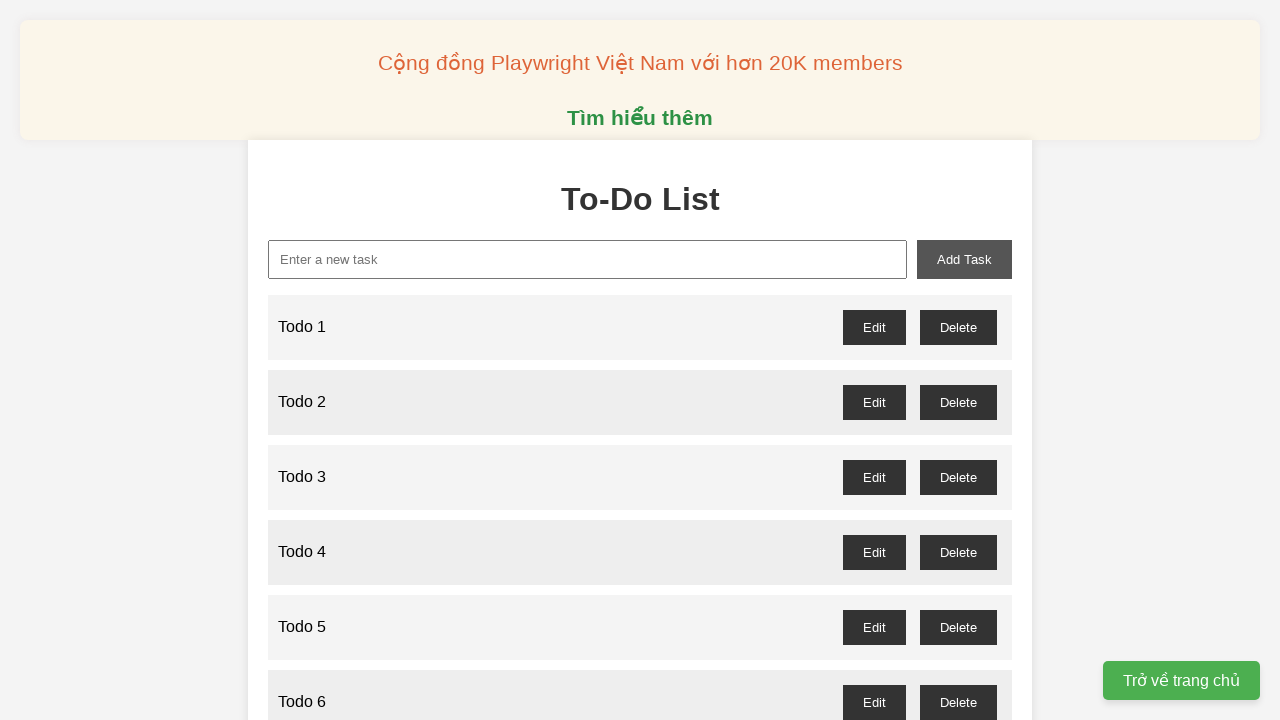

Filled new-task input with 'Todo 10' on xpath=//input[@id="new-task"]
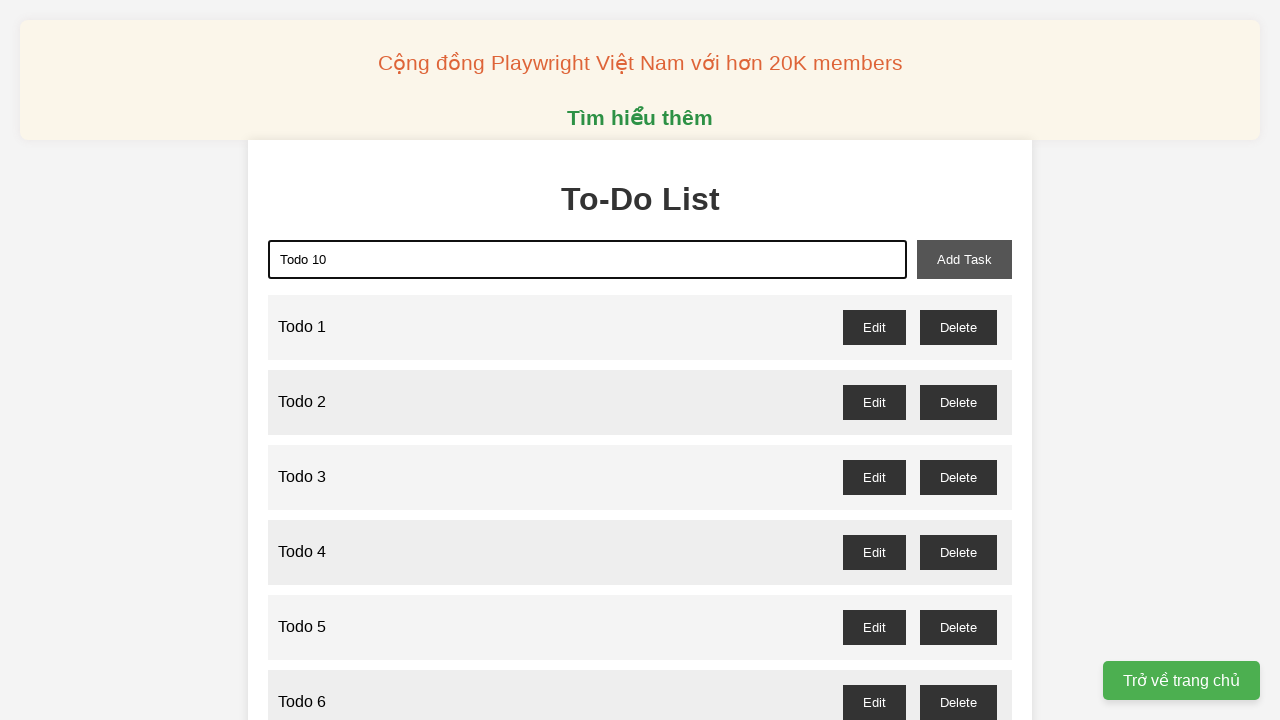

Clicked add-task button to add Todo 10 at (964, 259) on xpath=//button[@id="add-task"]
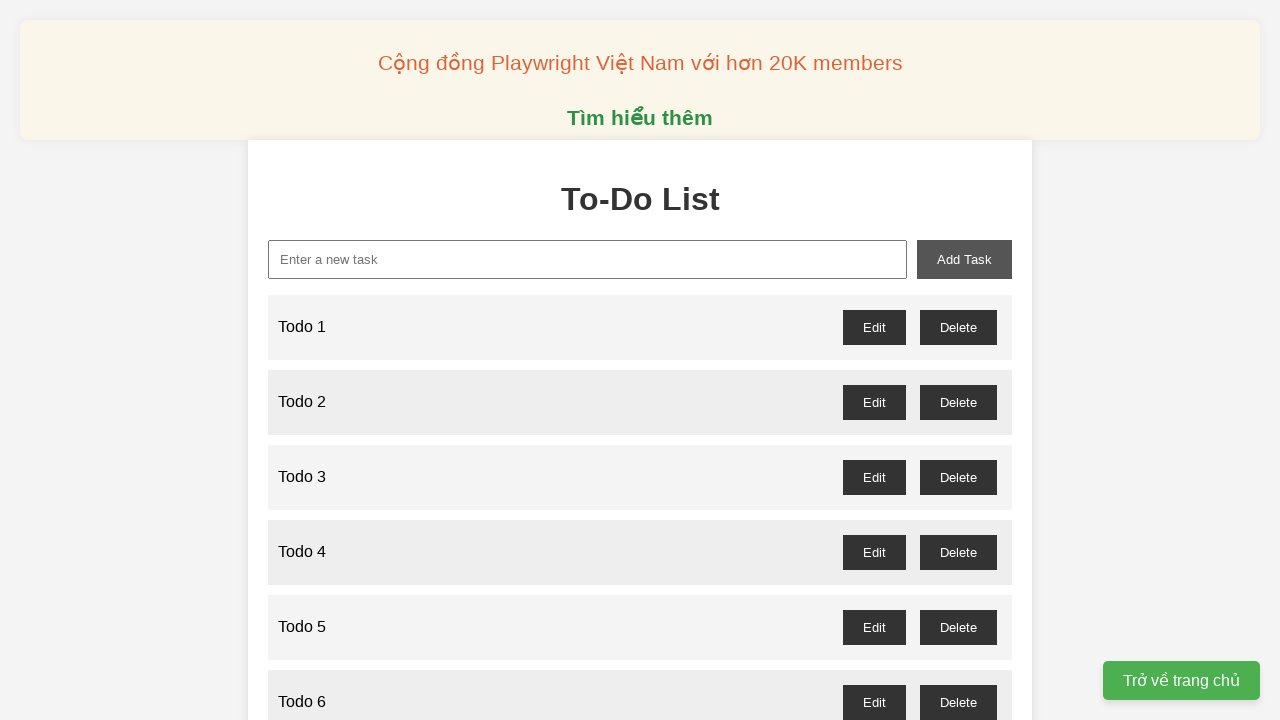

Filled new-task input with 'Todo 11' on xpath=//input[@id="new-task"]
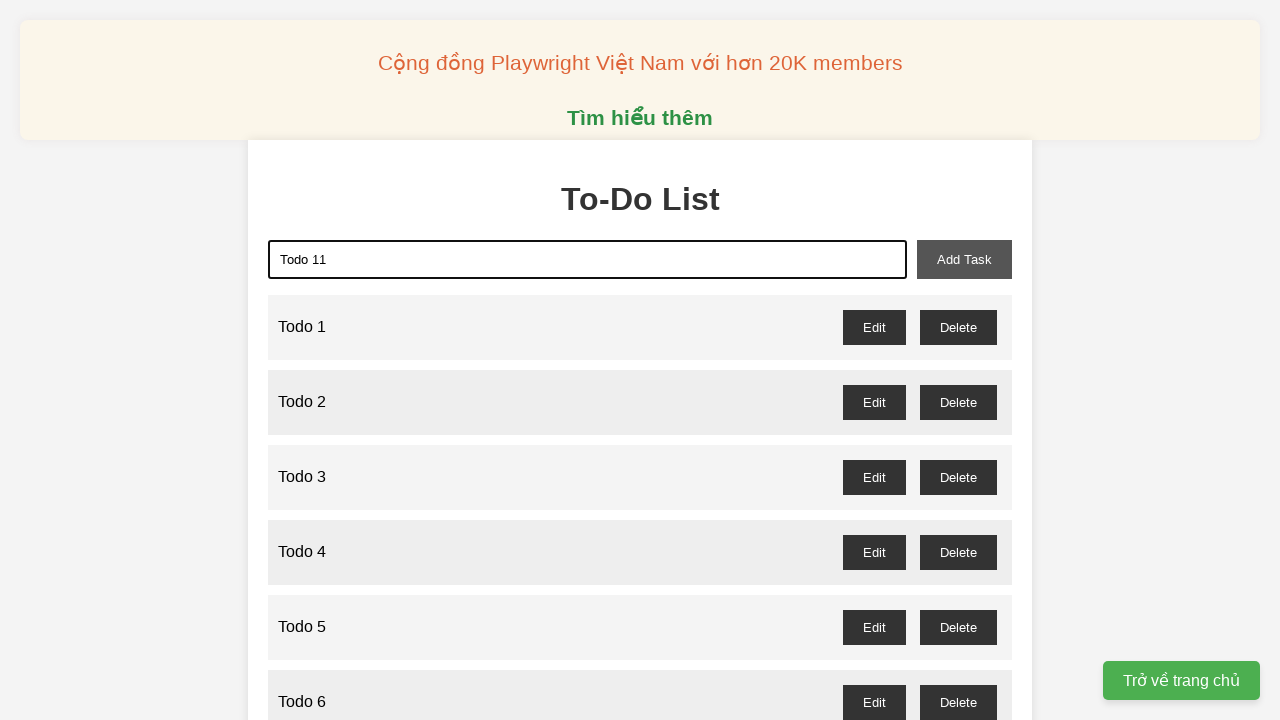

Clicked add-task button to add Todo 11 at (964, 259) on xpath=//button[@id="add-task"]
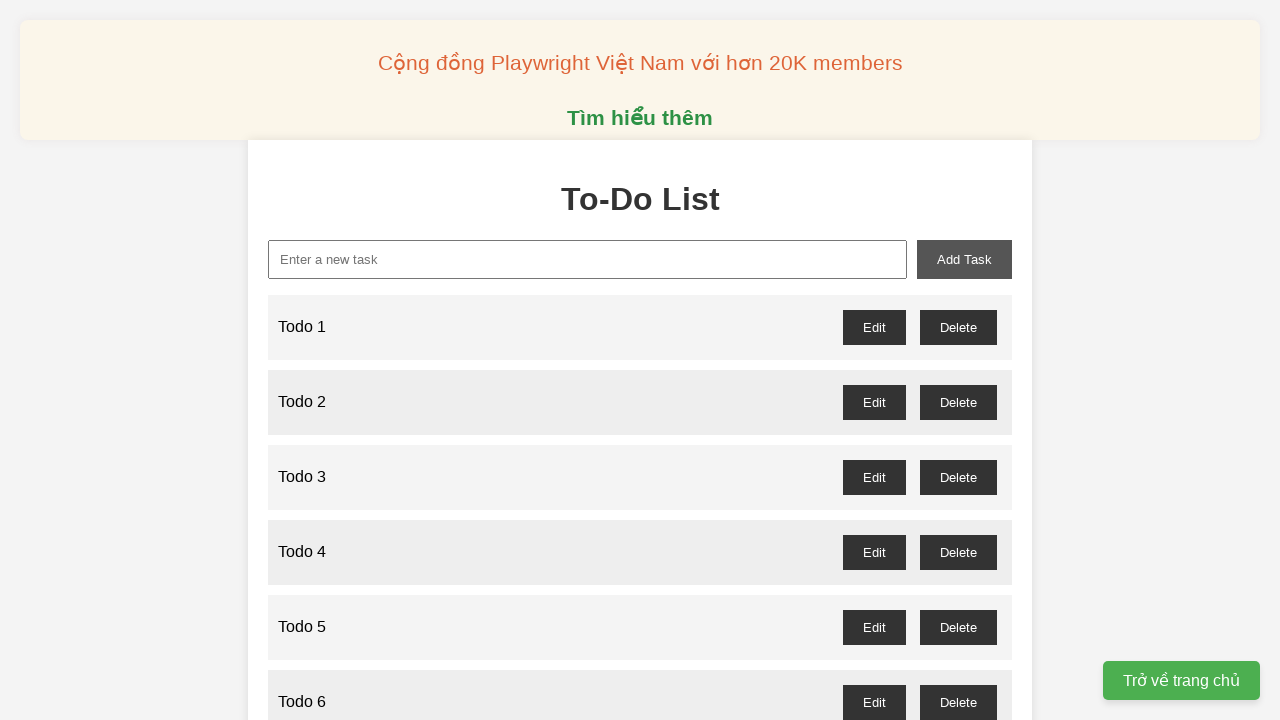

Filled new-task input with 'Todo 12' on xpath=//input[@id="new-task"]
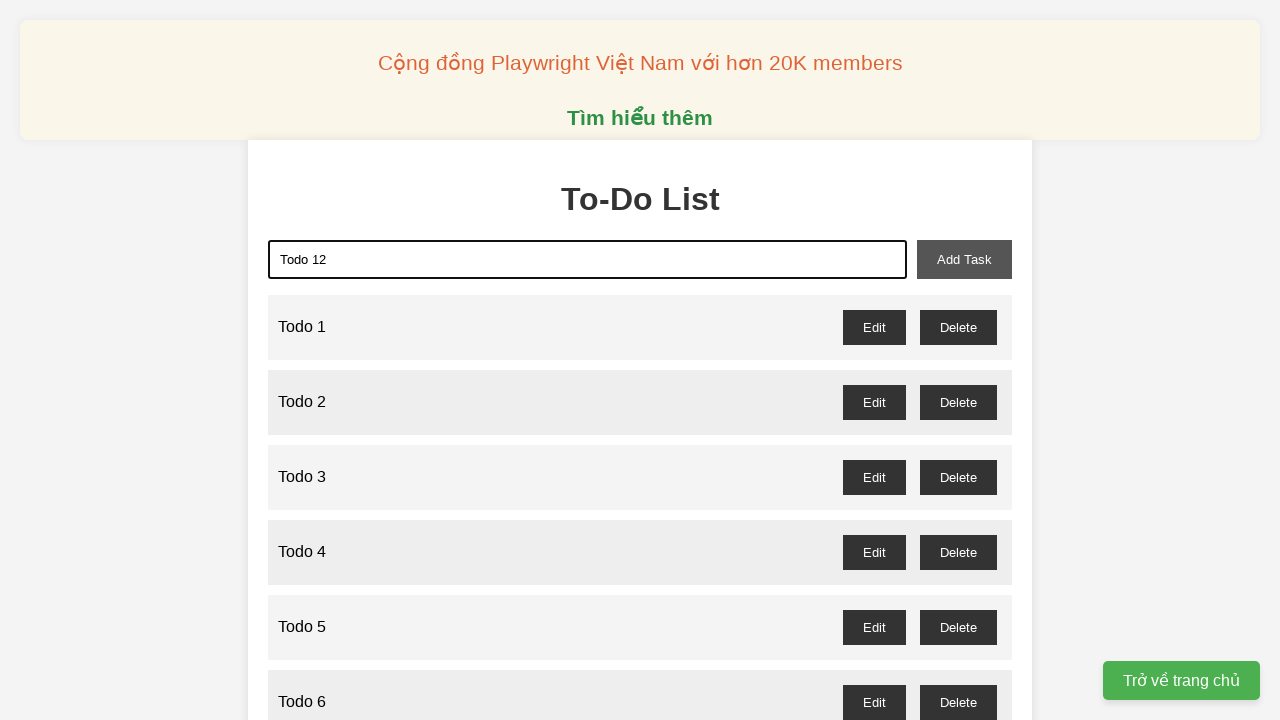

Clicked add-task button to add Todo 12 at (964, 259) on xpath=//button[@id="add-task"]
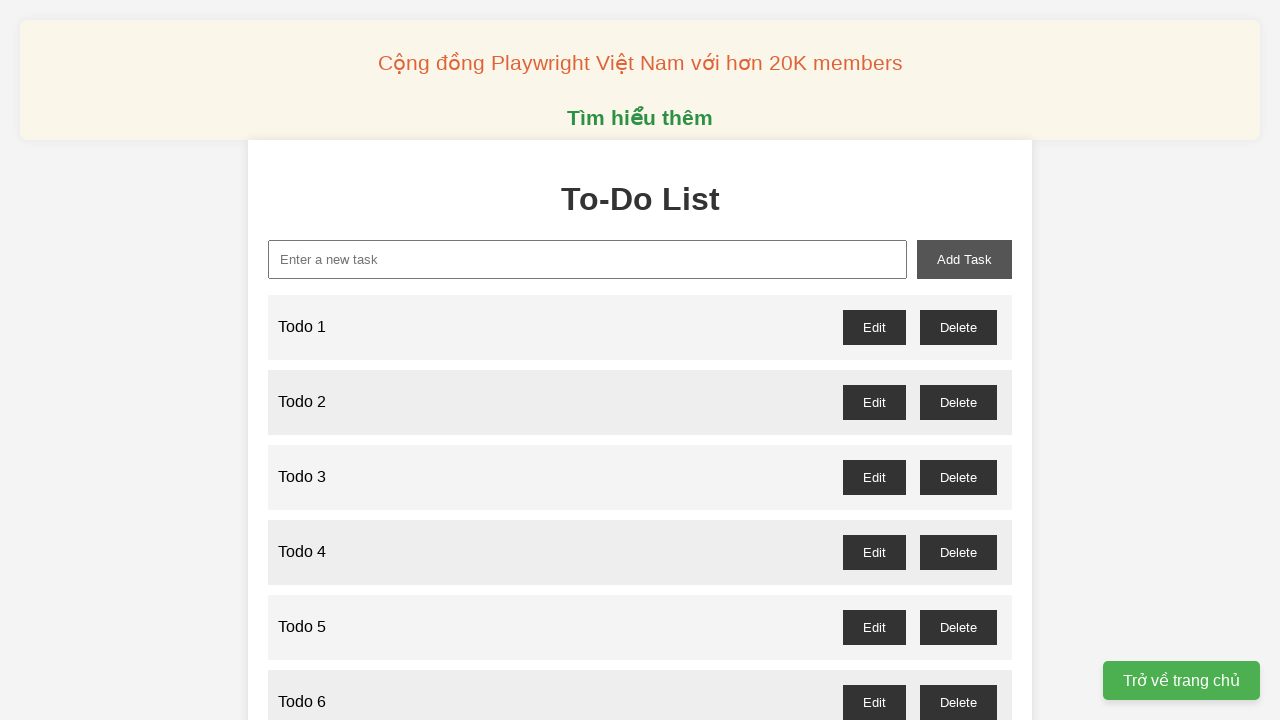

Filled new-task input with 'Todo 13' on xpath=//input[@id="new-task"]
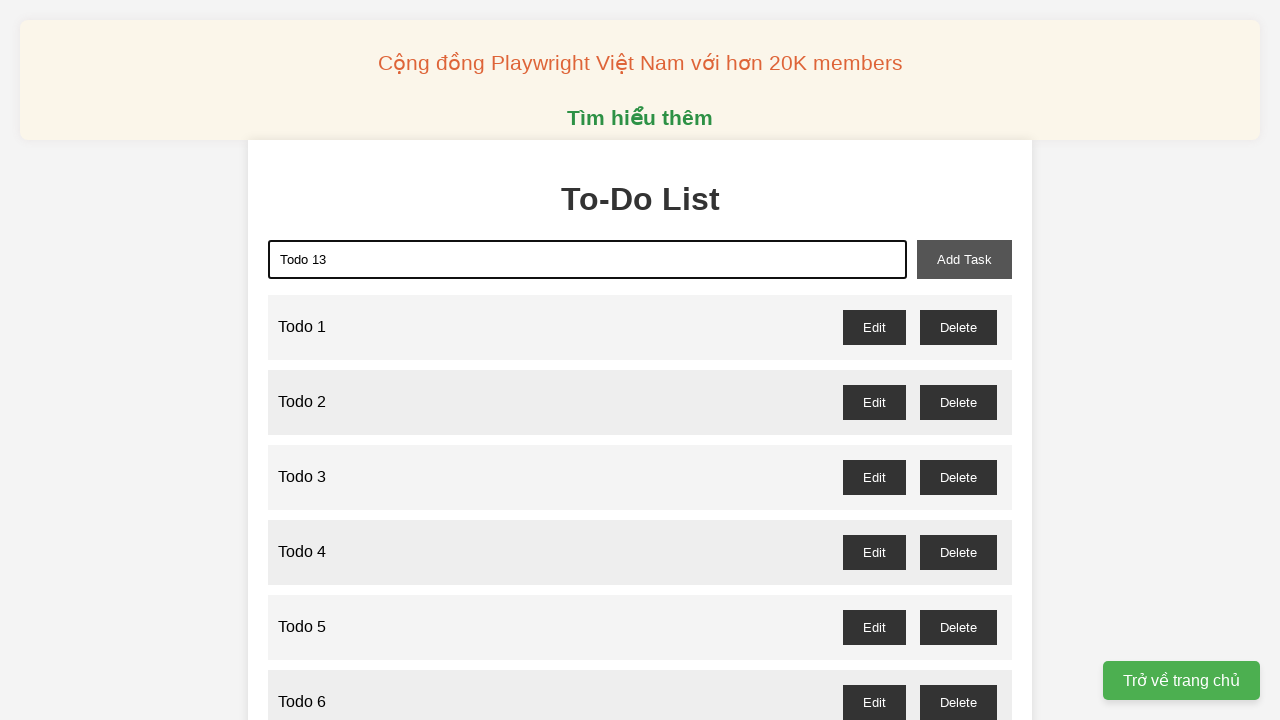

Clicked add-task button to add Todo 13 at (964, 259) on xpath=//button[@id="add-task"]
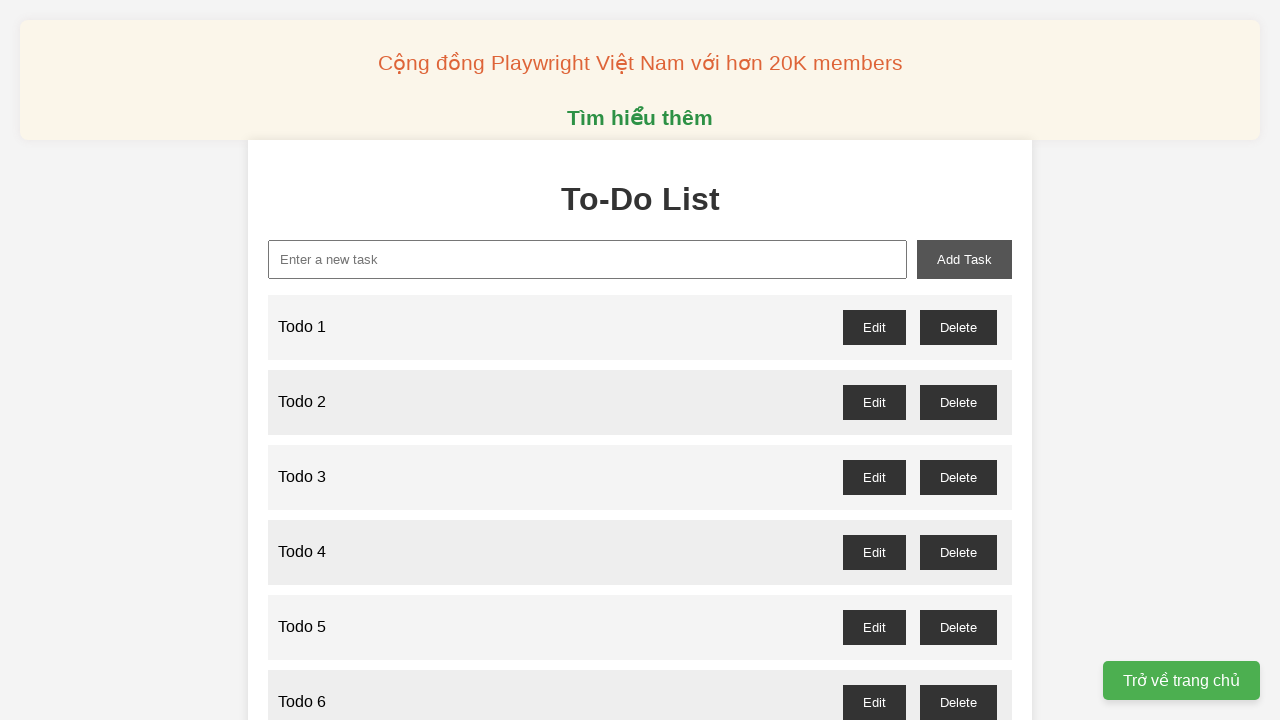

Filled new-task input with 'Todo 14' on xpath=//input[@id="new-task"]
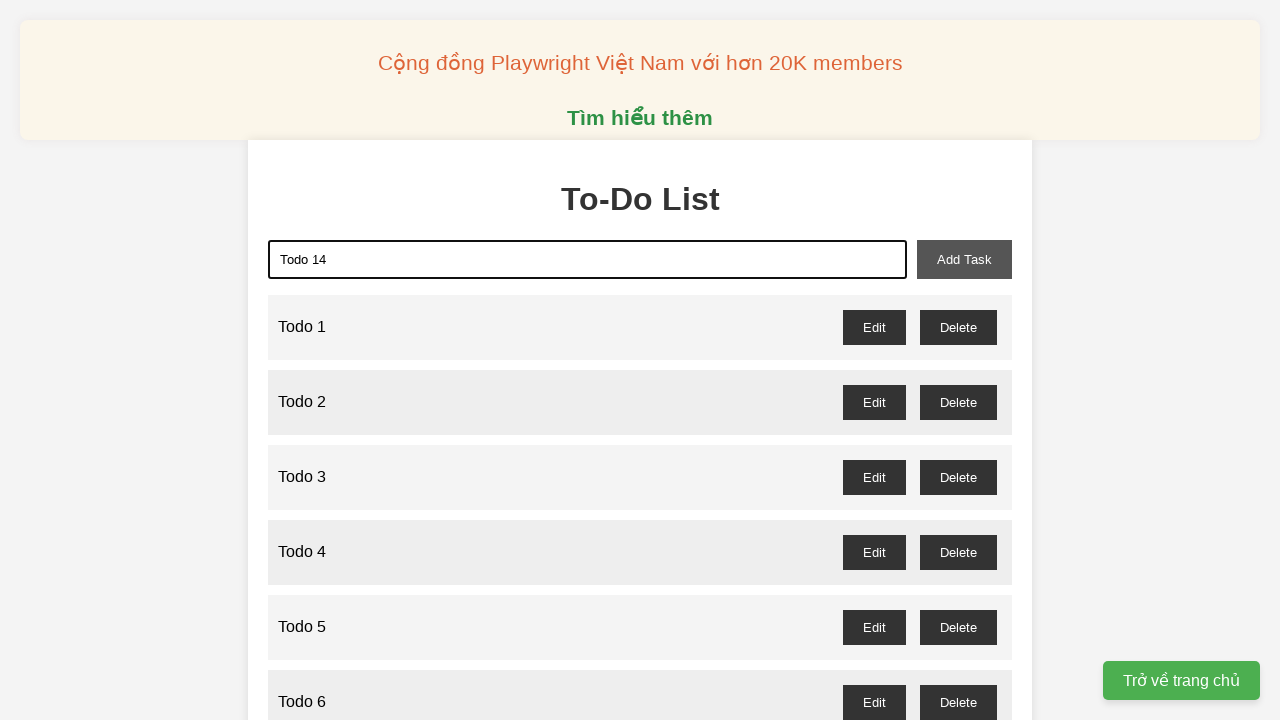

Clicked add-task button to add Todo 14 at (964, 259) on xpath=//button[@id="add-task"]
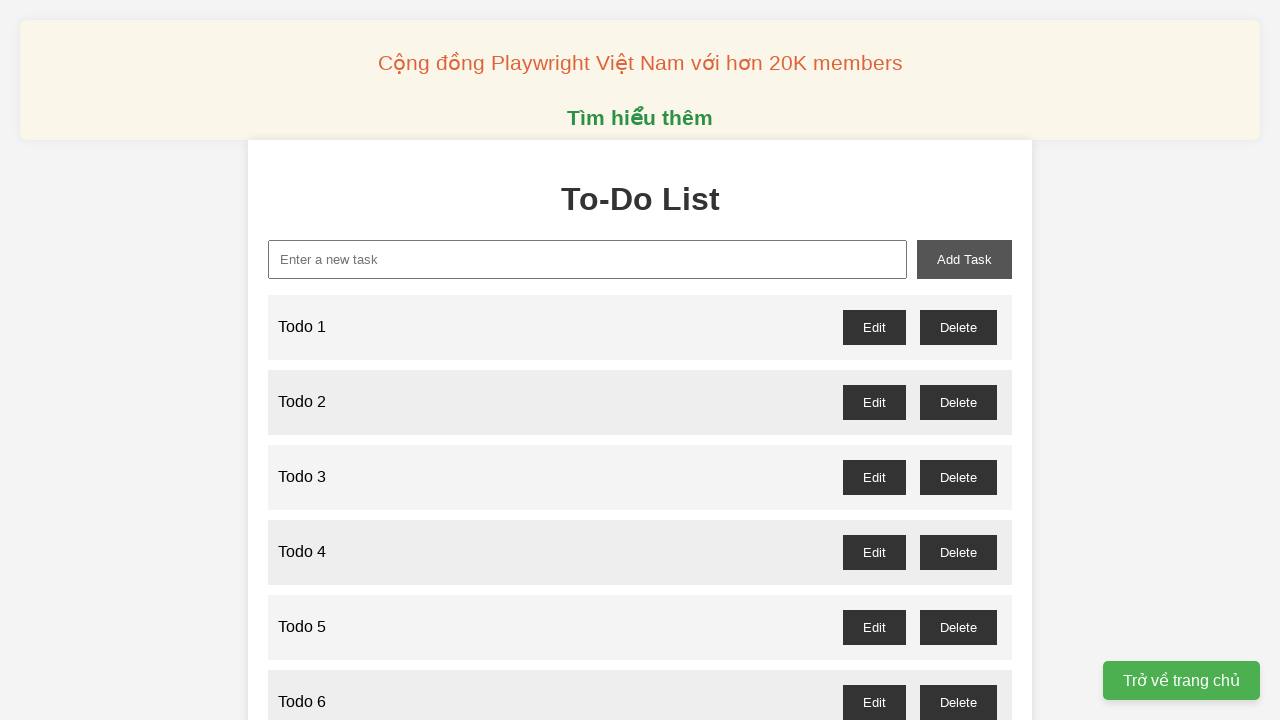

Filled new-task input with 'Todo 15' on xpath=//input[@id="new-task"]
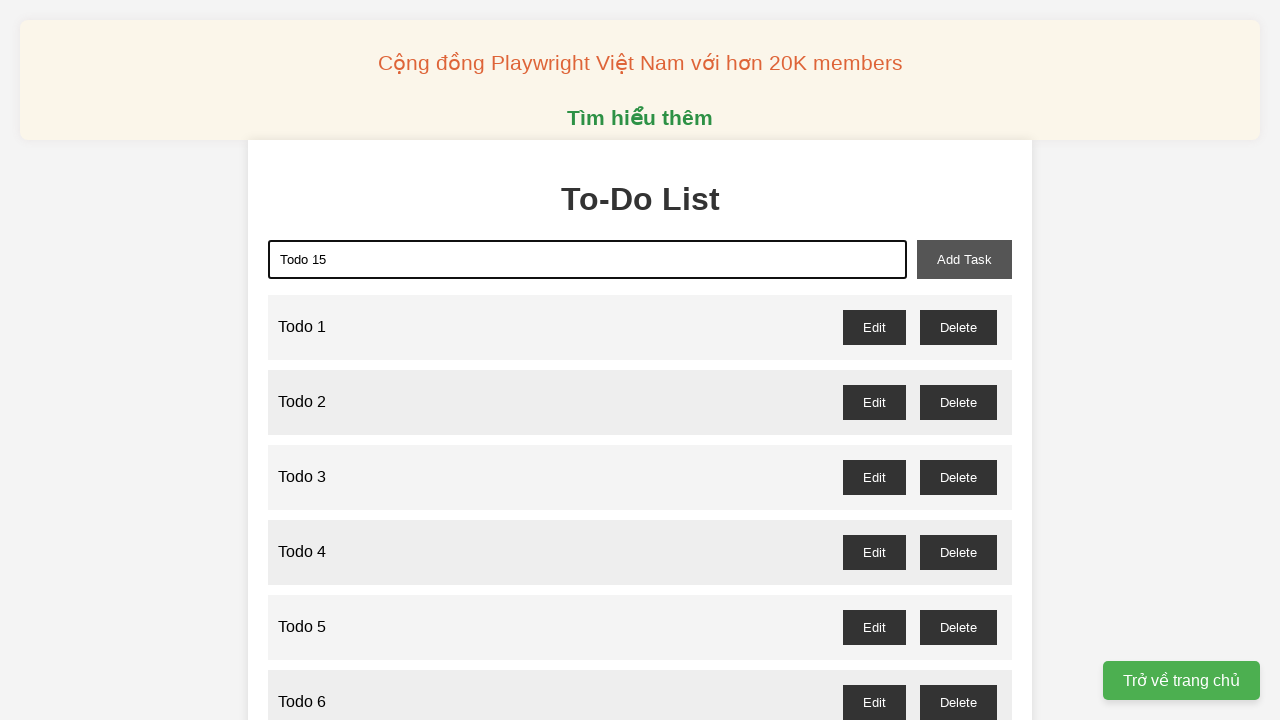

Clicked add-task button to add Todo 15 at (964, 259) on xpath=//button[@id="add-task"]
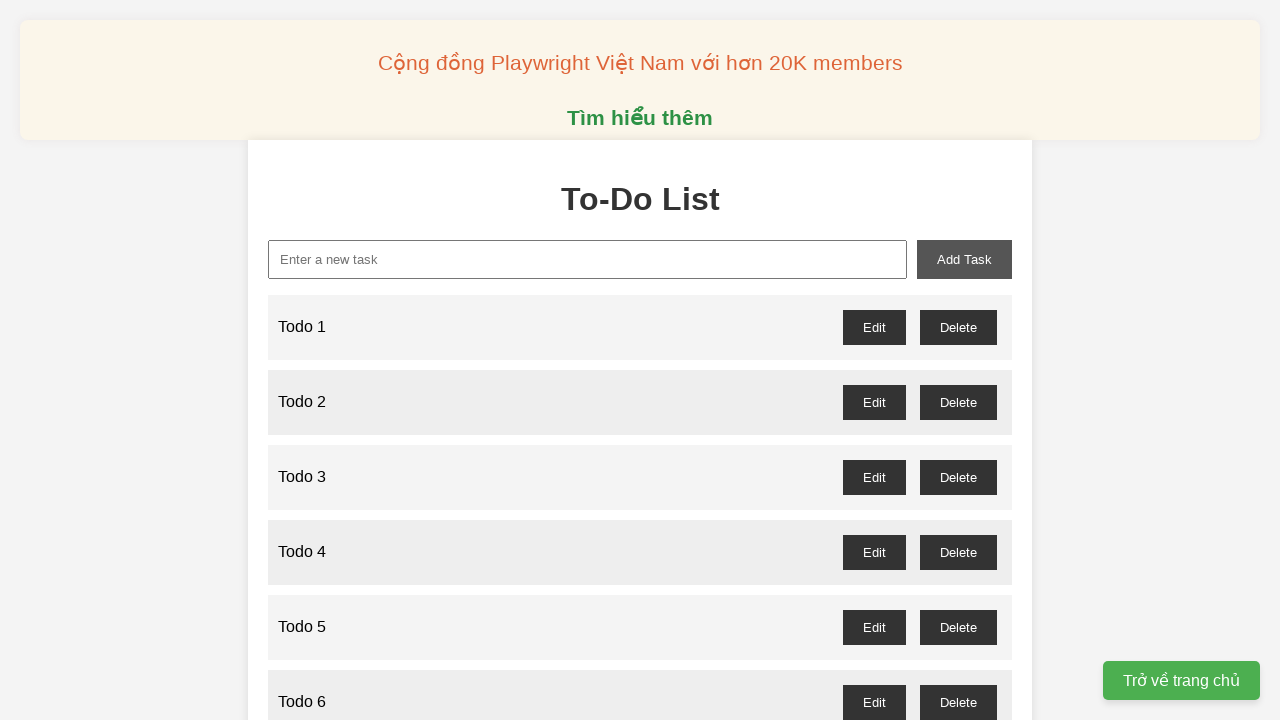

Filled new-task input with 'Todo 16' on xpath=//input[@id="new-task"]
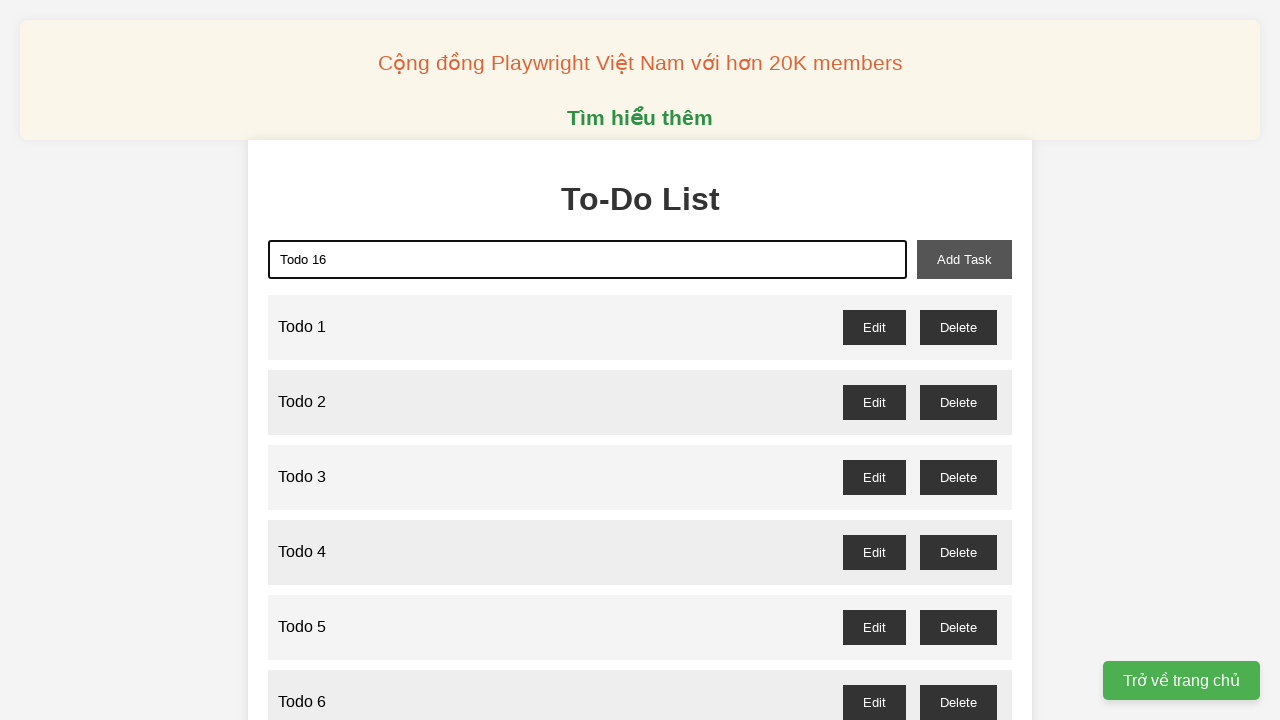

Clicked add-task button to add Todo 16 at (964, 259) on xpath=//button[@id="add-task"]
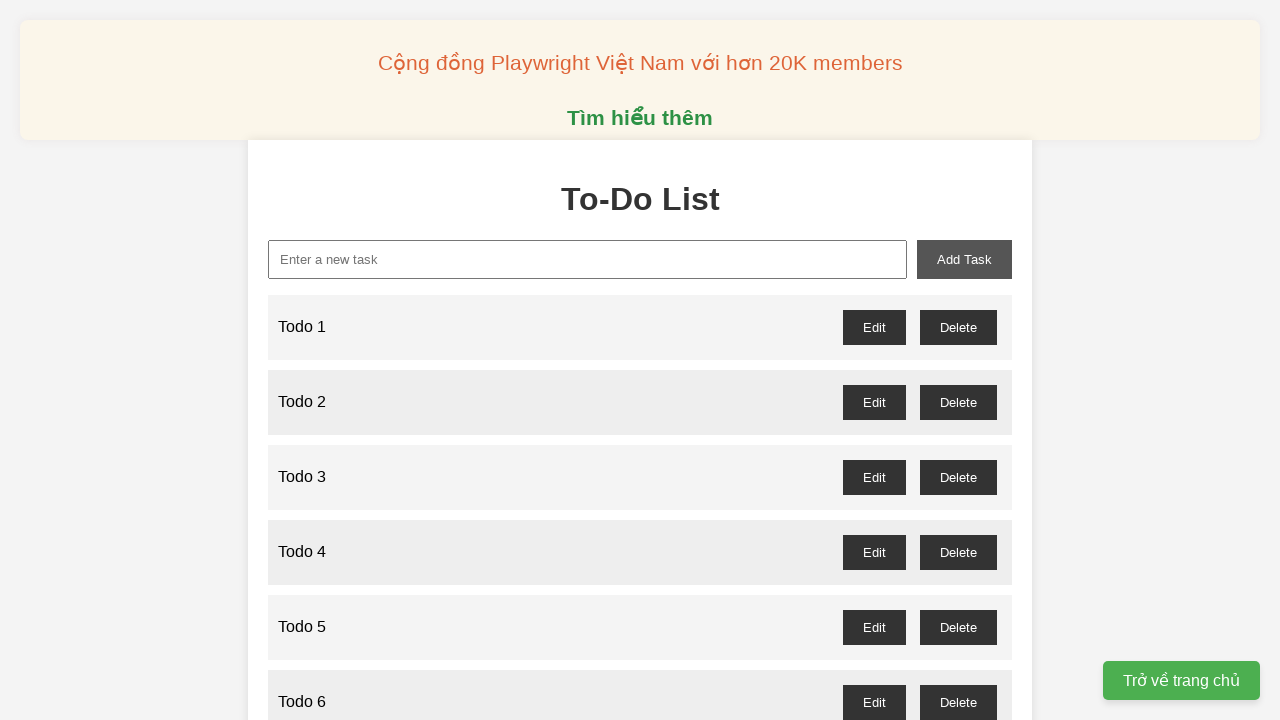

Filled new-task input with 'Todo 17' on xpath=//input[@id="new-task"]
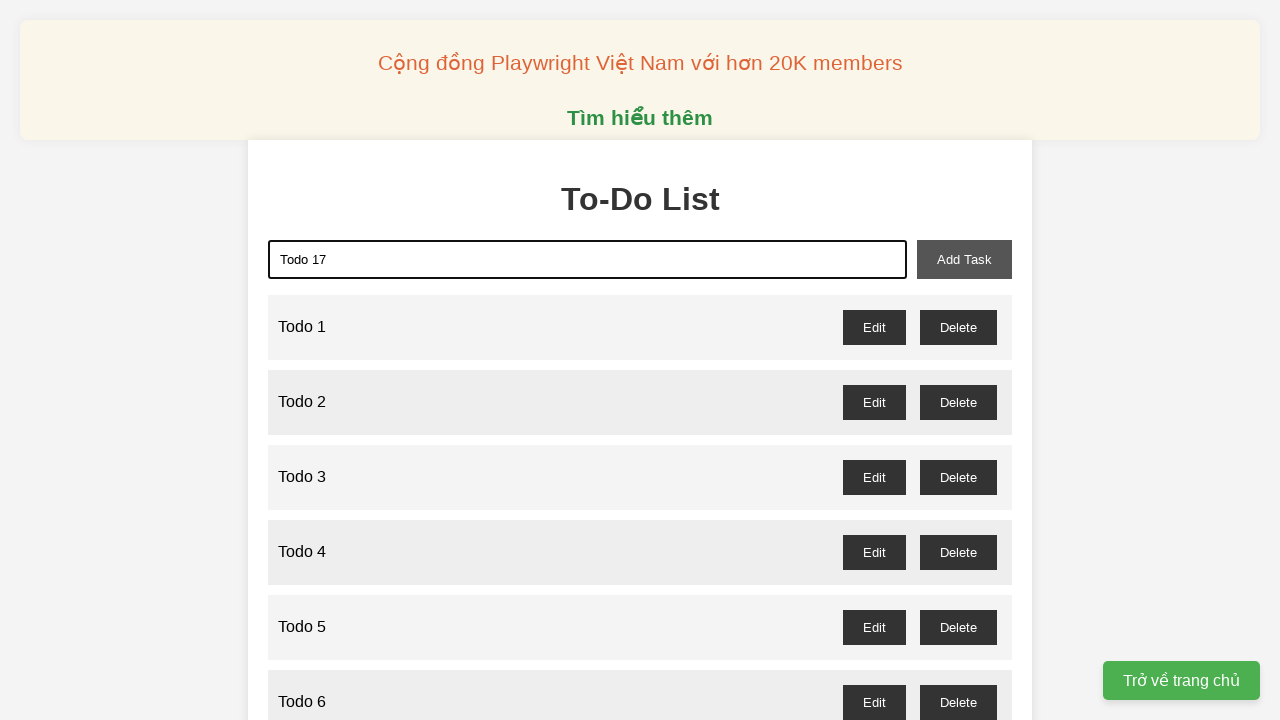

Clicked add-task button to add Todo 17 at (964, 259) on xpath=//button[@id="add-task"]
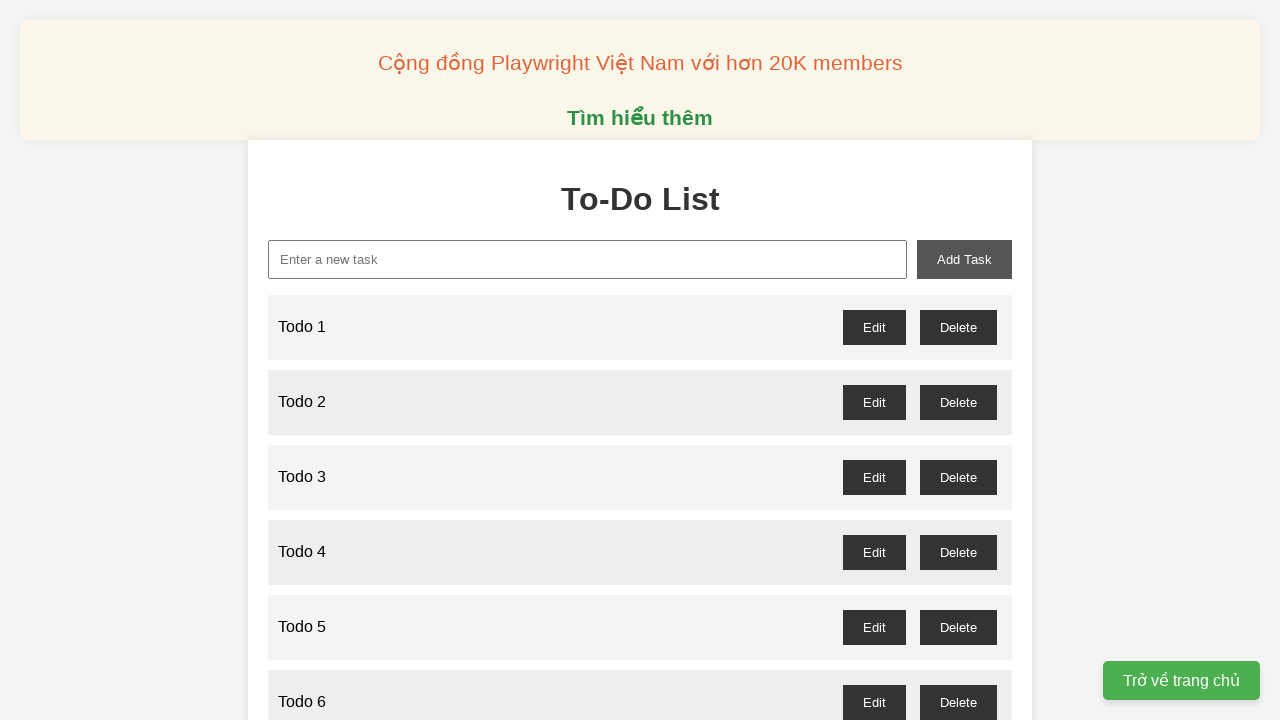

Filled new-task input with 'Todo 18' on xpath=//input[@id="new-task"]
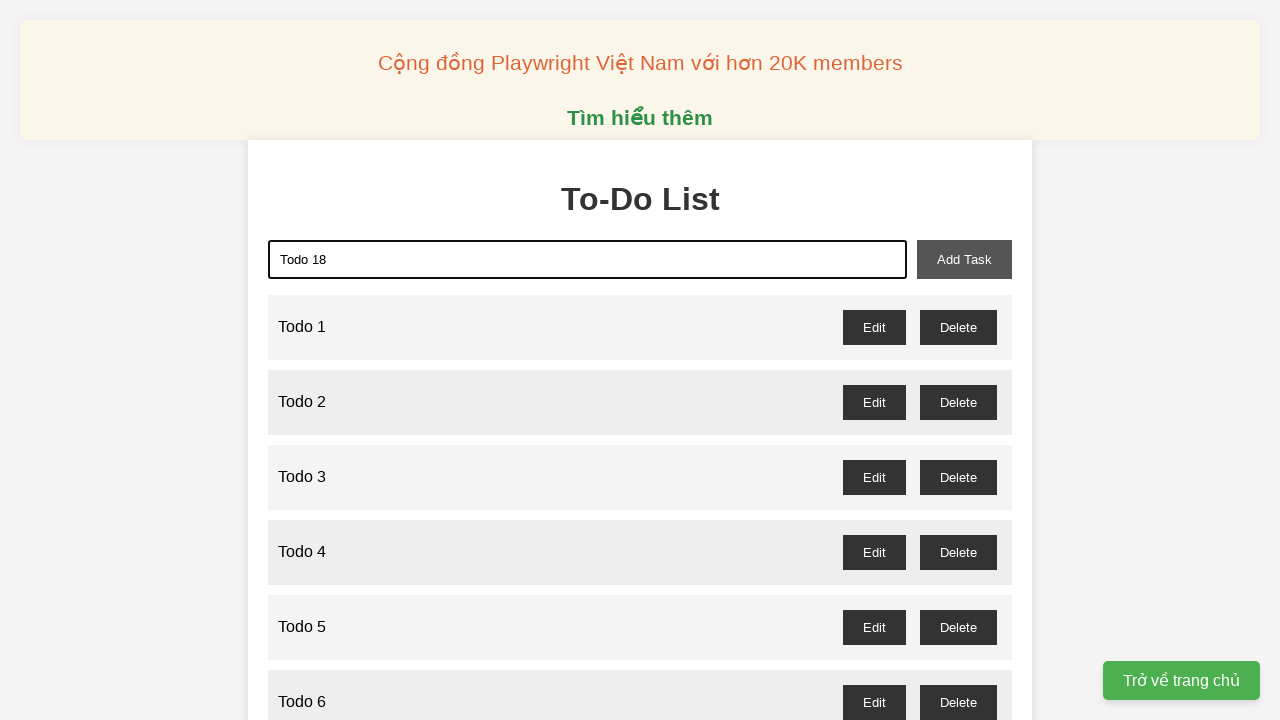

Clicked add-task button to add Todo 18 at (964, 259) on xpath=//button[@id="add-task"]
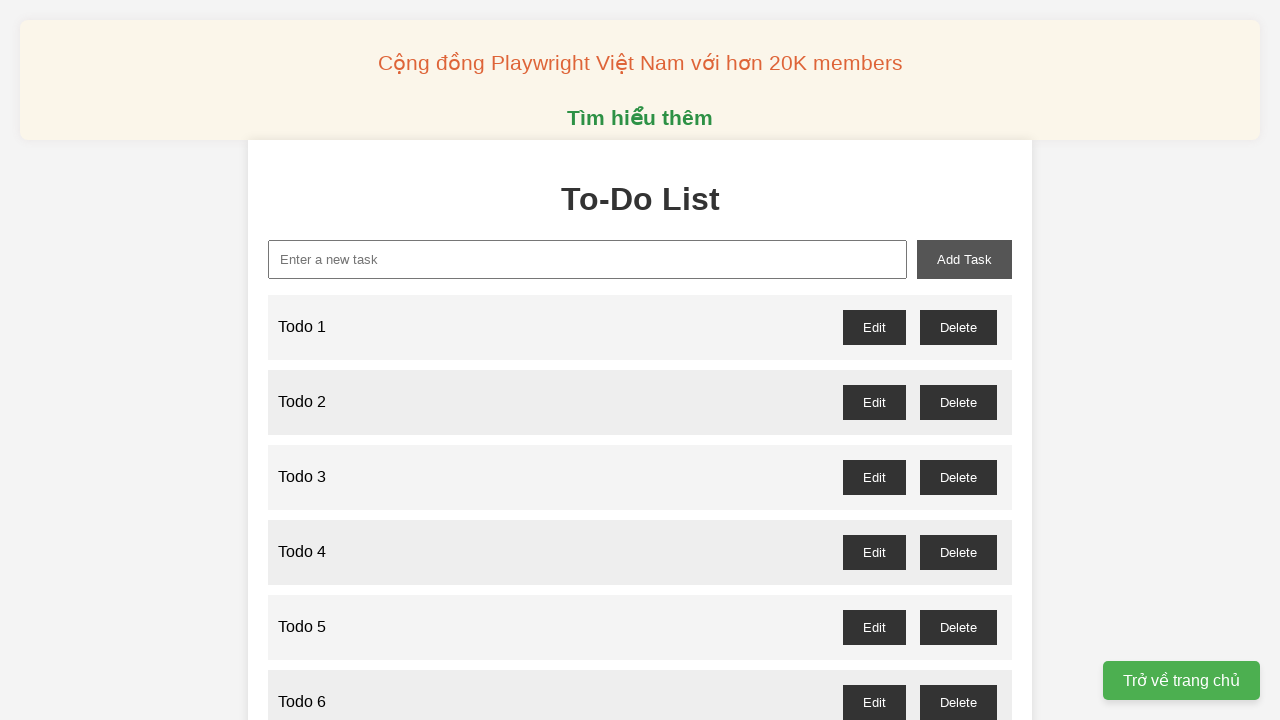

Filled new-task input with 'Todo 19' on xpath=//input[@id="new-task"]
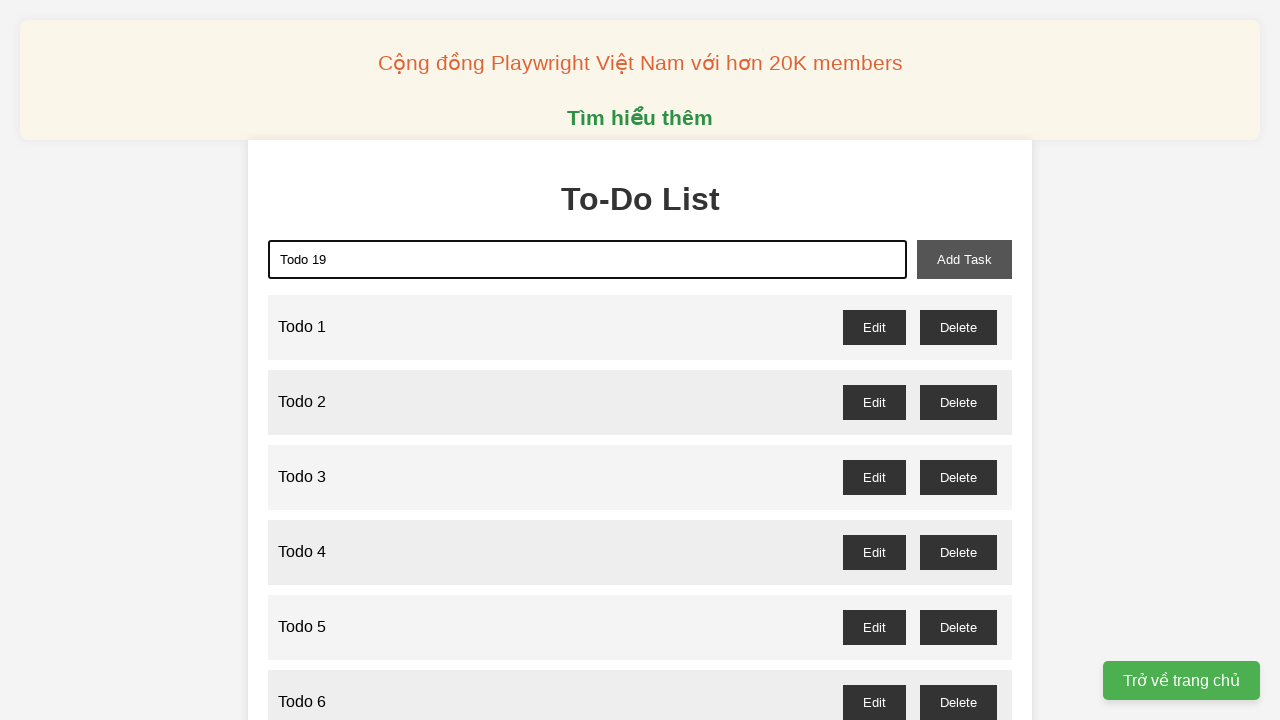

Clicked add-task button to add Todo 19 at (964, 259) on xpath=//button[@id="add-task"]
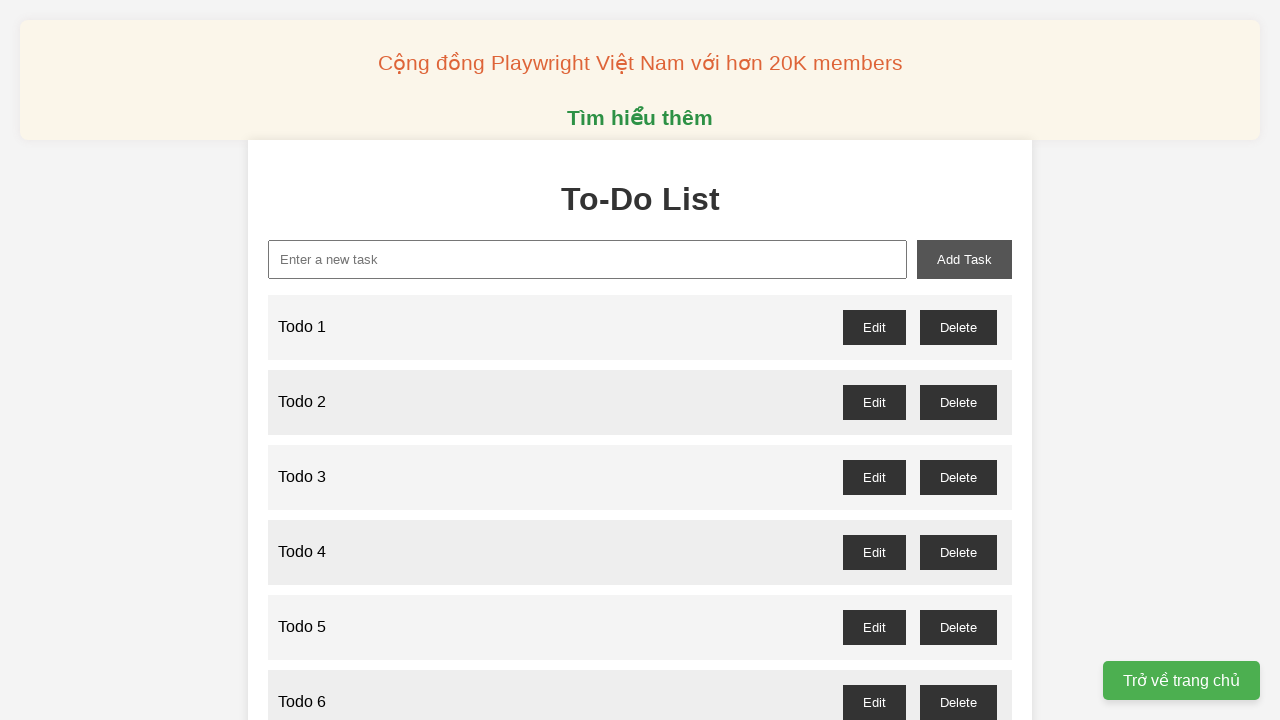

Filled new-task input with 'Todo 20' on xpath=//input[@id="new-task"]
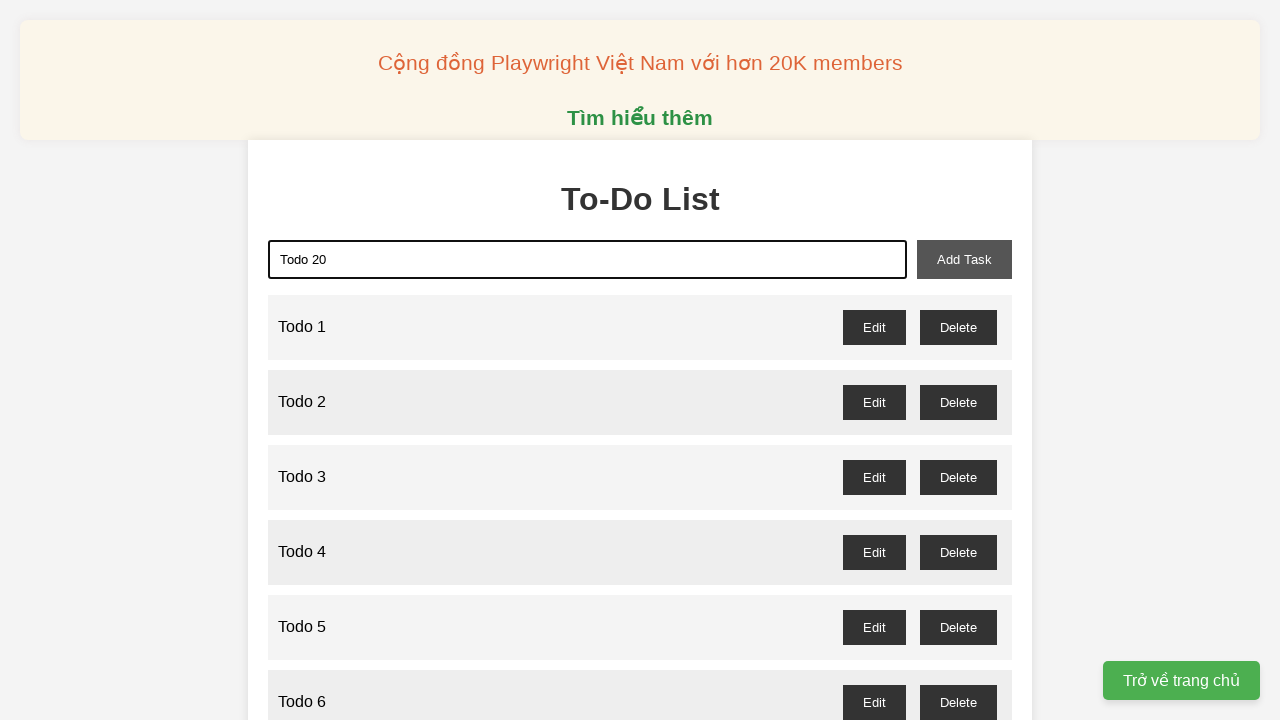

Clicked add-task button to add Todo 20 at (964, 259) on xpath=//button[@id="add-task"]
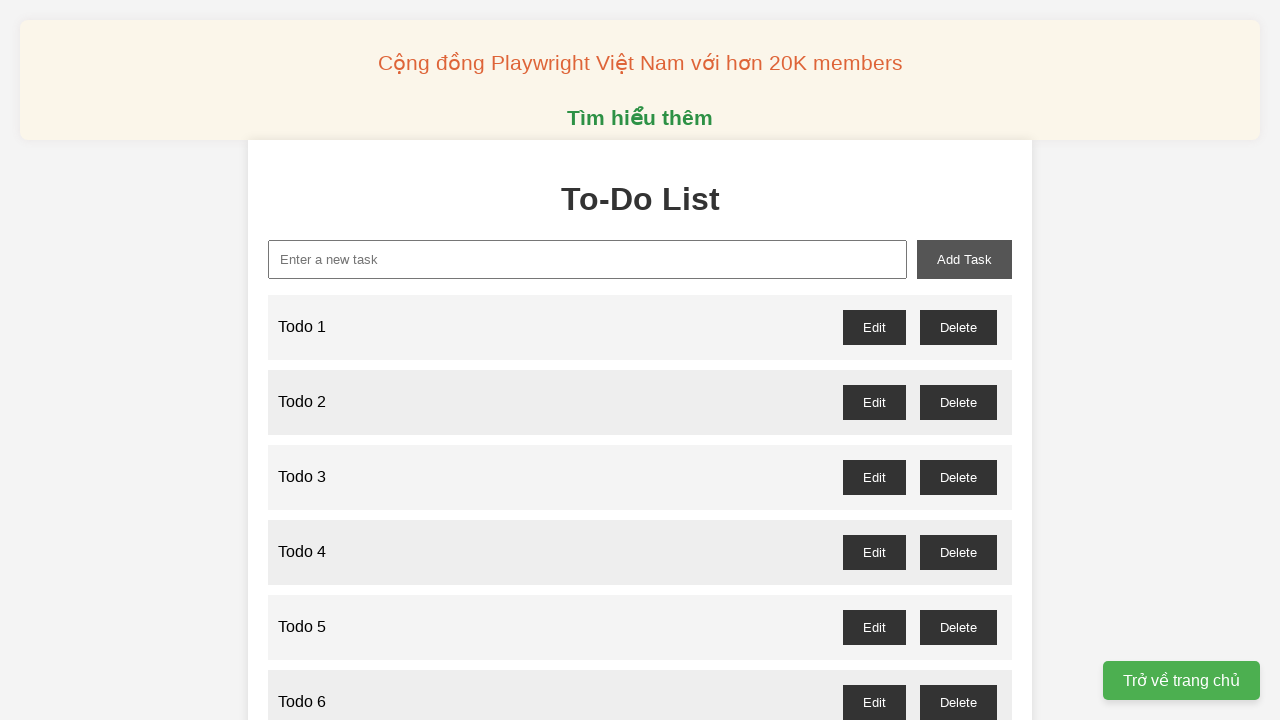

Filled new-task input with 'Todo 21' on xpath=//input[@id="new-task"]
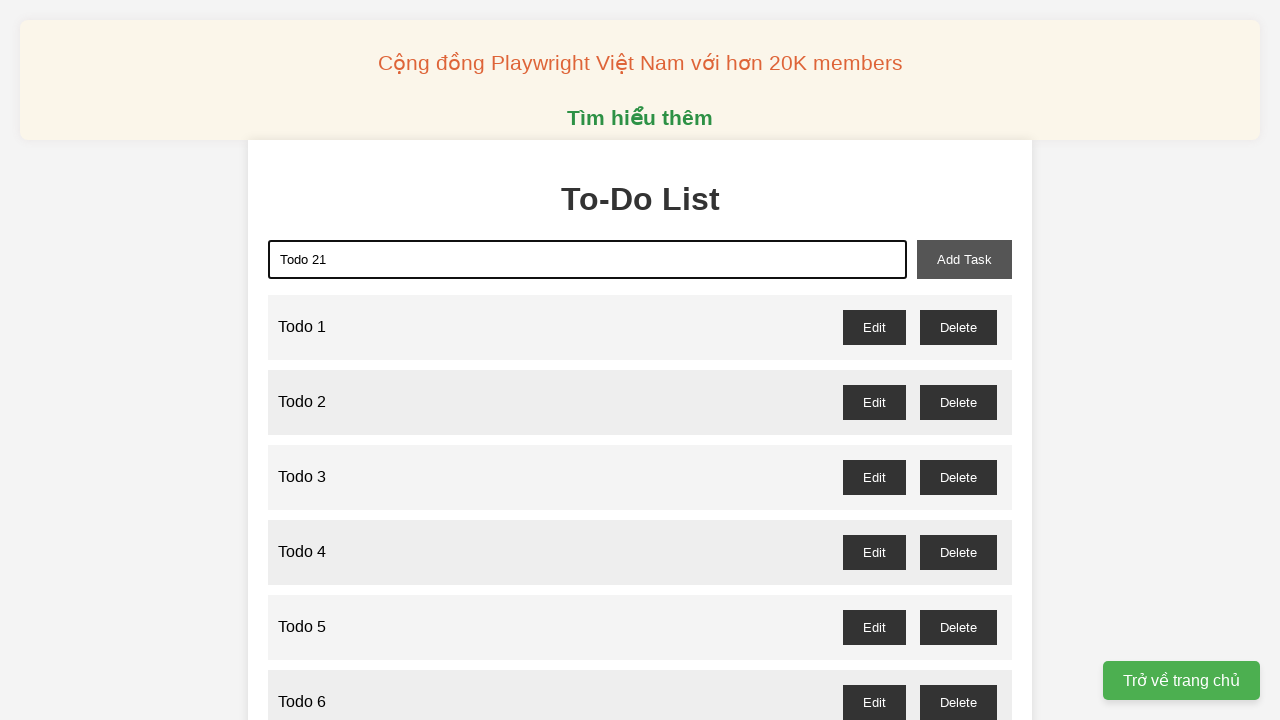

Clicked add-task button to add Todo 21 at (964, 259) on xpath=//button[@id="add-task"]
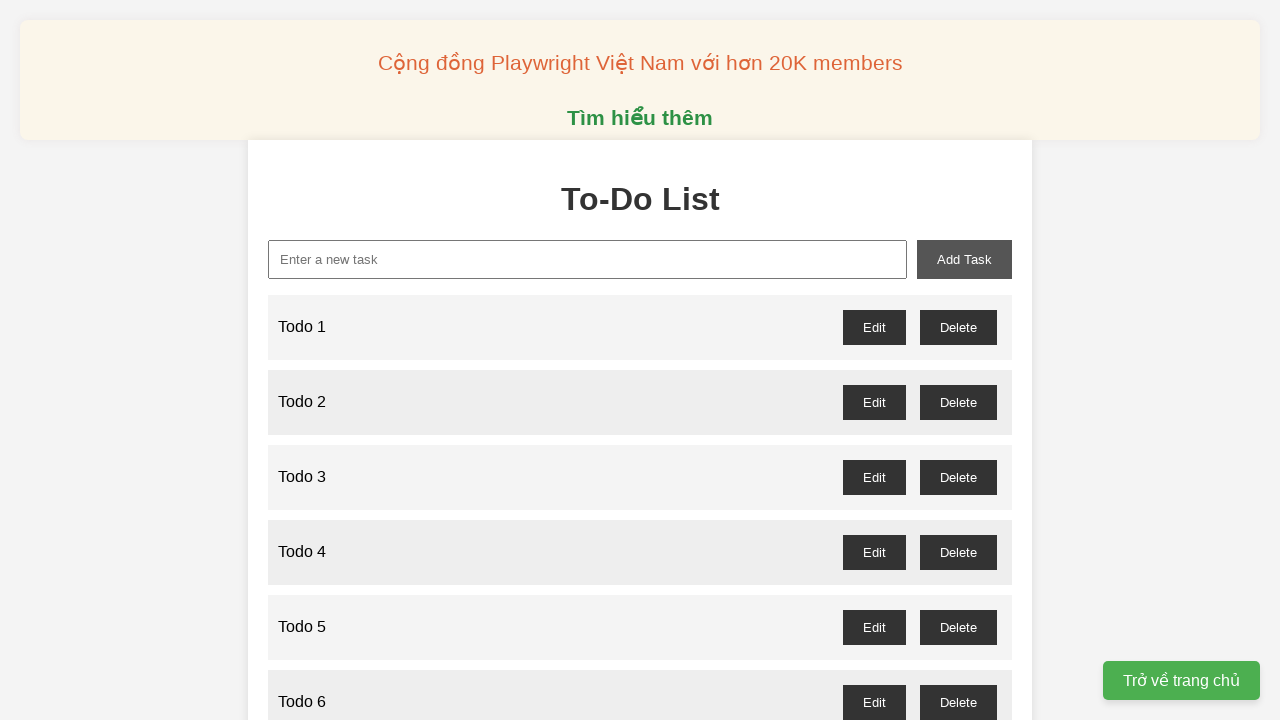

Filled new-task input with 'Todo 22' on xpath=//input[@id="new-task"]
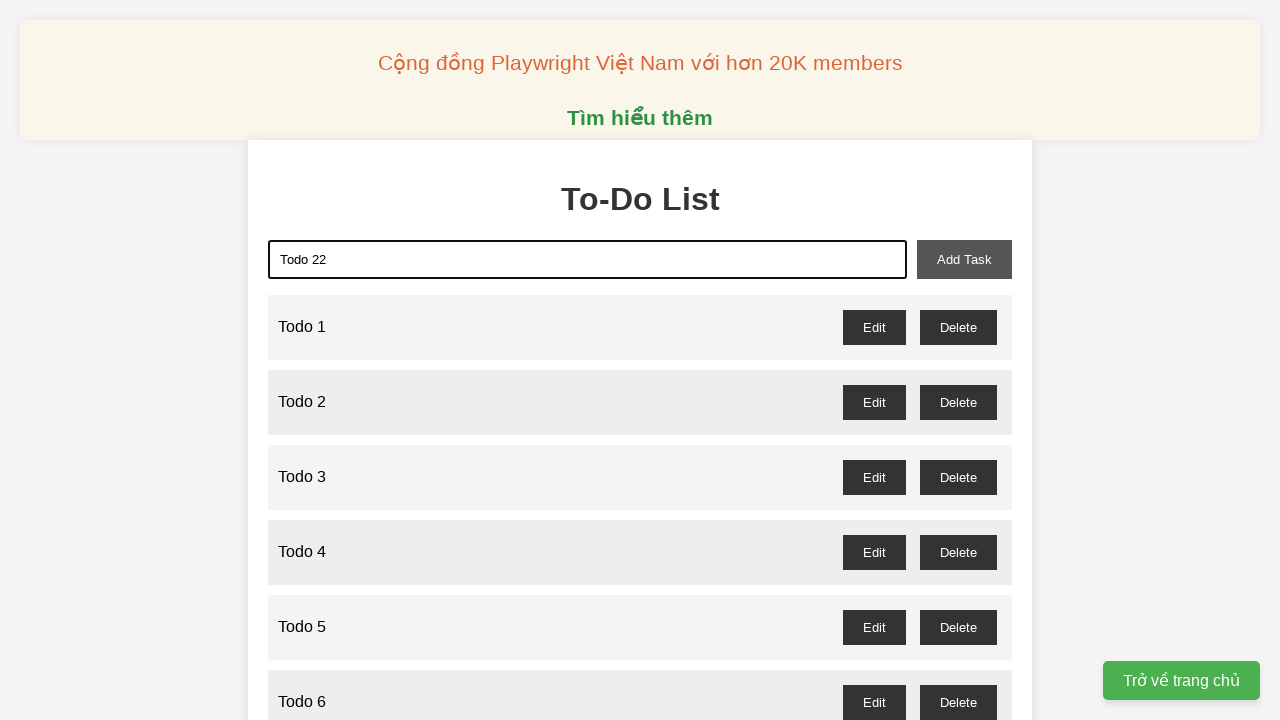

Clicked add-task button to add Todo 22 at (964, 259) on xpath=//button[@id="add-task"]
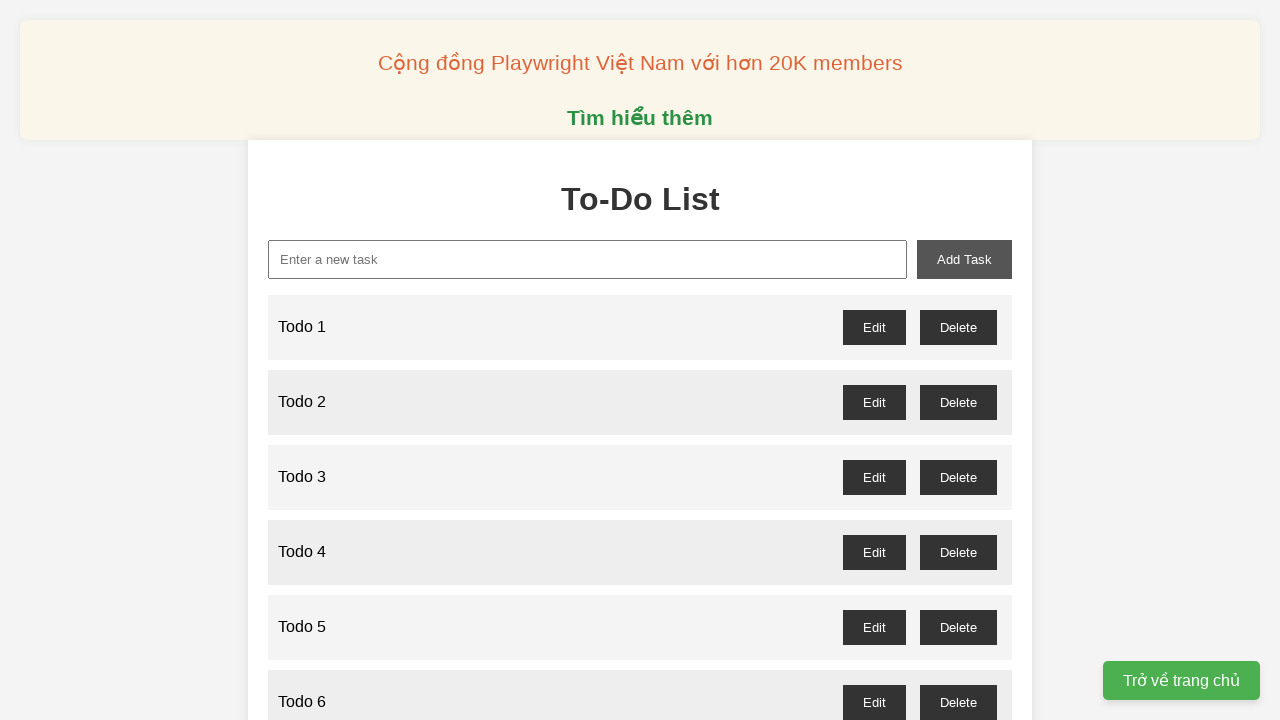

Filled new-task input with 'Todo 23' on xpath=//input[@id="new-task"]
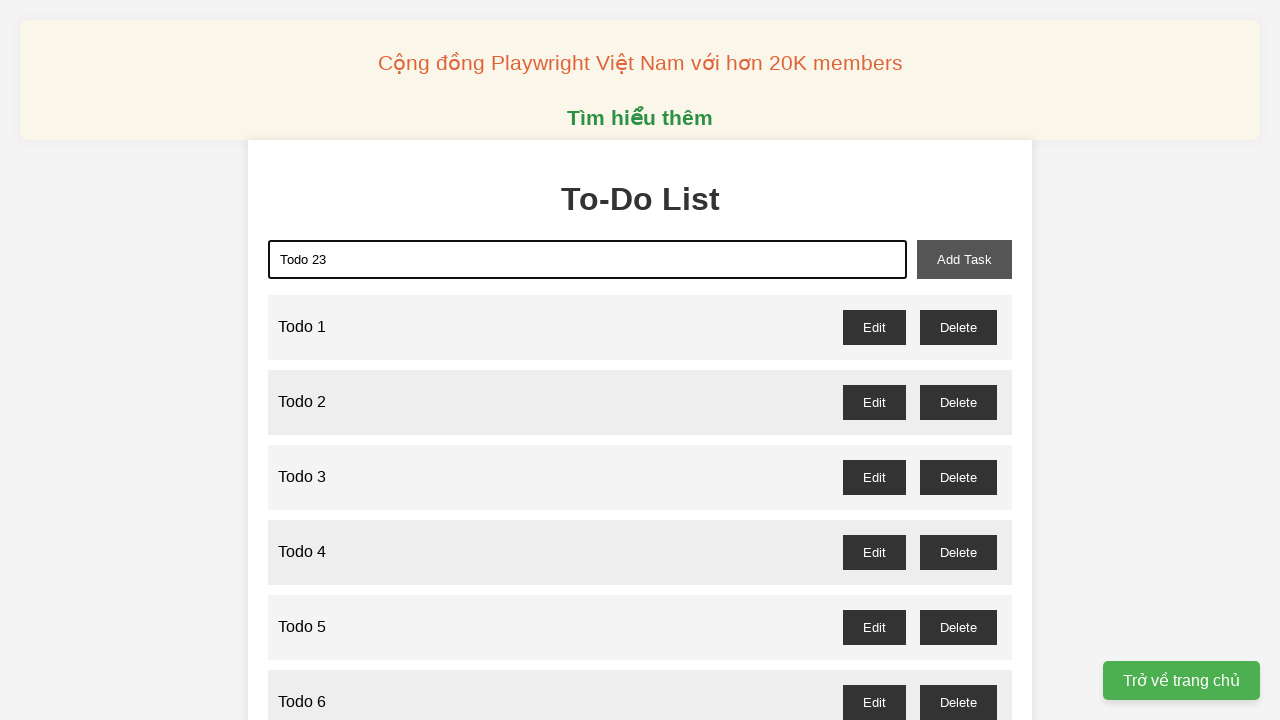

Clicked add-task button to add Todo 23 at (964, 259) on xpath=//button[@id="add-task"]
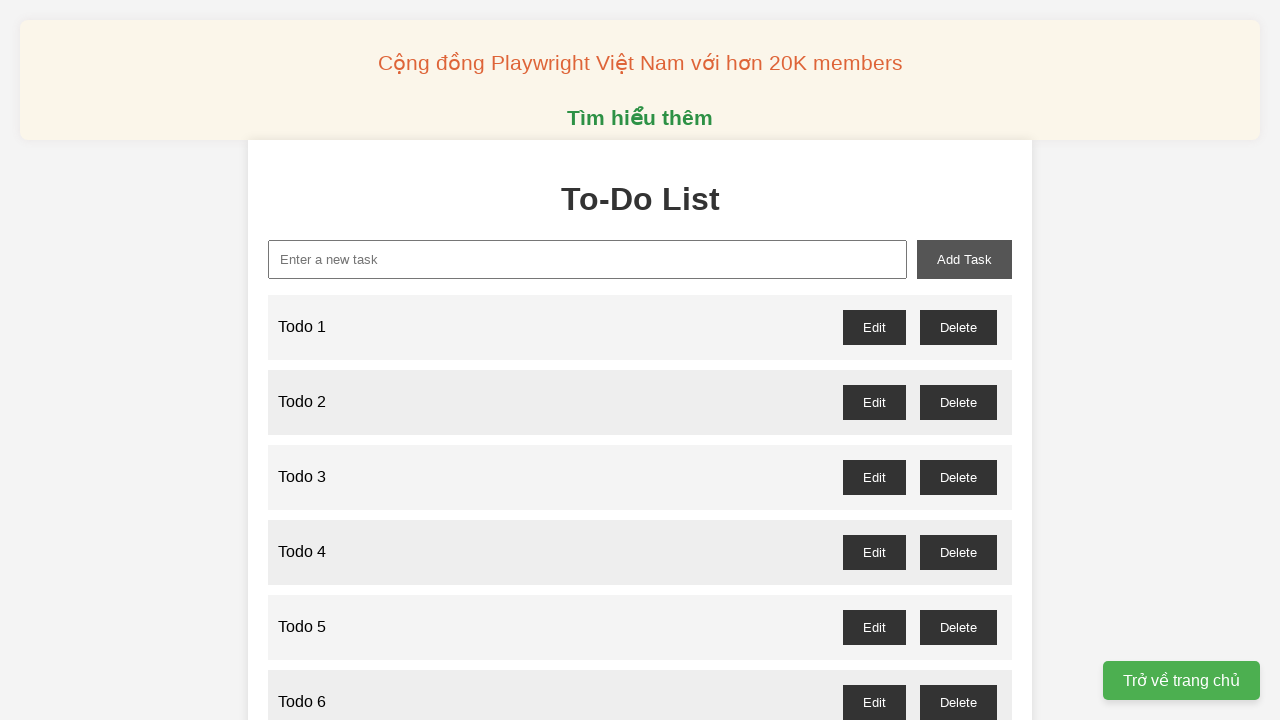

Filled new-task input with 'Todo 24' on xpath=//input[@id="new-task"]
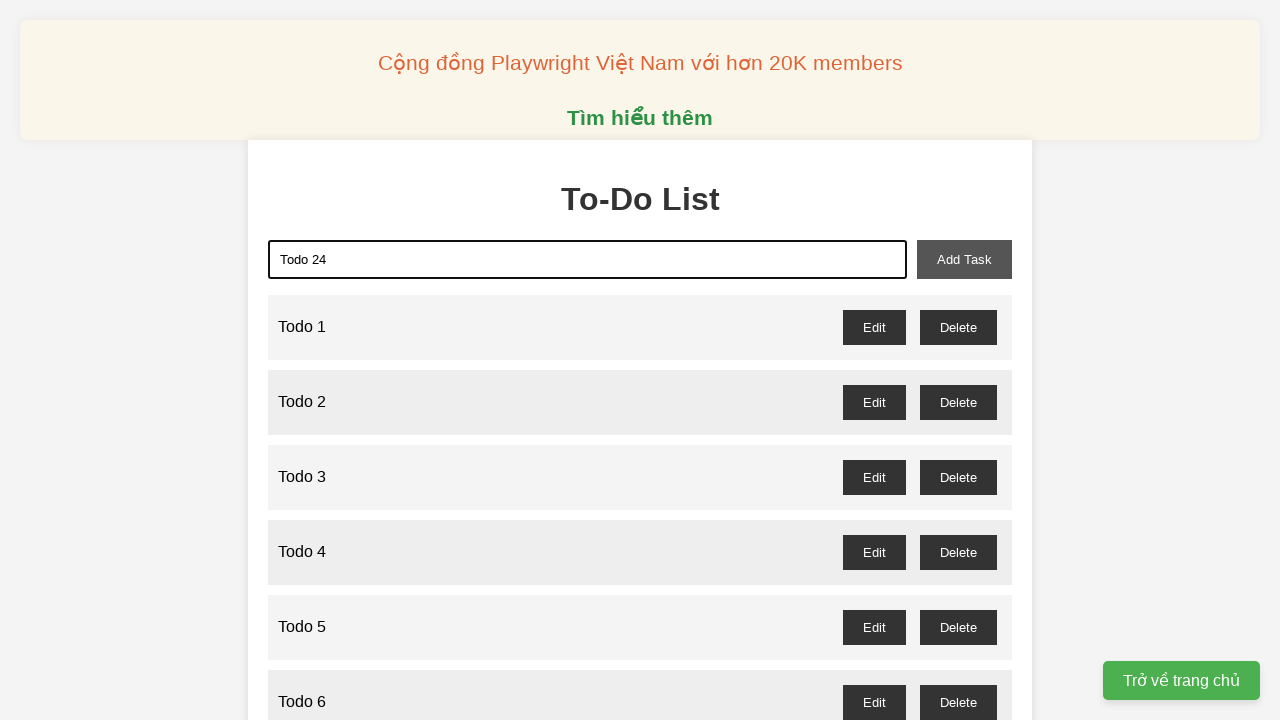

Clicked add-task button to add Todo 24 at (964, 259) on xpath=//button[@id="add-task"]
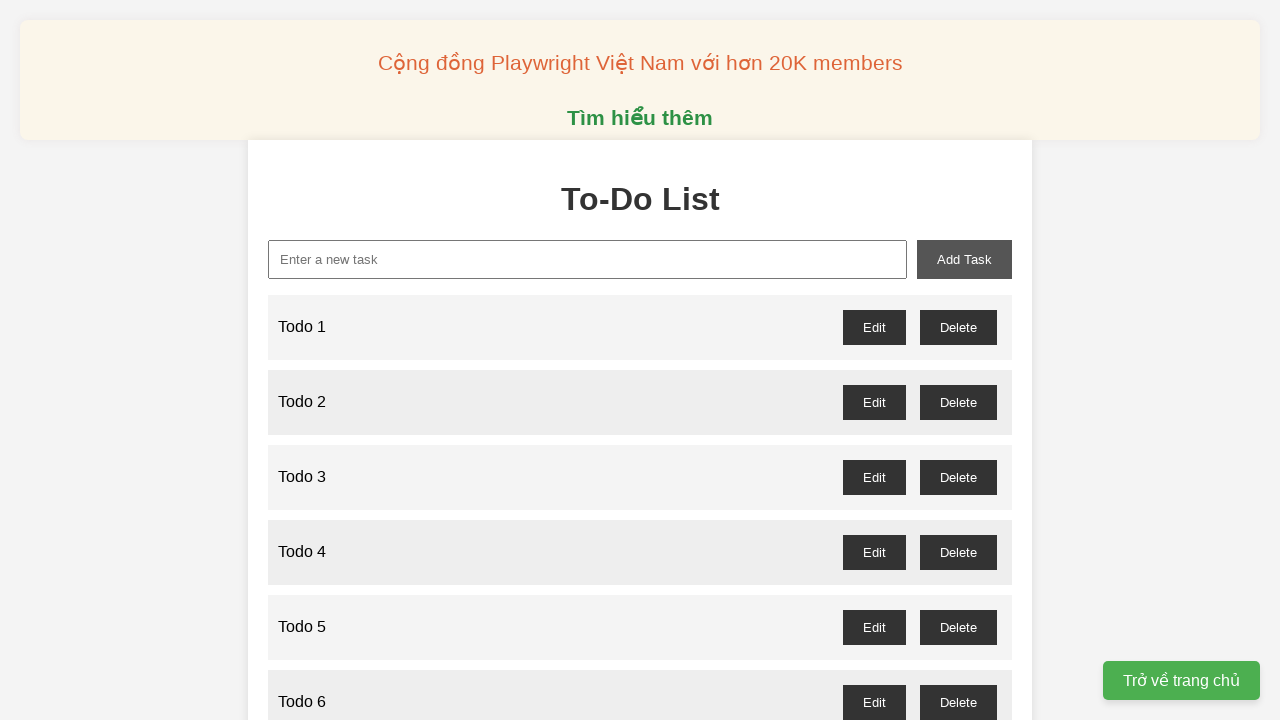

Filled new-task input with 'Todo 25' on xpath=//input[@id="new-task"]
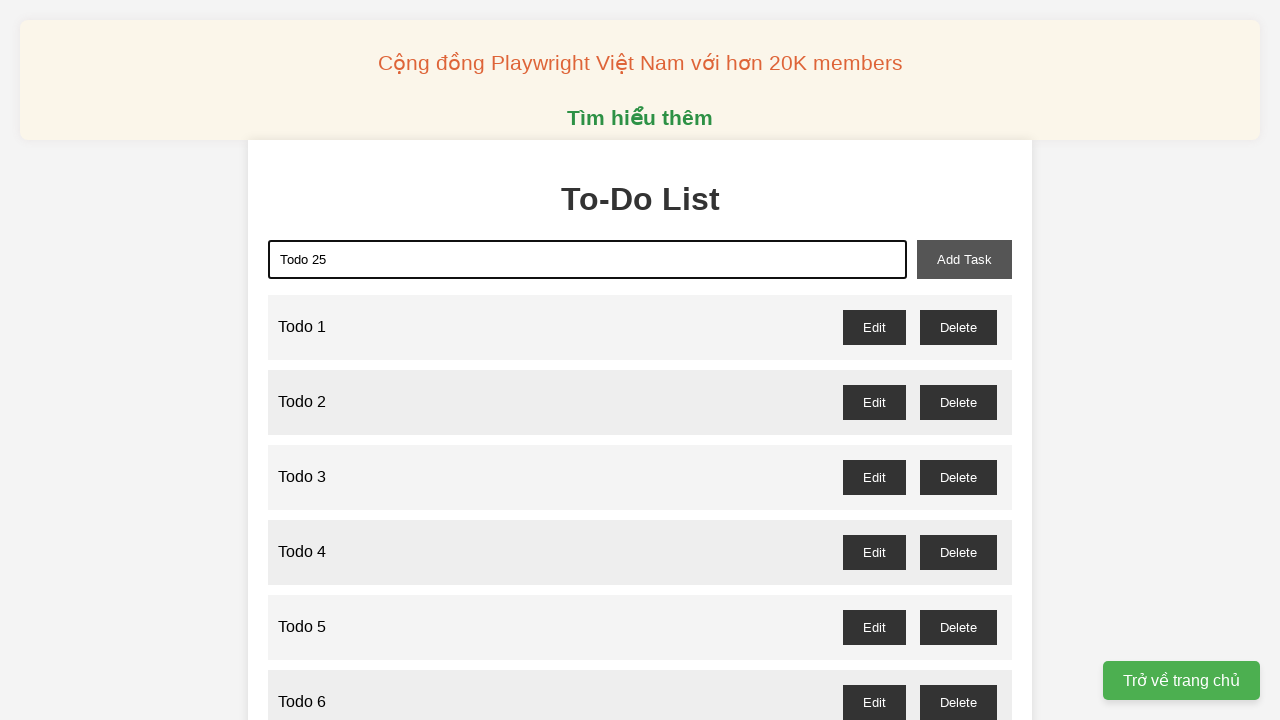

Clicked add-task button to add Todo 25 at (964, 259) on xpath=//button[@id="add-task"]
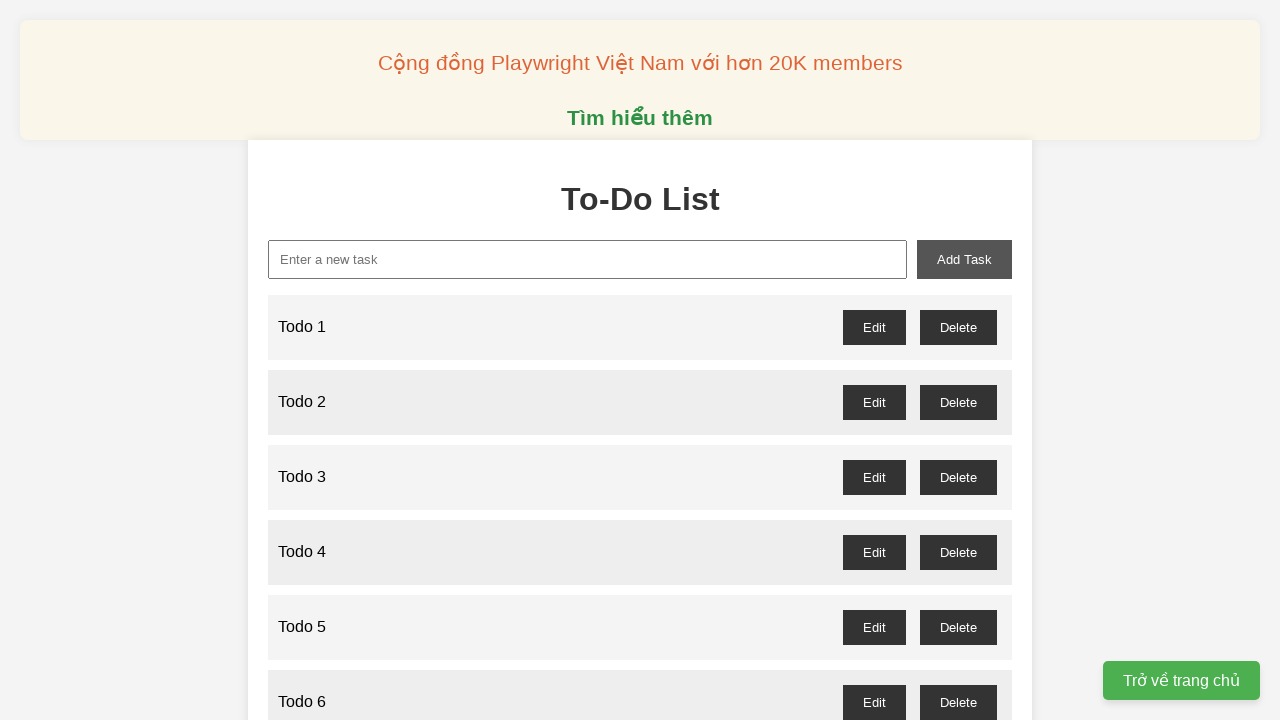

Filled new-task input with 'Todo 26' on xpath=//input[@id="new-task"]
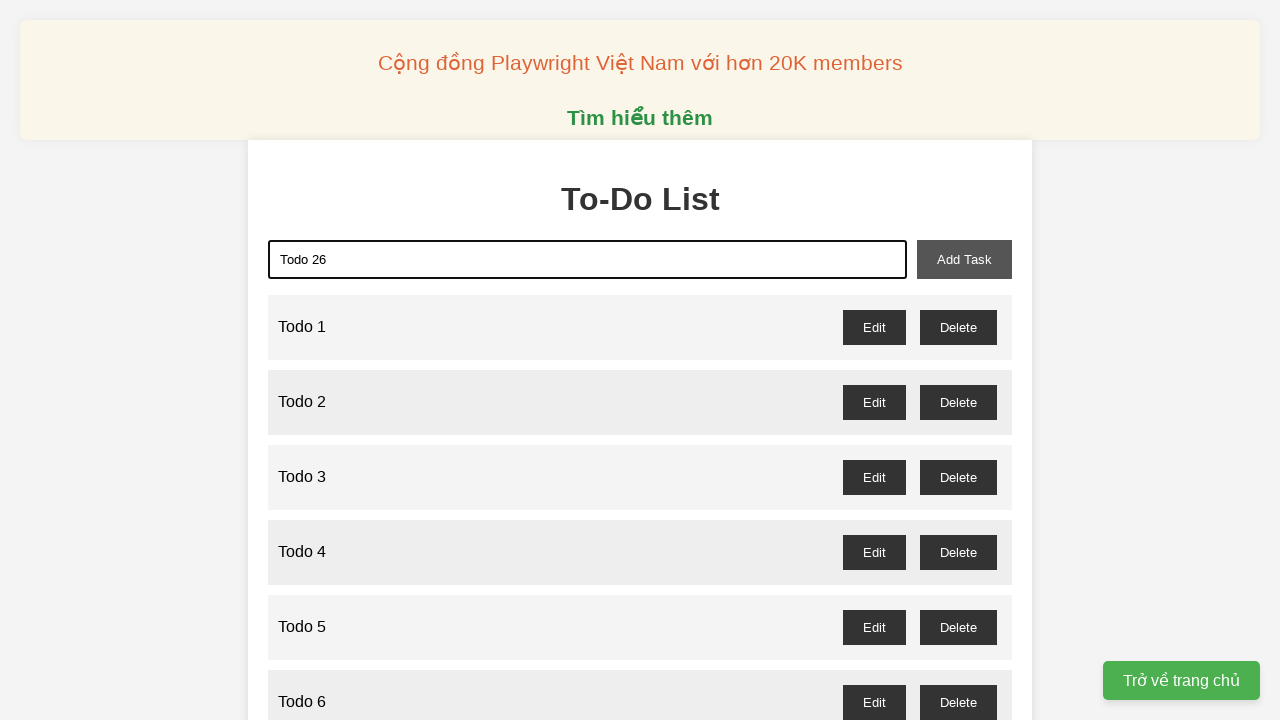

Clicked add-task button to add Todo 26 at (964, 259) on xpath=//button[@id="add-task"]
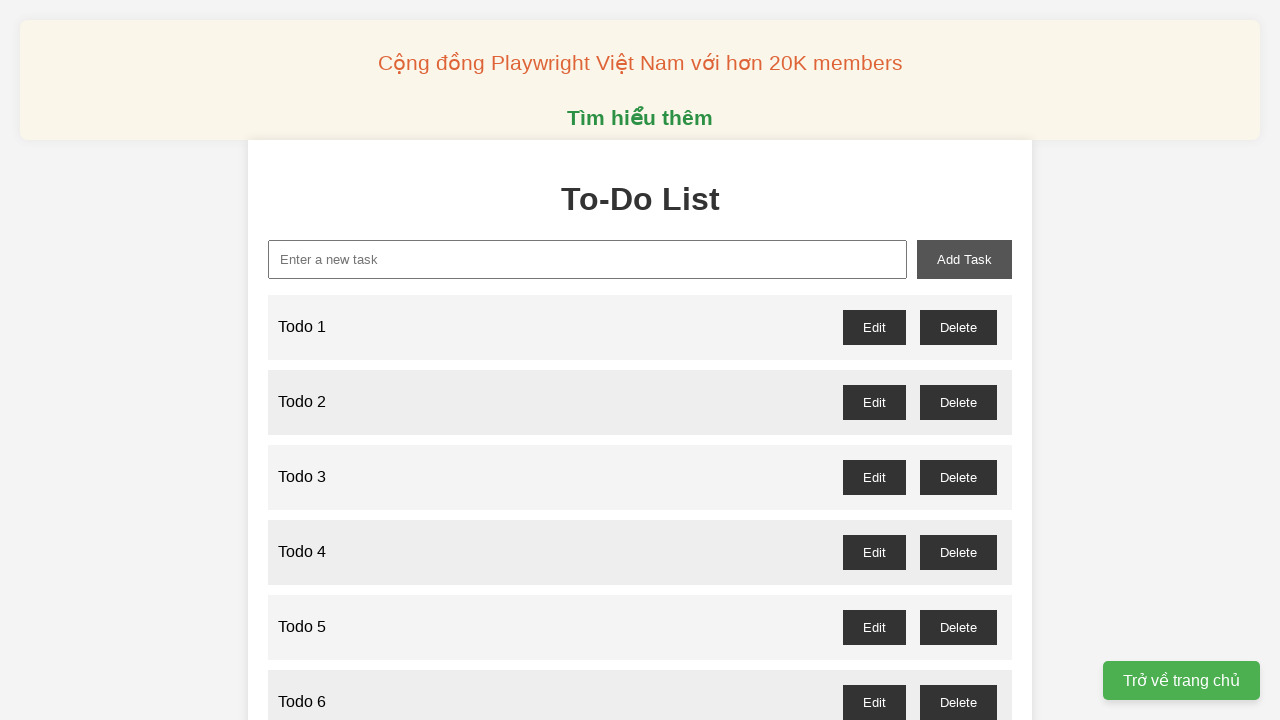

Filled new-task input with 'Todo 27' on xpath=//input[@id="new-task"]
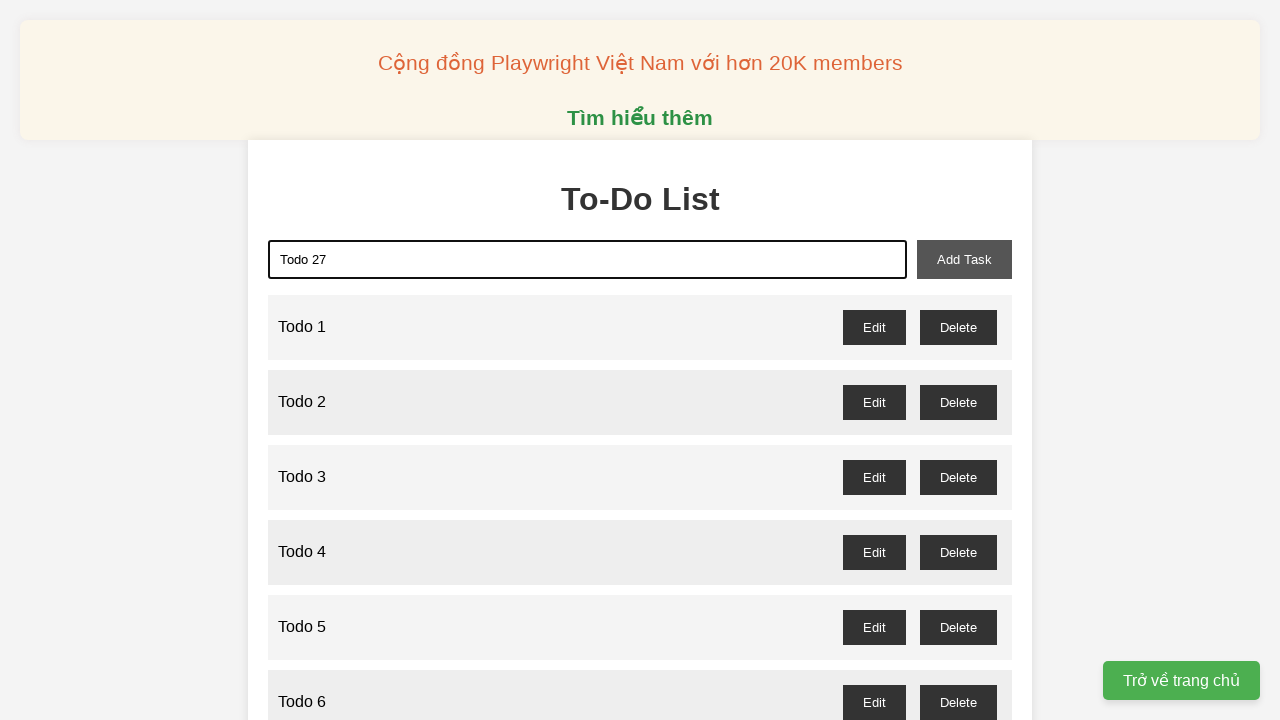

Clicked add-task button to add Todo 27 at (964, 259) on xpath=//button[@id="add-task"]
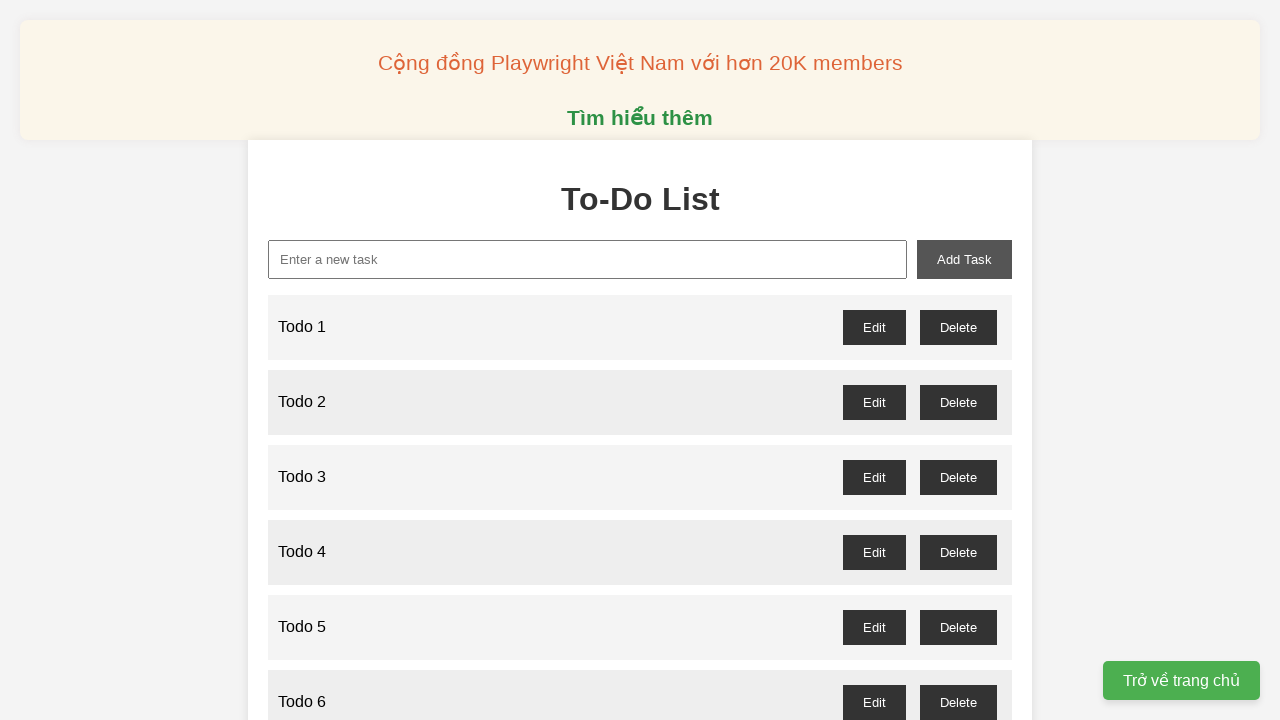

Filled new-task input with 'Todo 28' on xpath=//input[@id="new-task"]
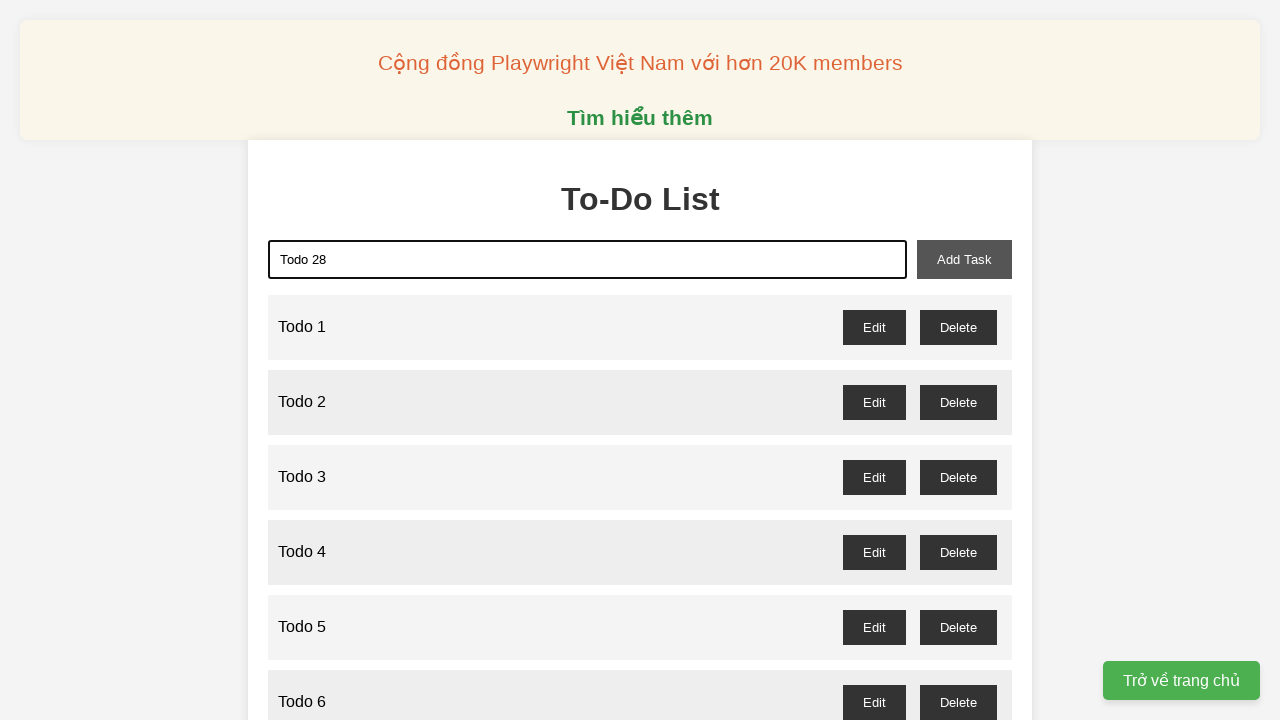

Clicked add-task button to add Todo 28 at (964, 259) on xpath=//button[@id="add-task"]
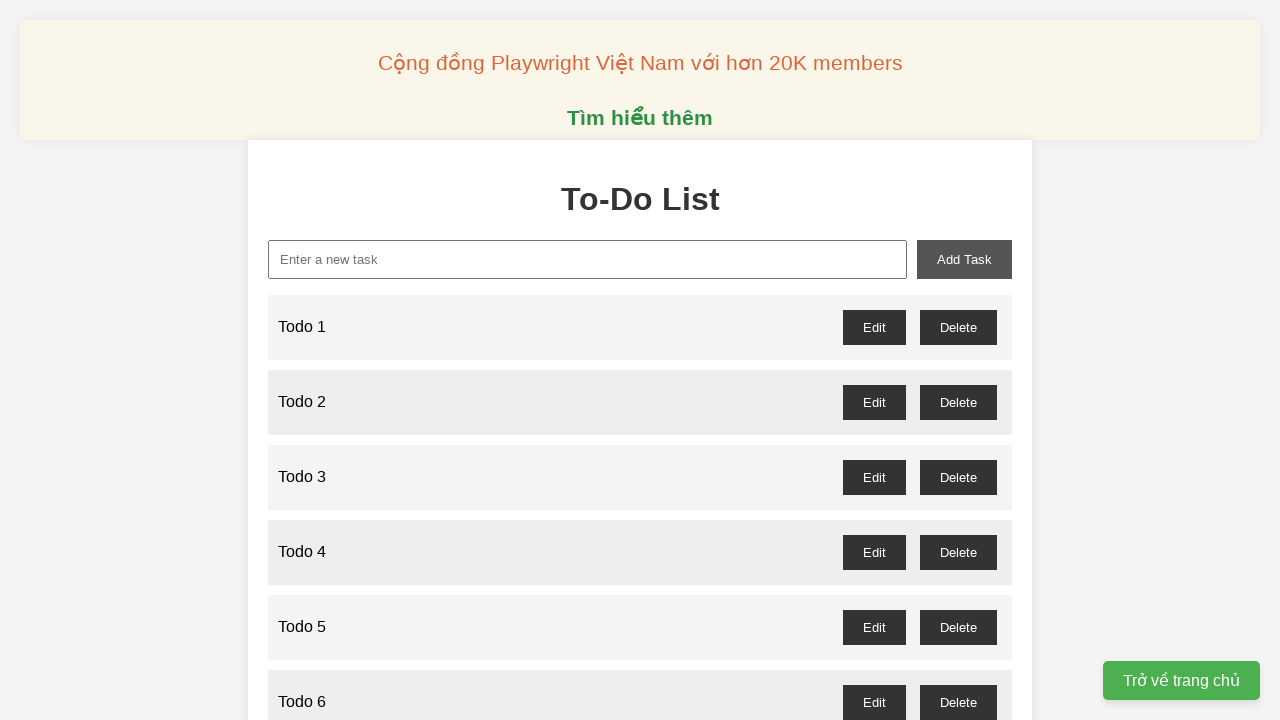

Filled new-task input with 'Todo 29' on xpath=//input[@id="new-task"]
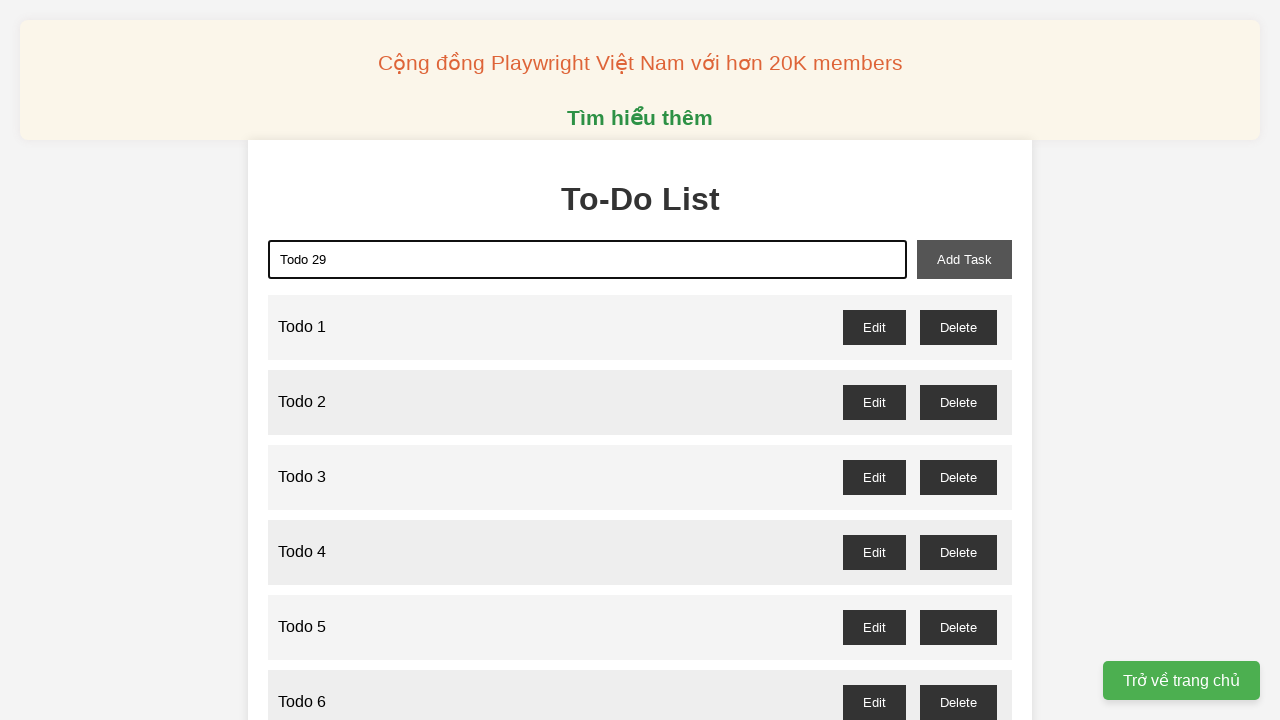

Clicked add-task button to add Todo 29 at (964, 259) on xpath=//button[@id="add-task"]
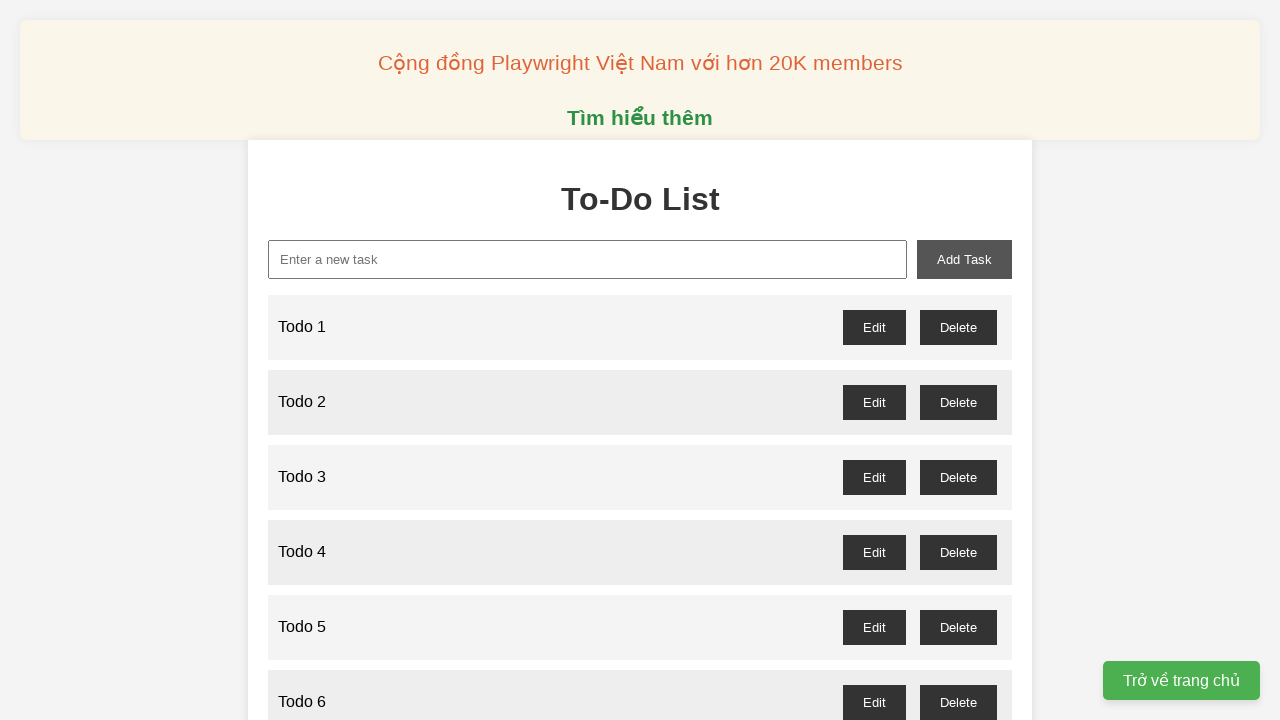

Filled new-task input with 'Todo 30' on xpath=//input[@id="new-task"]
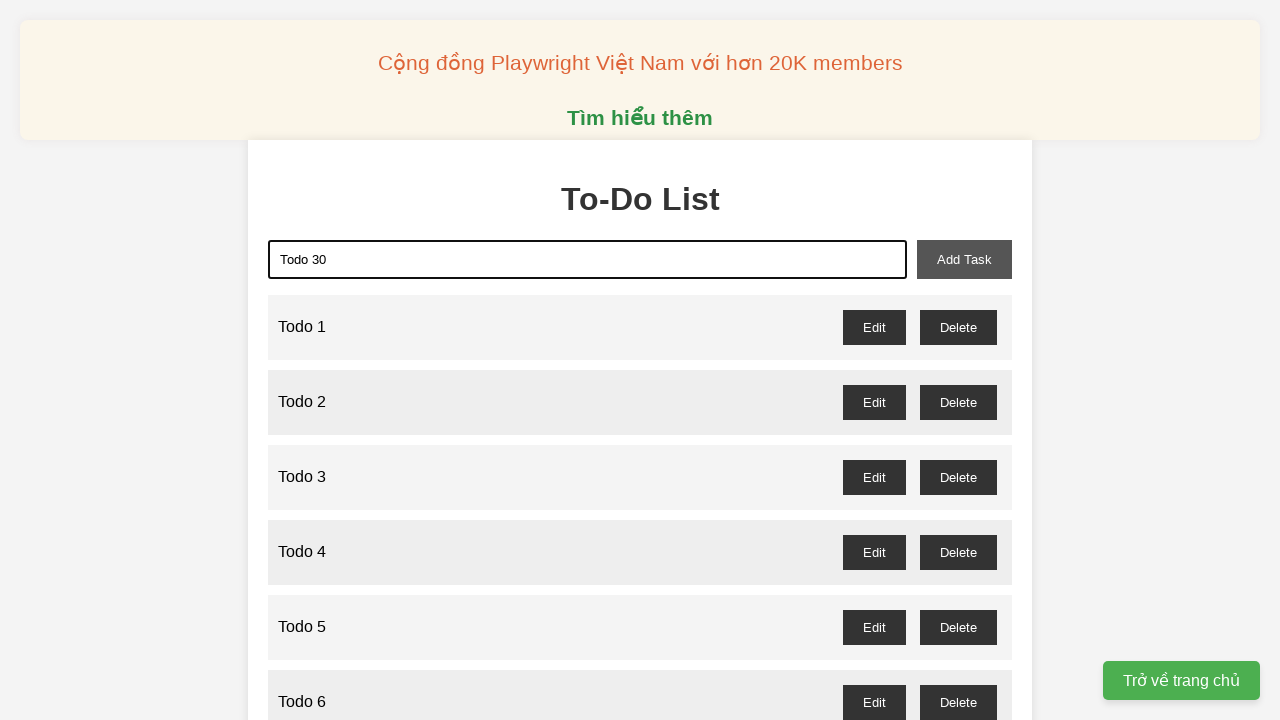

Clicked add-task button to add Todo 30 at (964, 259) on xpath=//button[@id="add-task"]
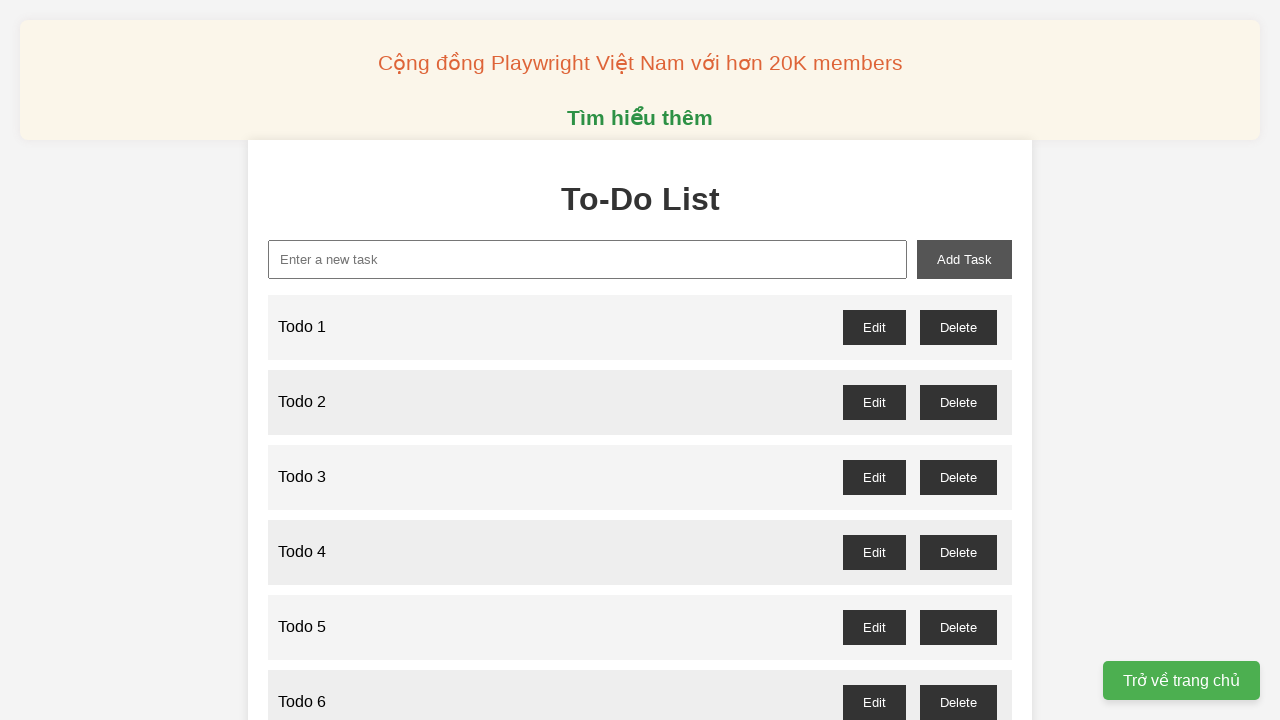

Filled new-task input with 'Todo 31' on xpath=//input[@id="new-task"]
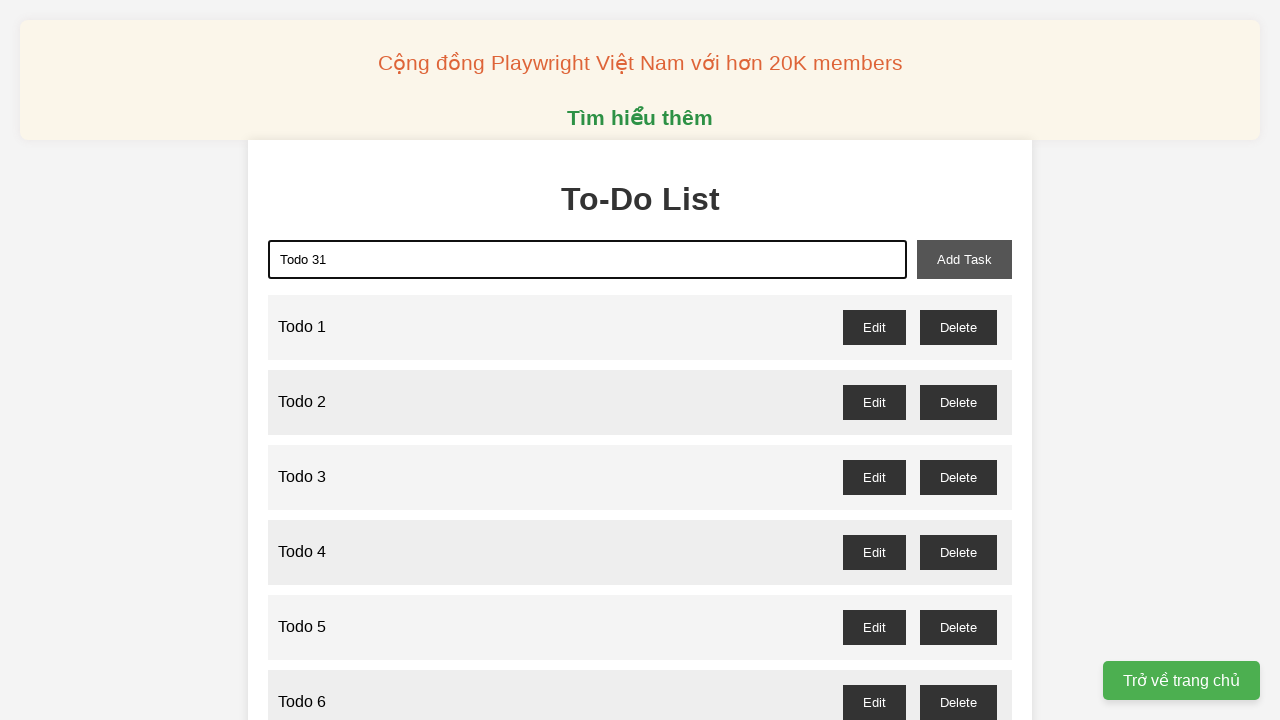

Clicked add-task button to add Todo 31 at (964, 259) on xpath=//button[@id="add-task"]
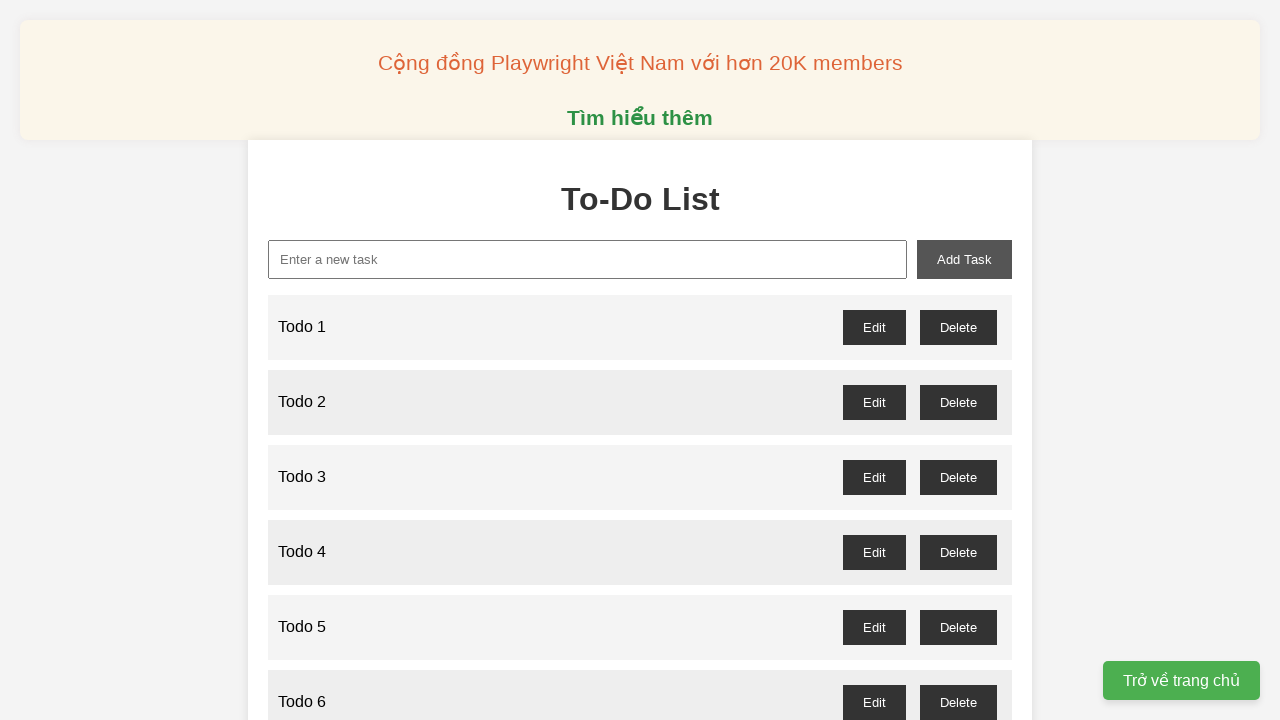

Filled new-task input with 'Todo 32' on xpath=//input[@id="new-task"]
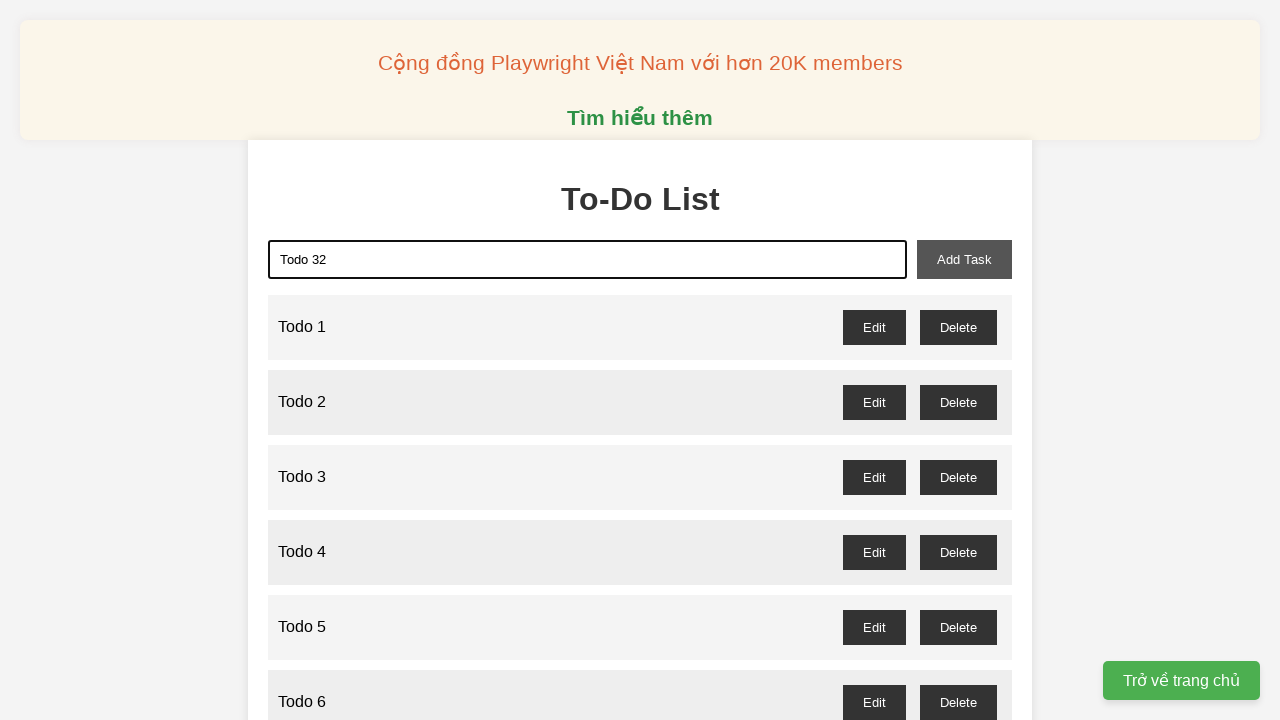

Clicked add-task button to add Todo 32 at (964, 259) on xpath=//button[@id="add-task"]
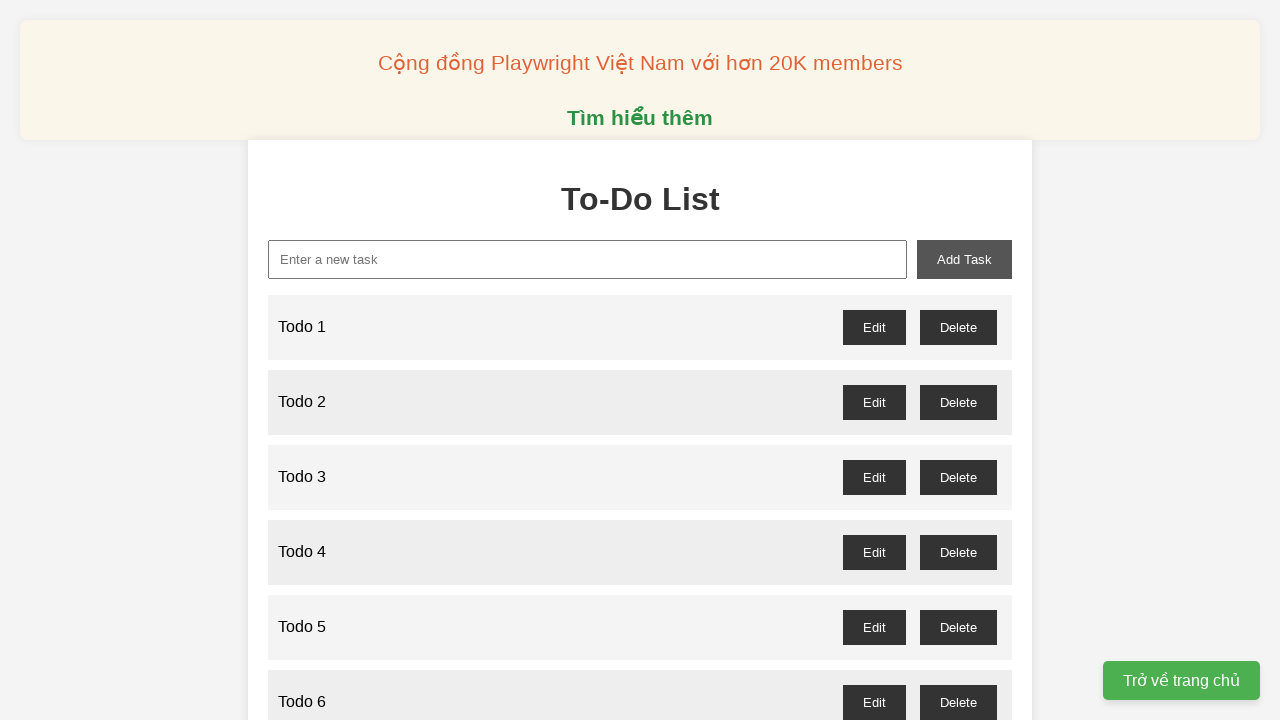

Filled new-task input with 'Todo 33' on xpath=//input[@id="new-task"]
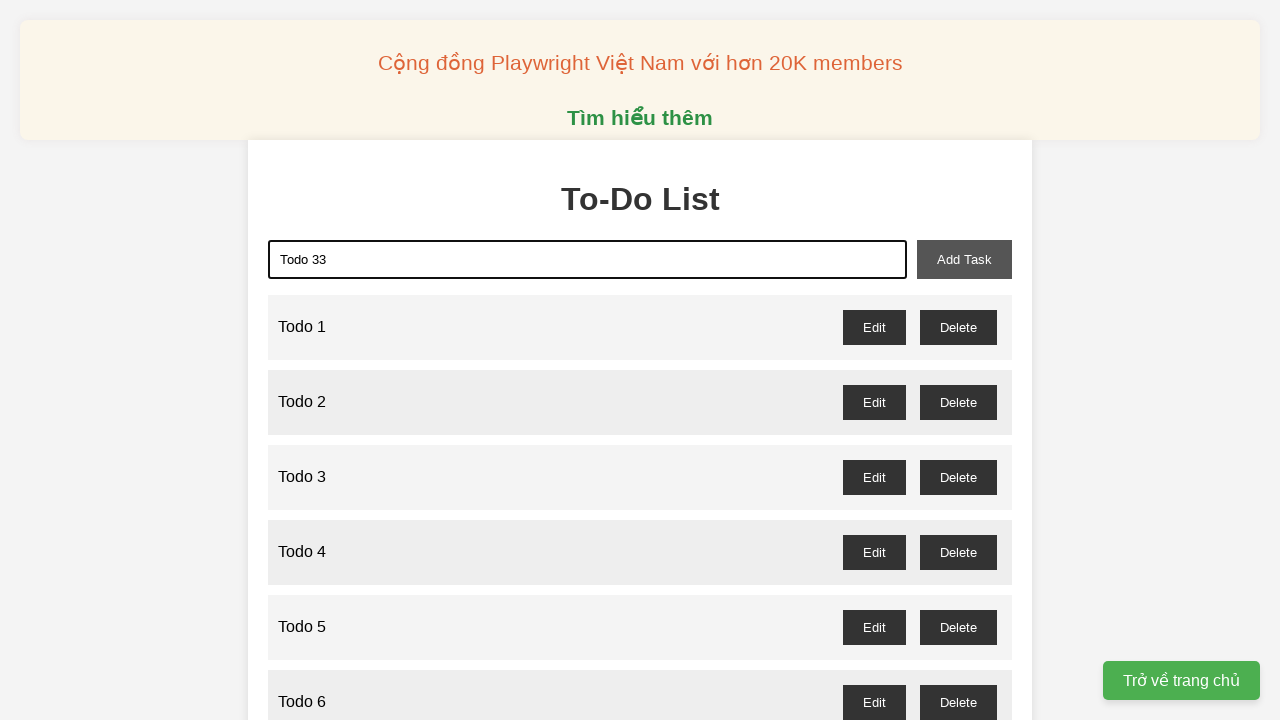

Clicked add-task button to add Todo 33 at (964, 259) on xpath=//button[@id="add-task"]
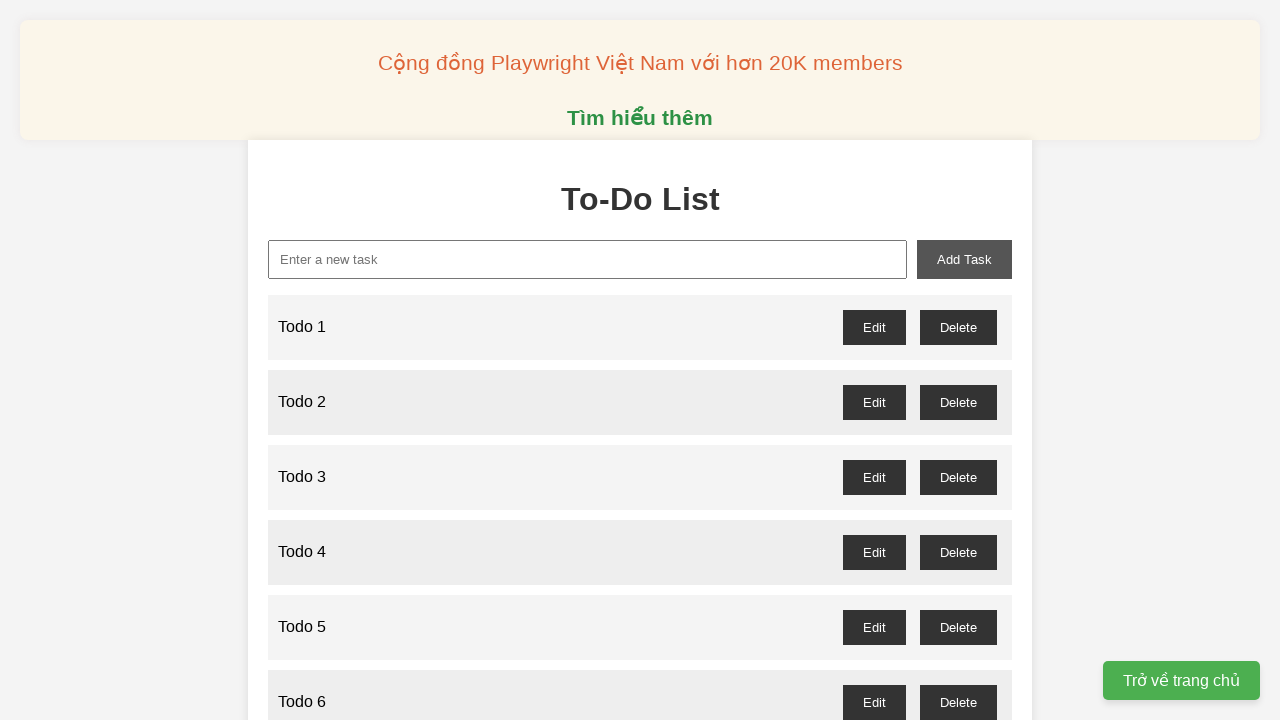

Filled new-task input with 'Todo 34' on xpath=//input[@id="new-task"]
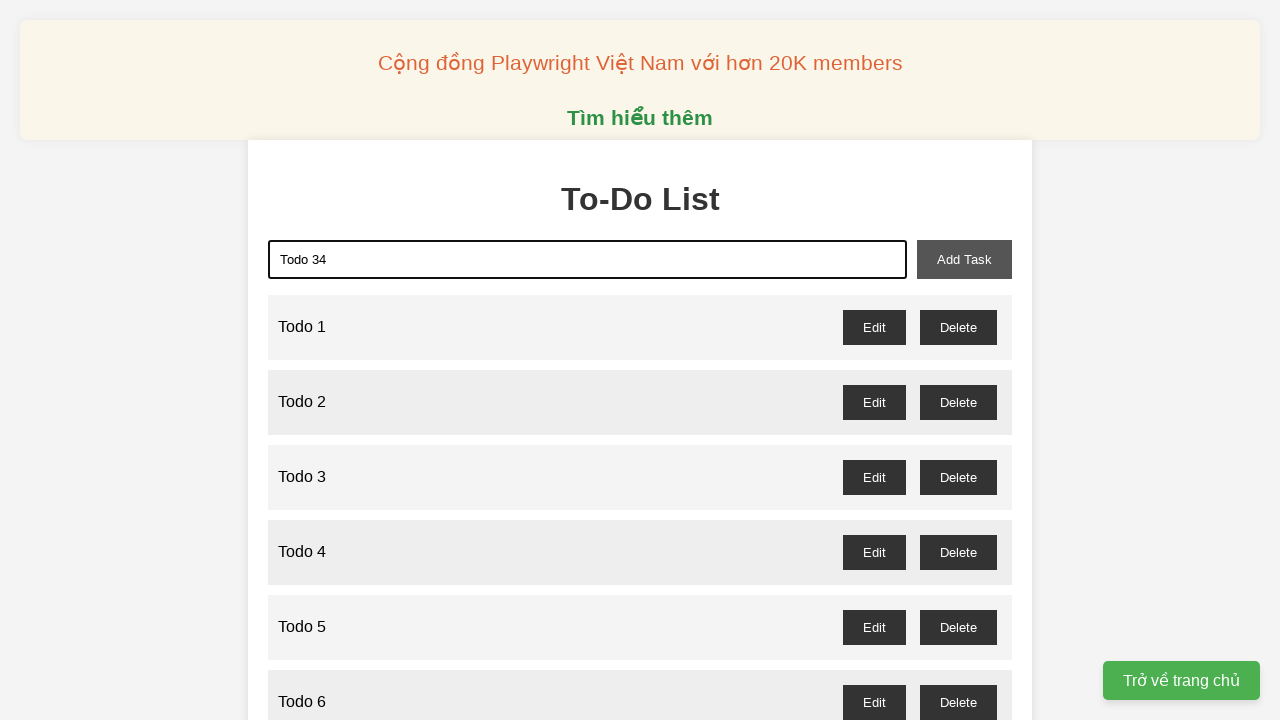

Clicked add-task button to add Todo 34 at (964, 259) on xpath=//button[@id="add-task"]
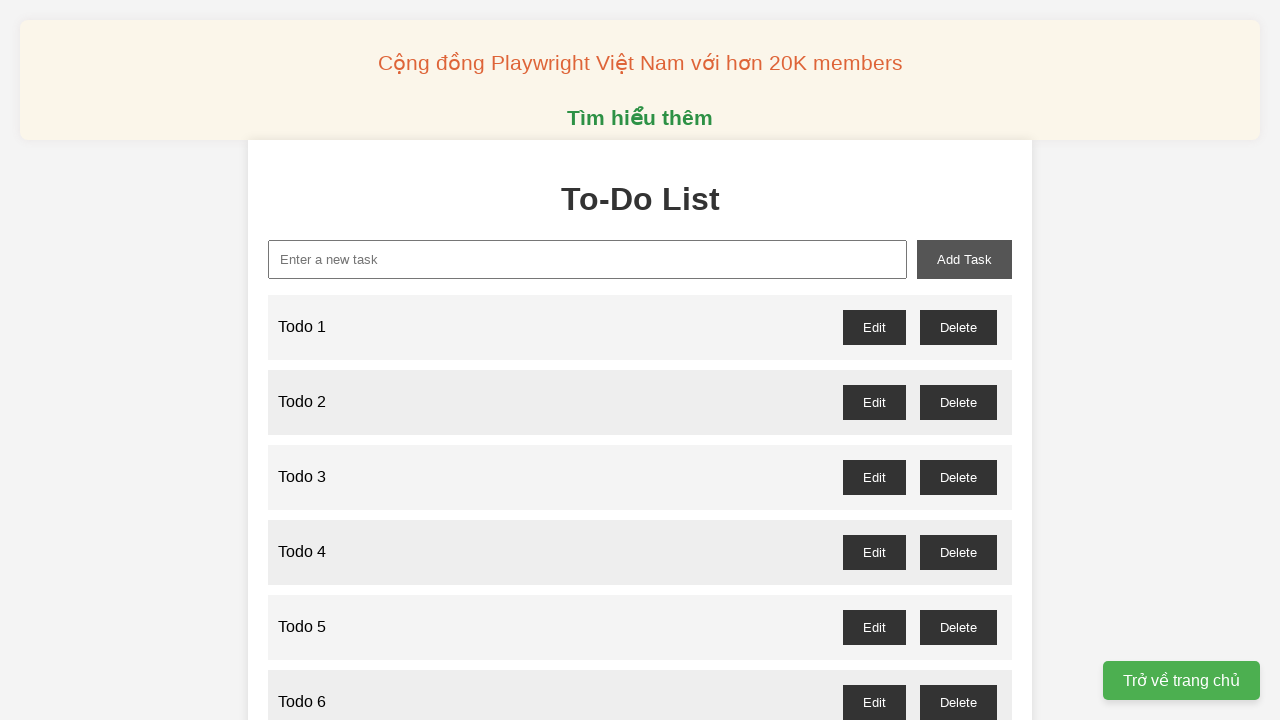

Filled new-task input with 'Todo 35' on xpath=//input[@id="new-task"]
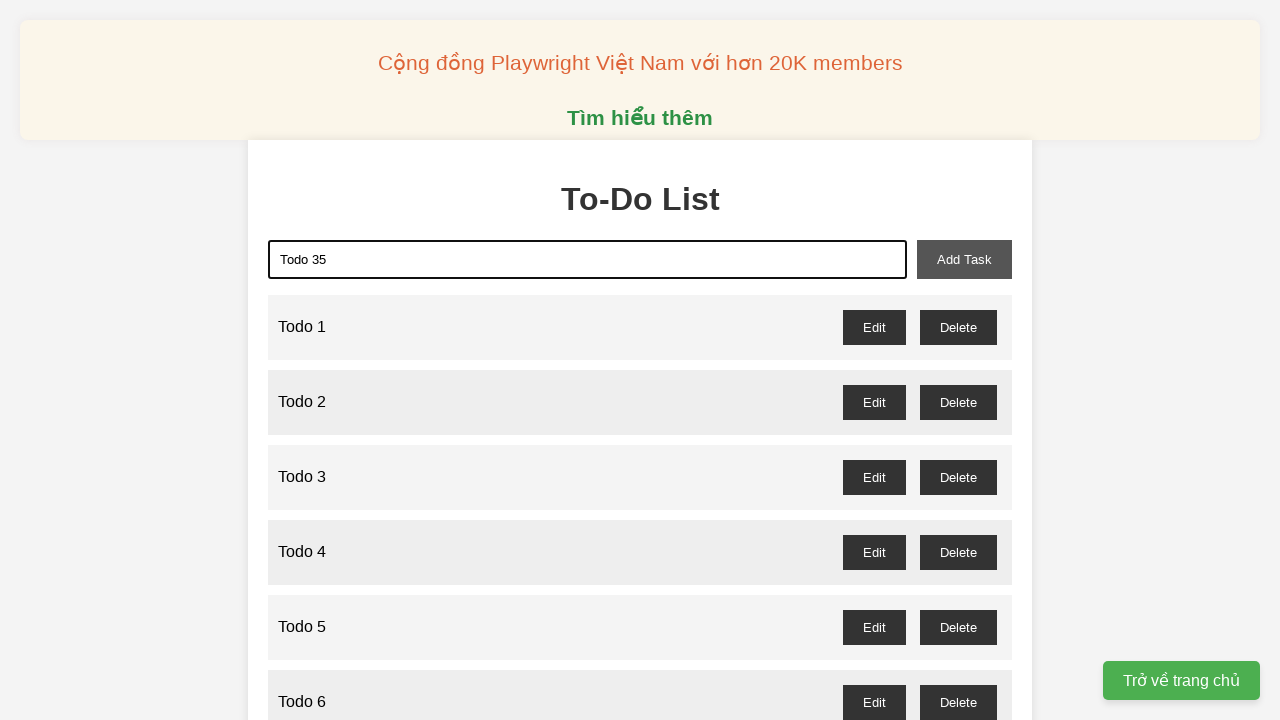

Clicked add-task button to add Todo 35 at (964, 259) on xpath=//button[@id="add-task"]
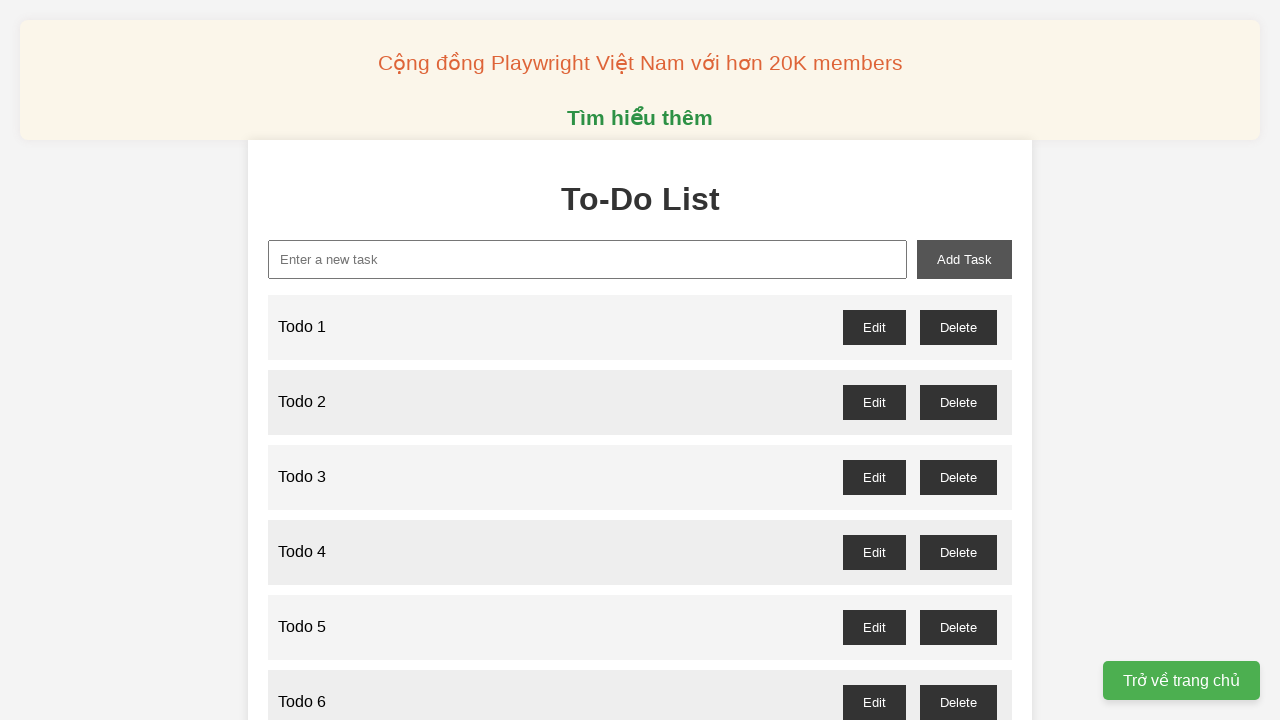

Filled new-task input with 'Todo 36' on xpath=//input[@id="new-task"]
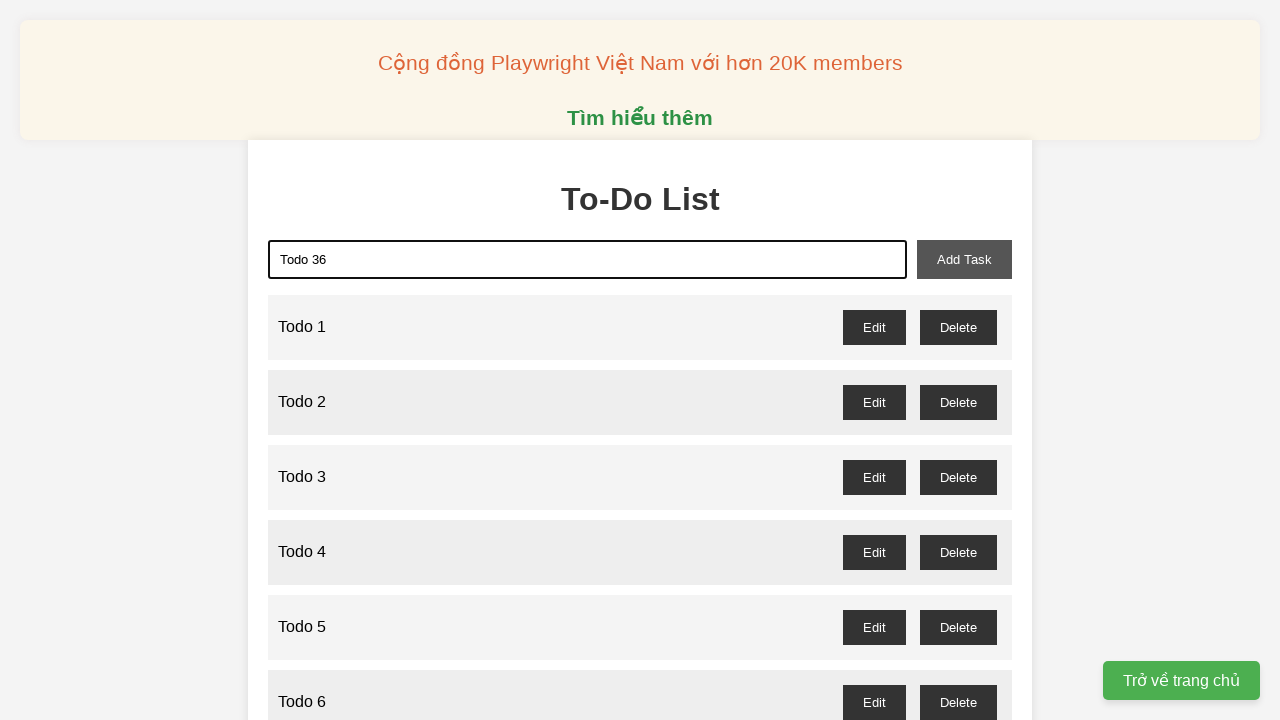

Clicked add-task button to add Todo 36 at (964, 259) on xpath=//button[@id="add-task"]
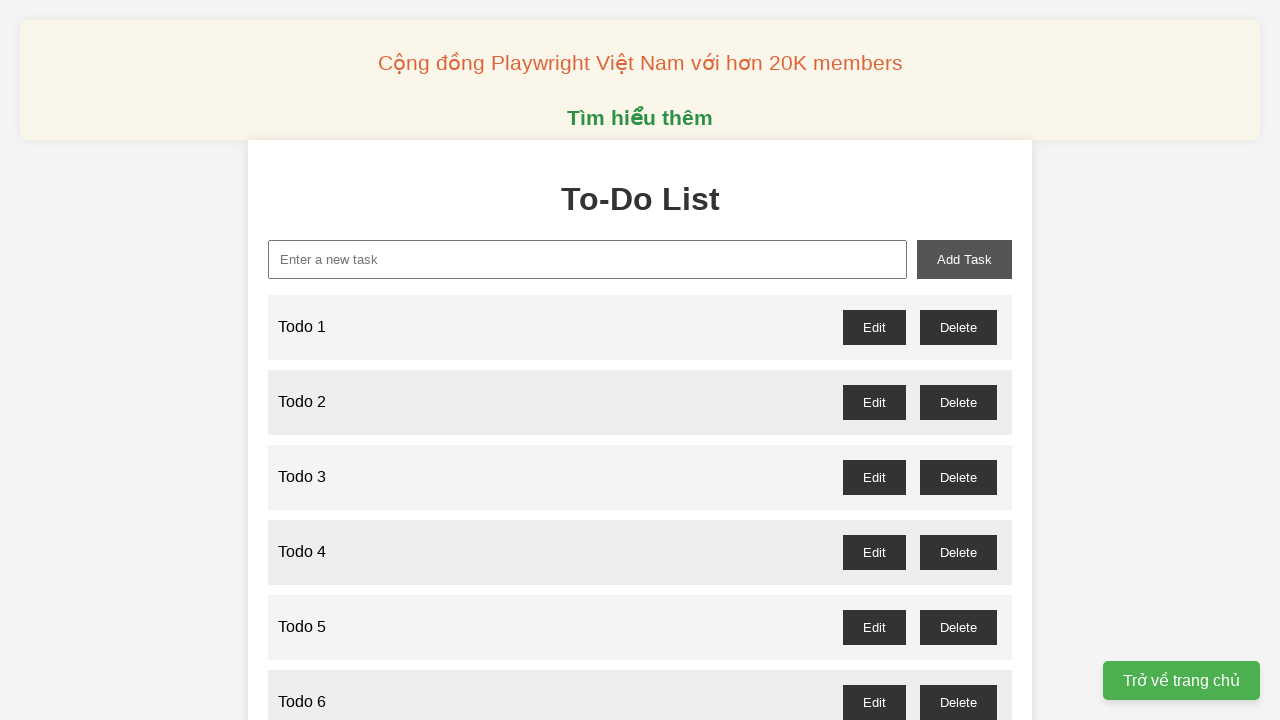

Filled new-task input with 'Todo 37' on xpath=//input[@id="new-task"]
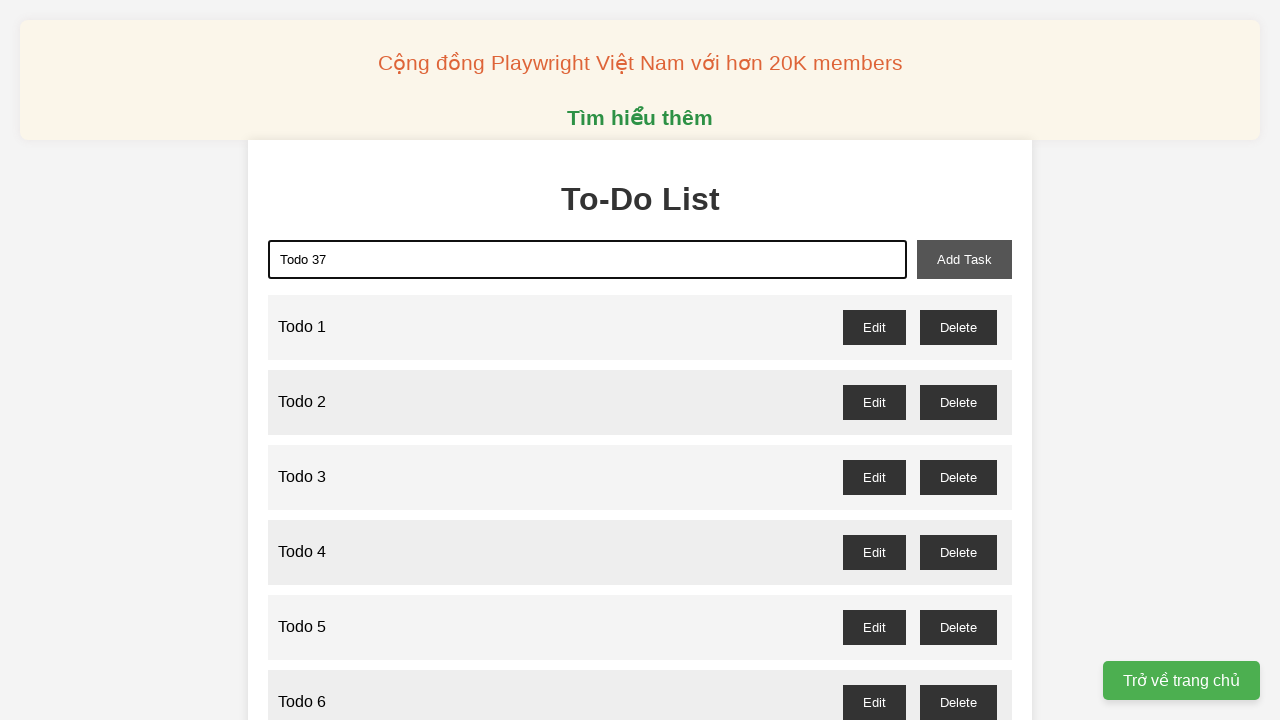

Clicked add-task button to add Todo 37 at (964, 259) on xpath=//button[@id="add-task"]
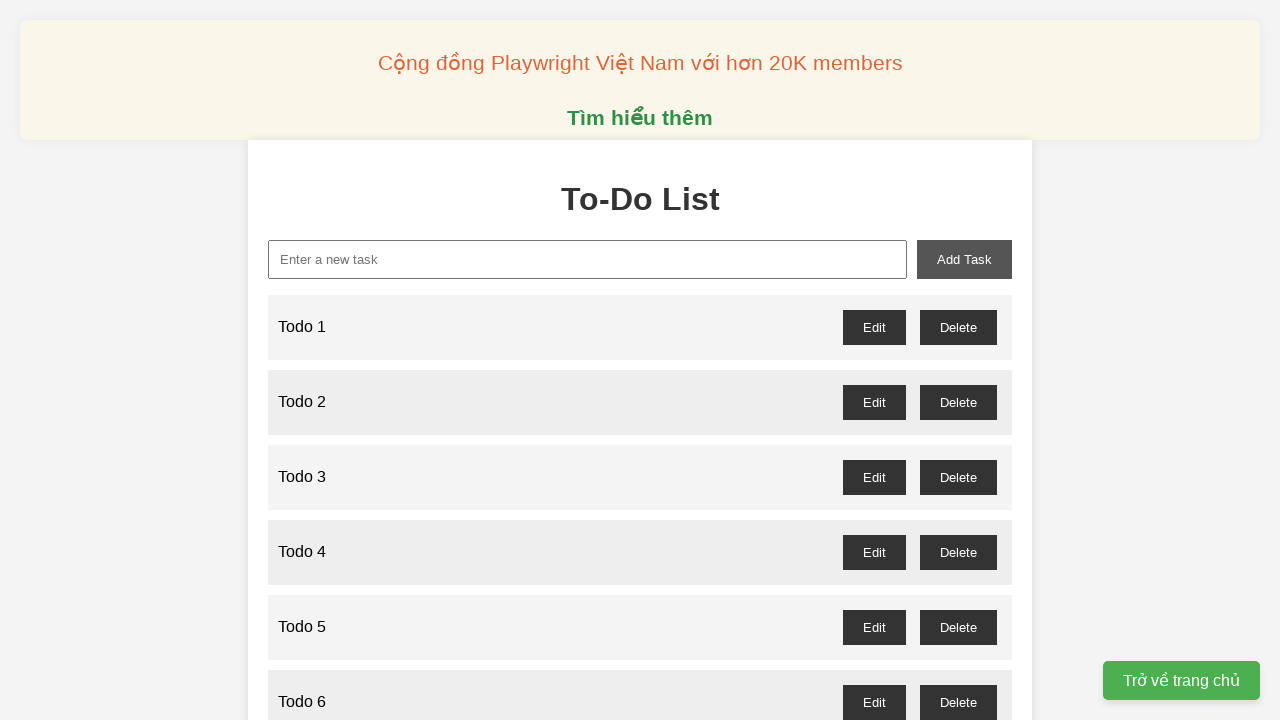

Filled new-task input with 'Todo 38' on xpath=//input[@id="new-task"]
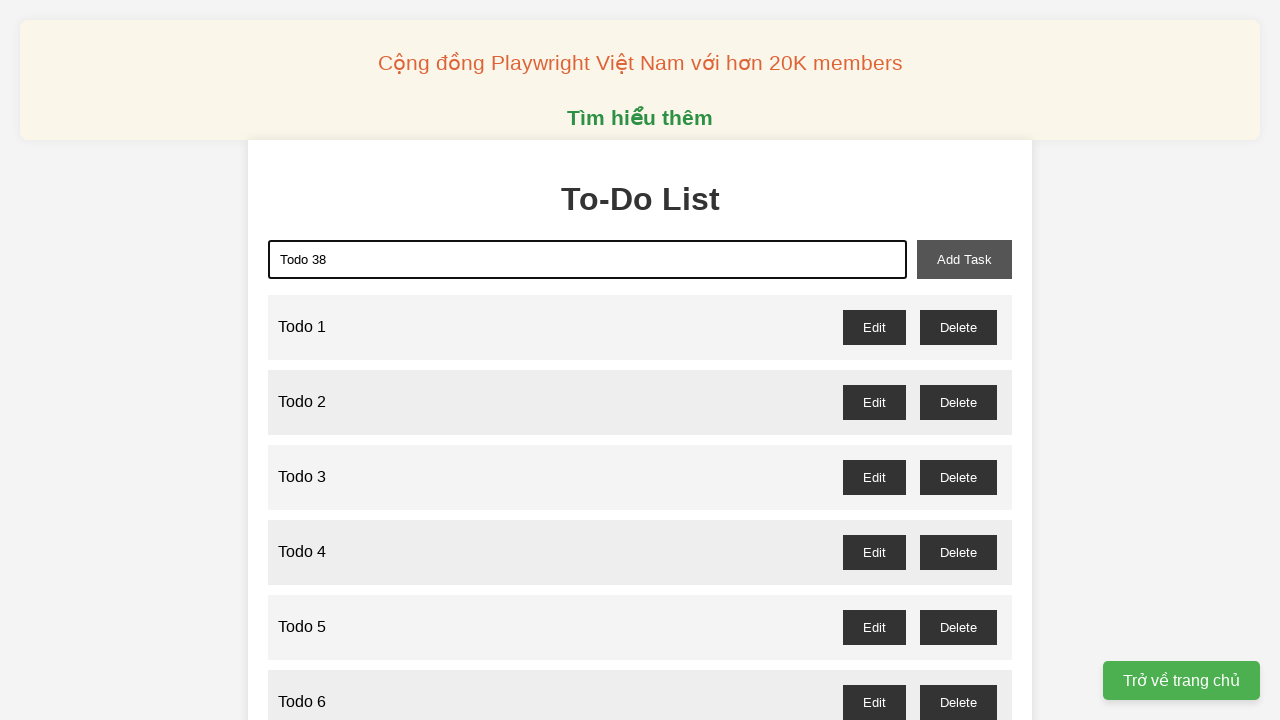

Clicked add-task button to add Todo 38 at (964, 259) on xpath=//button[@id="add-task"]
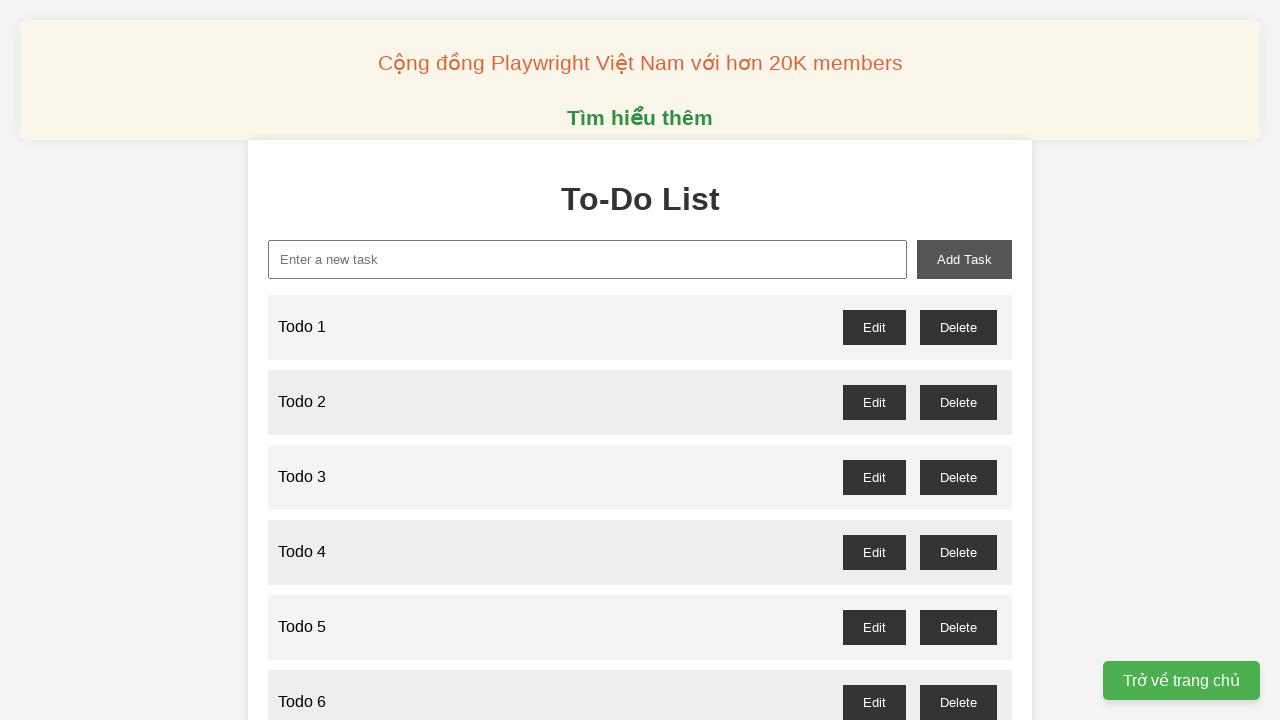

Filled new-task input with 'Todo 39' on xpath=//input[@id="new-task"]
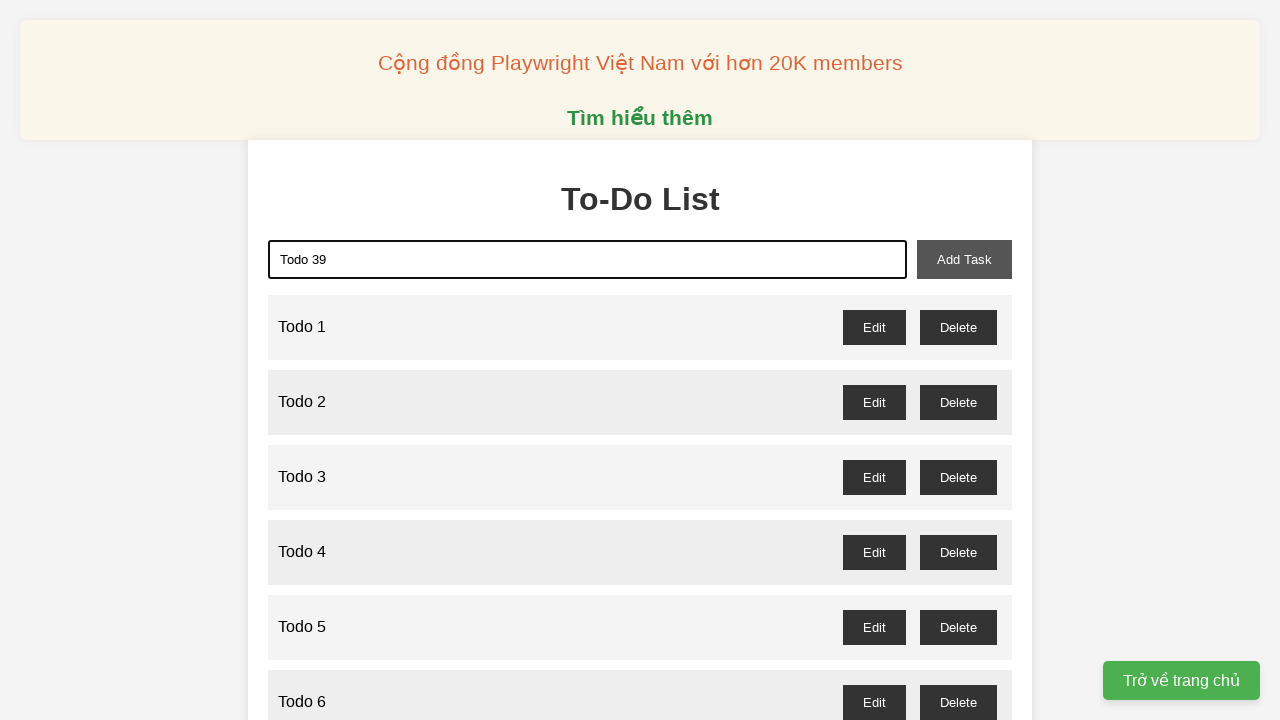

Clicked add-task button to add Todo 39 at (964, 259) on xpath=//button[@id="add-task"]
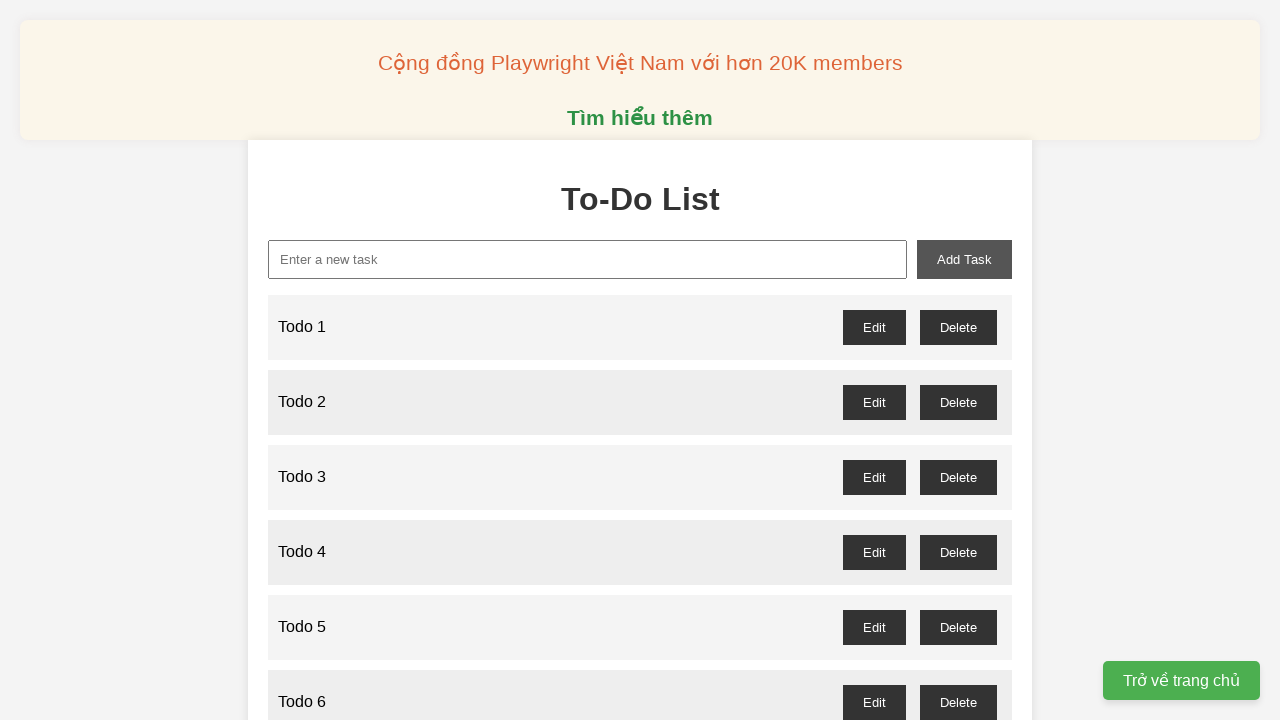

Filled new-task input with 'Todo 40' on xpath=//input[@id="new-task"]
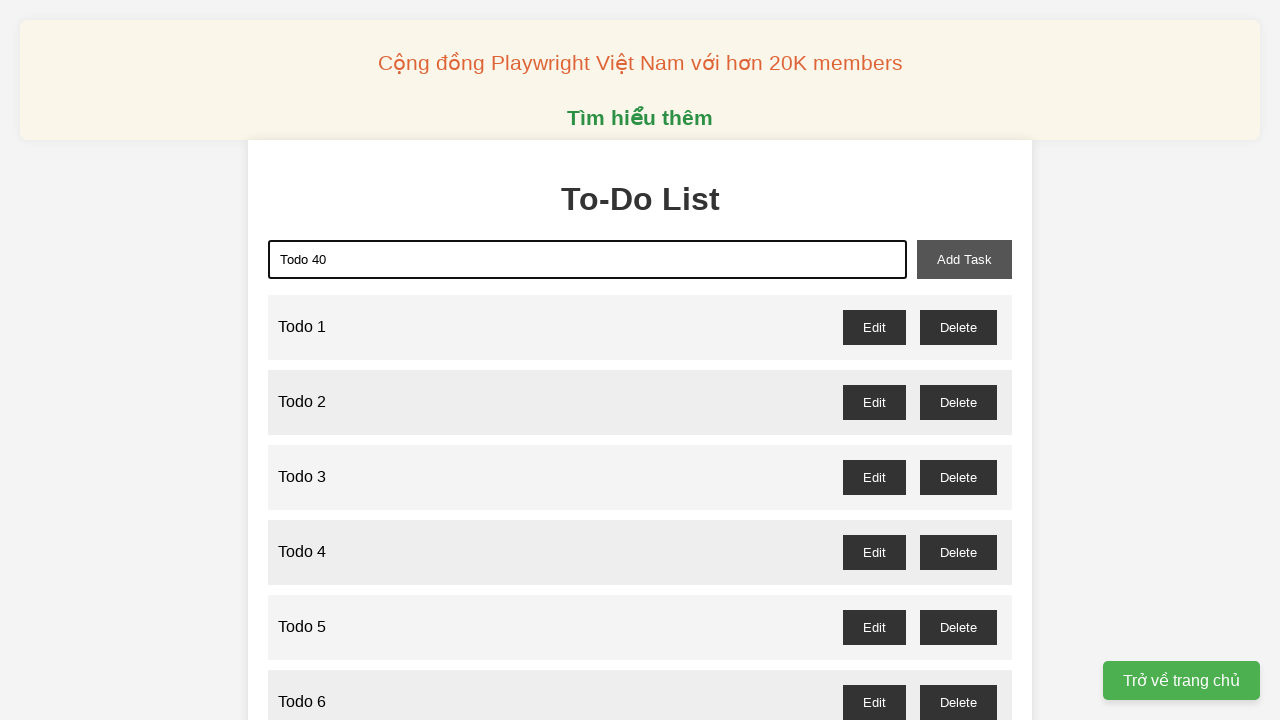

Clicked add-task button to add Todo 40 at (964, 259) on xpath=//button[@id="add-task"]
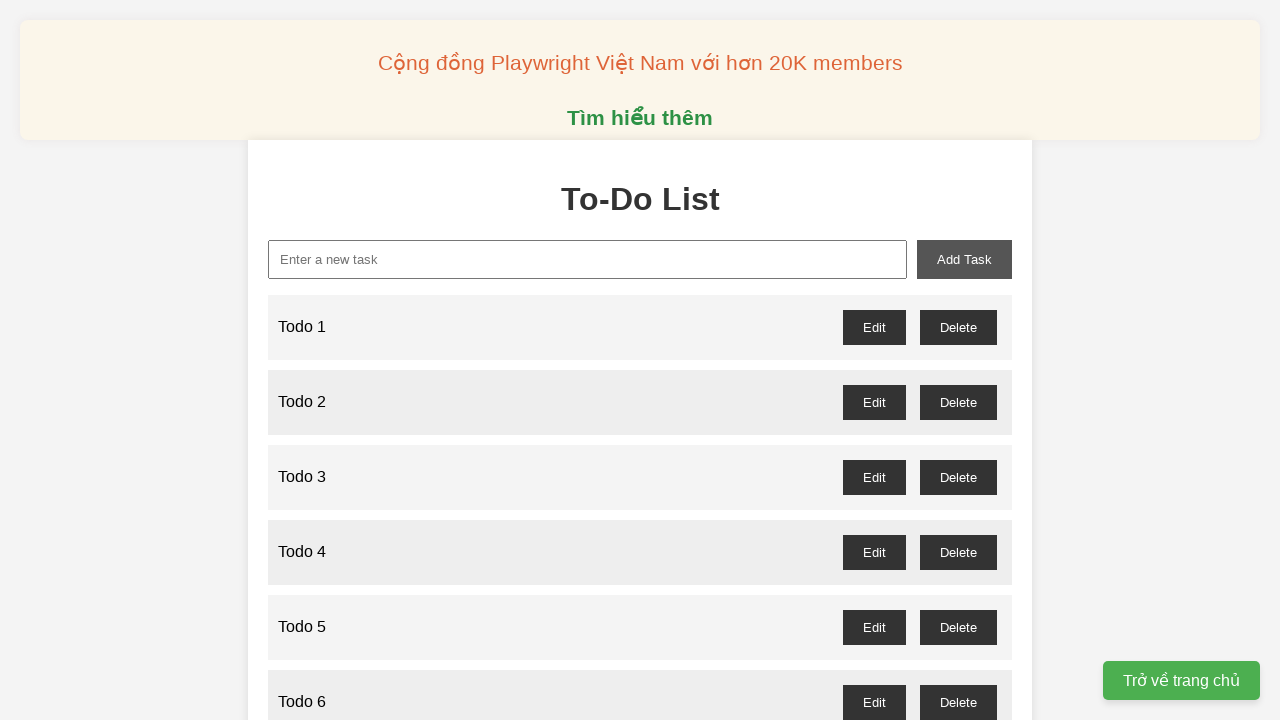

Filled new-task input with 'Todo 41' on xpath=//input[@id="new-task"]
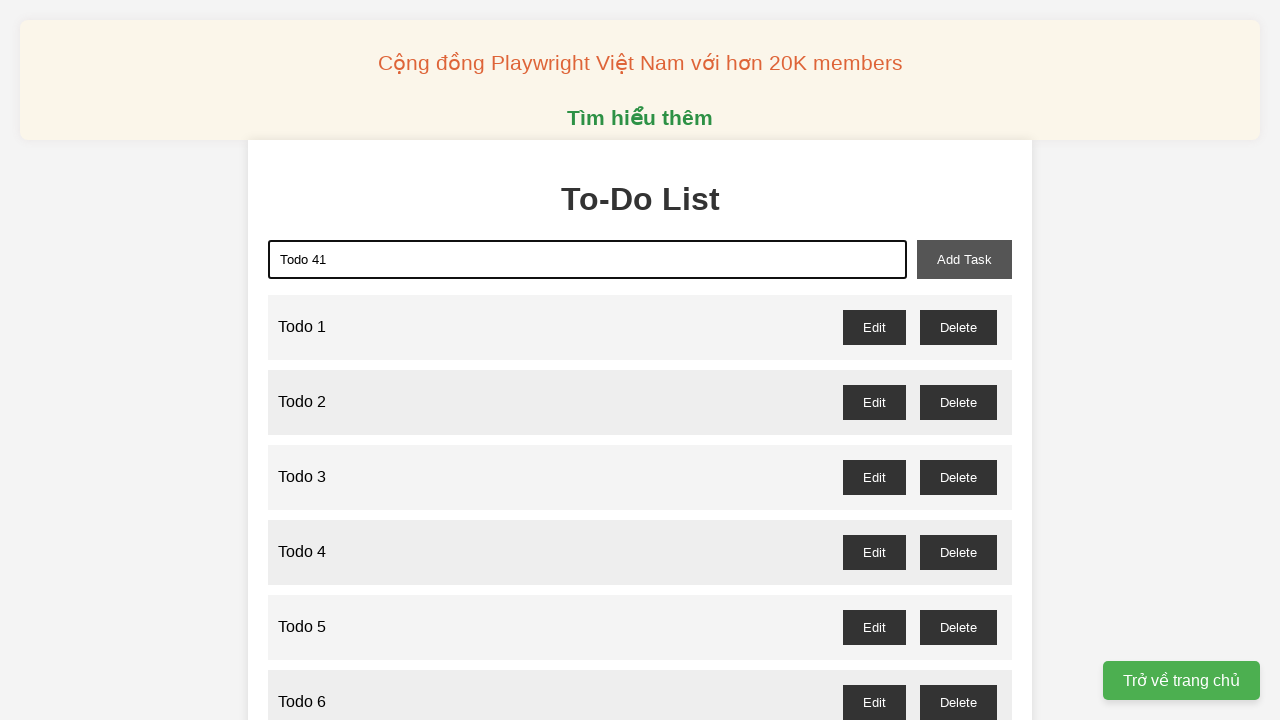

Clicked add-task button to add Todo 41 at (964, 259) on xpath=//button[@id="add-task"]
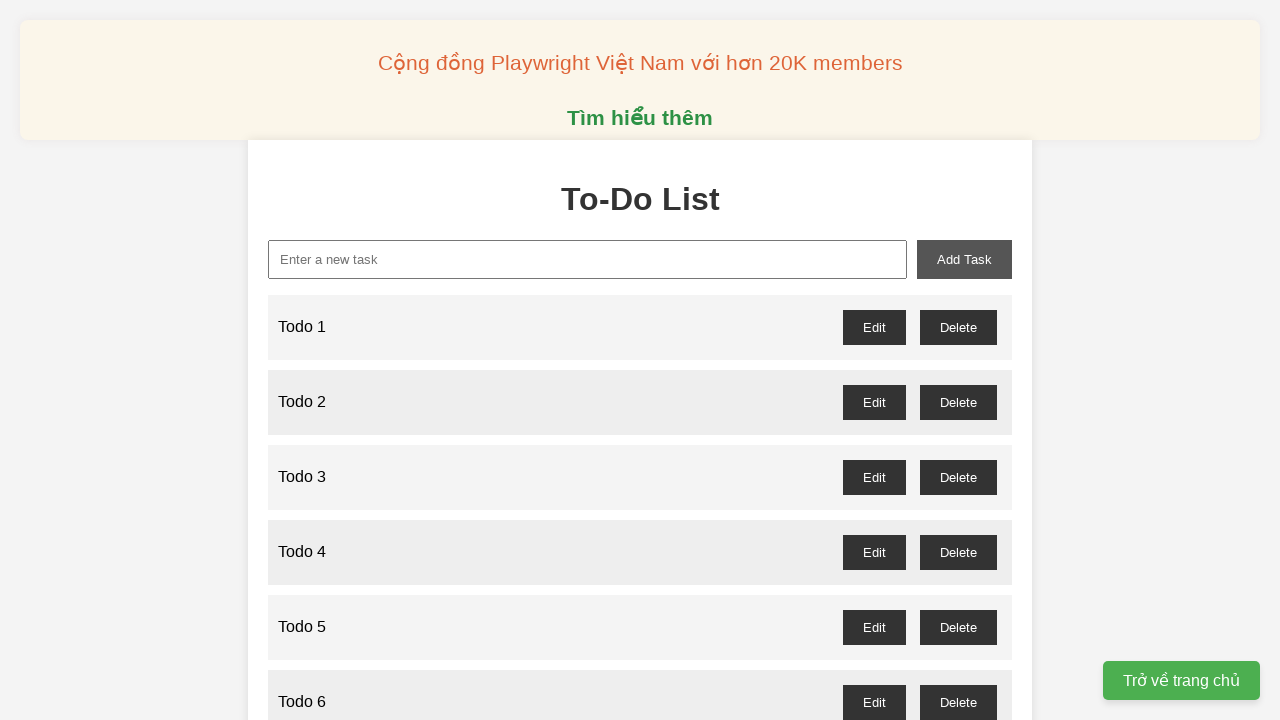

Filled new-task input with 'Todo 42' on xpath=//input[@id="new-task"]
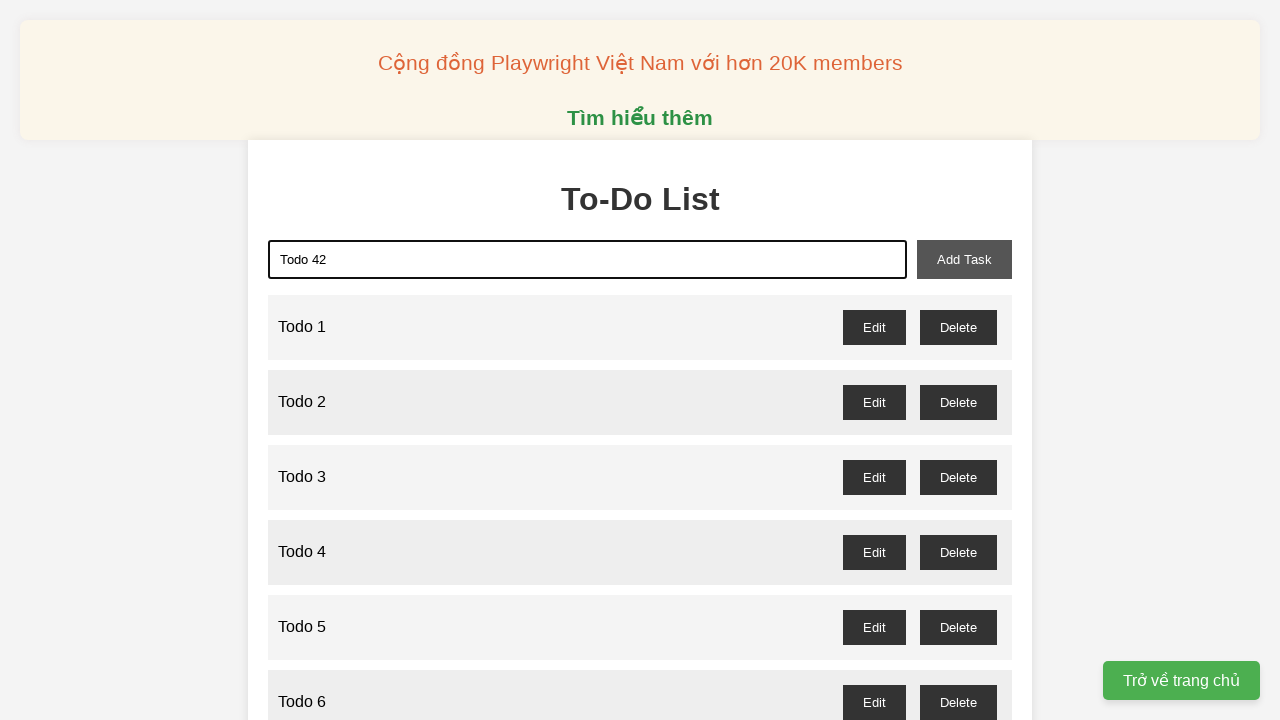

Clicked add-task button to add Todo 42 at (964, 259) on xpath=//button[@id="add-task"]
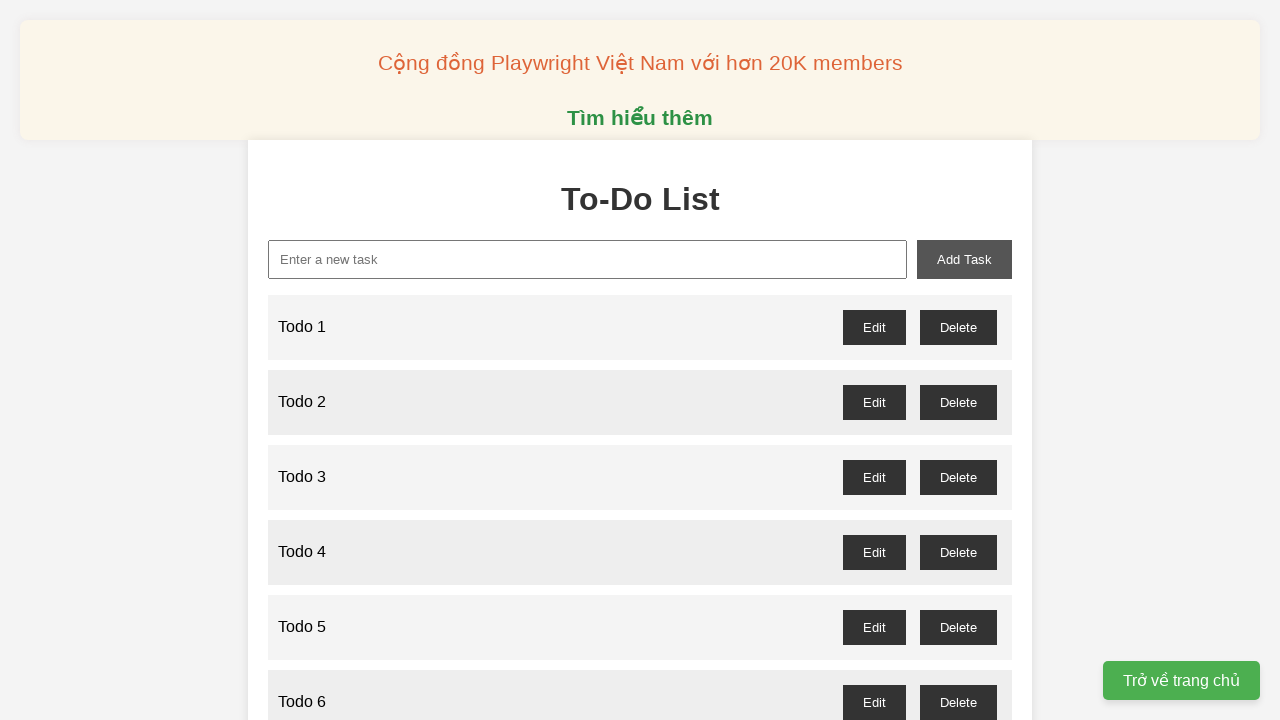

Filled new-task input with 'Todo 43' on xpath=//input[@id="new-task"]
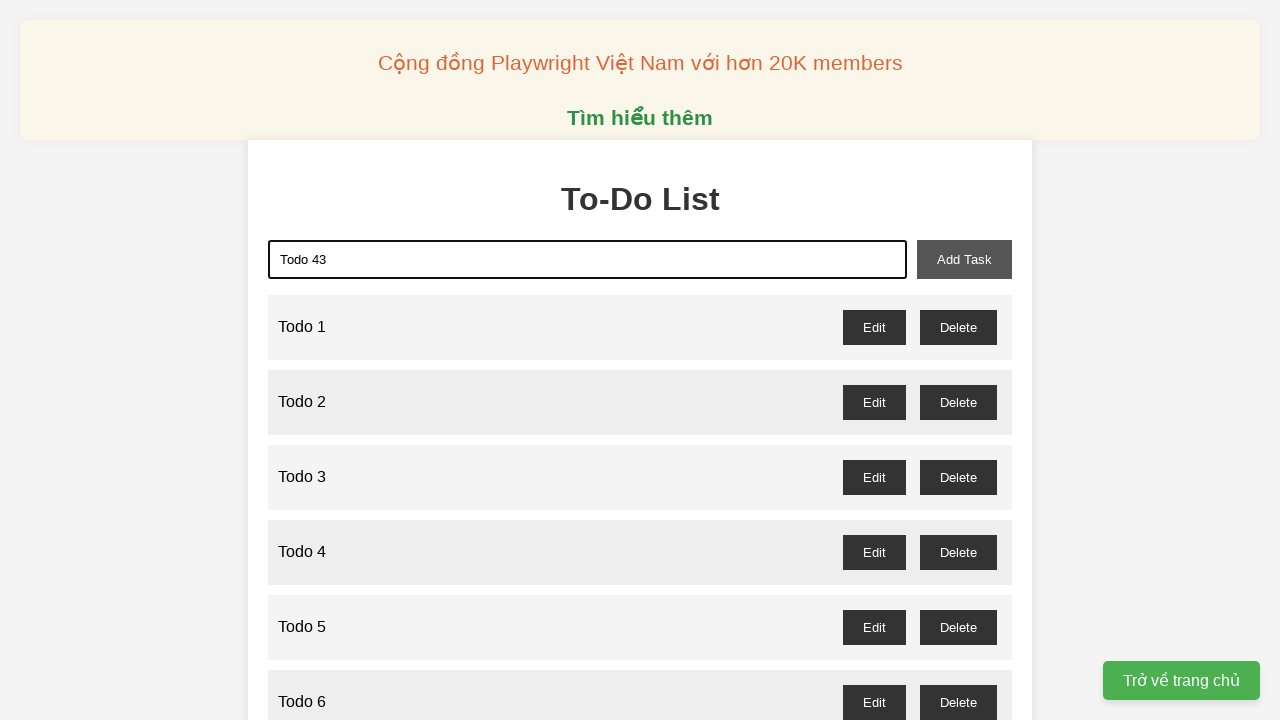

Clicked add-task button to add Todo 43 at (964, 259) on xpath=//button[@id="add-task"]
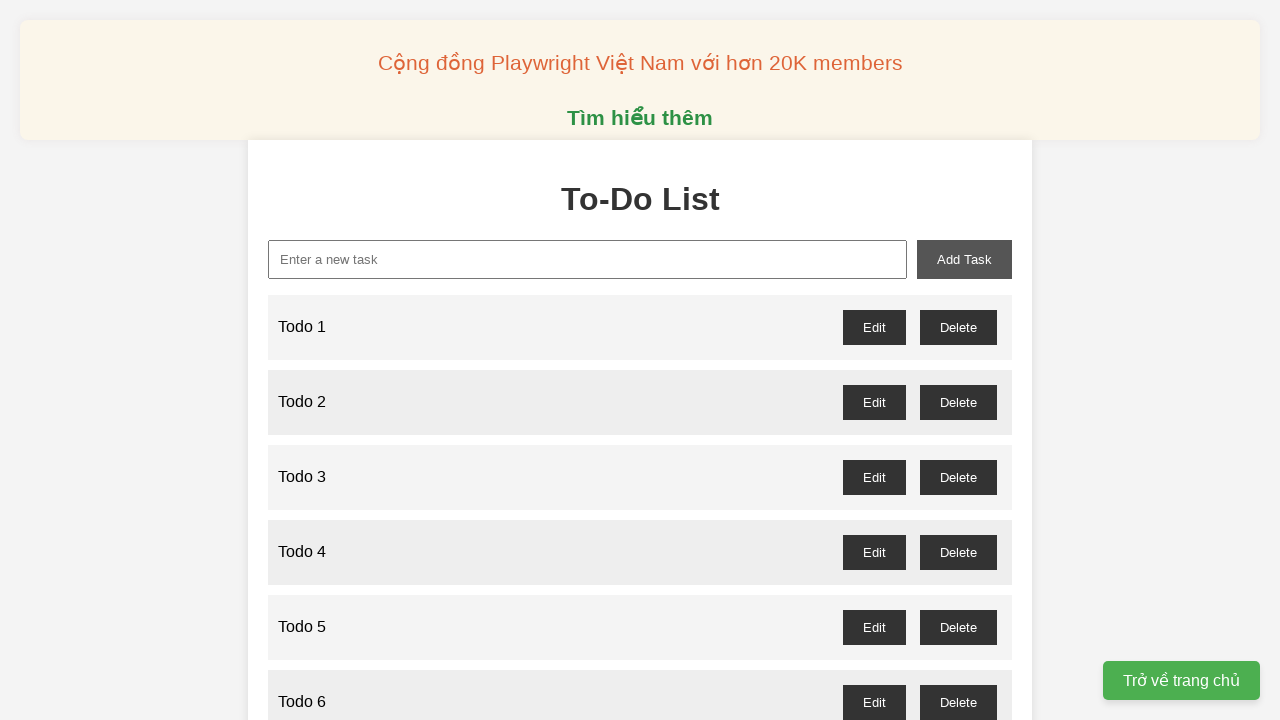

Filled new-task input with 'Todo 44' on xpath=//input[@id="new-task"]
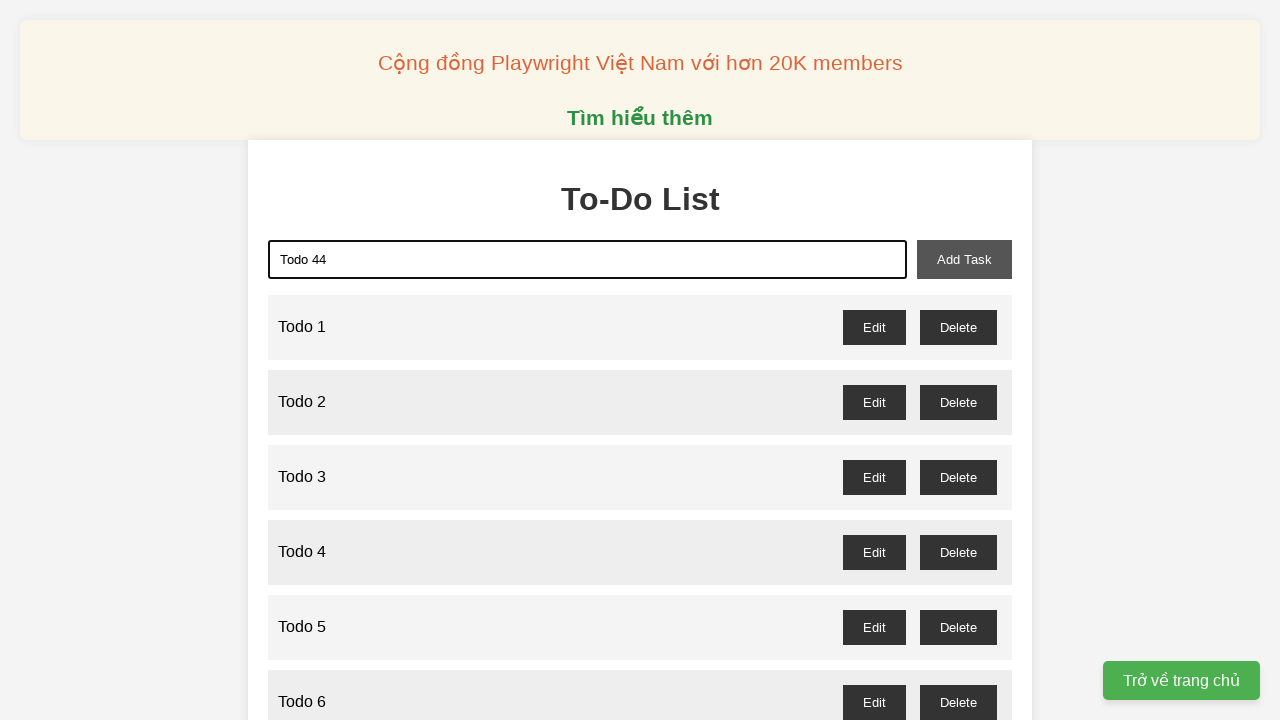

Clicked add-task button to add Todo 44 at (964, 259) on xpath=//button[@id="add-task"]
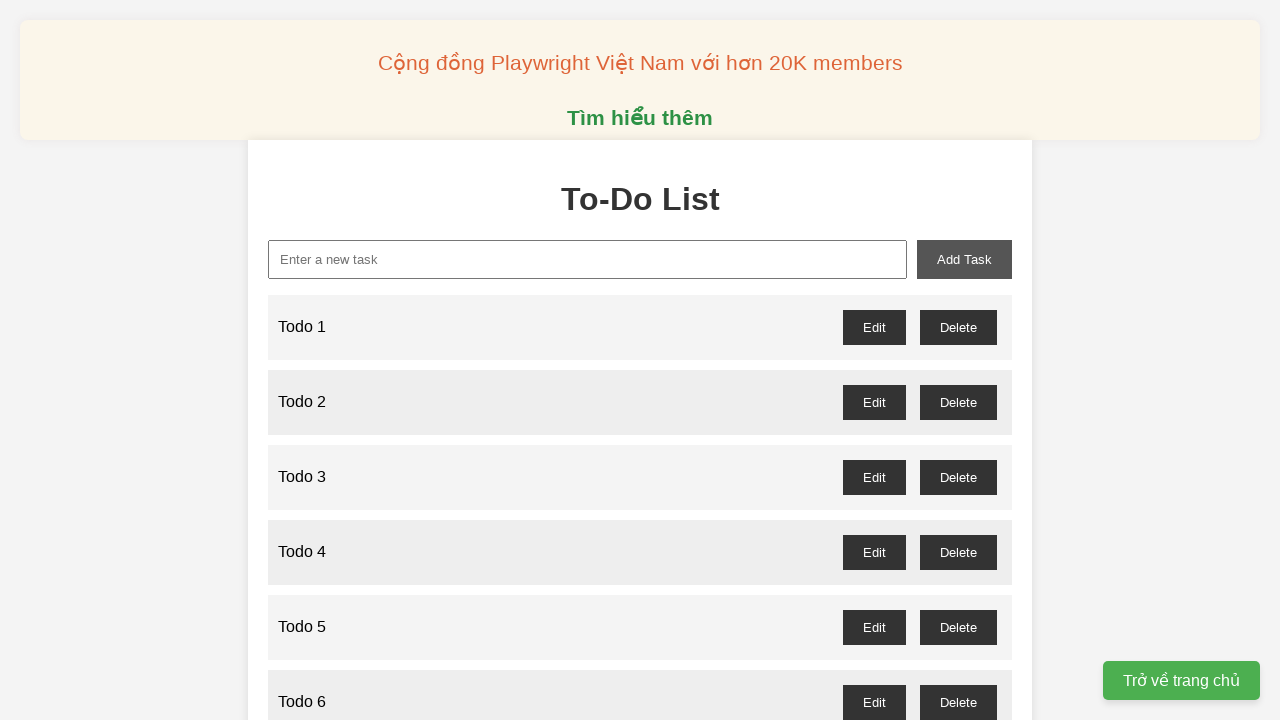

Filled new-task input with 'Todo 45' on xpath=//input[@id="new-task"]
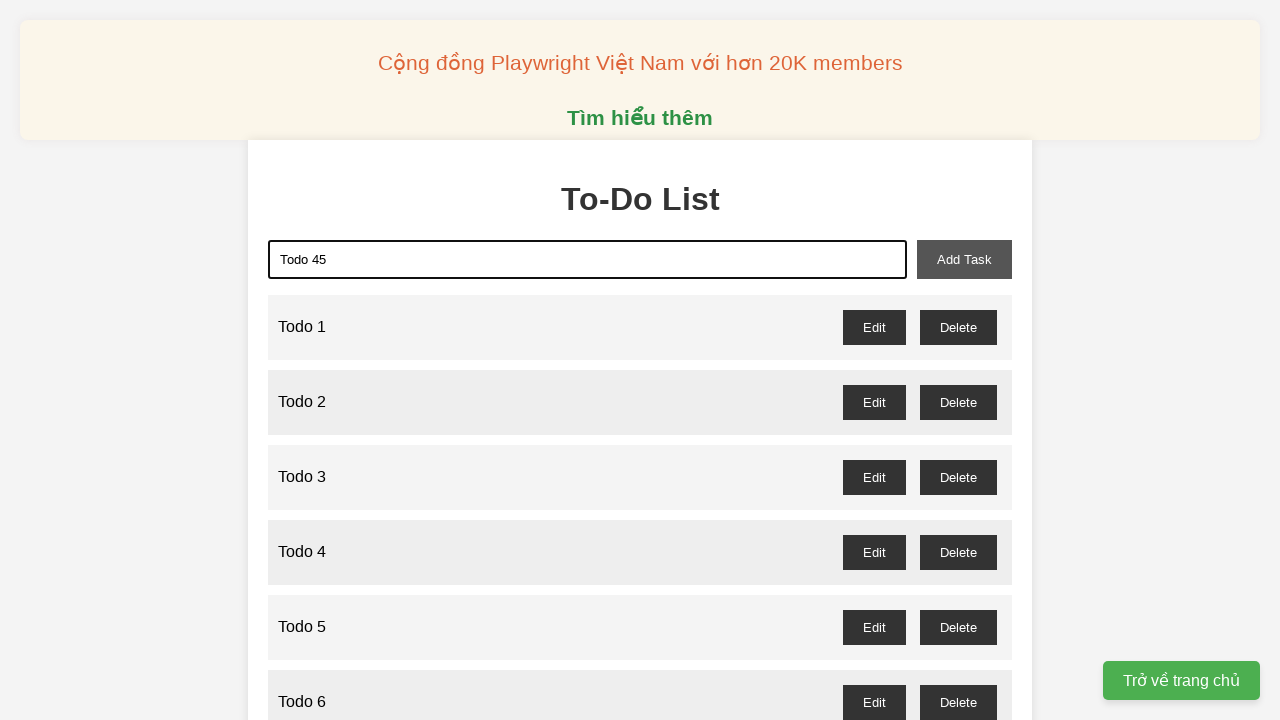

Clicked add-task button to add Todo 45 at (964, 259) on xpath=//button[@id="add-task"]
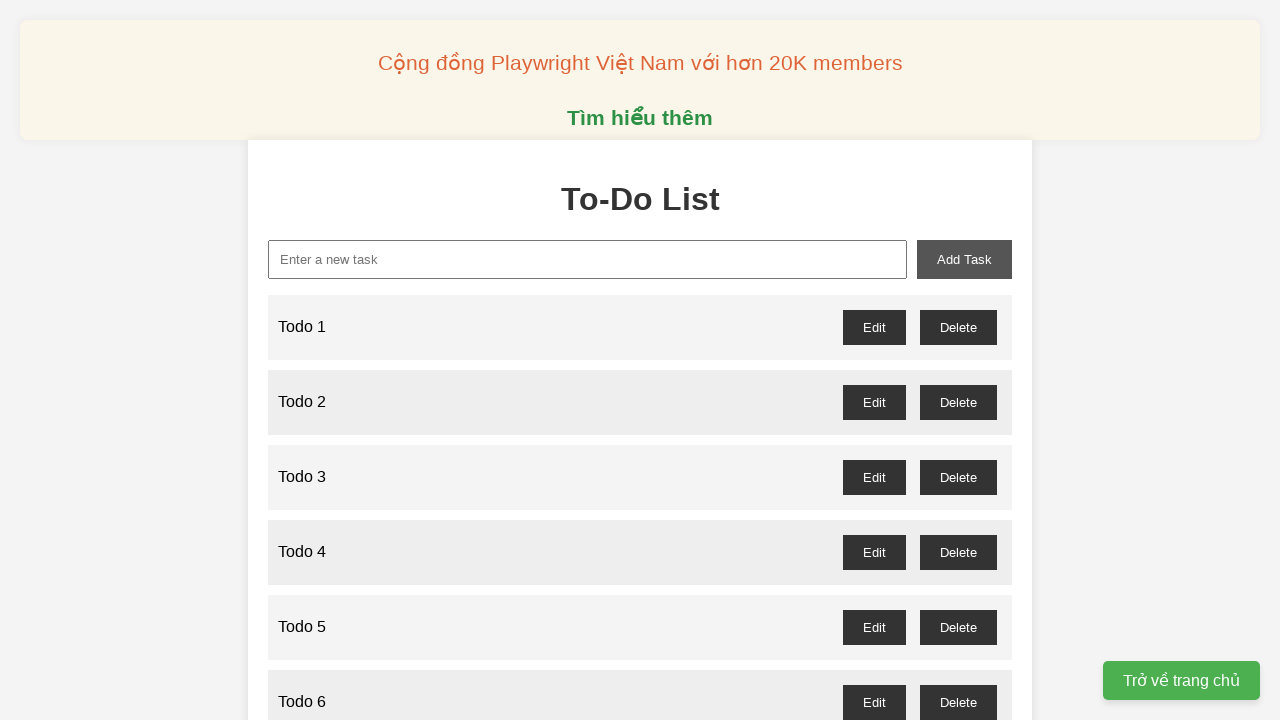

Filled new-task input with 'Todo 46' on xpath=//input[@id="new-task"]
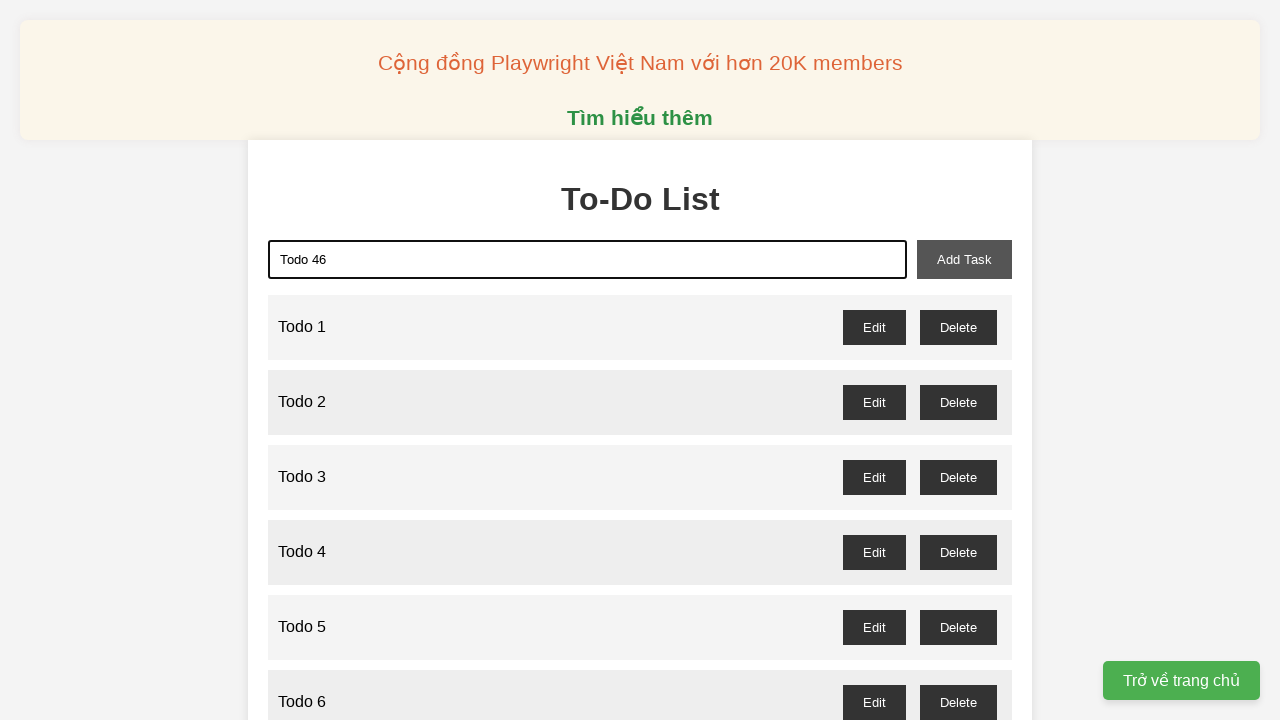

Clicked add-task button to add Todo 46 at (964, 259) on xpath=//button[@id="add-task"]
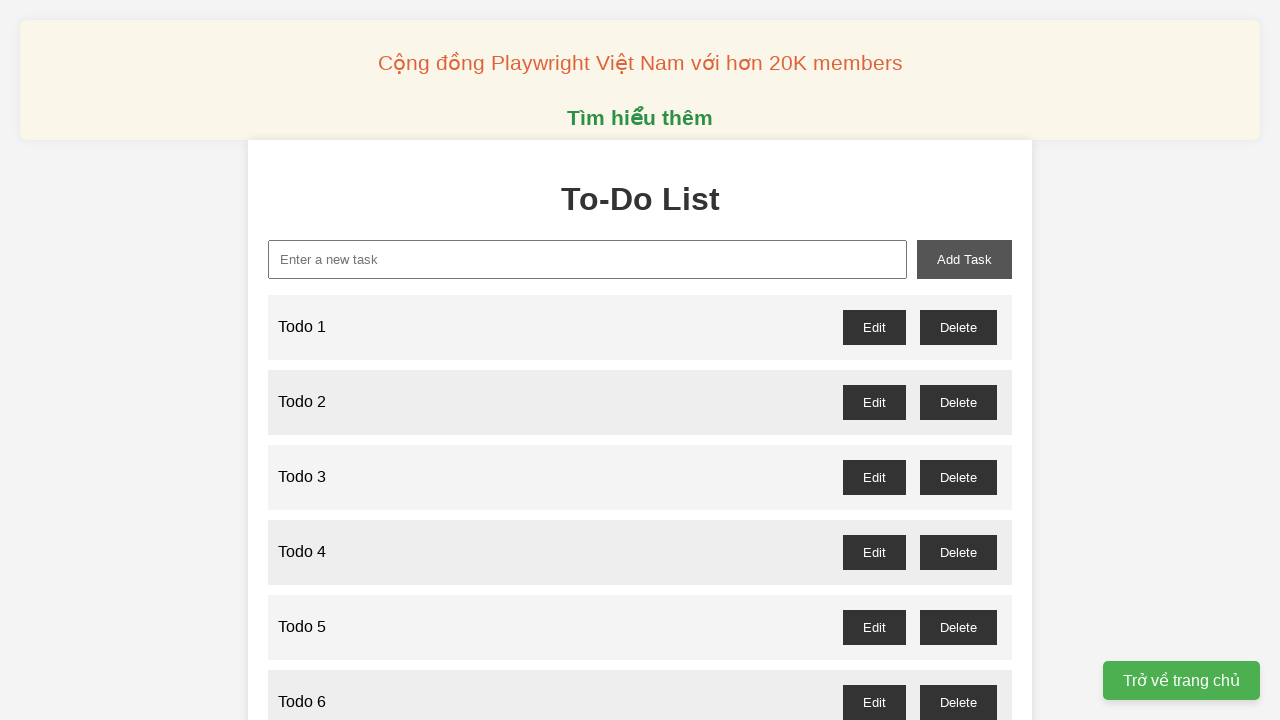

Filled new-task input with 'Todo 47' on xpath=//input[@id="new-task"]
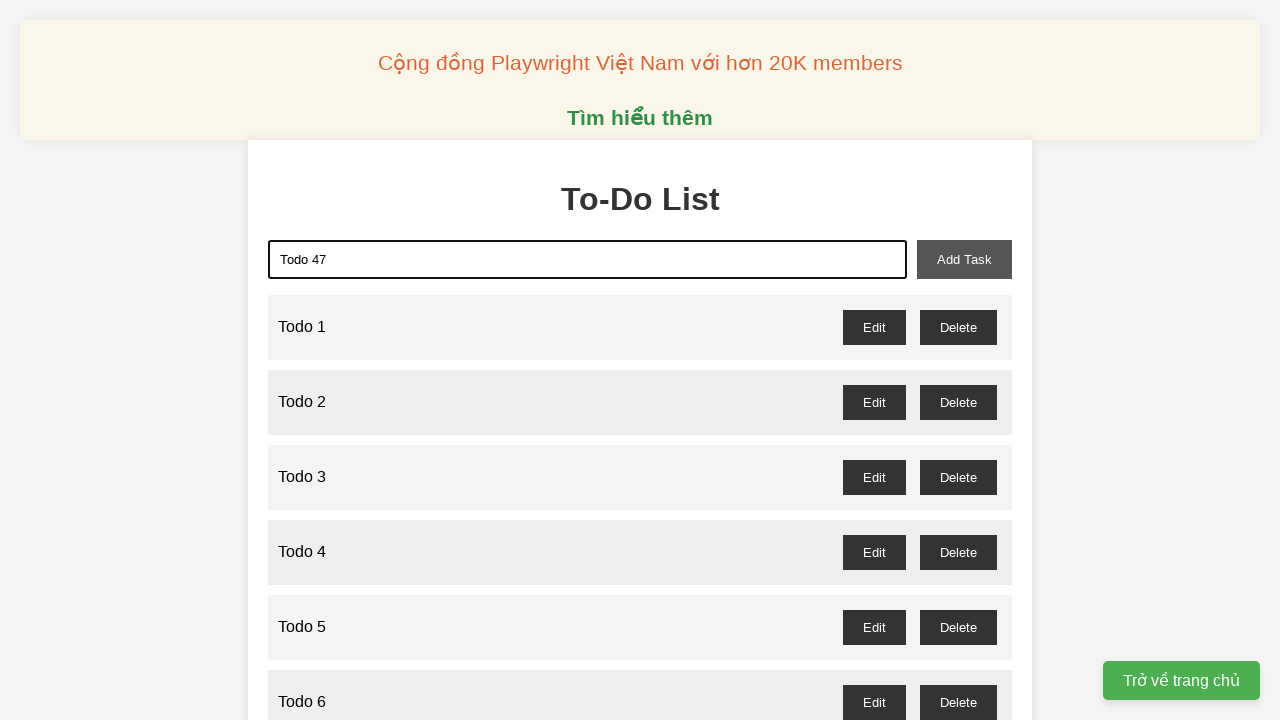

Clicked add-task button to add Todo 47 at (964, 259) on xpath=//button[@id="add-task"]
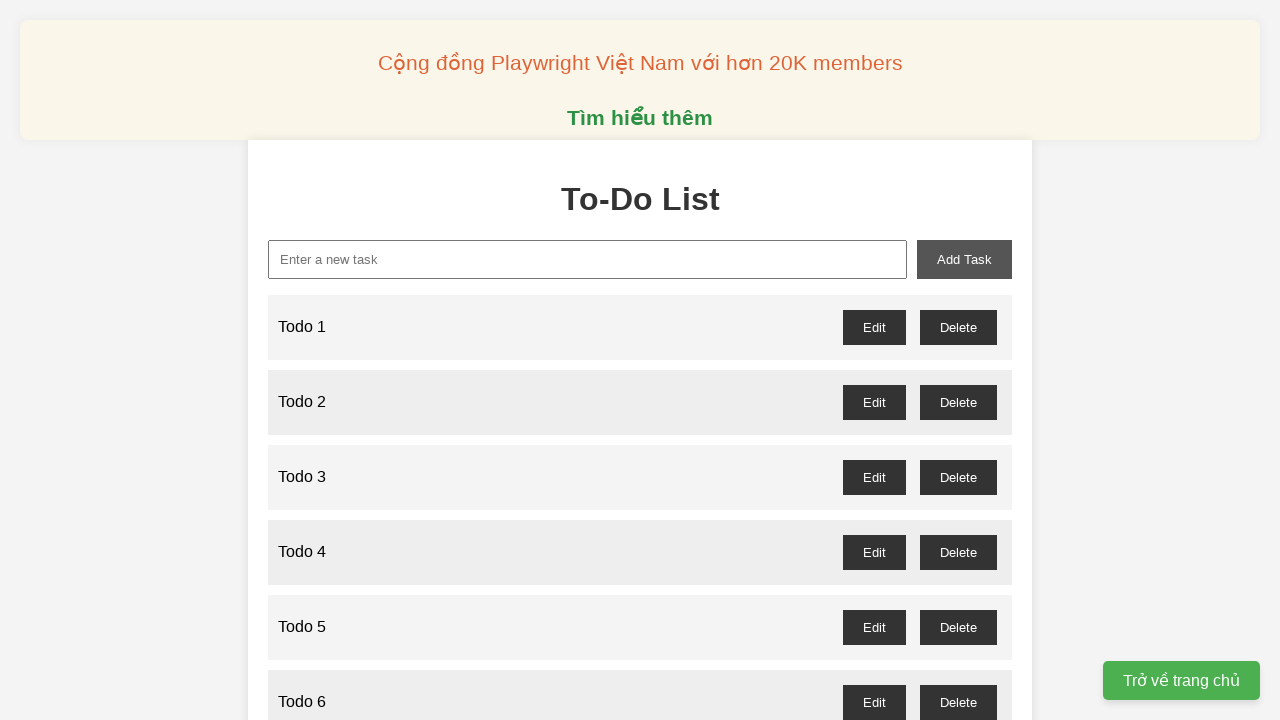

Filled new-task input with 'Todo 48' on xpath=//input[@id="new-task"]
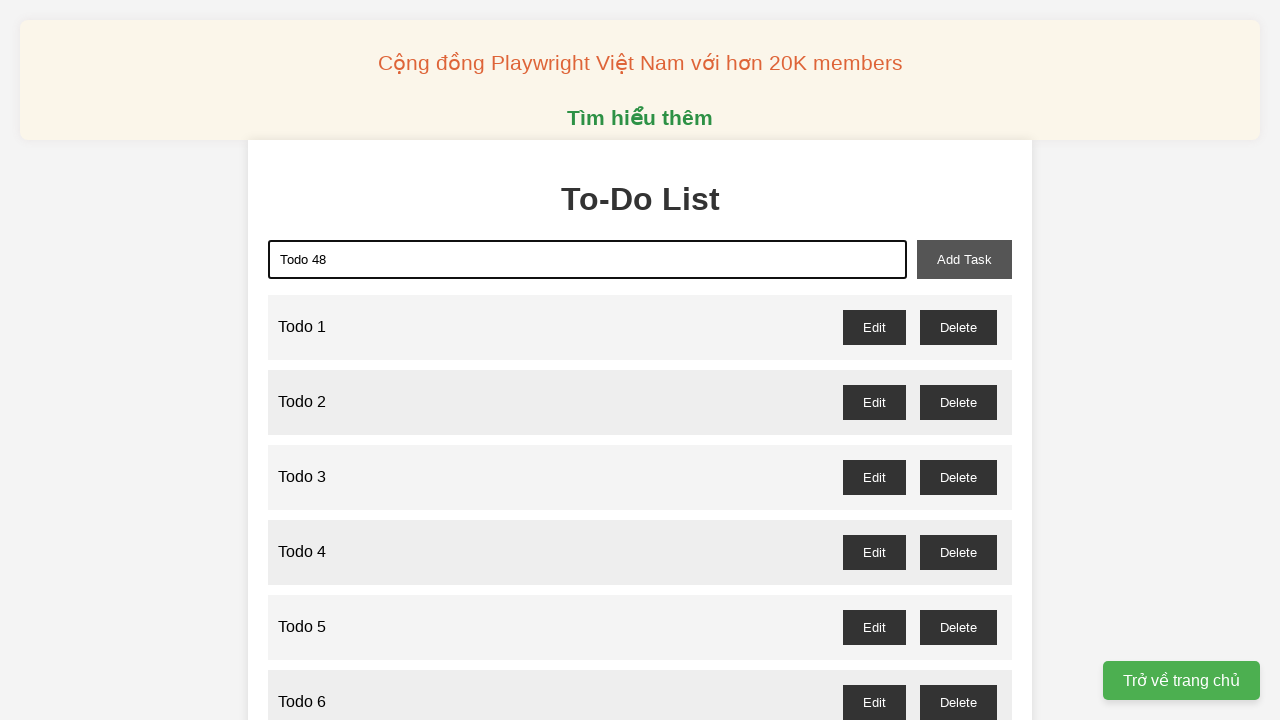

Clicked add-task button to add Todo 48 at (964, 259) on xpath=//button[@id="add-task"]
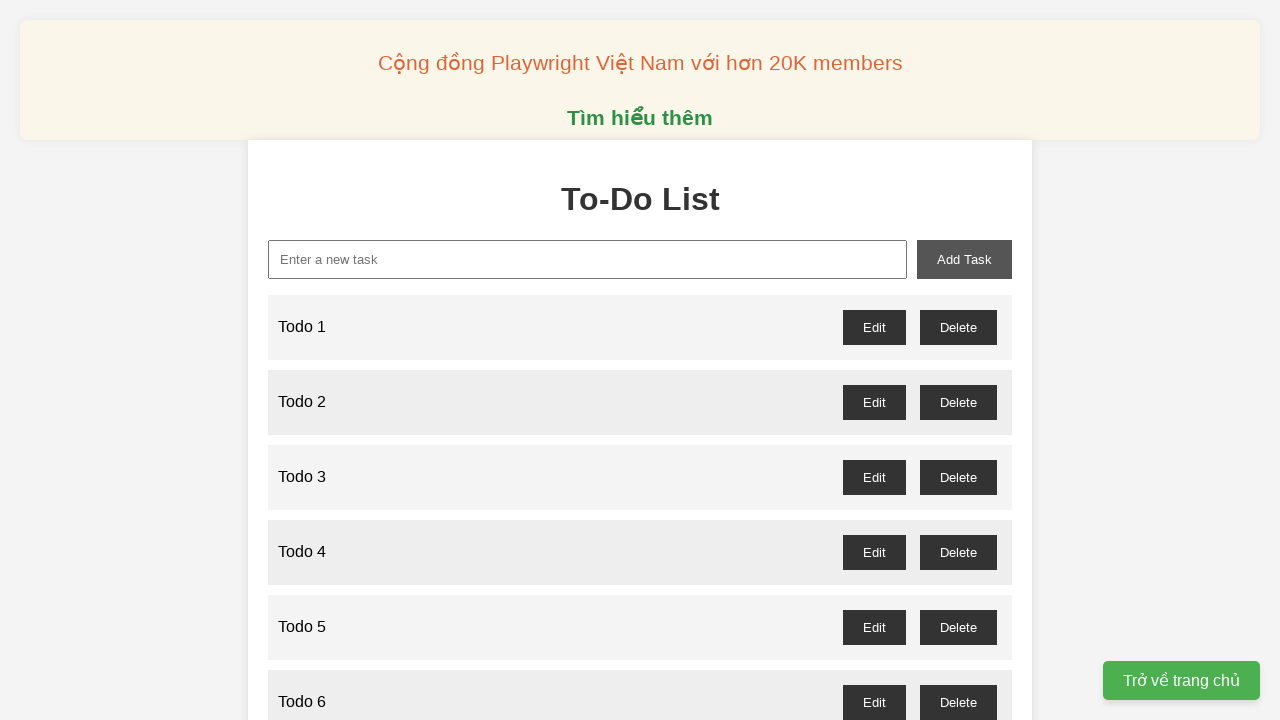

Filled new-task input with 'Todo 49' on xpath=//input[@id="new-task"]
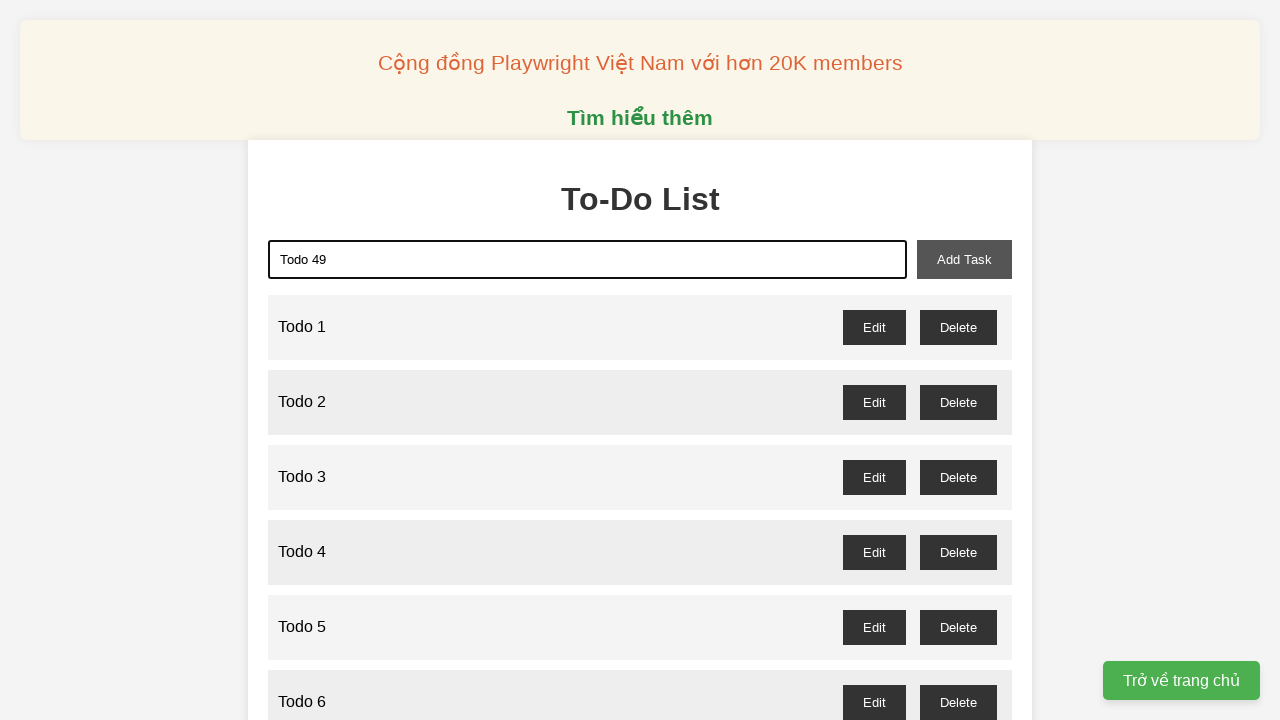

Clicked add-task button to add Todo 49 at (964, 259) on xpath=//button[@id="add-task"]
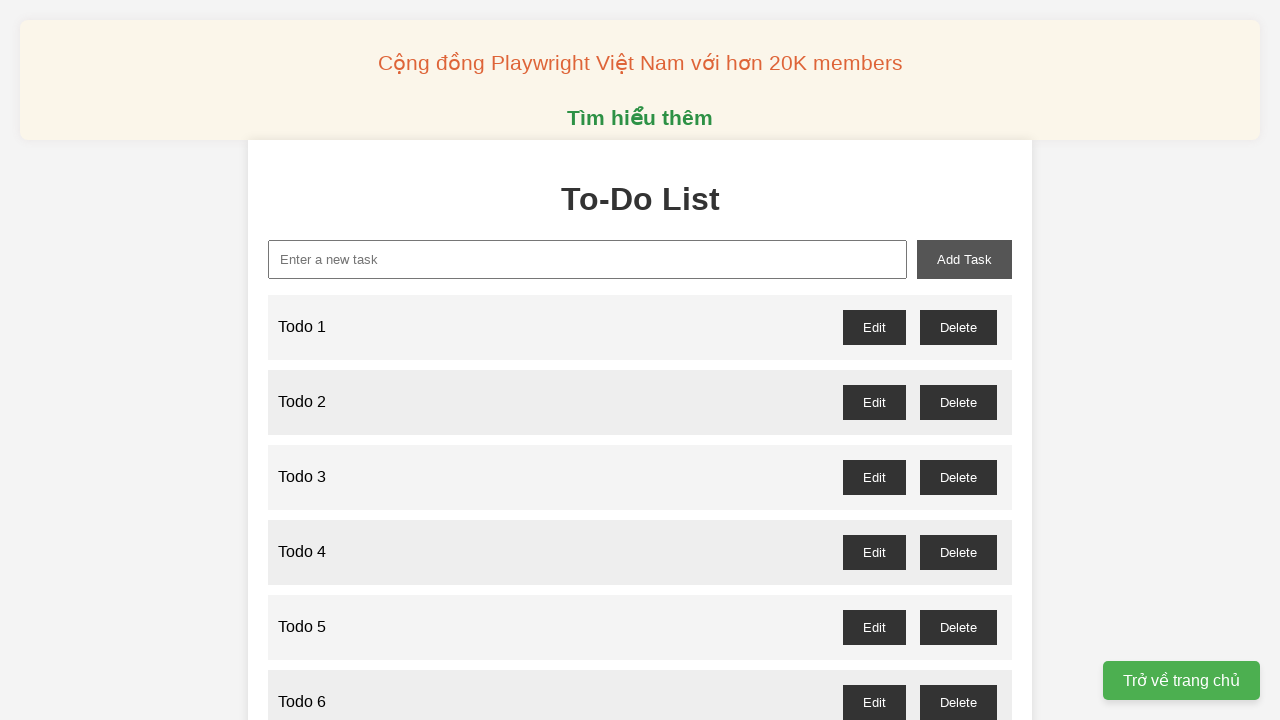

Filled new-task input with 'Todo 50' on xpath=//input[@id="new-task"]
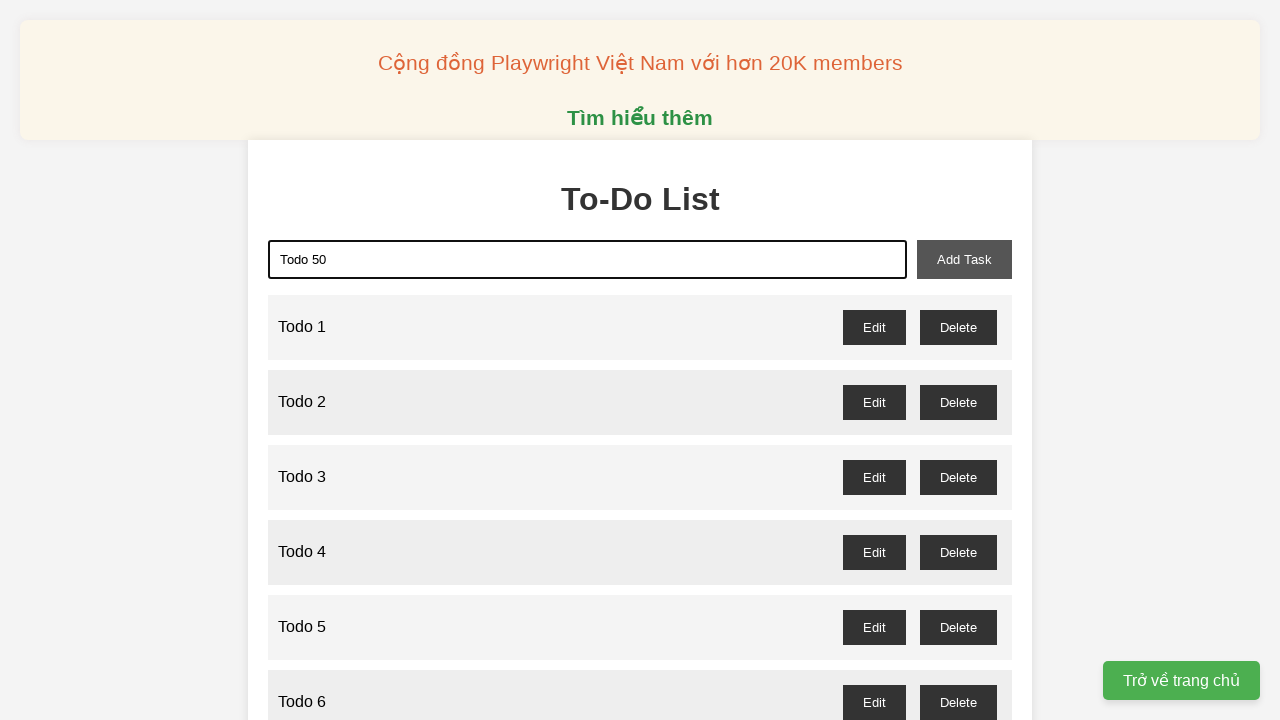

Clicked add-task button to add Todo 50 at (964, 259) on xpath=//button[@id="add-task"]
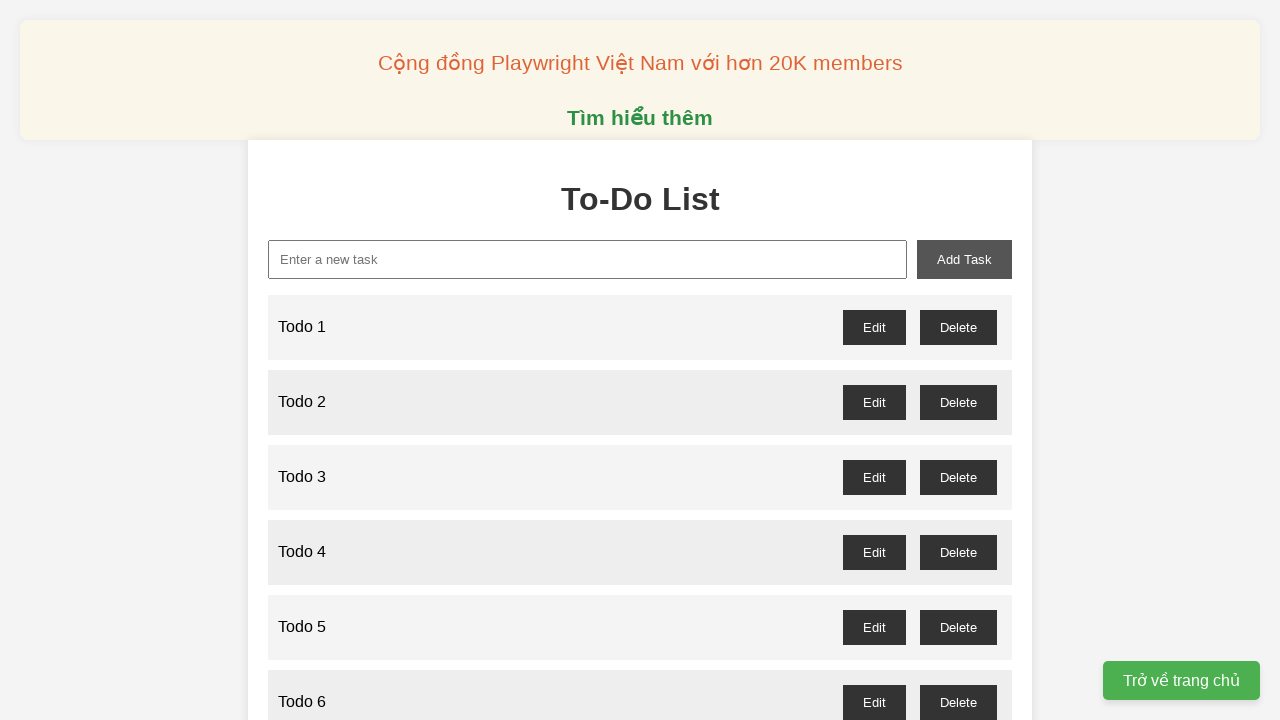

Filled new-task input with 'Todo 51' on xpath=//input[@id="new-task"]
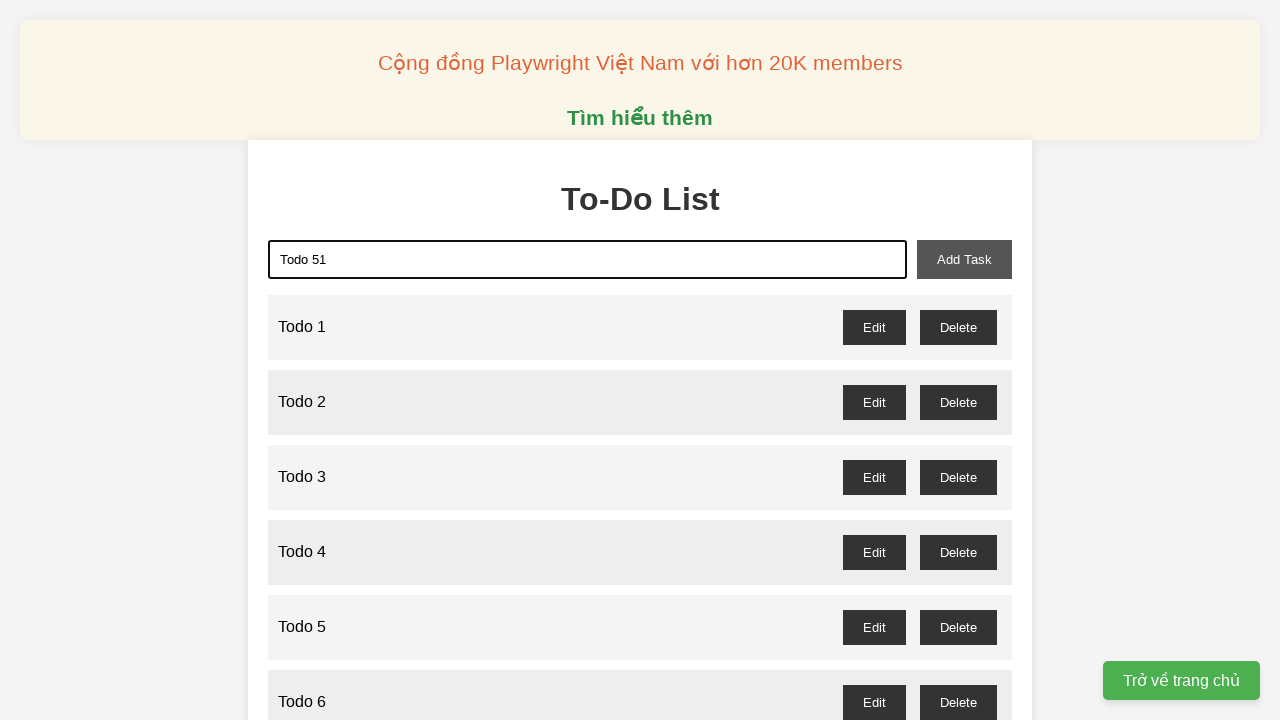

Clicked add-task button to add Todo 51 at (964, 259) on xpath=//button[@id="add-task"]
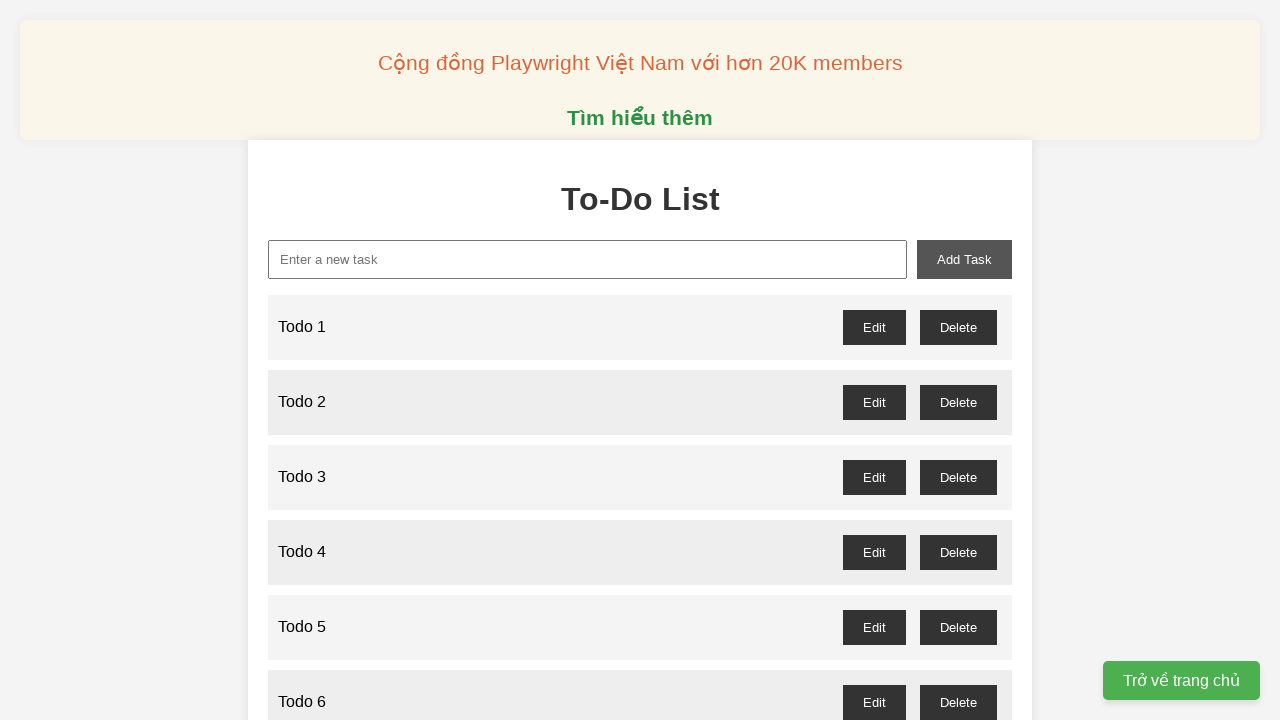

Filled new-task input with 'Todo 52' on xpath=//input[@id="new-task"]
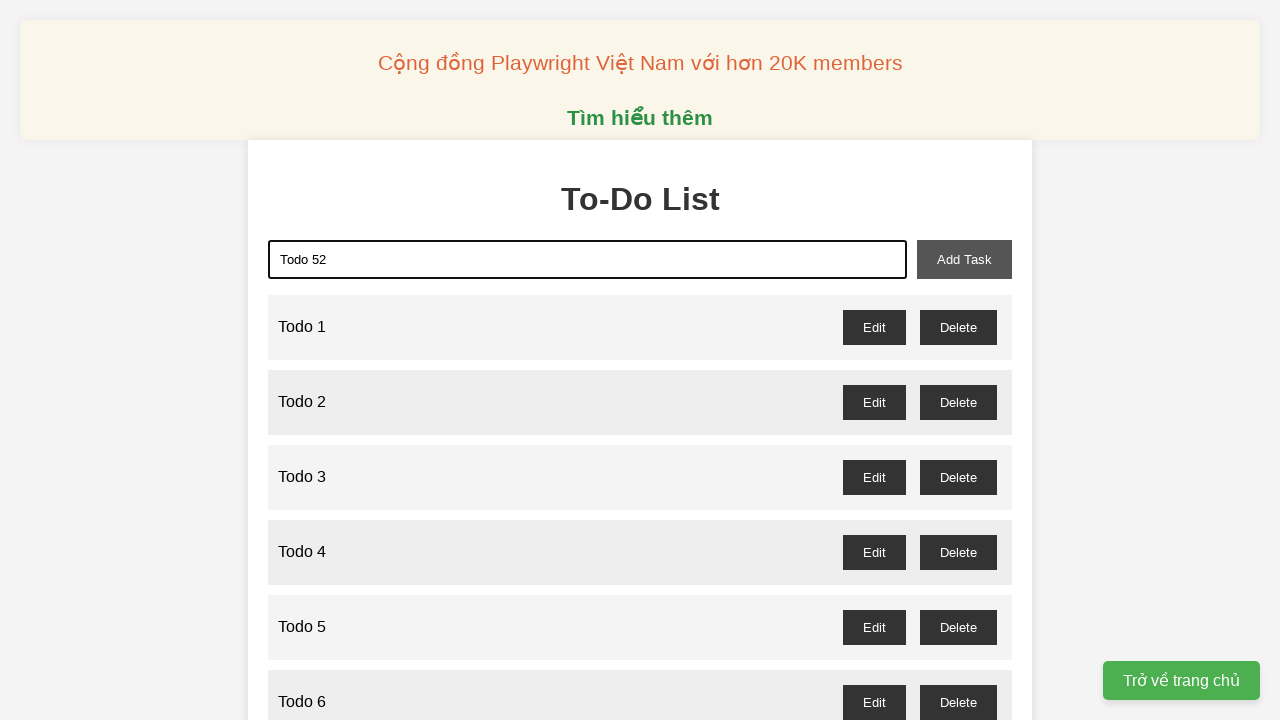

Clicked add-task button to add Todo 52 at (964, 259) on xpath=//button[@id="add-task"]
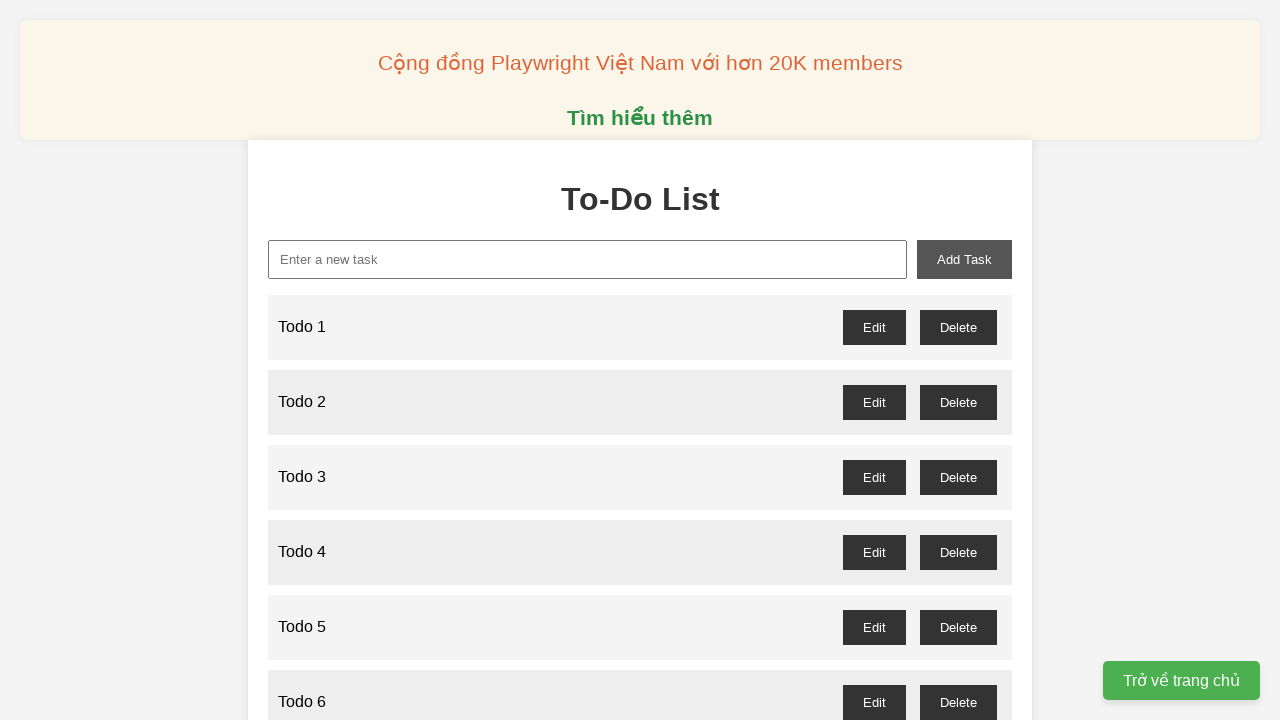

Filled new-task input with 'Todo 53' on xpath=//input[@id="new-task"]
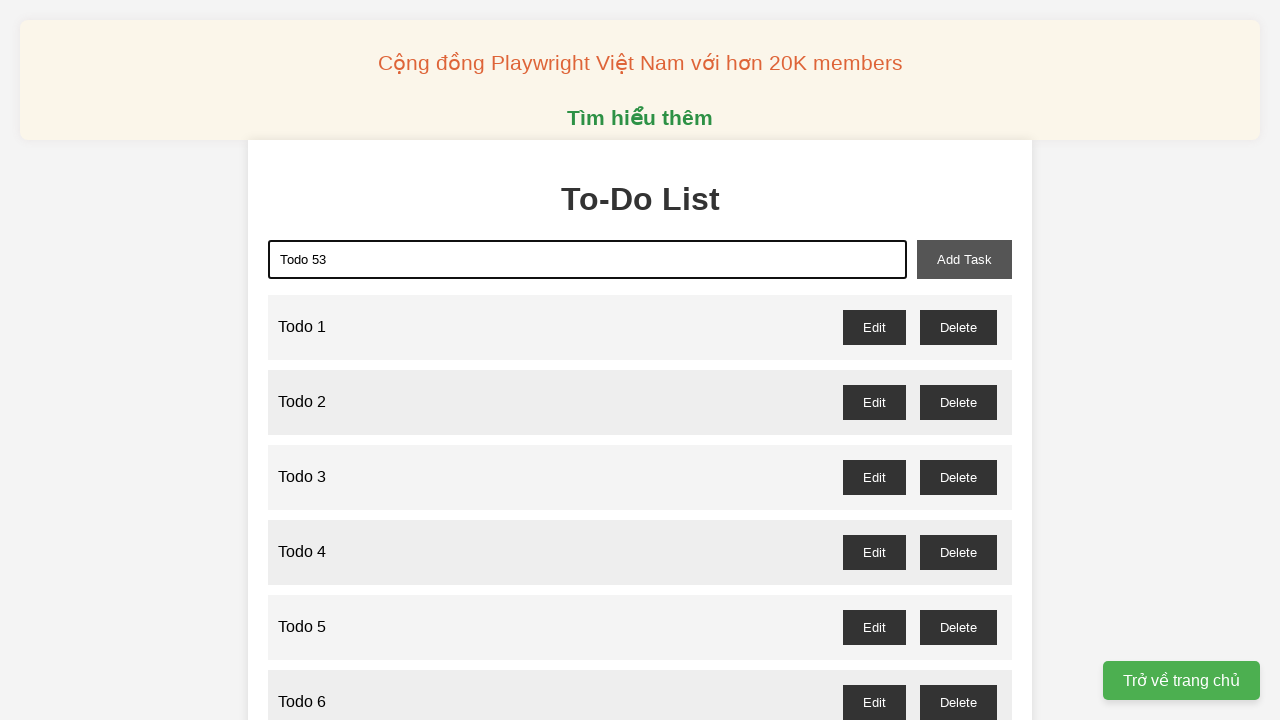

Clicked add-task button to add Todo 53 at (964, 259) on xpath=//button[@id="add-task"]
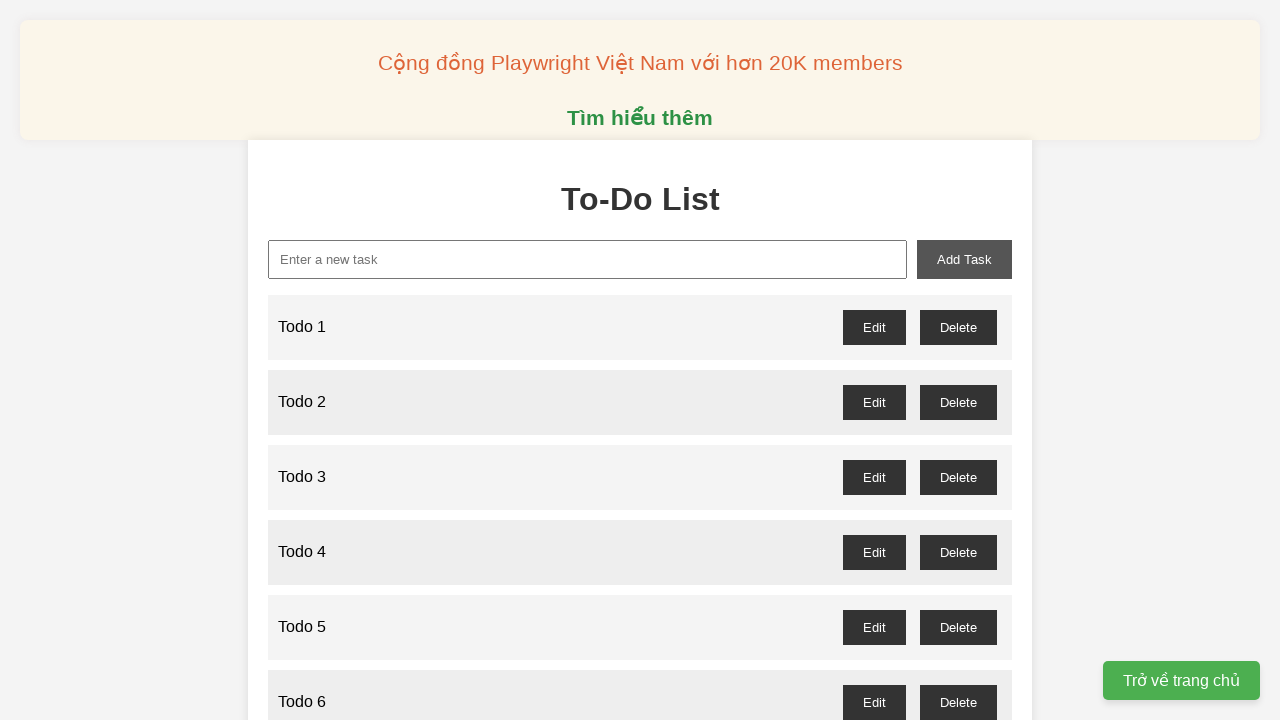

Filled new-task input with 'Todo 54' on xpath=//input[@id="new-task"]
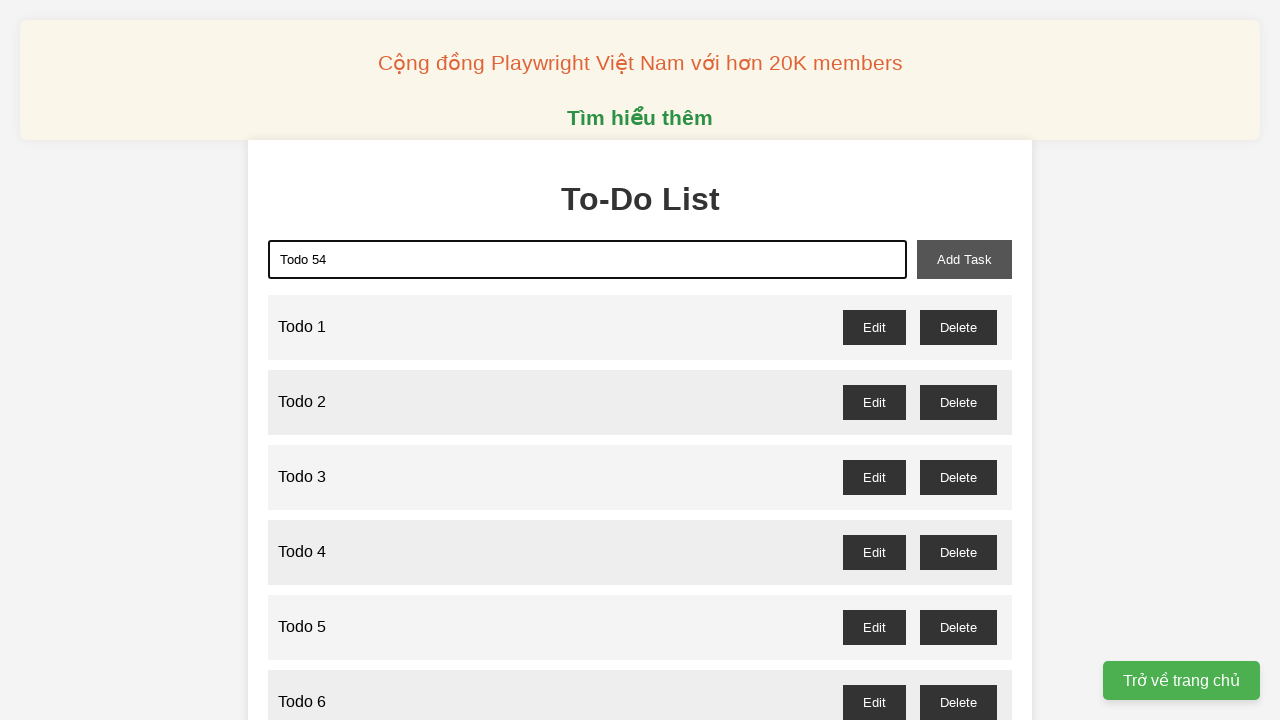

Clicked add-task button to add Todo 54 at (964, 259) on xpath=//button[@id="add-task"]
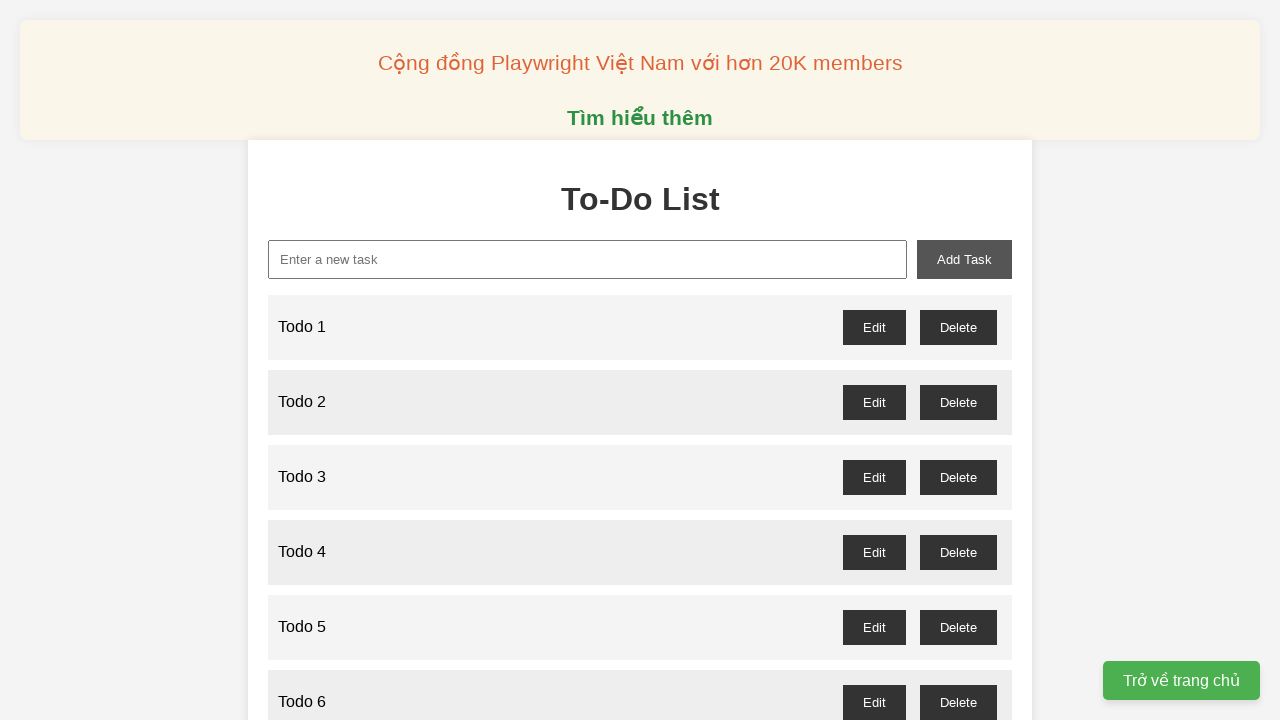

Filled new-task input with 'Todo 55' on xpath=//input[@id="new-task"]
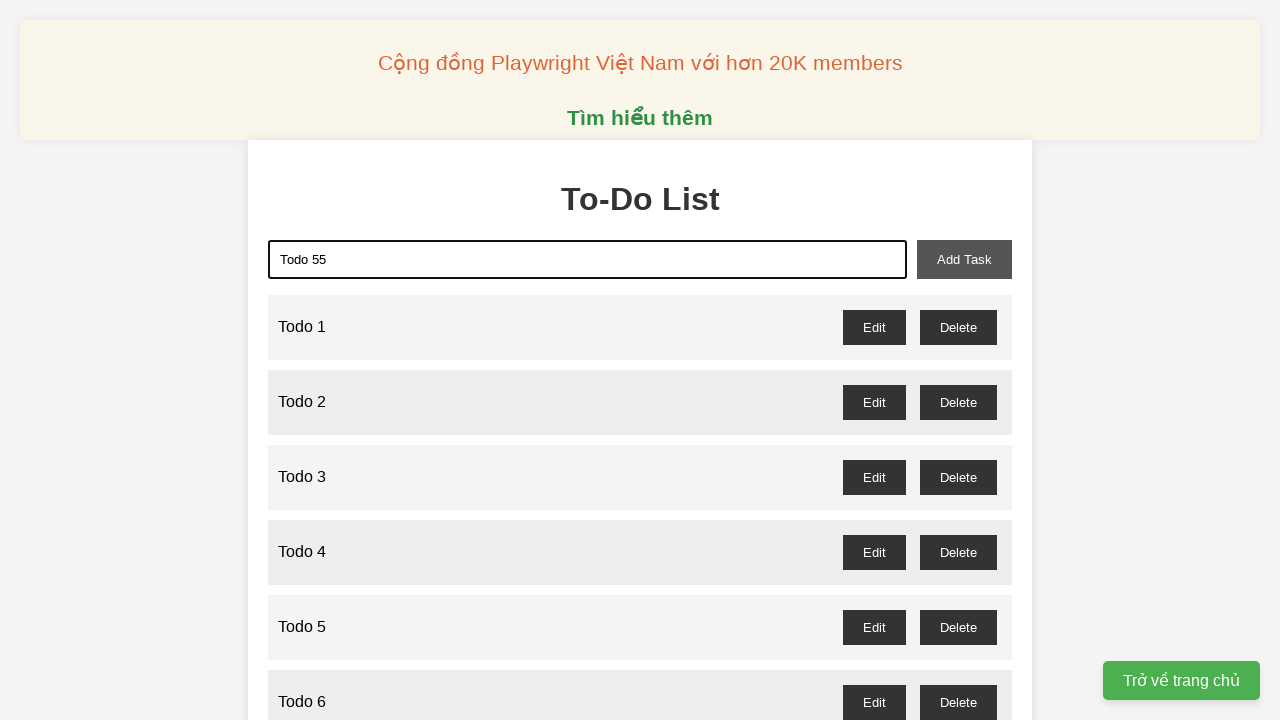

Clicked add-task button to add Todo 55 at (964, 259) on xpath=//button[@id="add-task"]
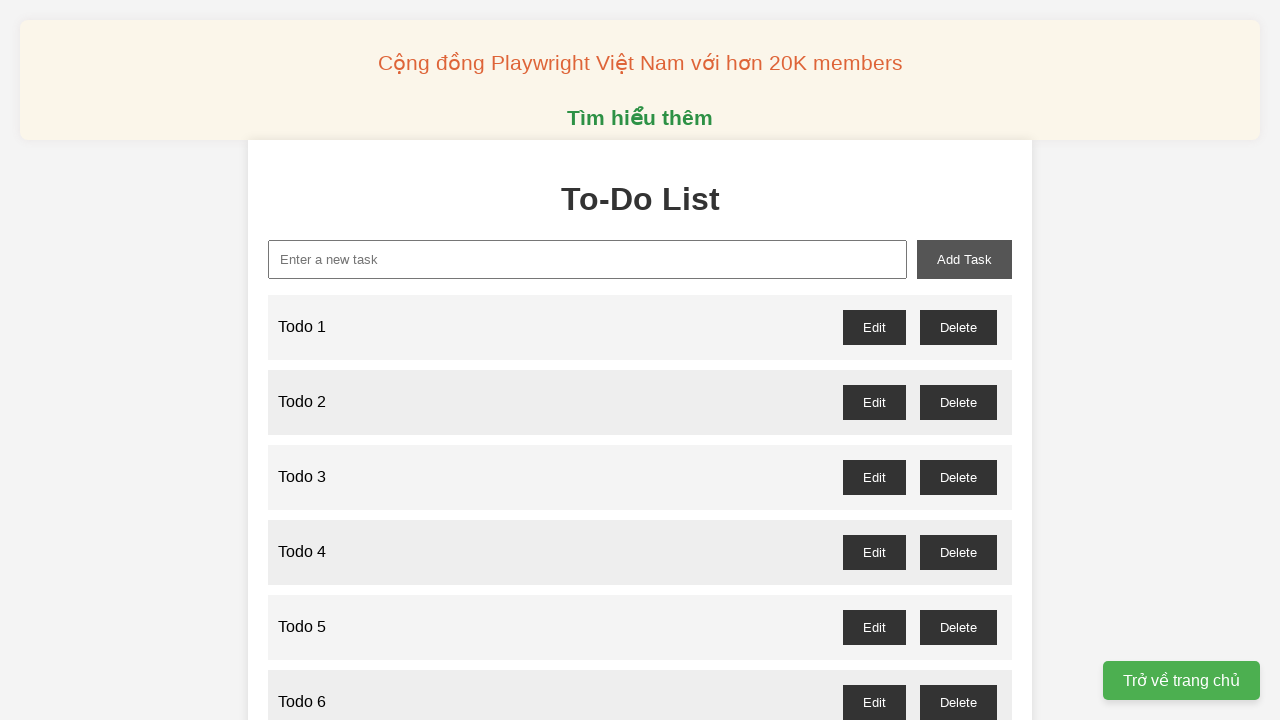

Filled new-task input with 'Todo 56' on xpath=//input[@id="new-task"]
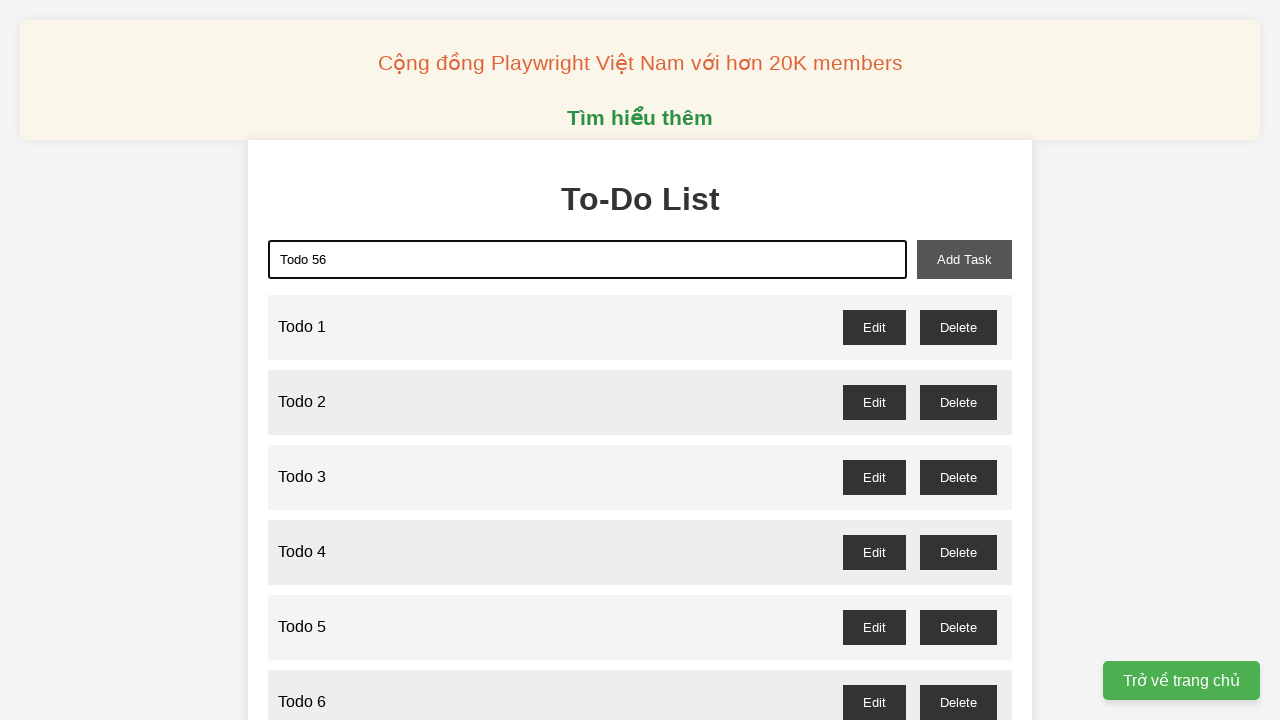

Clicked add-task button to add Todo 56 at (964, 259) on xpath=//button[@id="add-task"]
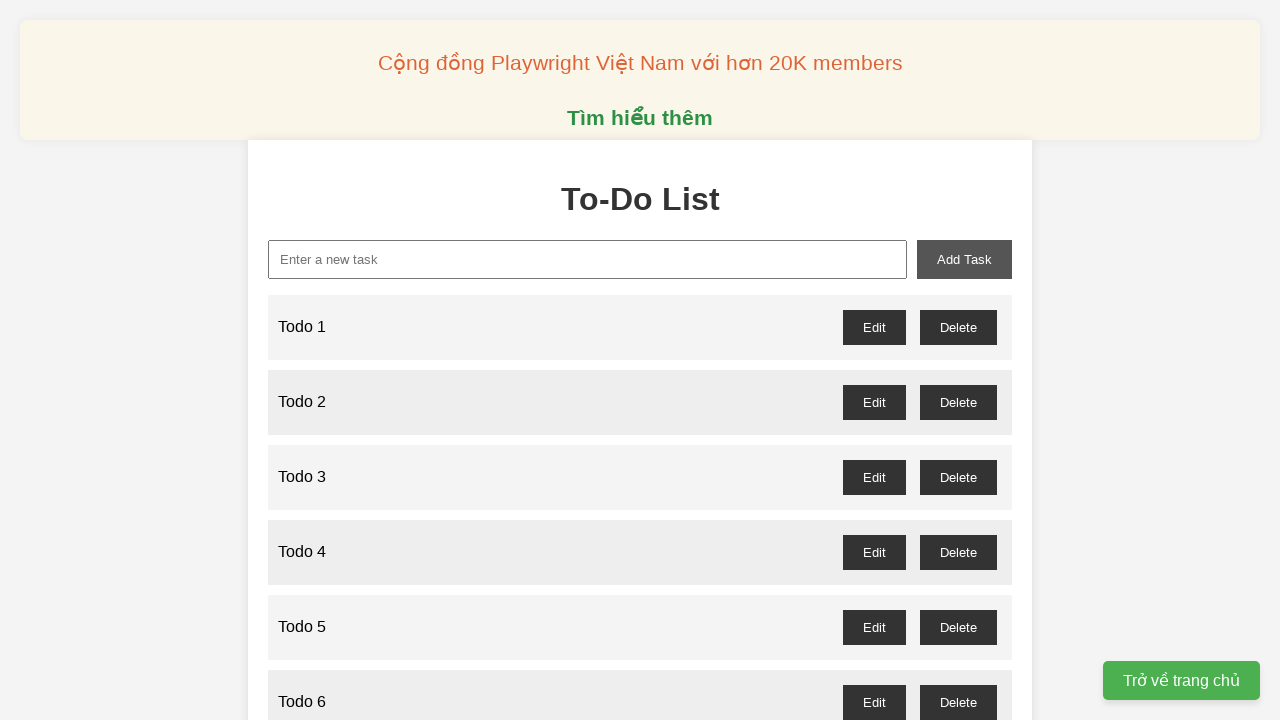

Filled new-task input with 'Todo 57' on xpath=//input[@id="new-task"]
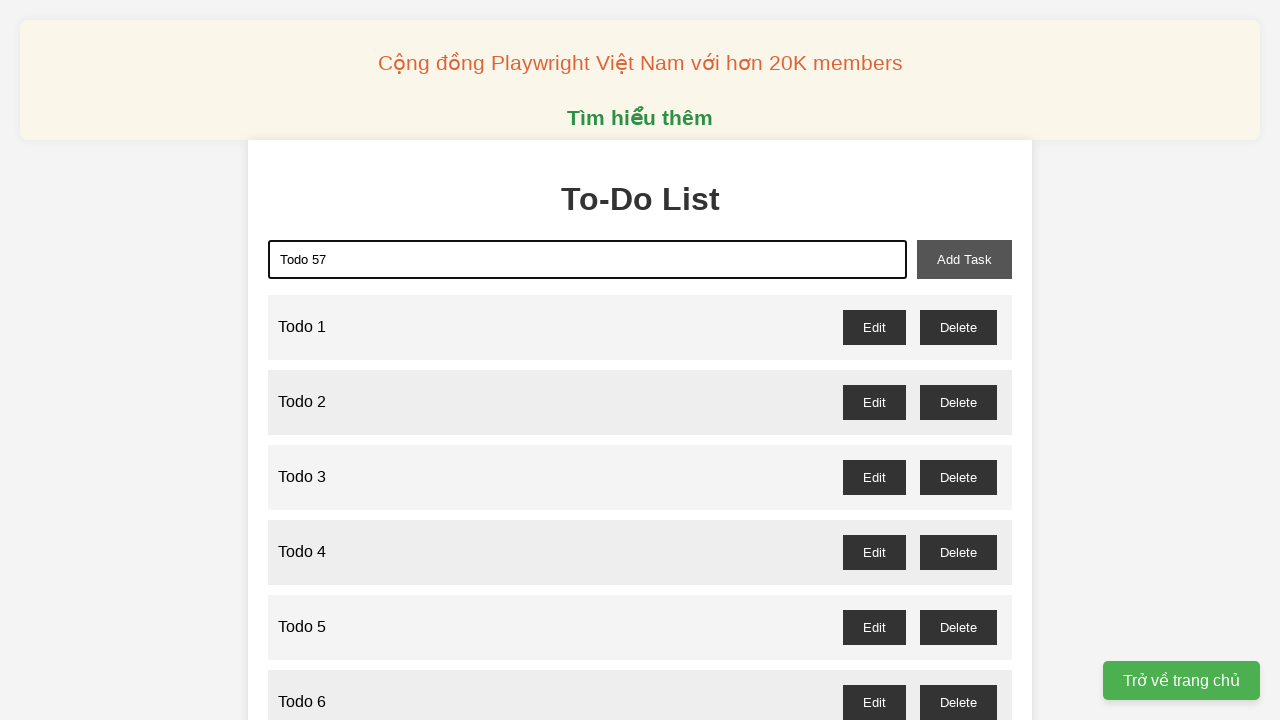

Clicked add-task button to add Todo 57 at (964, 259) on xpath=//button[@id="add-task"]
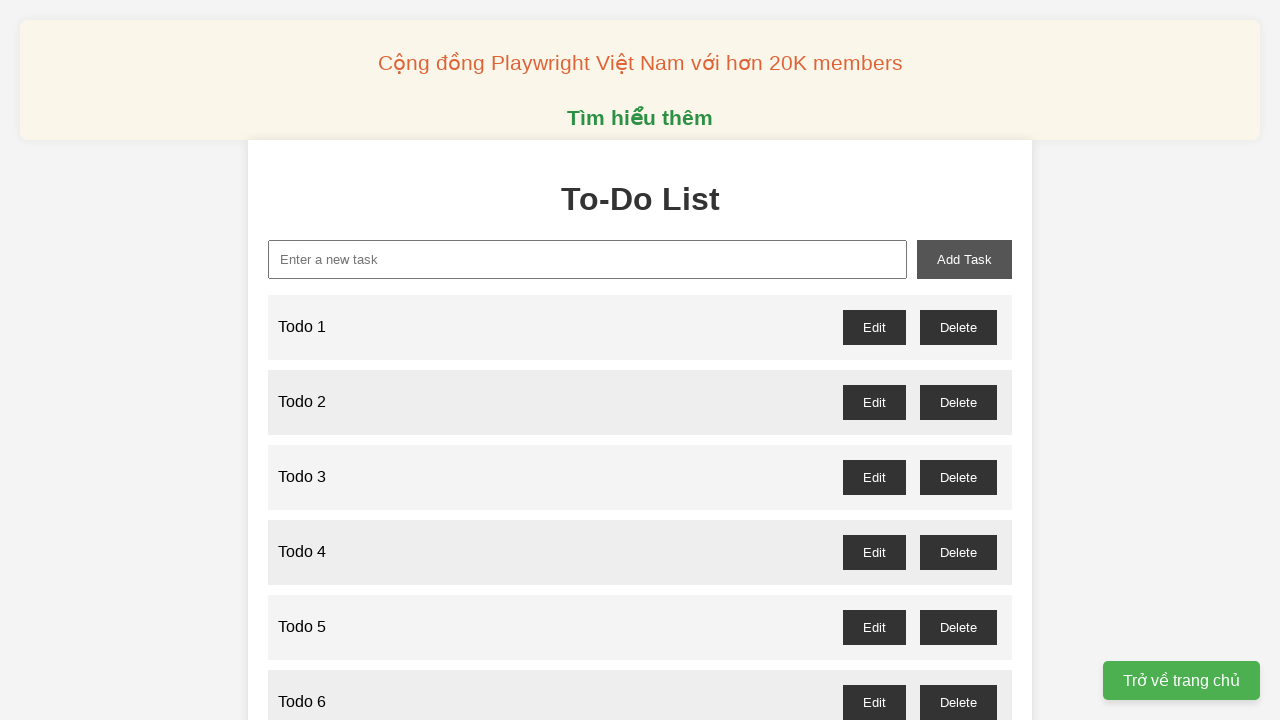

Filled new-task input with 'Todo 58' on xpath=//input[@id="new-task"]
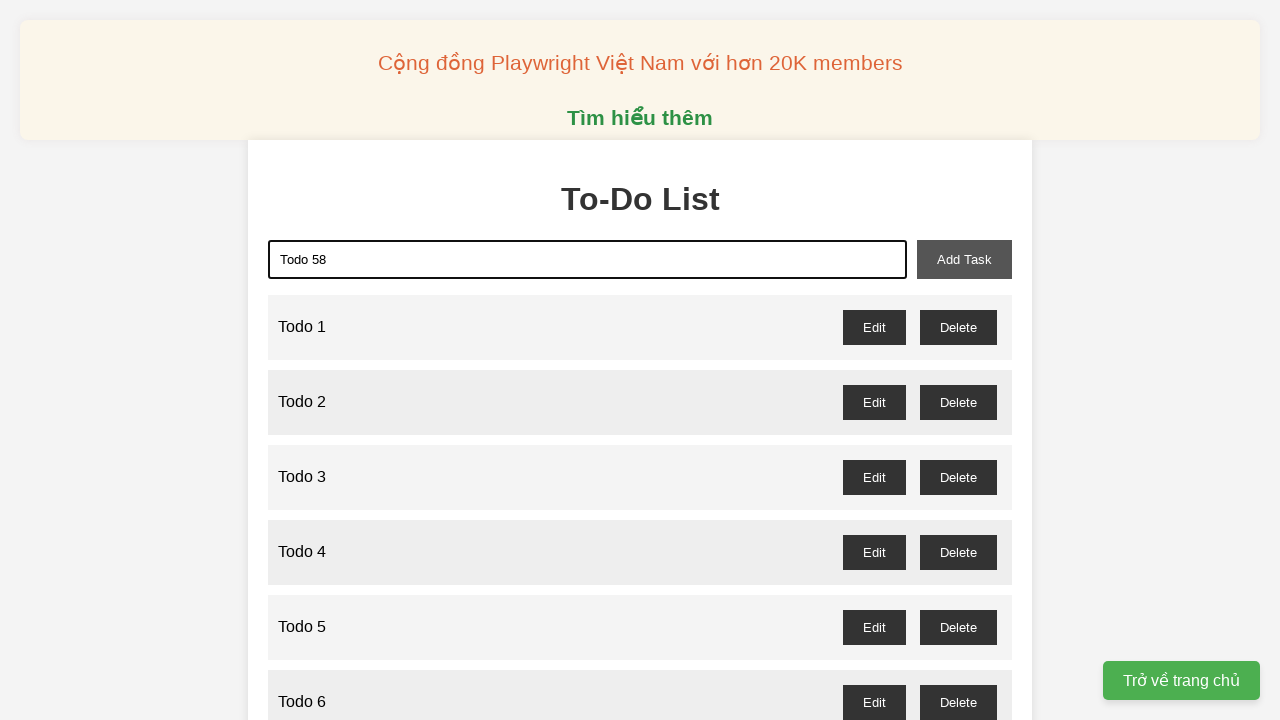

Clicked add-task button to add Todo 58 at (964, 259) on xpath=//button[@id="add-task"]
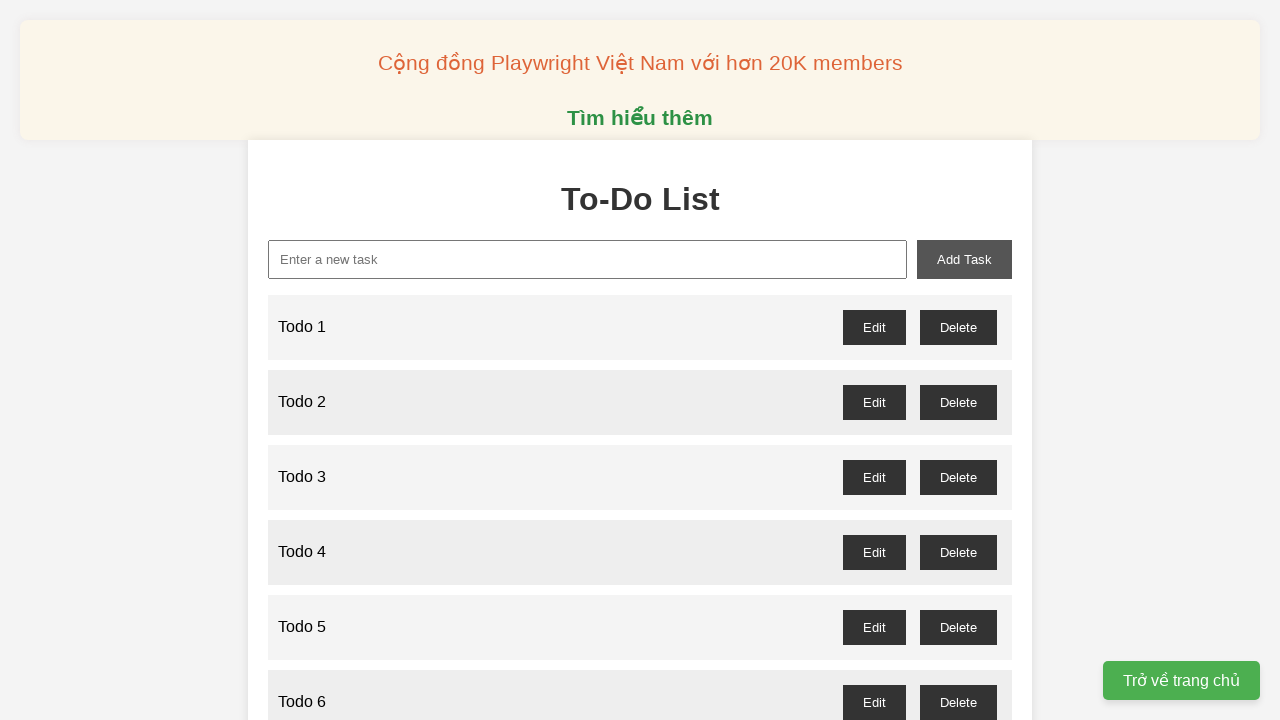

Filled new-task input with 'Todo 59' on xpath=//input[@id="new-task"]
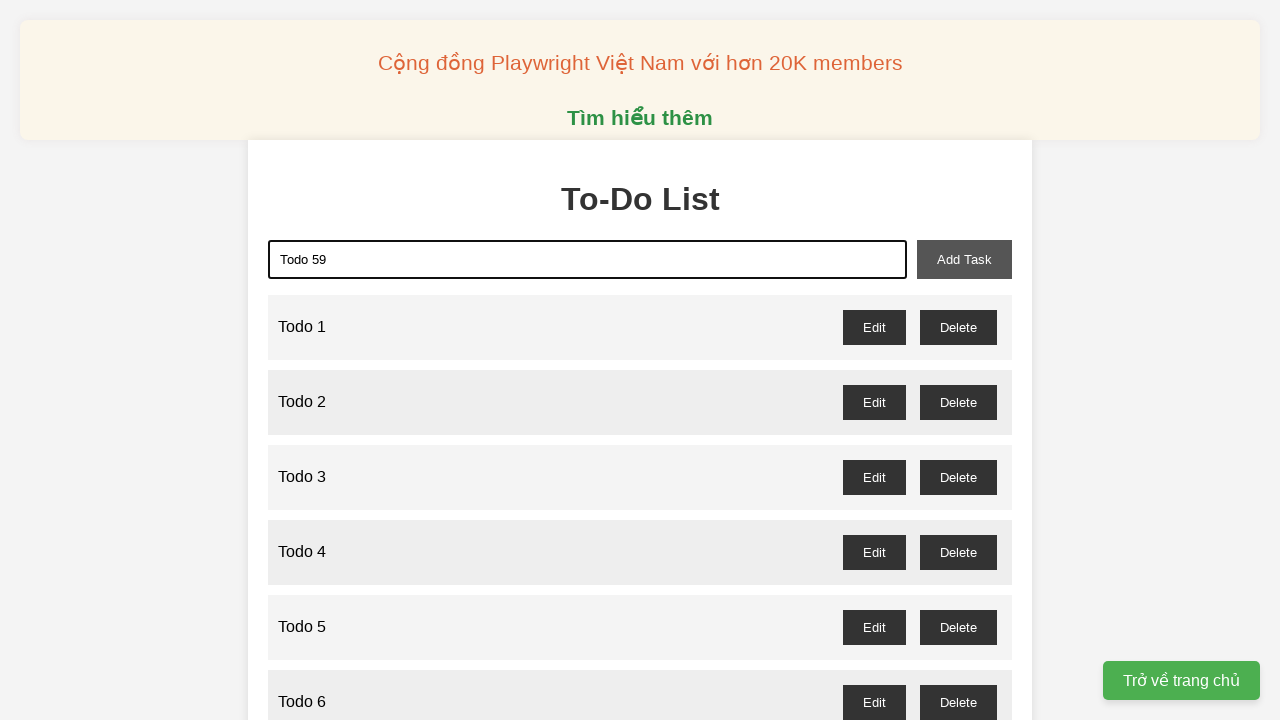

Clicked add-task button to add Todo 59 at (964, 259) on xpath=//button[@id="add-task"]
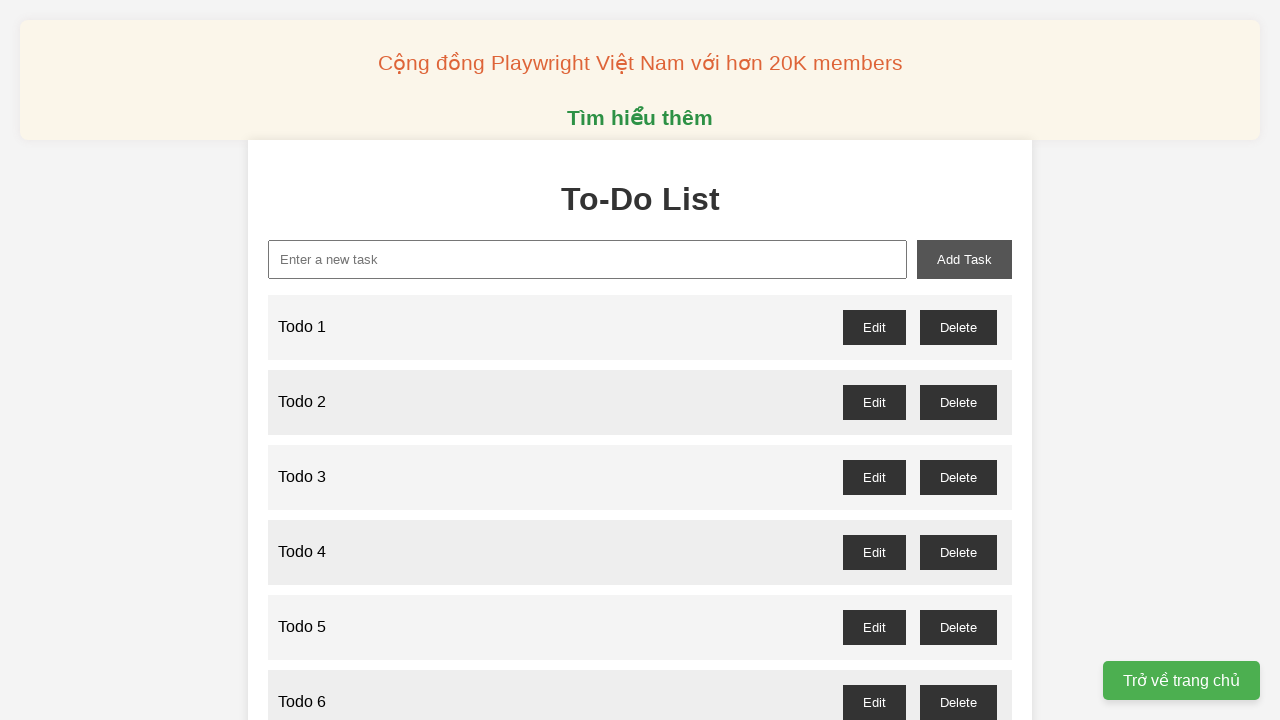

Filled new-task input with 'Todo 60' on xpath=//input[@id="new-task"]
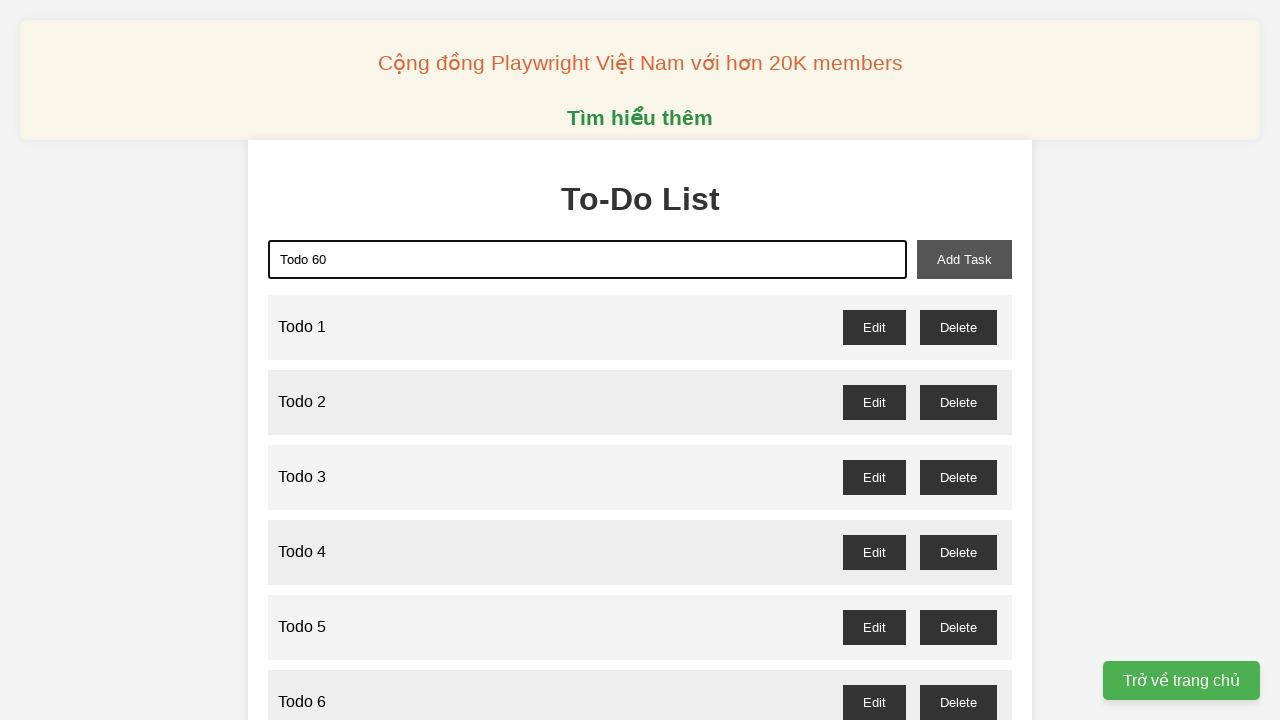

Clicked add-task button to add Todo 60 at (964, 259) on xpath=//button[@id="add-task"]
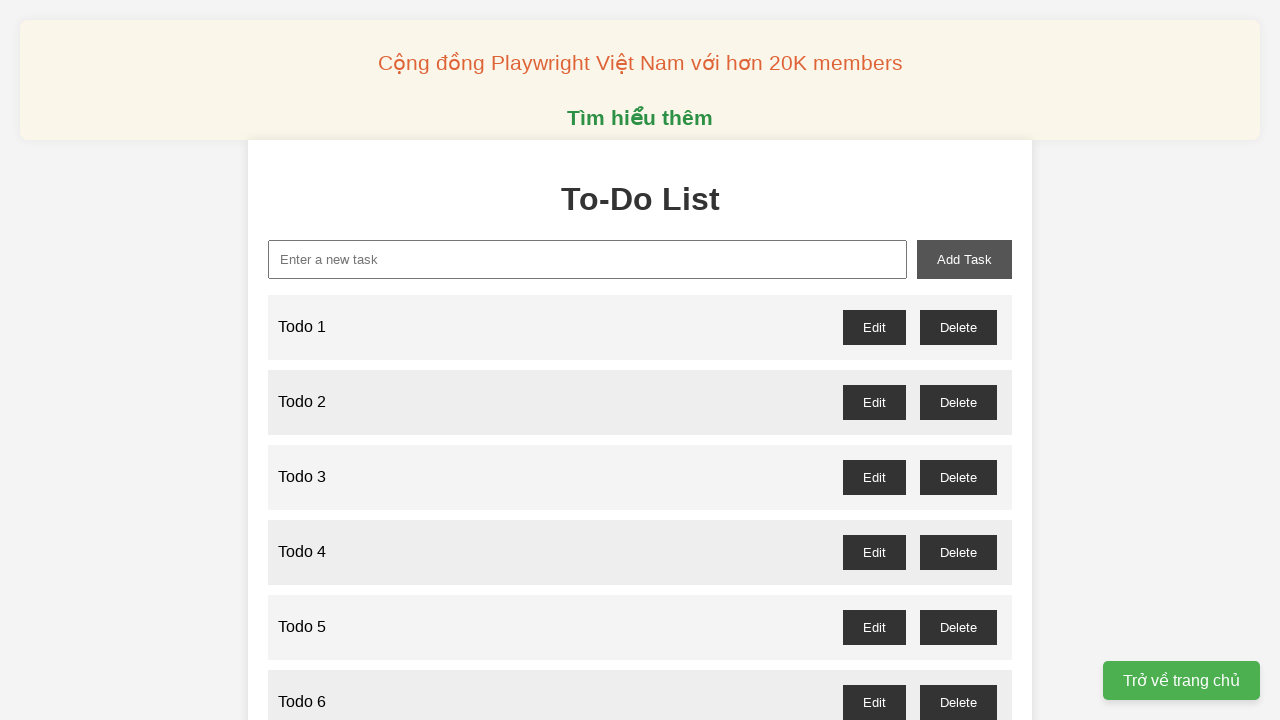

Filled new-task input with 'Todo 61' on xpath=//input[@id="new-task"]
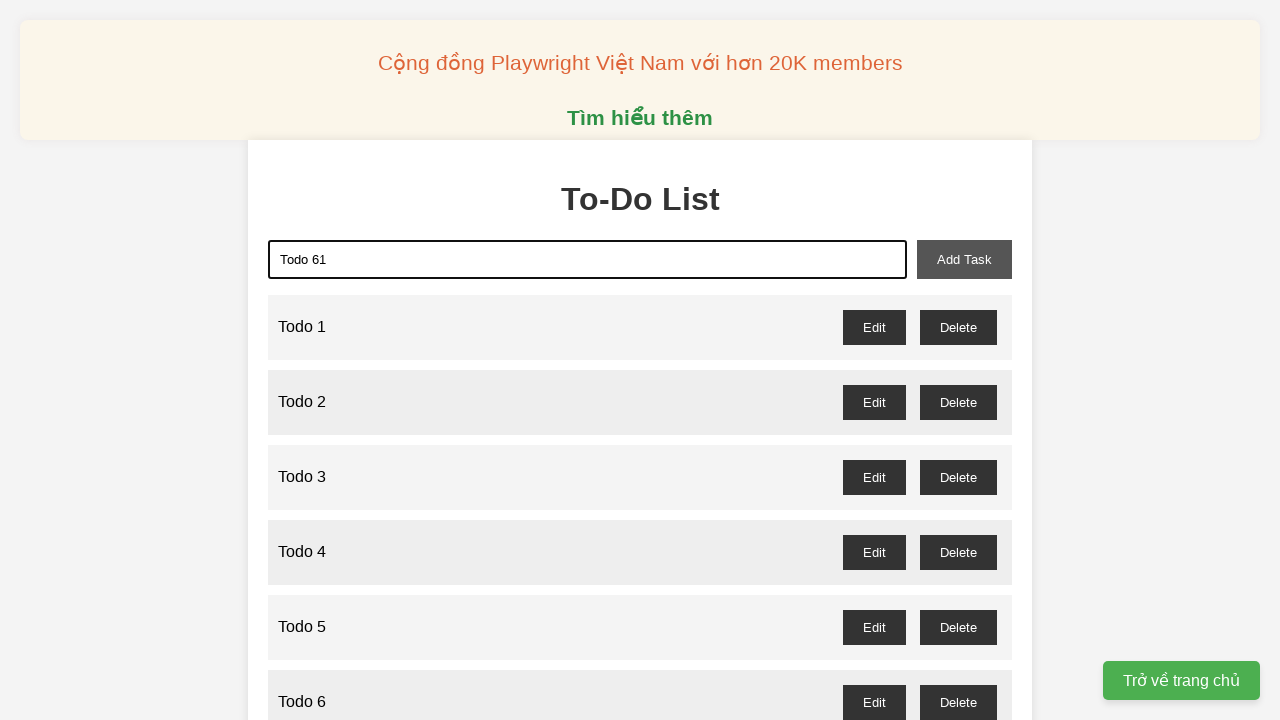

Clicked add-task button to add Todo 61 at (964, 259) on xpath=//button[@id="add-task"]
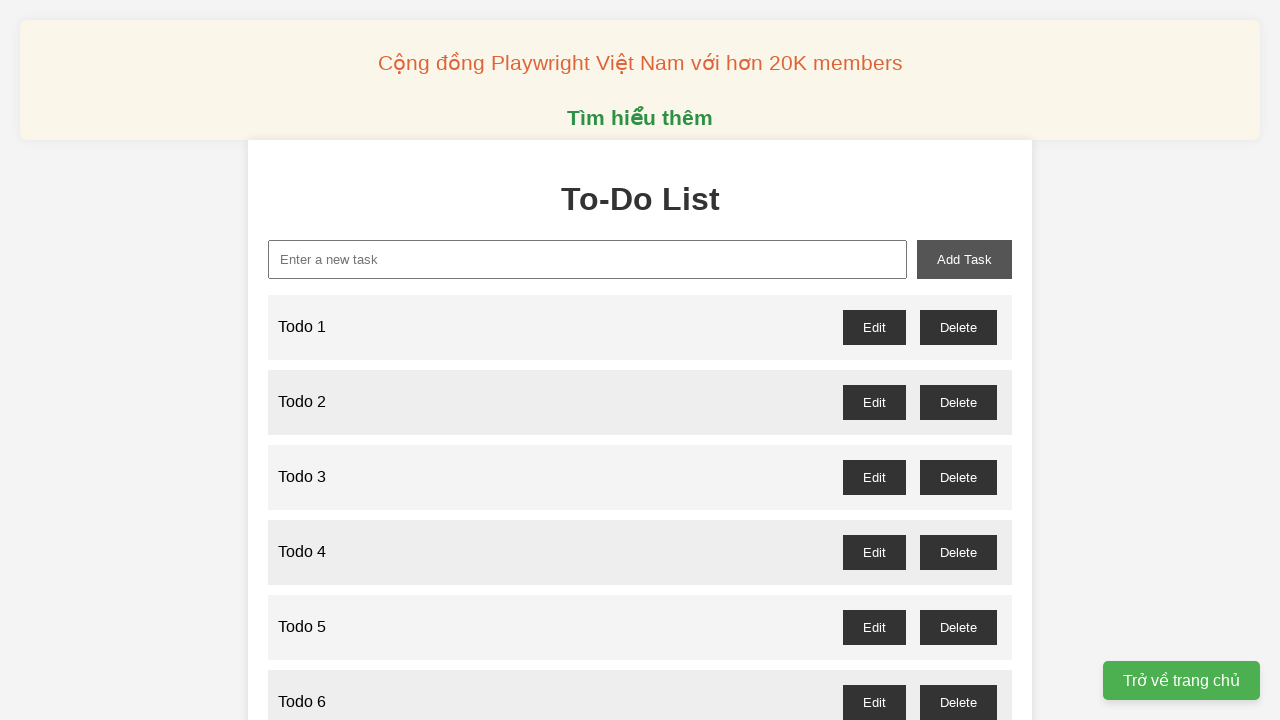

Filled new-task input with 'Todo 62' on xpath=//input[@id="new-task"]
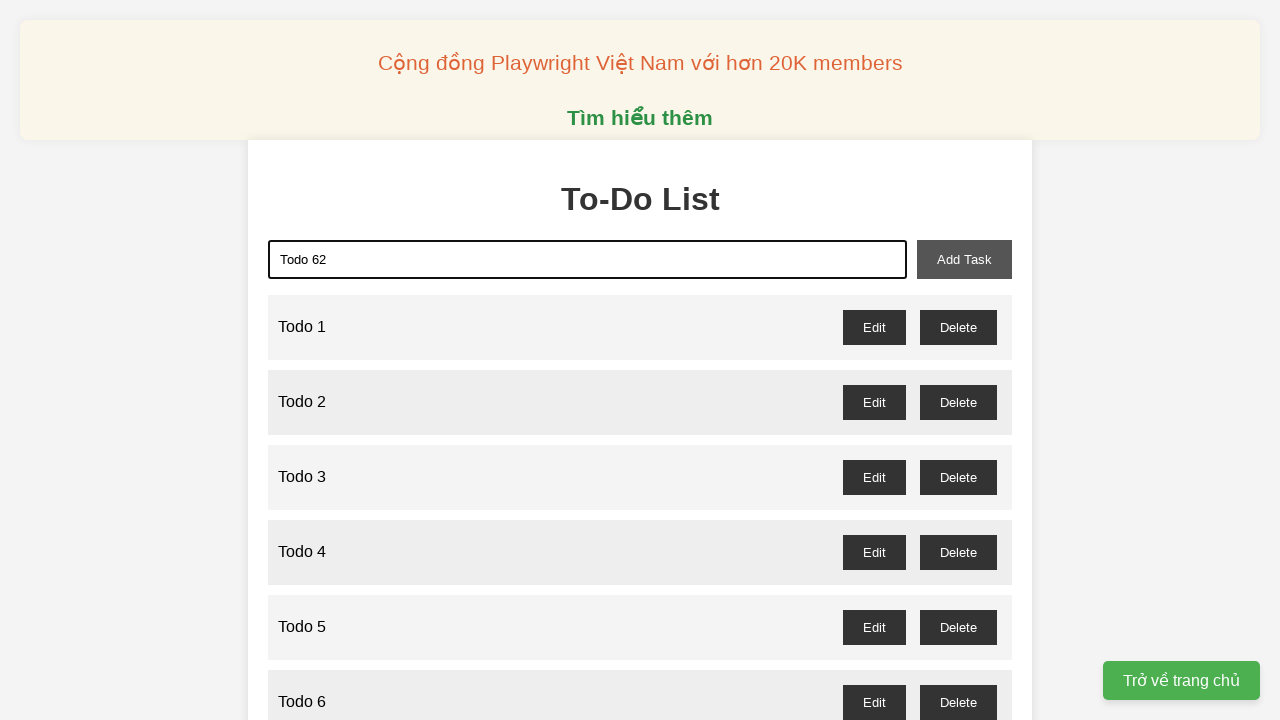

Clicked add-task button to add Todo 62 at (964, 259) on xpath=//button[@id="add-task"]
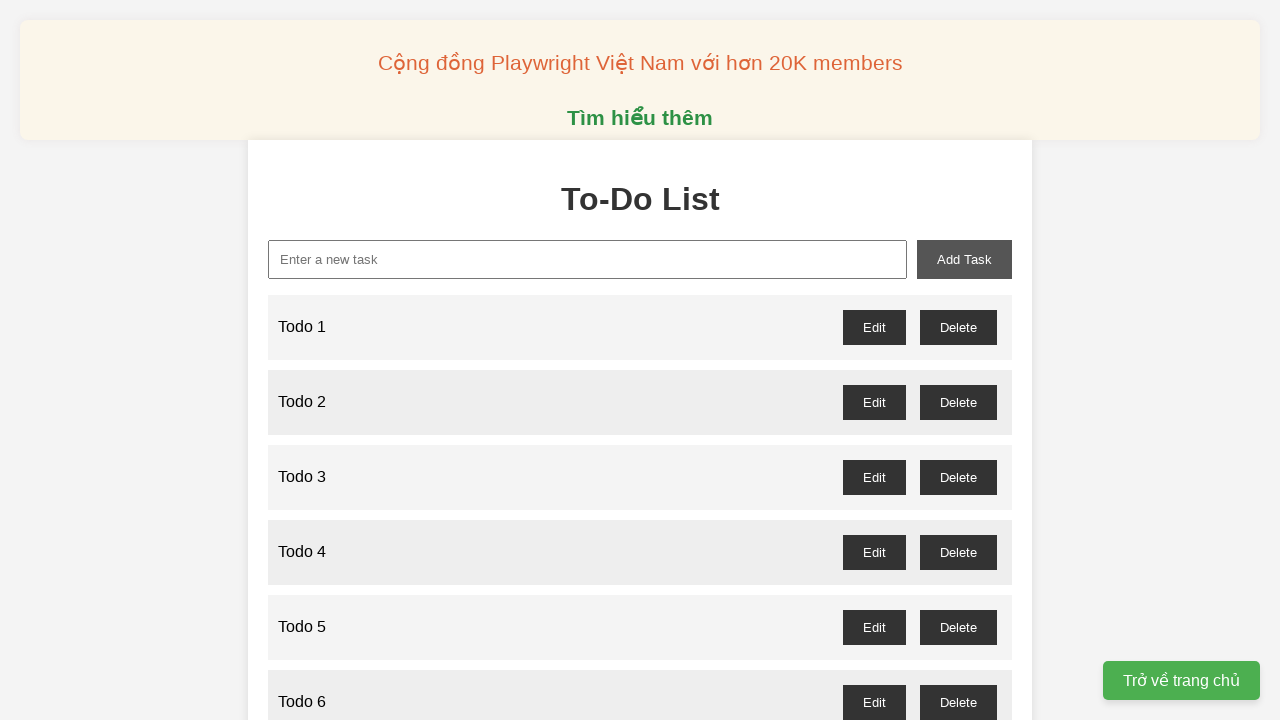

Filled new-task input with 'Todo 63' on xpath=//input[@id="new-task"]
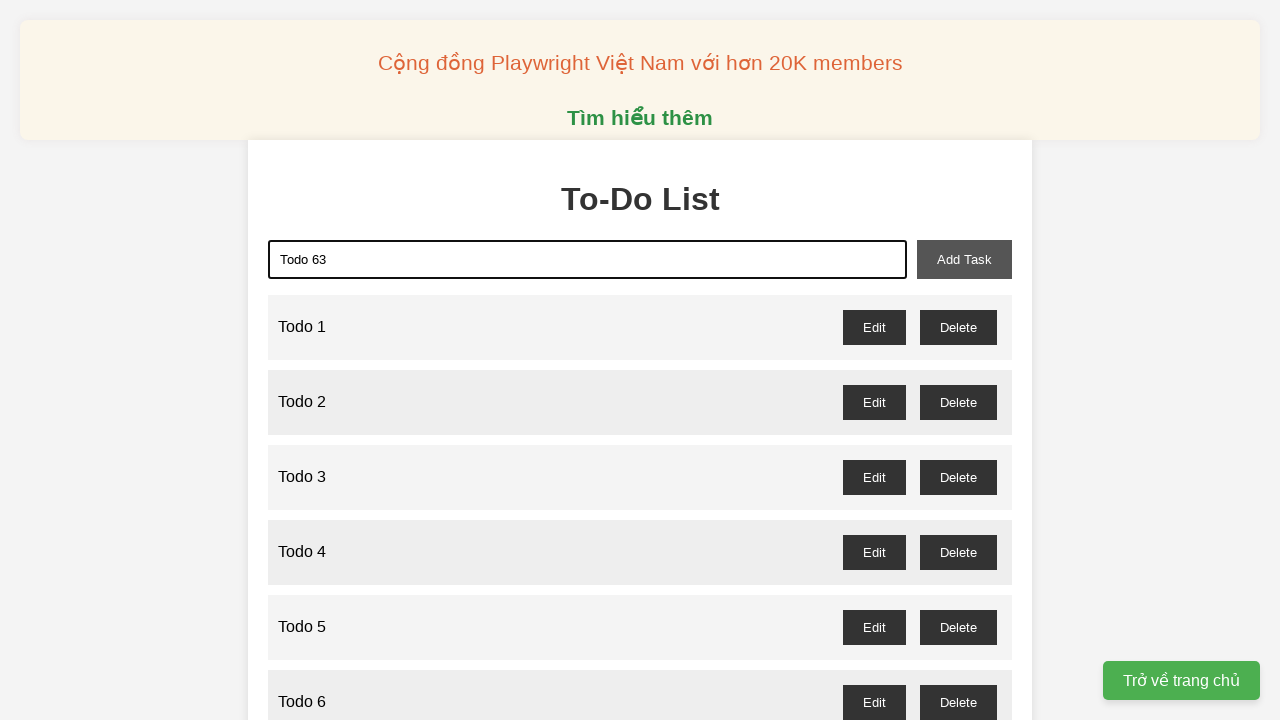

Clicked add-task button to add Todo 63 at (964, 259) on xpath=//button[@id="add-task"]
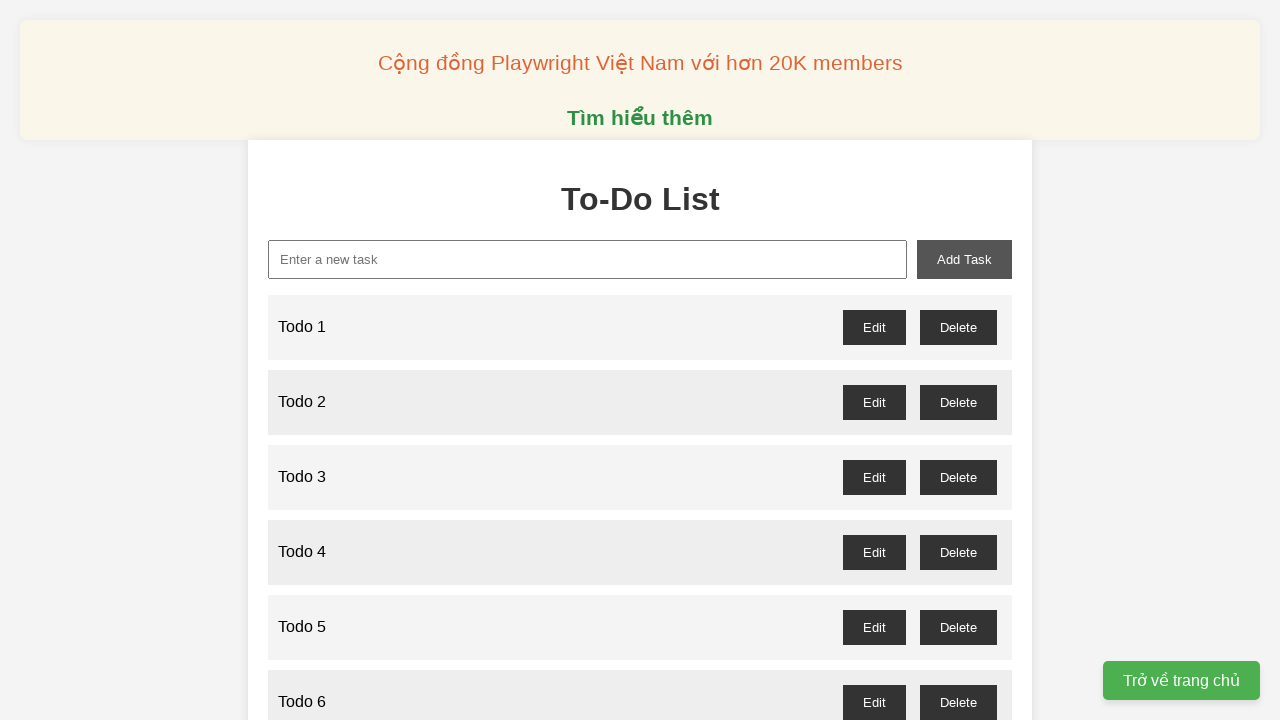

Filled new-task input with 'Todo 64' on xpath=//input[@id="new-task"]
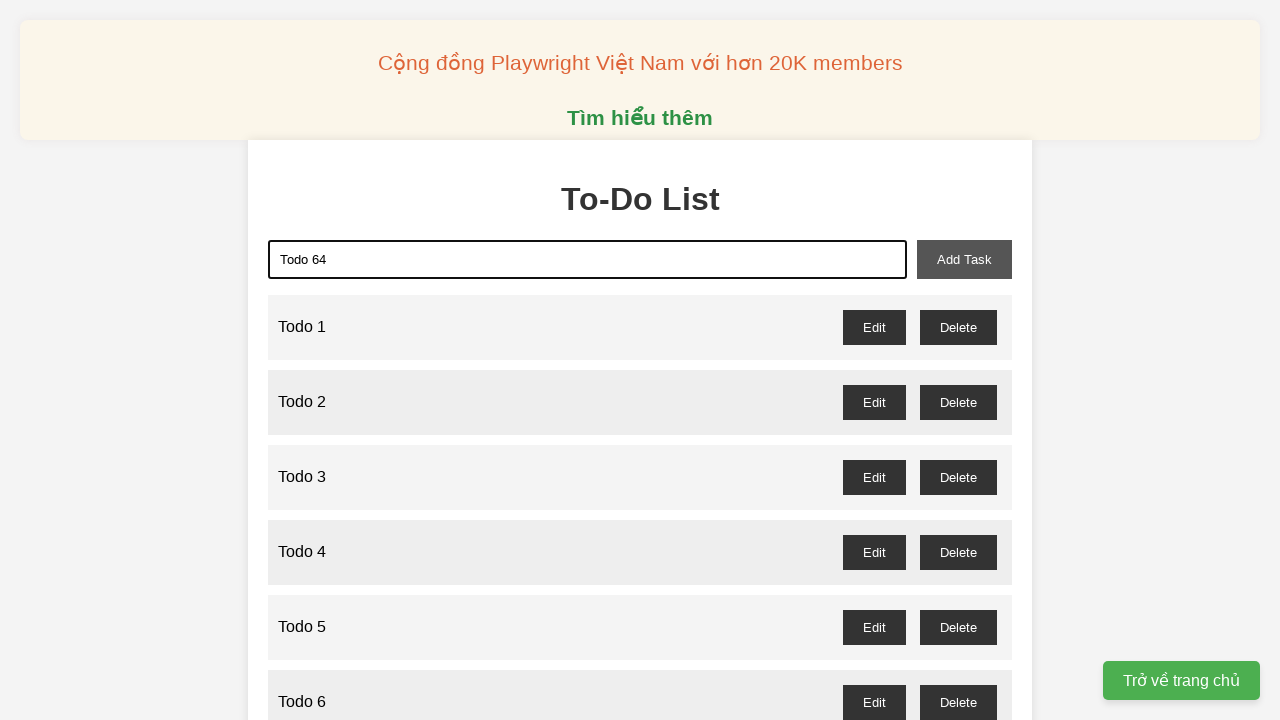

Clicked add-task button to add Todo 64 at (964, 259) on xpath=//button[@id="add-task"]
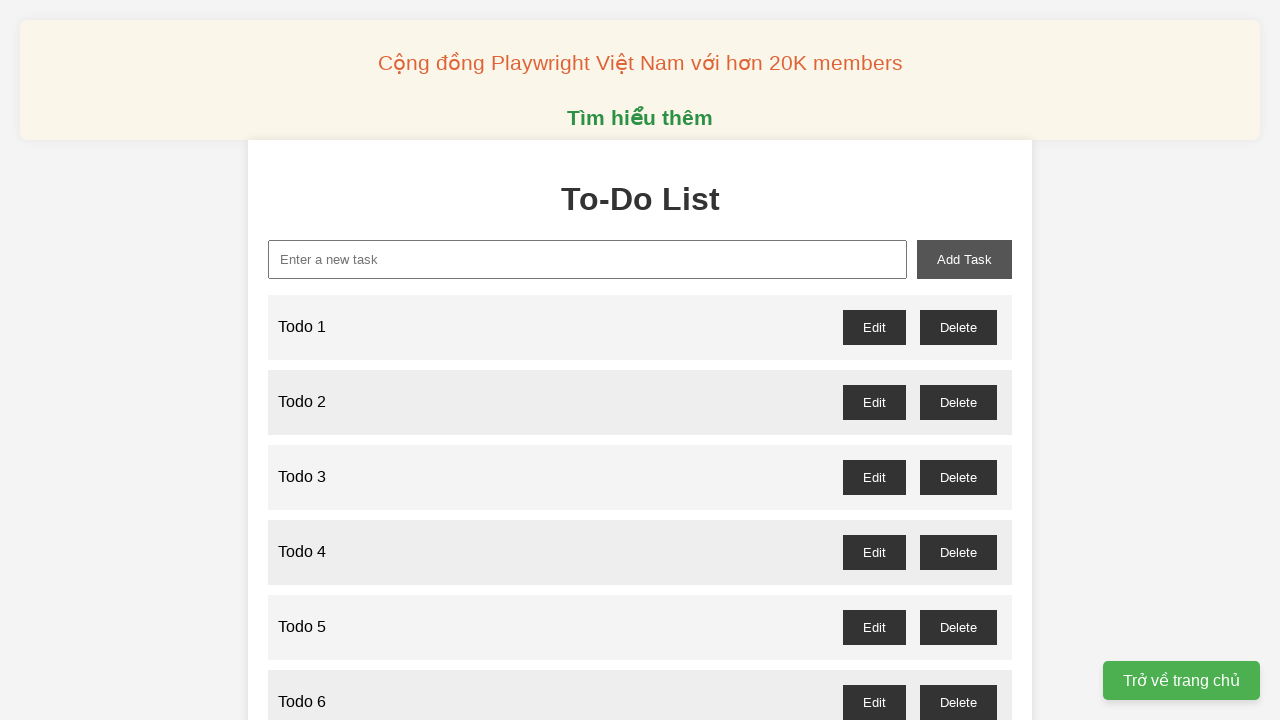

Filled new-task input with 'Todo 65' on xpath=//input[@id="new-task"]
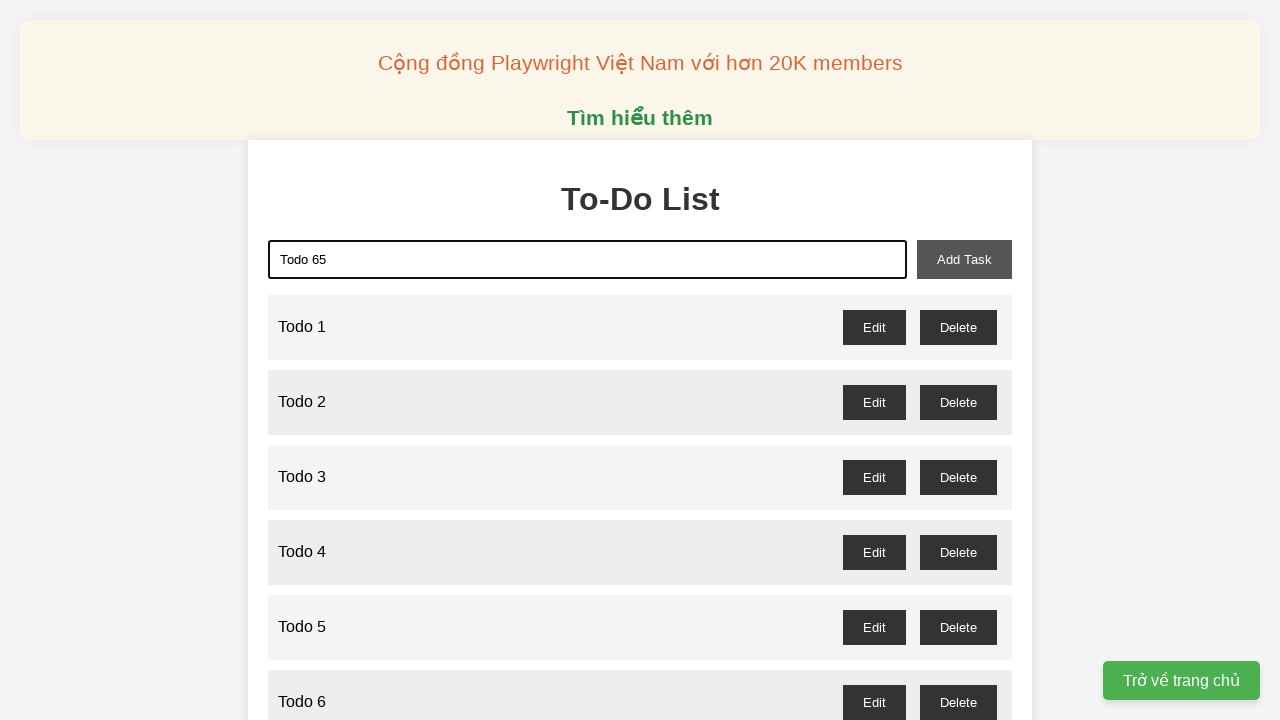

Clicked add-task button to add Todo 65 at (964, 259) on xpath=//button[@id="add-task"]
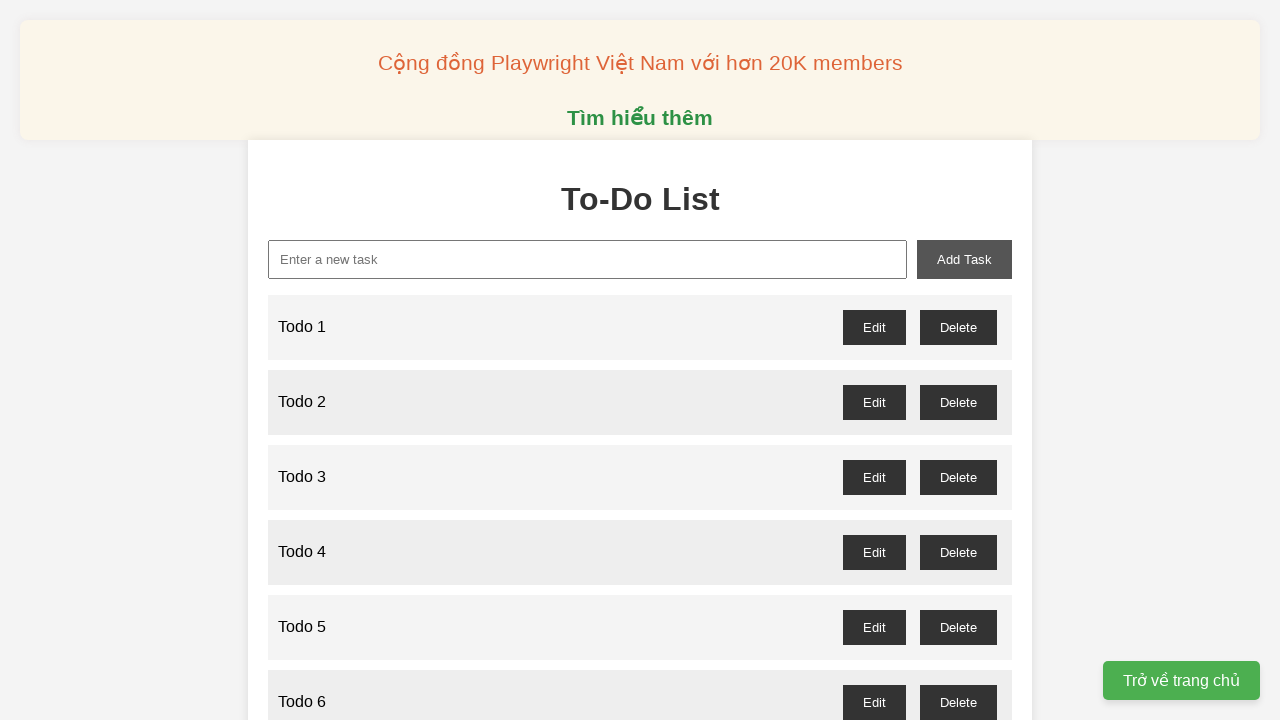

Filled new-task input with 'Todo 66' on xpath=//input[@id="new-task"]
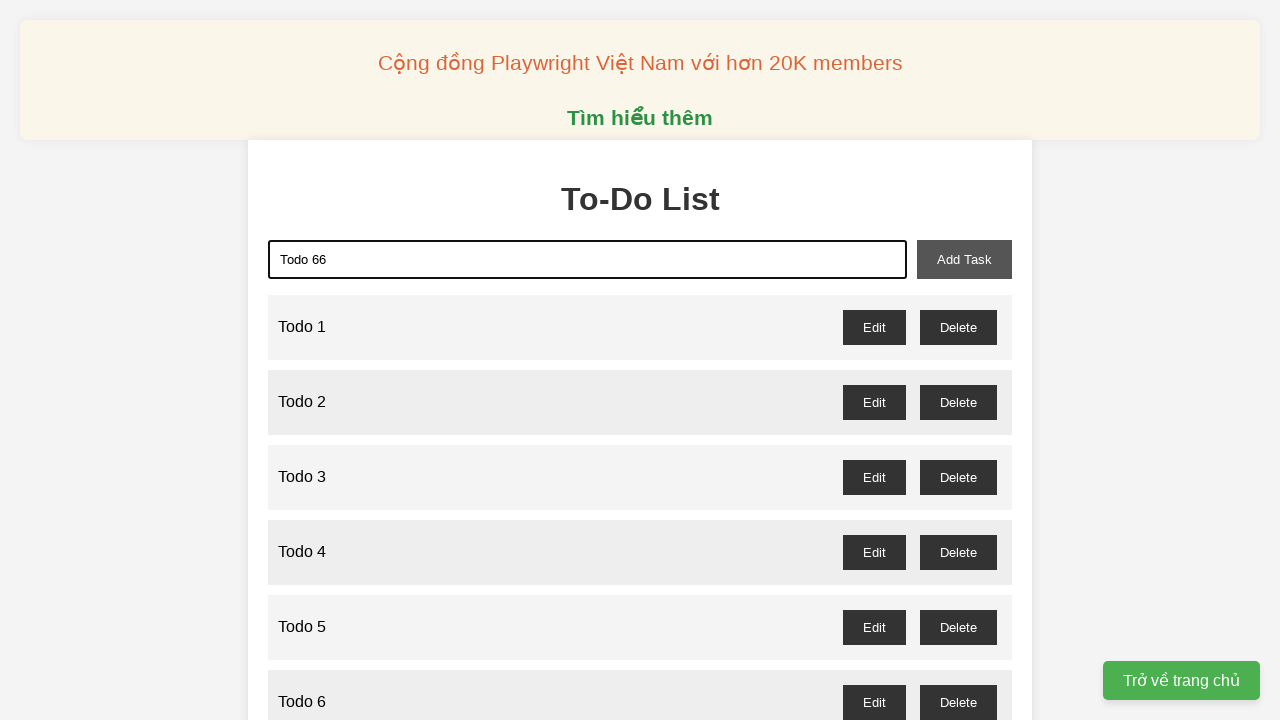

Clicked add-task button to add Todo 66 at (964, 259) on xpath=//button[@id="add-task"]
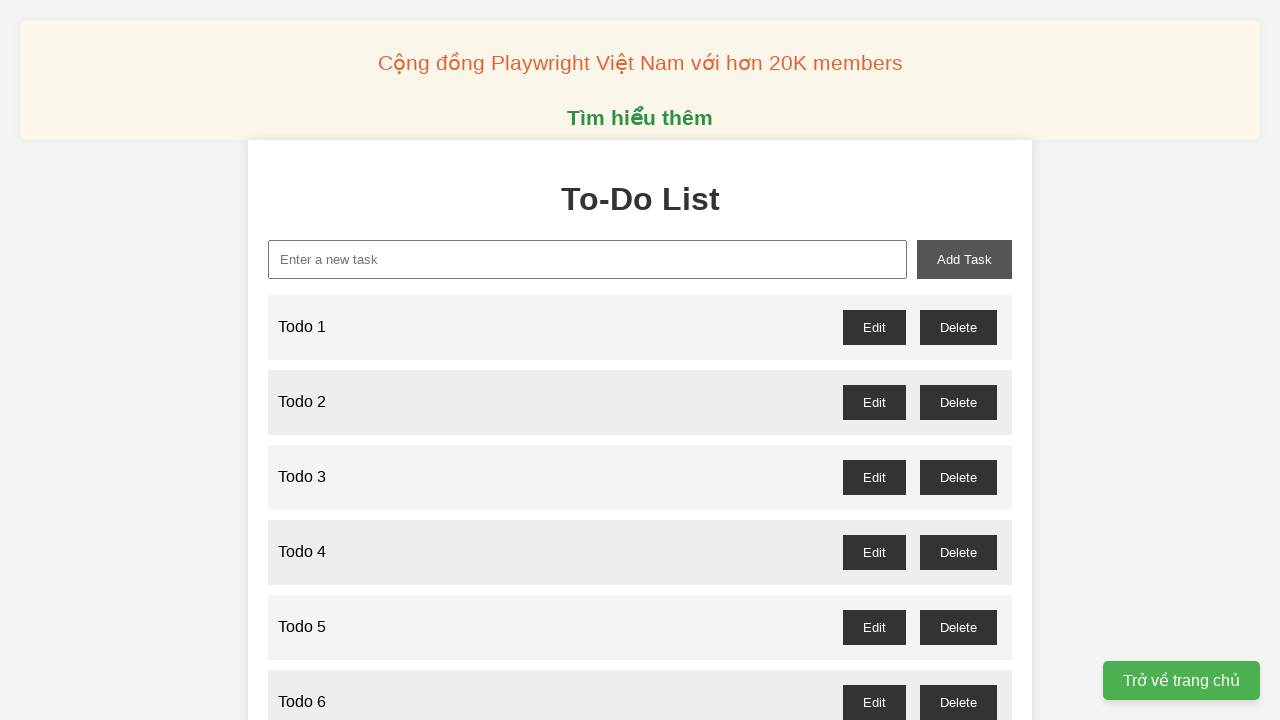

Filled new-task input with 'Todo 67' on xpath=//input[@id="new-task"]
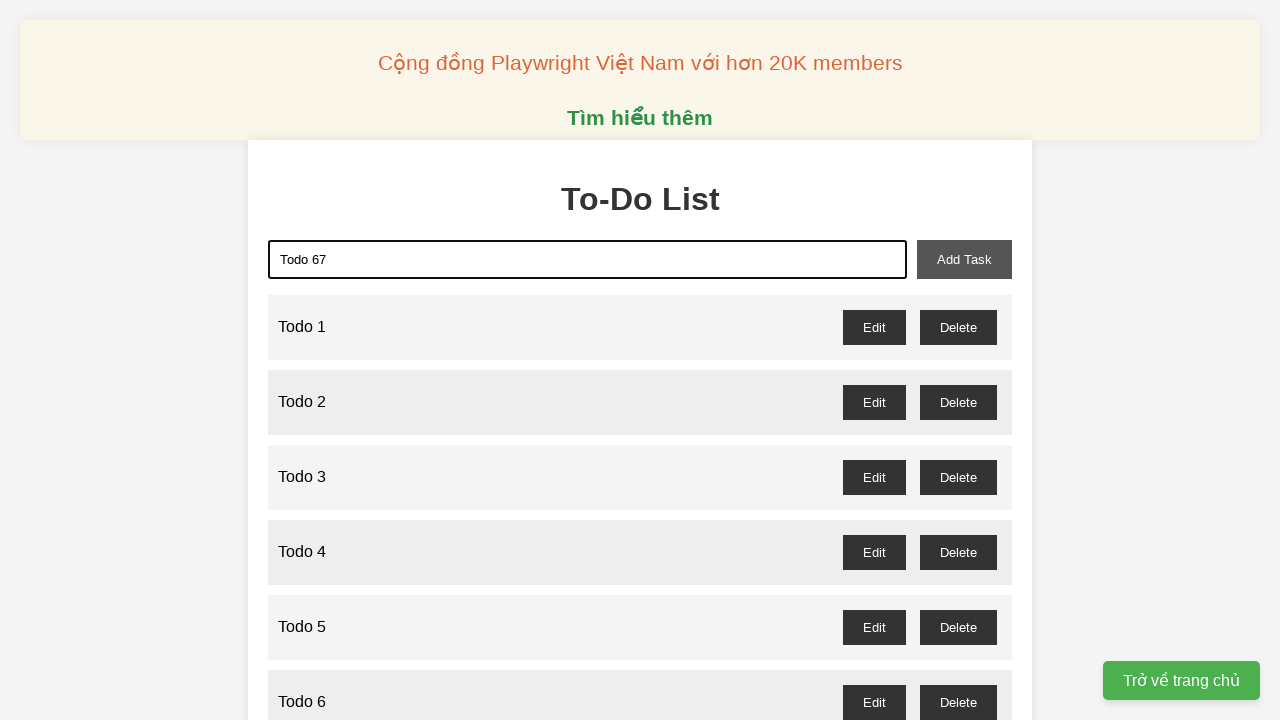

Clicked add-task button to add Todo 67 at (964, 259) on xpath=//button[@id="add-task"]
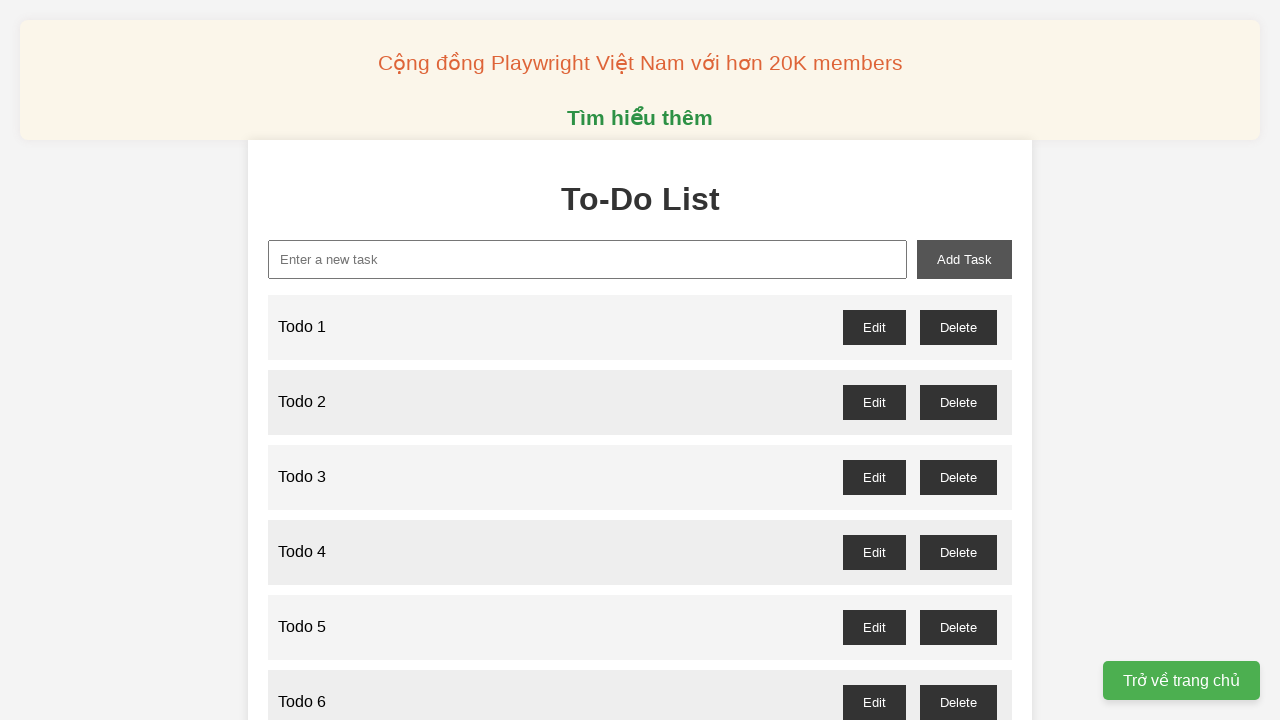

Filled new-task input with 'Todo 68' on xpath=//input[@id="new-task"]
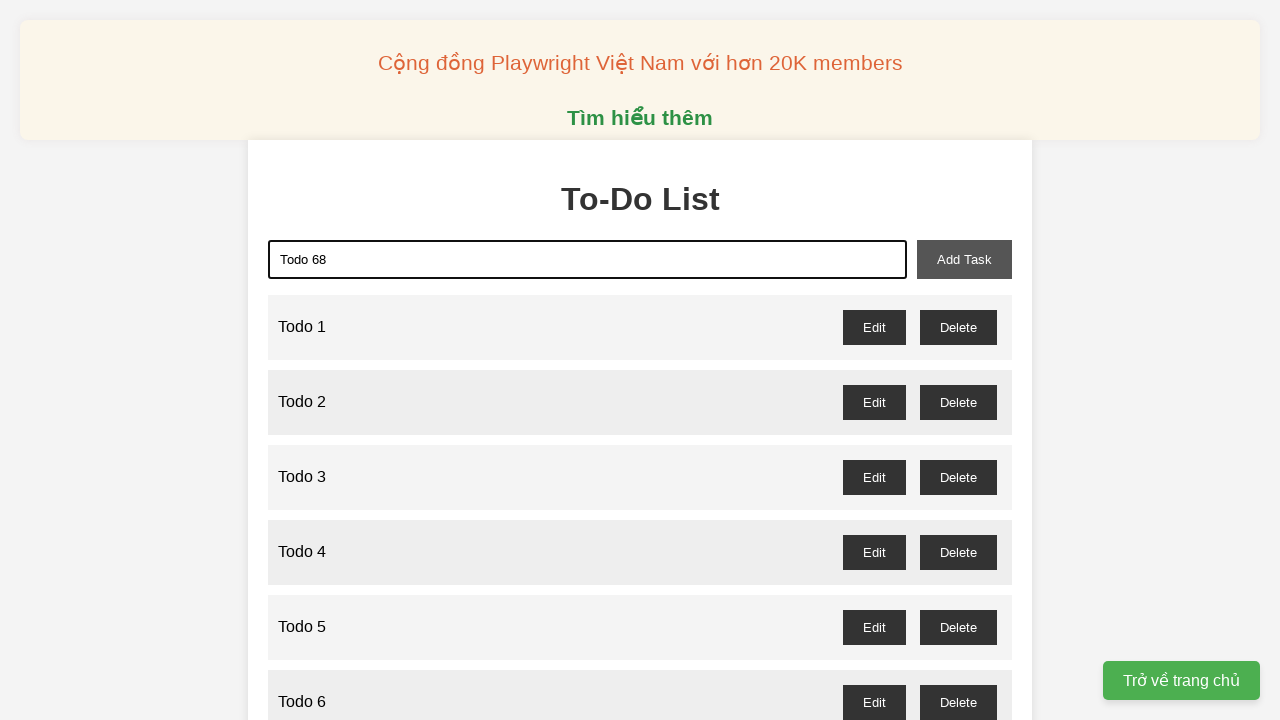

Clicked add-task button to add Todo 68 at (964, 259) on xpath=//button[@id="add-task"]
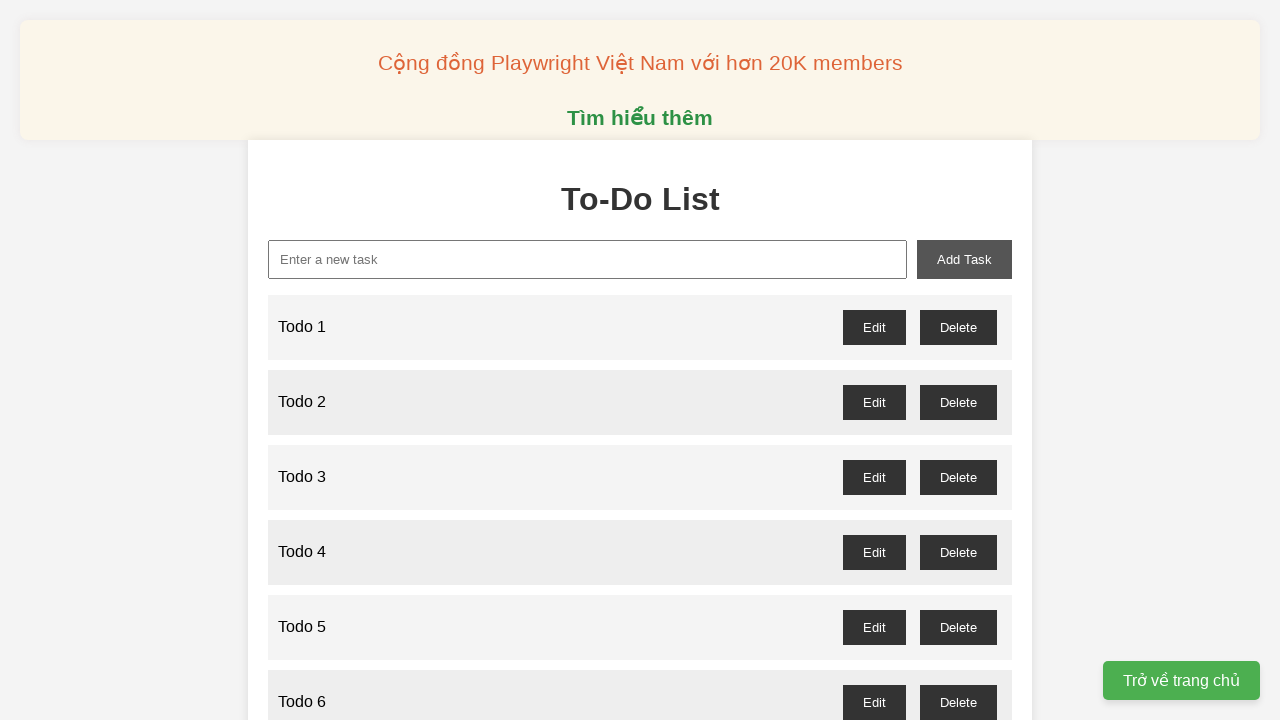

Filled new-task input with 'Todo 69' on xpath=//input[@id="new-task"]
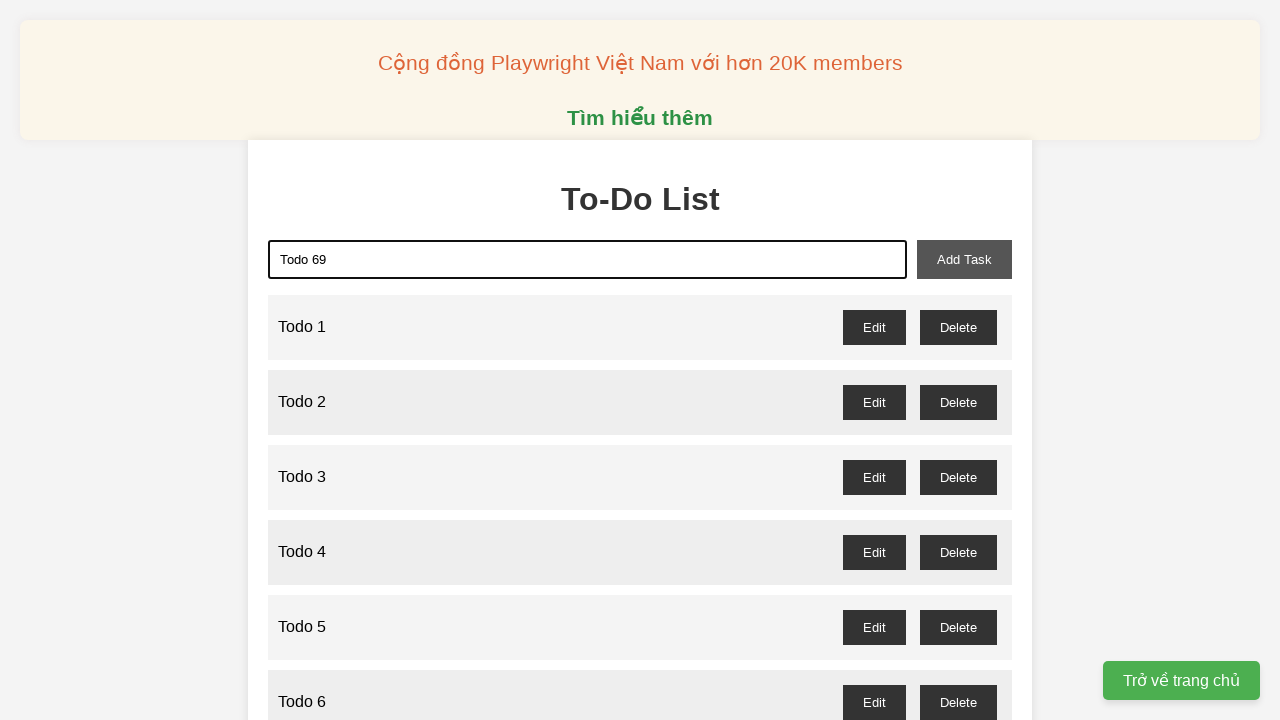

Clicked add-task button to add Todo 69 at (964, 259) on xpath=//button[@id="add-task"]
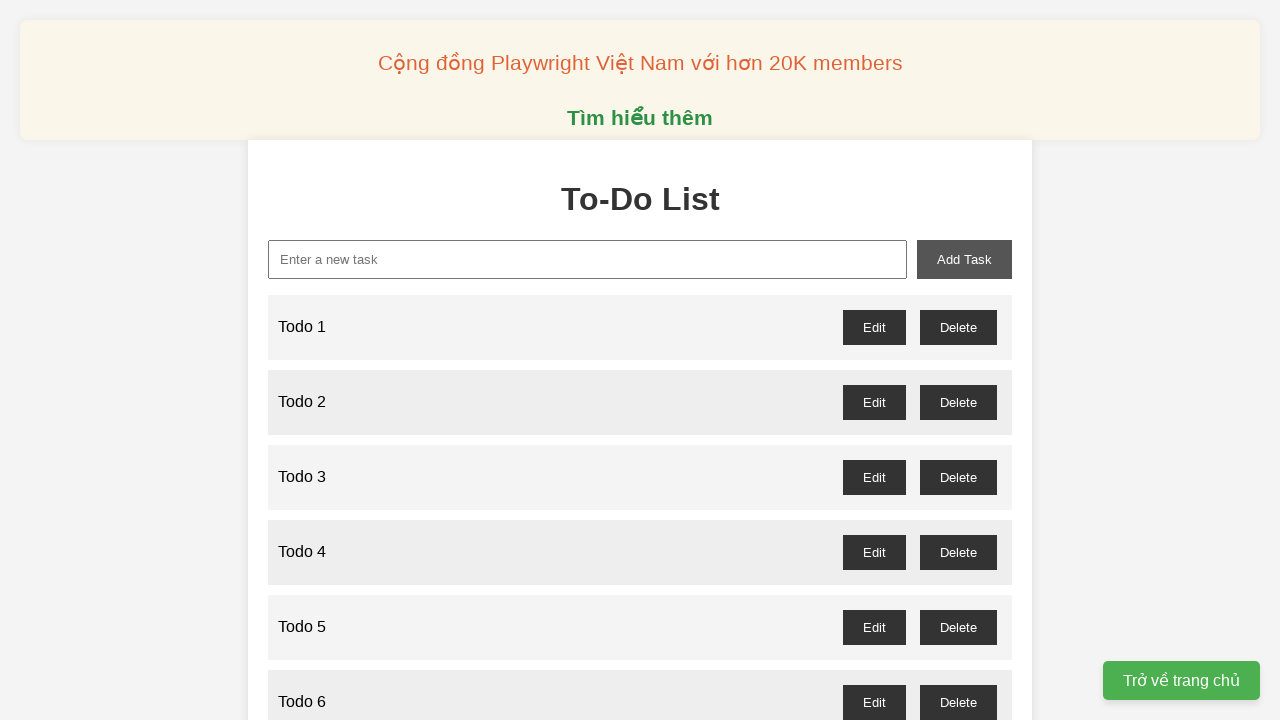

Filled new-task input with 'Todo 70' on xpath=//input[@id="new-task"]
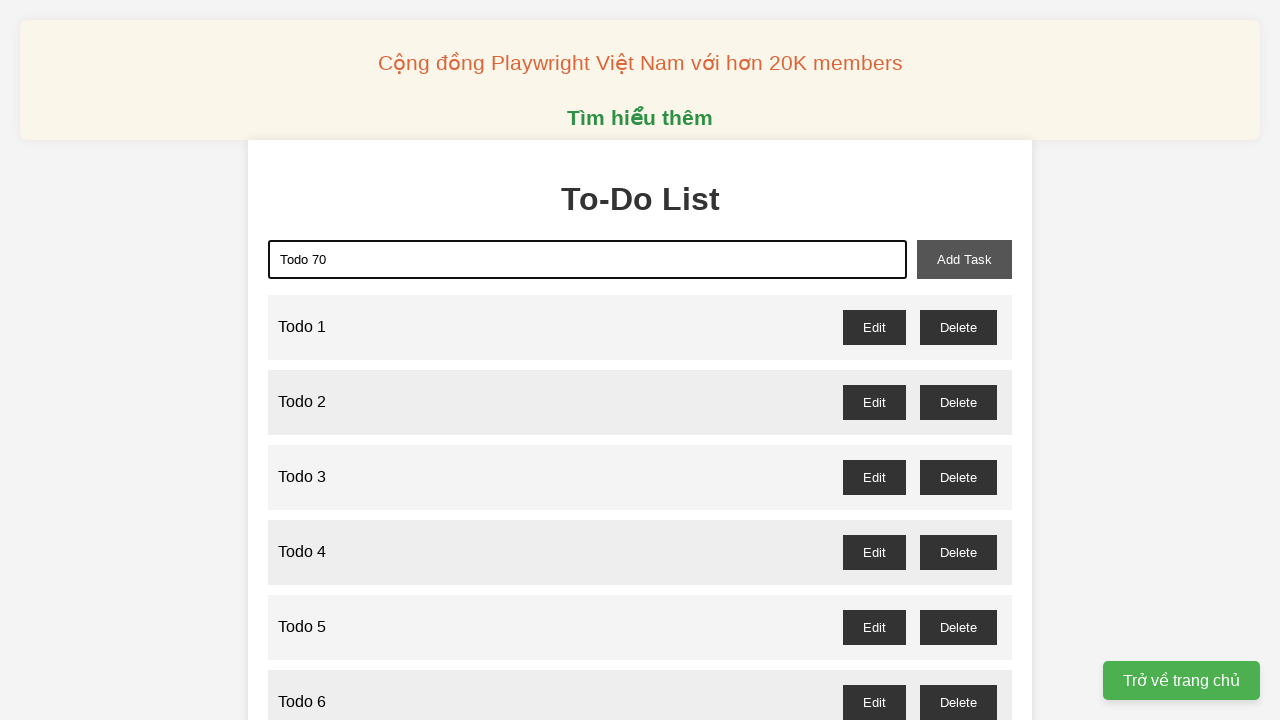

Clicked add-task button to add Todo 70 at (964, 259) on xpath=//button[@id="add-task"]
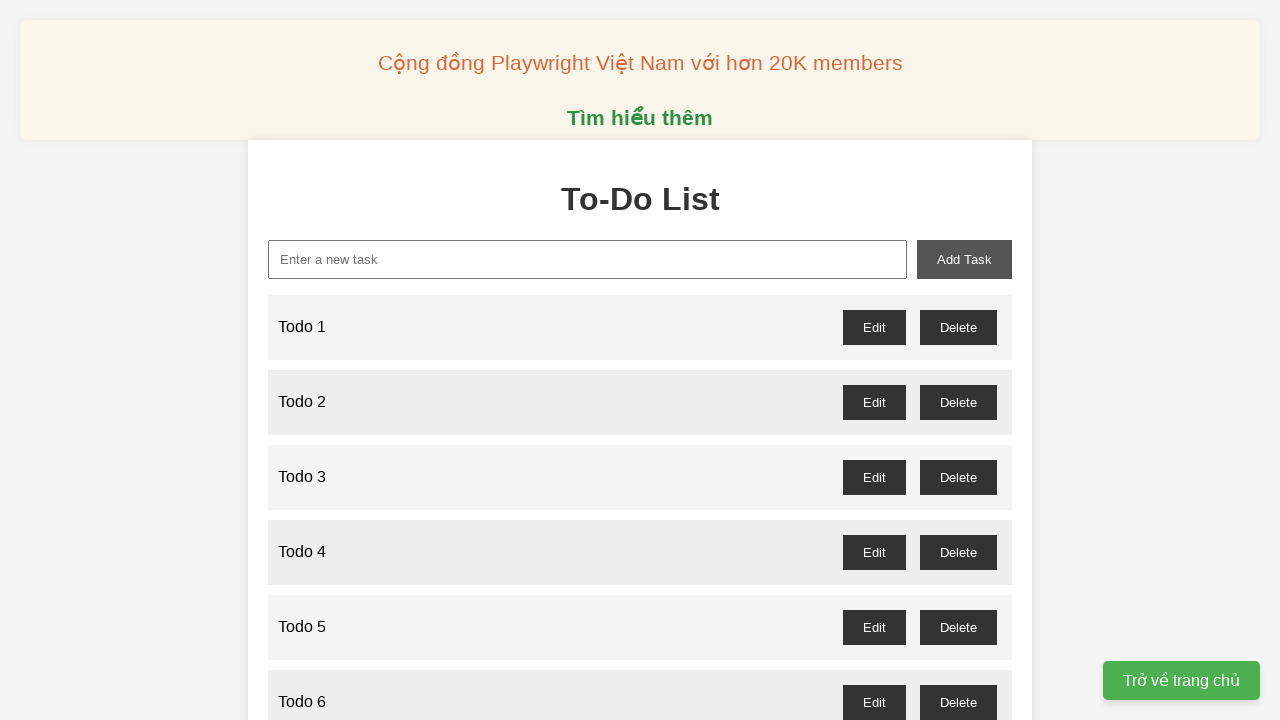

Filled new-task input with 'Todo 71' on xpath=//input[@id="new-task"]
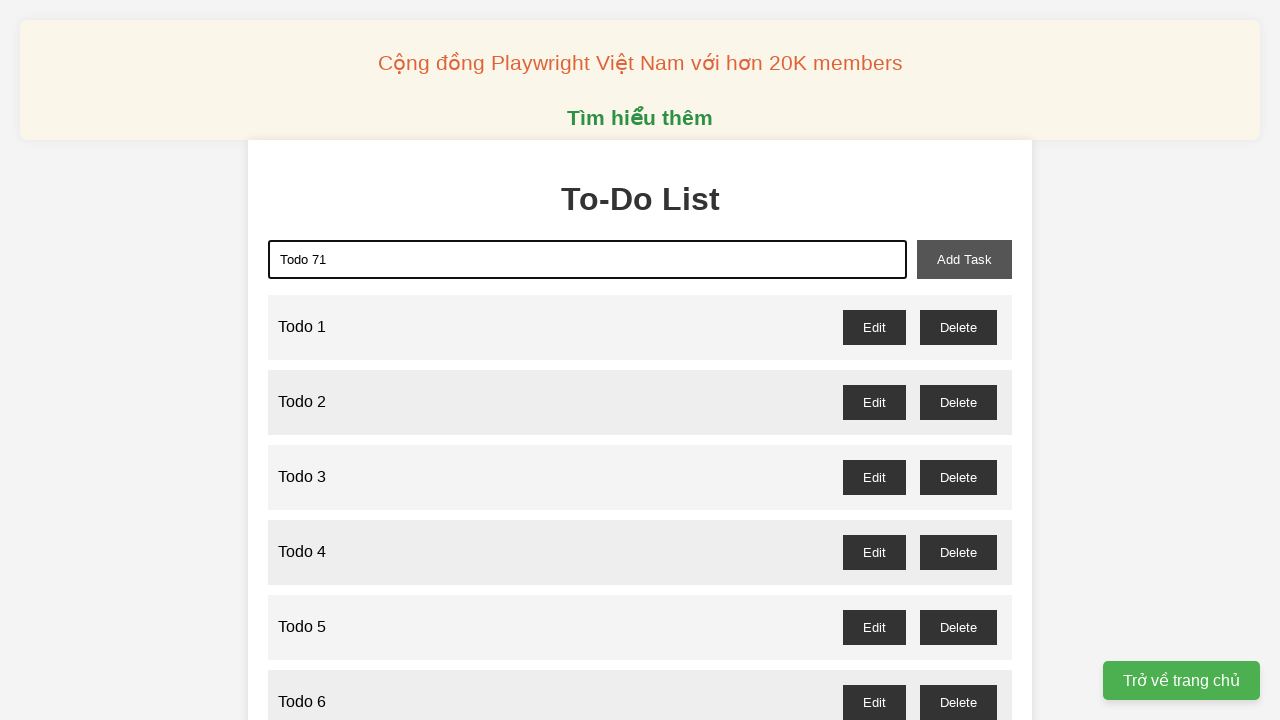

Clicked add-task button to add Todo 71 at (964, 259) on xpath=//button[@id="add-task"]
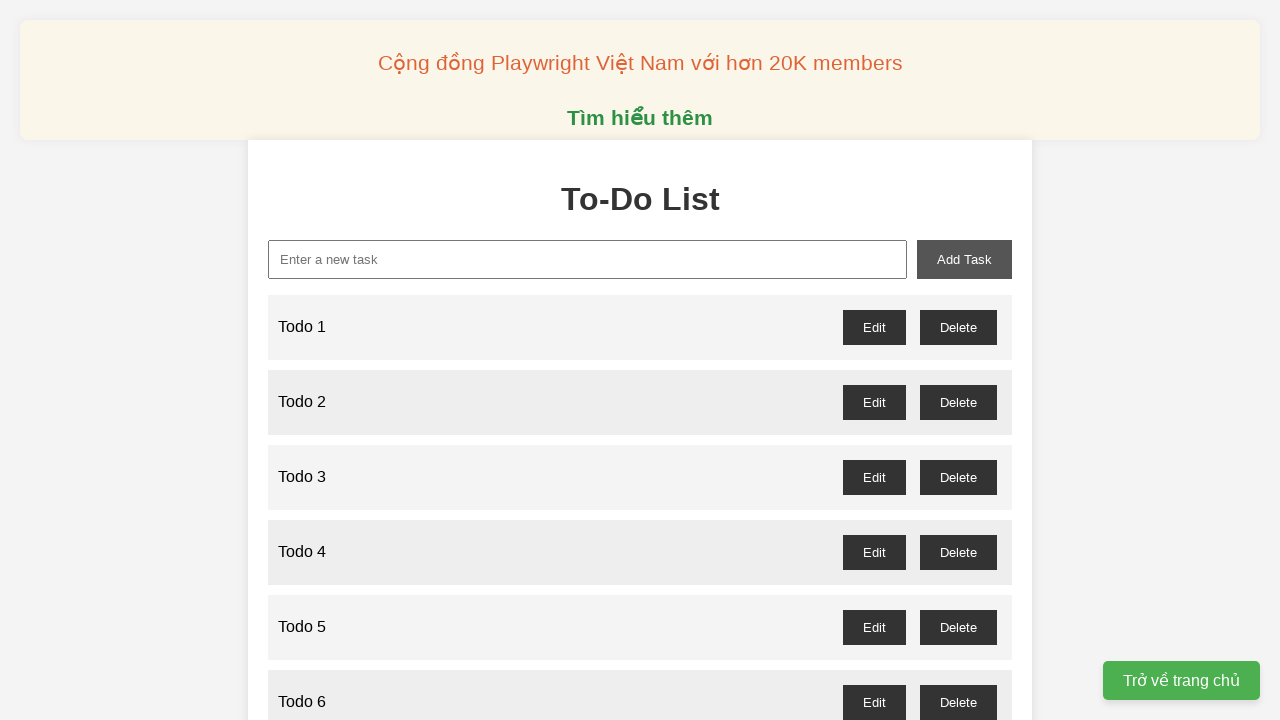

Filled new-task input with 'Todo 72' on xpath=//input[@id="new-task"]
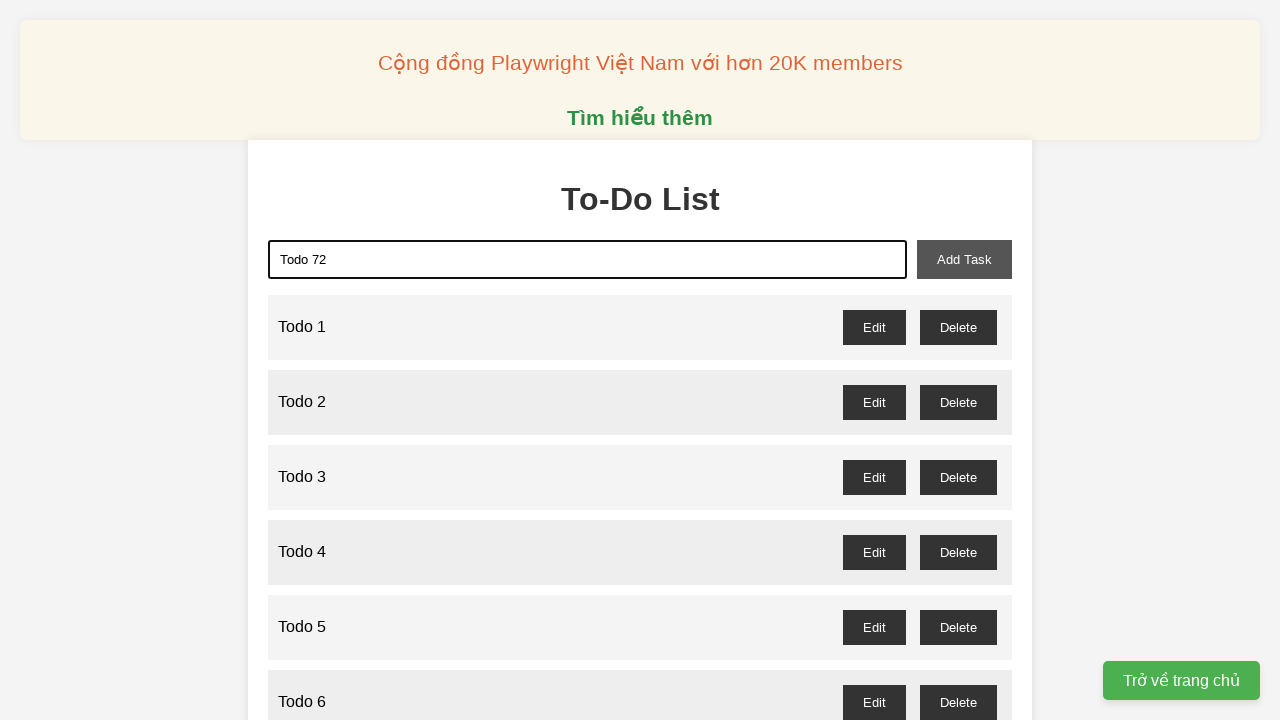

Clicked add-task button to add Todo 72 at (964, 259) on xpath=//button[@id="add-task"]
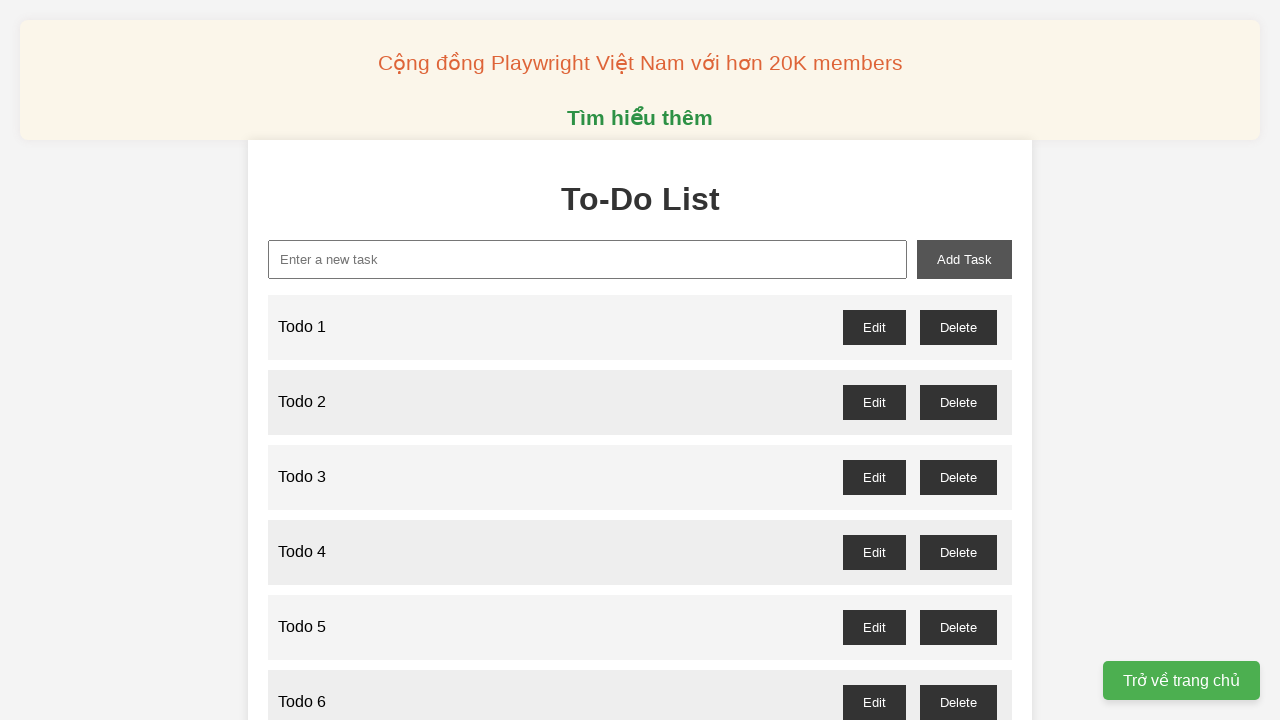

Filled new-task input with 'Todo 73' on xpath=//input[@id="new-task"]
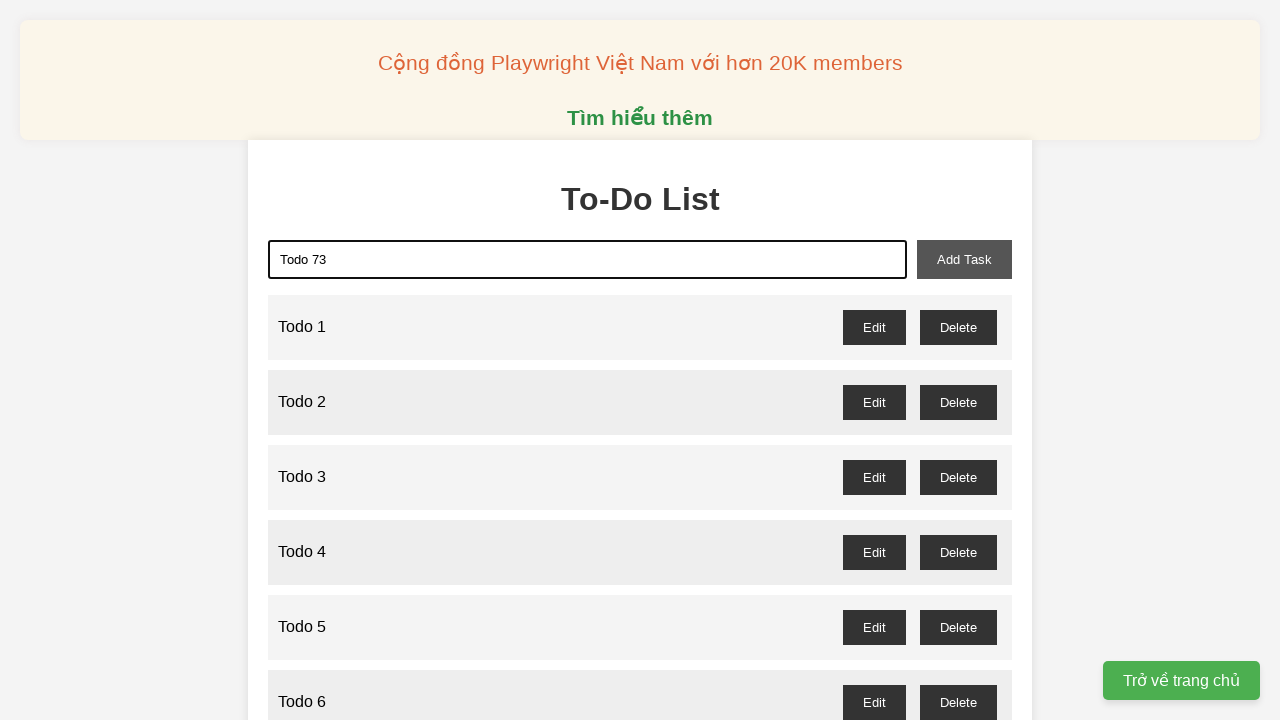

Clicked add-task button to add Todo 73 at (964, 259) on xpath=//button[@id="add-task"]
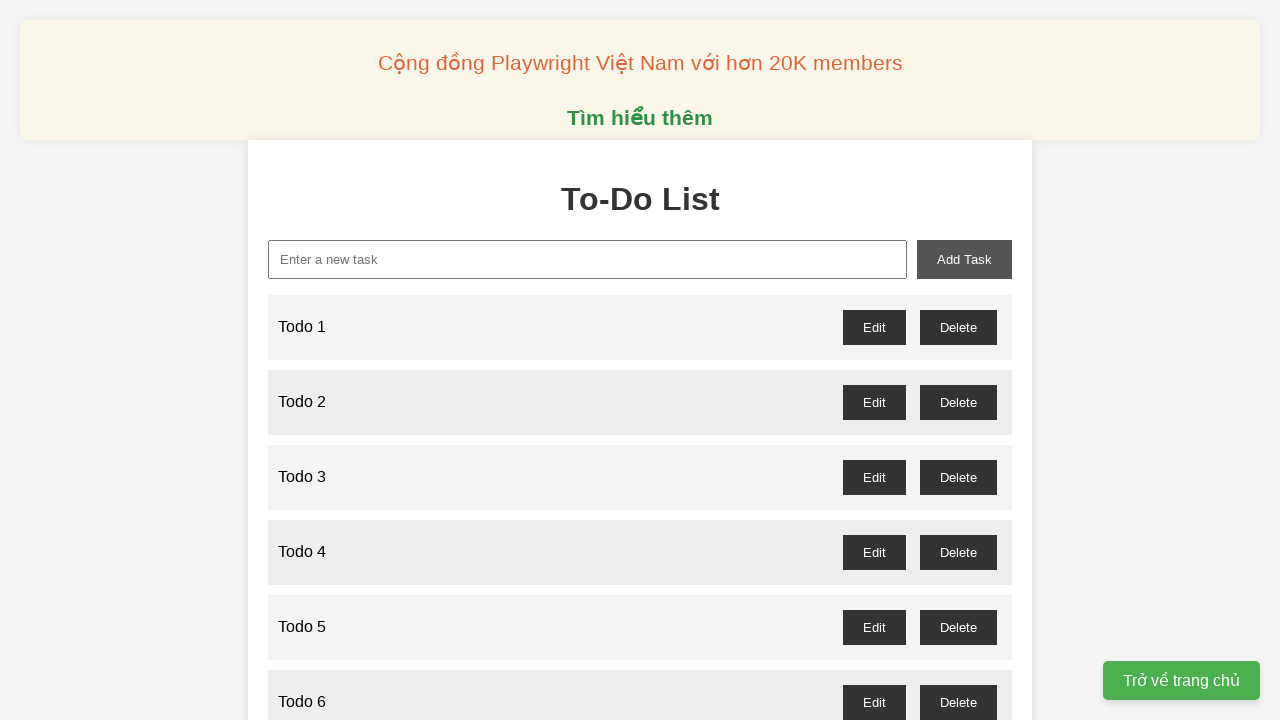

Filled new-task input with 'Todo 74' on xpath=//input[@id="new-task"]
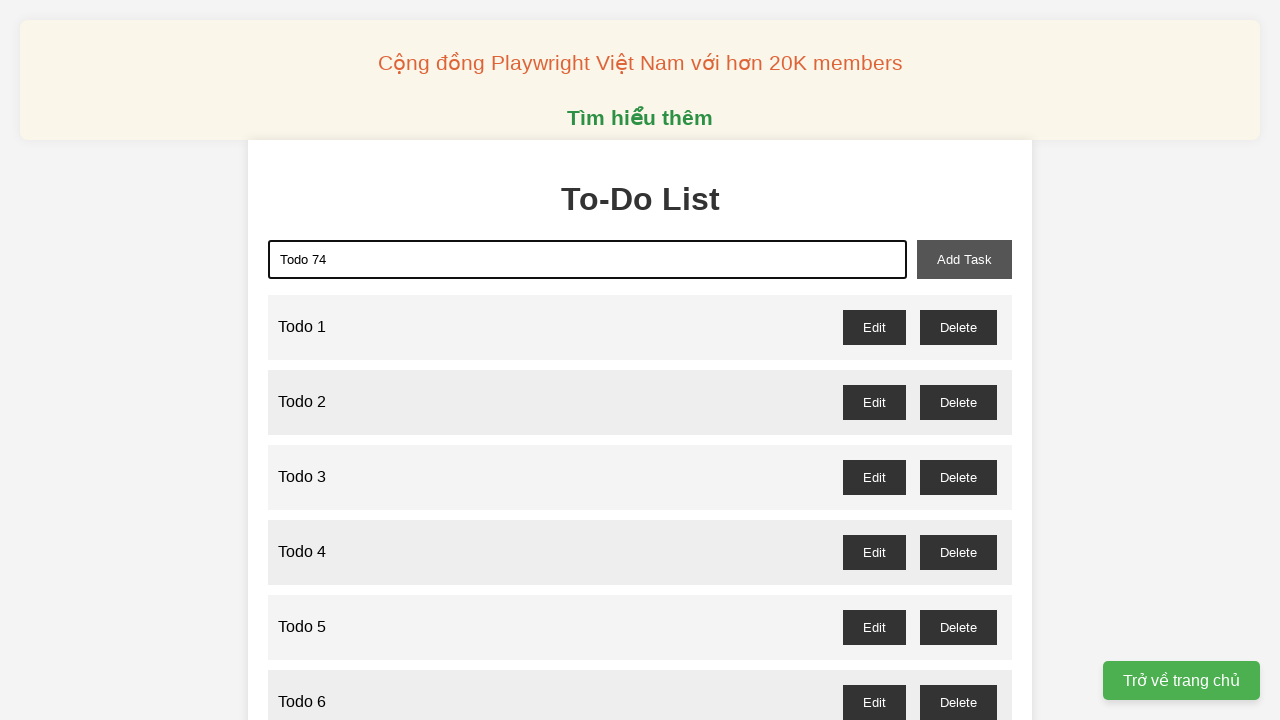

Clicked add-task button to add Todo 74 at (964, 259) on xpath=//button[@id="add-task"]
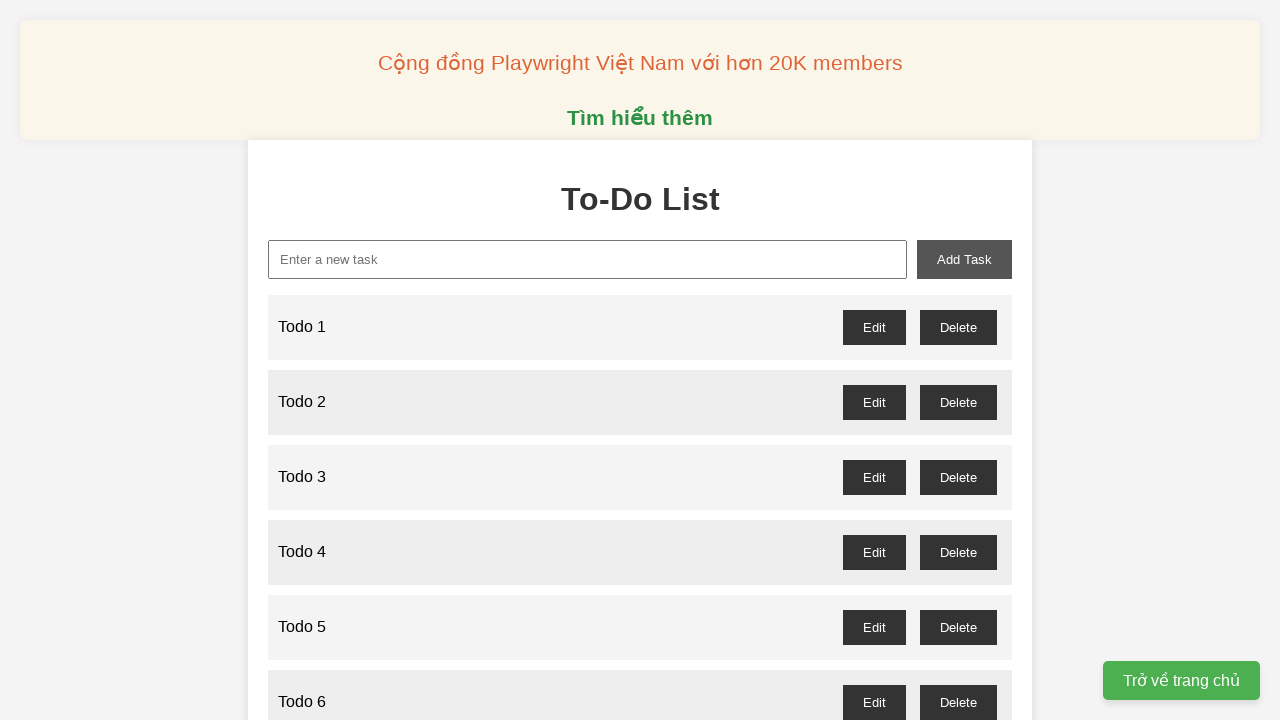

Filled new-task input with 'Todo 75' on xpath=//input[@id="new-task"]
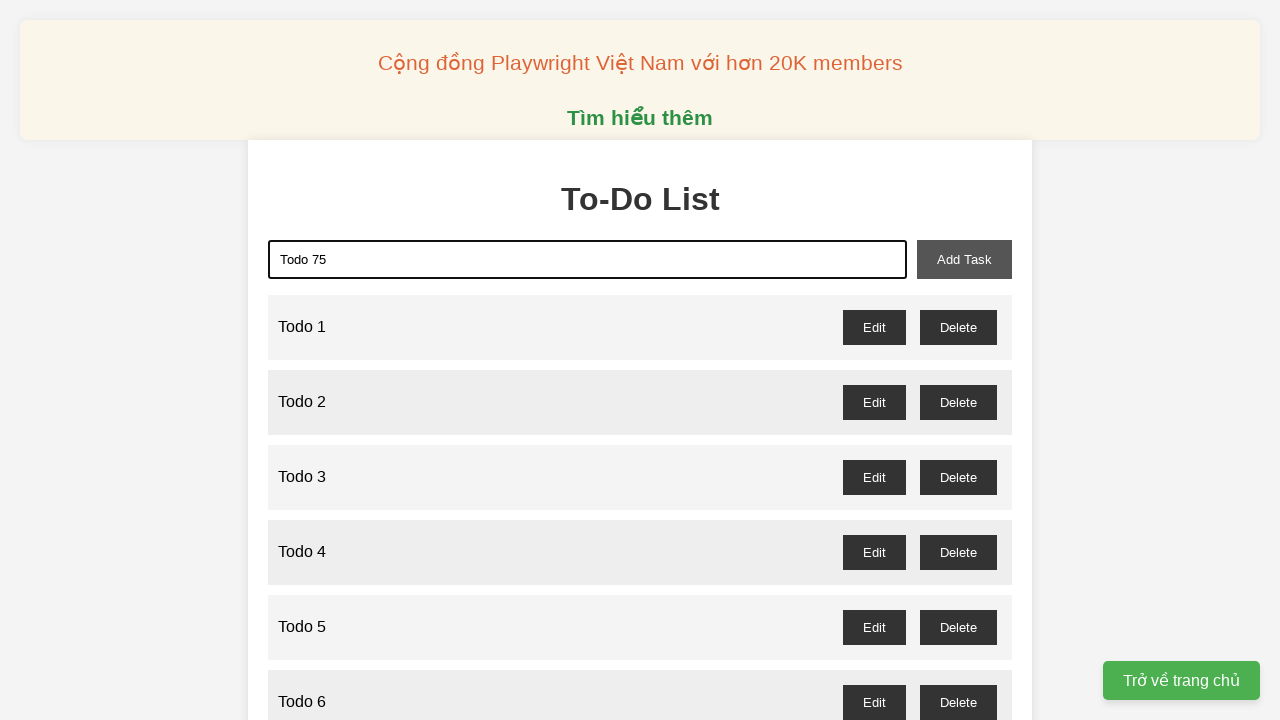

Clicked add-task button to add Todo 75 at (964, 259) on xpath=//button[@id="add-task"]
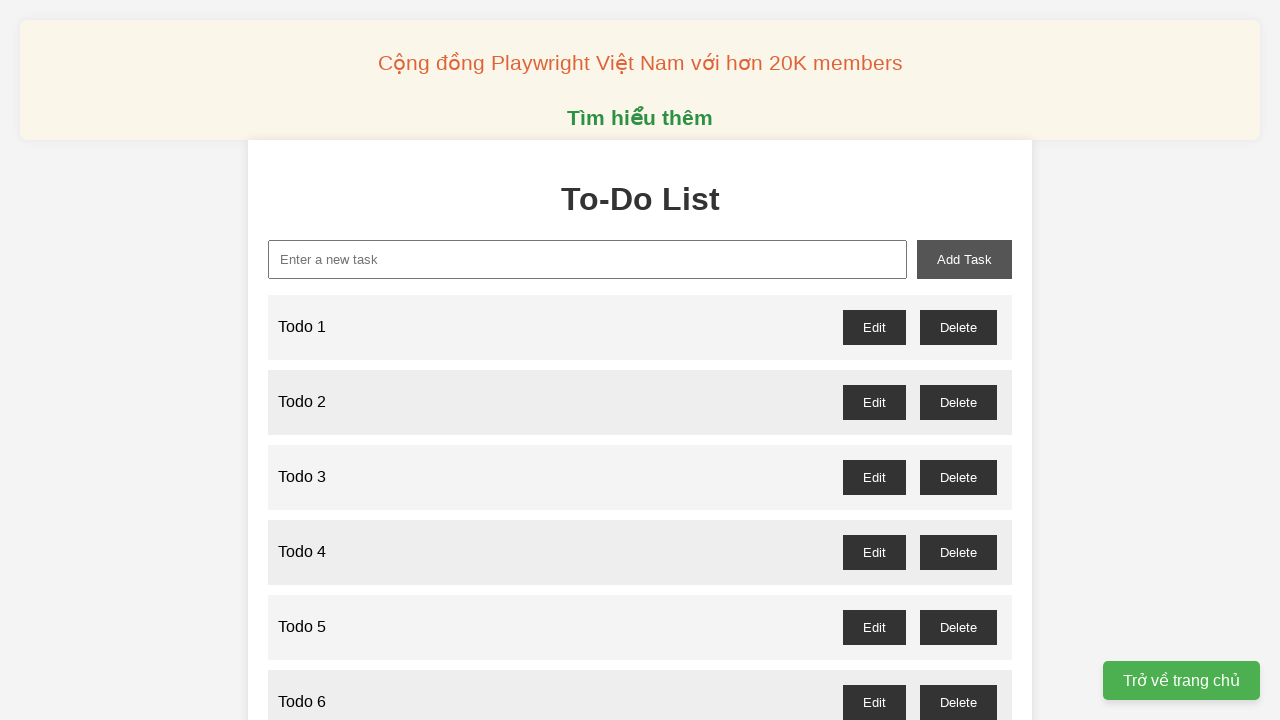

Filled new-task input with 'Todo 76' on xpath=//input[@id="new-task"]
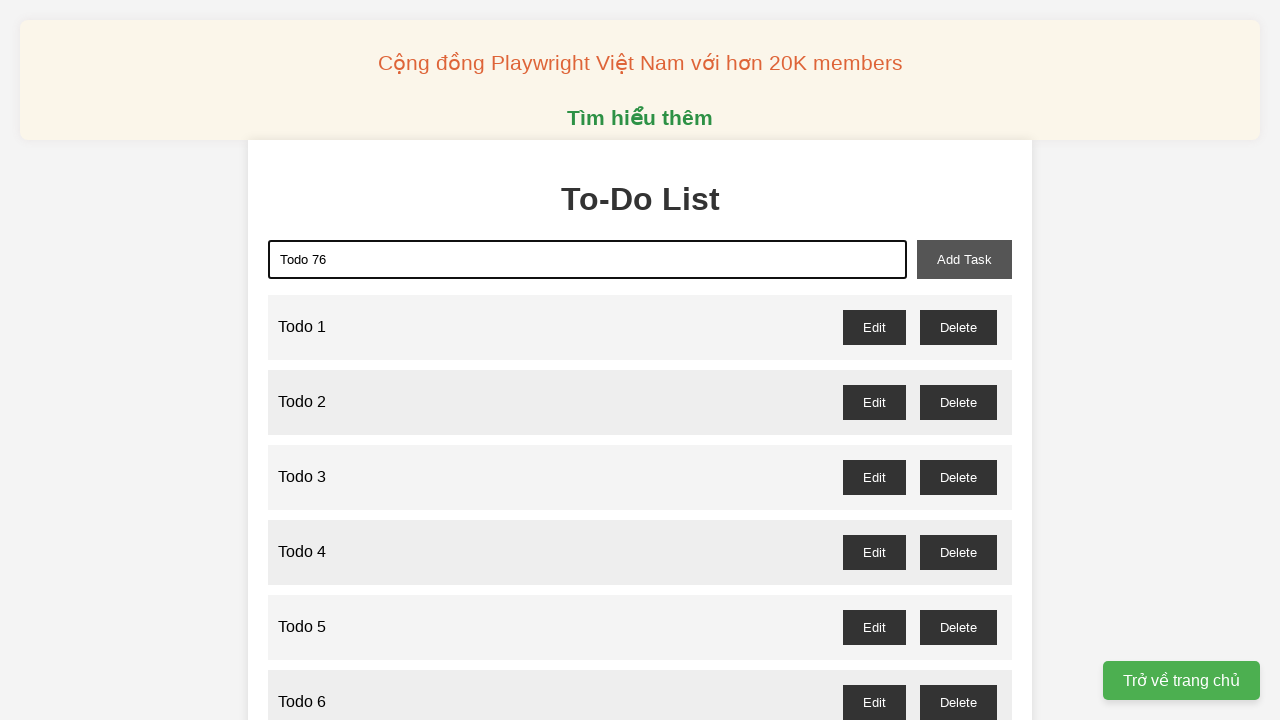

Clicked add-task button to add Todo 76 at (964, 259) on xpath=//button[@id="add-task"]
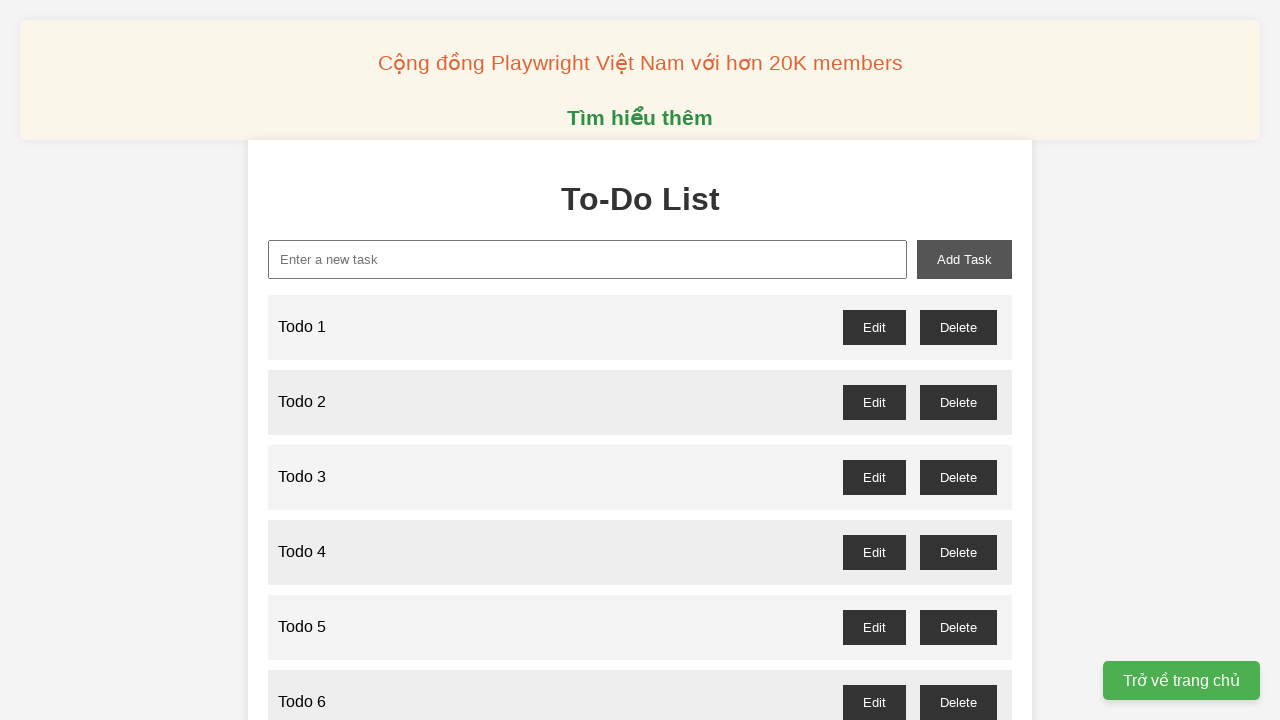

Filled new-task input with 'Todo 77' on xpath=//input[@id="new-task"]
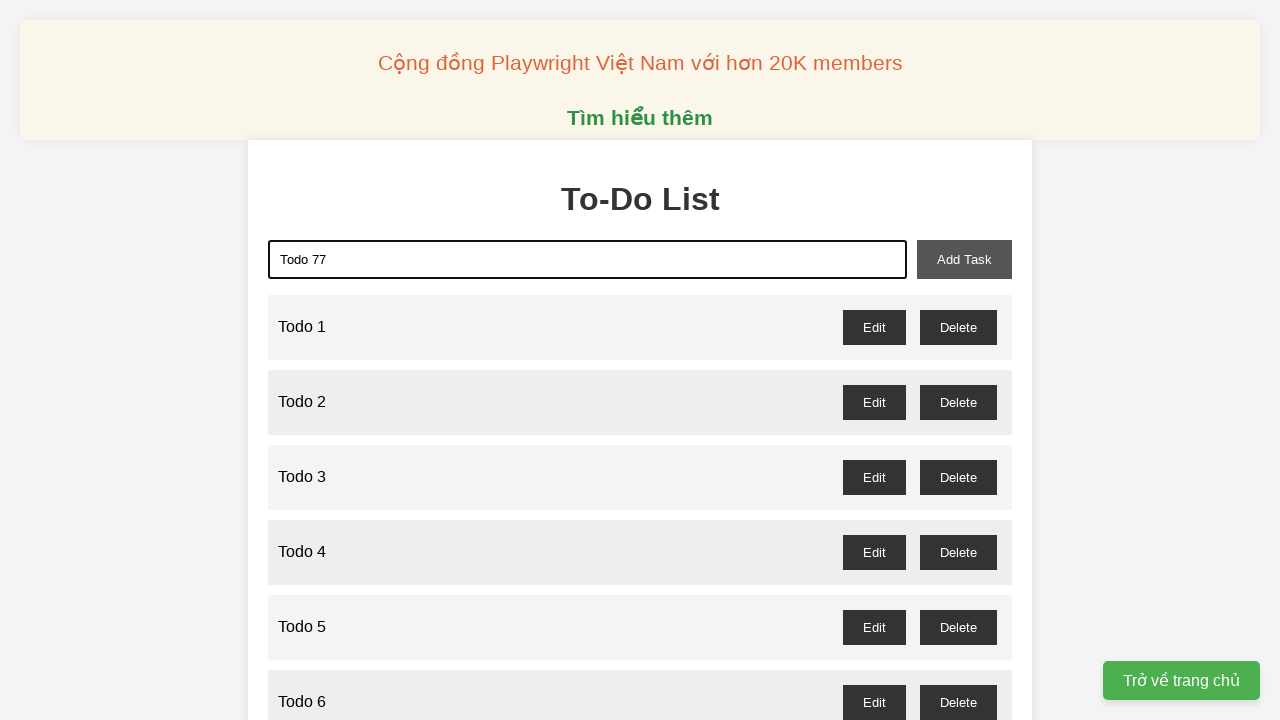

Clicked add-task button to add Todo 77 at (964, 259) on xpath=//button[@id="add-task"]
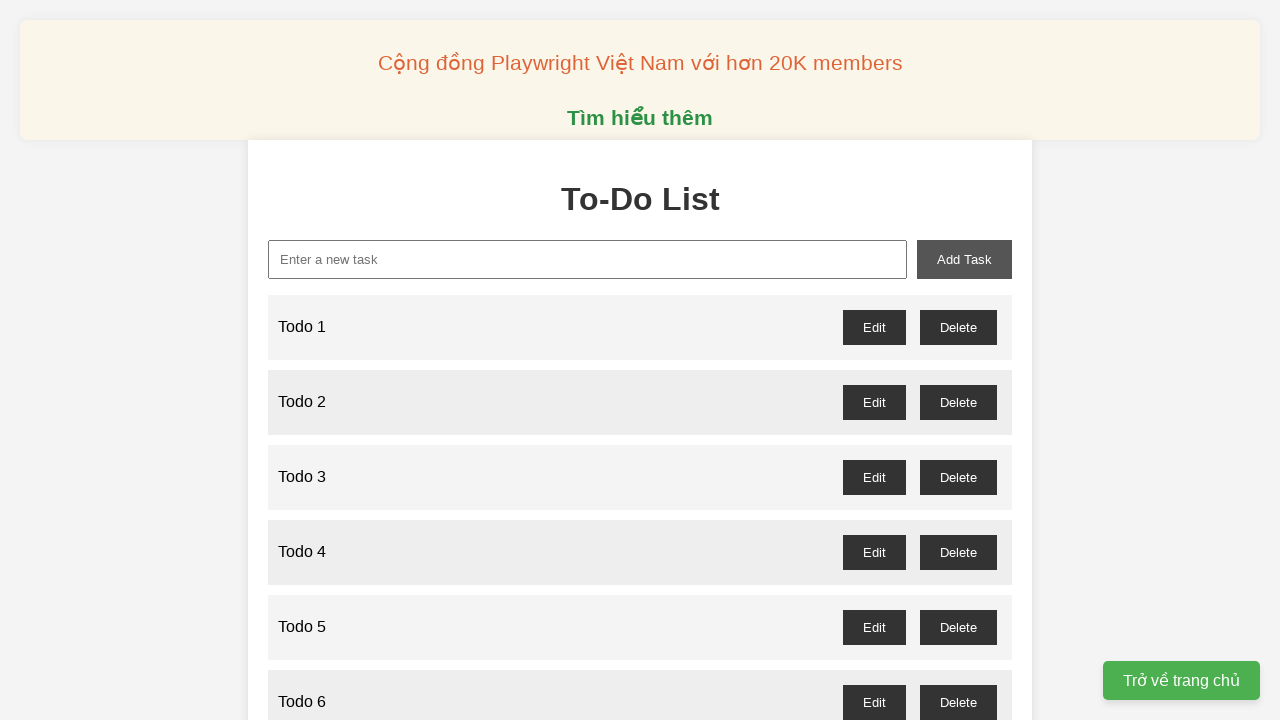

Filled new-task input with 'Todo 78' on xpath=//input[@id="new-task"]
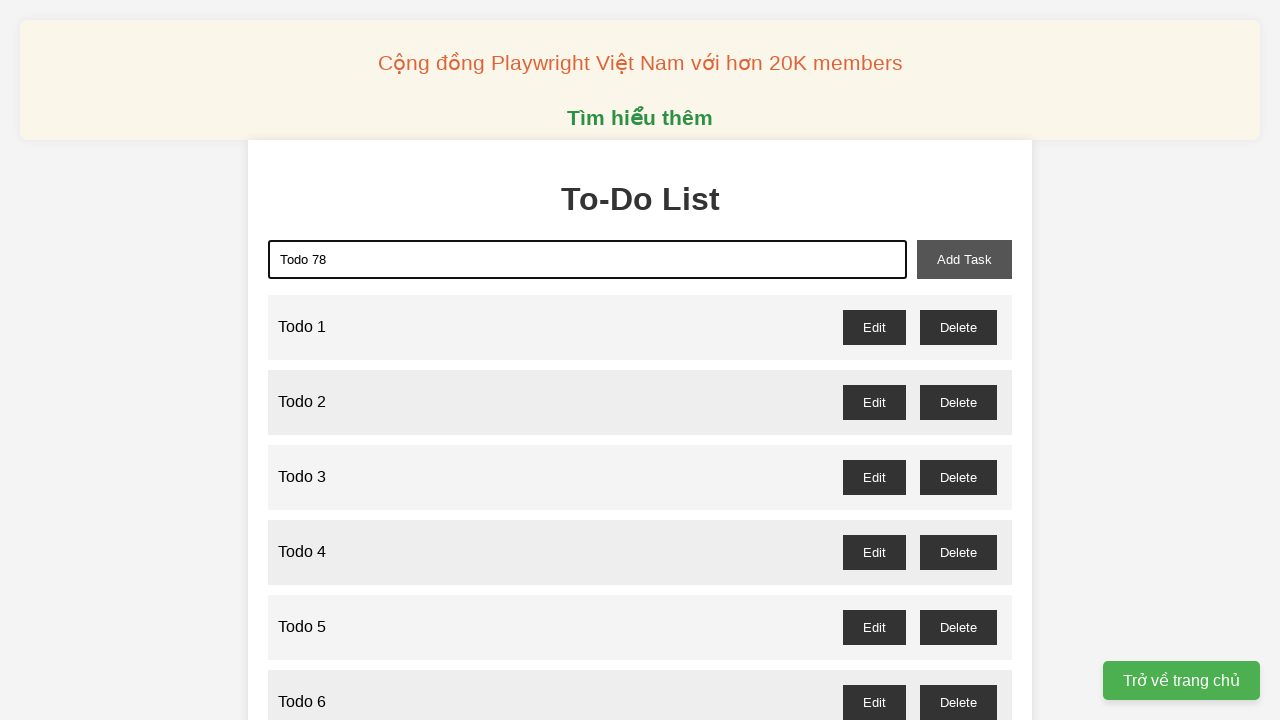

Clicked add-task button to add Todo 78 at (964, 259) on xpath=//button[@id="add-task"]
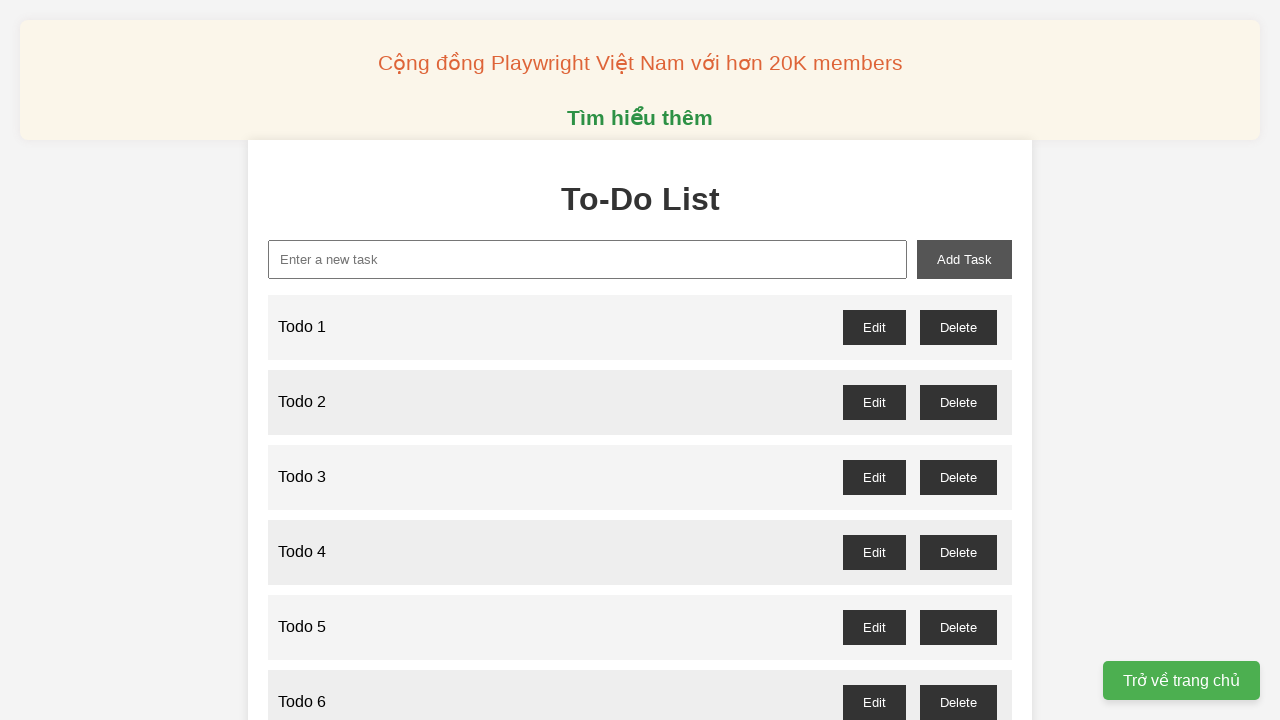

Filled new-task input with 'Todo 79' on xpath=//input[@id="new-task"]
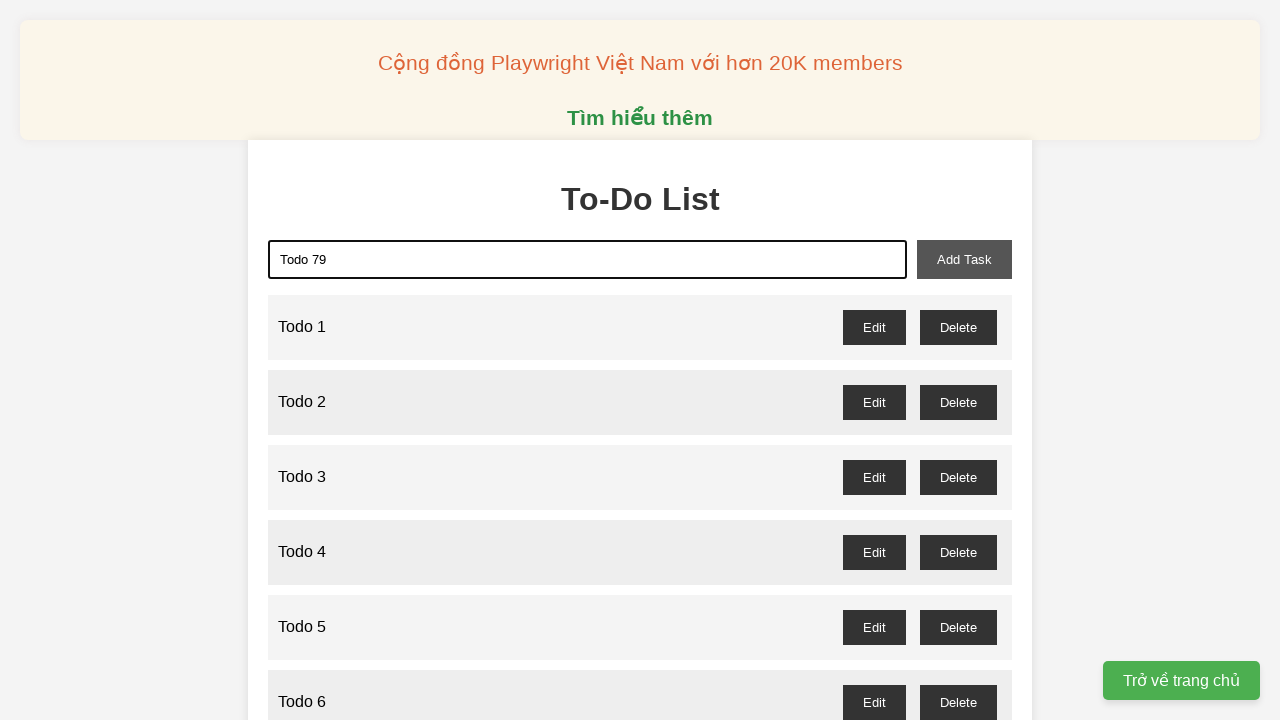

Clicked add-task button to add Todo 79 at (964, 259) on xpath=//button[@id="add-task"]
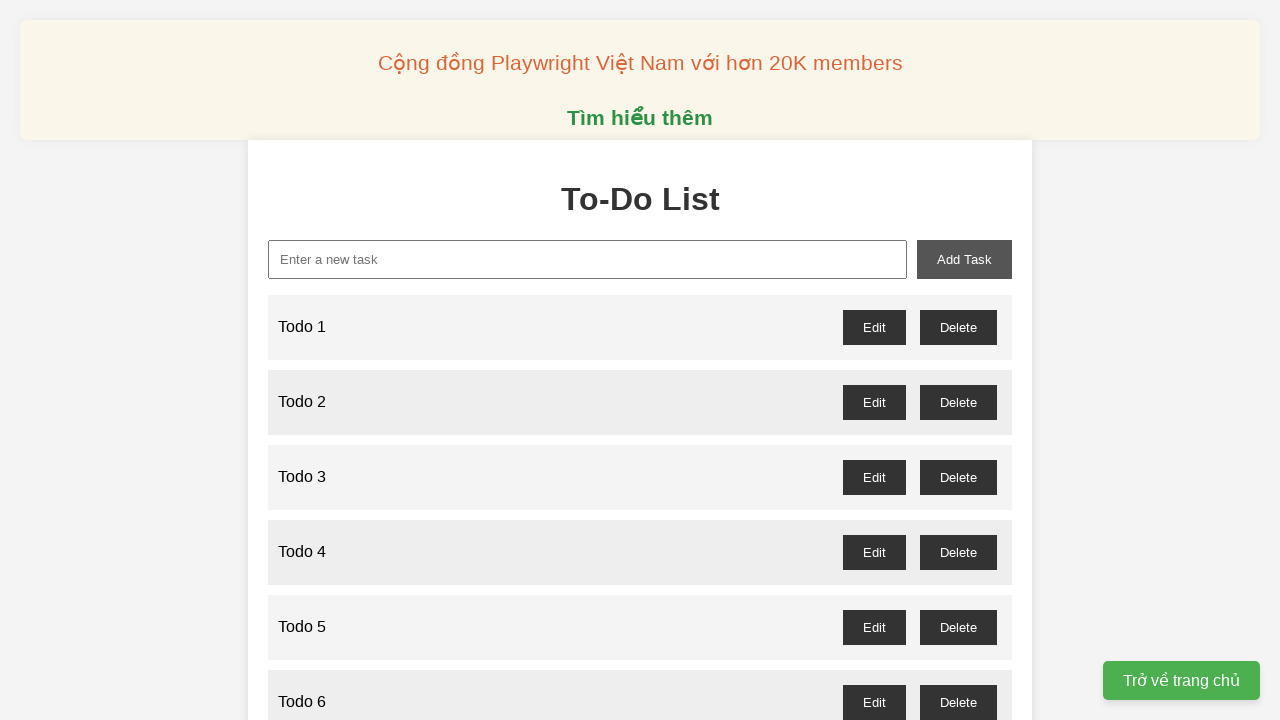

Filled new-task input with 'Todo 80' on xpath=//input[@id="new-task"]
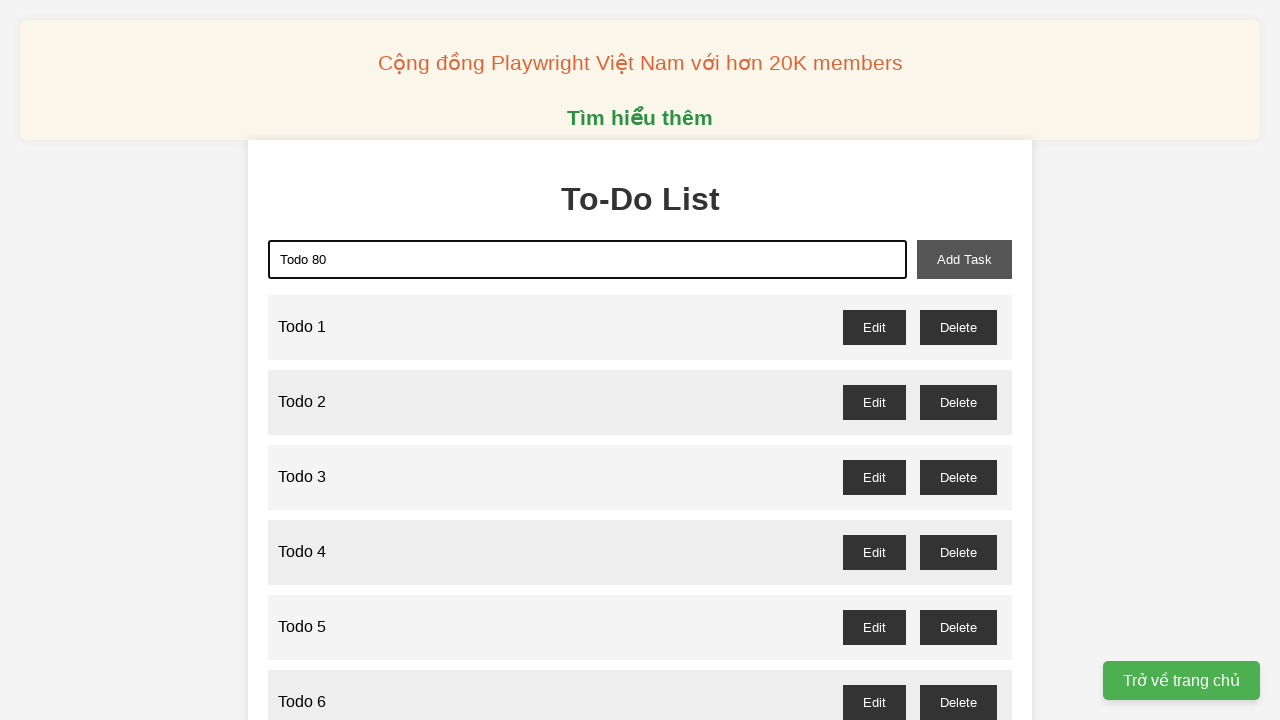

Clicked add-task button to add Todo 80 at (964, 259) on xpath=//button[@id="add-task"]
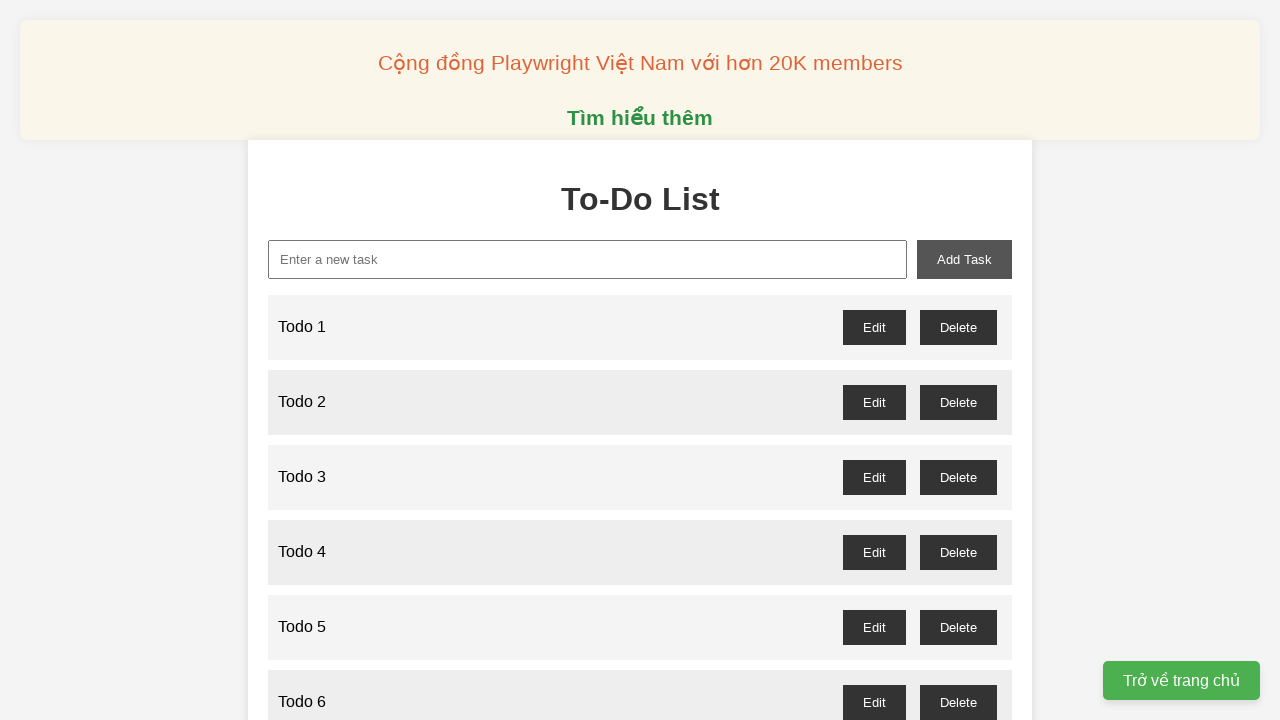

Filled new-task input with 'Todo 81' on xpath=//input[@id="new-task"]
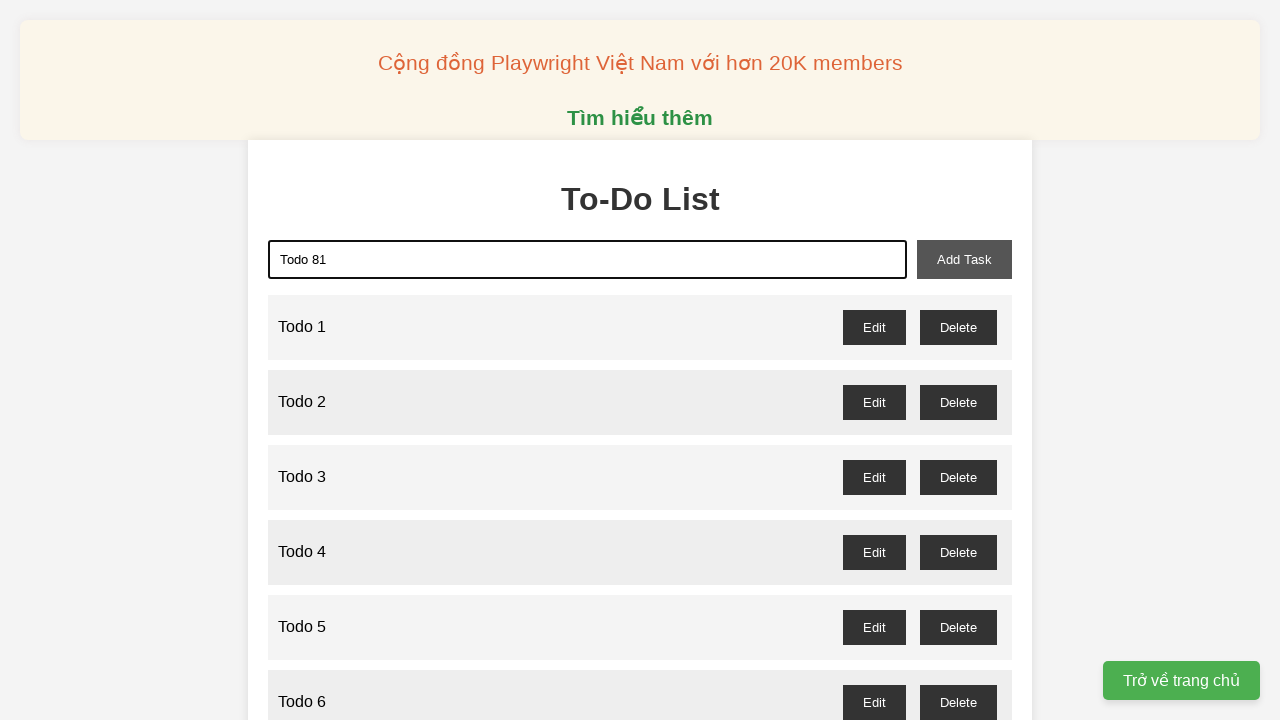

Clicked add-task button to add Todo 81 at (964, 259) on xpath=//button[@id="add-task"]
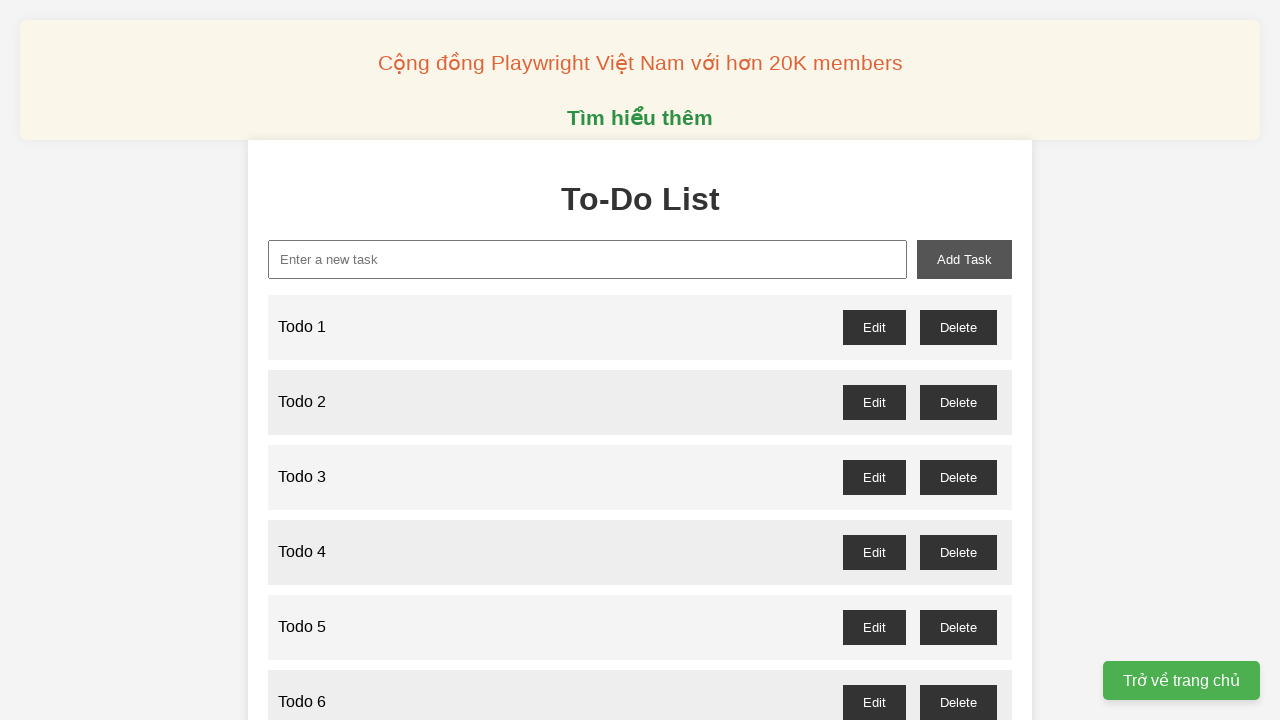

Filled new-task input with 'Todo 82' on xpath=//input[@id="new-task"]
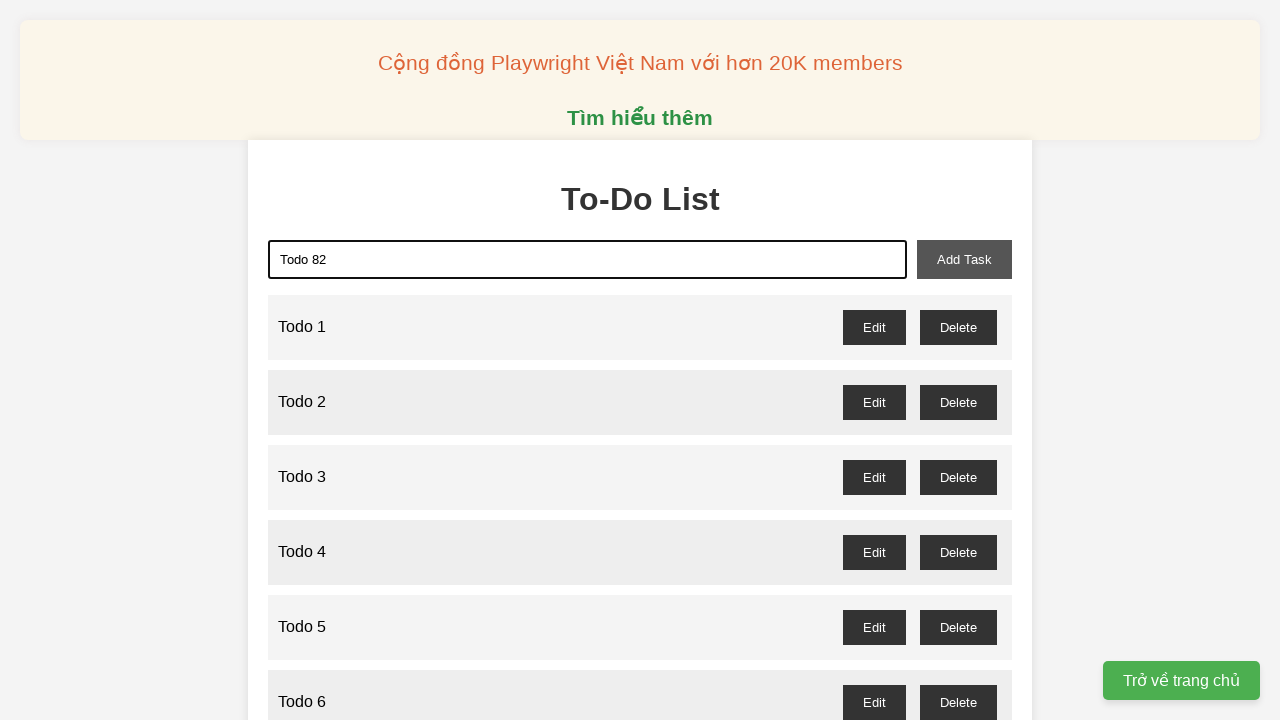

Clicked add-task button to add Todo 82 at (964, 259) on xpath=//button[@id="add-task"]
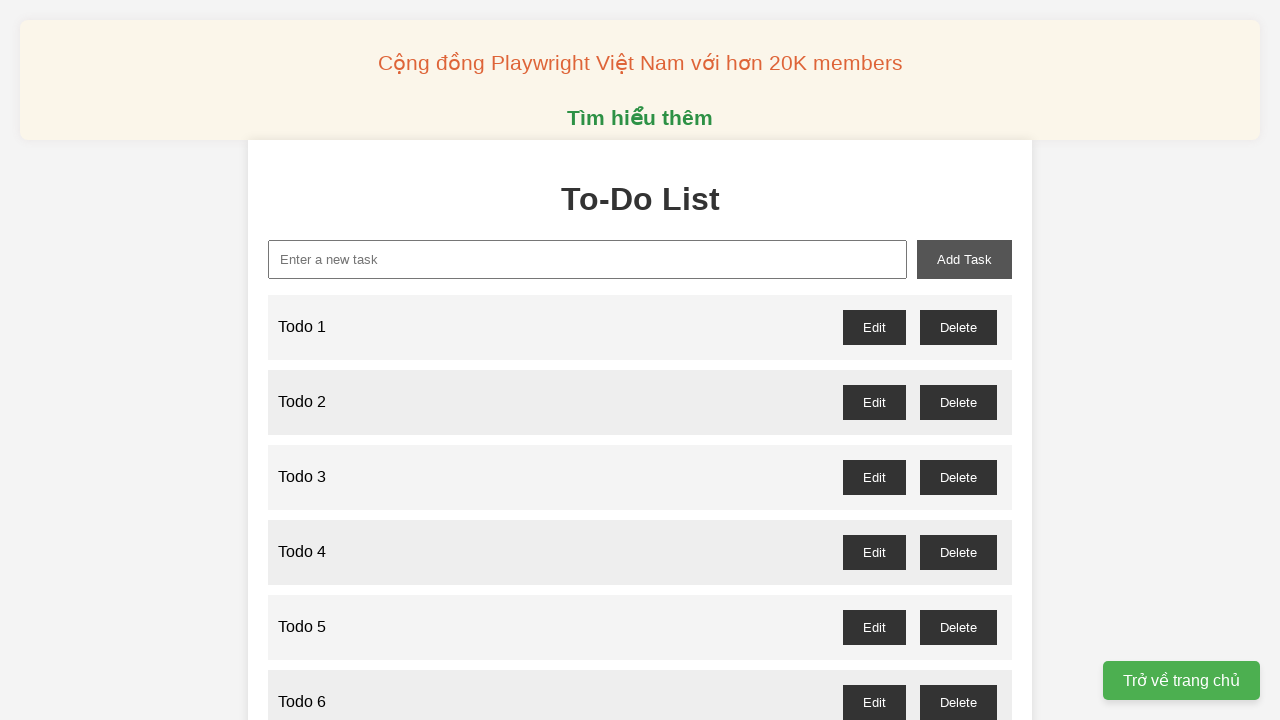

Filled new-task input with 'Todo 83' on xpath=//input[@id="new-task"]
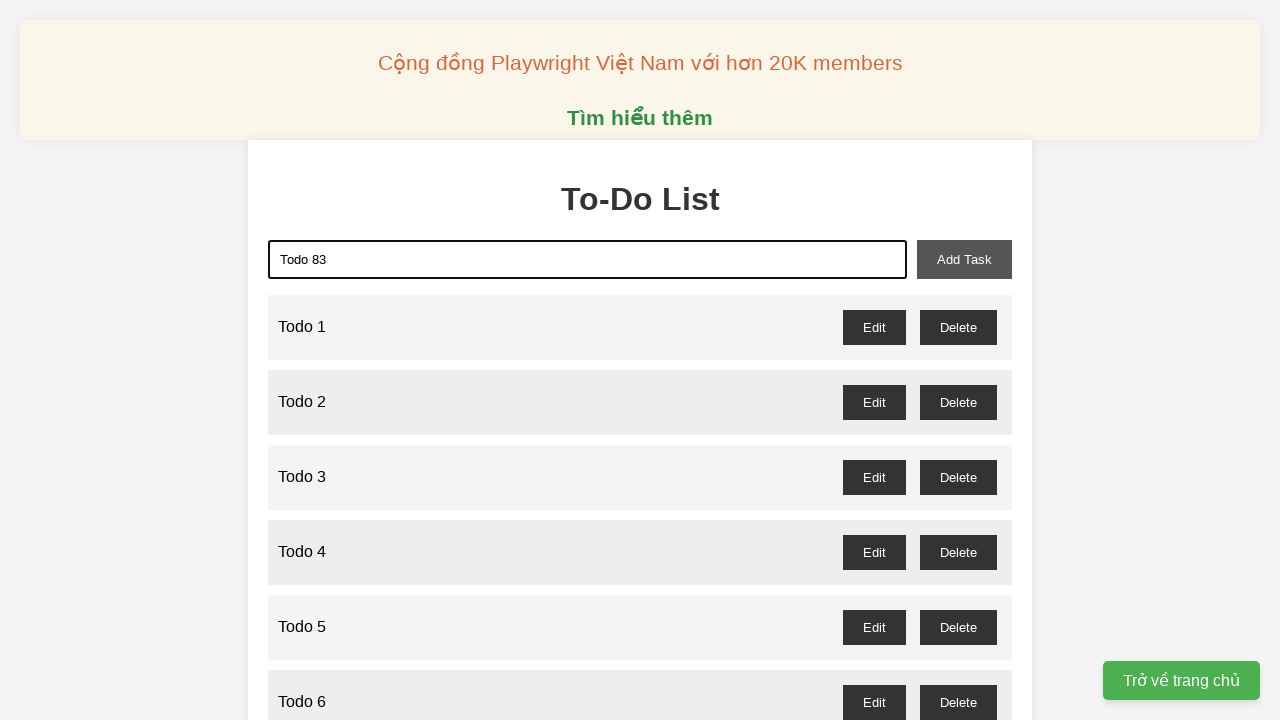

Clicked add-task button to add Todo 83 at (964, 259) on xpath=//button[@id="add-task"]
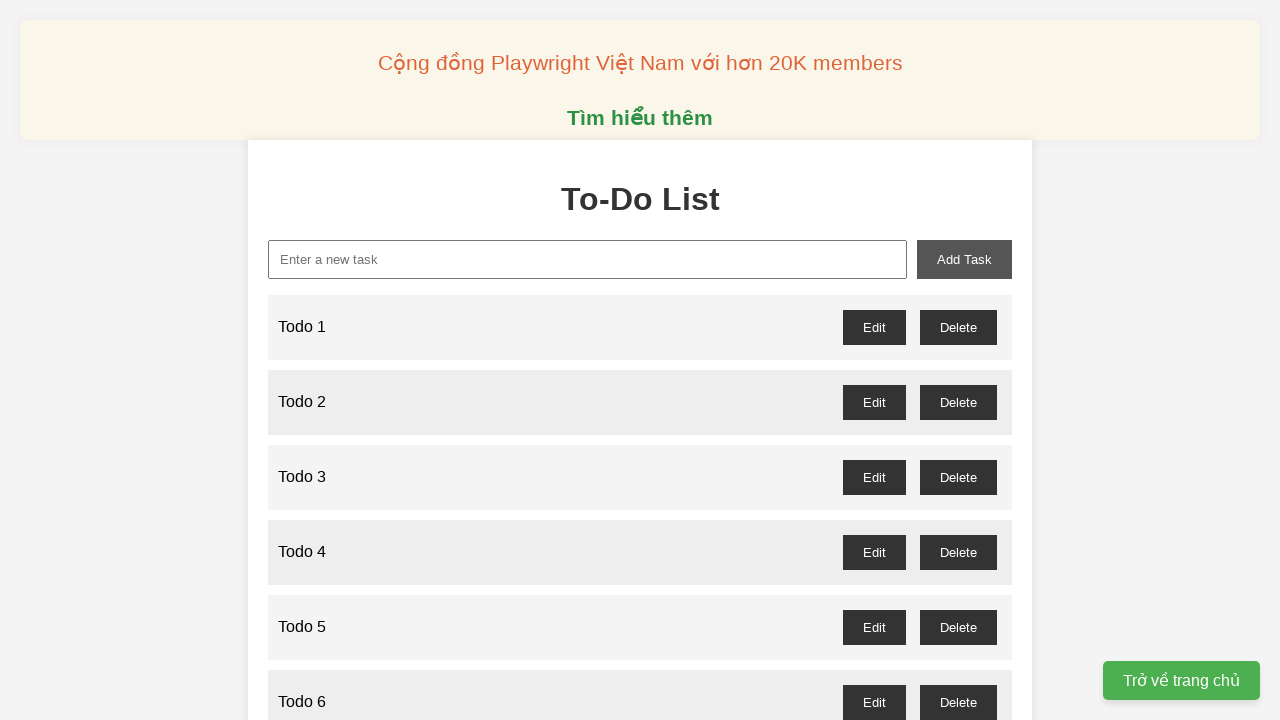

Filled new-task input with 'Todo 84' on xpath=//input[@id="new-task"]
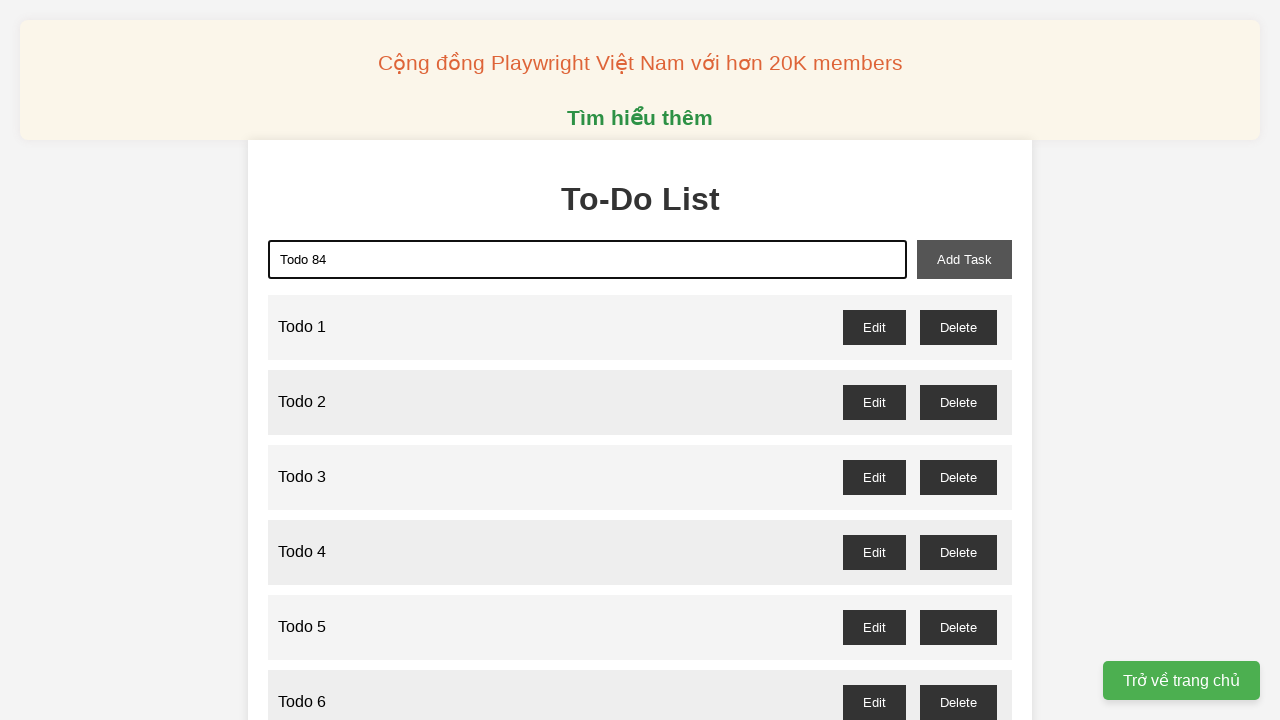

Clicked add-task button to add Todo 84 at (964, 259) on xpath=//button[@id="add-task"]
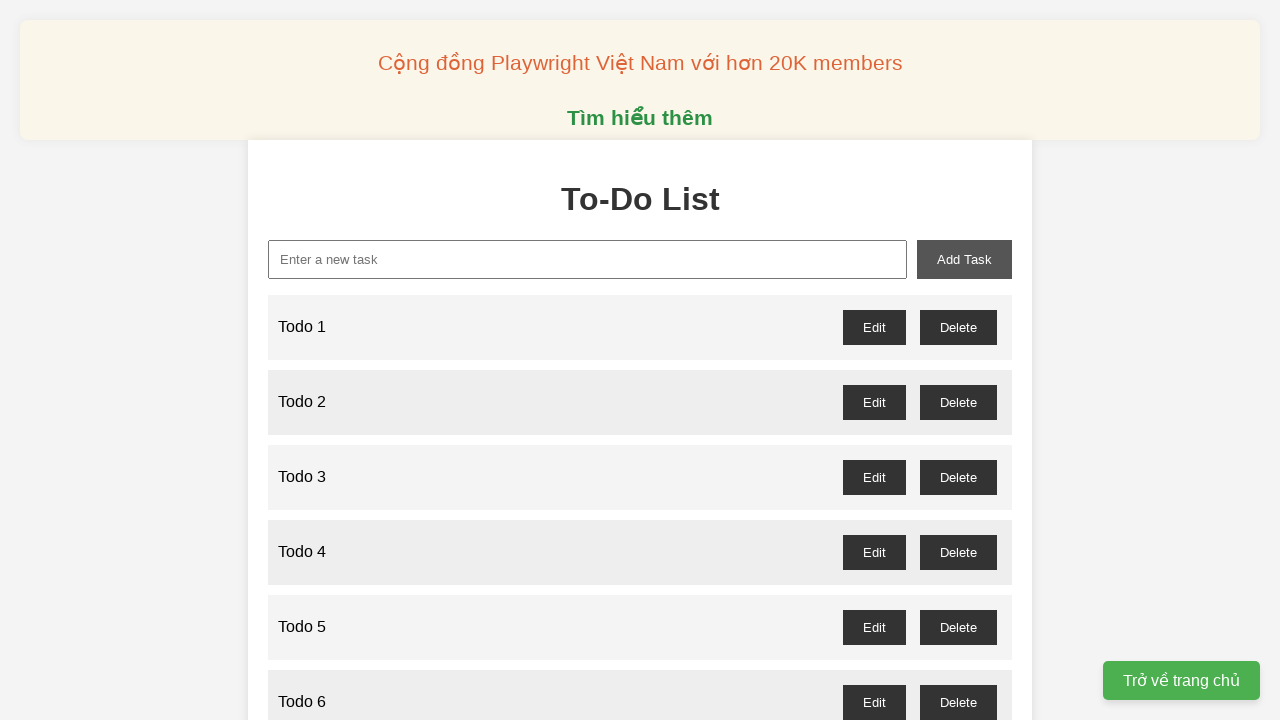

Filled new-task input with 'Todo 85' on xpath=//input[@id="new-task"]
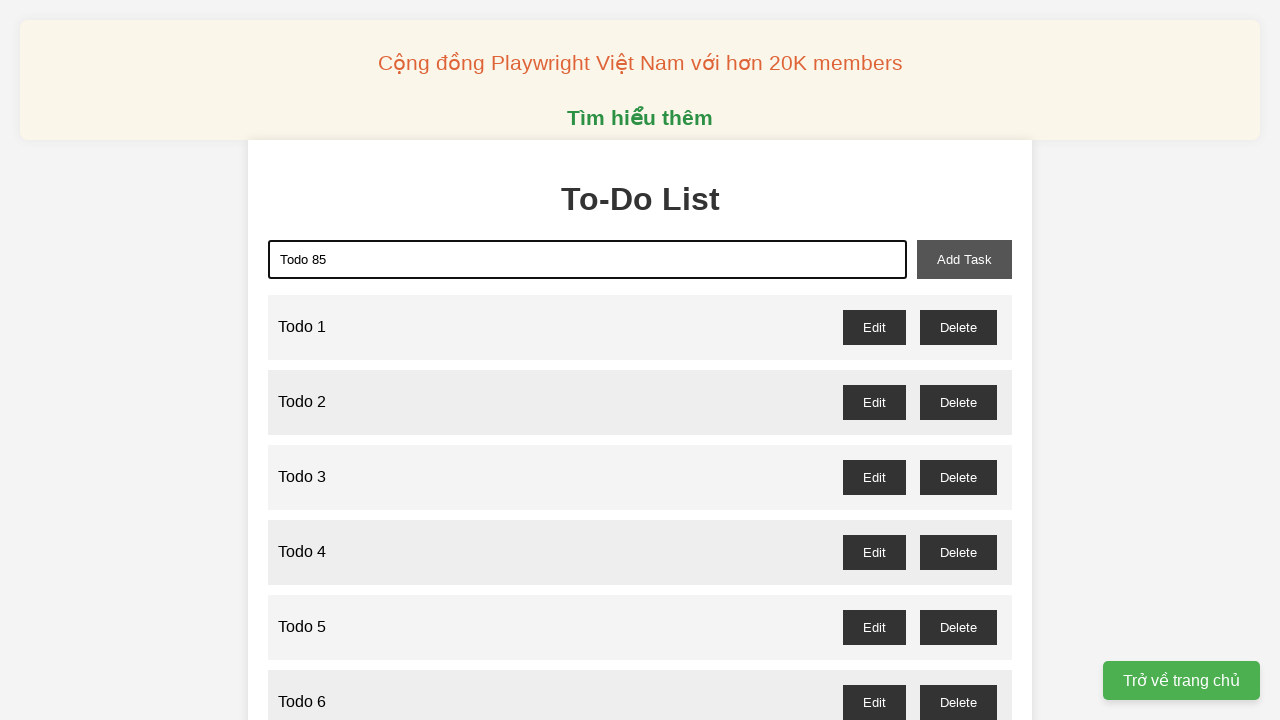

Clicked add-task button to add Todo 85 at (964, 259) on xpath=//button[@id="add-task"]
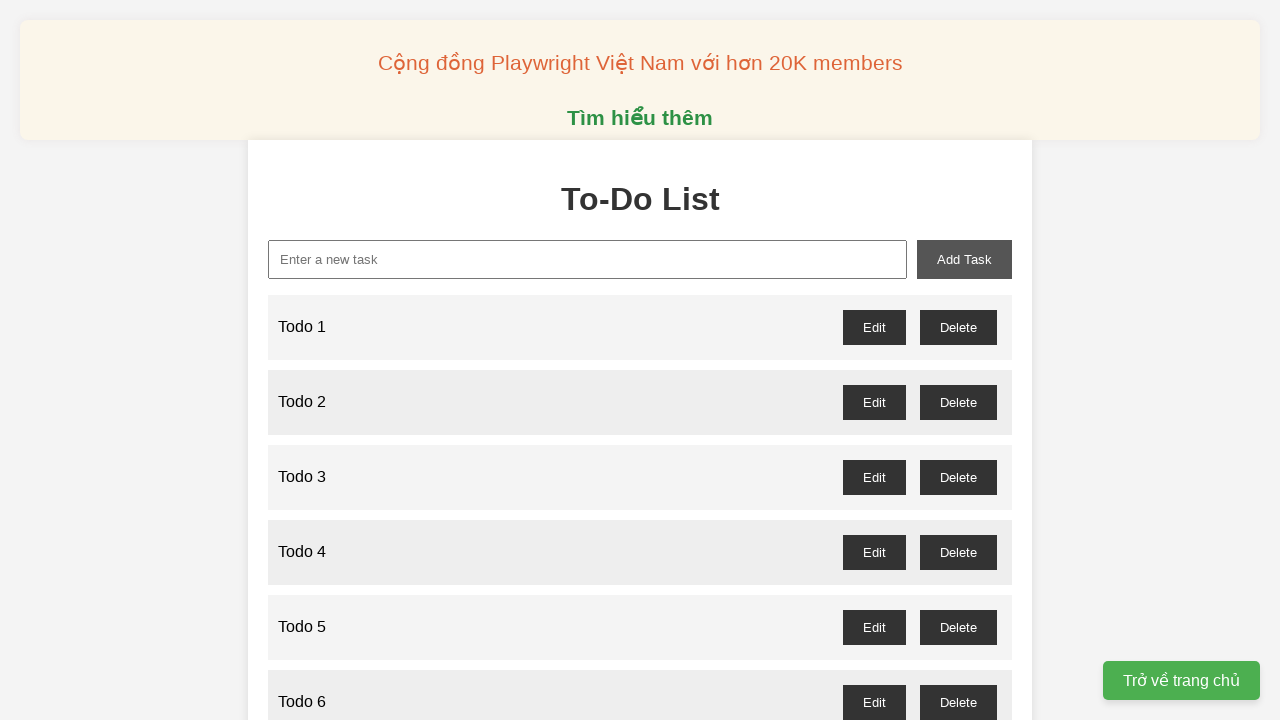

Filled new-task input with 'Todo 86' on xpath=//input[@id="new-task"]
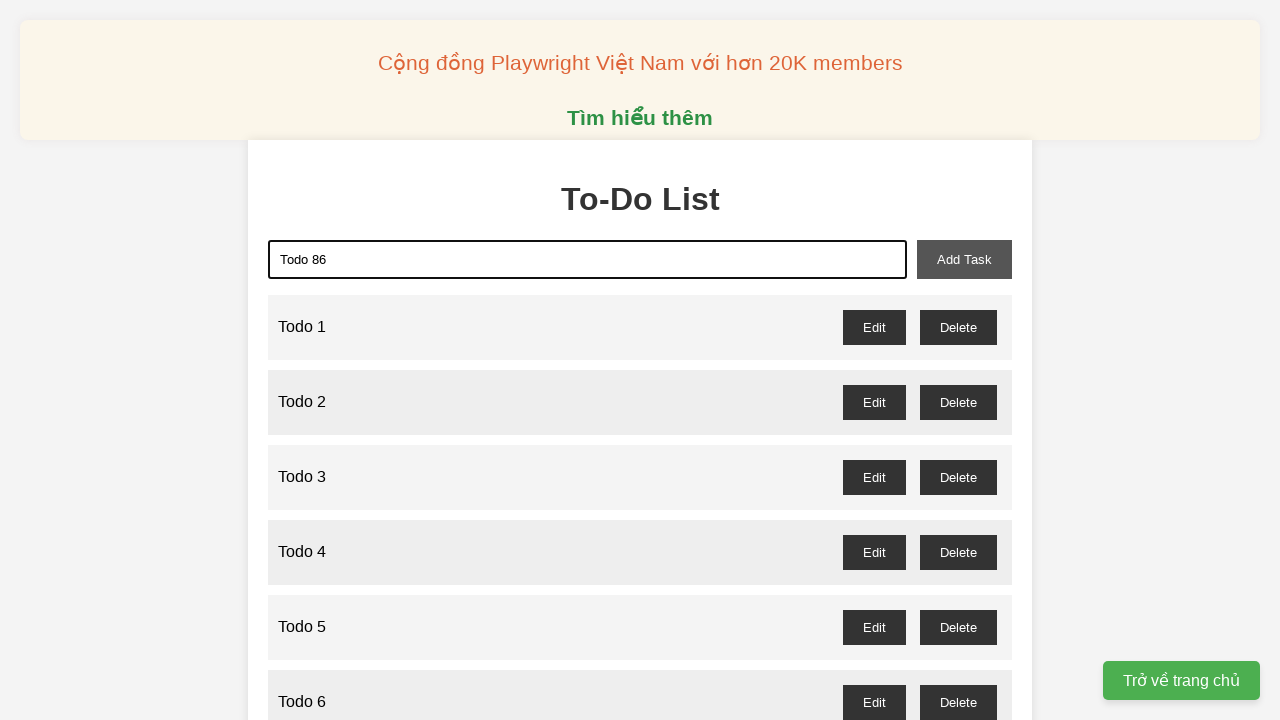

Clicked add-task button to add Todo 86 at (964, 259) on xpath=//button[@id="add-task"]
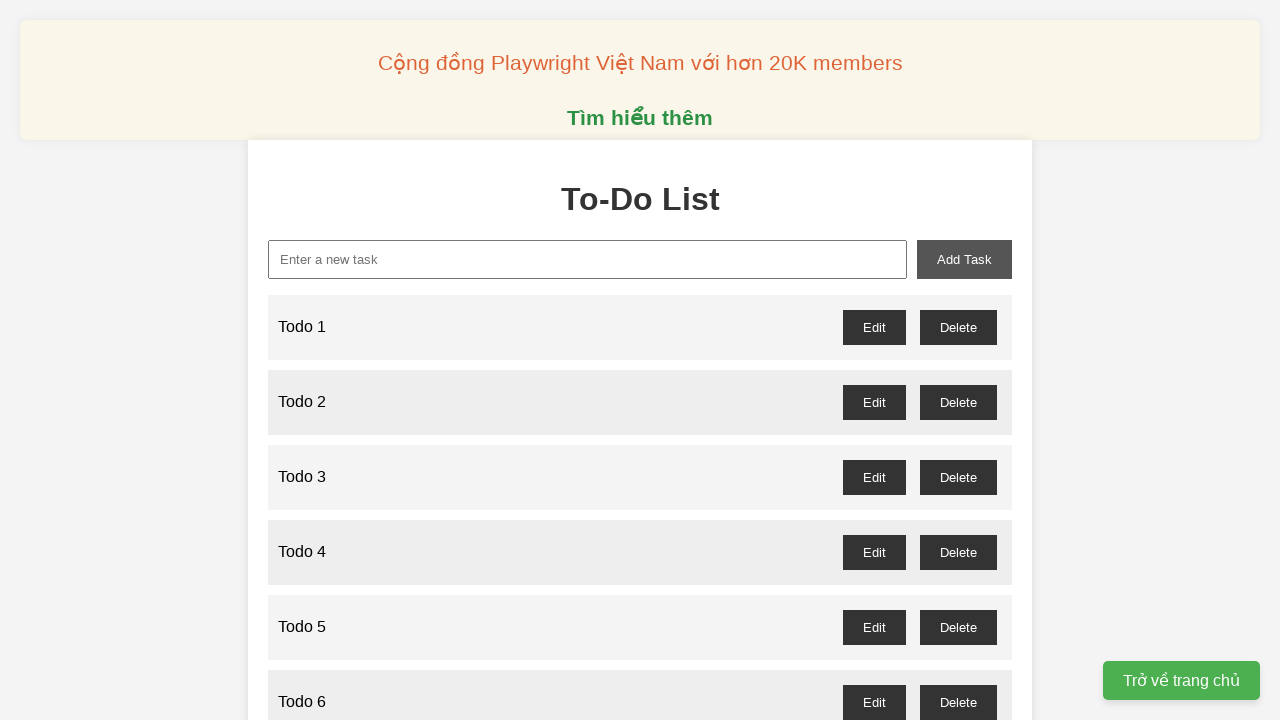

Filled new-task input with 'Todo 87' on xpath=//input[@id="new-task"]
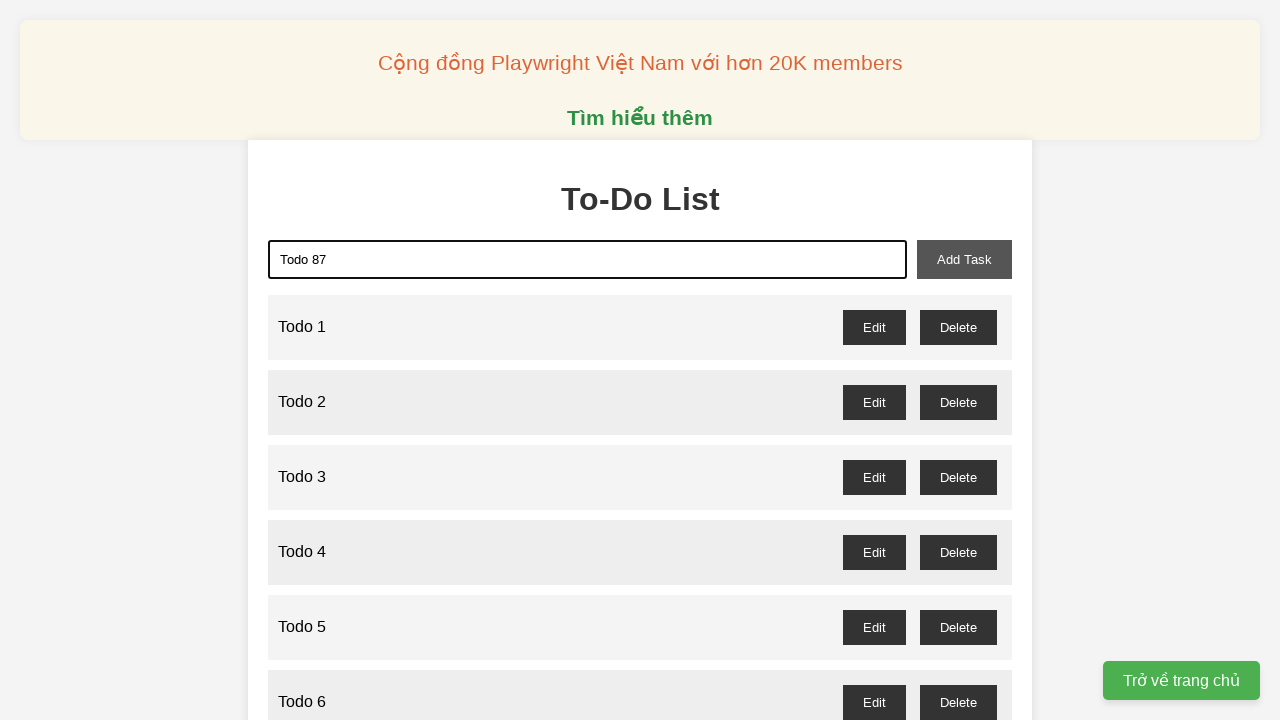

Clicked add-task button to add Todo 87 at (964, 259) on xpath=//button[@id="add-task"]
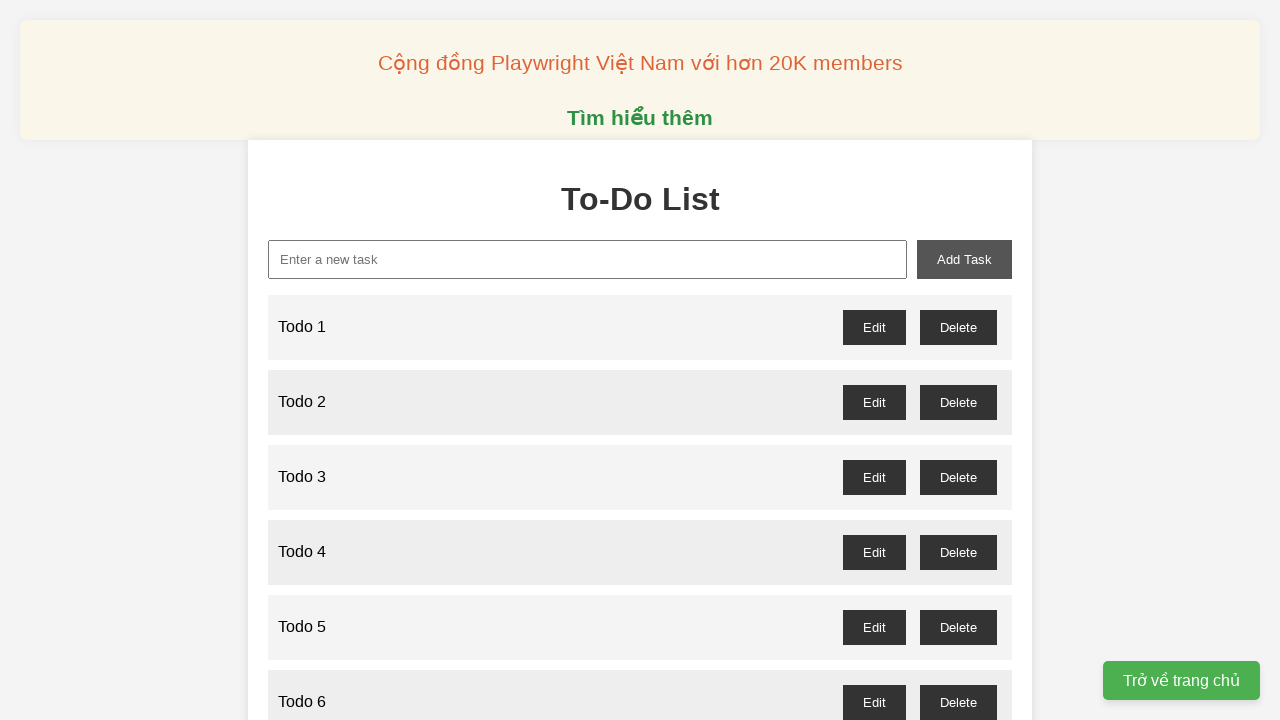

Filled new-task input with 'Todo 88' on xpath=//input[@id="new-task"]
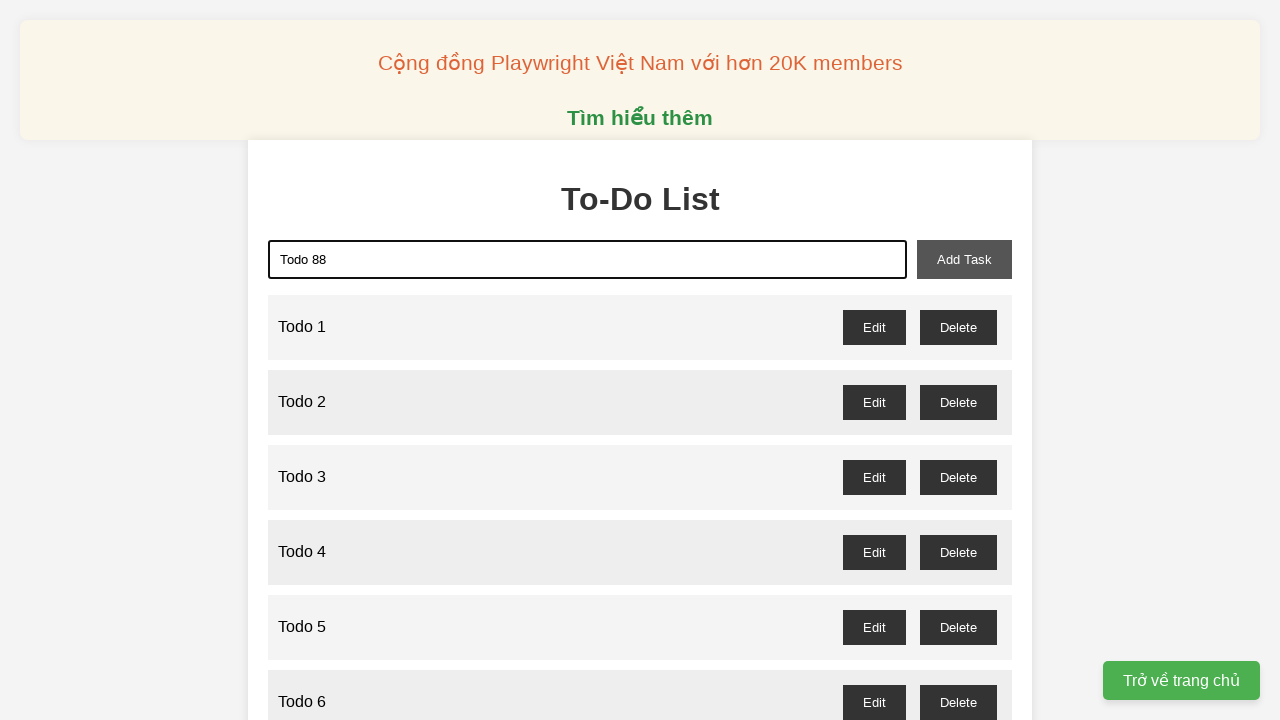

Clicked add-task button to add Todo 88 at (964, 259) on xpath=//button[@id="add-task"]
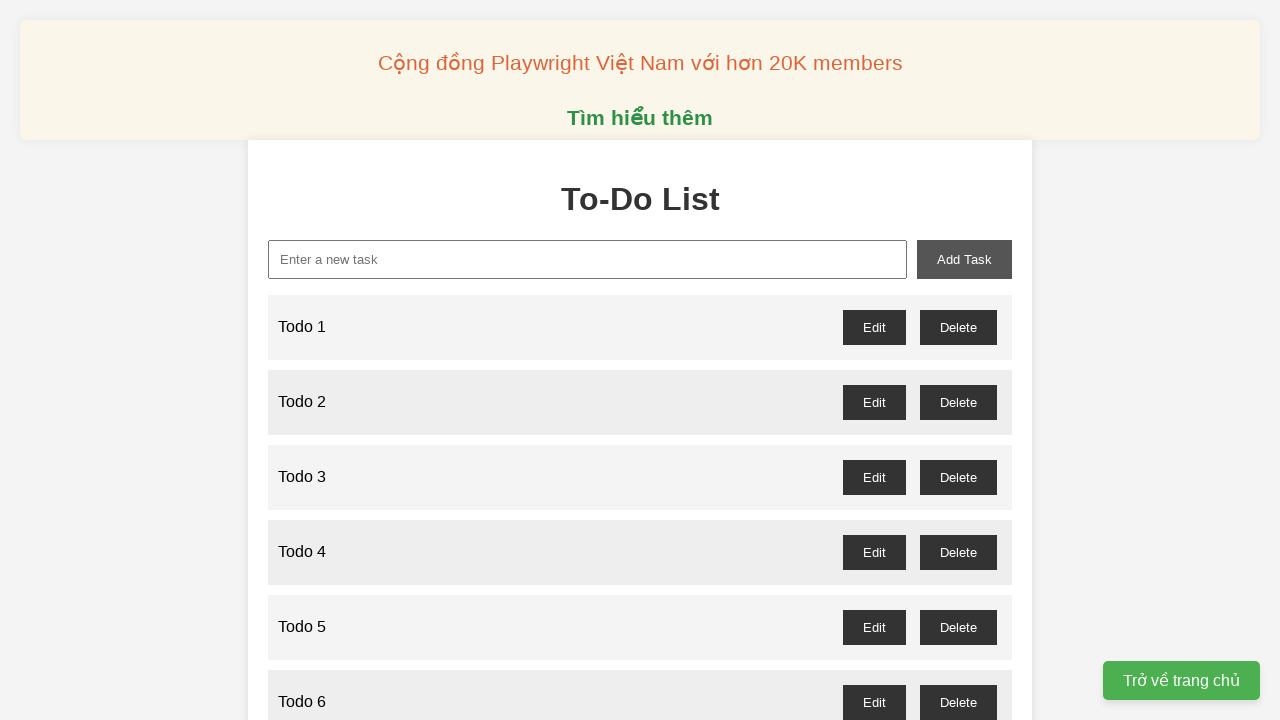

Filled new-task input with 'Todo 89' on xpath=//input[@id="new-task"]
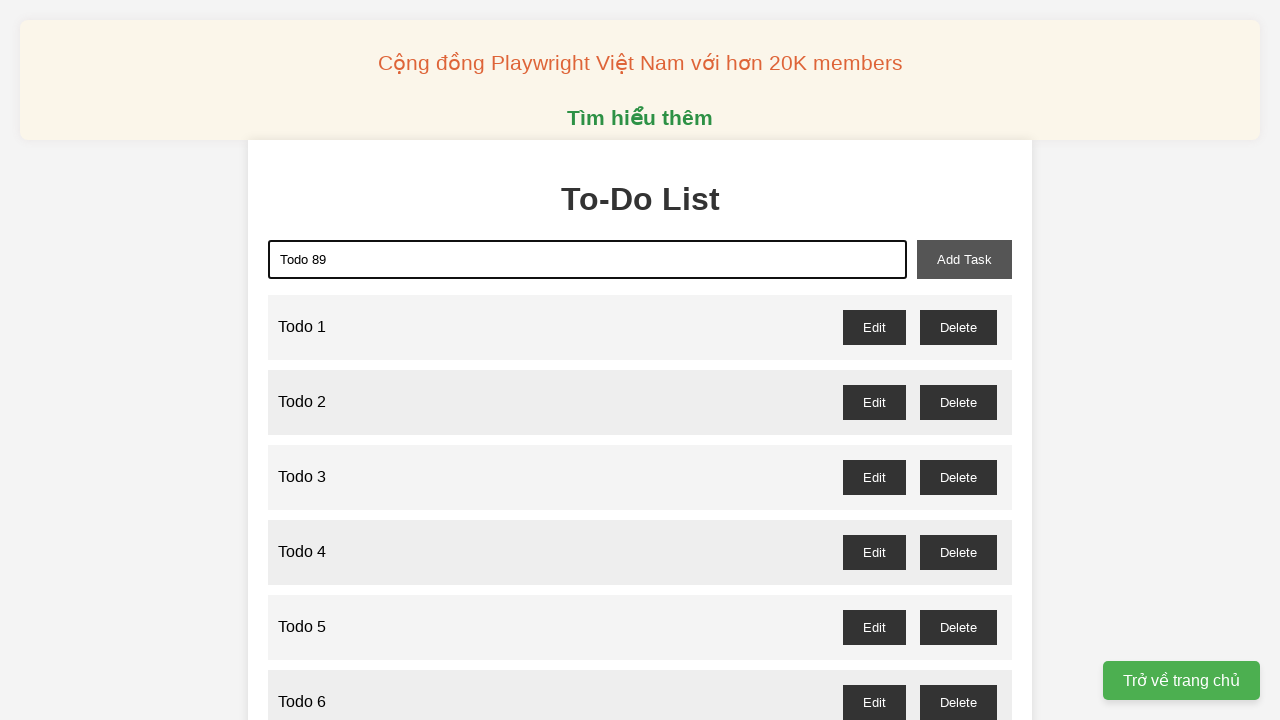

Clicked add-task button to add Todo 89 at (964, 259) on xpath=//button[@id="add-task"]
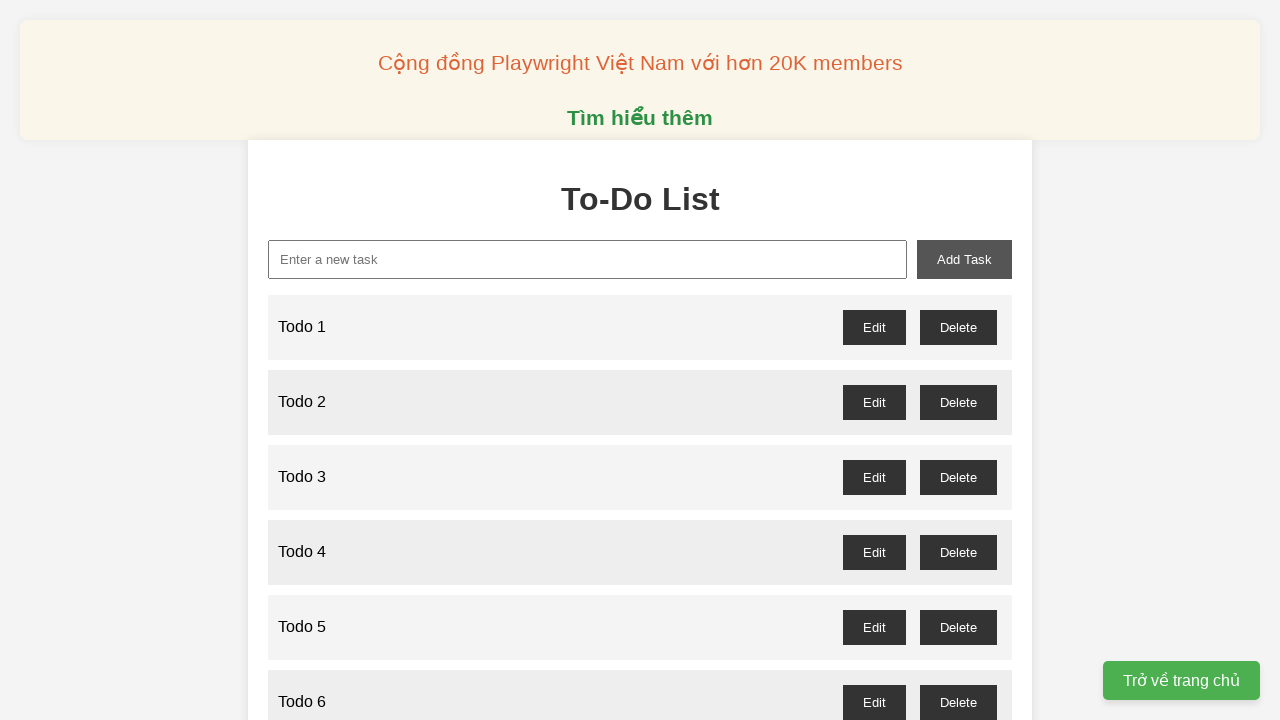

Filled new-task input with 'Todo 90' on xpath=//input[@id="new-task"]
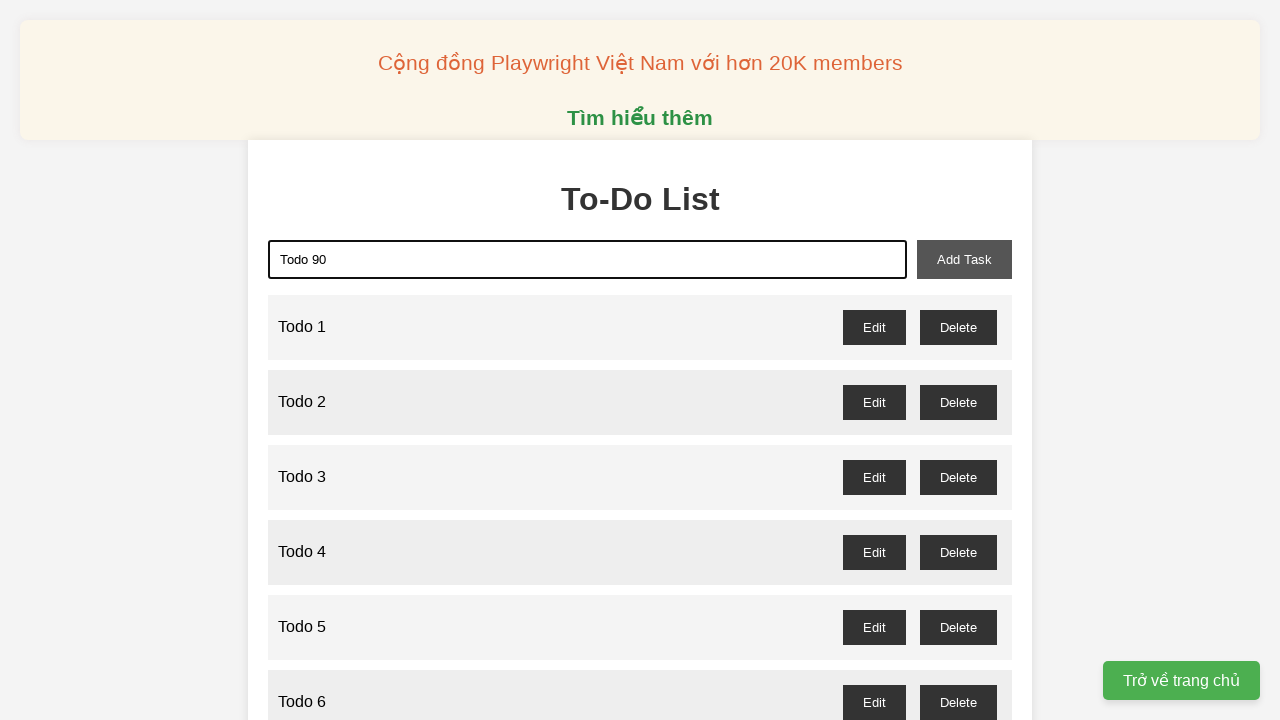

Clicked add-task button to add Todo 90 at (964, 259) on xpath=//button[@id="add-task"]
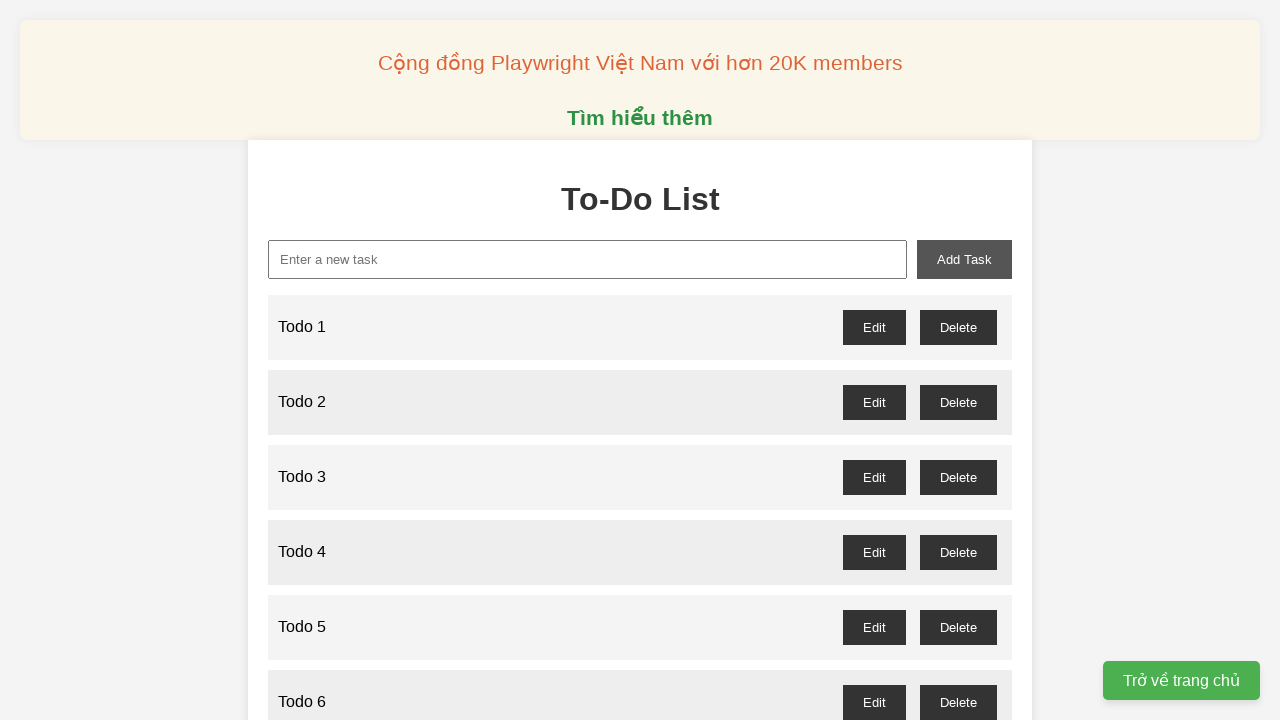

Filled new-task input with 'Todo 91' on xpath=//input[@id="new-task"]
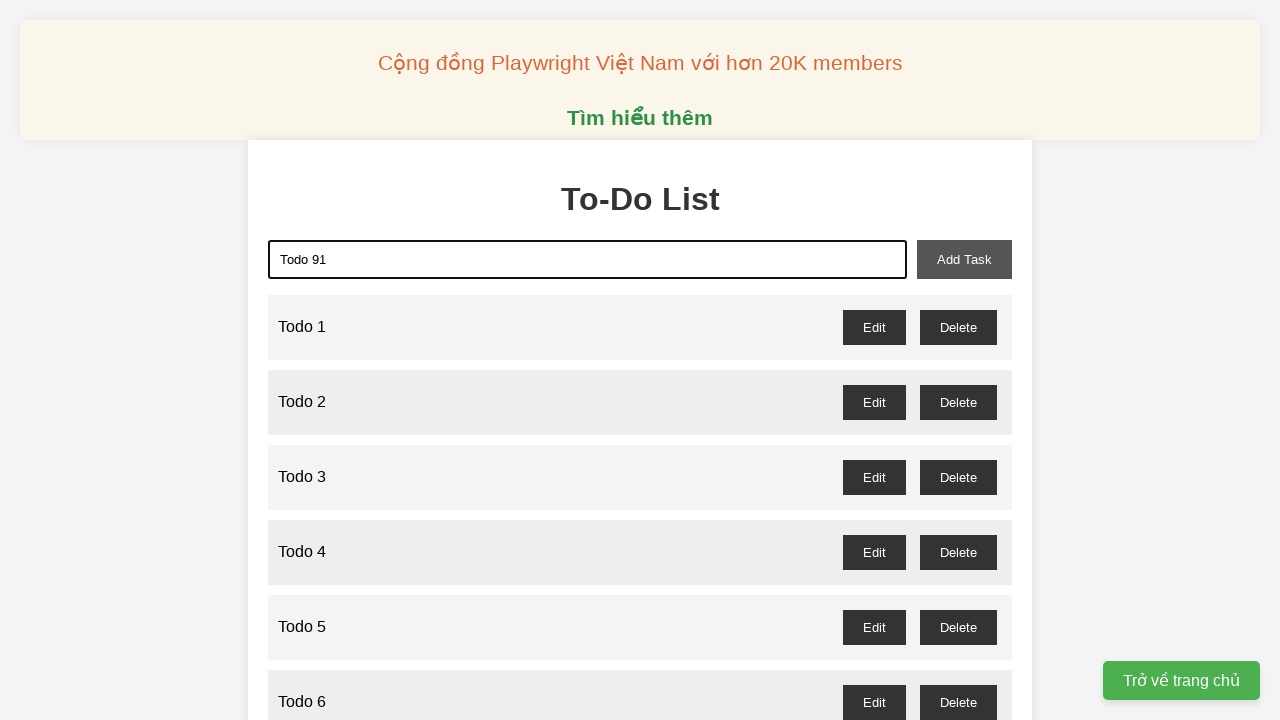

Clicked add-task button to add Todo 91 at (964, 259) on xpath=//button[@id="add-task"]
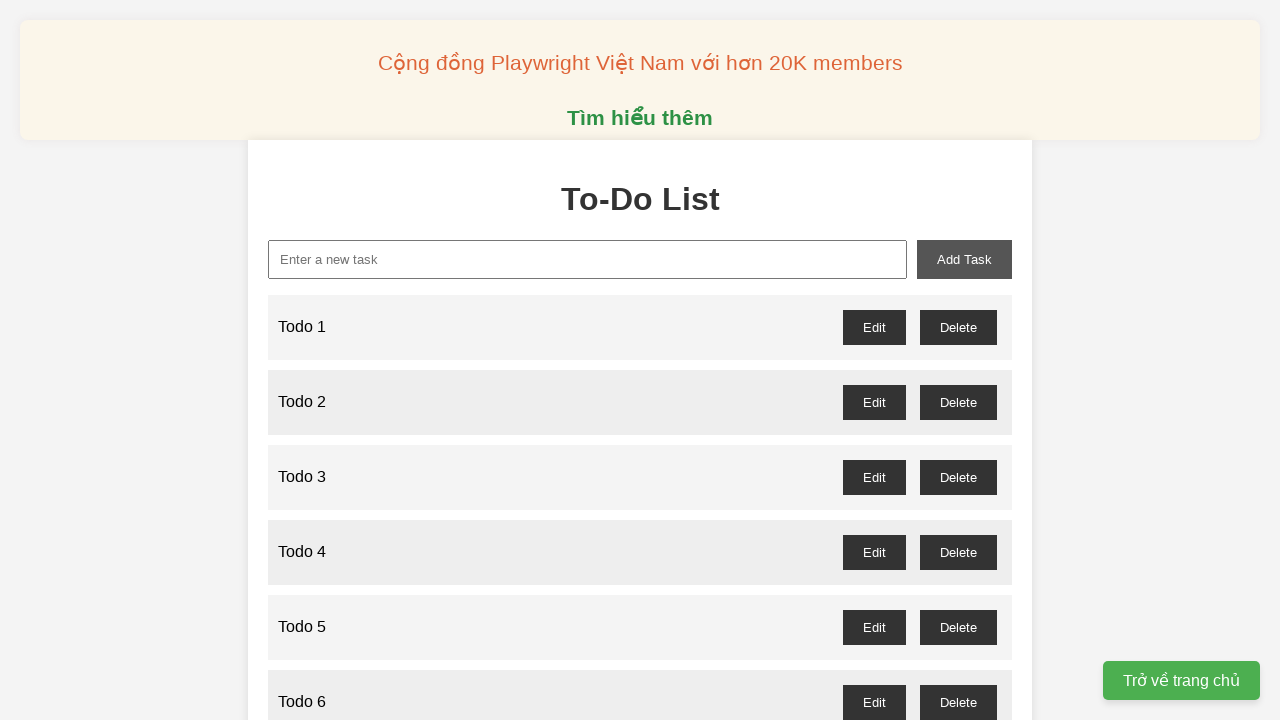

Filled new-task input with 'Todo 92' on xpath=//input[@id="new-task"]
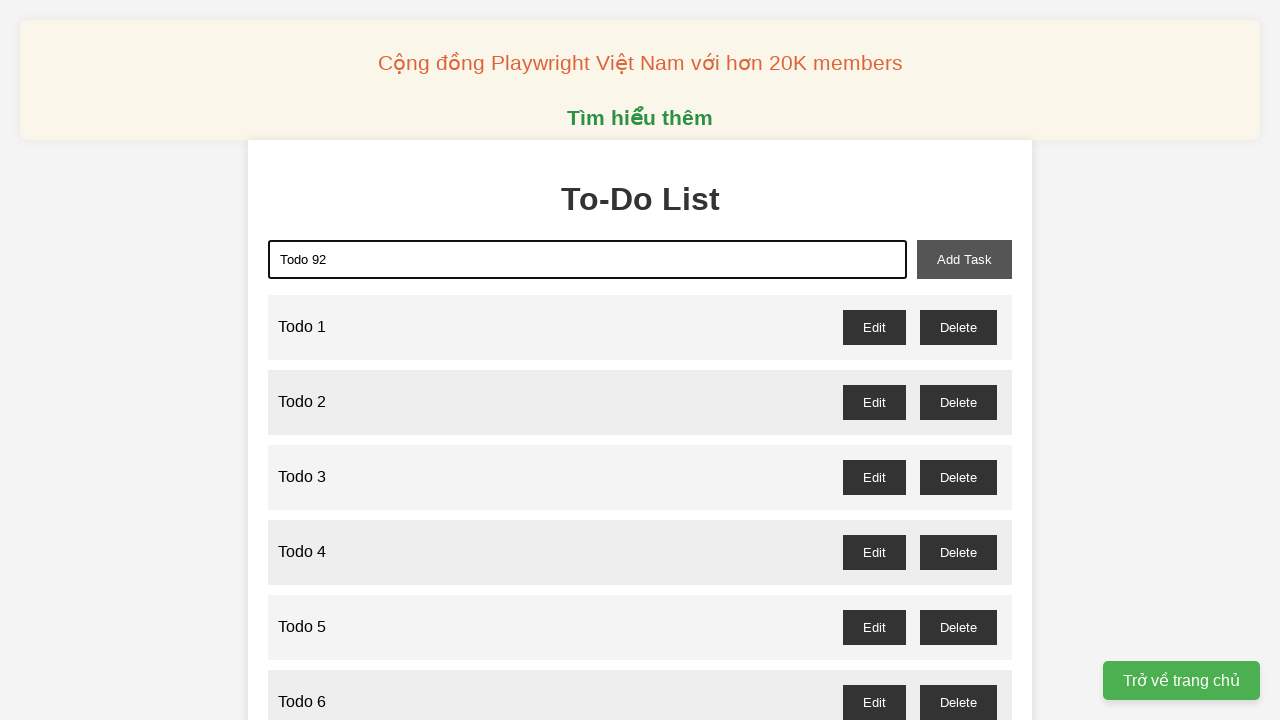

Clicked add-task button to add Todo 92 at (964, 259) on xpath=//button[@id="add-task"]
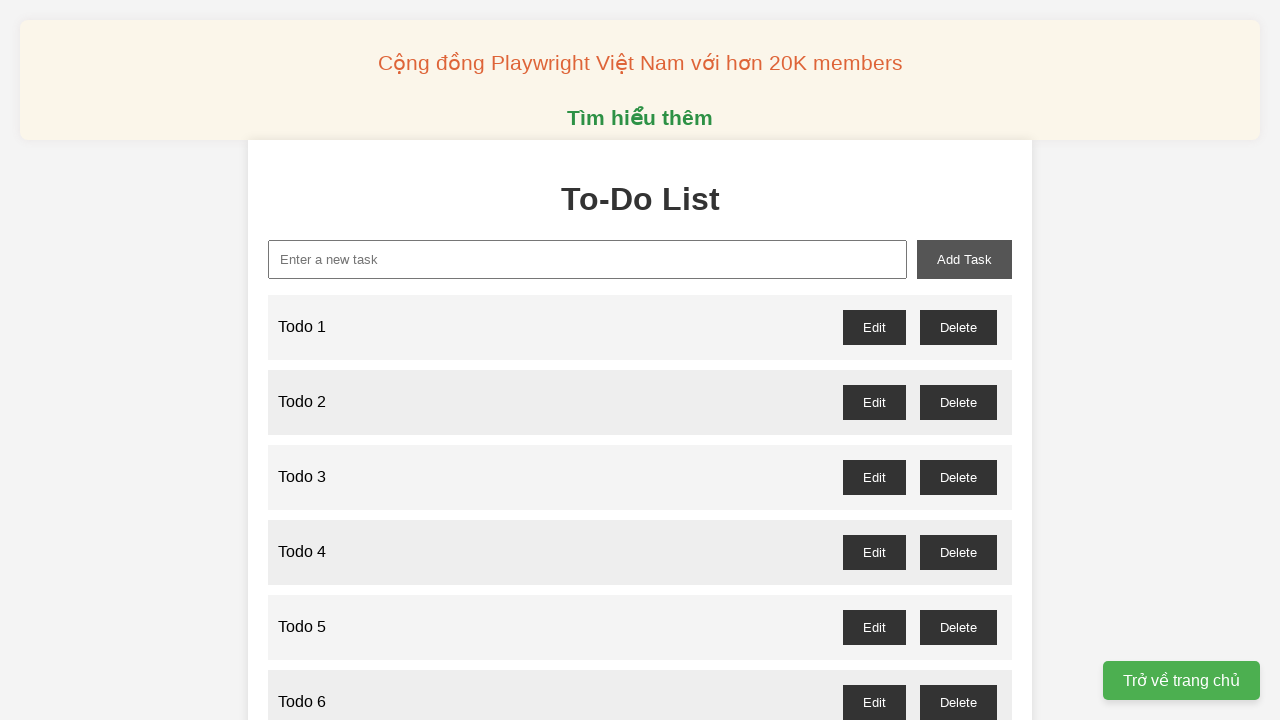

Filled new-task input with 'Todo 93' on xpath=//input[@id="new-task"]
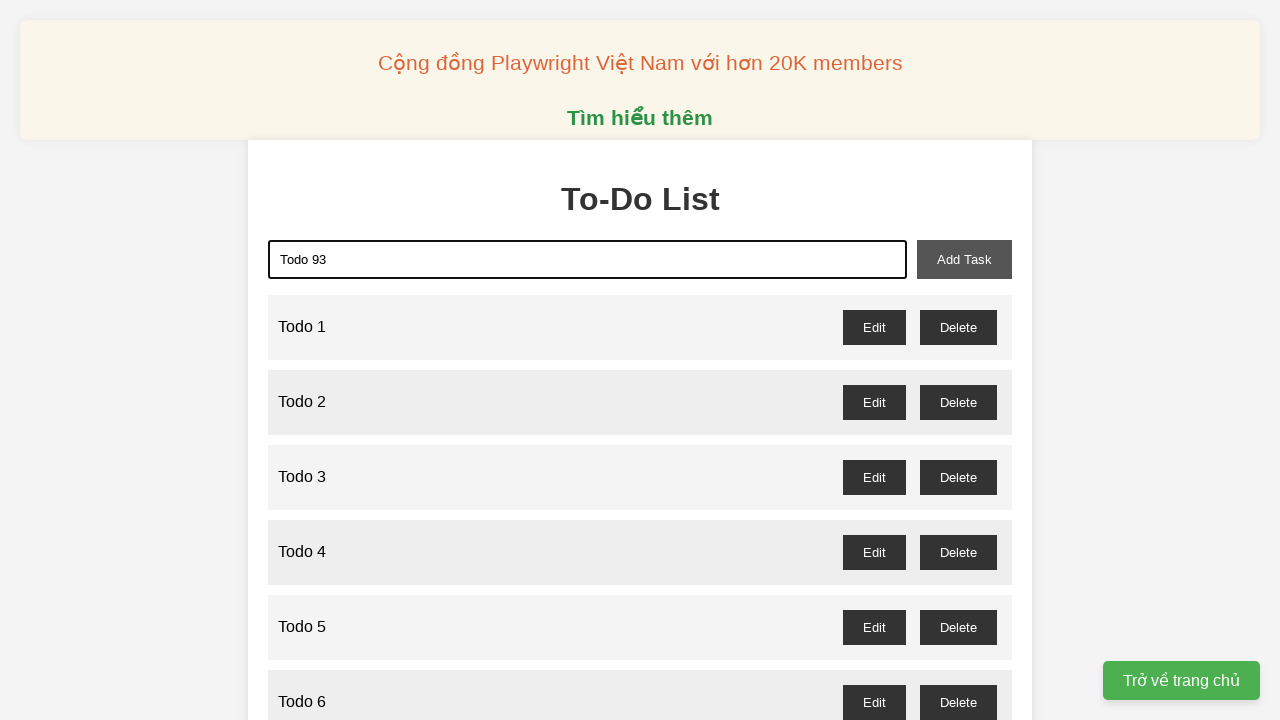

Clicked add-task button to add Todo 93 at (964, 259) on xpath=//button[@id="add-task"]
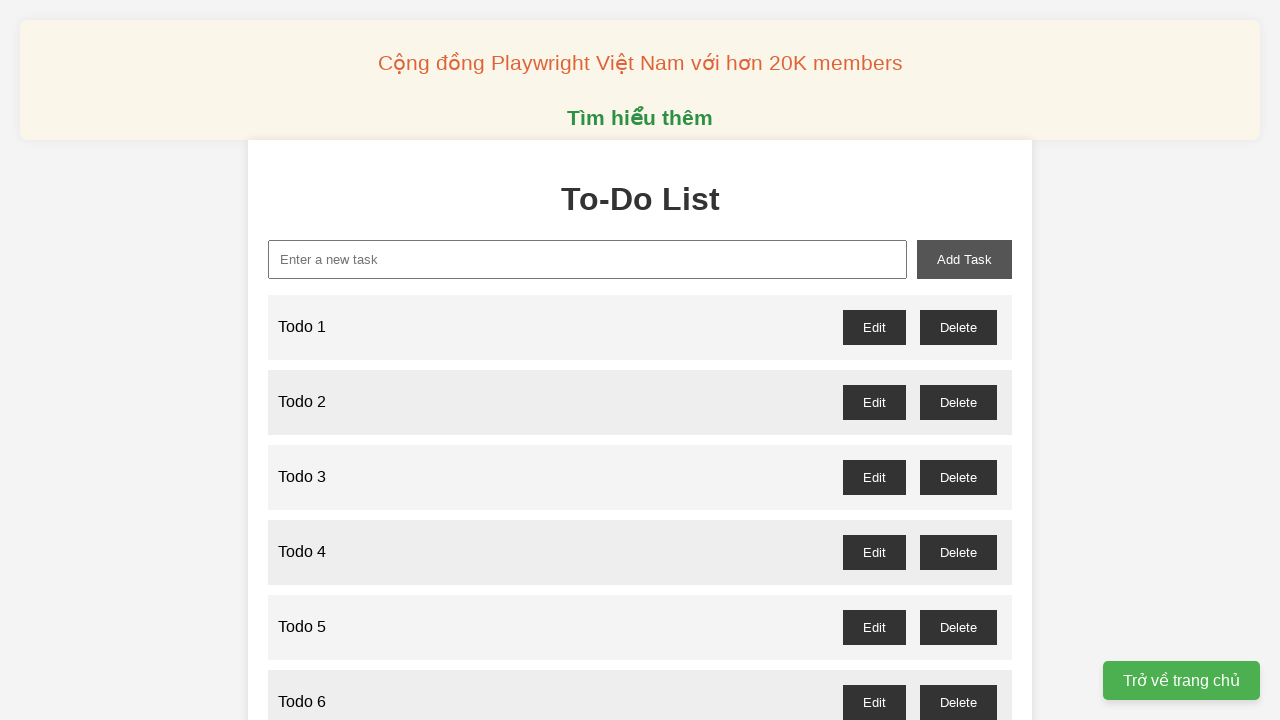

Filled new-task input with 'Todo 94' on xpath=//input[@id="new-task"]
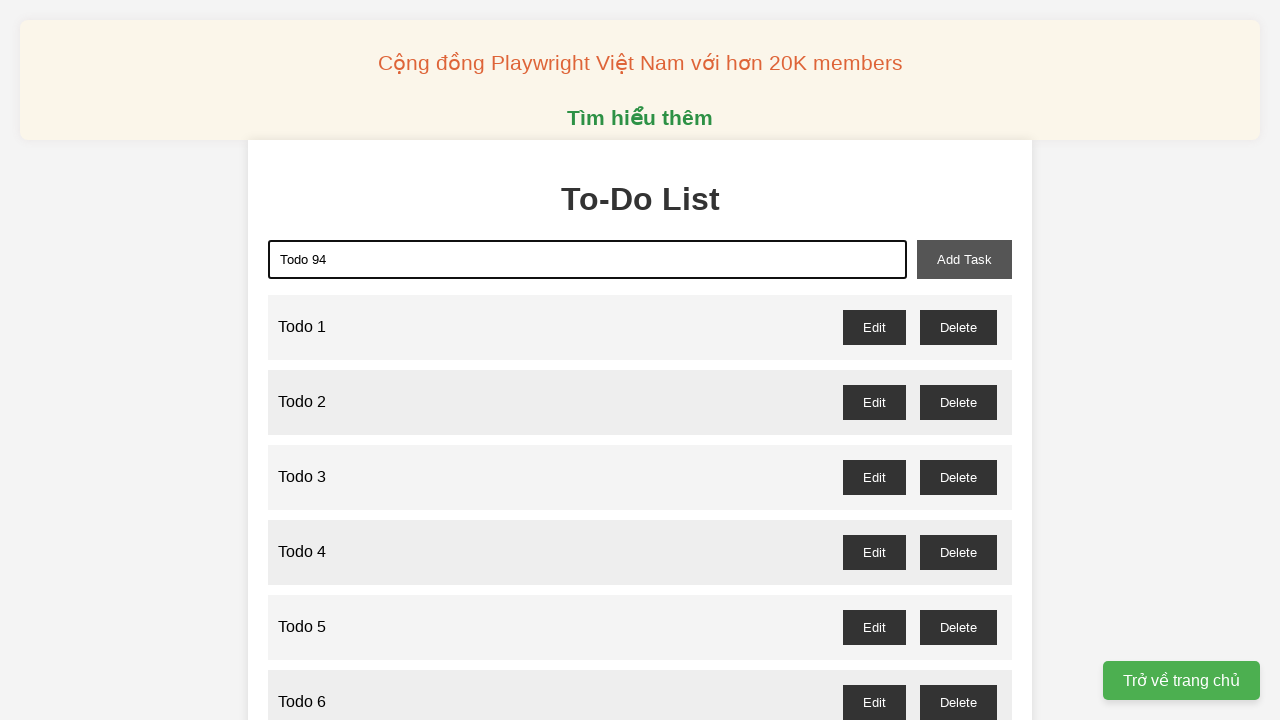

Clicked add-task button to add Todo 94 at (964, 259) on xpath=//button[@id="add-task"]
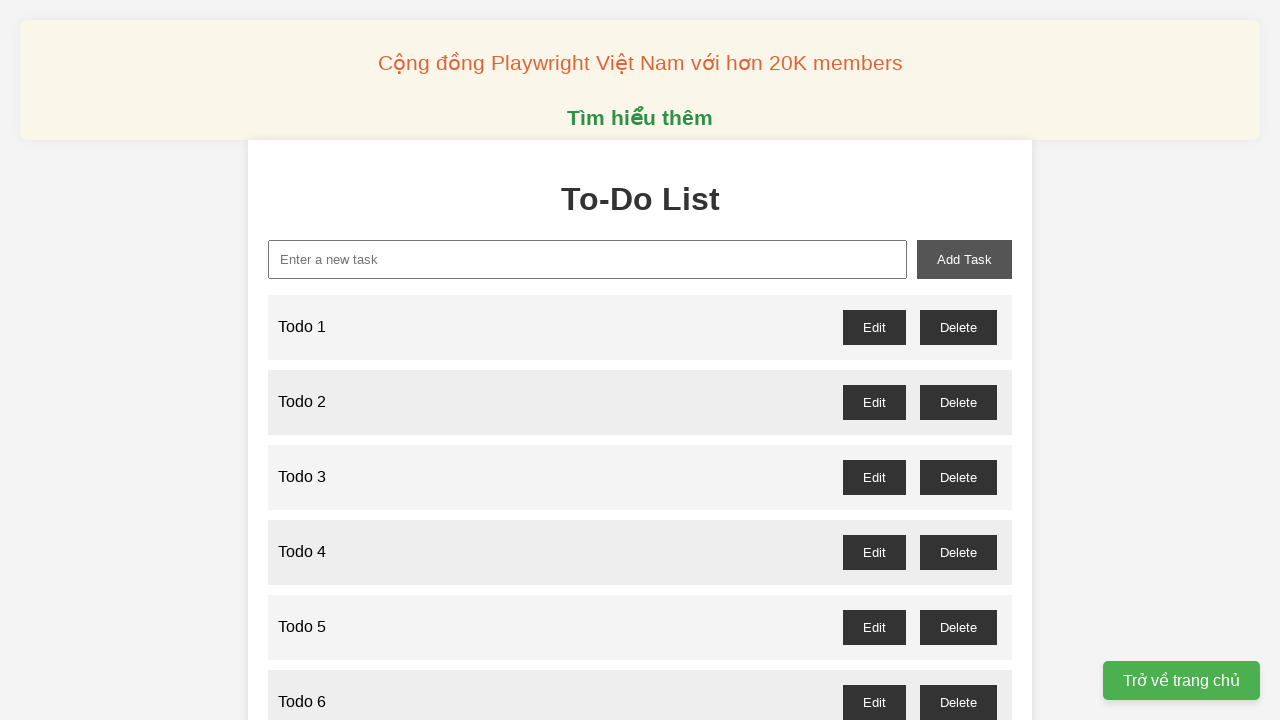

Filled new-task input with 'Todo 95' on xpath=//input[@id="new-task"]
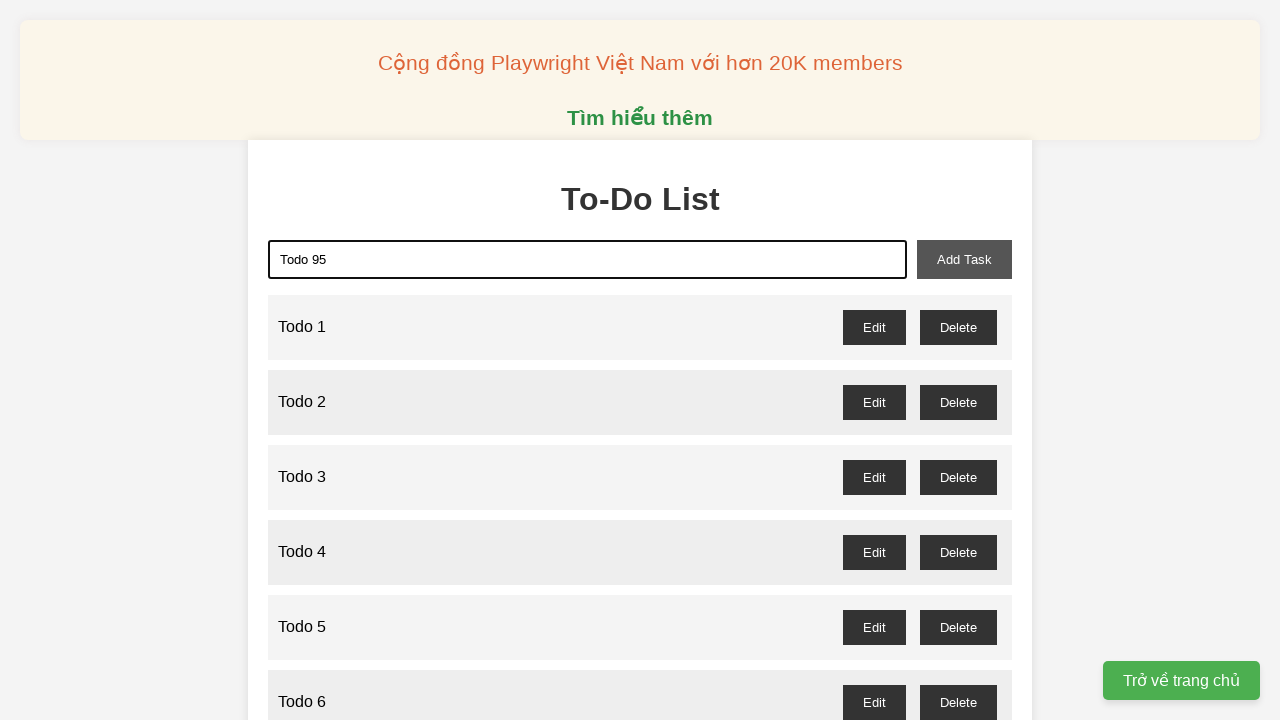

Clicked add-task button to add Todo 95 at (964, 259) on xpath=//button[@id="add-task"]
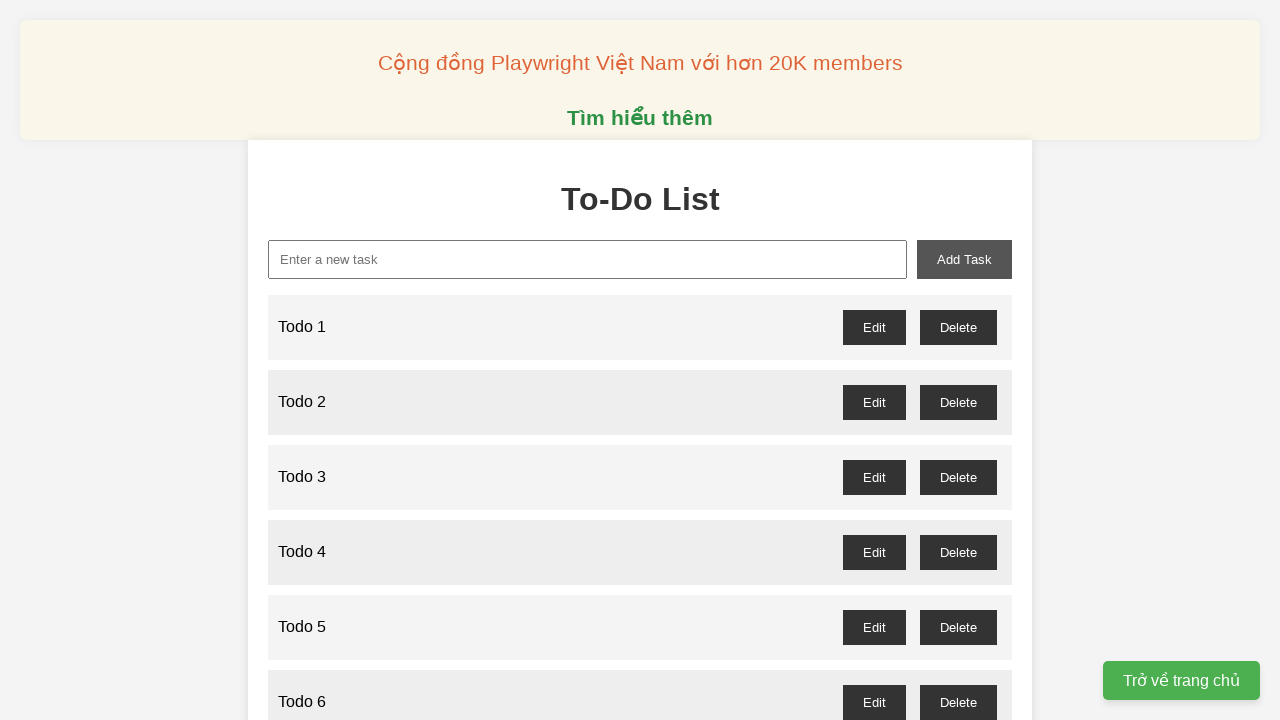

Filled new-task input with 'Todo 96' on xpath=//input[@id="new-task"]
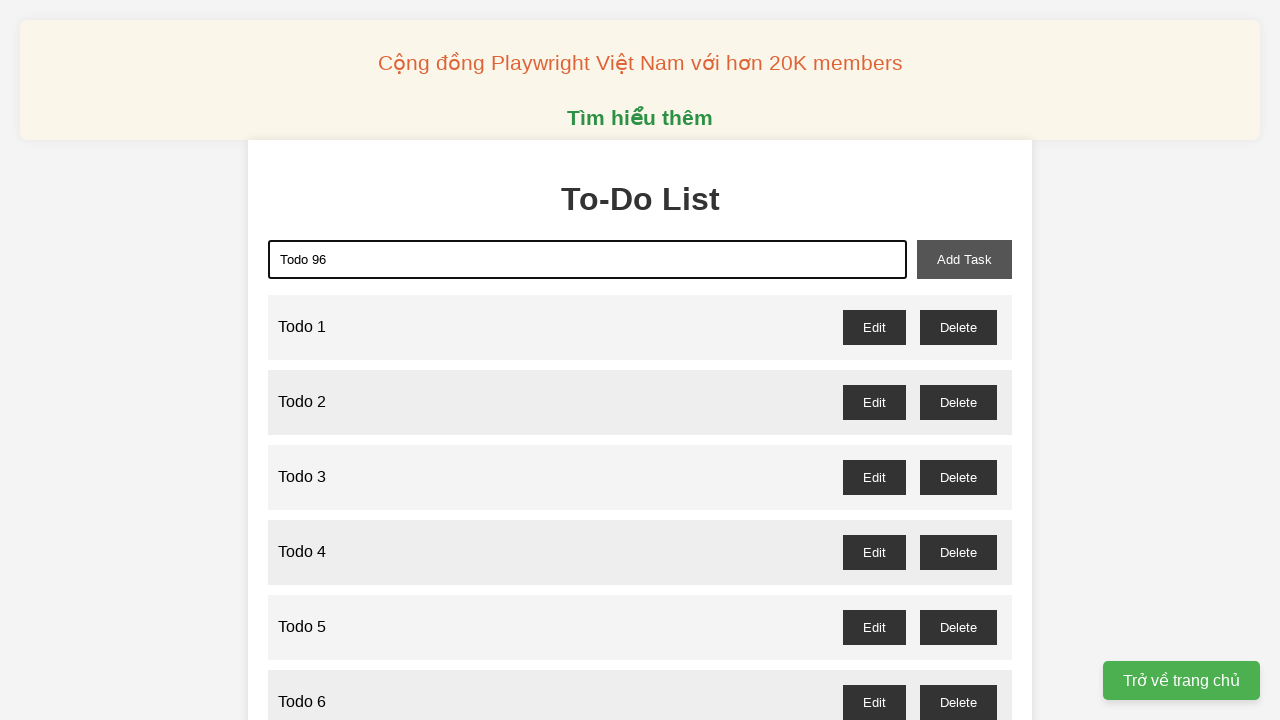

Clicked add-task button to add Todo 96 at (964, 259) on xpath=//button[@id="add-task"]
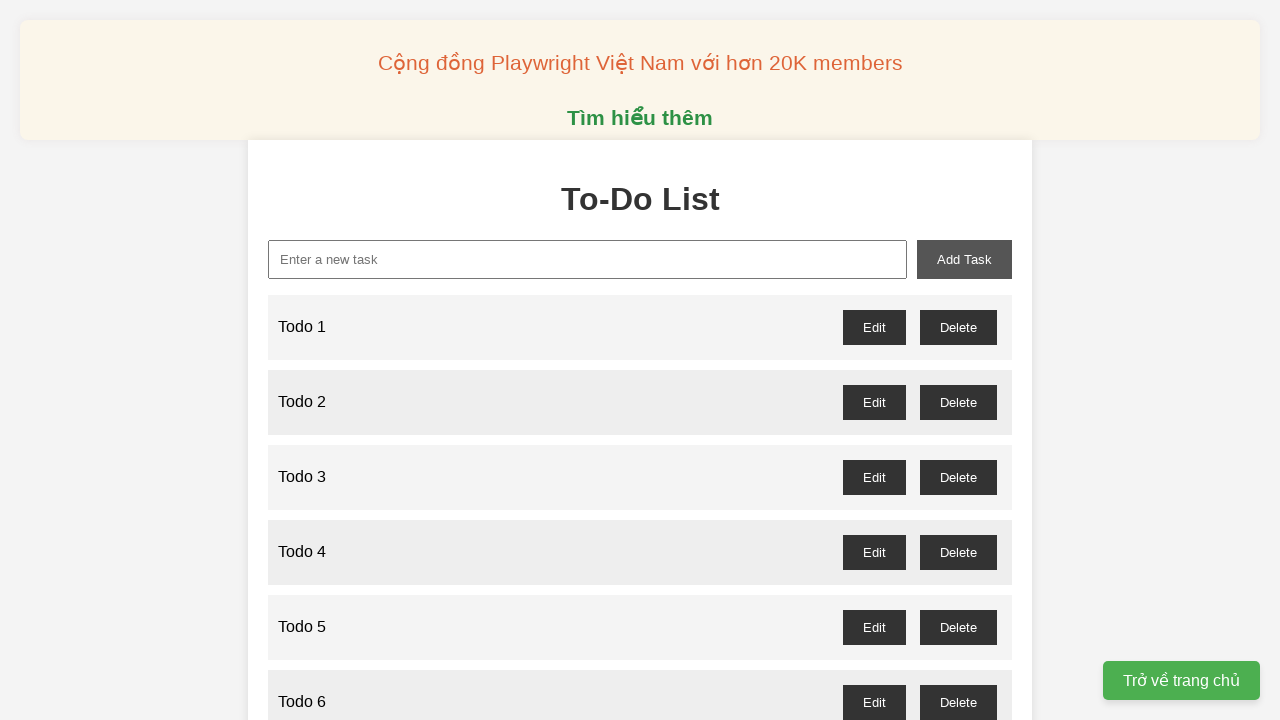

Filled new-task input with 'Todo 97' on xpath=//input[@id="new-task"]
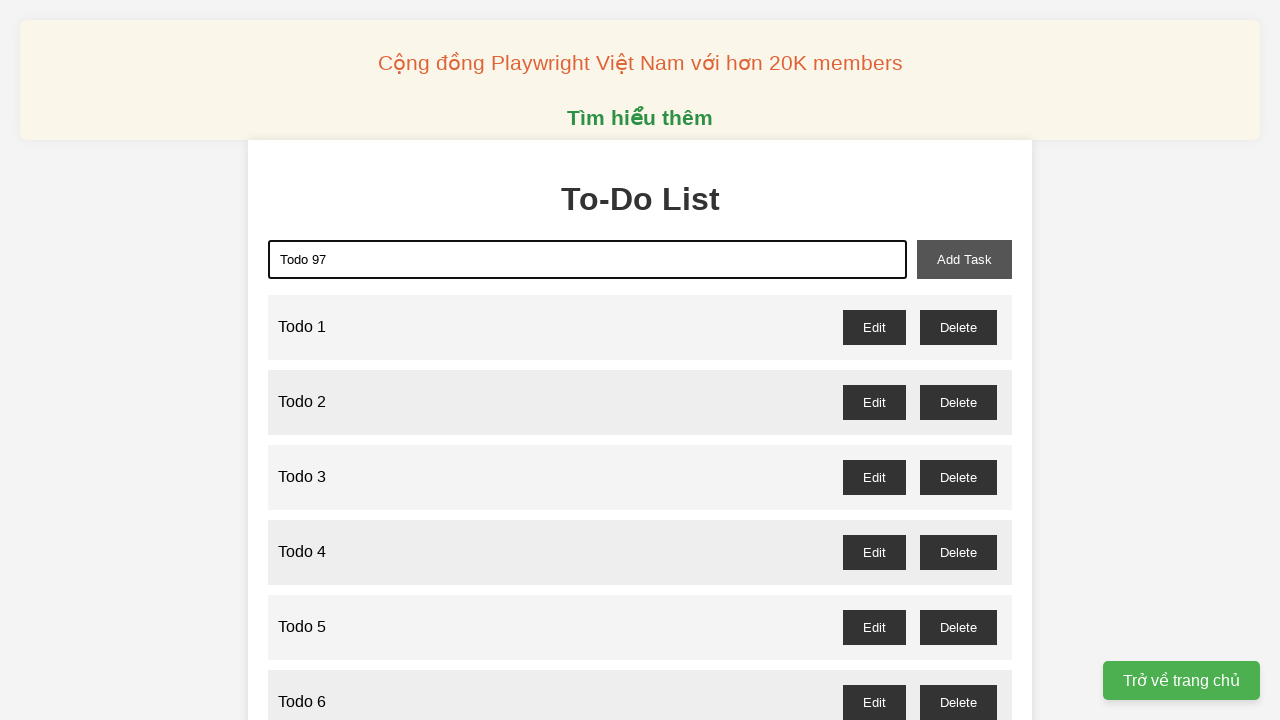

Clicked add-task button to add Todo 97 at (964, 259) on xpath=//button[@id="add-task"]
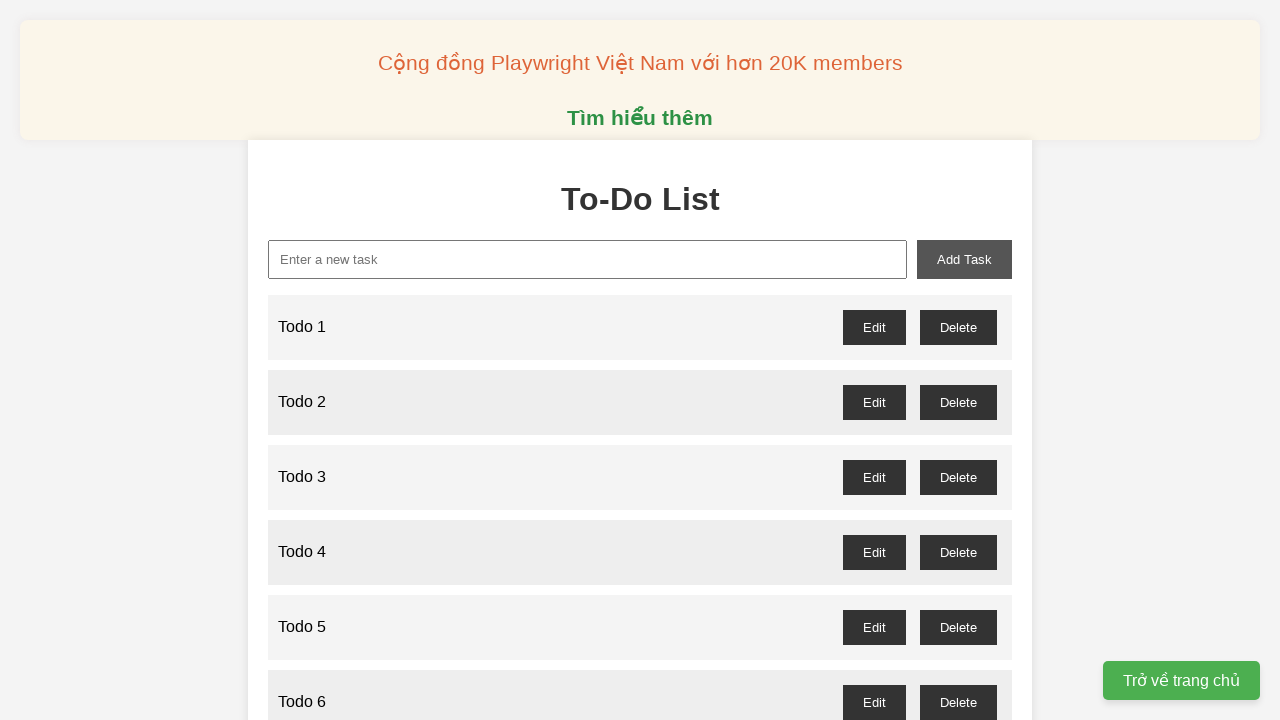

Filled new-task input with 'Todo 98' on xpath=//input[@id="new-task"]
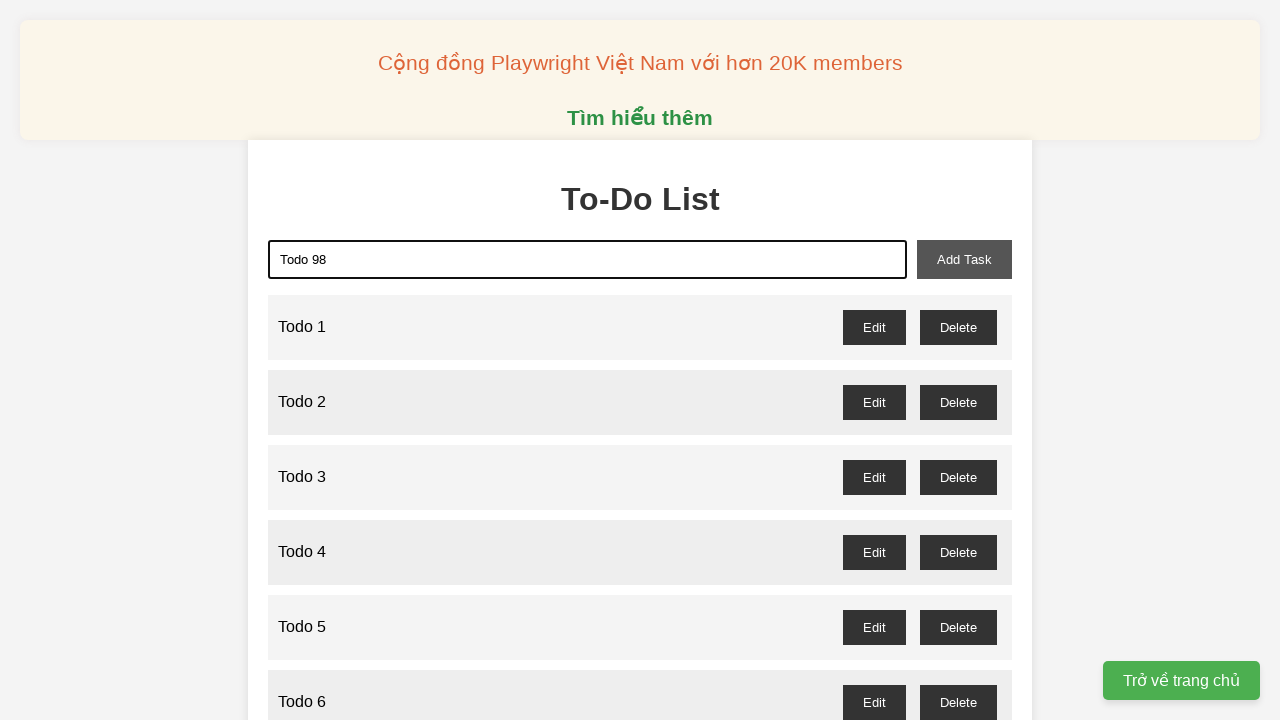

Clicked add-task button to add Todo 98 at (964, 259) on xpath=//button[@id="add-task"]
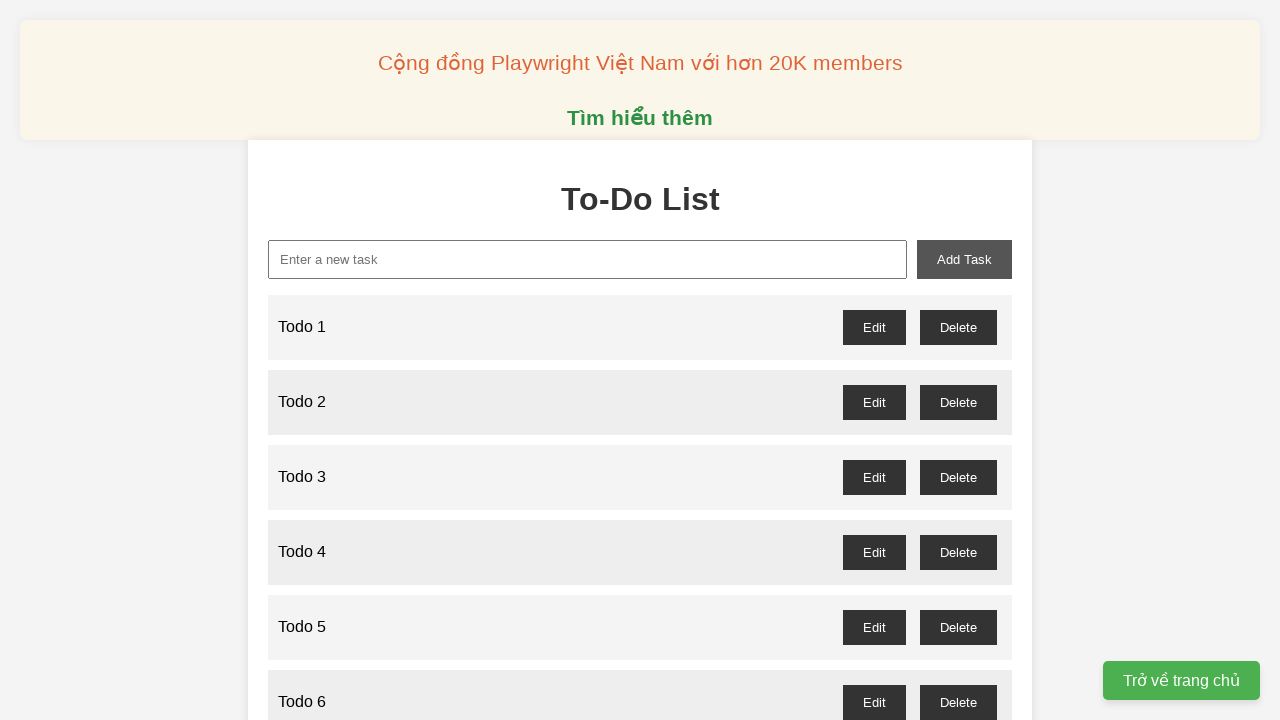

Filled new-task input with 'Todo 99' on xpath=//input[@id="new-task"]
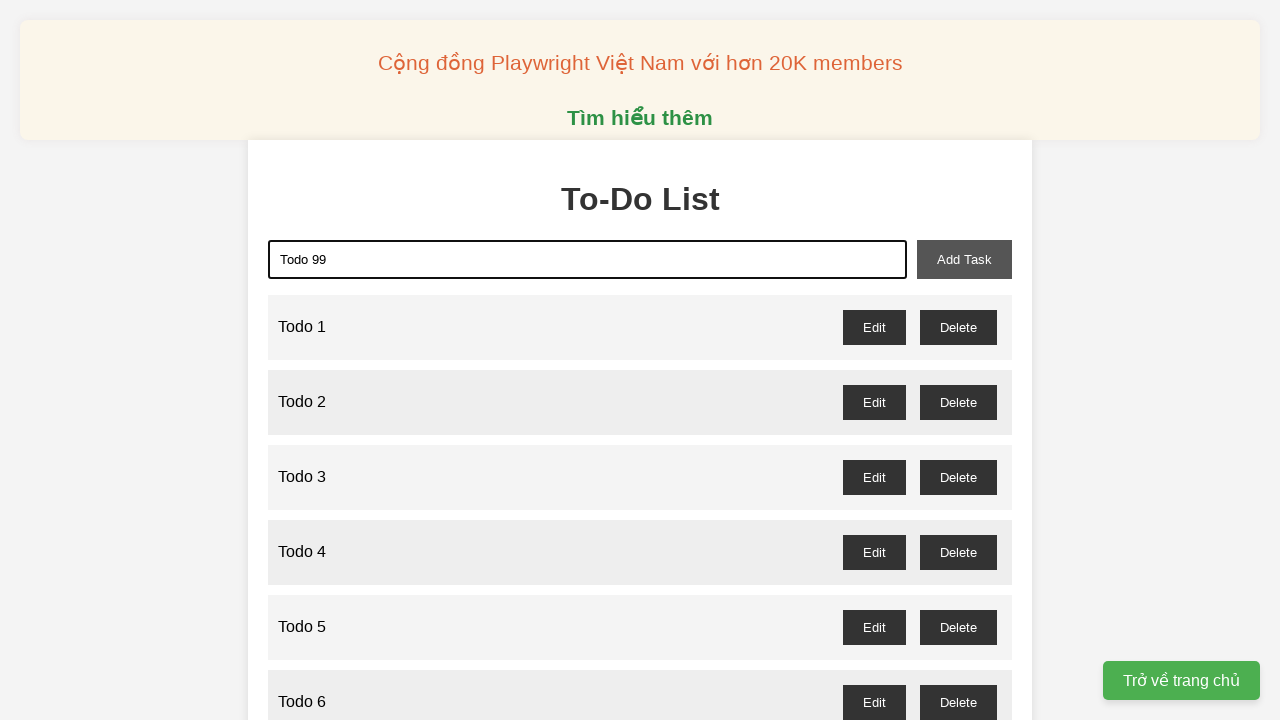

Clicked add-task button to add Todo 99 at (964, 259) on xpath=//button[@id="add-task"]
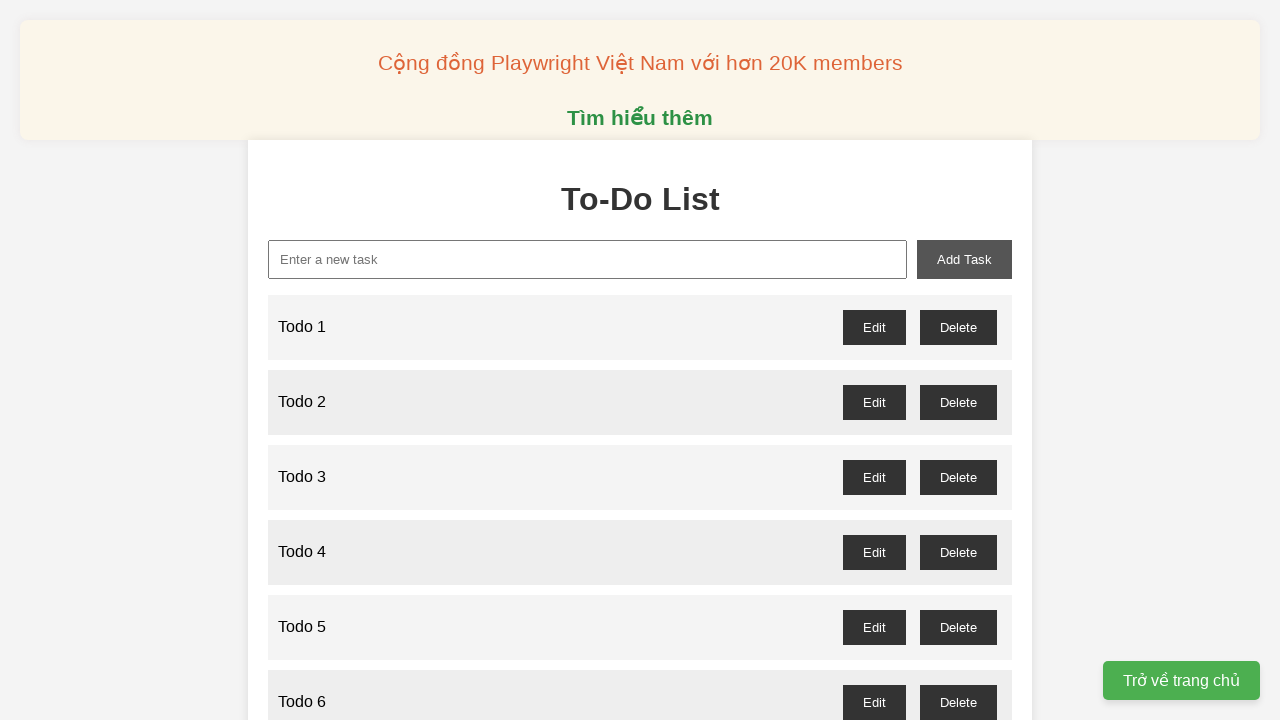

Filled new-task input with 'Todo 100' on xpath=//input[@id="new-task"]
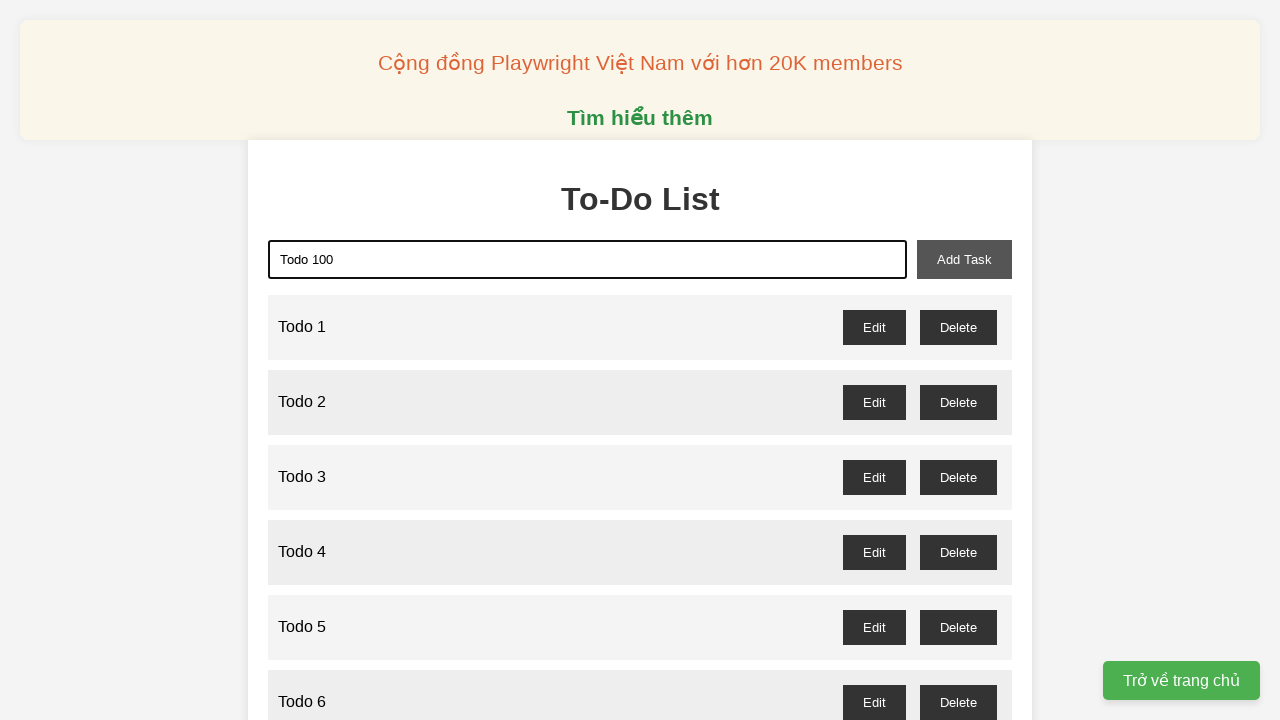

Clicked add-task button to add Todo 100 at (964, 259) on xpath=//button[@id="add-task"]
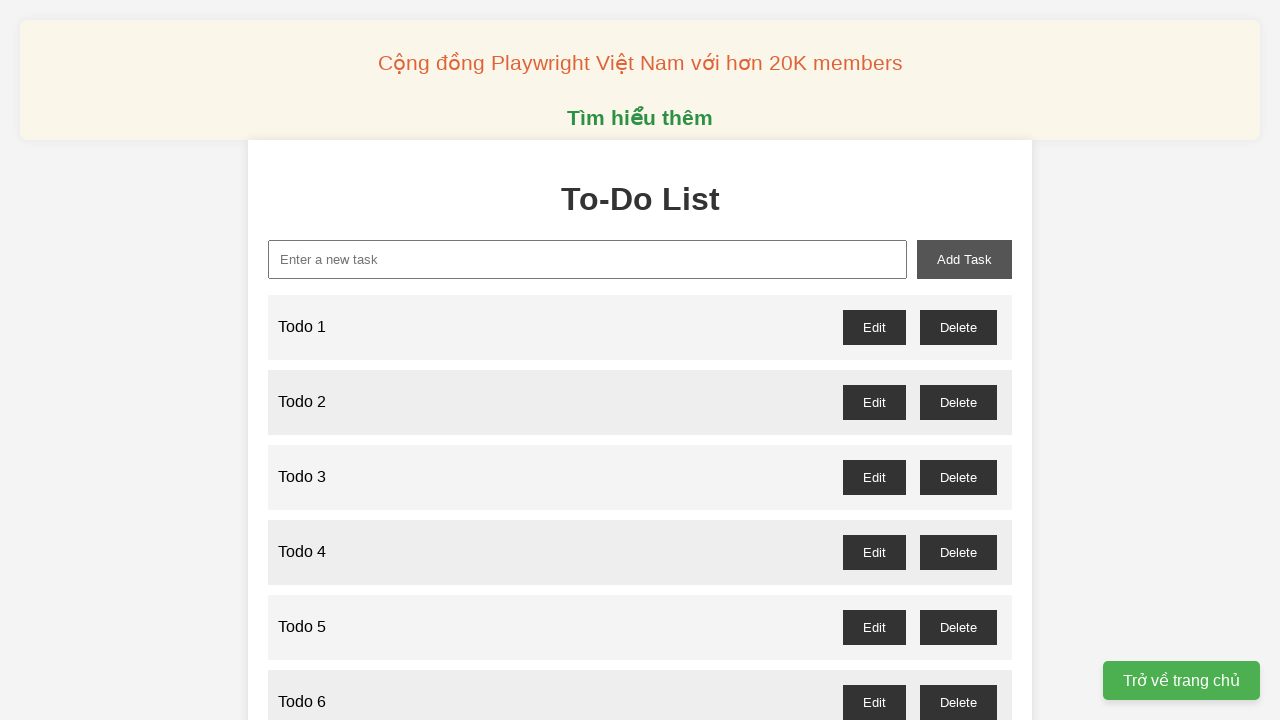

Set up dialog handler to automatically accept confirmation dialogs
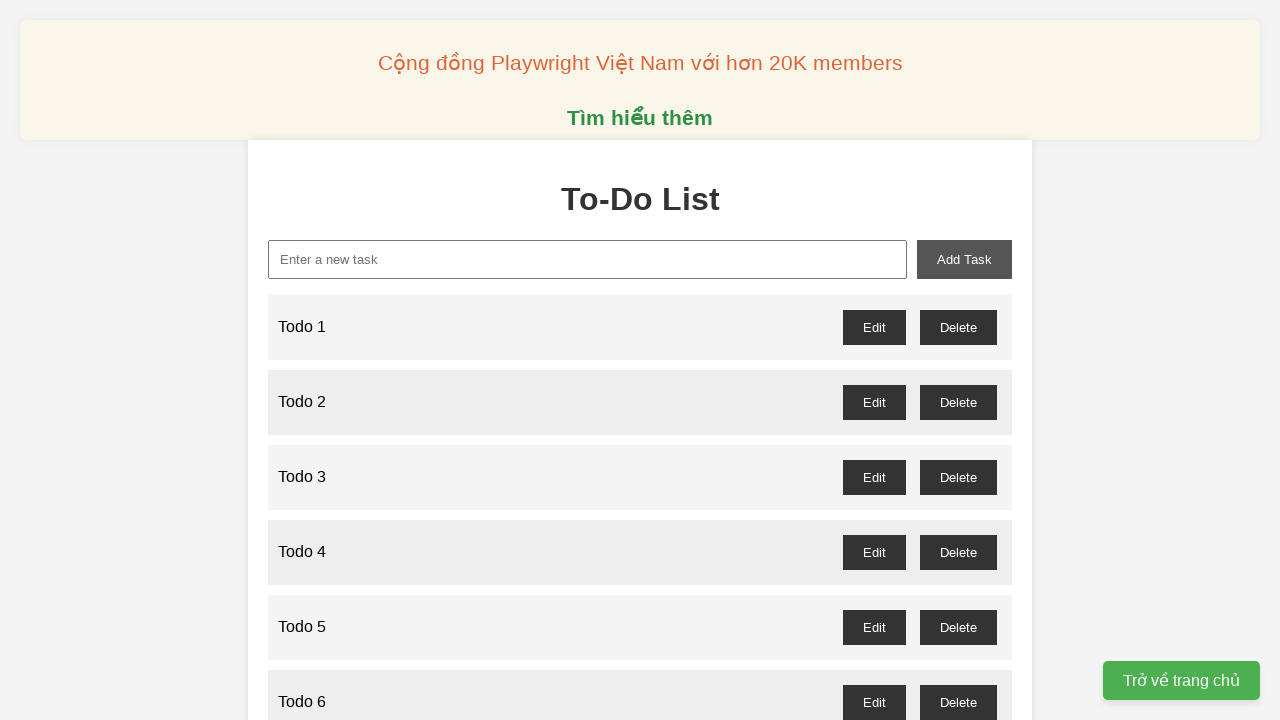

Clicked delete button for odd-numbered Todo 1 at (958, 327) on //button[@id="todo-1-delete"]
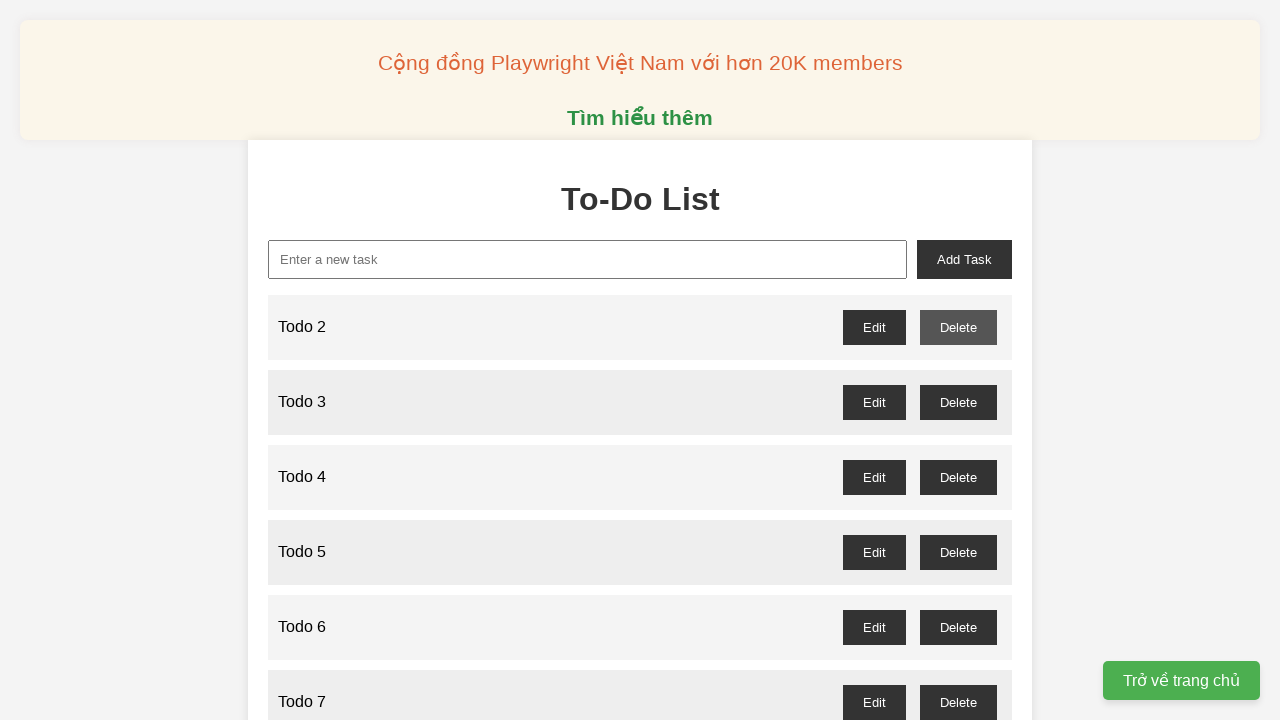

Waited for confirmation dialog to be processed for Todo 1
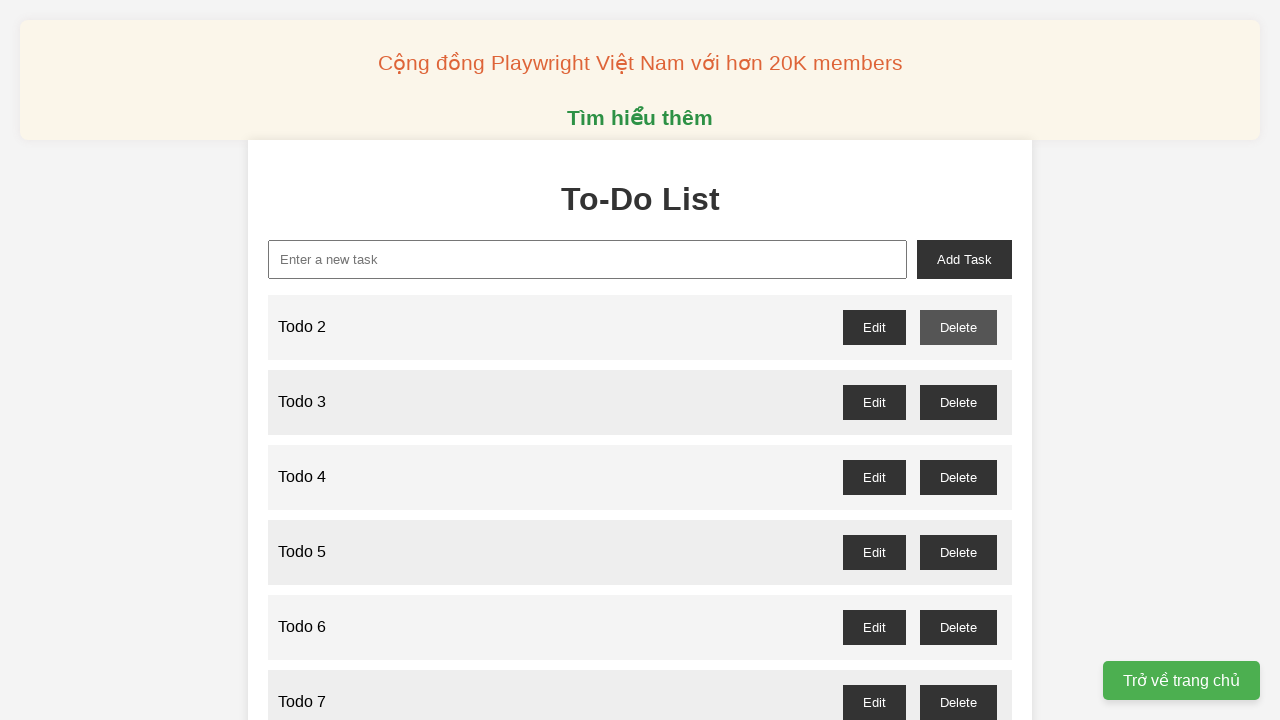

Clicked delete button for odd-numbered Todo 3 at (958, 402) on //button[@id="todo-3-delete"]
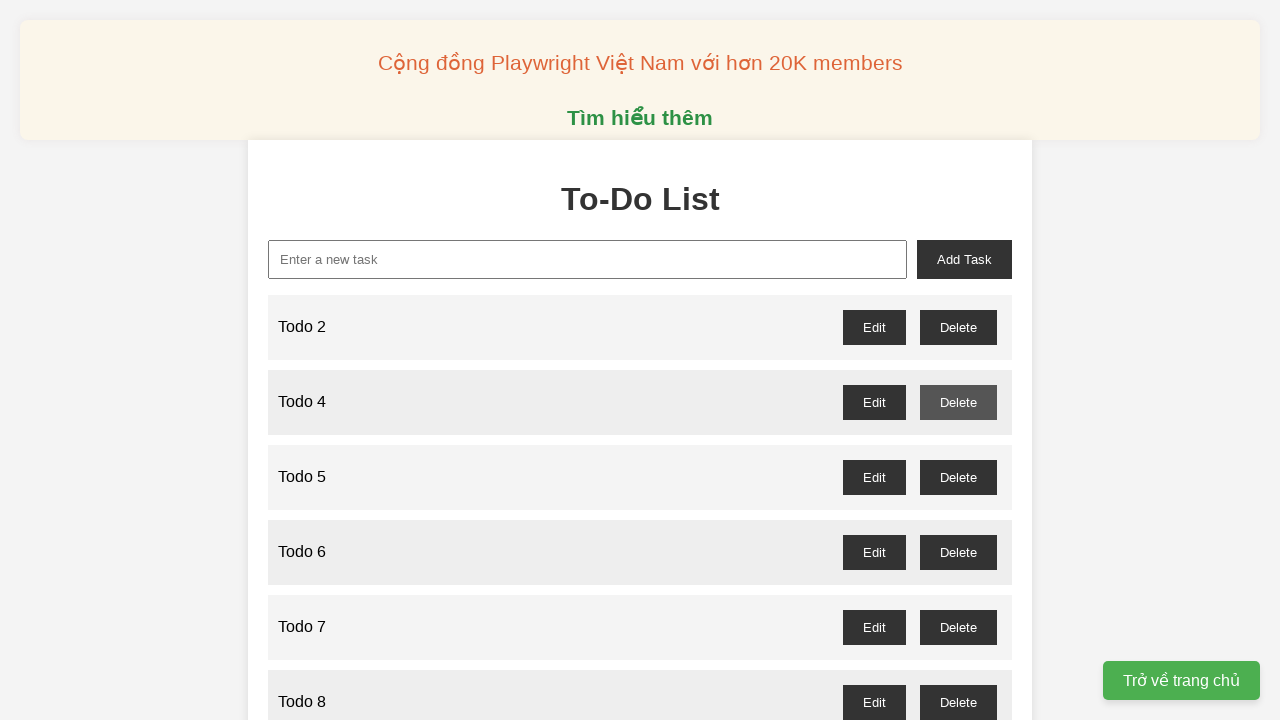

Waited for confirmation dialog to be processed for Todo 3
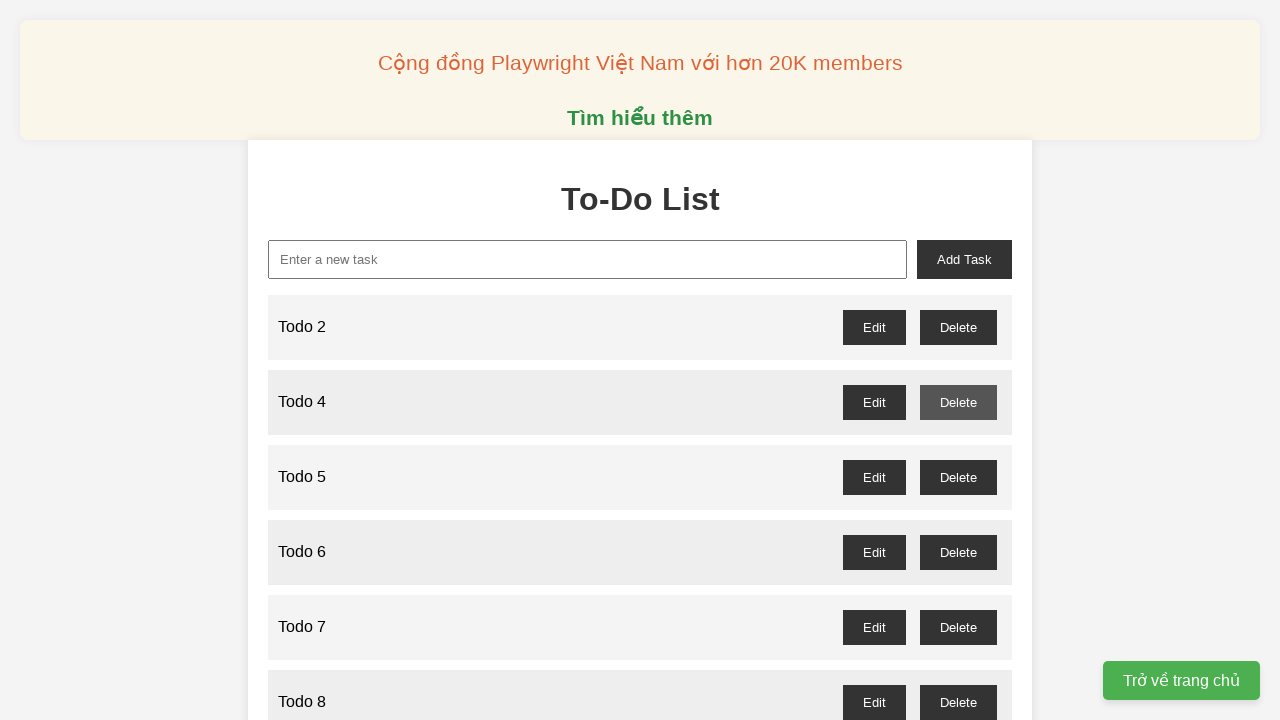

Clicked delete button for odd-numbered Todo 5 at (958, 477) on //button[@id="todo-5-delete"]
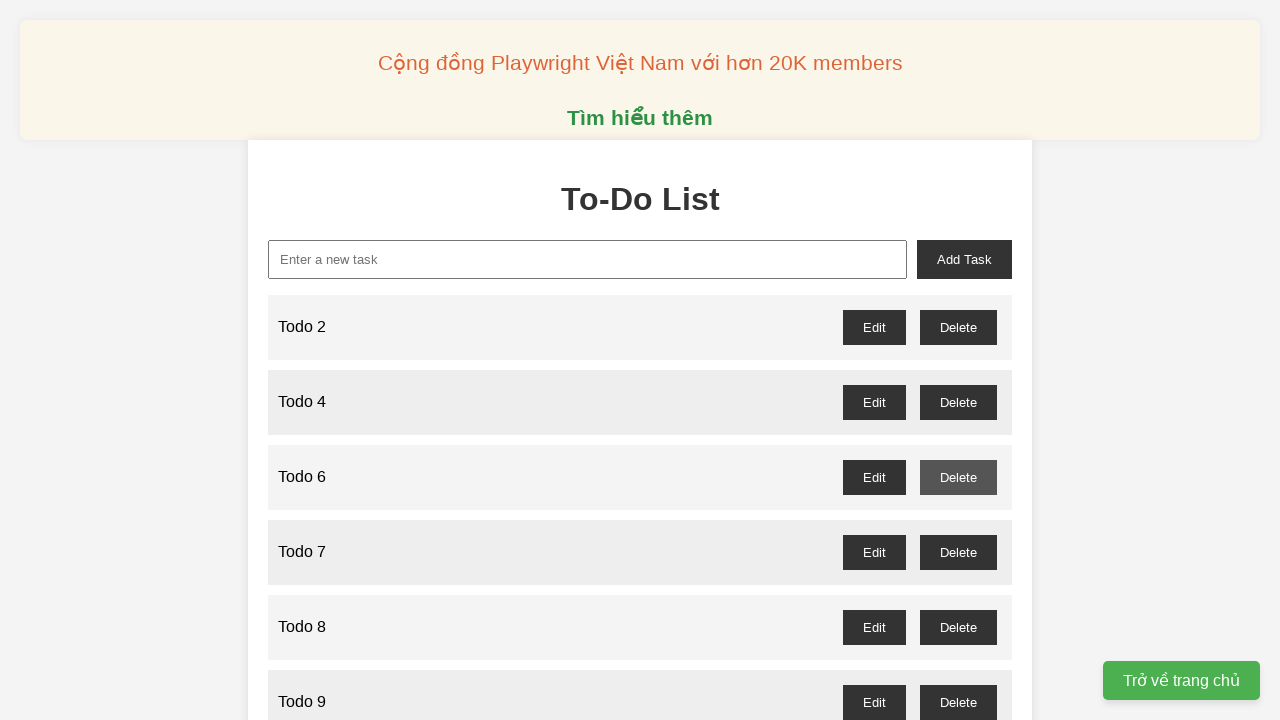

Waited for confirmation dialog to be processed for Todo 5
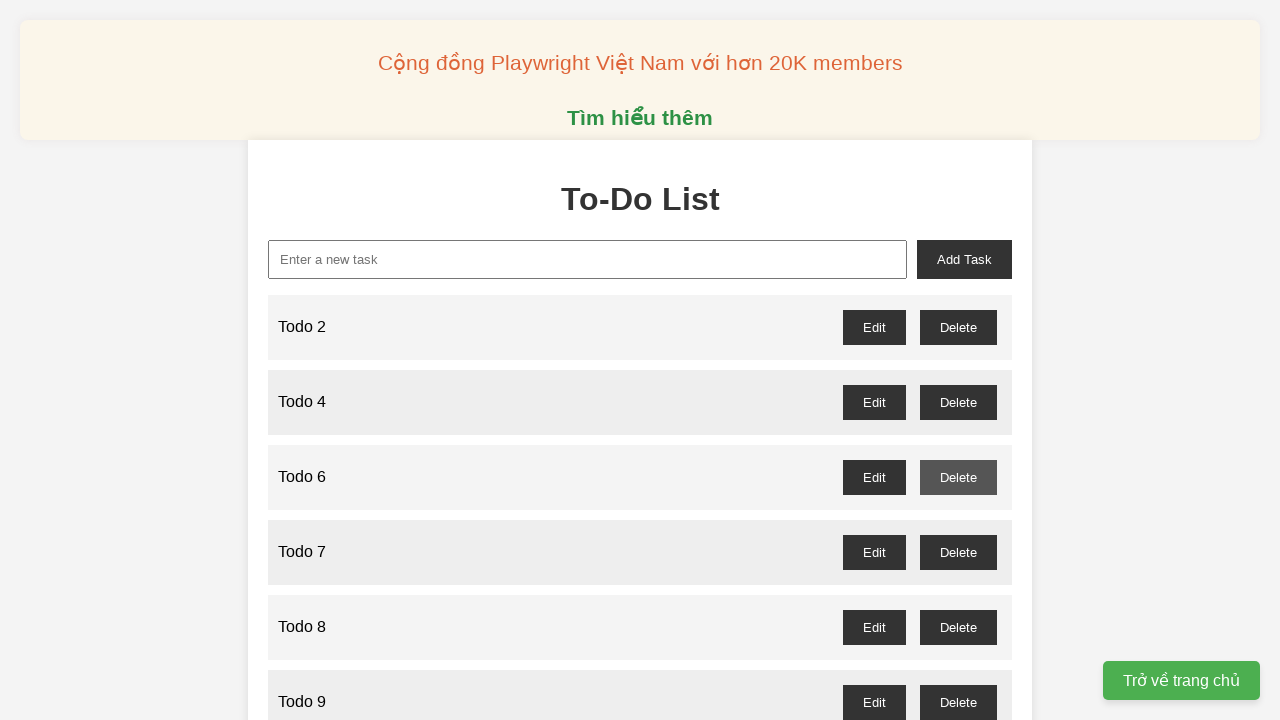

Clicked delete button for odd-numbered Todo 7 at (958, 552) on //button[@id="todo-7-delete"]
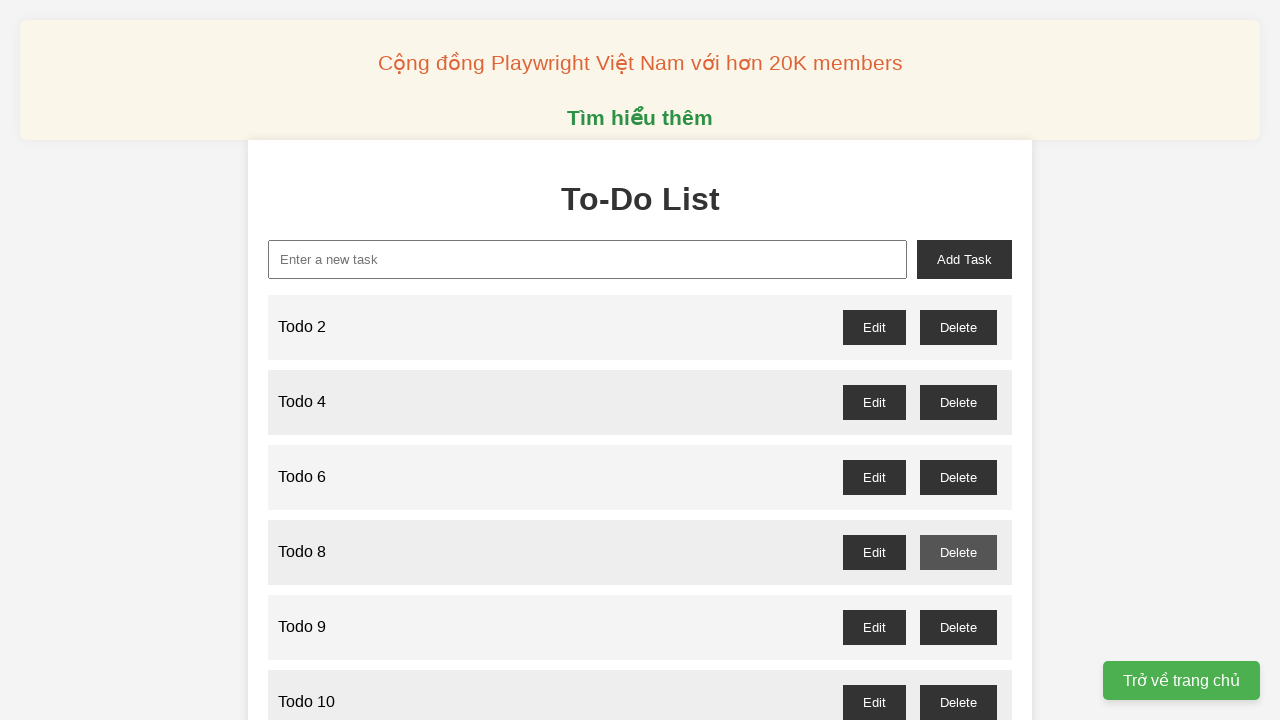

Waited for confirmation dialog to be processed for Todo 7
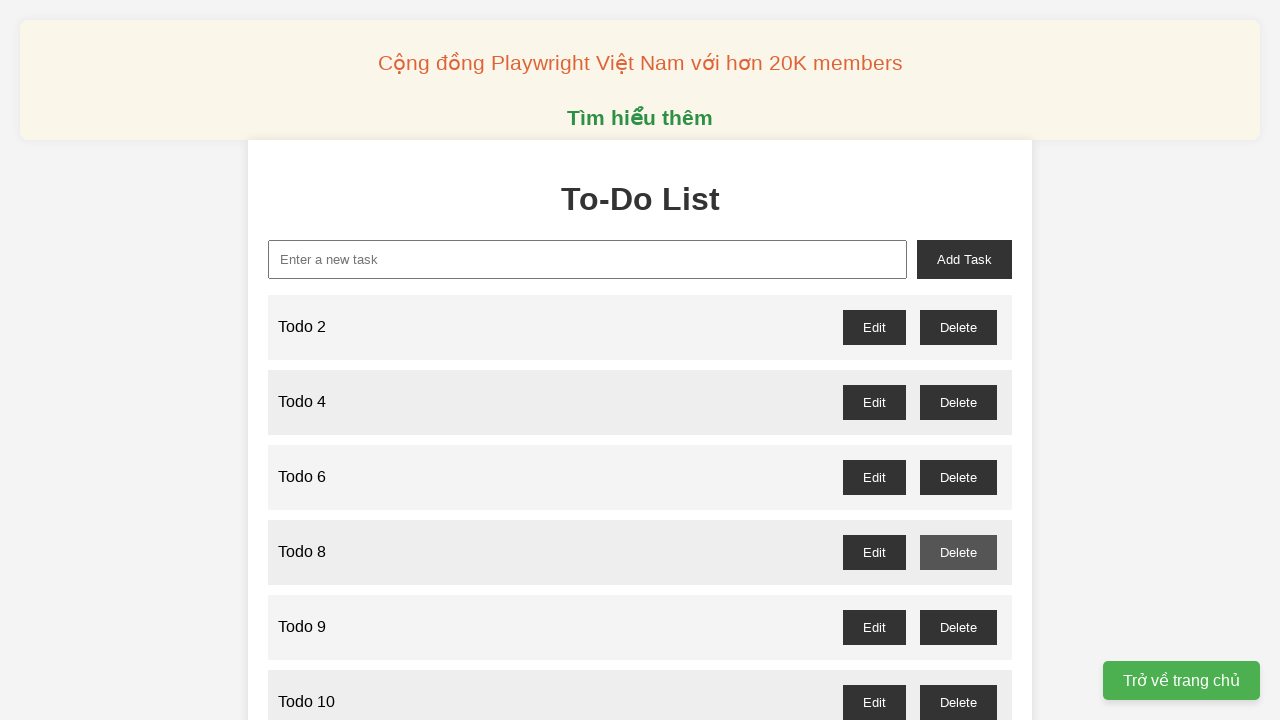

Clicked delete button for odd-numbered Todo 9 at (958, 627) on //button[@id="todo-9-delete"]
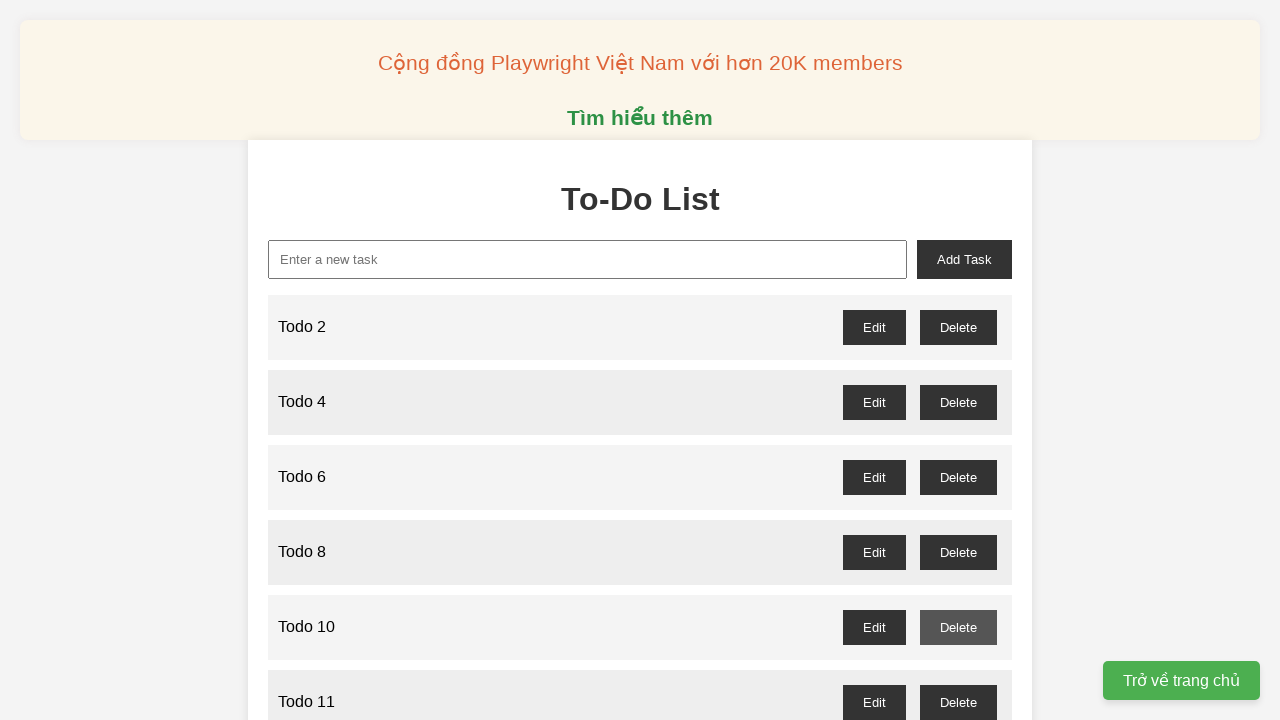

Waited for confirmation dialog to be processed for Todo 9
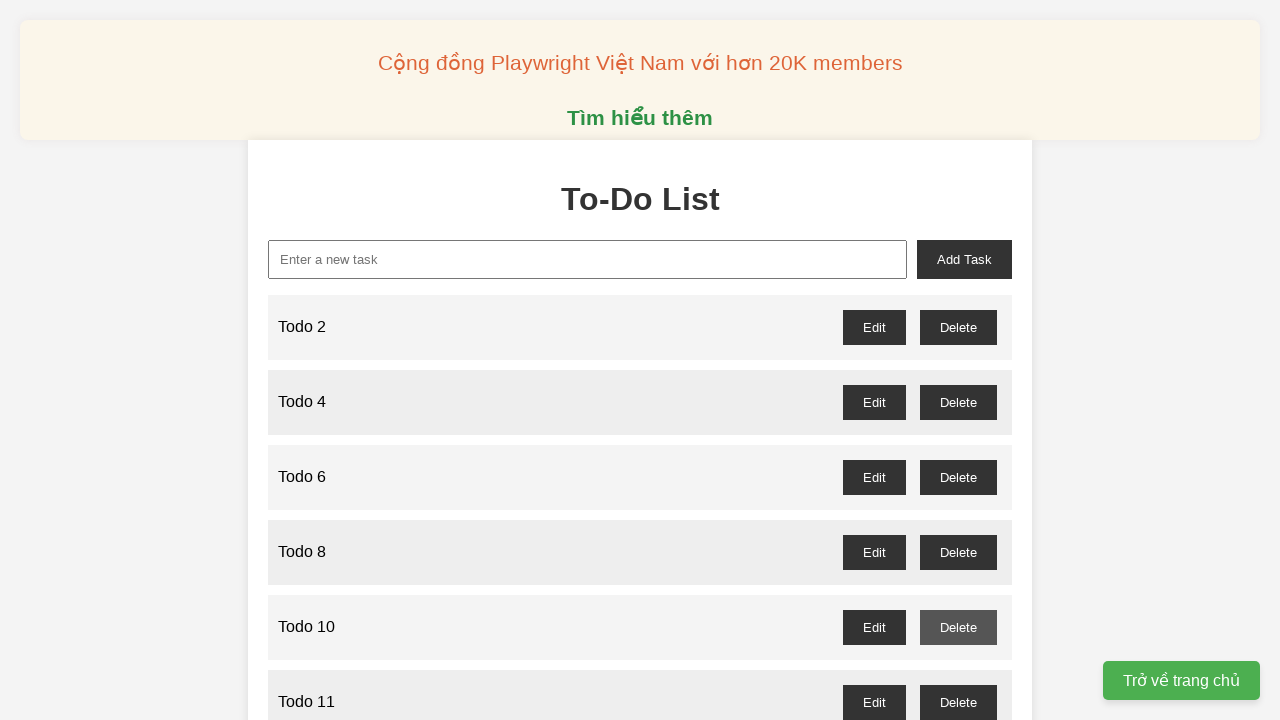

Clicked delete button for odd-numbered Todo 11 at (958, 702) on //button[@id="todo-11-delete"]
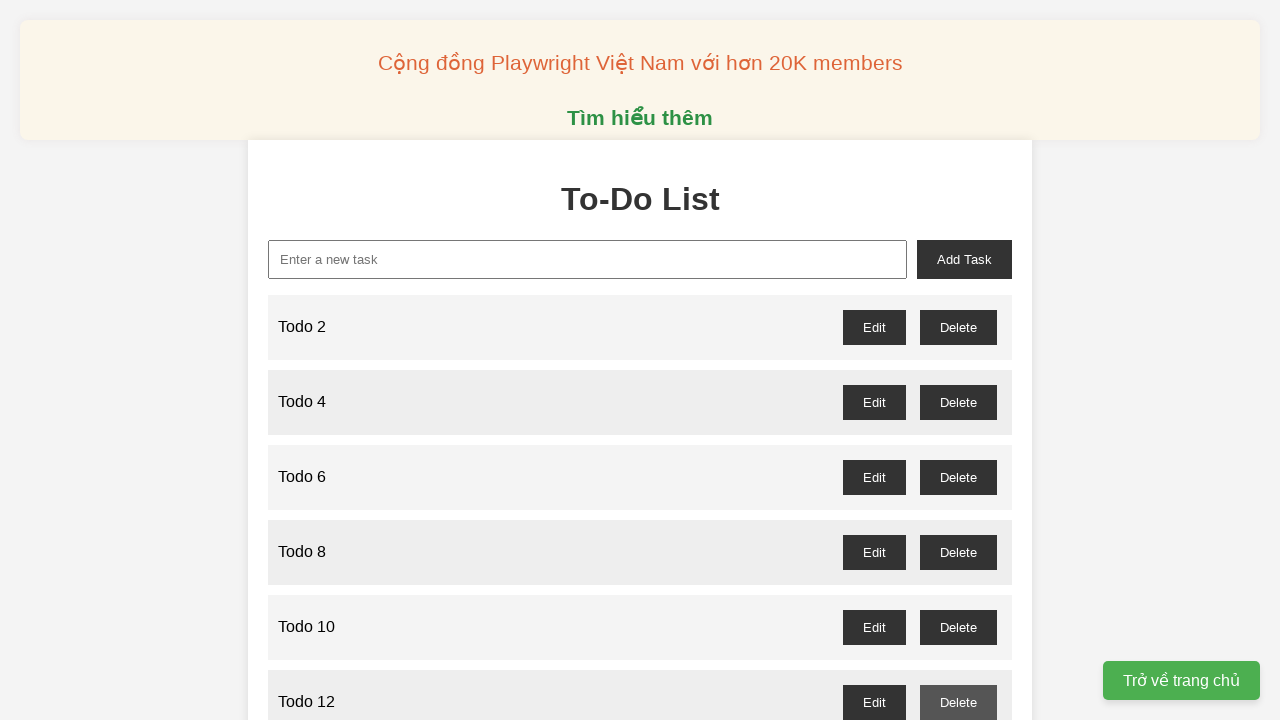

Waited for confirmation dialog to be processed for Todo 11
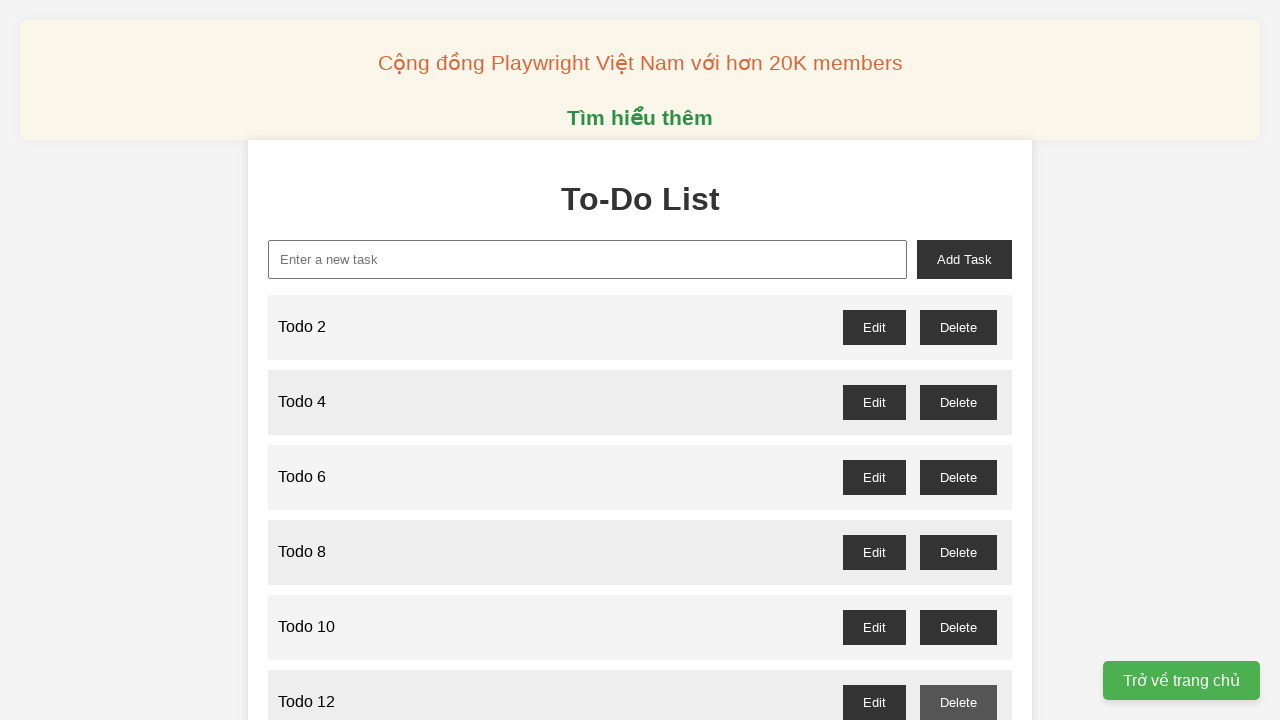

Clicked delete button for odd-numbered Todo 13 at (958, 360) on //button[@id="todo-13-delete"]
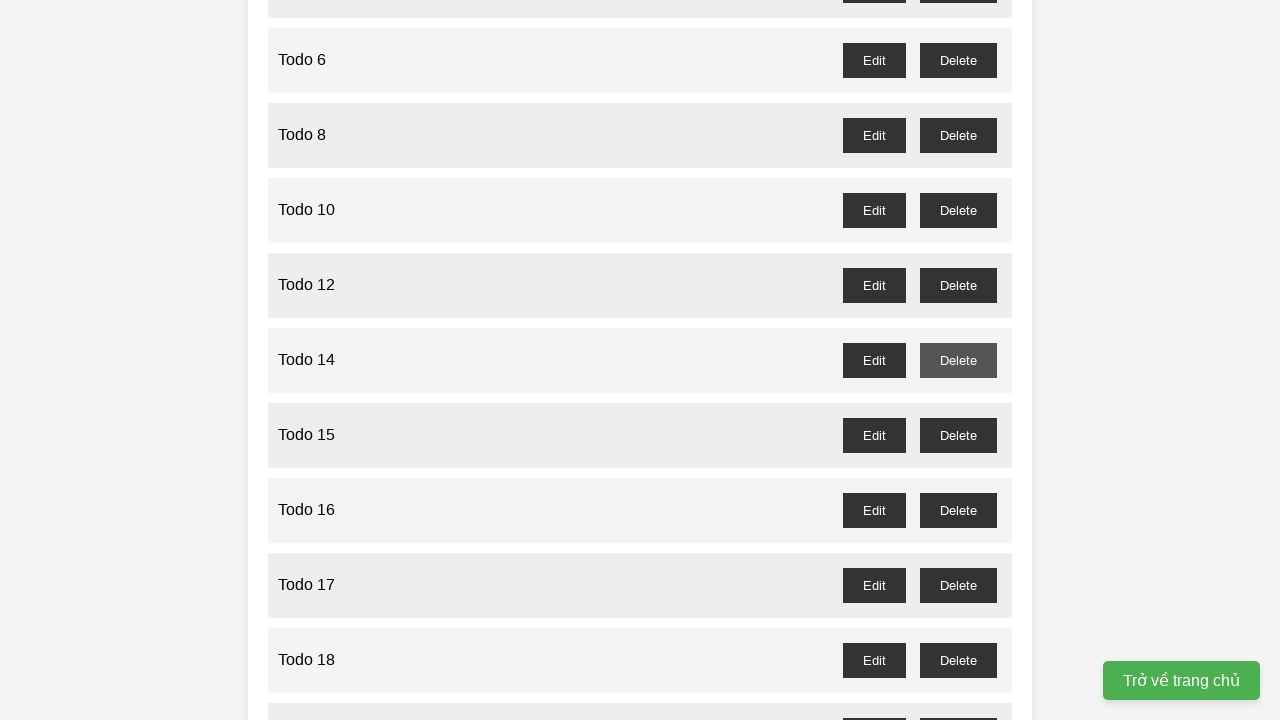

Waited for confirmation dialog to be processed for Todo 13
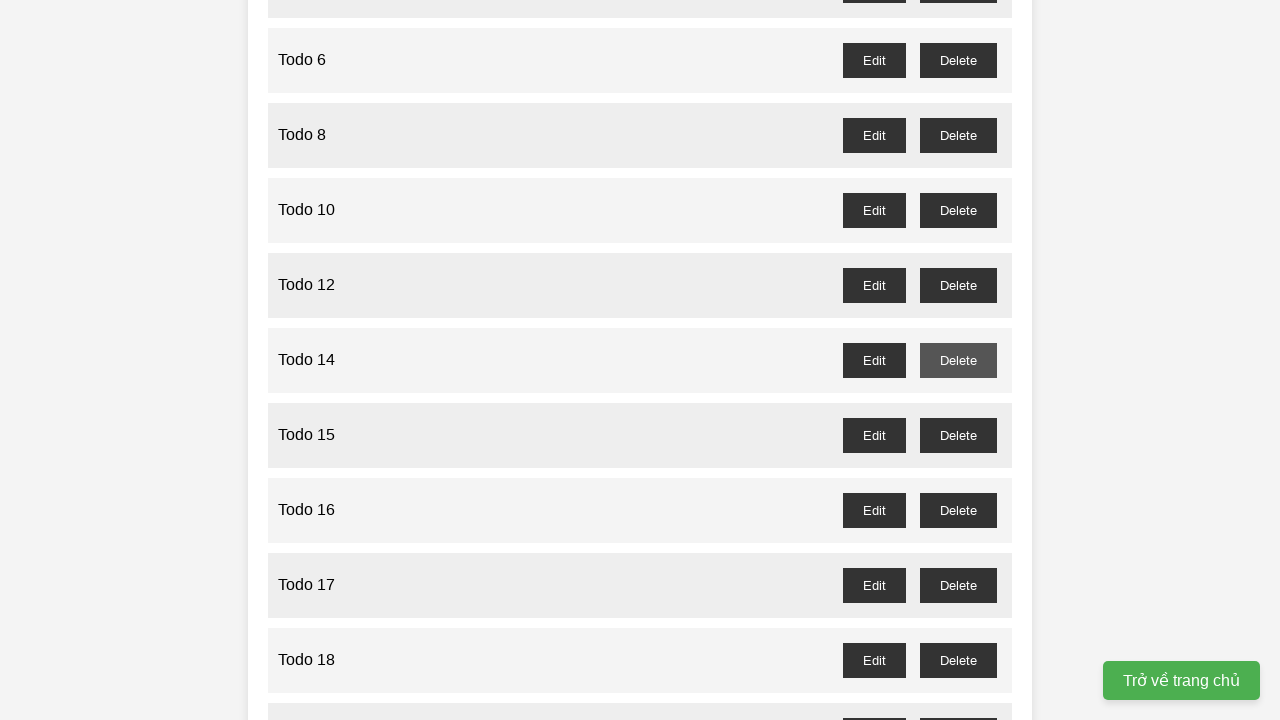

Clicked delete button for odd-numbered Todo 15 at (958, 435) on //button[@id="todo-15-delete"]
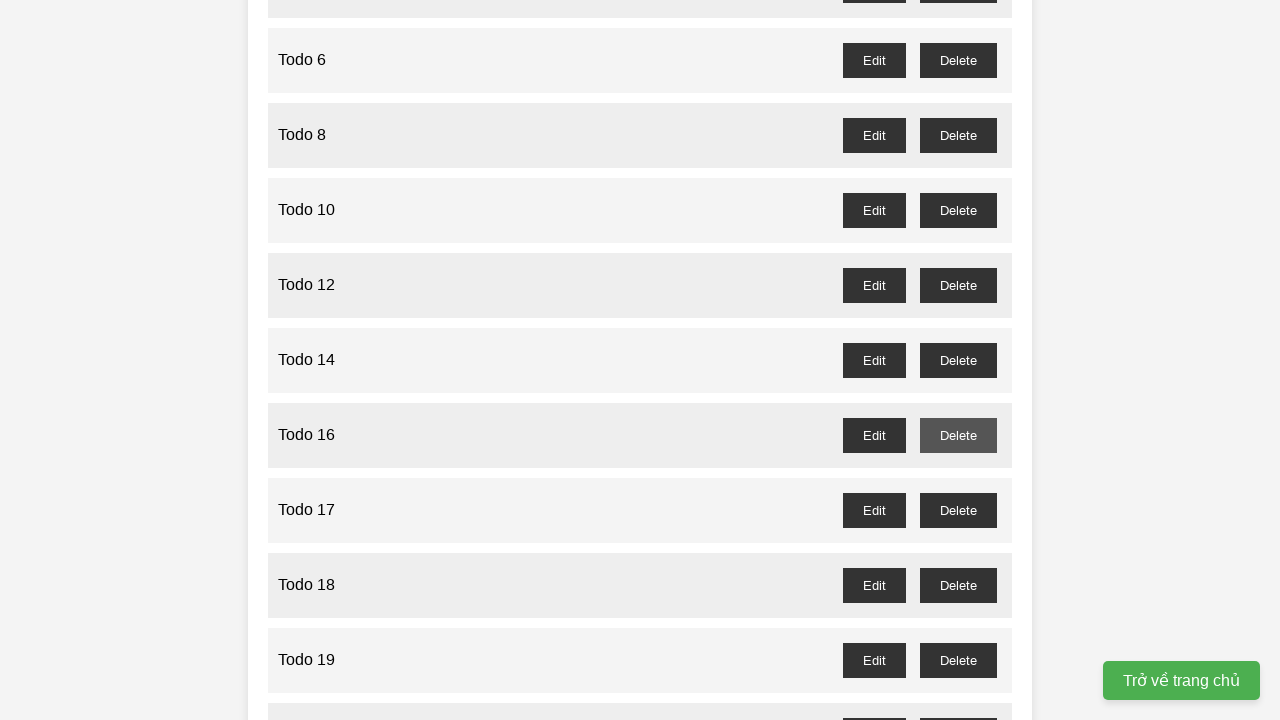

Waited for confirmation dialog to be processed for Todo 15
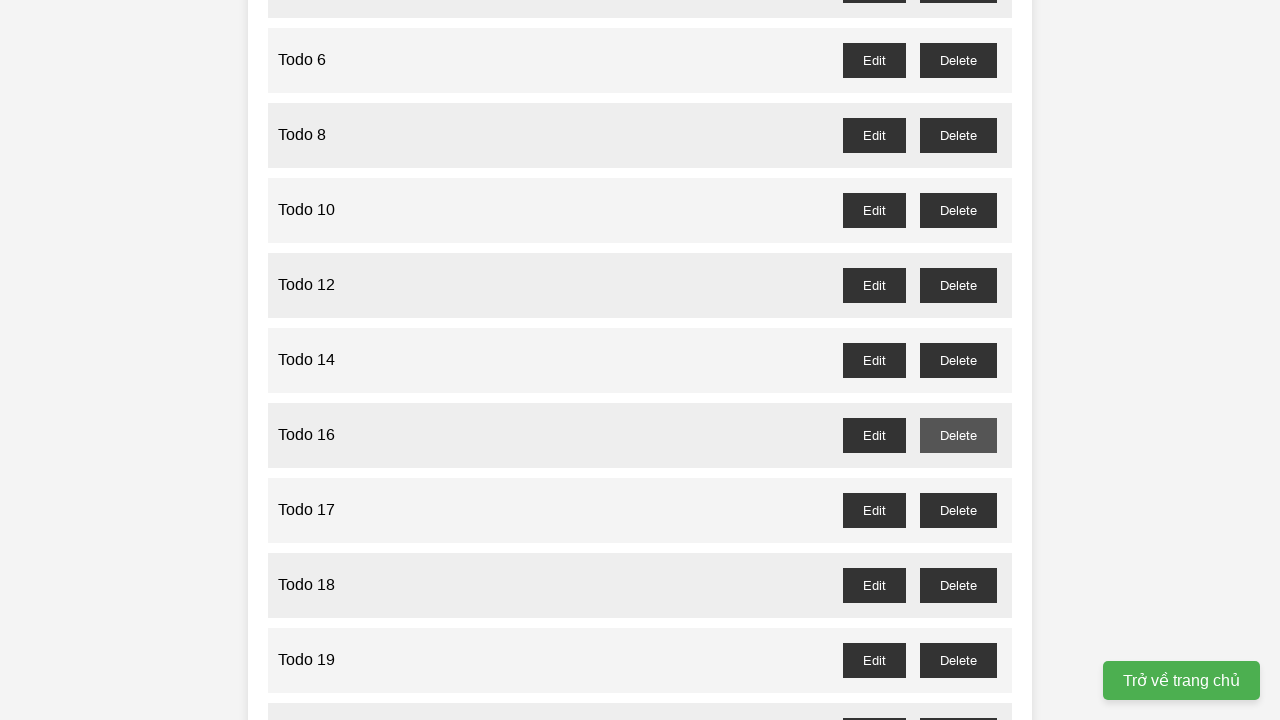

Clicked delete button for odd-numbered Todo 17 at (958, 510) on //button[@id="todo-17-delete"]
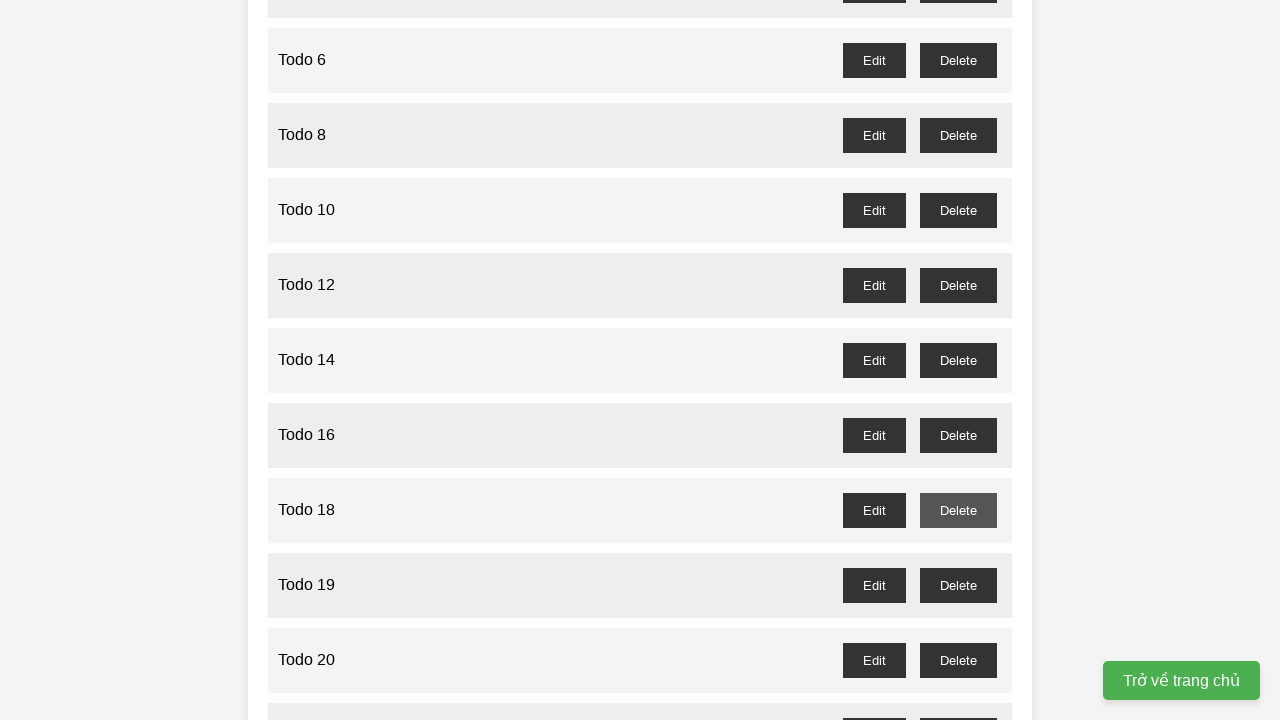

Waited for confirmation dialog to be processed for Todo 17
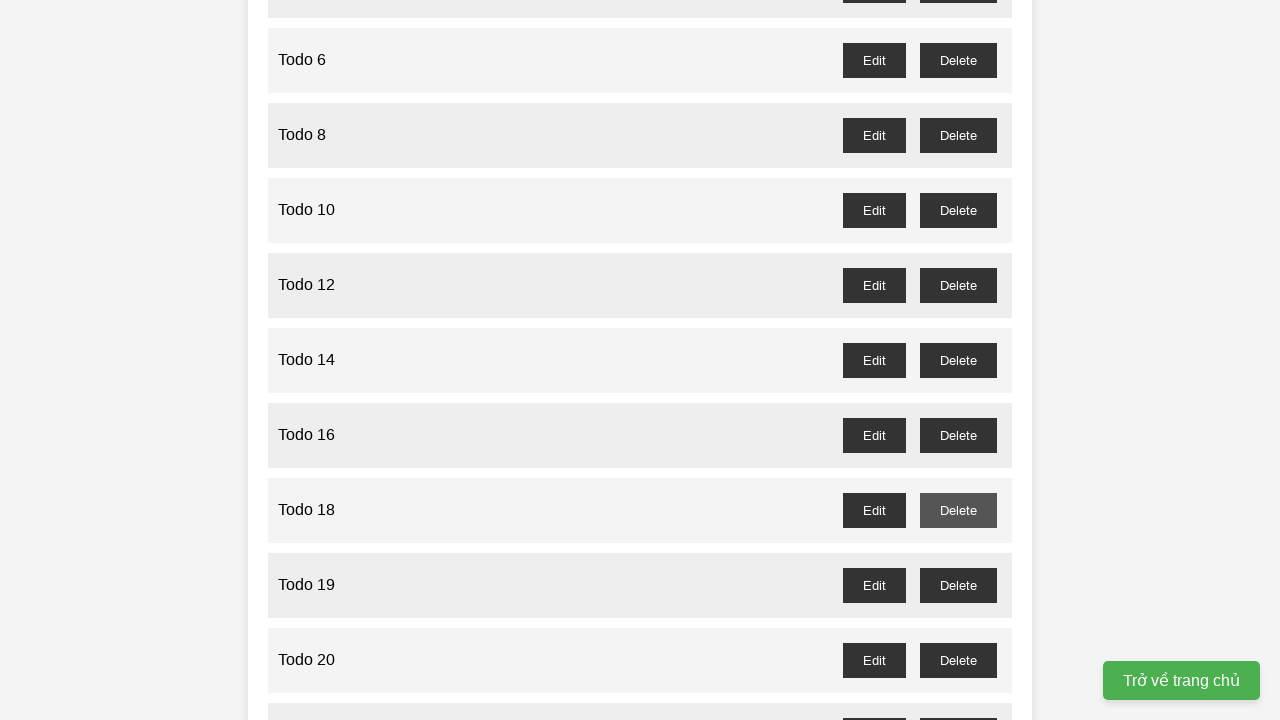

Clicked delete button for odd-numbered Todo 19 at (958, 585) on //button[@id="todo-19-delete"]
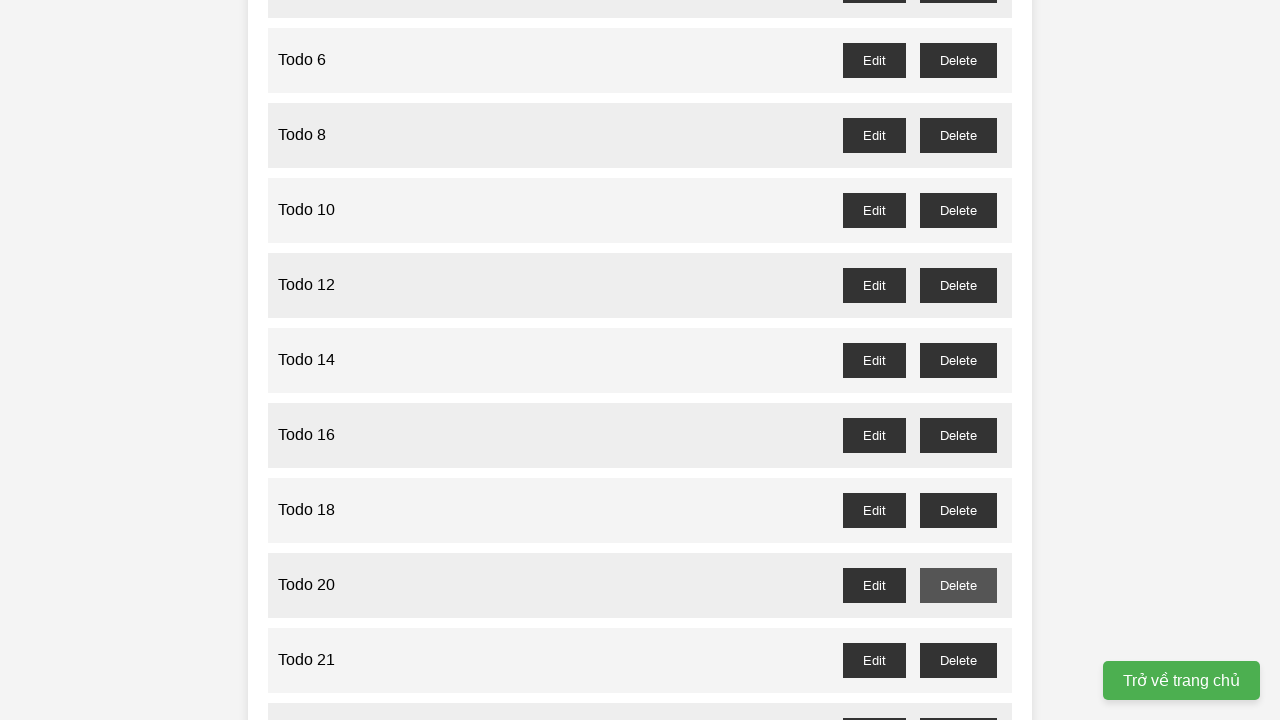

Waited for confirmation dialog to be processed for Todo 19
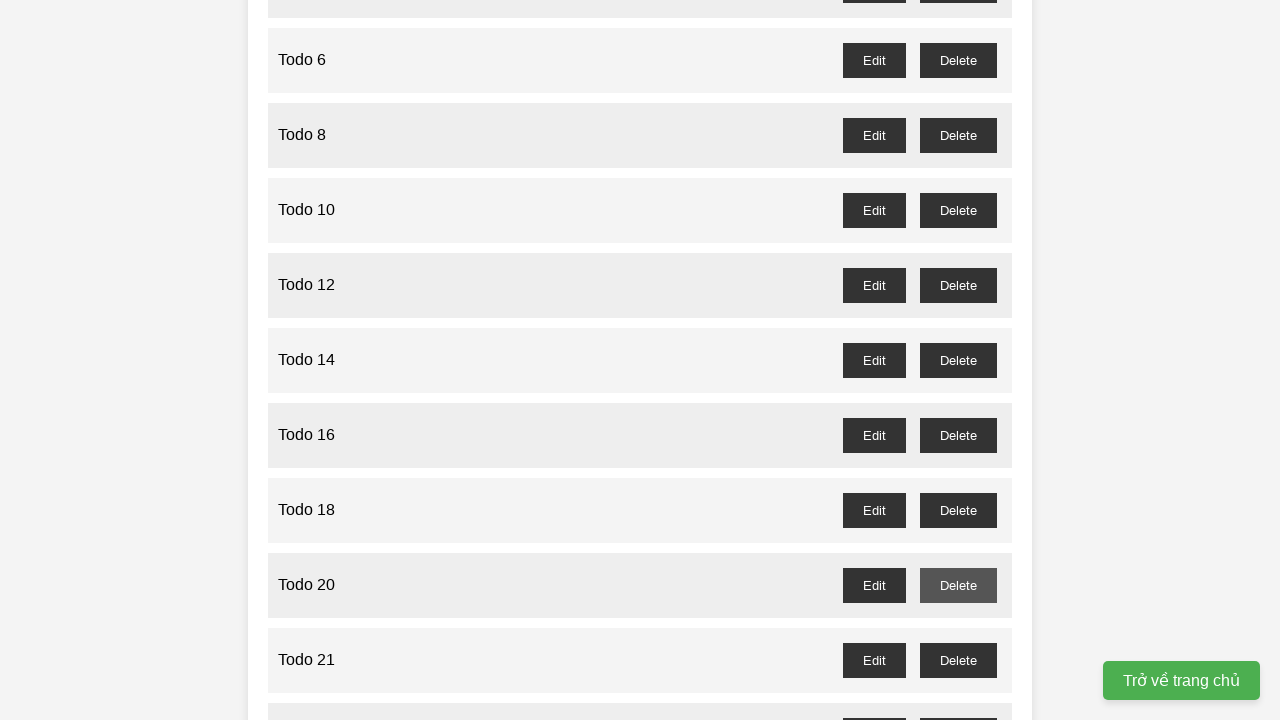

Clicked delete button for odd-numbered Todo 21 at (958, 660) on //button[@id="todo-21-delete"]
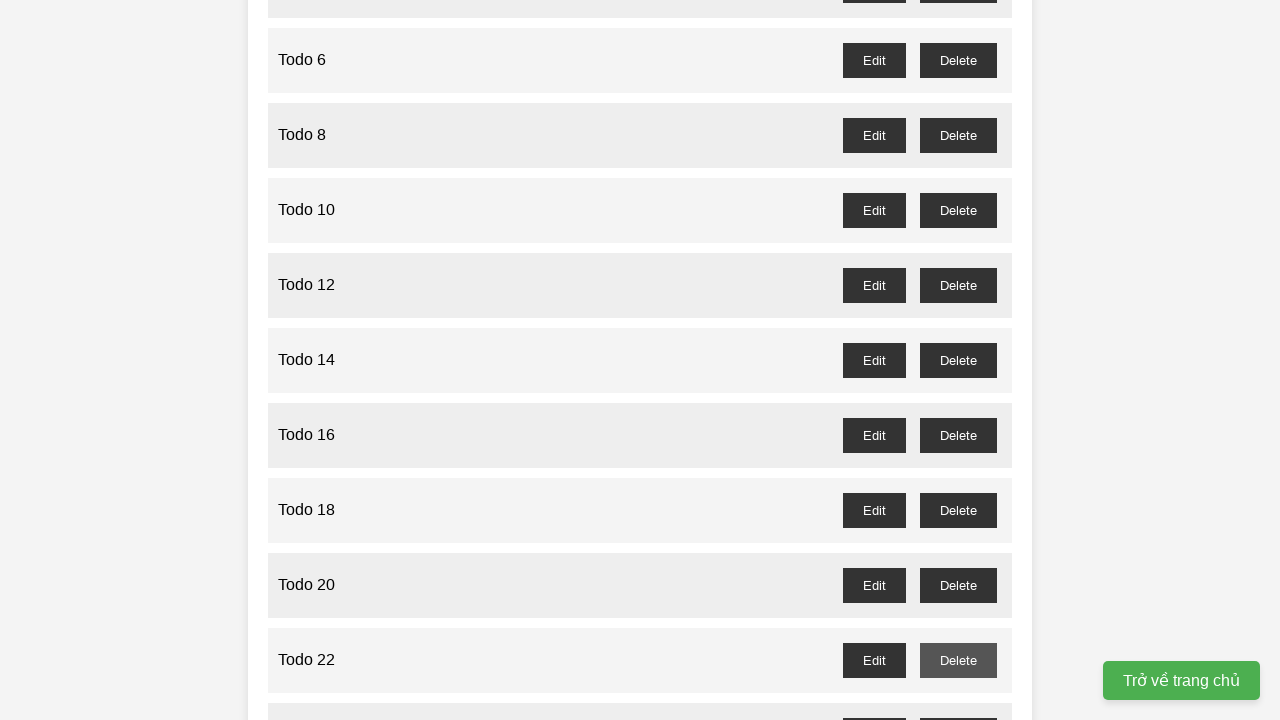

Waited for confirmation dialog to be processed for Todo 21
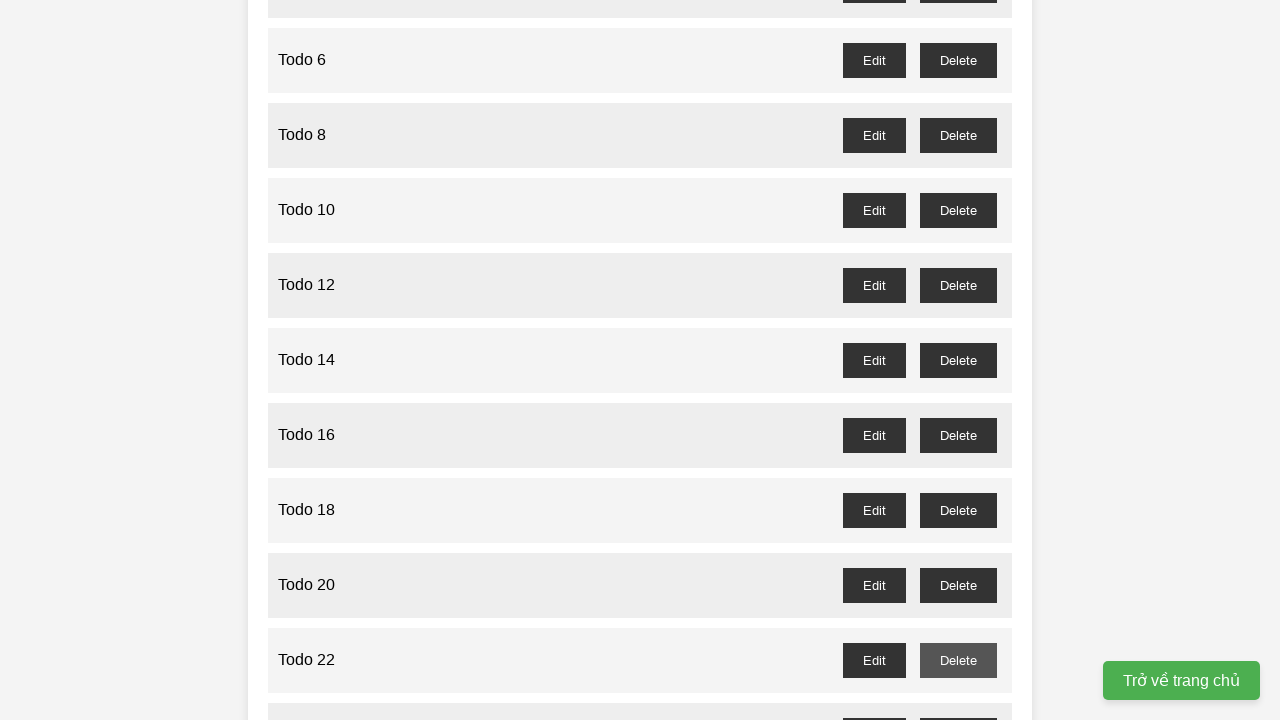

Clicked delete button for odd-numbered Todo 23 at (958, 703) on //button[@id="todo-23-delete"]
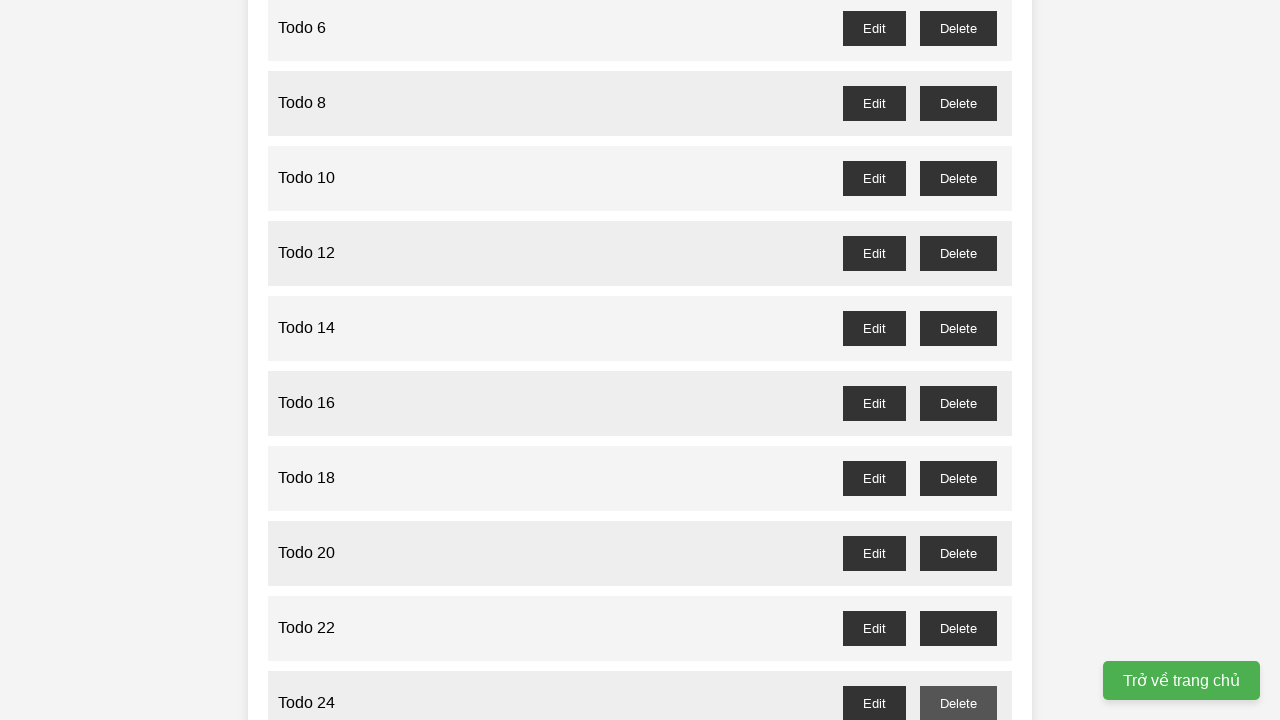

Waited for confirmation dialog to be processed for Todo 23
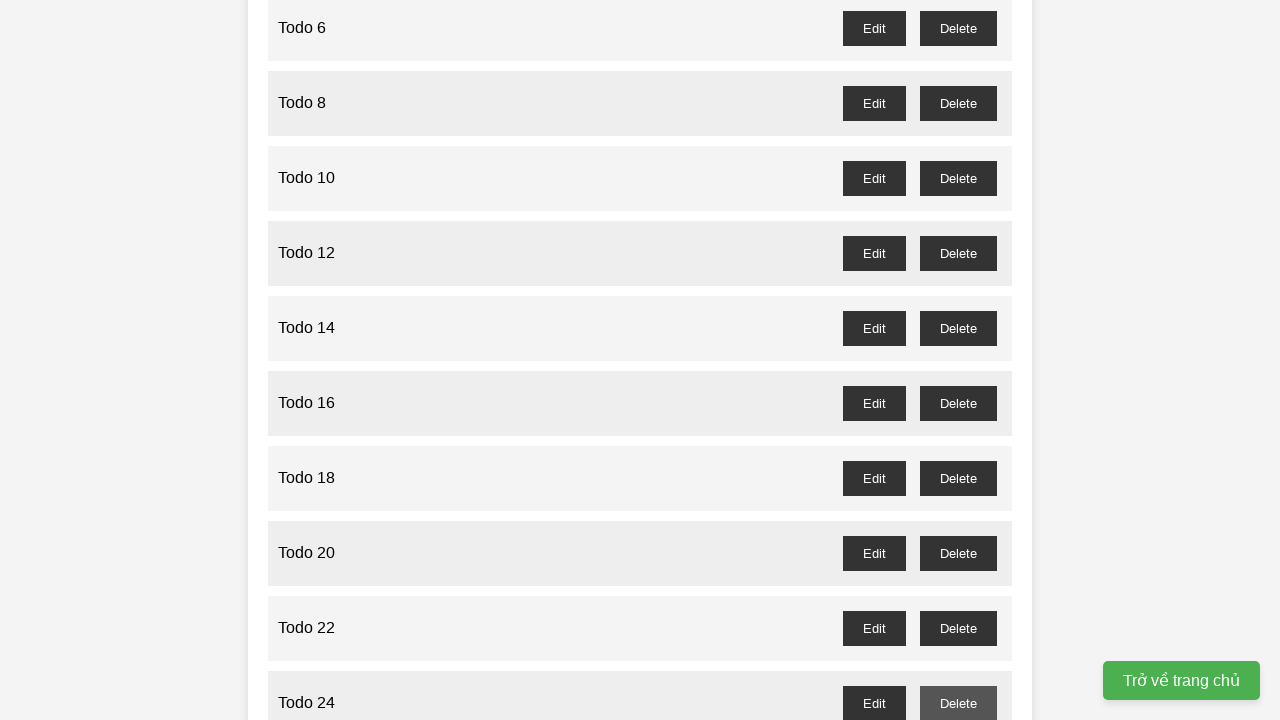

Clicked delete button for odd-numbered Todo 25 at (958, 360) on //button[@id="todo-25-delete"]
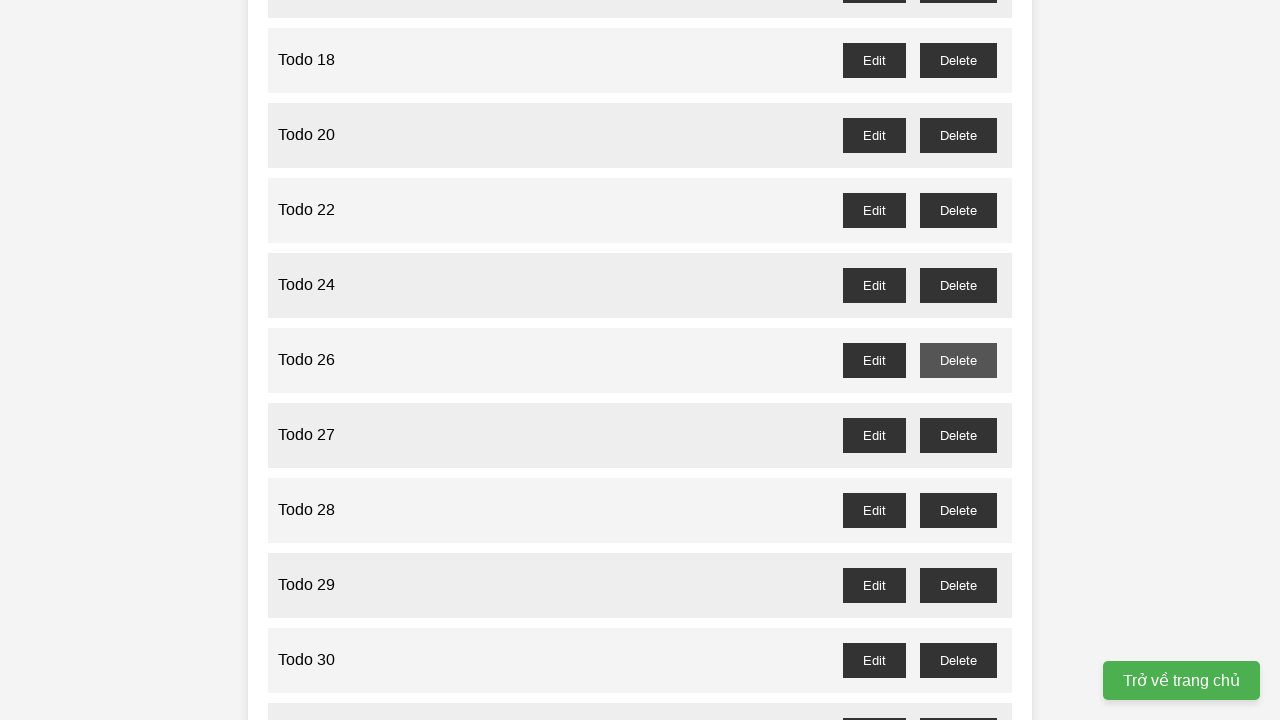

Waited for confirmation dialog to be processed for Todo 25
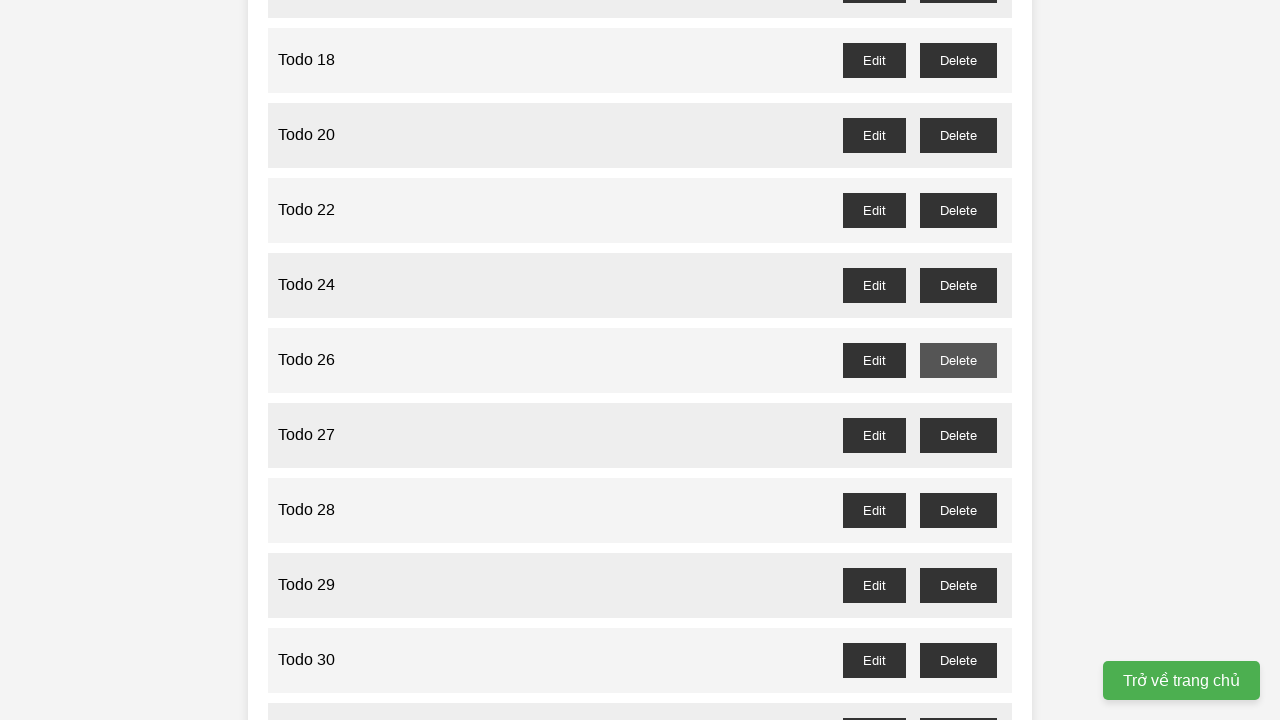

Clicked delete button for odd-numbered Todo 27 at (958, 435) on //button[@id="todo-27-delete"]
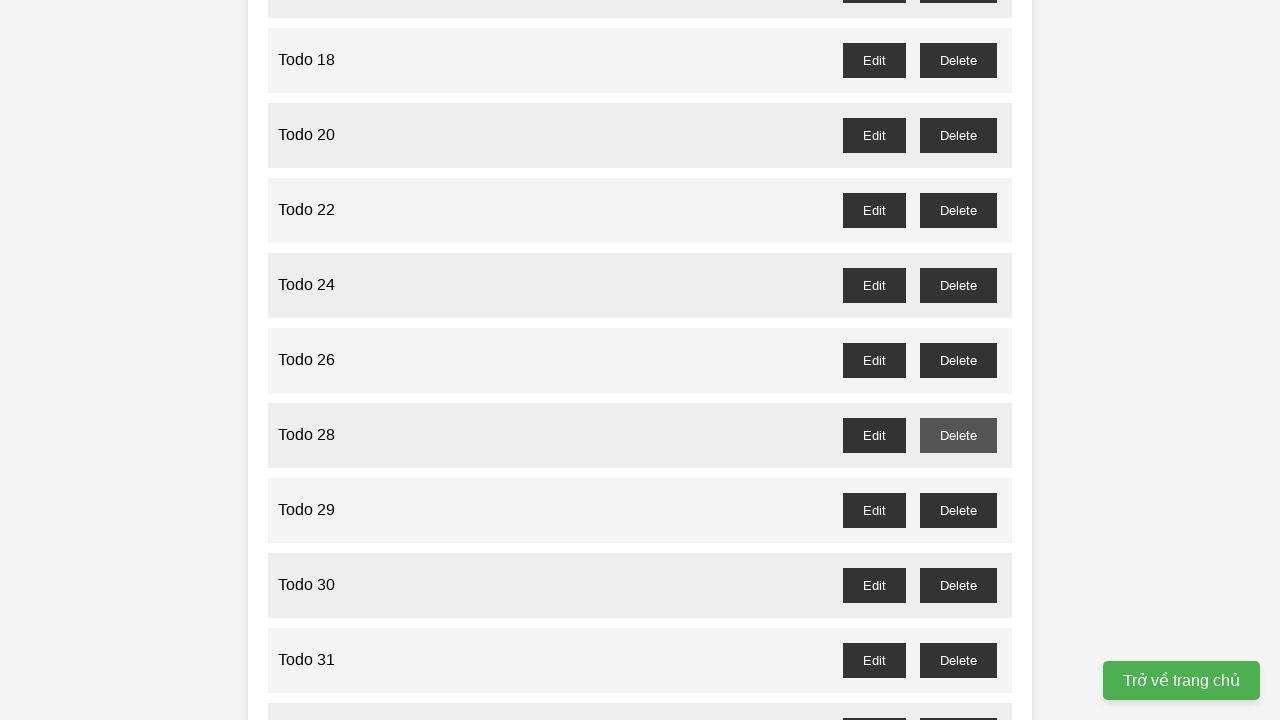

Waited for confirmation dialog to be processed for Todo 27
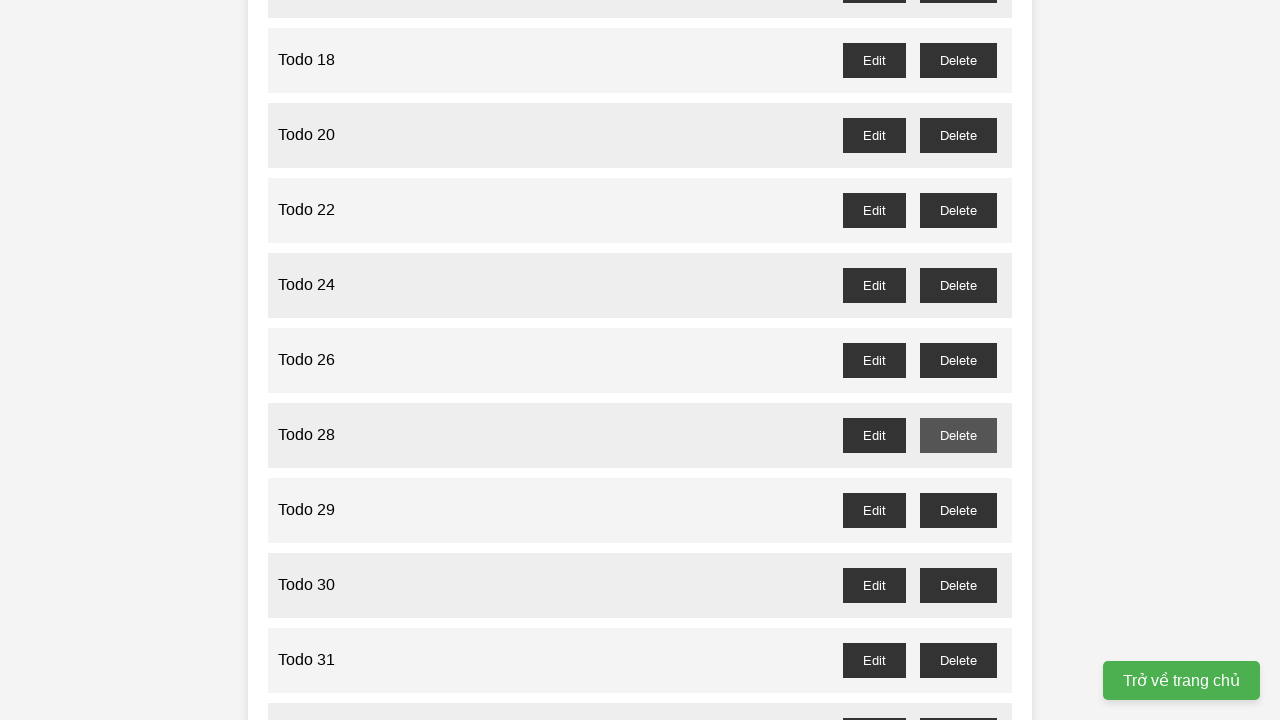

Clicked delete button for odd-numbered Todo 29 at (958, 510) on //button[@id="todo-29-delete"]
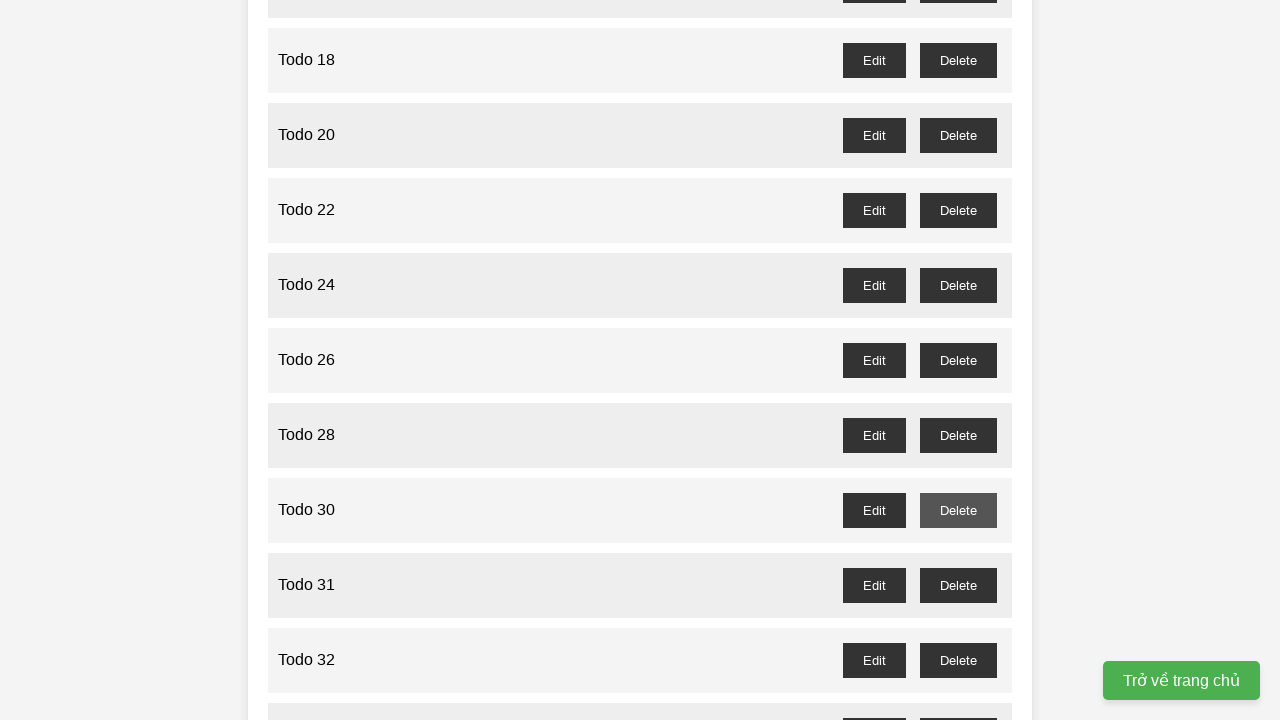

Waited for confirmation dialog to be processed for Todo 29
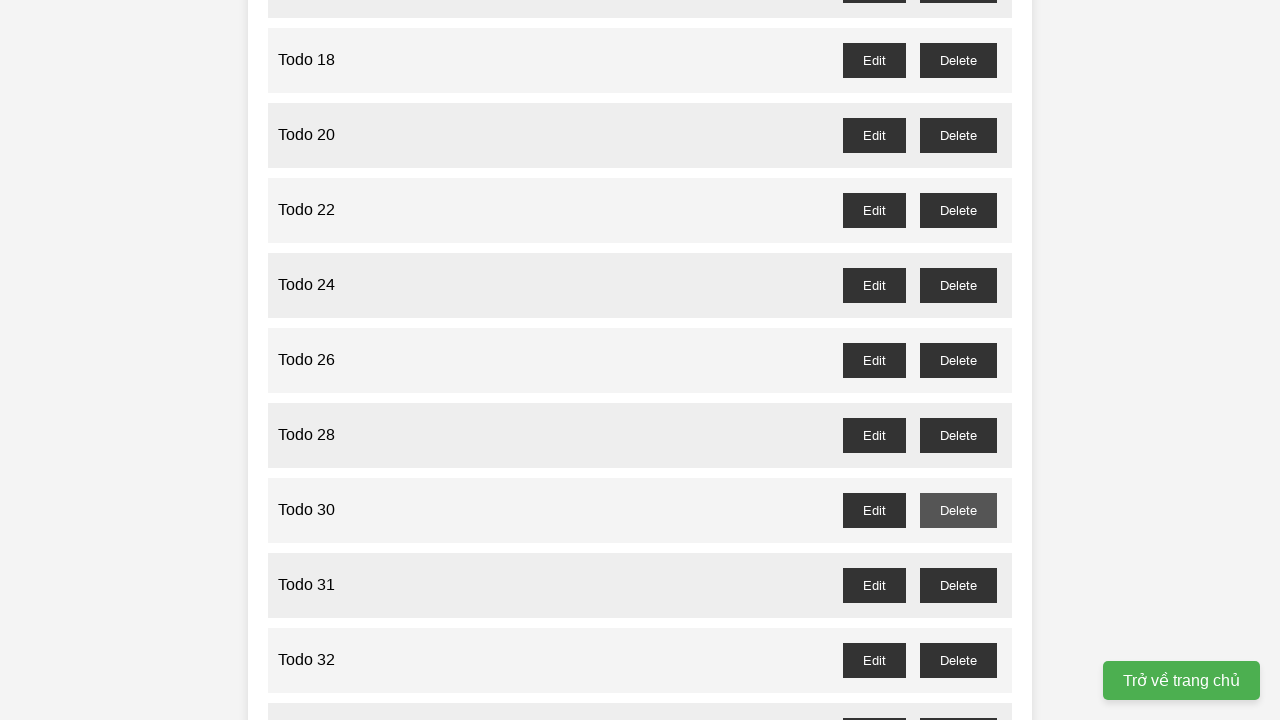

Clicked delete button for odd-numbered Todo 31 at (958, 585) on //button[@id="todo-31-delete"]
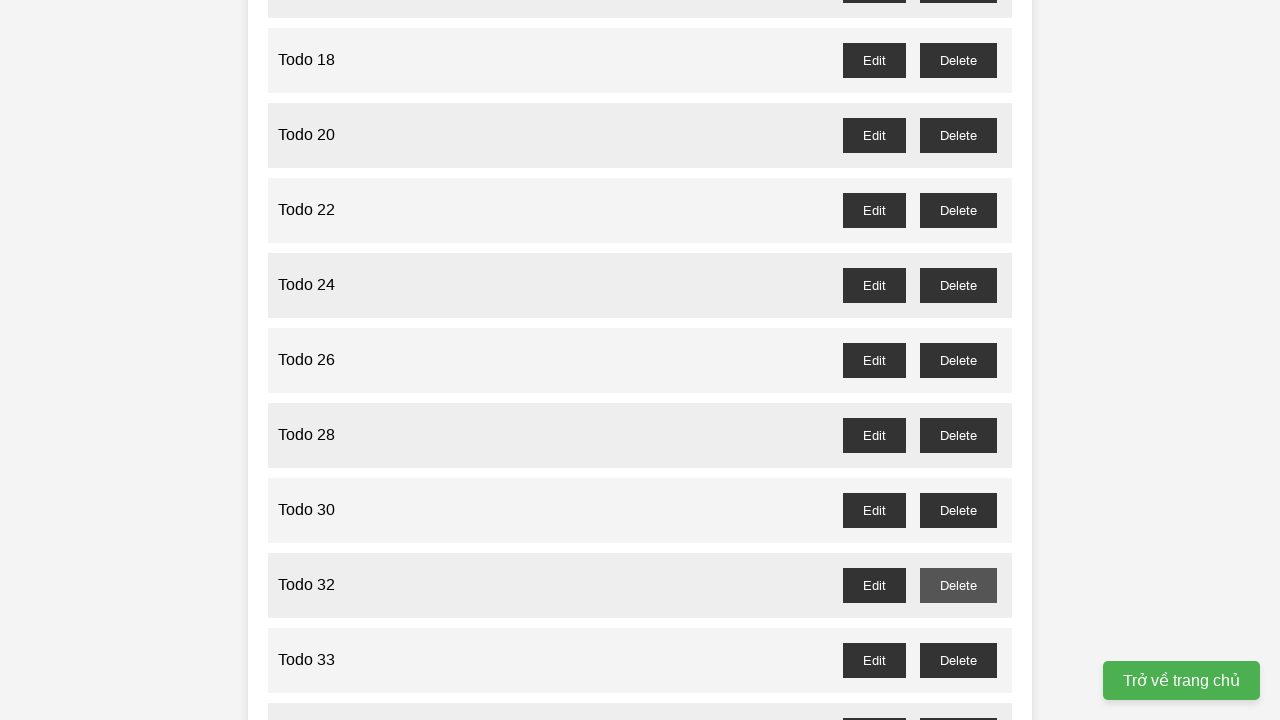

Waited for confirmation dialog to be processed for Todo 31
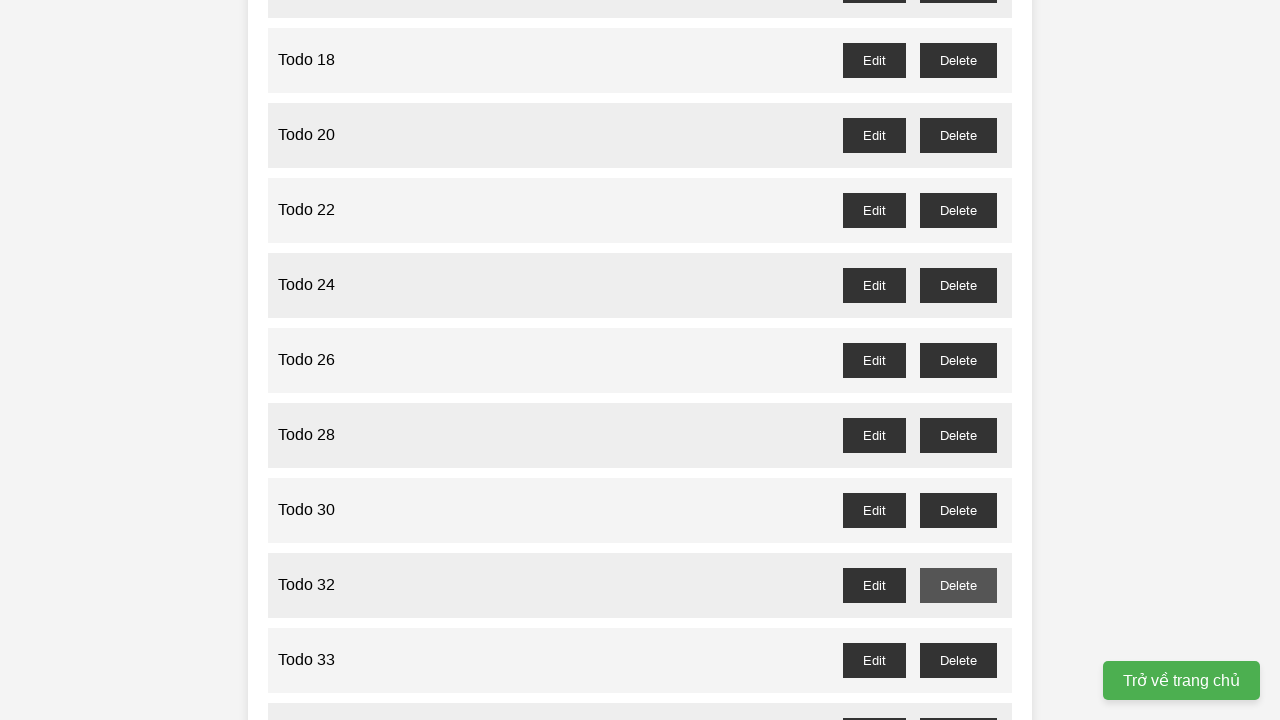

Clicked delete button for odd-numbered Todo 33 at (958, 660) on //button[@id="todo-33-delete"]
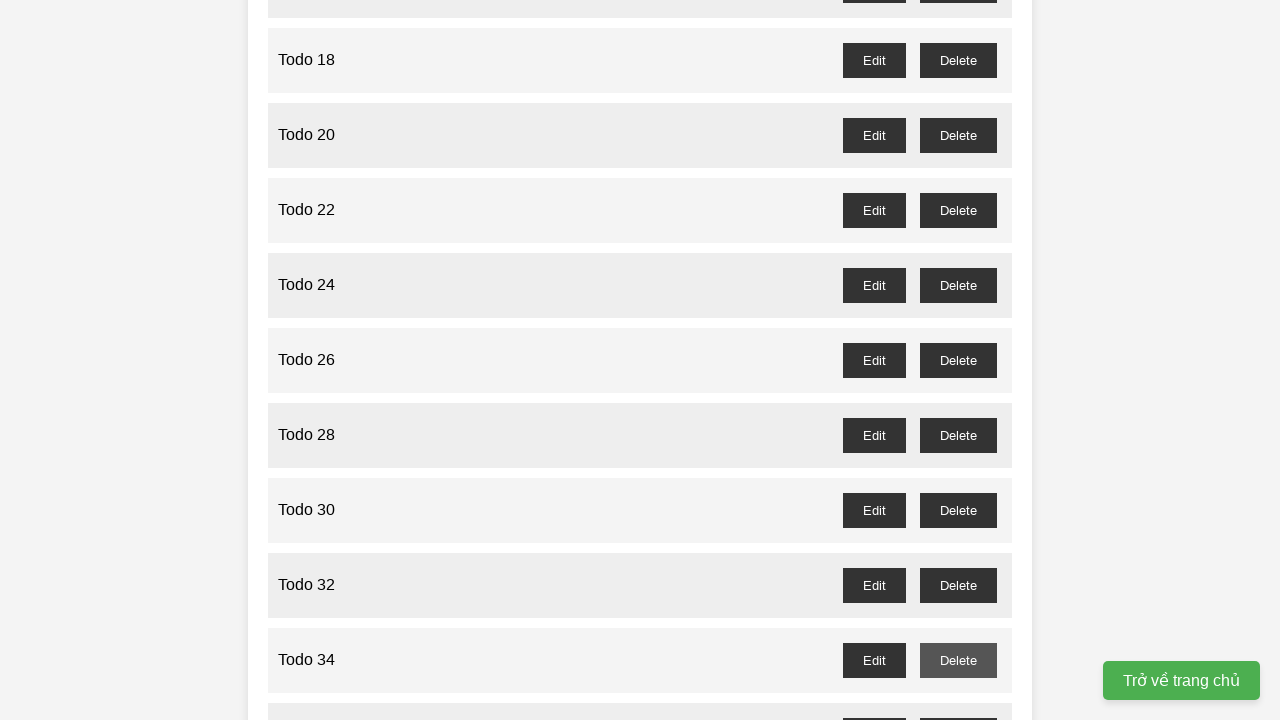

Waited for confirmation dialog to be processed for Todo 33
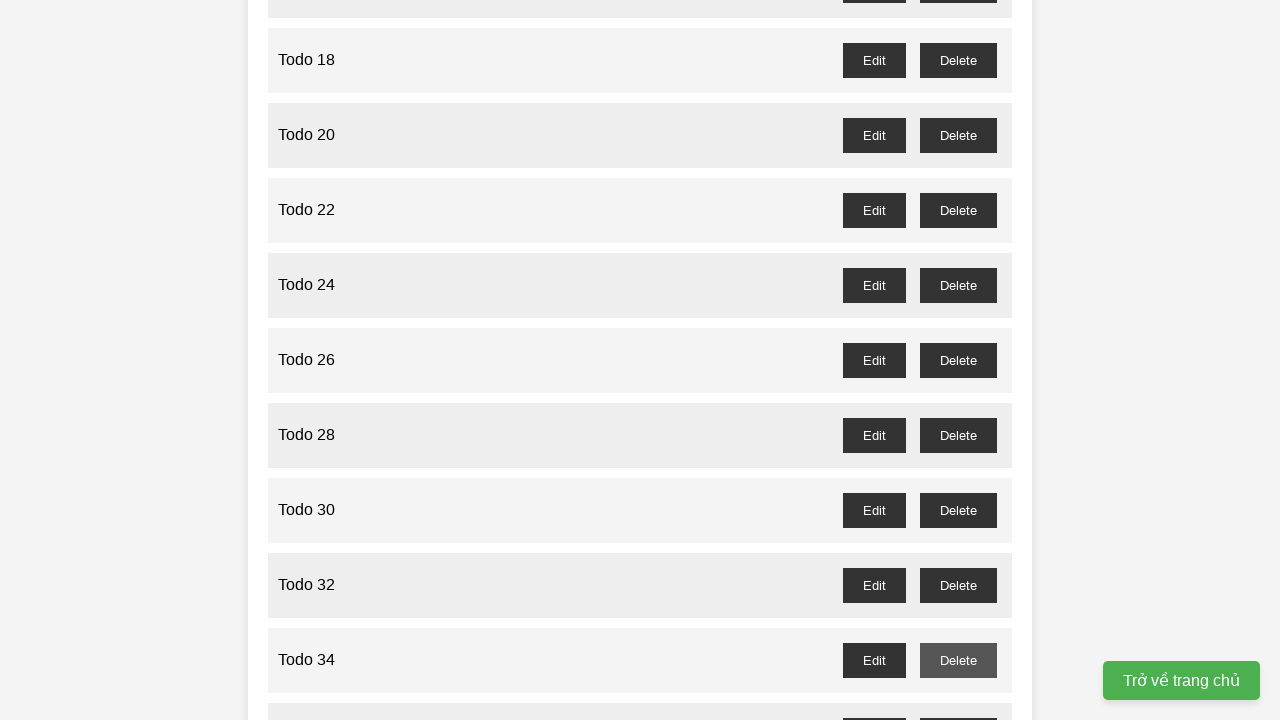

Clicked delete button for odd-numbered Todo 35 at (958, 703) on //button[@id="todo-35-delete"]
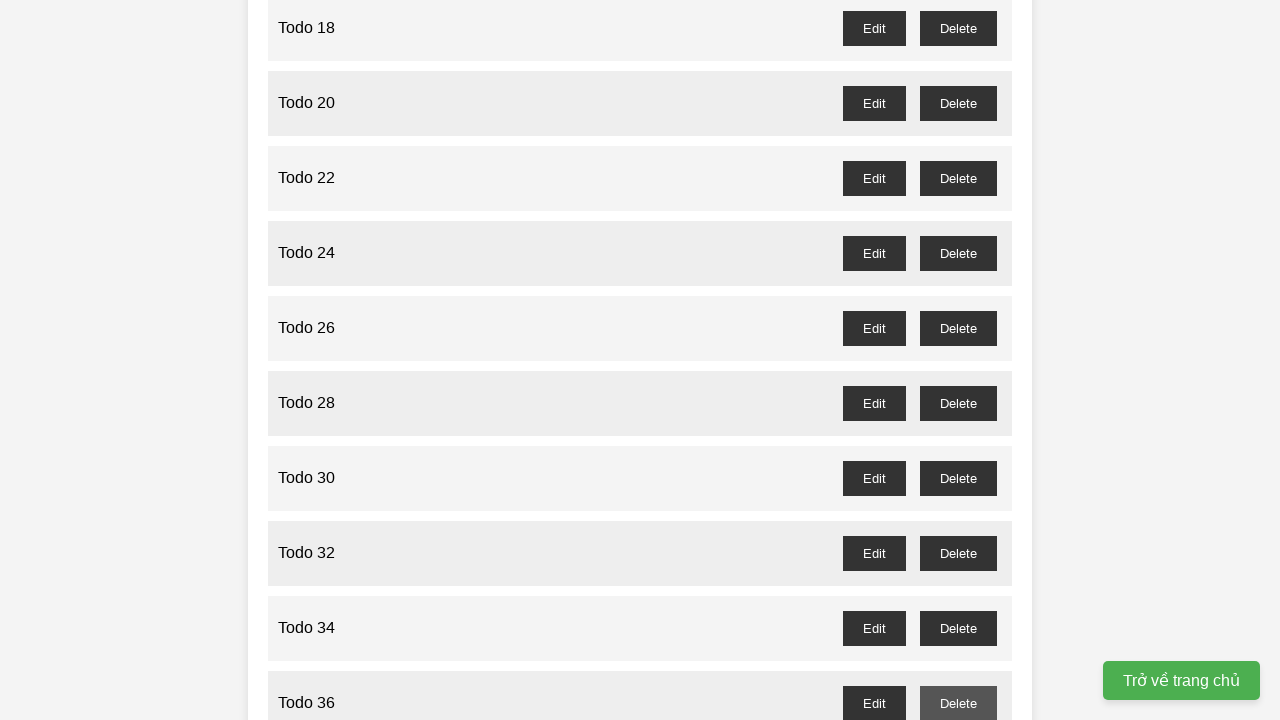

Waited for confirmation dialog to be processed for Todo 35
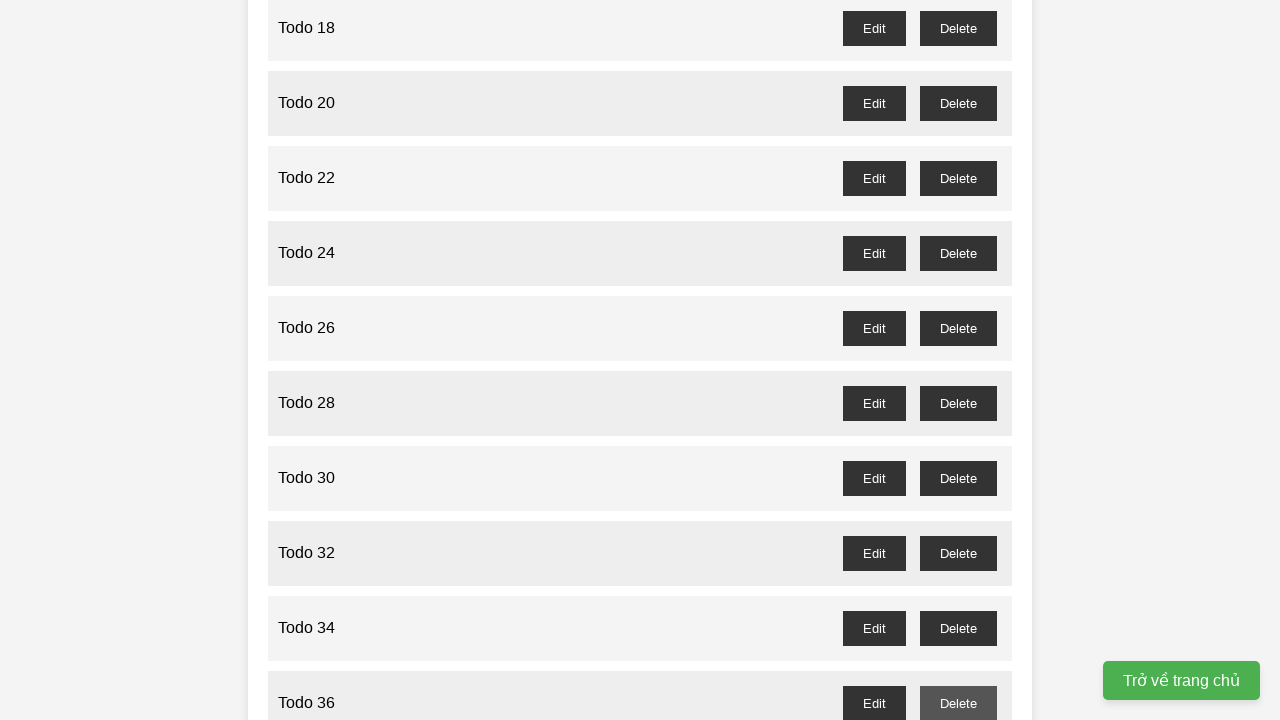

Clicked delete button for odd-numbered Todo 37 at (958, 360) on //button[@id="todo-37-delete"]
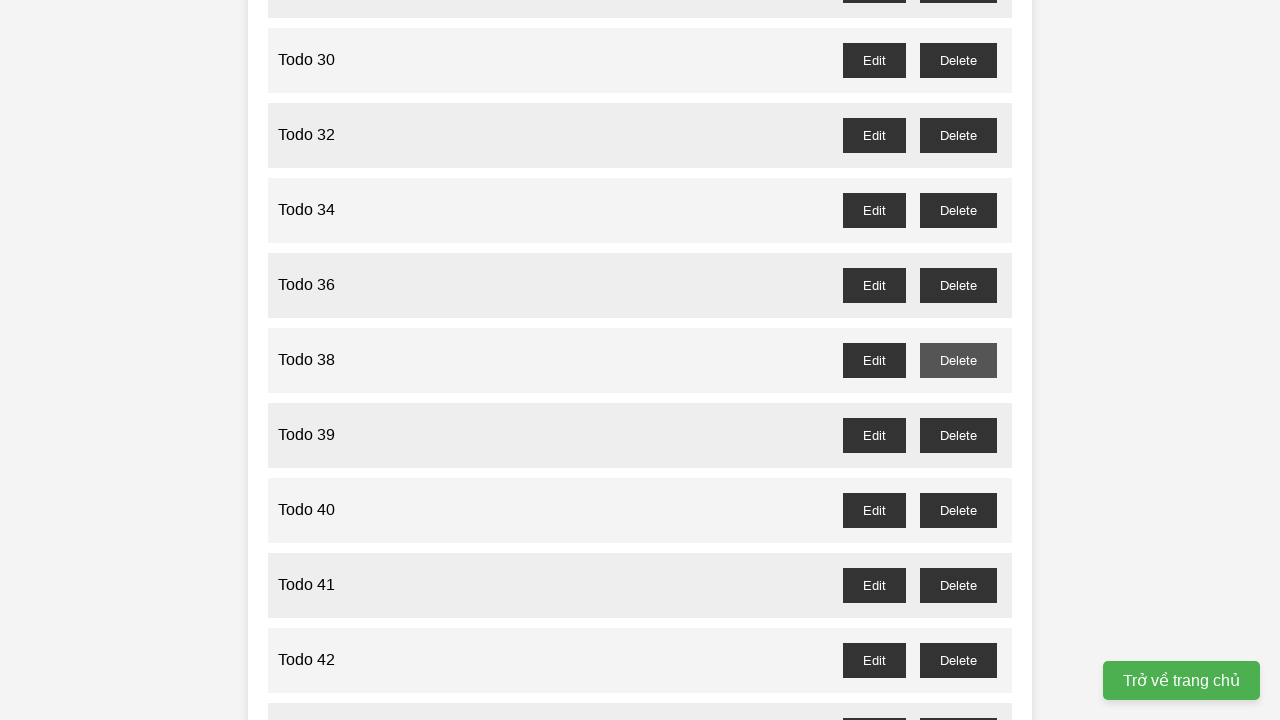

Waited for confirmation dialog to be processed for Todo 37
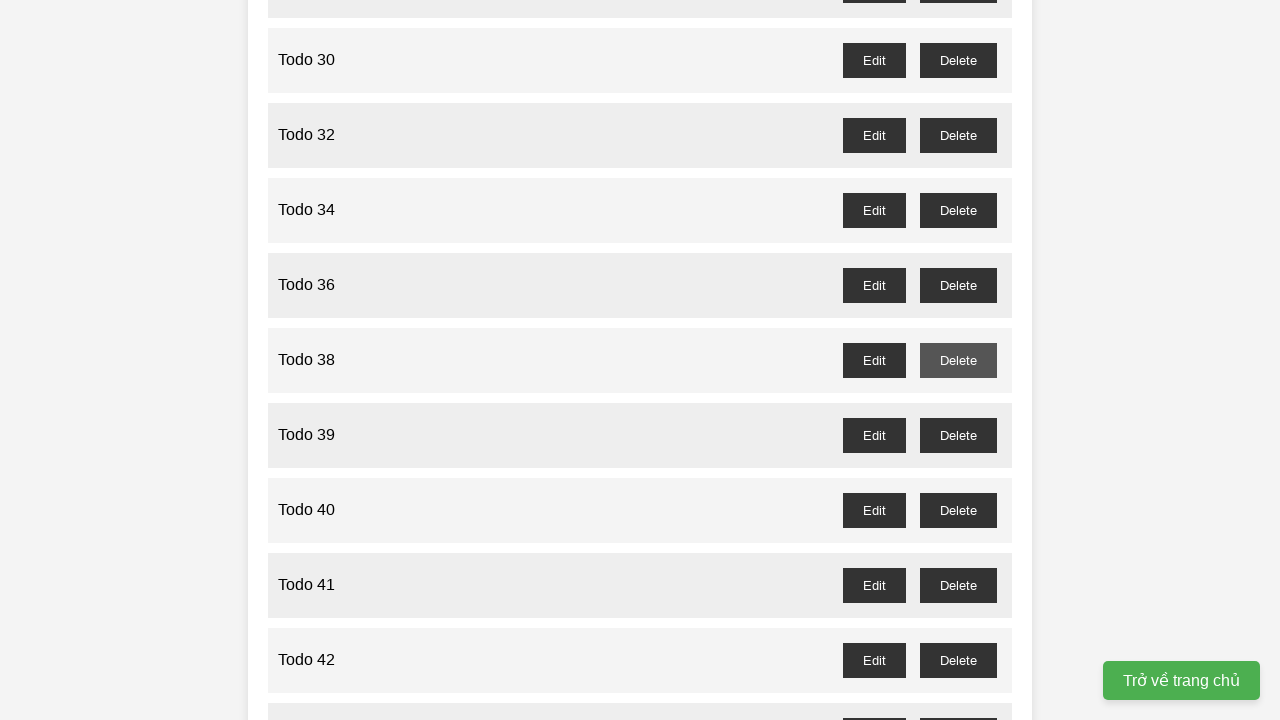

Clicked delete button for odd-numbered Todo 39 at (958, 435) on //button[@id="todo-39-delete"]
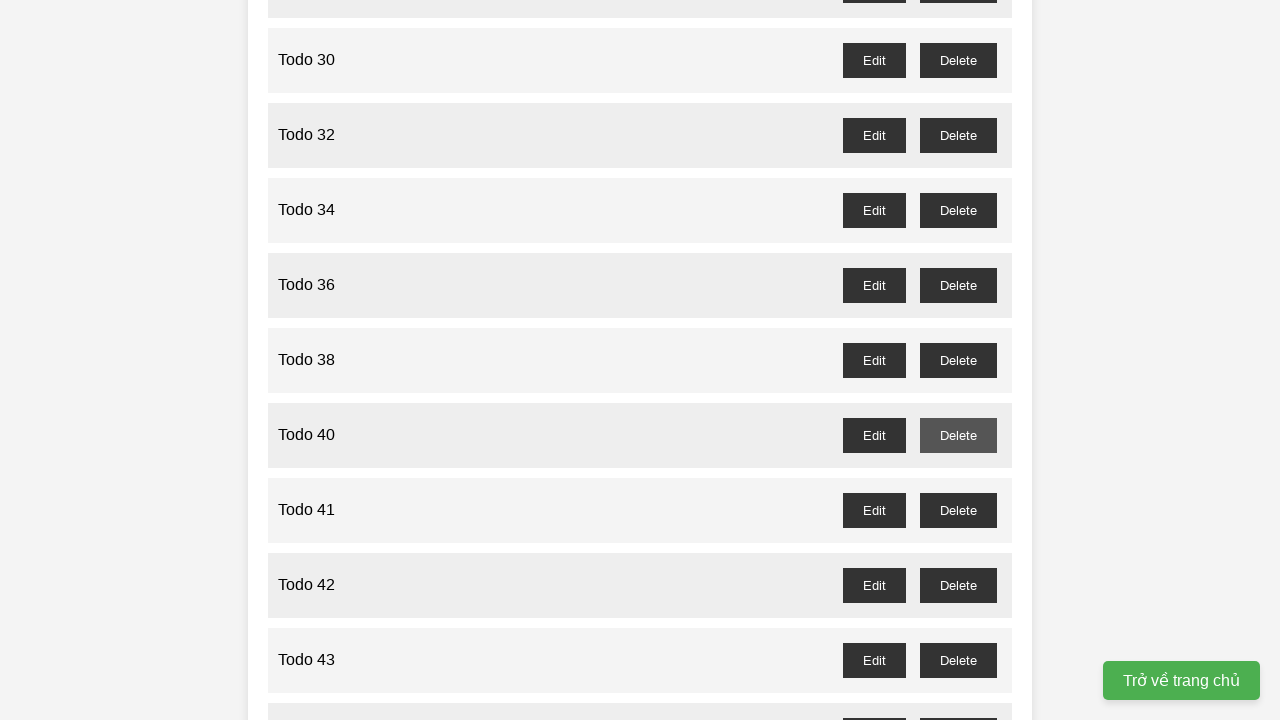

Waited for confirmation dialog to be processed for Todo 39
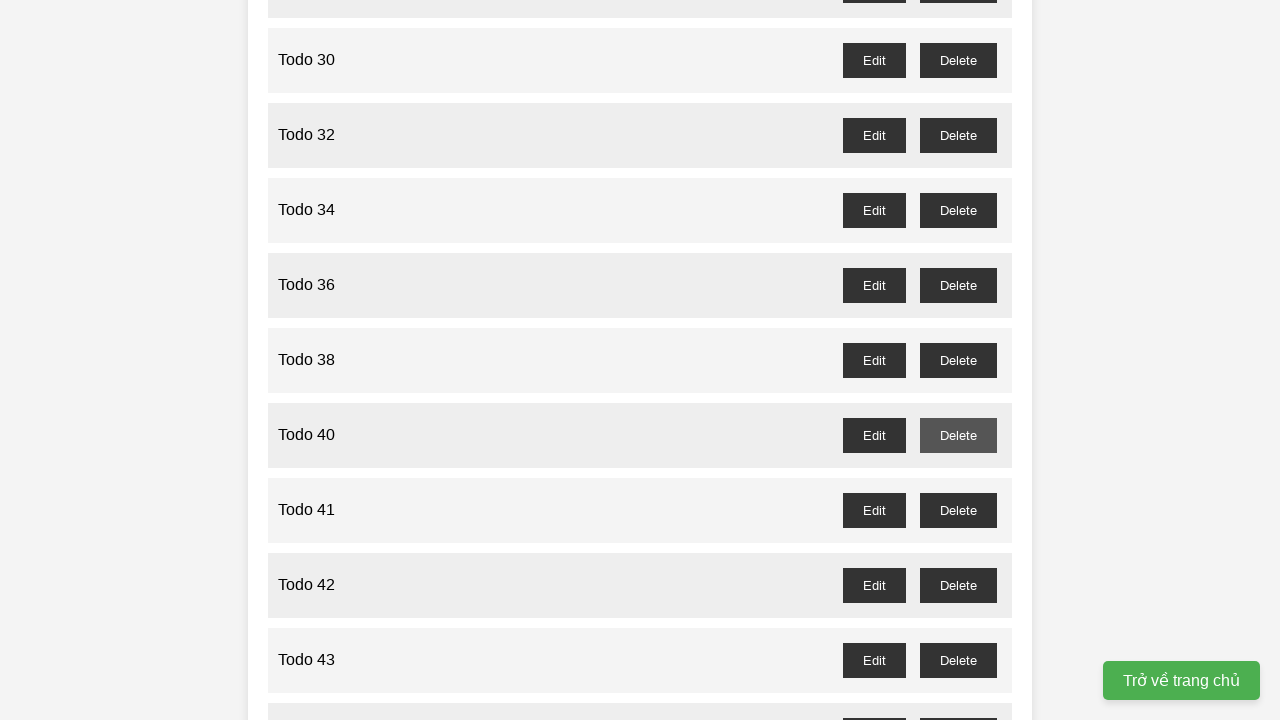

Clicked delete button for odd-numbered Todo 41 at (958, 510) on //button[@id="todo-41-delete"]
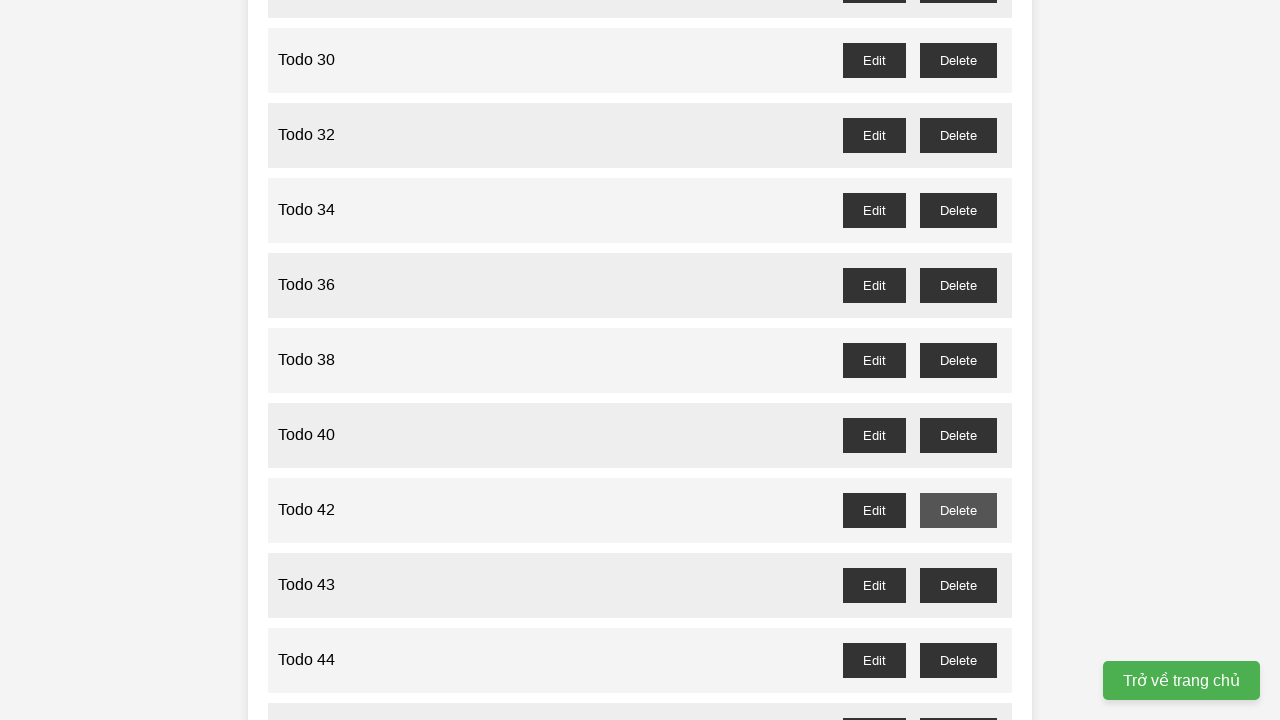

Waited for confirmation dialog to be processed for Todo 41
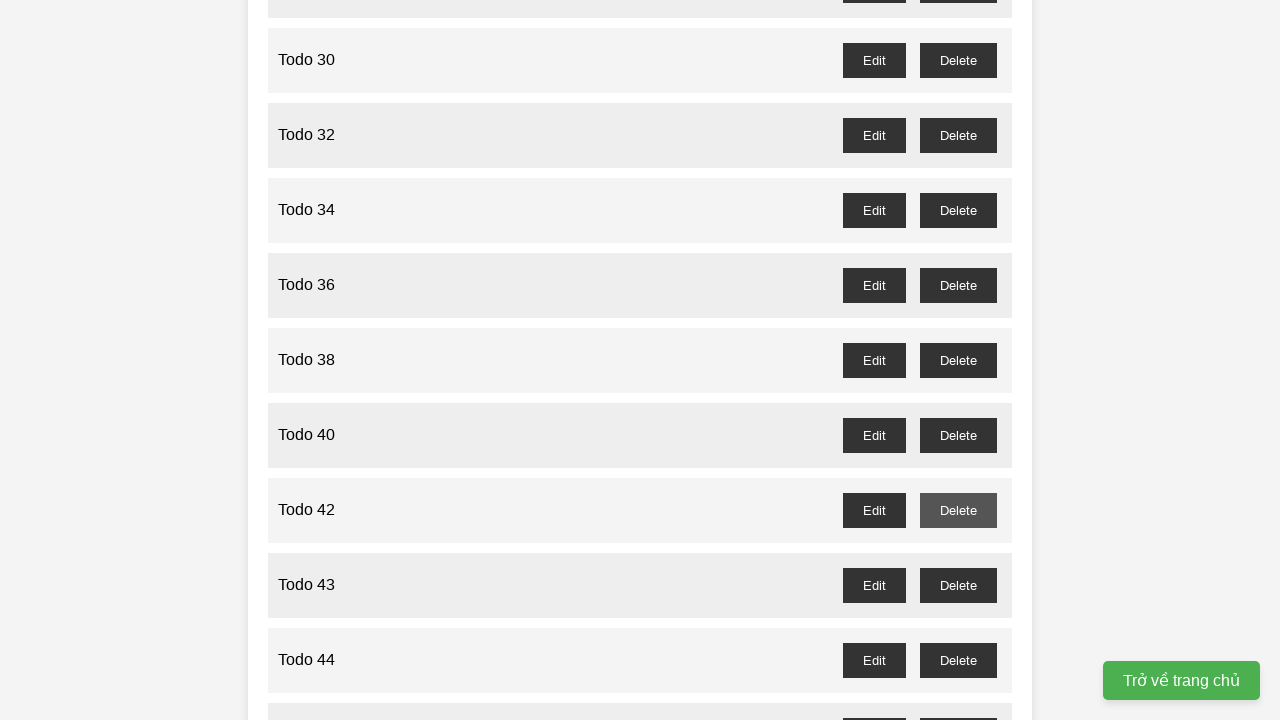

Clicked delete button for odd-numbered Todo 43 at (958, 585) on //button[@id="todo-43-delete"]
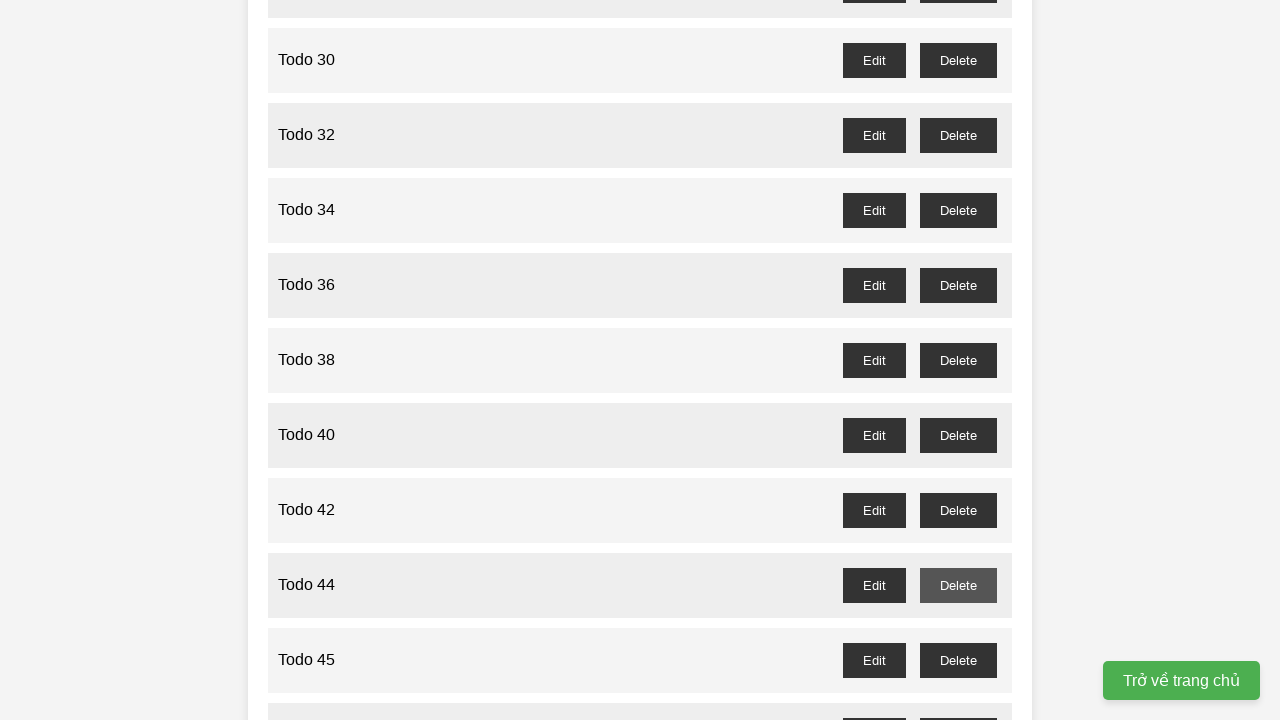

Waited for confirmation dialog to be processed for Todo 43
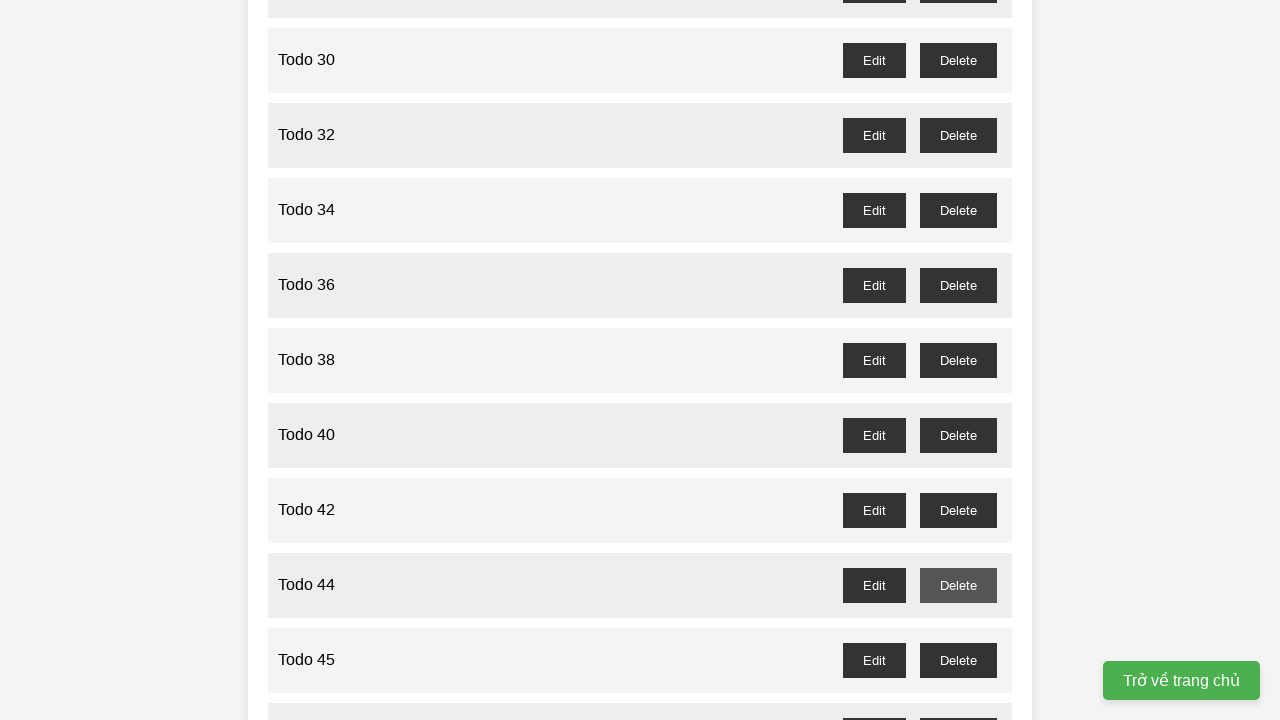

Clicked delete button for odd-numbered Todo 45 at (958, 660) on //button[@id="todo-45-delete"]
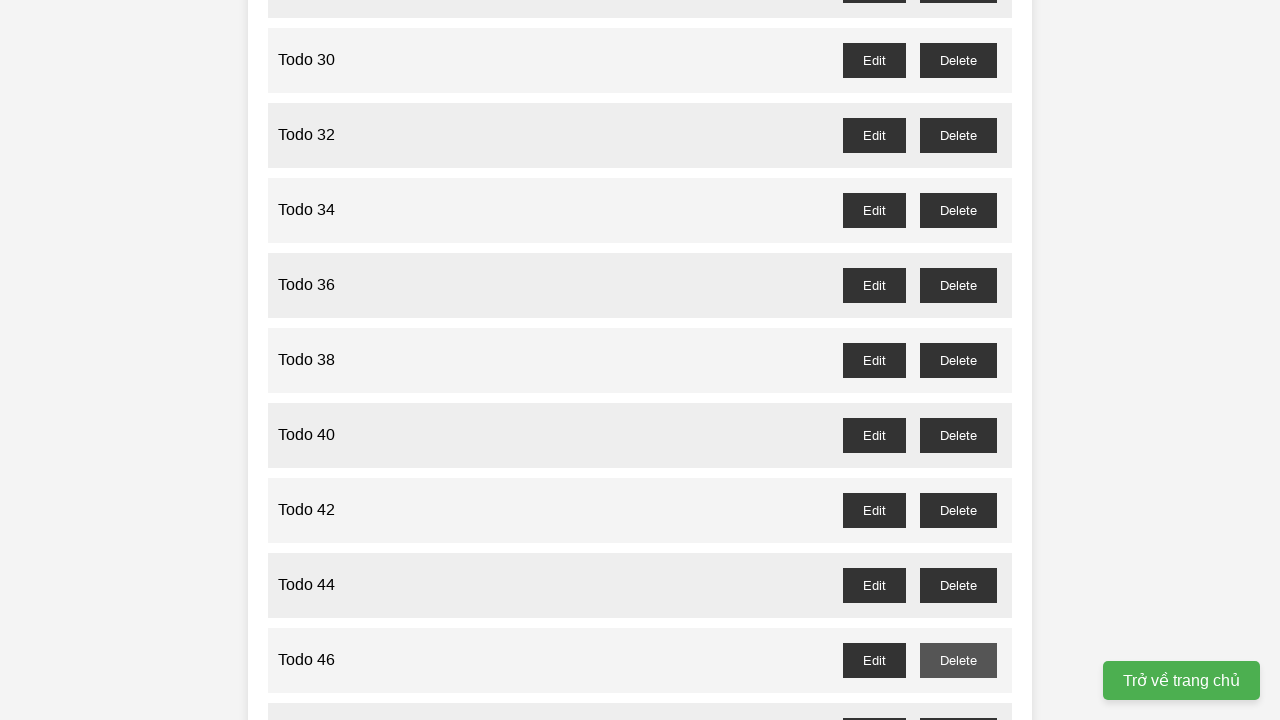

Waited for confirmation dialog to be processed for Todo 45
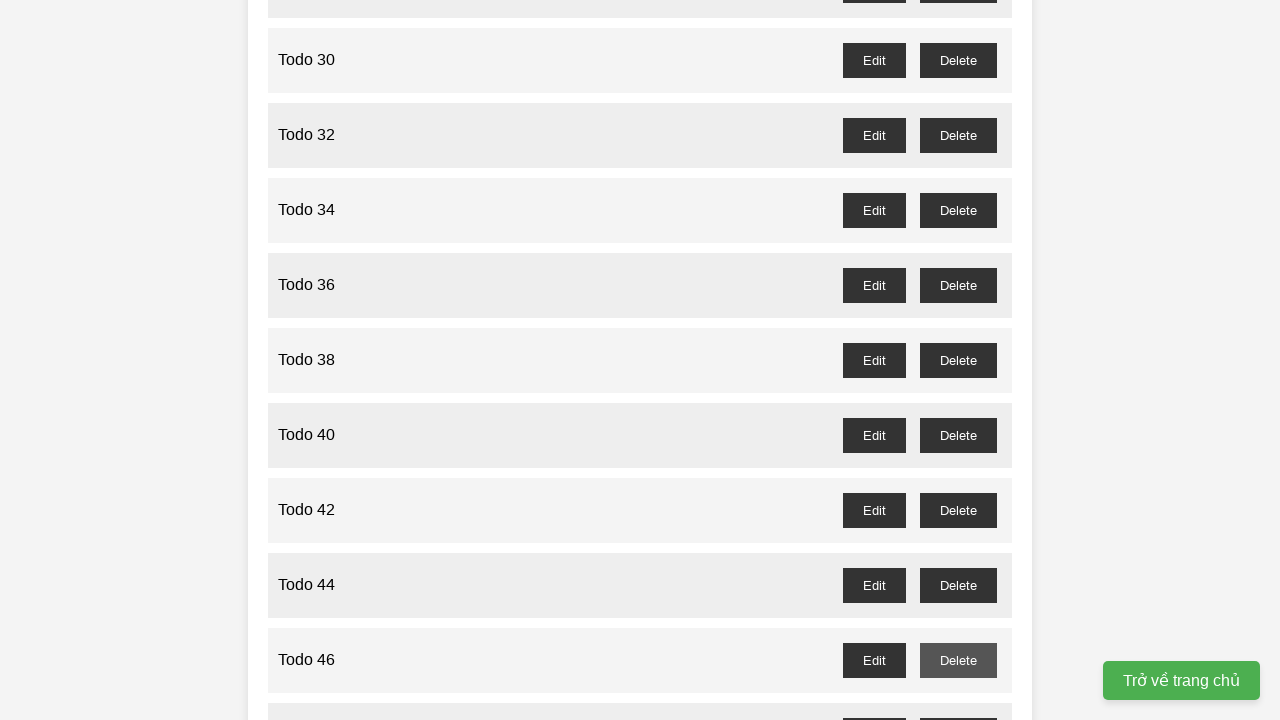

Clicked delete button for odd-numbered Todo 47 at (958, 703) on //button[@id="todo-47-delete"]
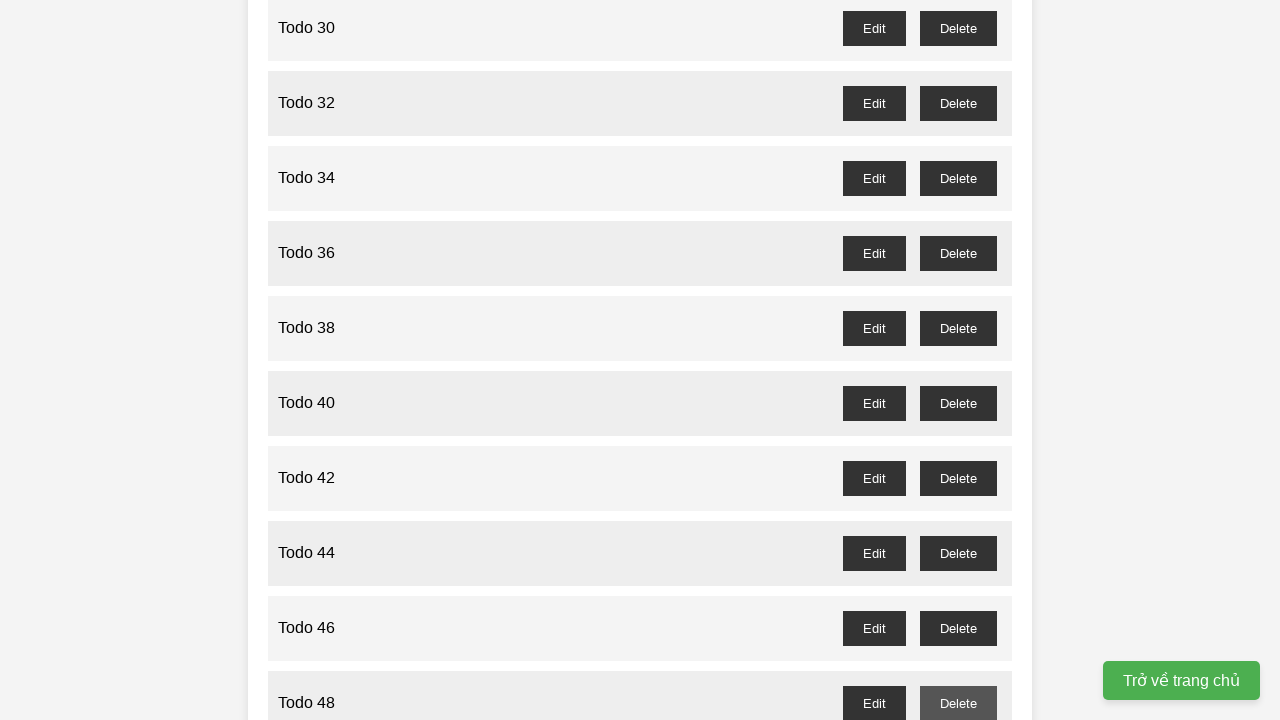

Waited for confirmation dialog to be processed for Todo 47
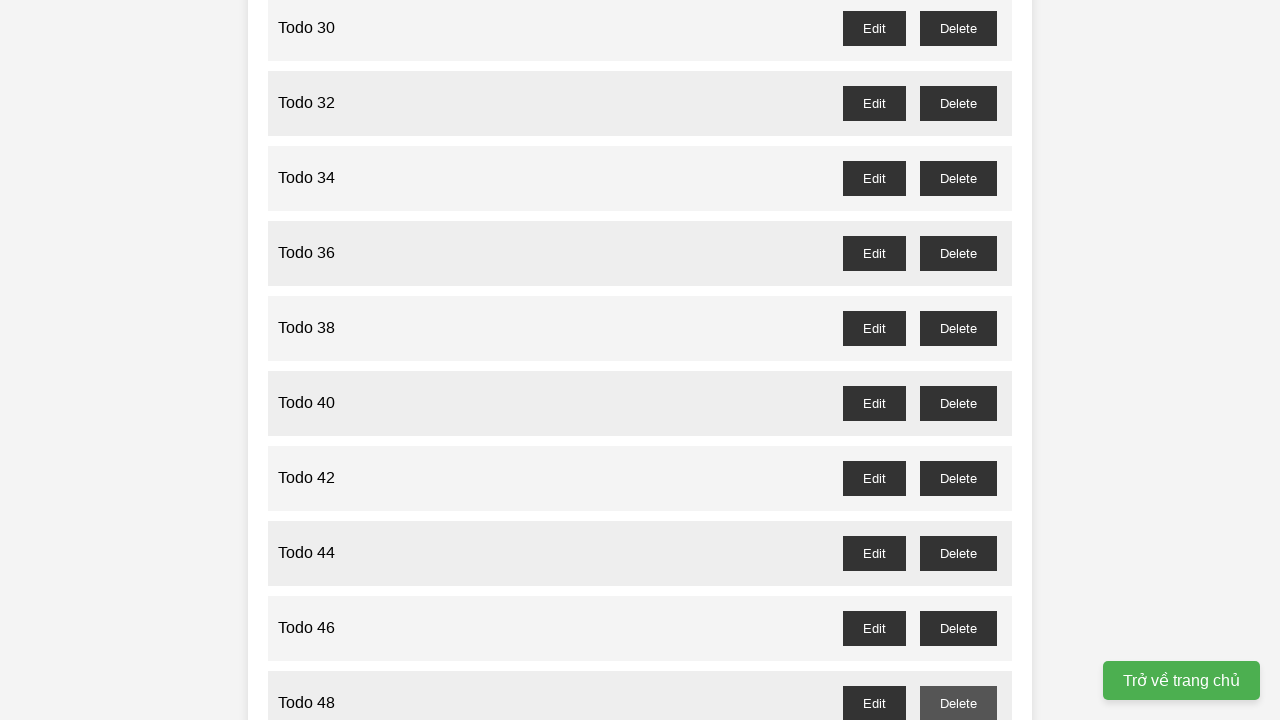

Clicked delete button for odd-numbered Todo 49 at (958, 360) on //button[@id="todo-49-delete"]
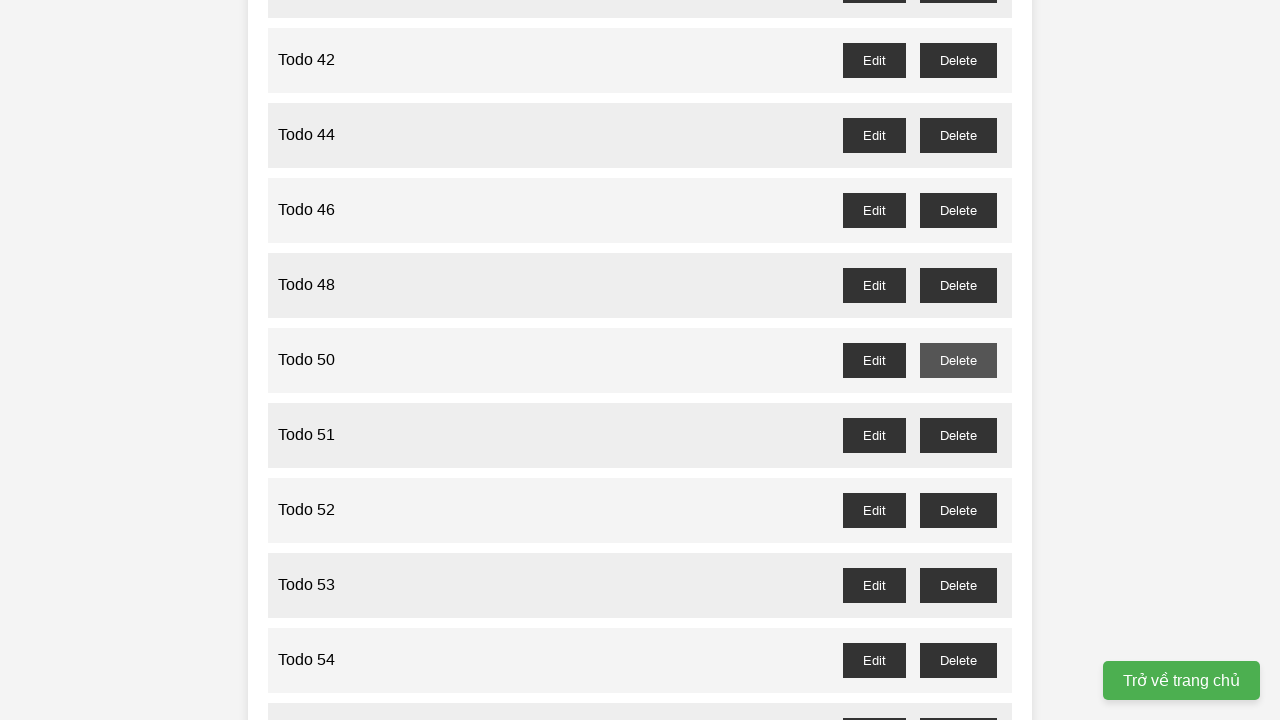

Waited for confirmation dialog to be processed for Todo 49
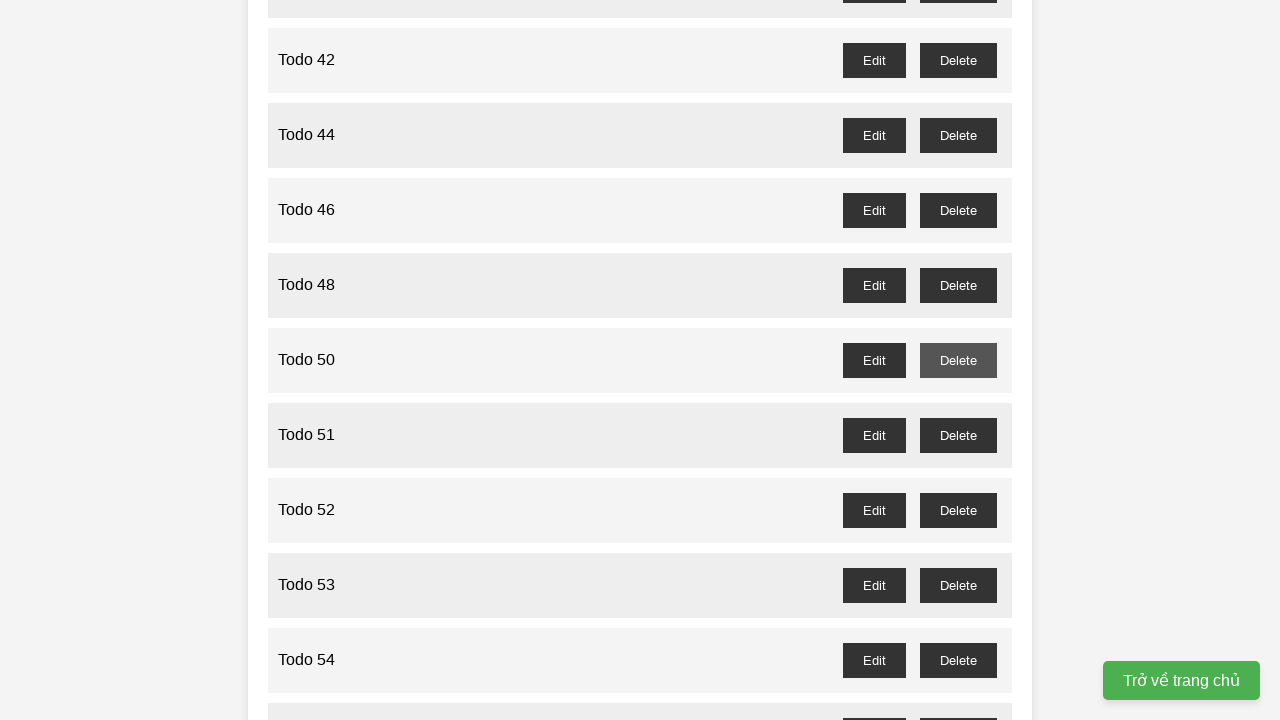

Clicked delete button for odd-numbered Todo 51 at (958, 435) on //button[@id="todo-51-delete"]
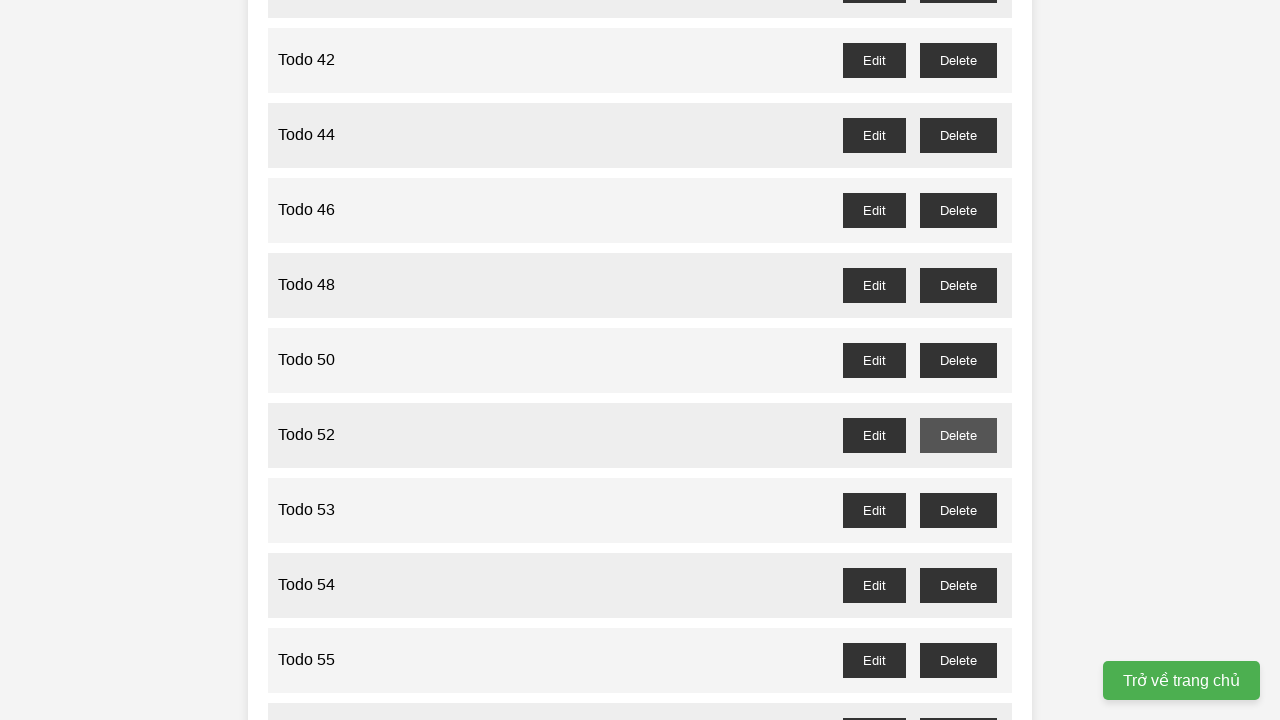

Waited for confirmation dialog to be processed for Todo 51
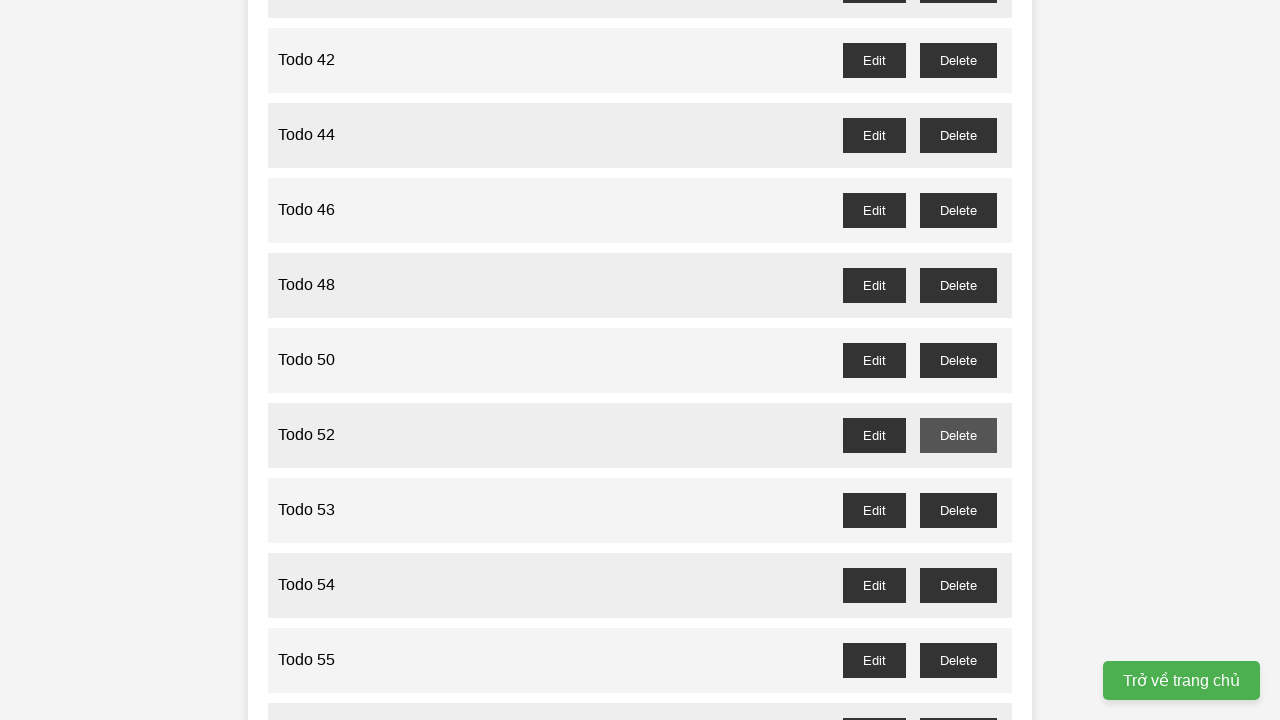

Clicked delete button for odd-numbered Todo 53 at (958, 510) on //button[@id="todo-53-delete"]
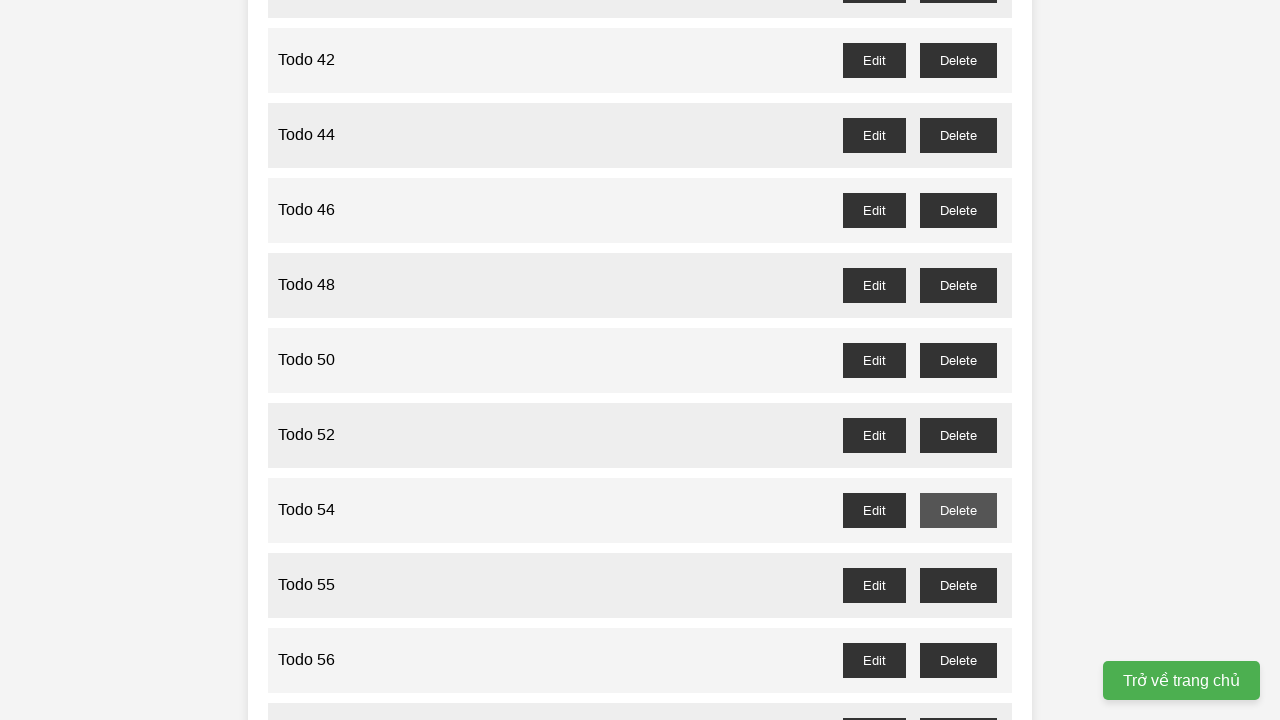

Waited for confirmation dialog to be processed for Todo 53
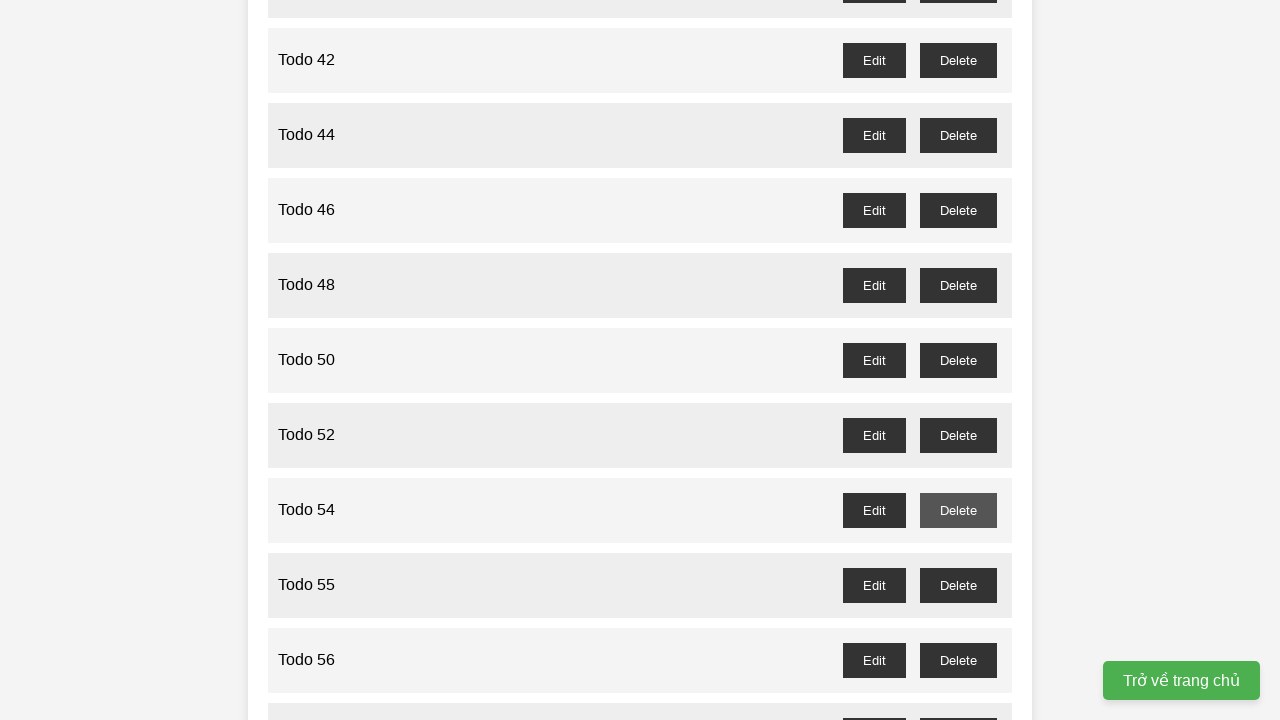

Clicked delete button for odd-numbered Todo 55 at (958, 585) on //button[@id="todo-55-delete"]
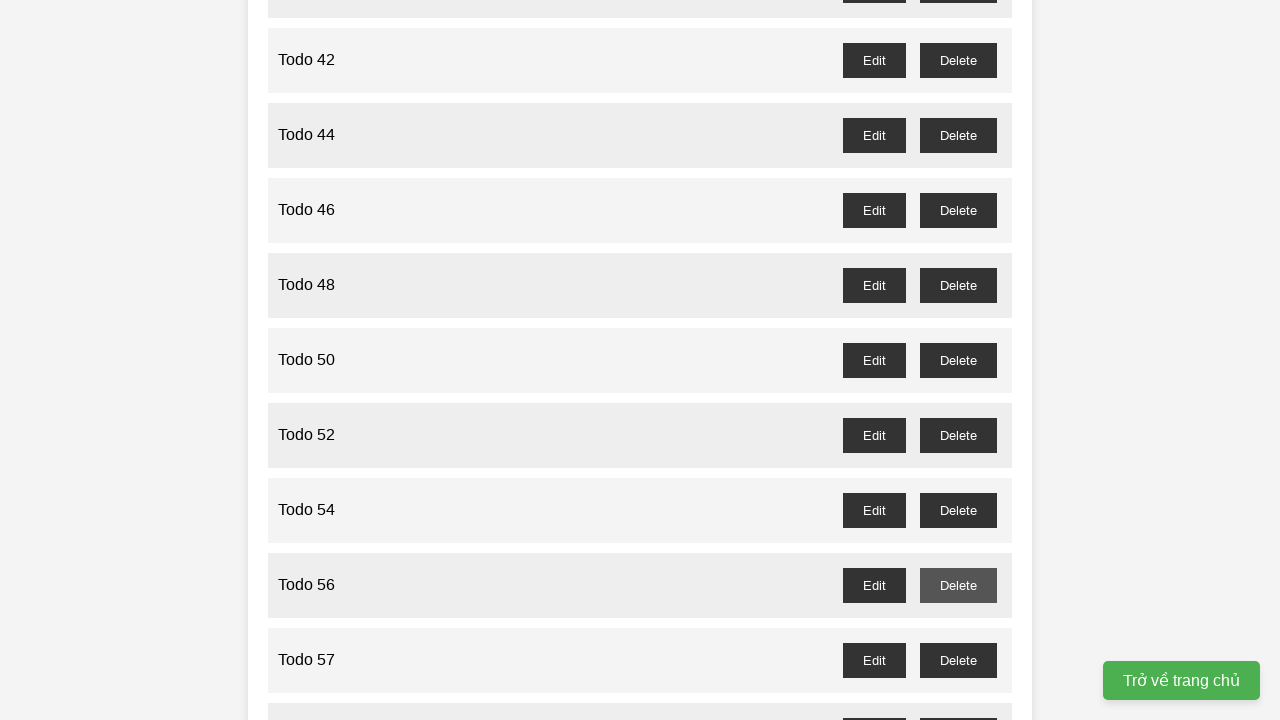

Waited for confirmation dialog to be processed for Todo 55
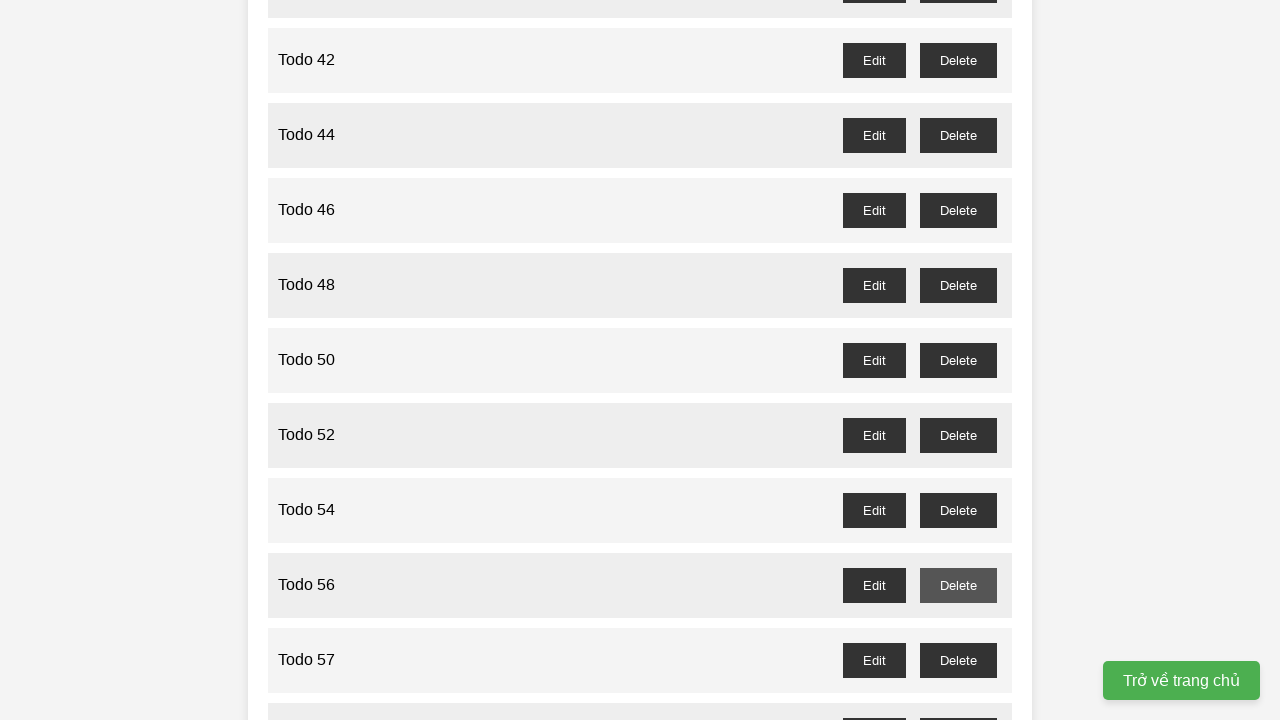

Clicked delete button for odd-numbered Todo 57 at (958, 660) on //button[@id="todo-57-delete"]
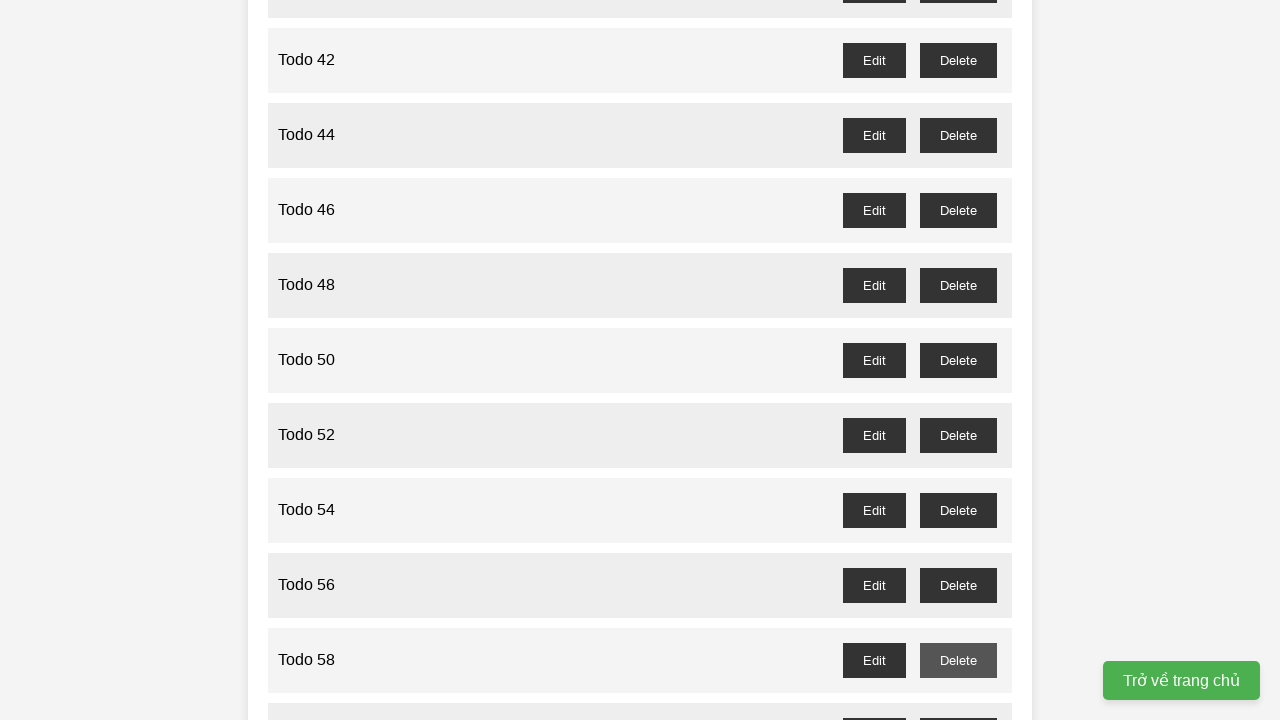

Waited for confirmation dialog to be processed for Todo 57
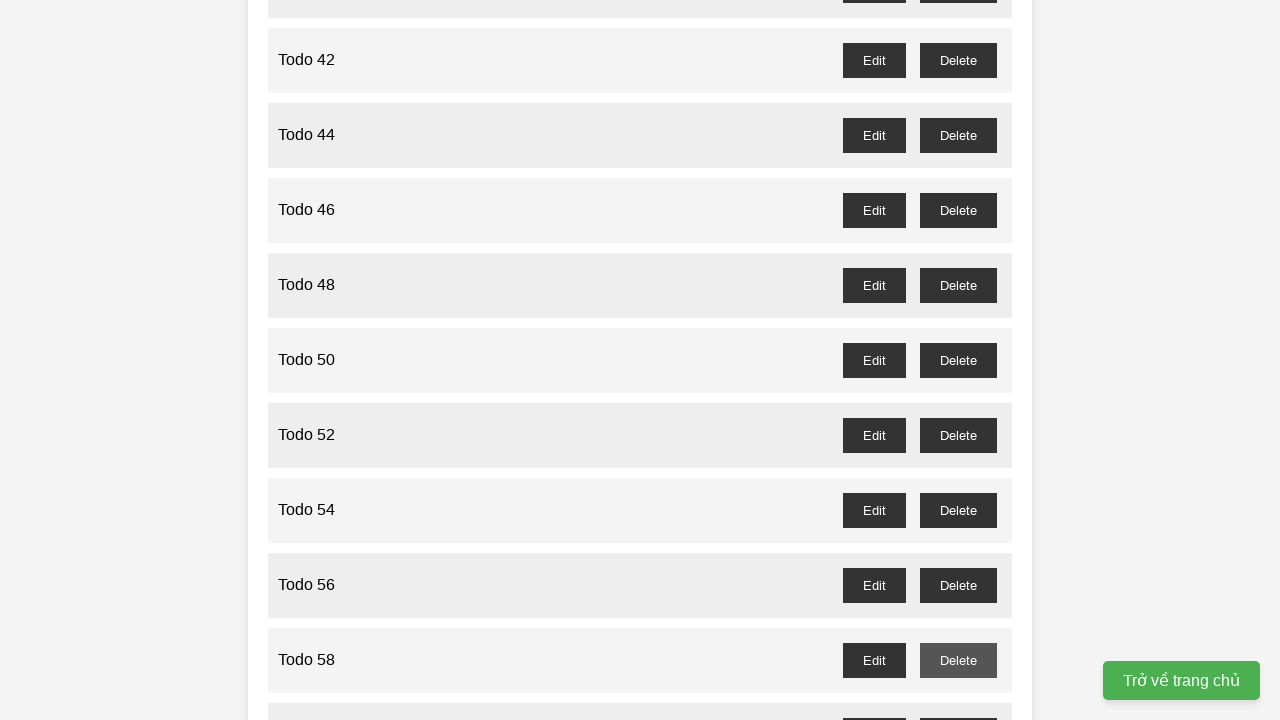

Clicked delete button for odd-numbered Todo 59 at (958, 703) on //button[@id="todo-59-delete"]
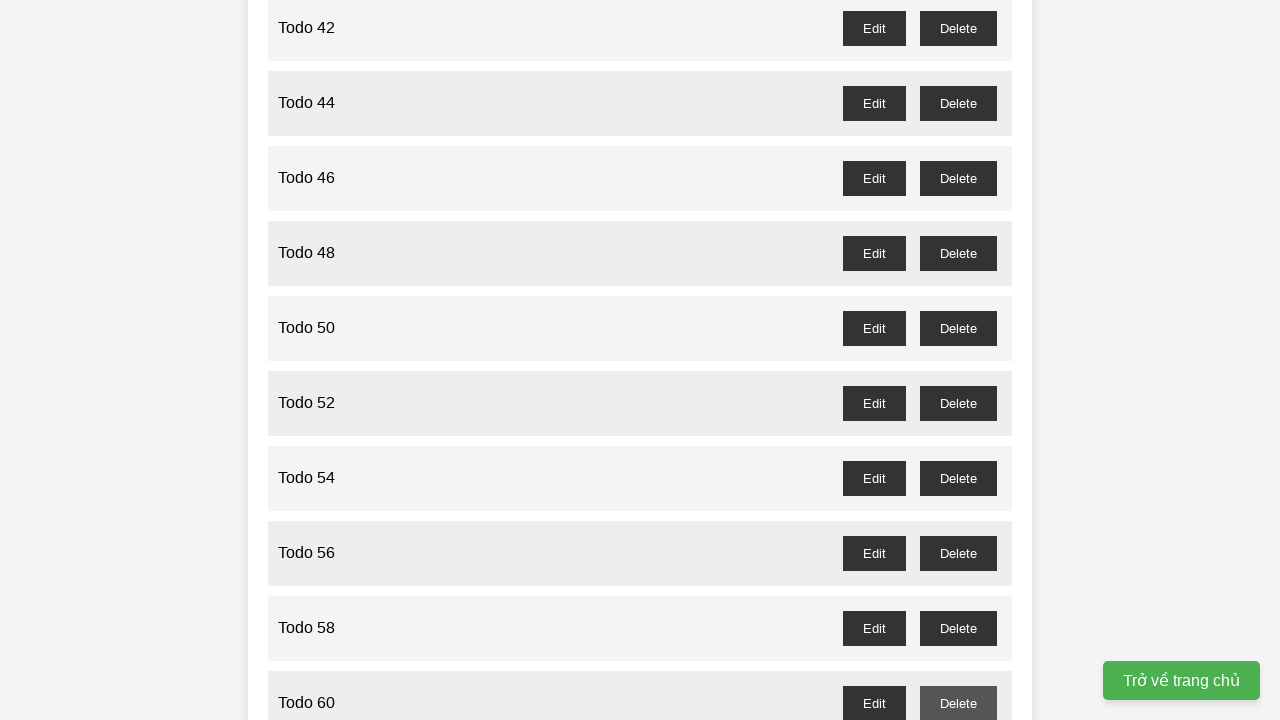

Waited for confirmation dialog to be processed for Todo 59
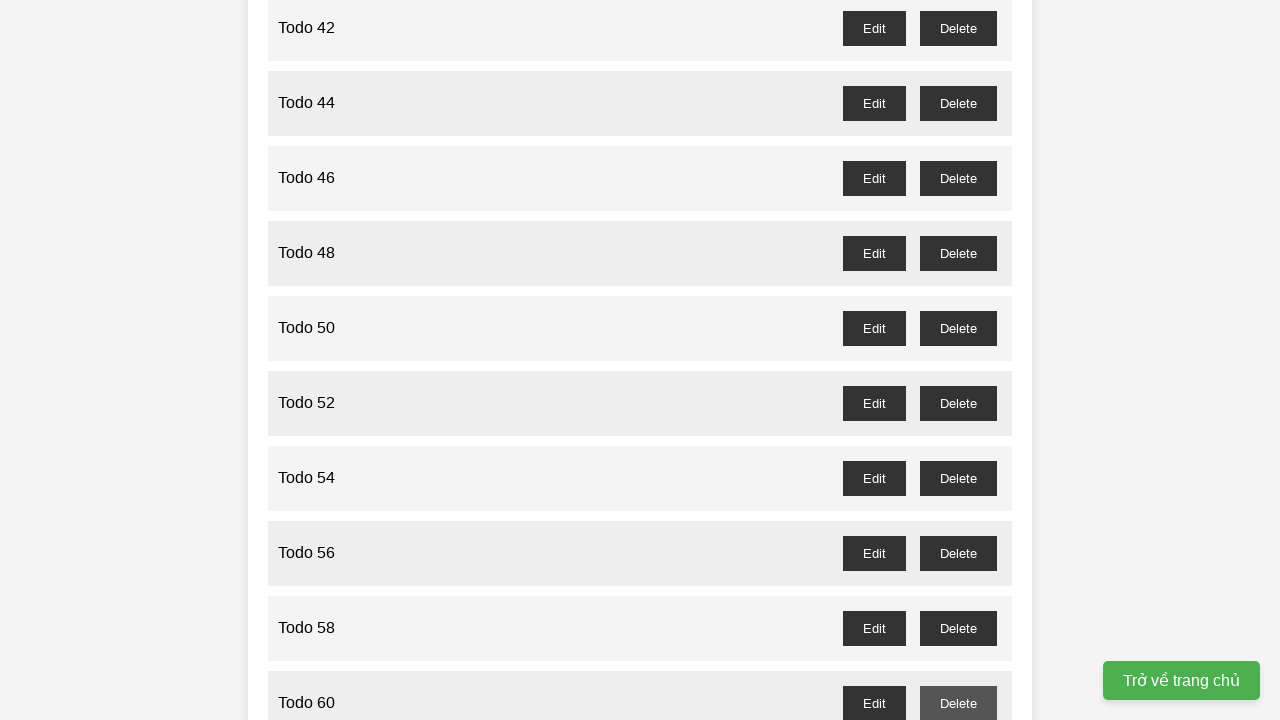

Clicked delete button for odd-numbered Todo 61 at (958, 360) on //button[@id="todo-61-delete"]
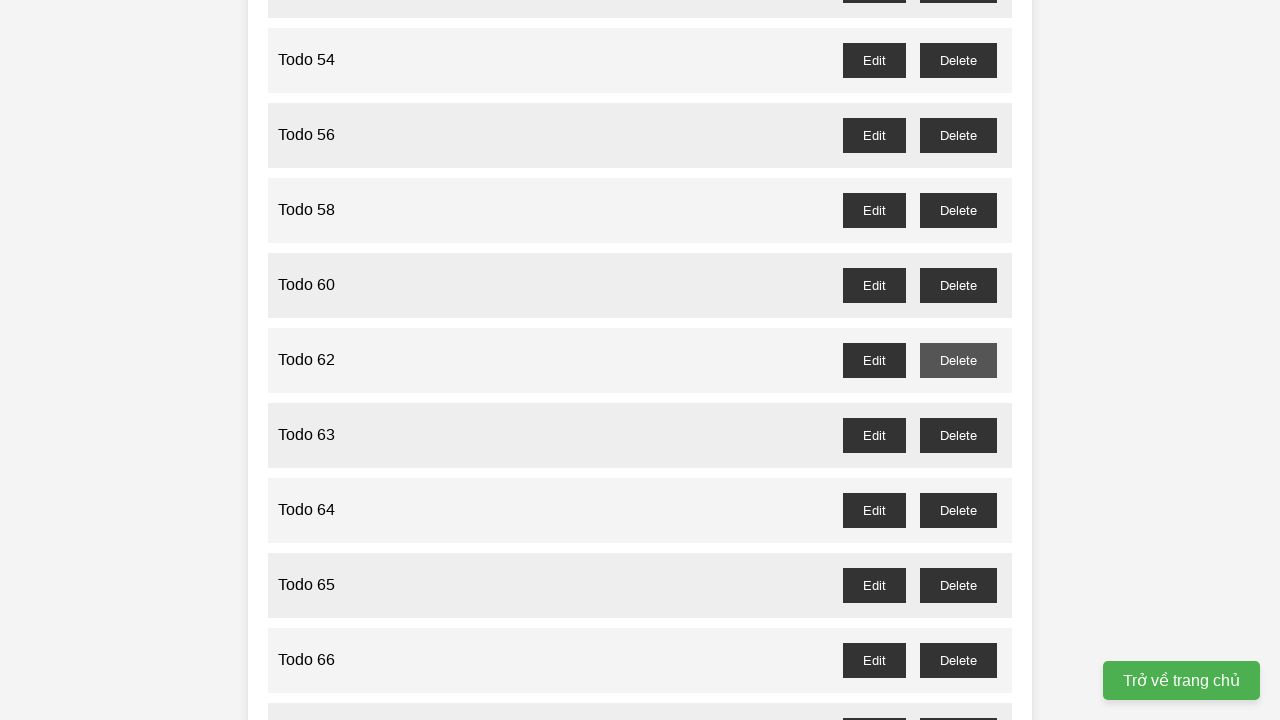

Waited for confirmation dialog to be processed for Todo 61
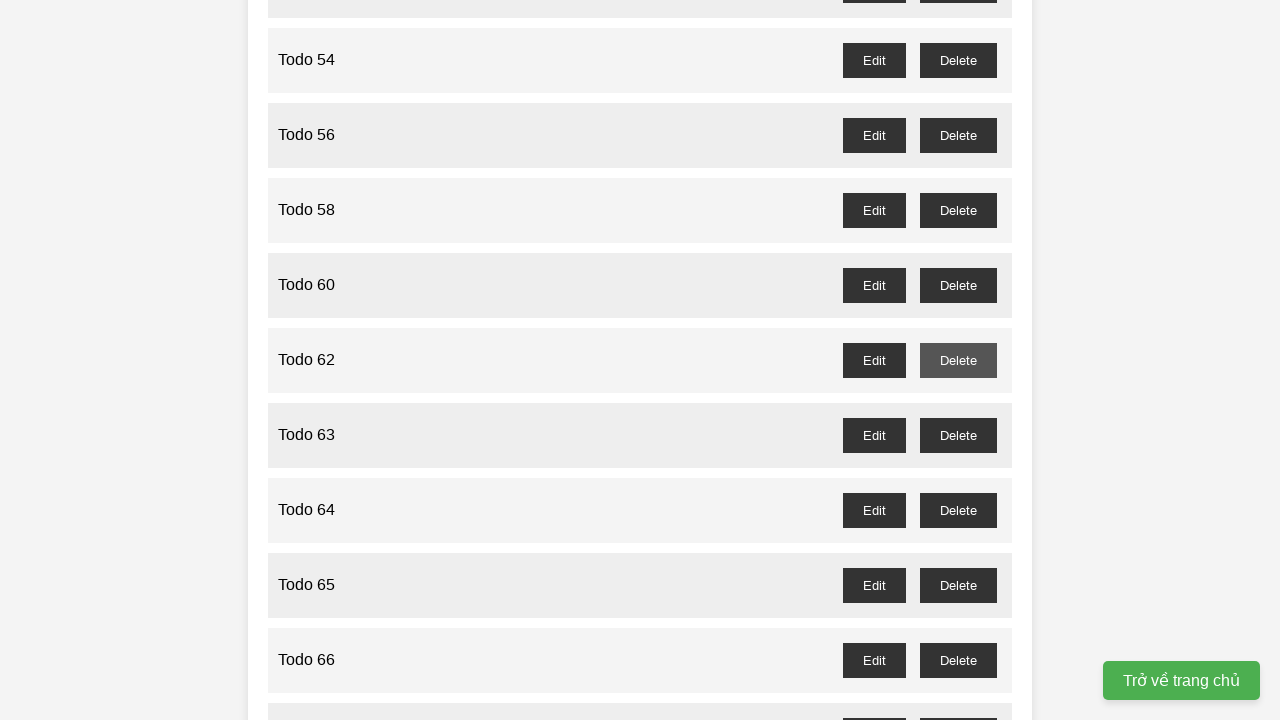

Clicked delete button for odd-numbered Todo 63 at (958, 435) on //button[@id="todo-63-delete"]
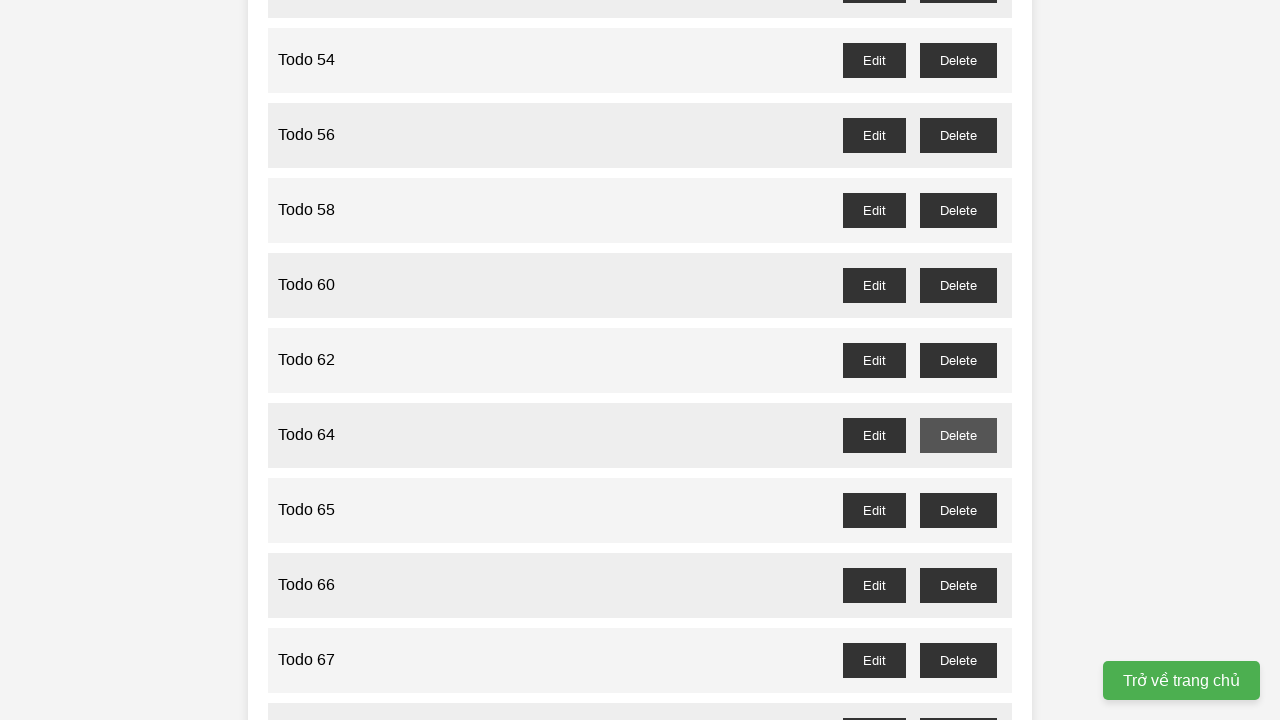

Waited for confirmation dialog to be processed for Todo 63
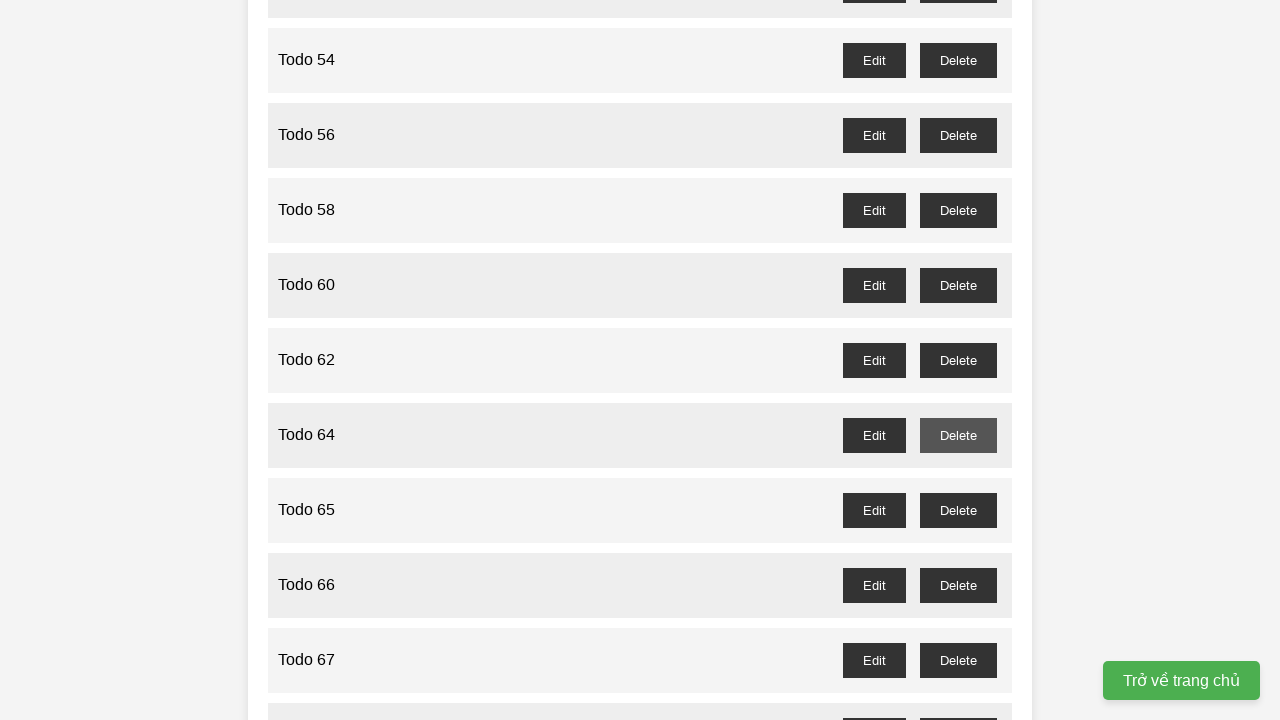

Clicked delete button for odd-numbered Todo 65 at (958, 510) on //button[@id="todo-65-delete"]
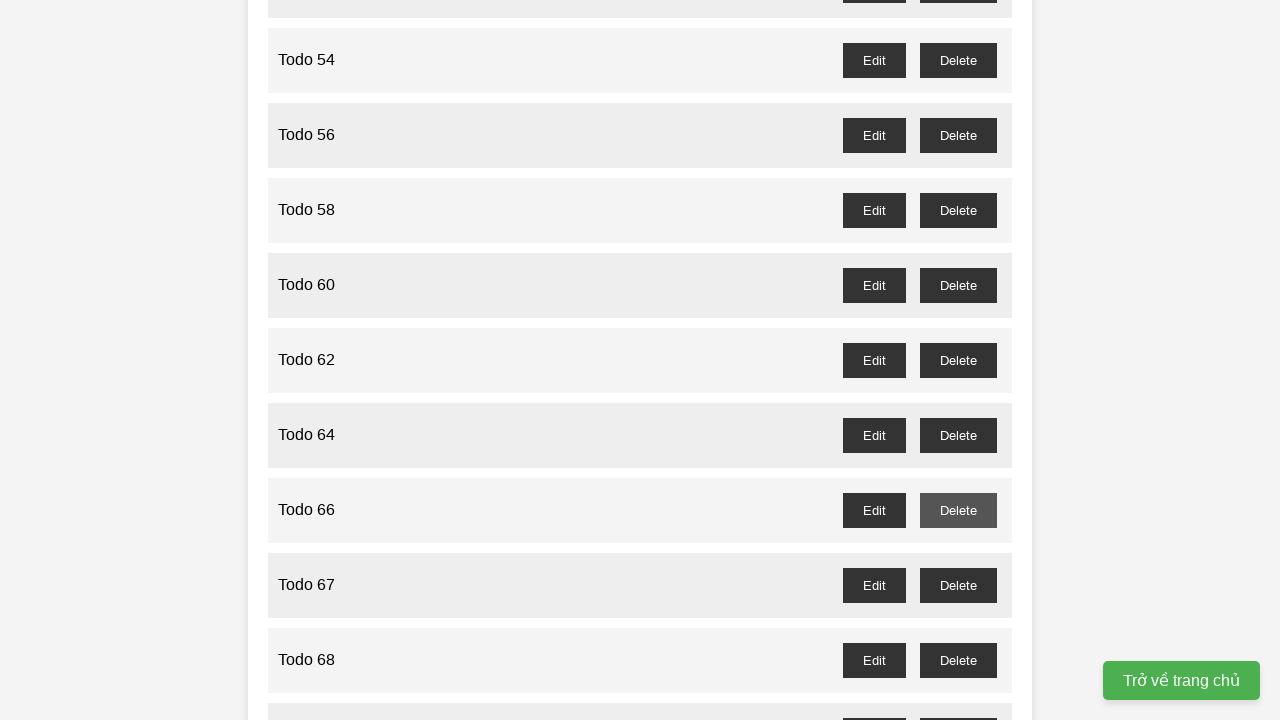

Waited for confirmation dialog to be processed for Todo 65
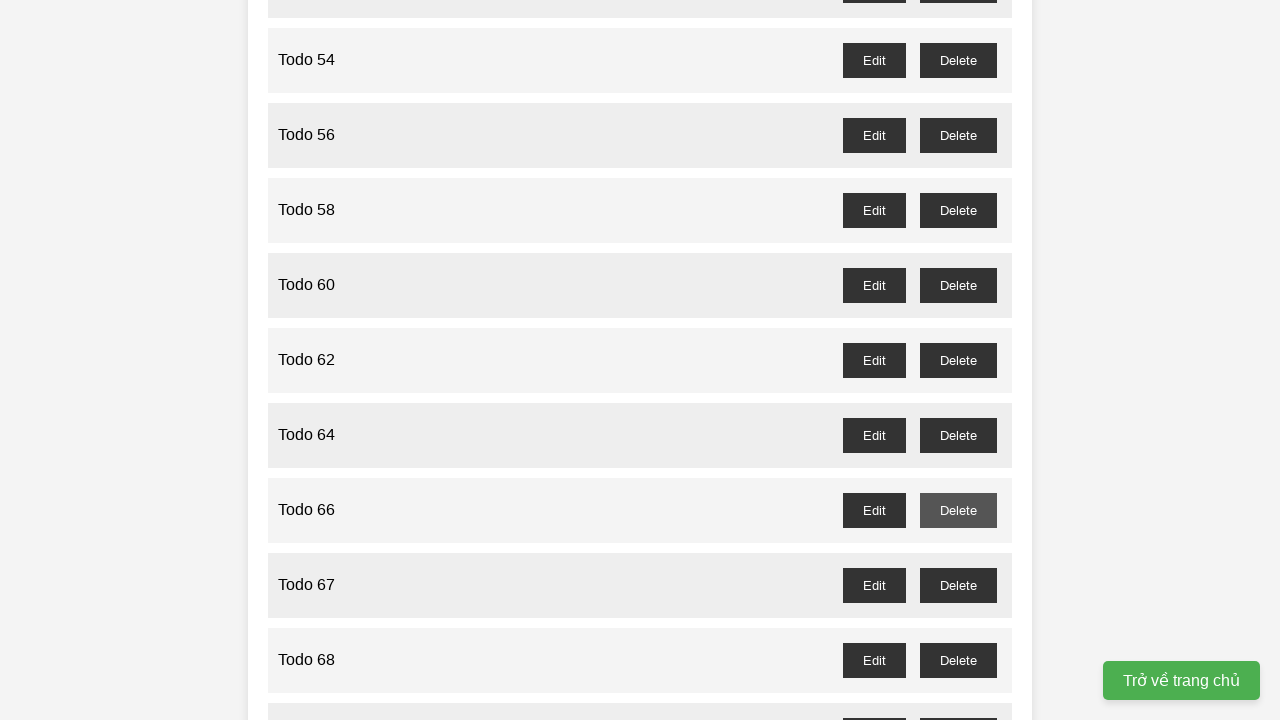

Clicked delete button for odd-numbered Todo 67 at (958, 585) on //button[@id="todo-67-delete"]
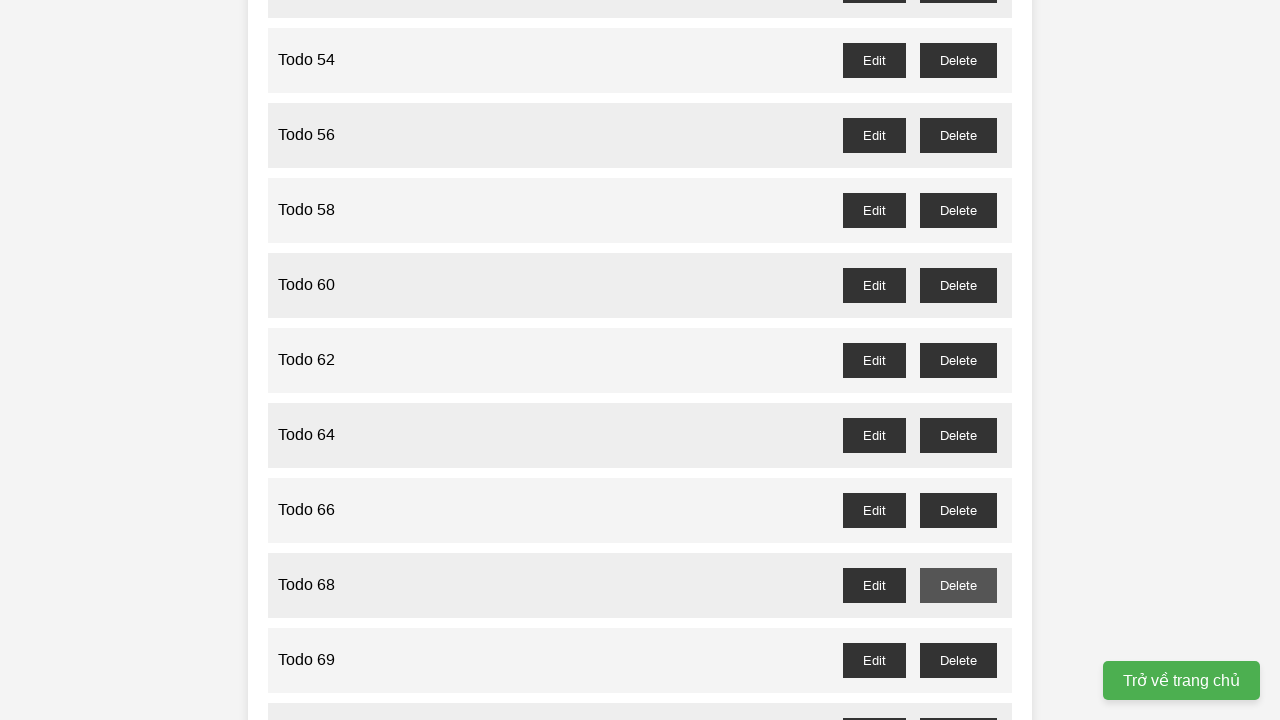

Waited for confirmation dialog to be processed for Todo 67
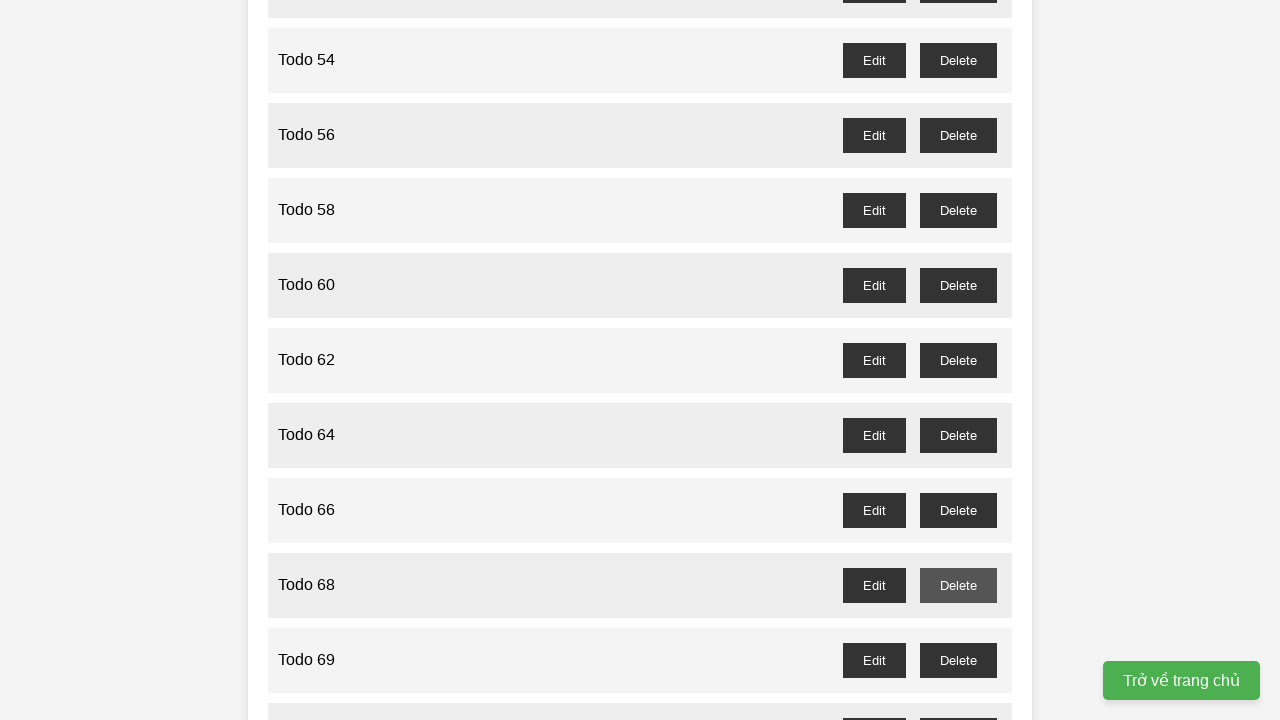

Clicked delete button for odd-numbered Todo 69 at (958, 660) on //button[@id="todo-69-delete"]
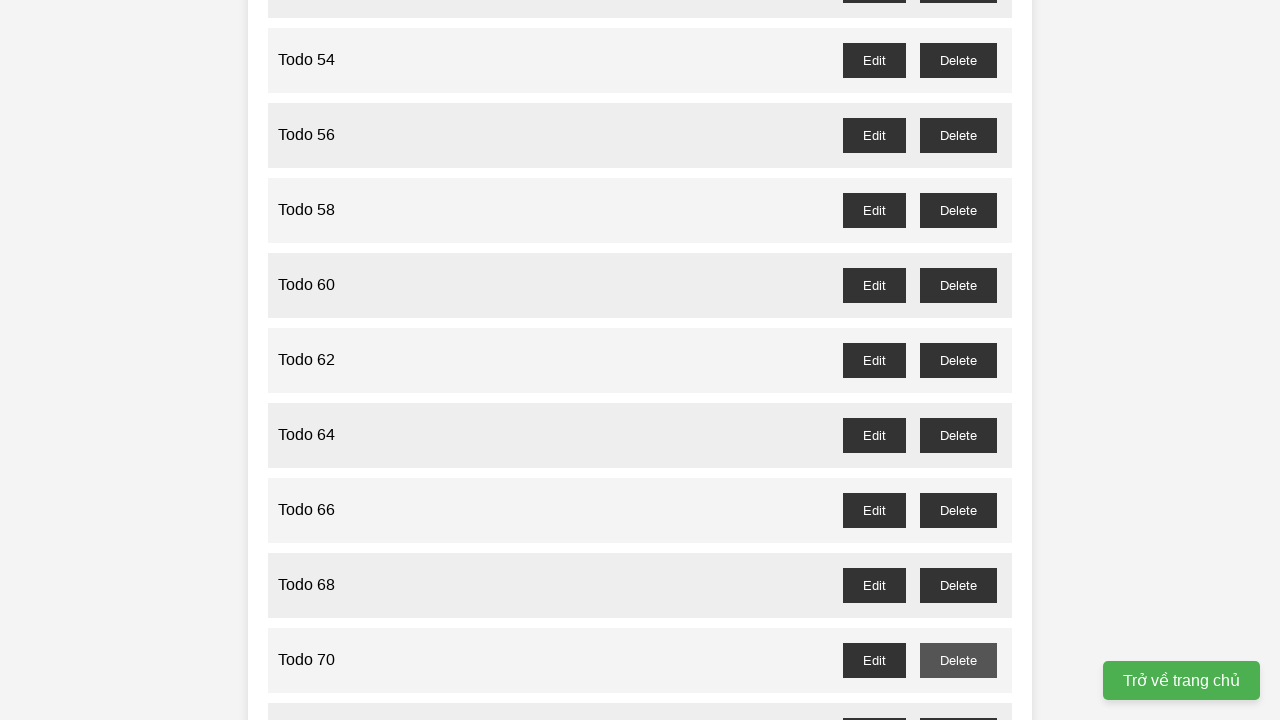

Waited for confirmation dialog to be processed for Todo 69
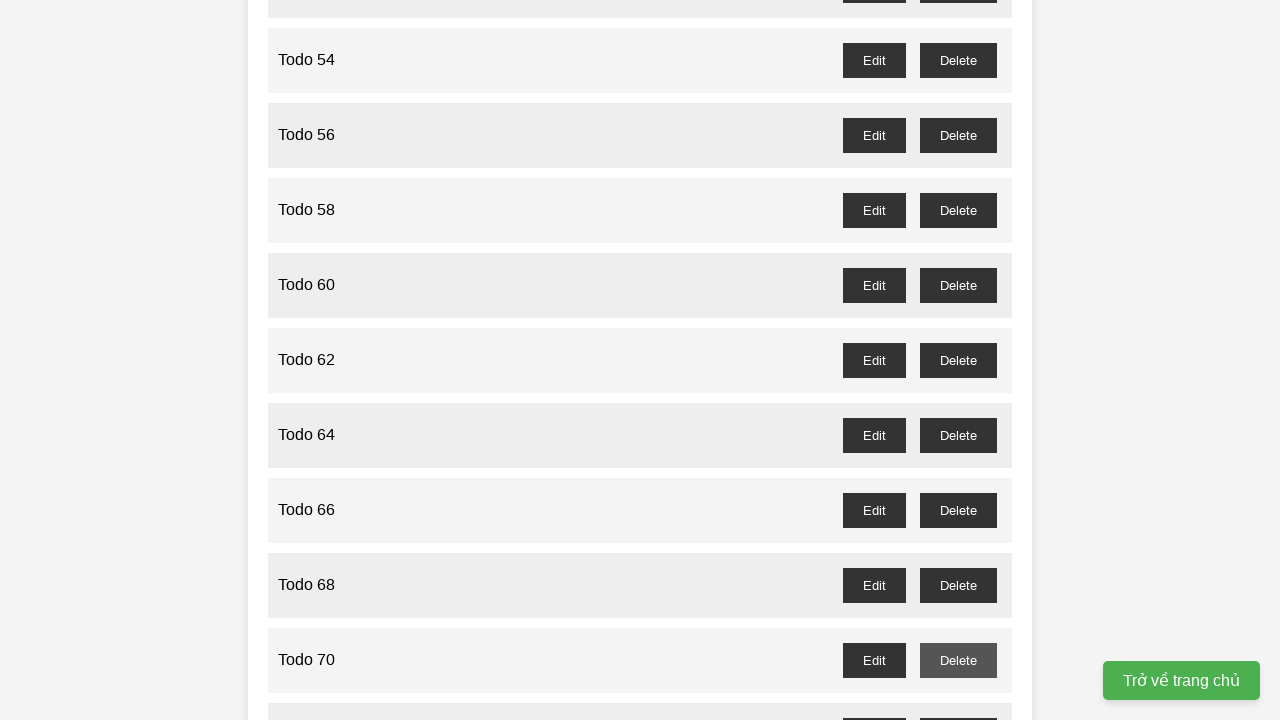

Clicked delete button for odd-numbered Todo 71 at (958, 703) on //button[@id="todo-71-delete"]
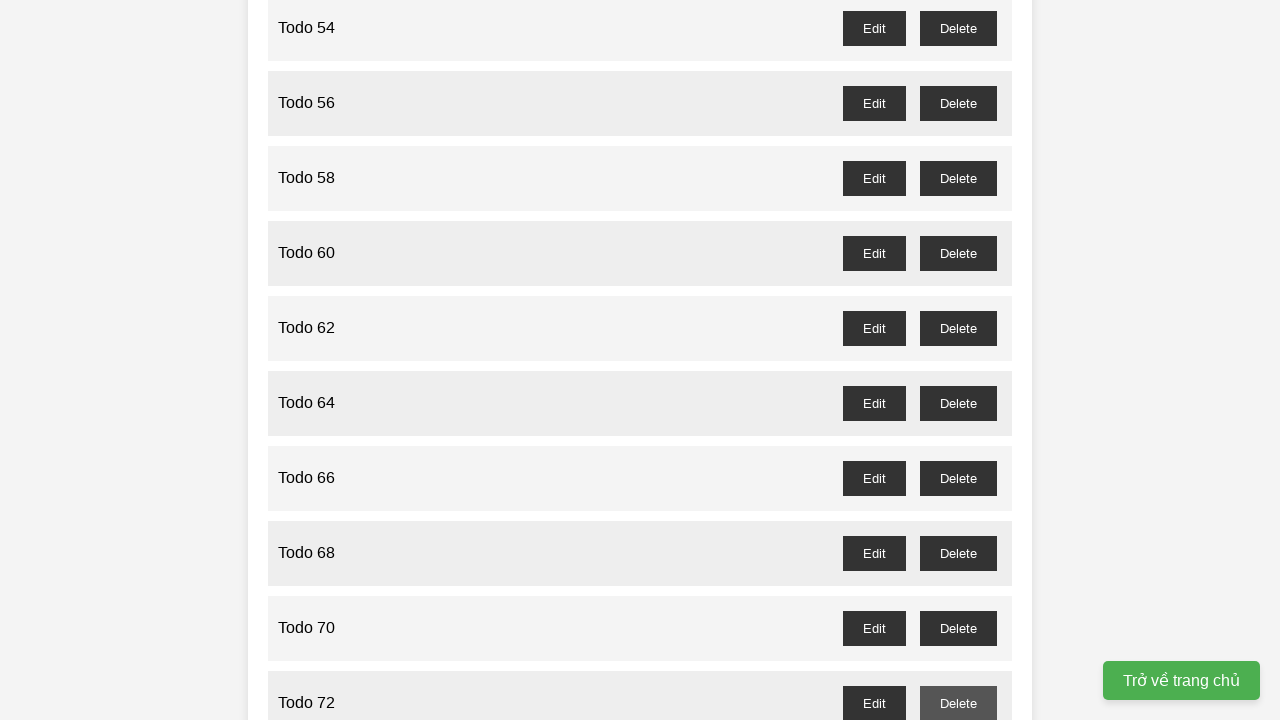

Waited for confirmation dialog to be processed for Todo 71
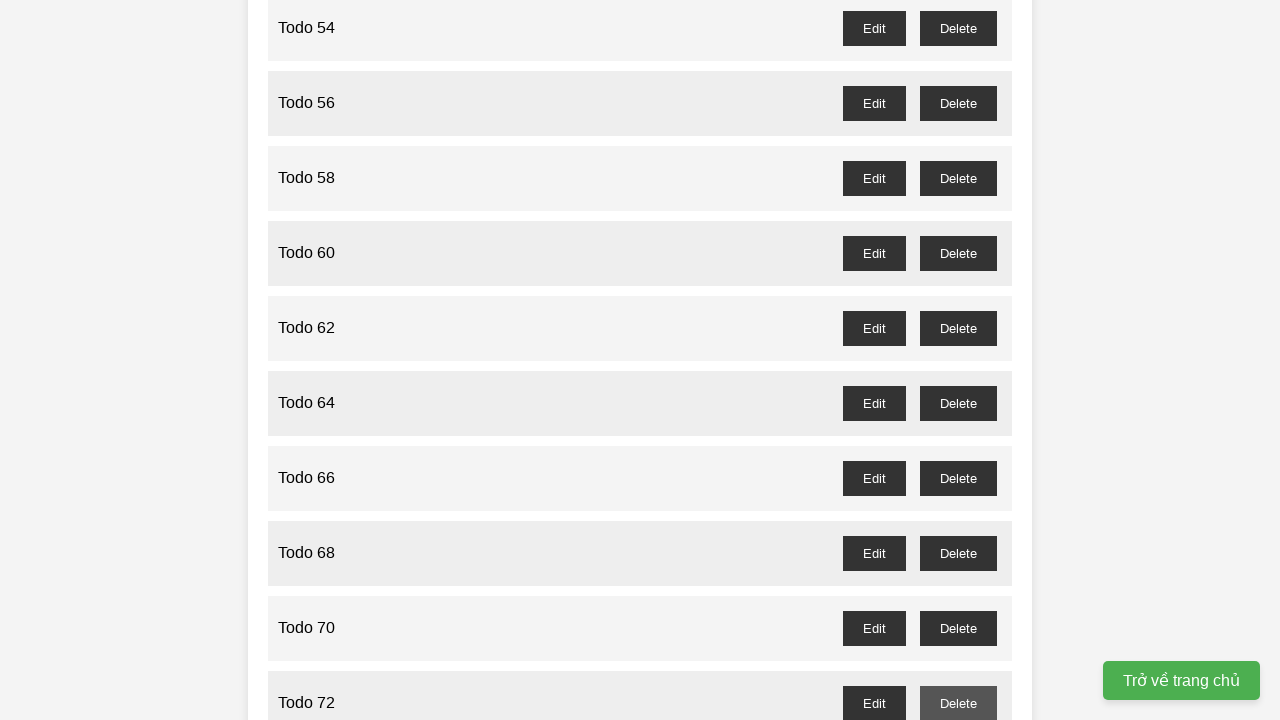

Clicked delete button for odd-numbered Todo 73 at (958, 360) on //button[@id="todo-73-delete"]
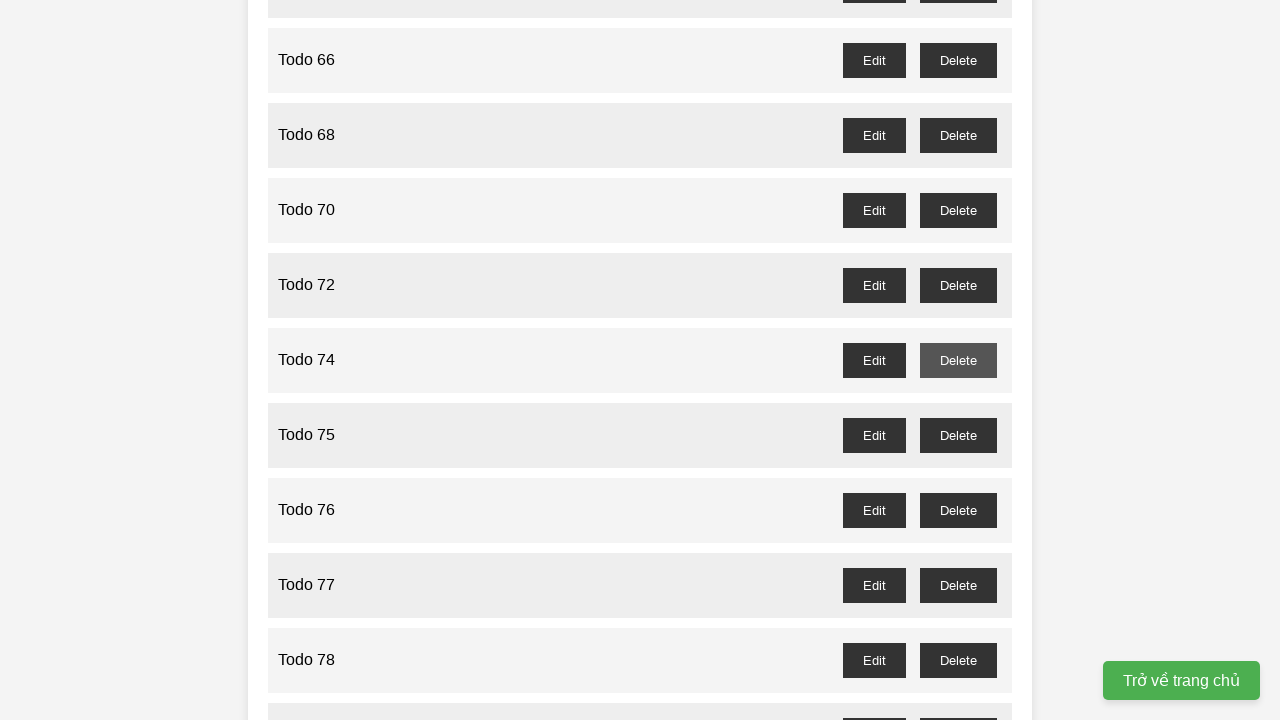

Waited for confirmation dialog to be processed for Todo 73
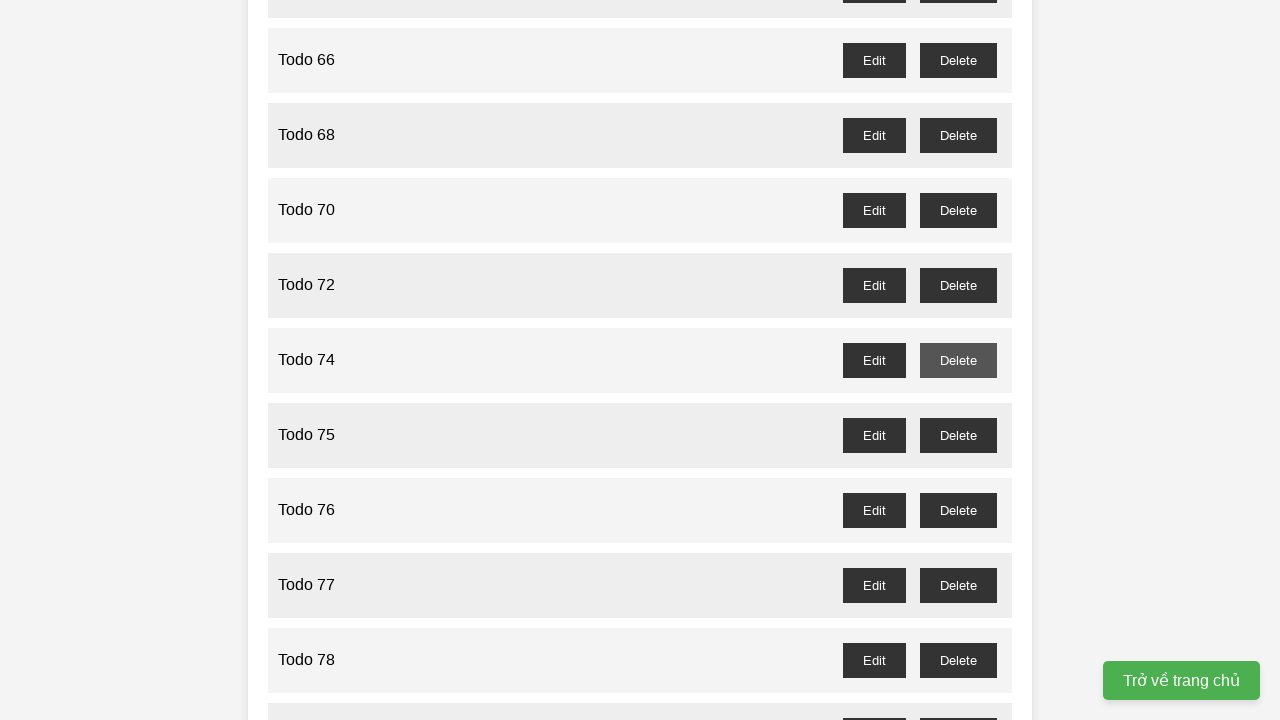

Clicked delete button for odd-numbered Todo 75 at (958, 435) on //button[@id="todo-75-delete"]
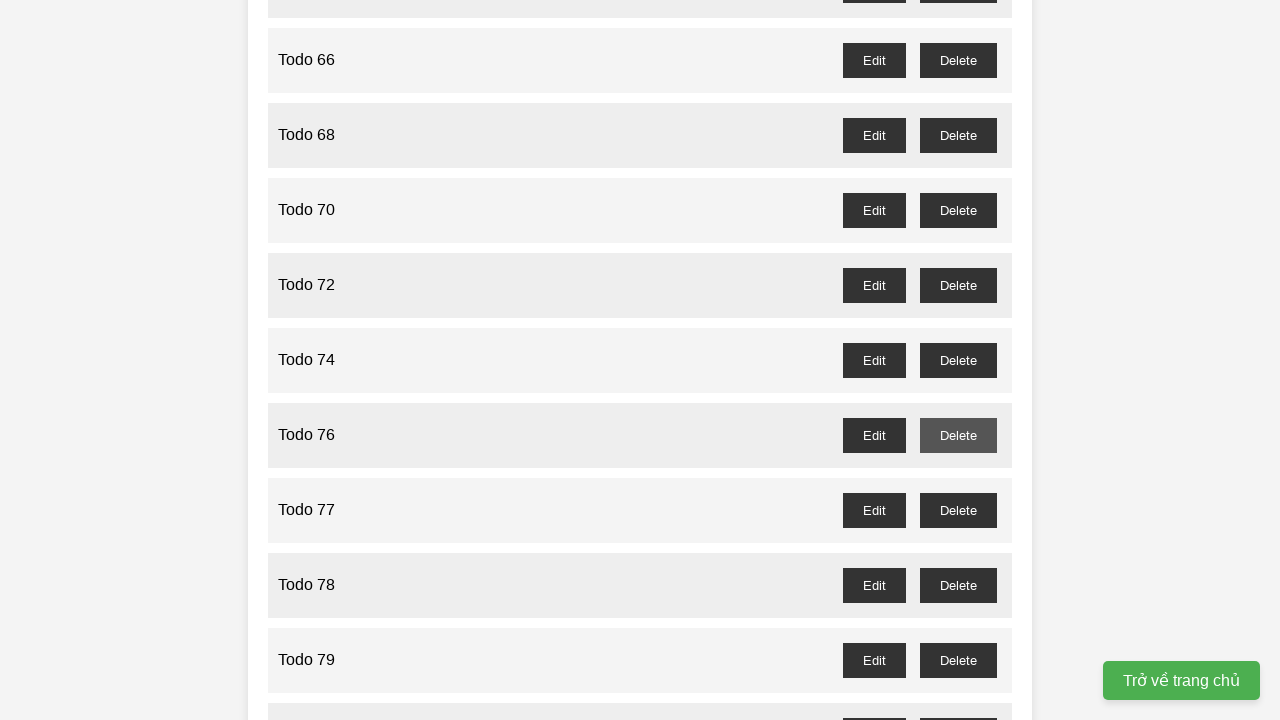

Waited for confirmation dialog to be processed for Todo 75
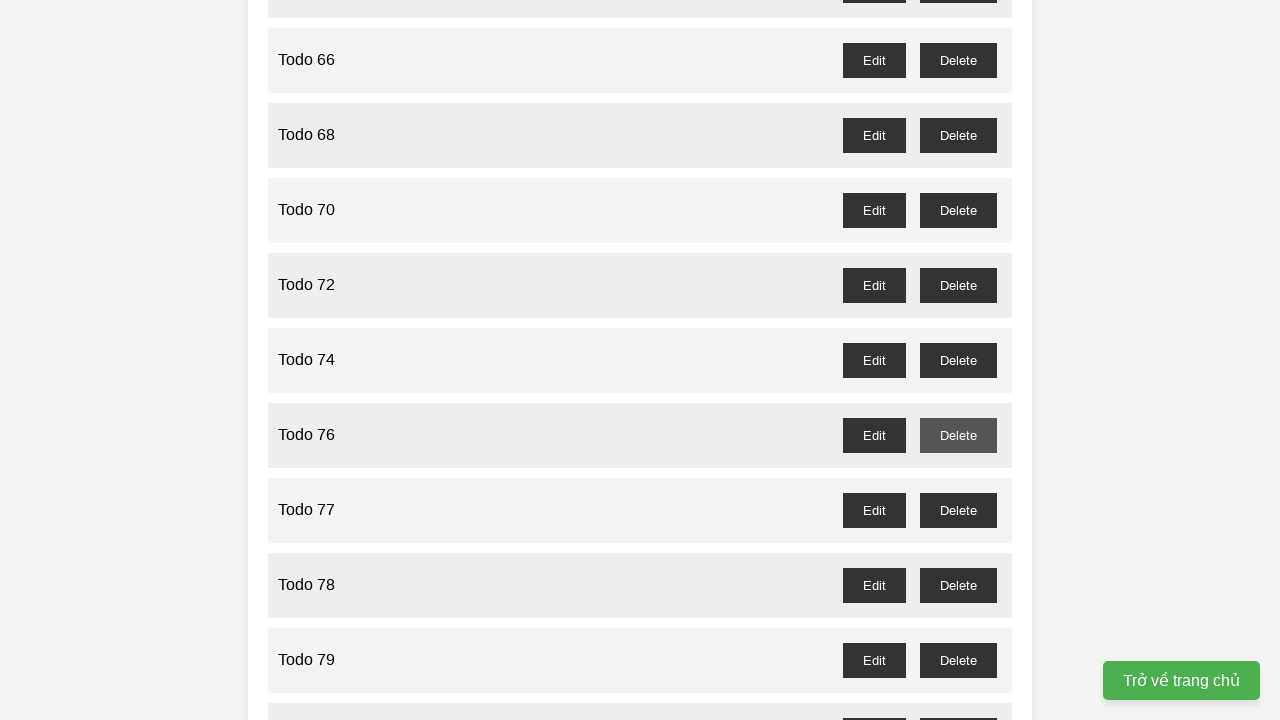

Clicked delete button for odd-numbered Todo 77 at (958, 510) on //button[@id="todo-77-delete"]
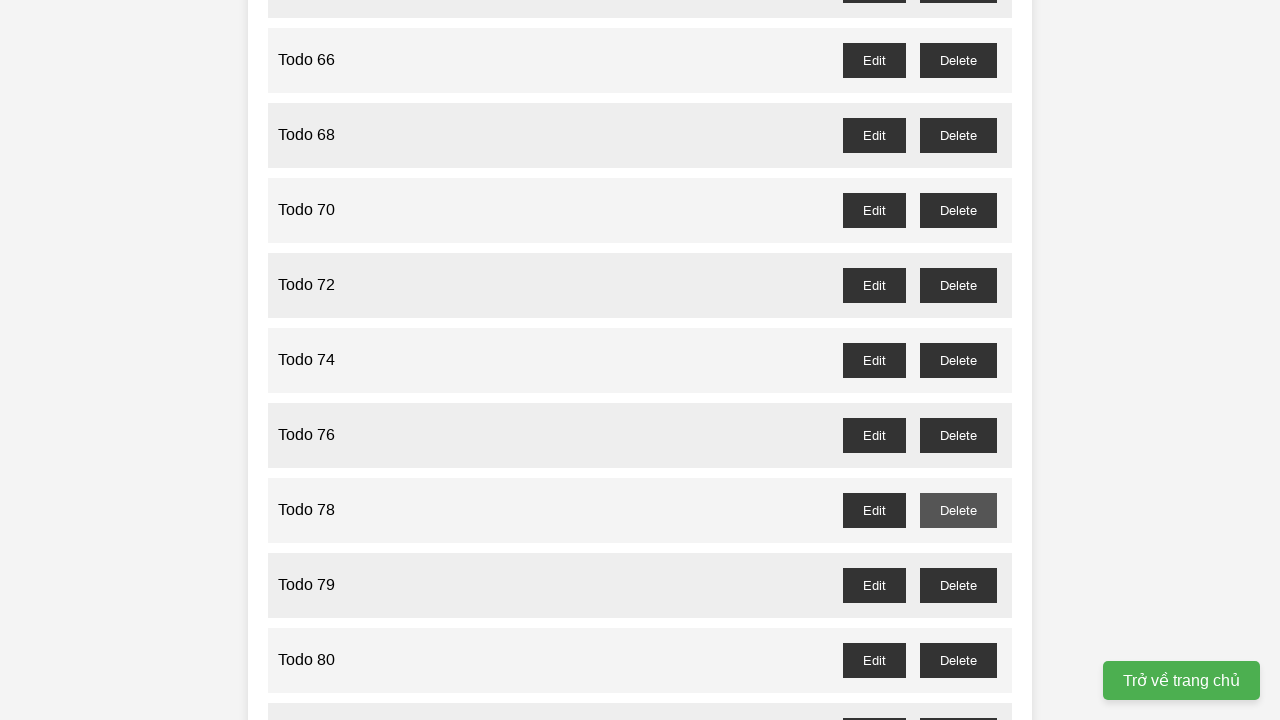

Waited for confirmation dialog to be processed for Todo 77
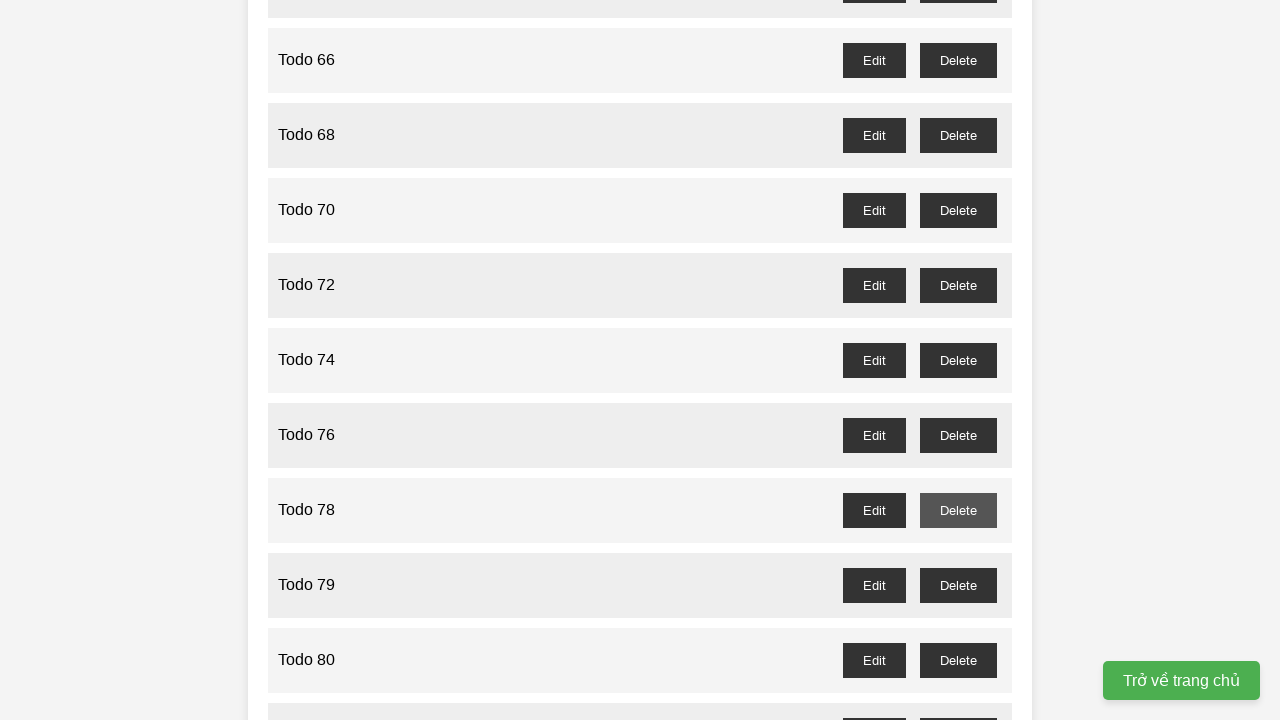

Clicked delete button for odd-numbered Todo 79 at (958, 585) on //button[@id="todo-79-delete"]
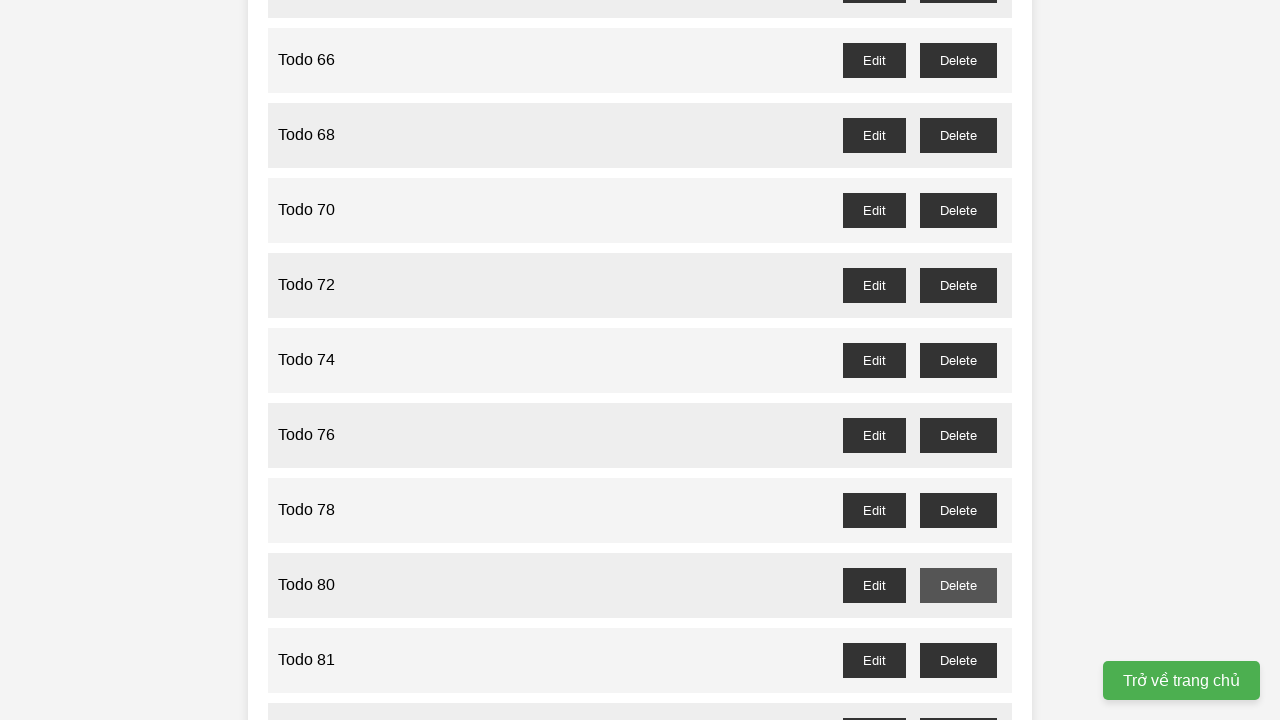

Waited for confirmation dialog to be processed for Todo 79
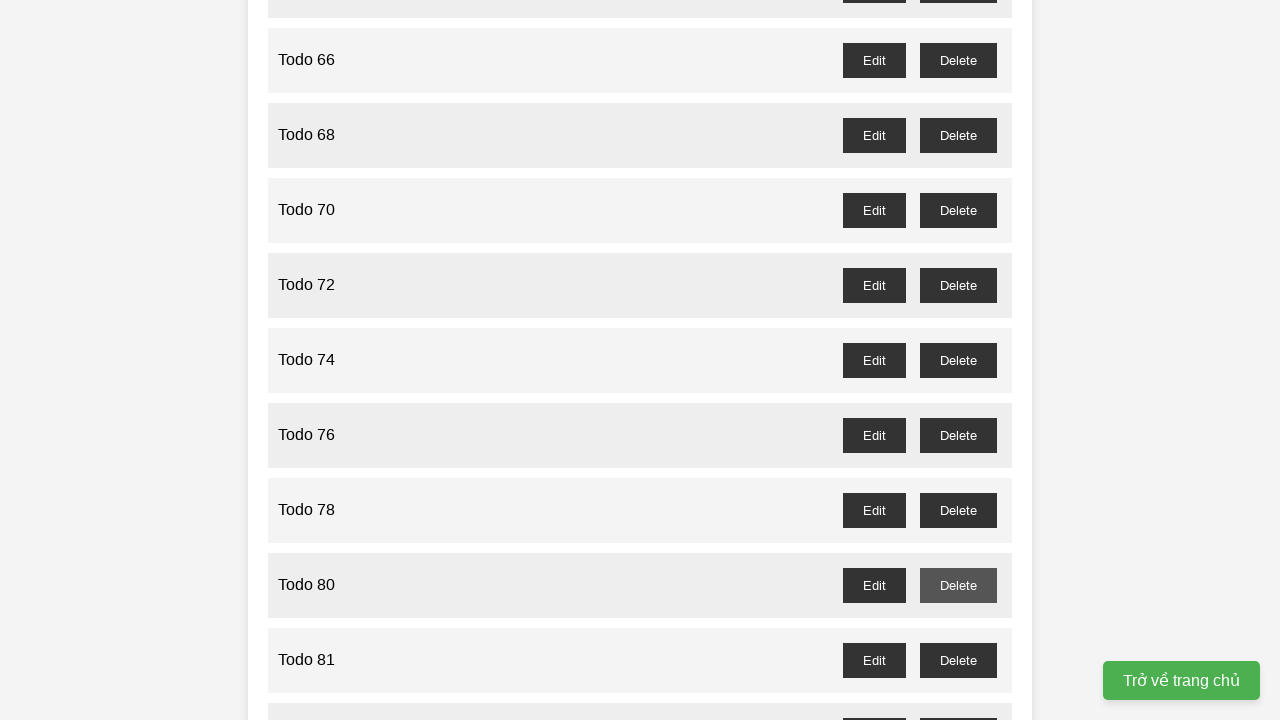

Clicked delete button for odd-numbered Todo 81 at (958, 660) on //button[@id="todo-81-delete"]
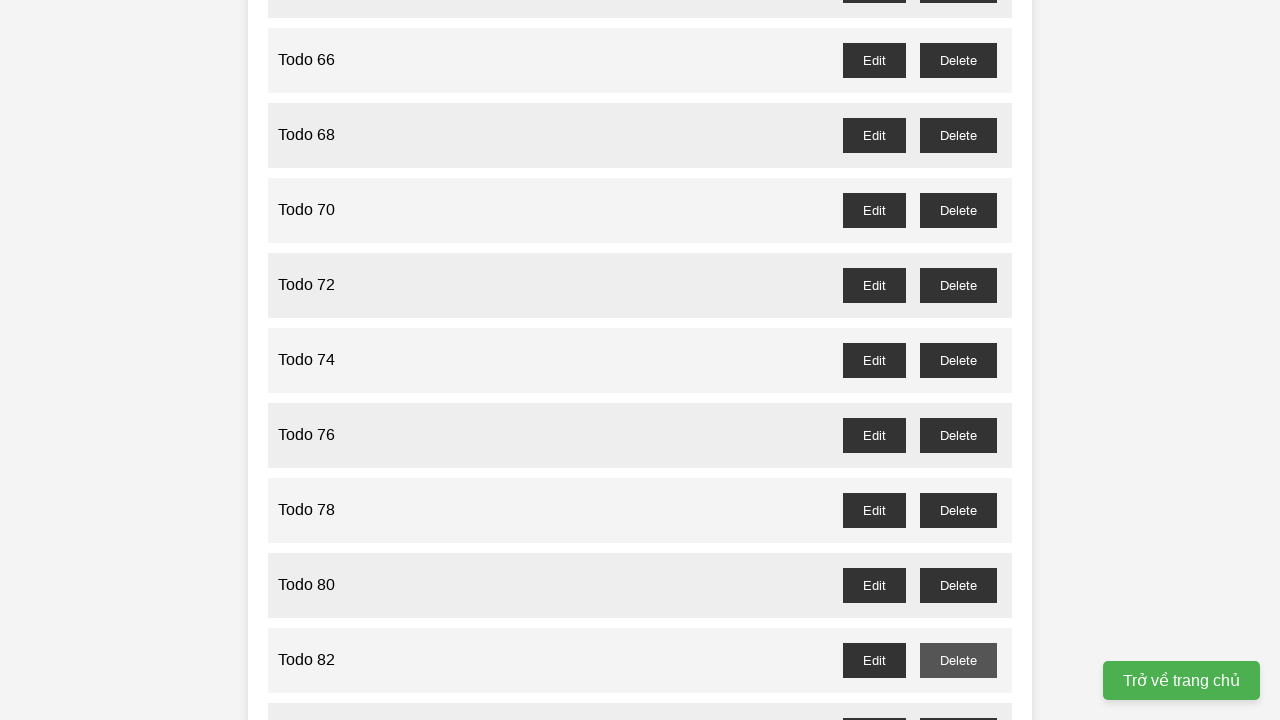

Waited for confirmation dialog to be processed for Todo 81
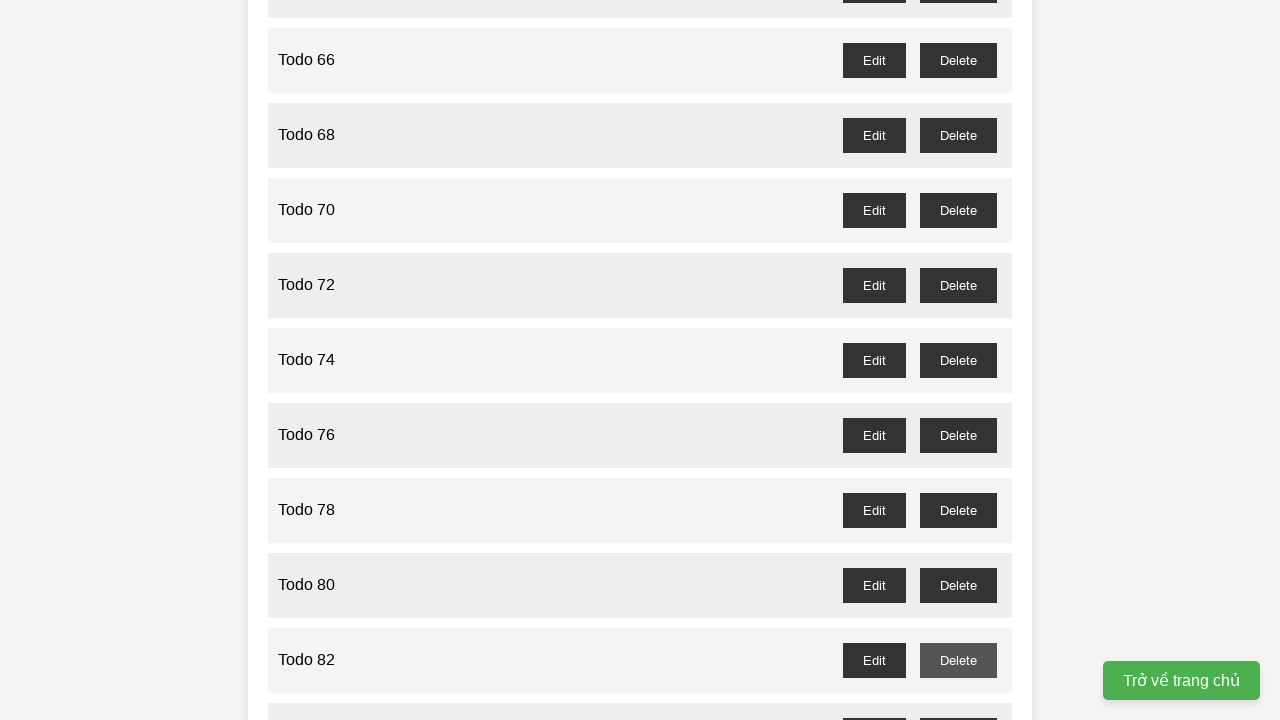

Clicked delete button for odd-numbered Todo 83 at (958, 703) on //button[@id="todo-83-delete"]
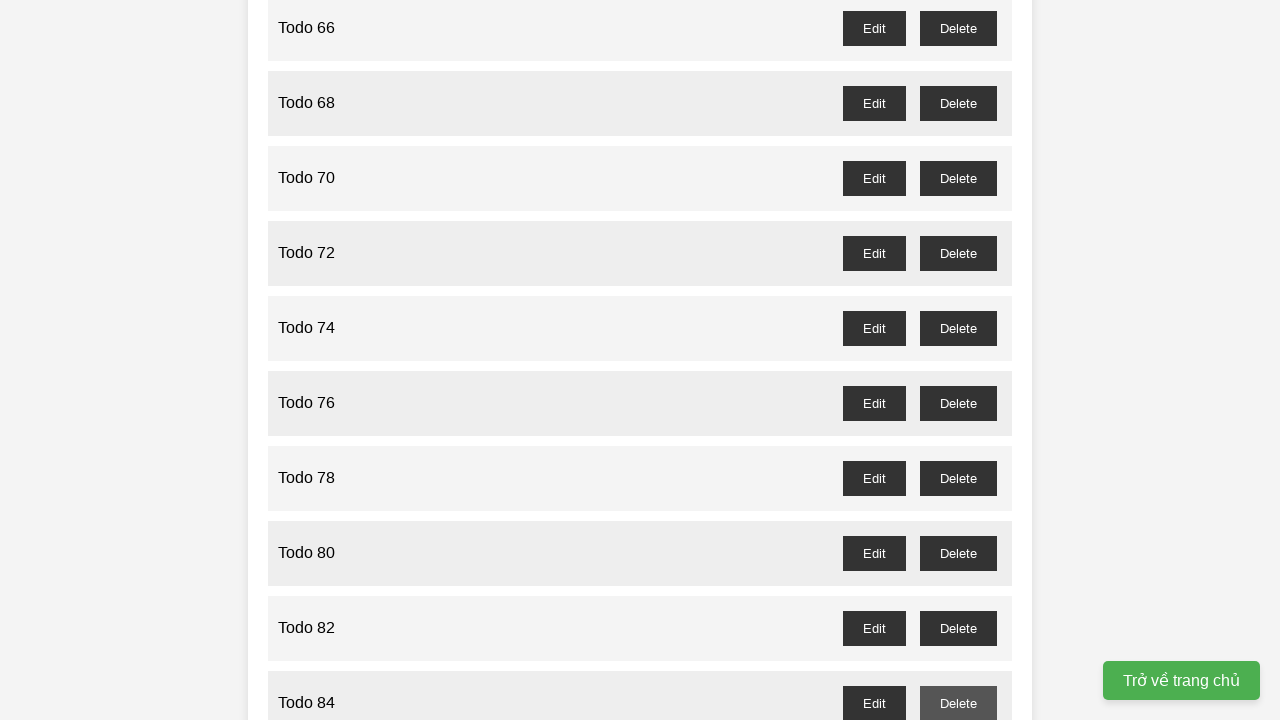

Waited for confirmation dialog to be processed for Todo 83
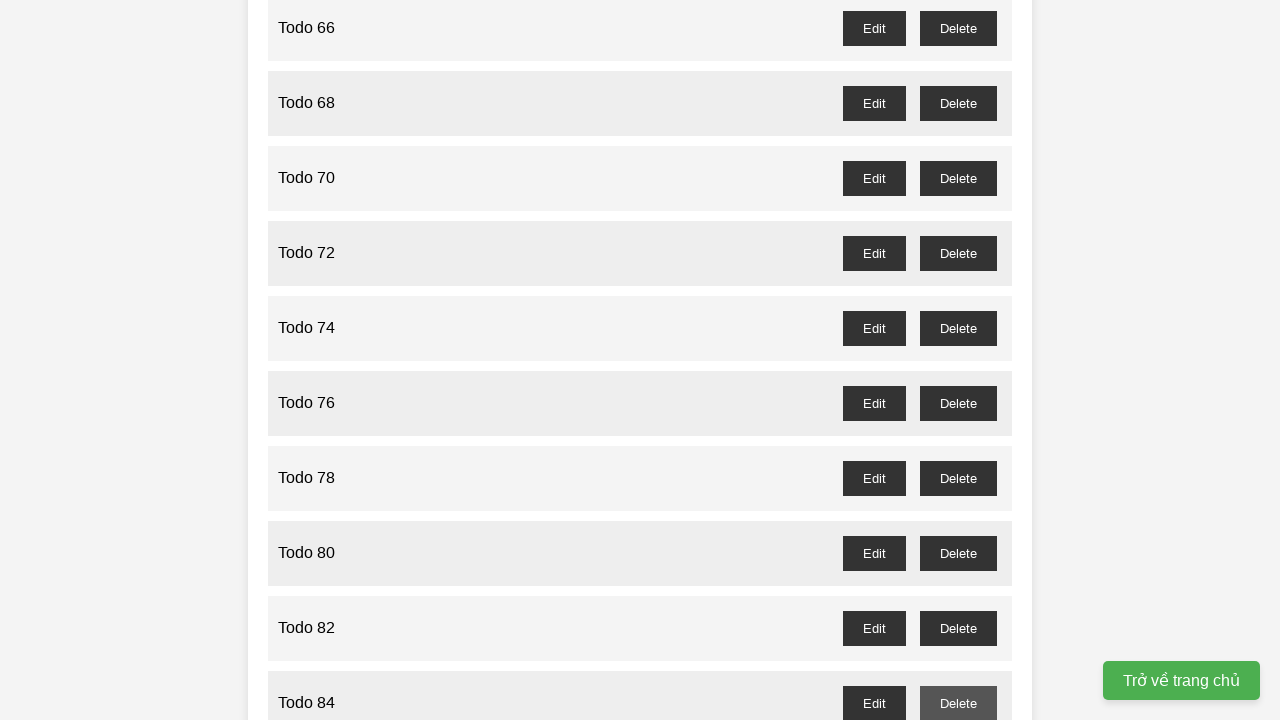

Clicked delete button for odd-numbered Todo 85 at (958, 360) on //button[@id="todo-85-delete"]
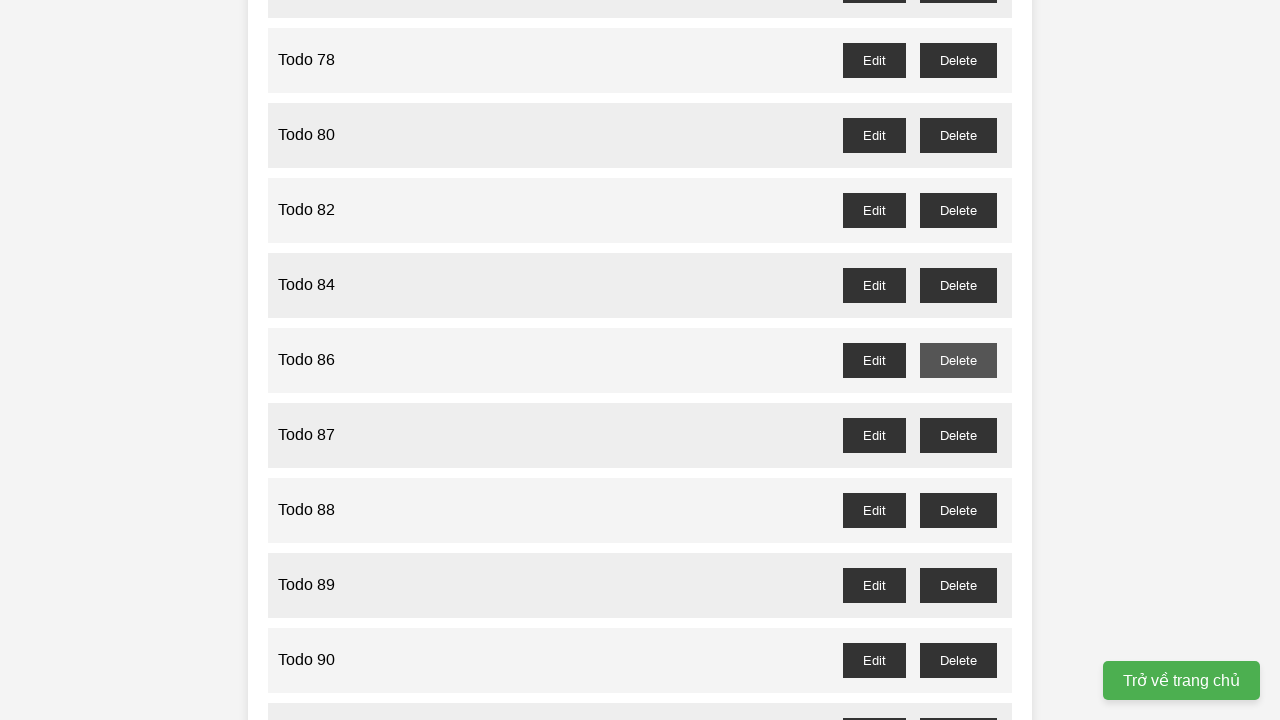

Waited for confirmation dialog to be processed for Todo 85
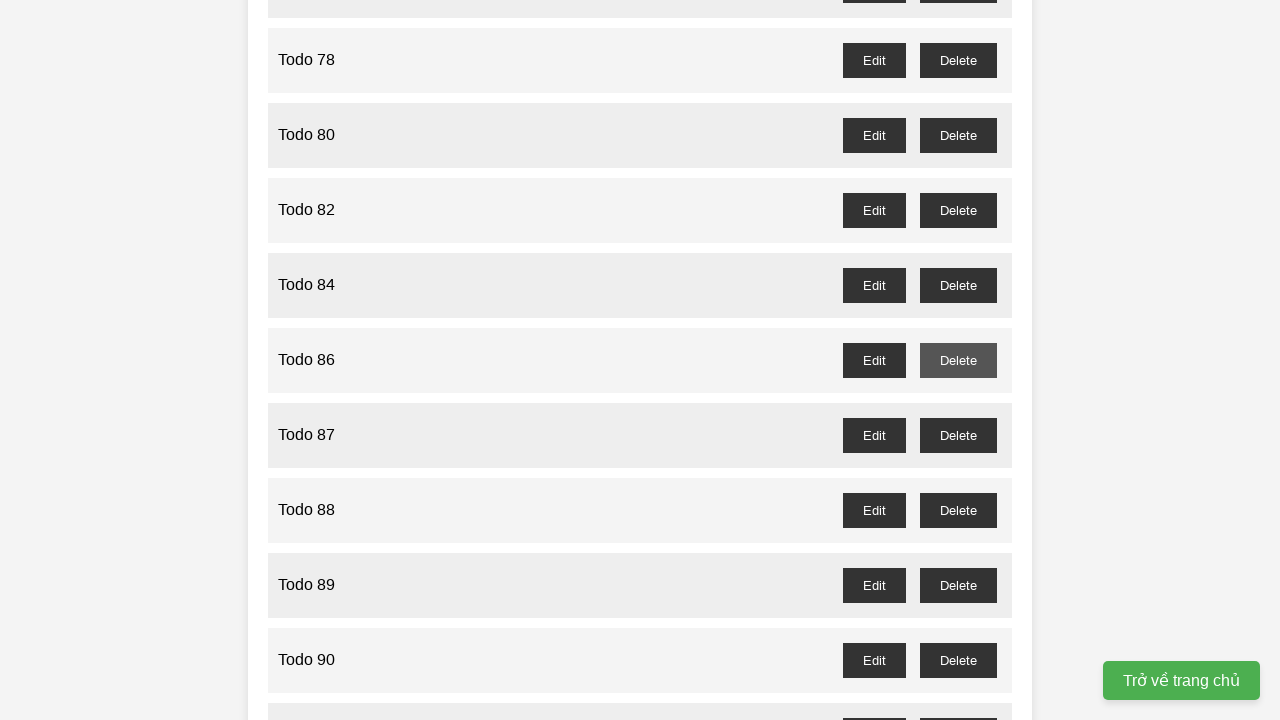

Clicked delete button for odd-numbered Todo 87 at (958, 435) on //button[@id="todo-87-delete"]
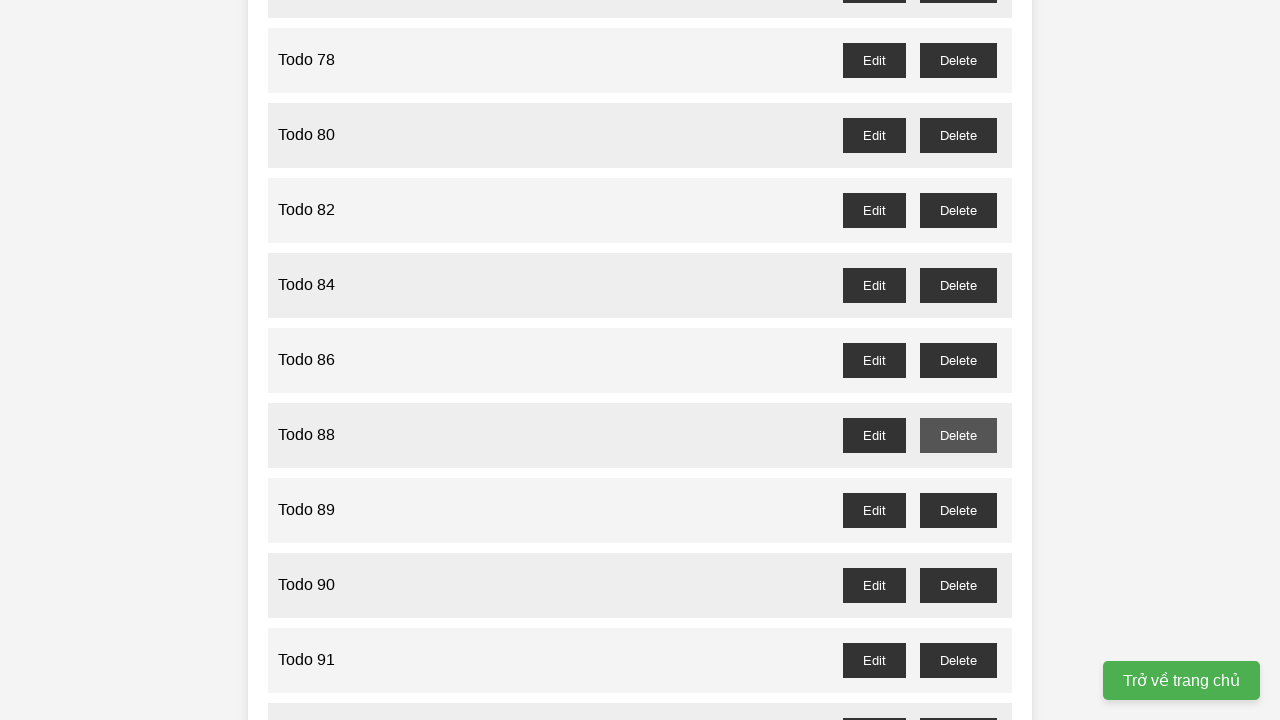

Waited for confirmation dialog to be processed for Todo 87
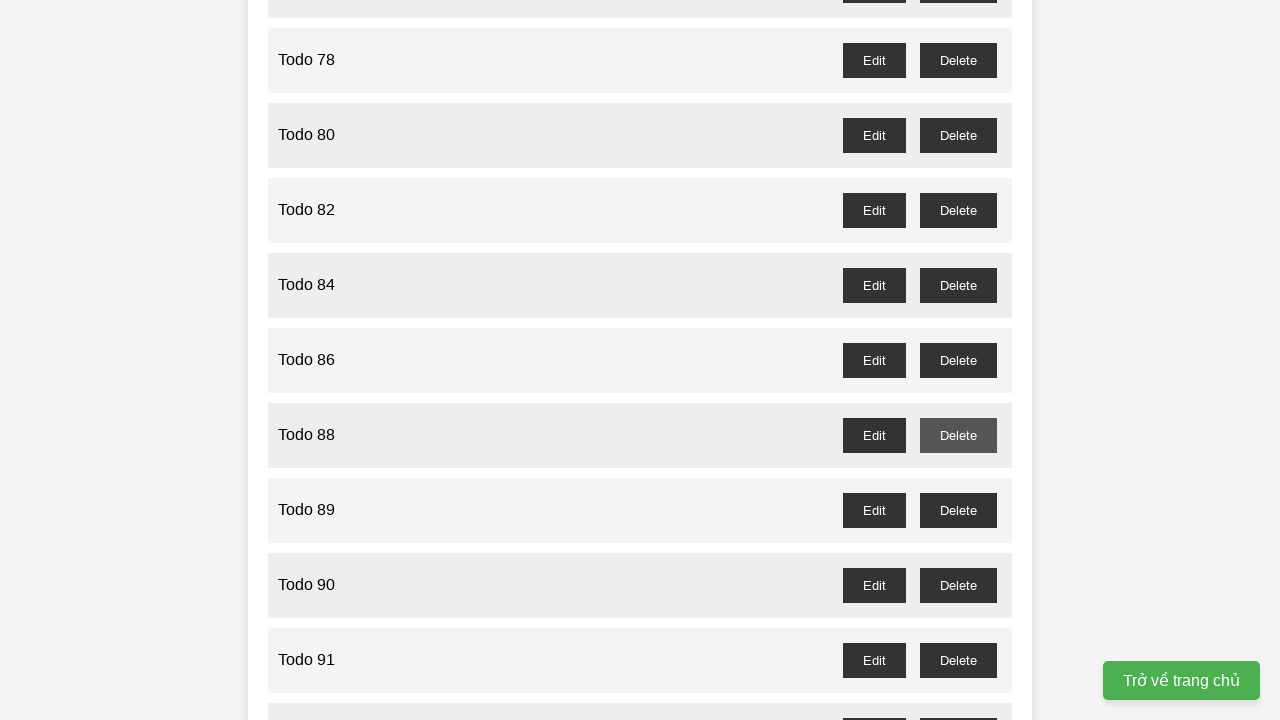

Clicked delete button for odd-numbered Todo 89 at (958, 510) on //button[@id="todo-89-delete"]
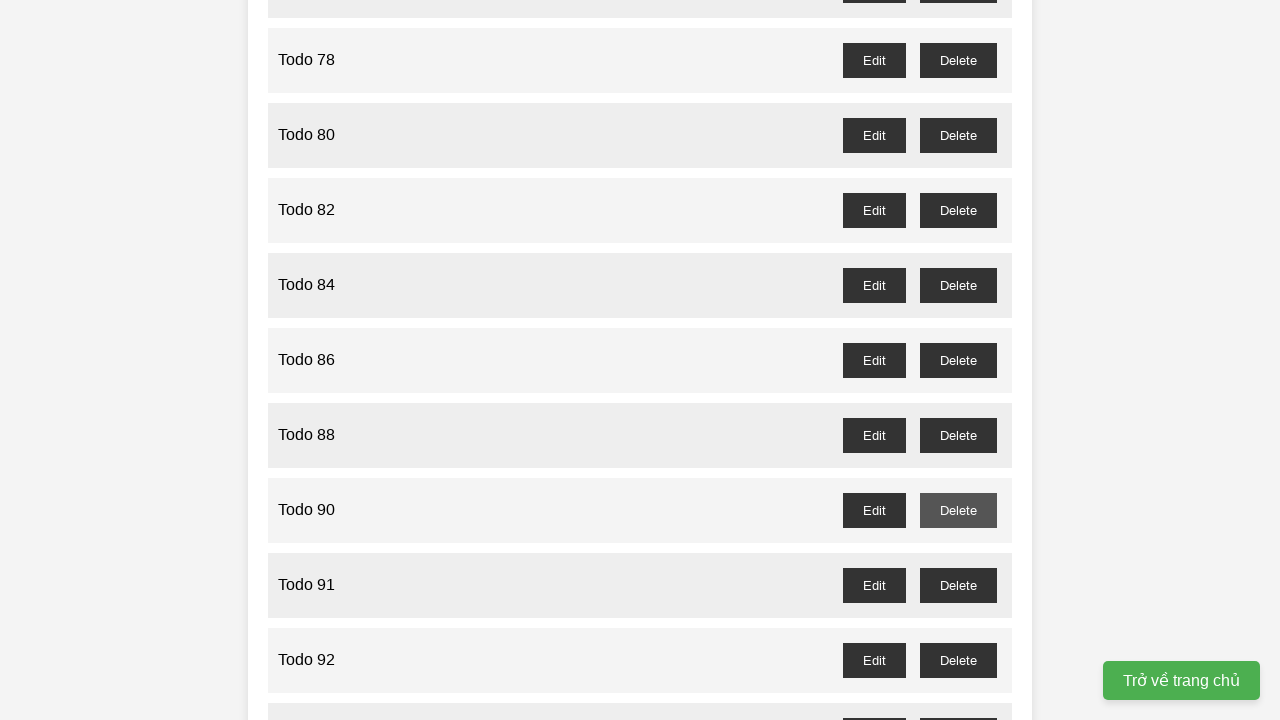

Waited for confirmation dialog to be processed for Todo 89
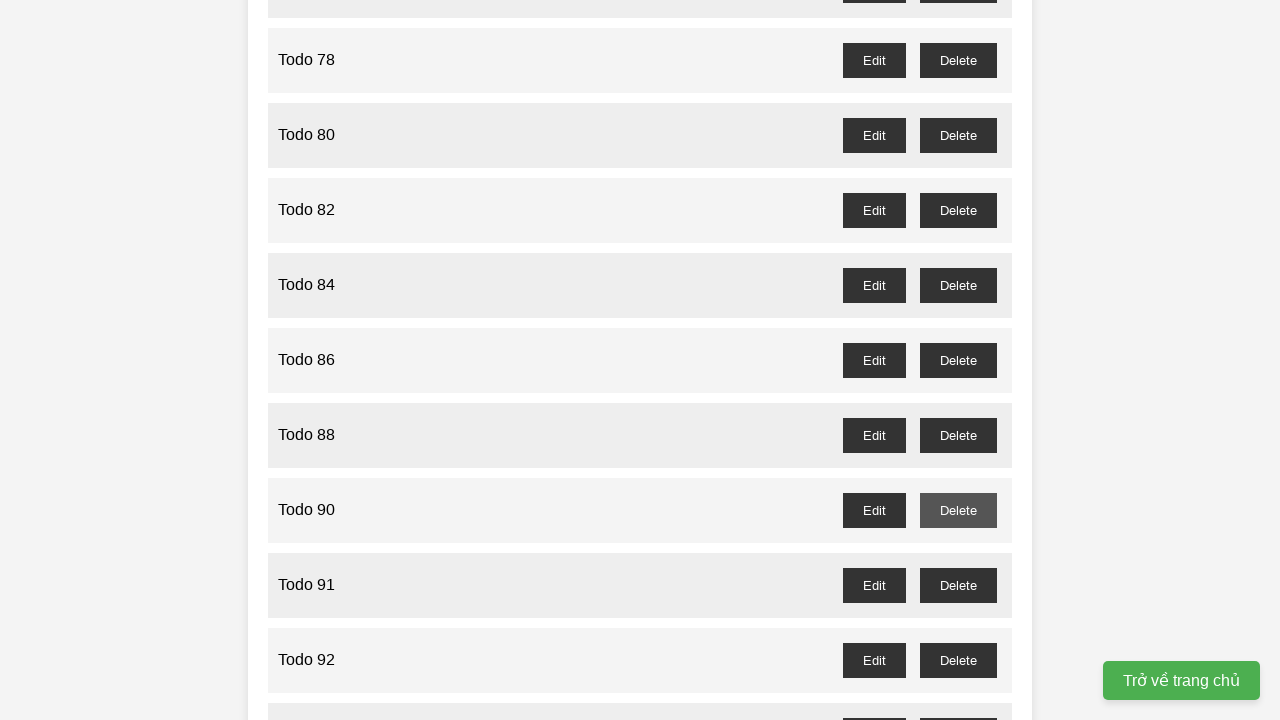

Clicked delete button for odd-numbered Todo 91 at (958, 585) on //button[@id="todo-91-delete"]
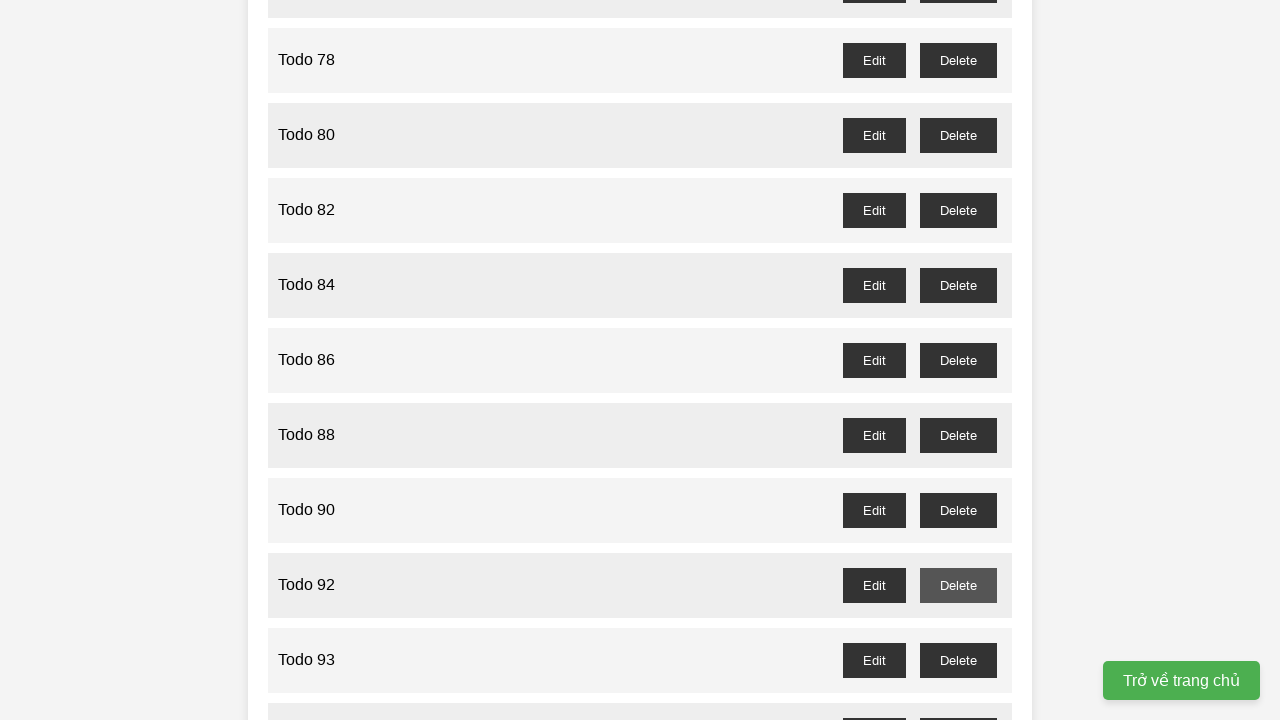

Waited for confirmation dialog to be processed for Todo 91
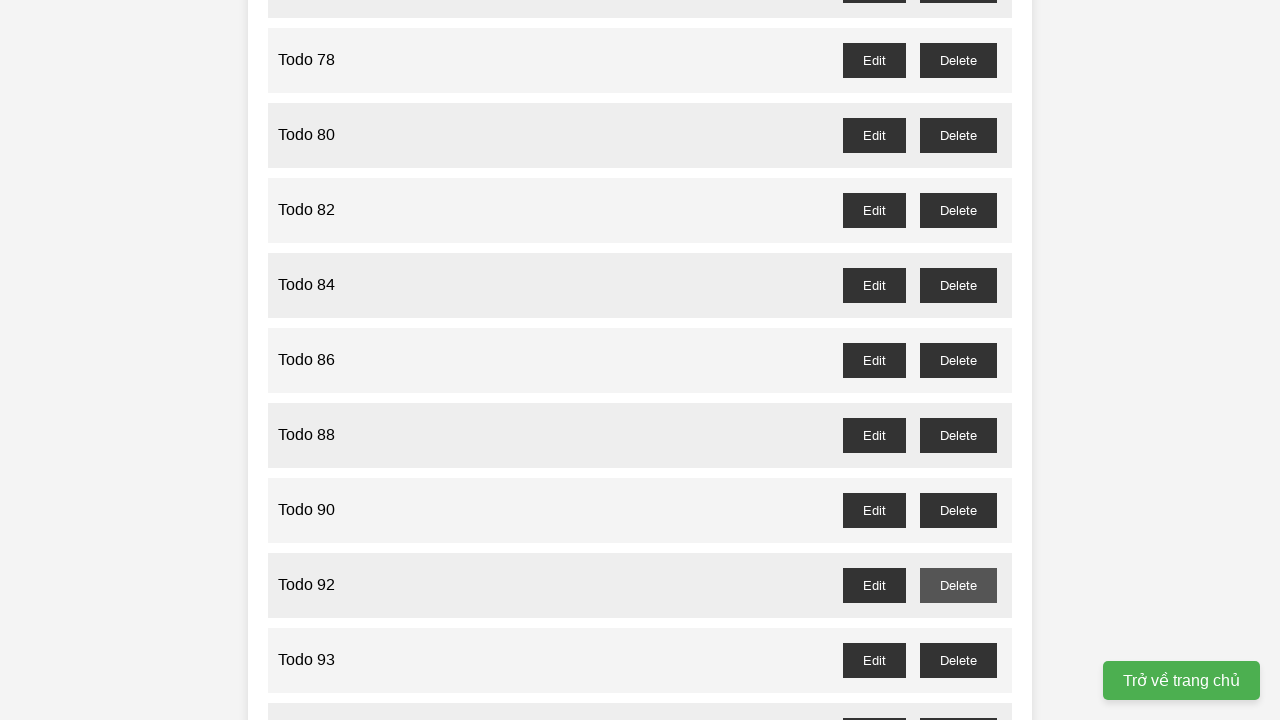

Clicked delete button for odd-numbered Todo 93 at (958, 660) on //button[@id="todo-93-delete"]
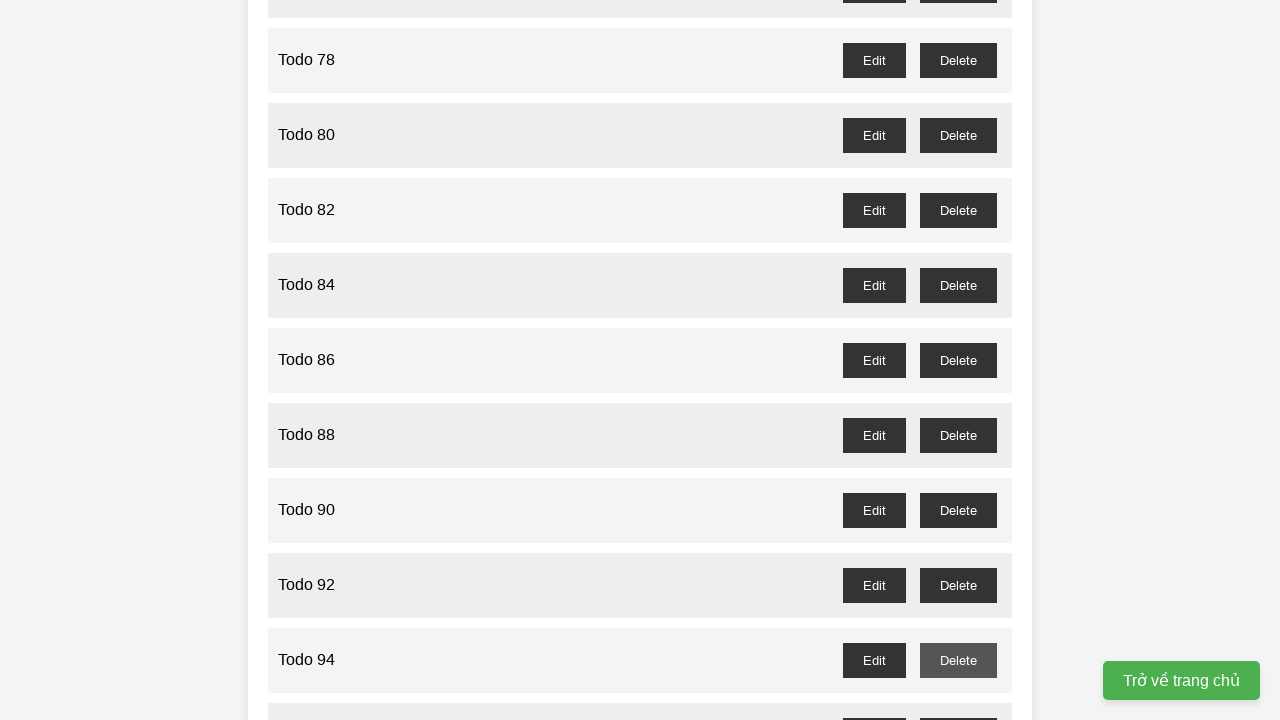

Waited for confirmation dialog to be processed for Todo 93
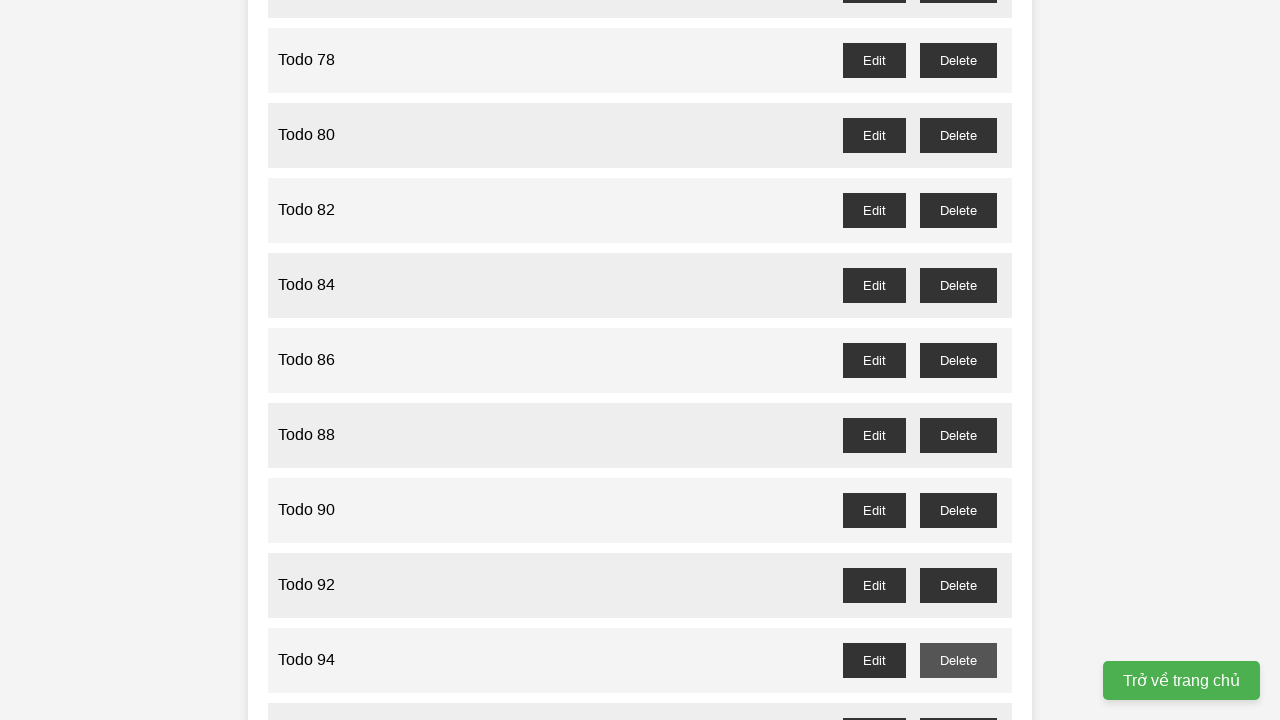

Clicked delete button for odd-numbered Todo 95 at (958, 703) on //button[@id="todo-95-delete"]
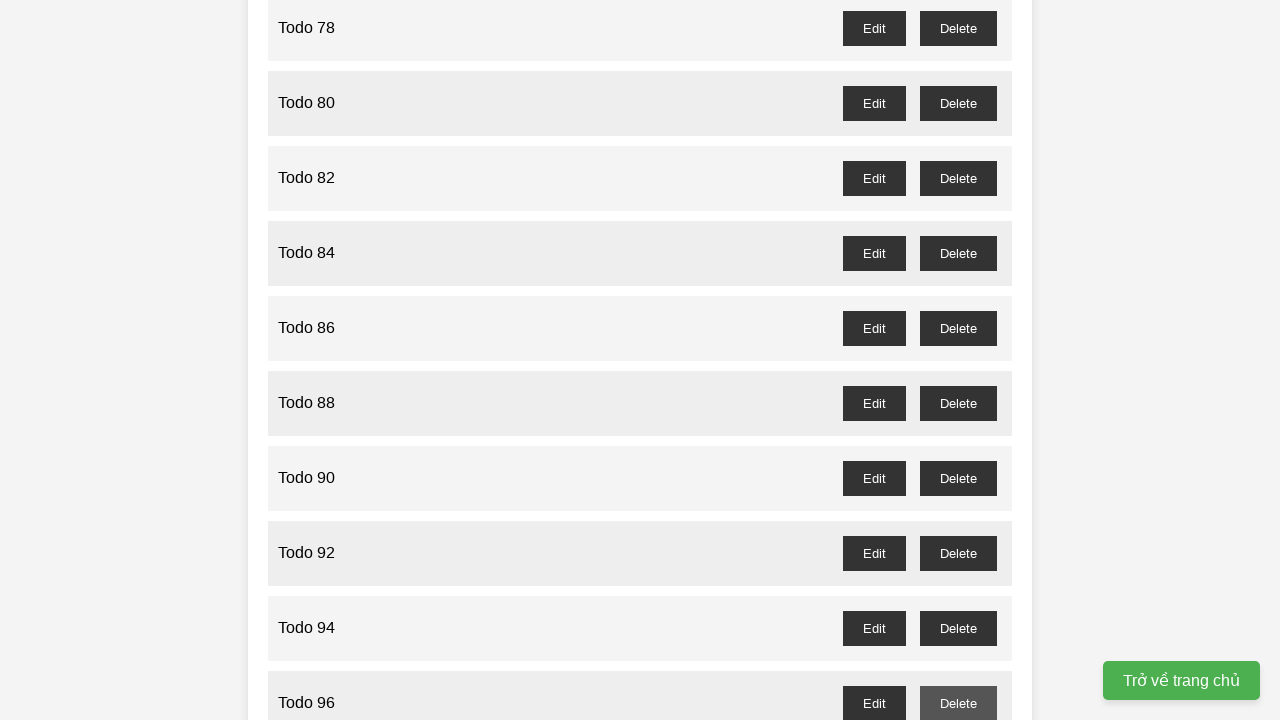

Waited for confirmation dialog to be processed for Todo 95
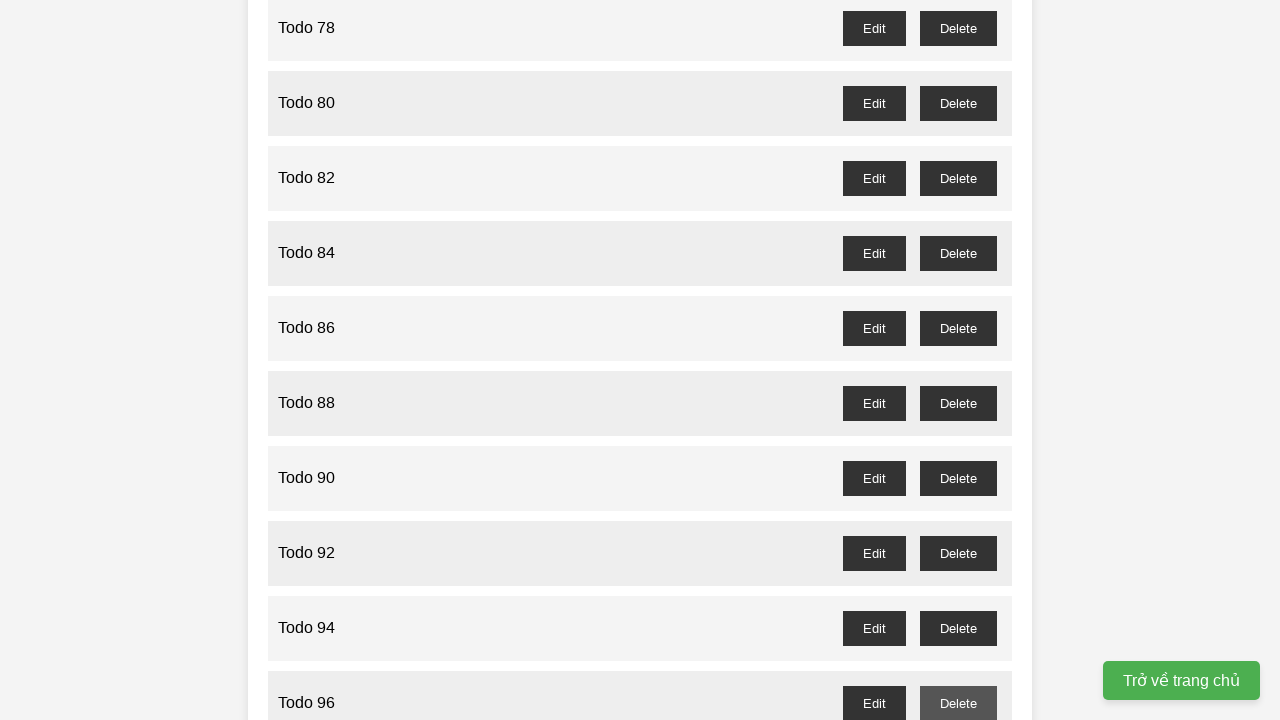

Clicked delete button for odd-numbered Todo 97 at (958, 406) on //button[@id="todo-97-delete"]
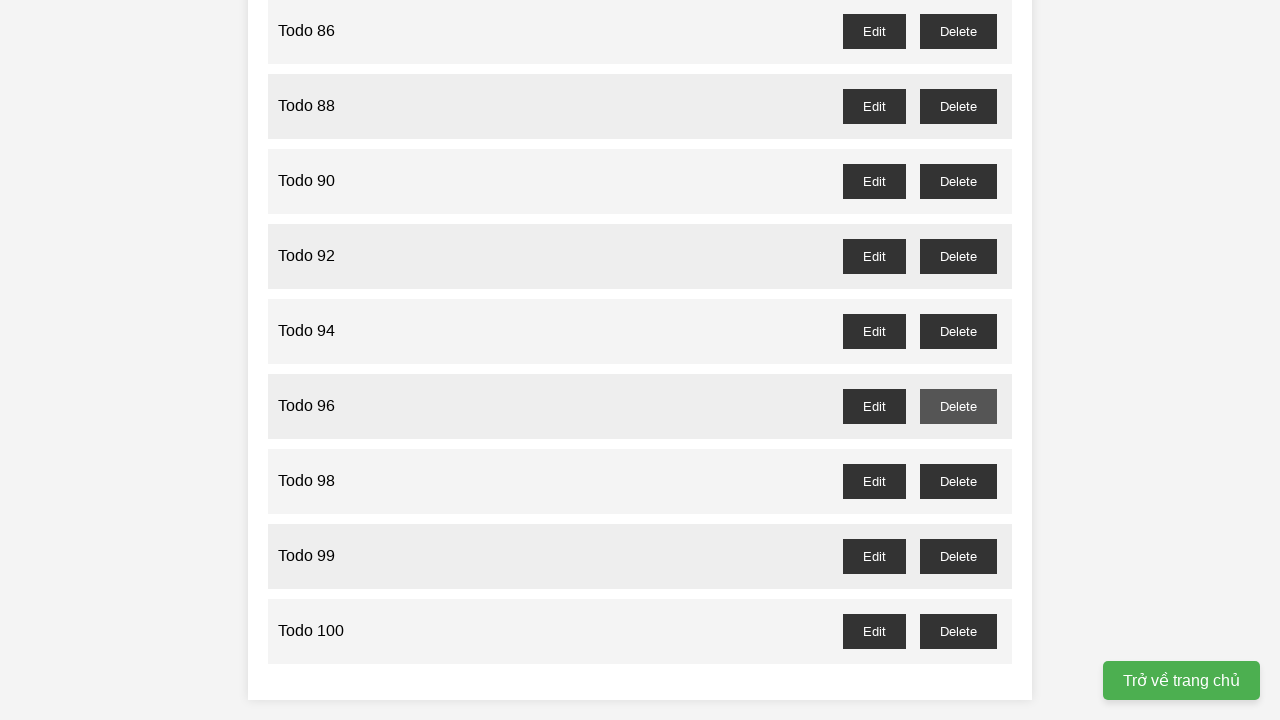

Waited for confirmation dialog to be processed for Todo 97
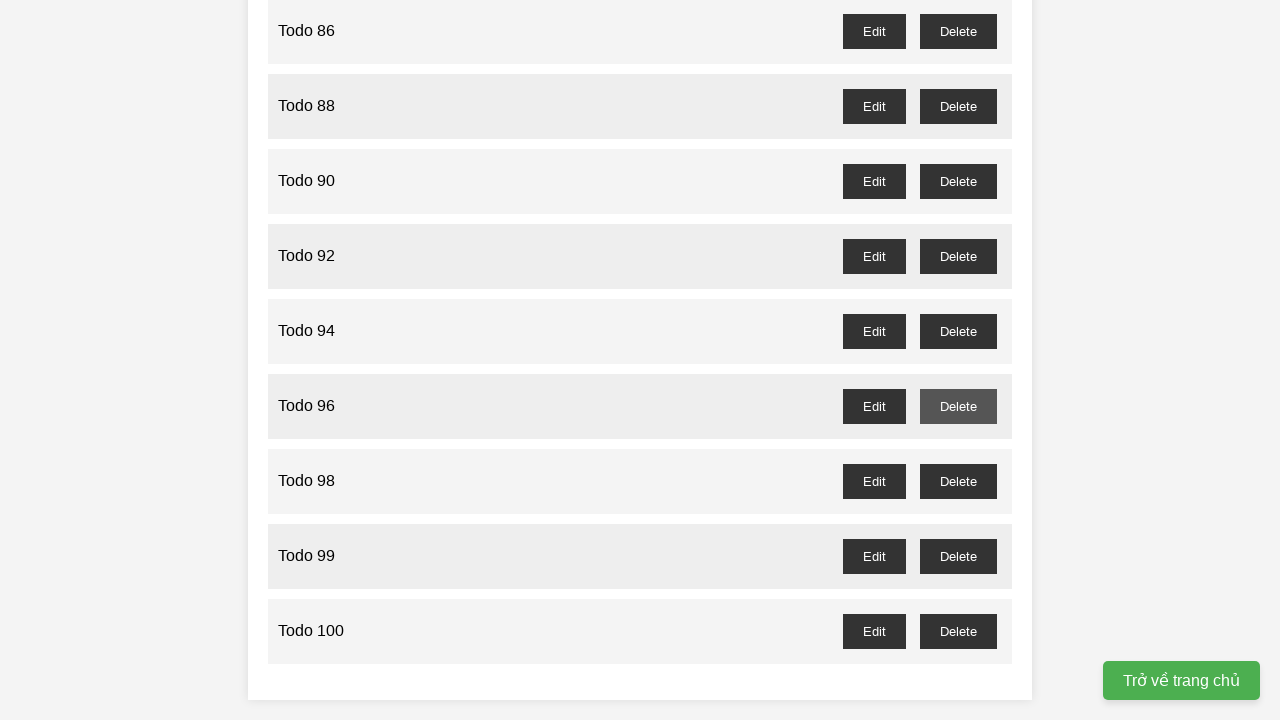

Clicked delete button for odd-numbered Todo 99 at (958, 556) on //button[@id="todo-99-delete"]
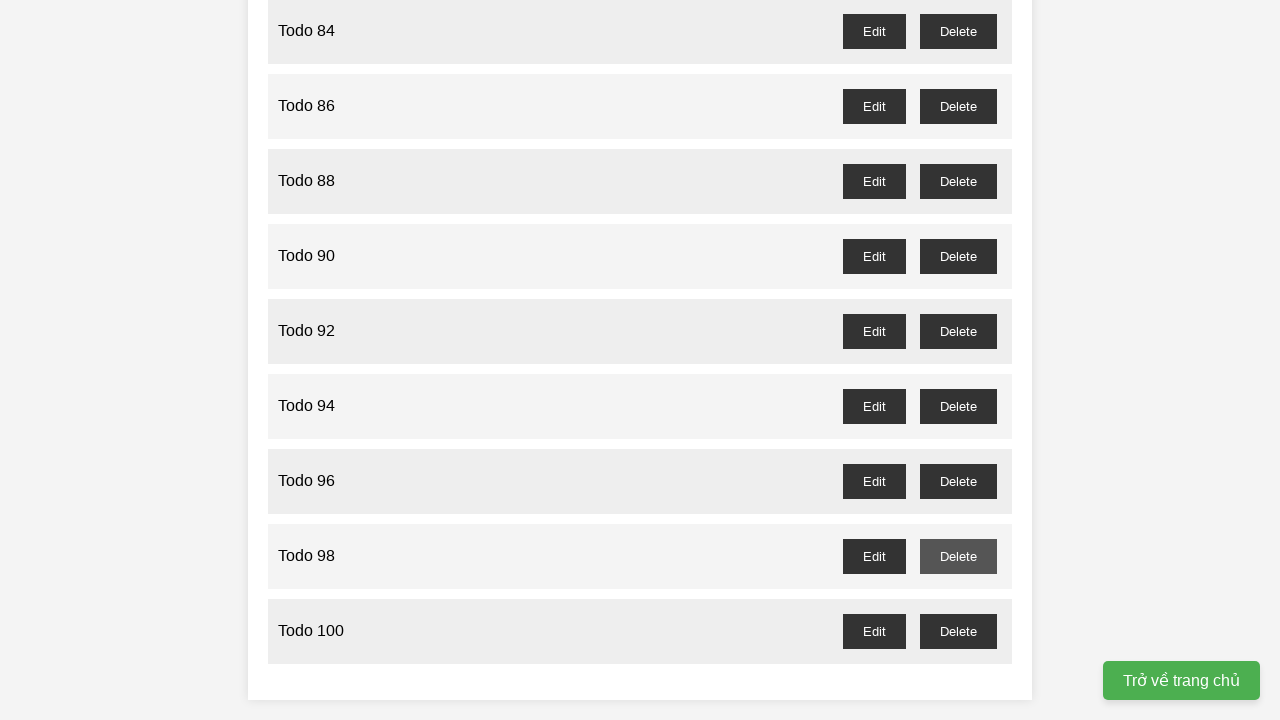

Waited for confirmation dialog to be processed for Todo 99
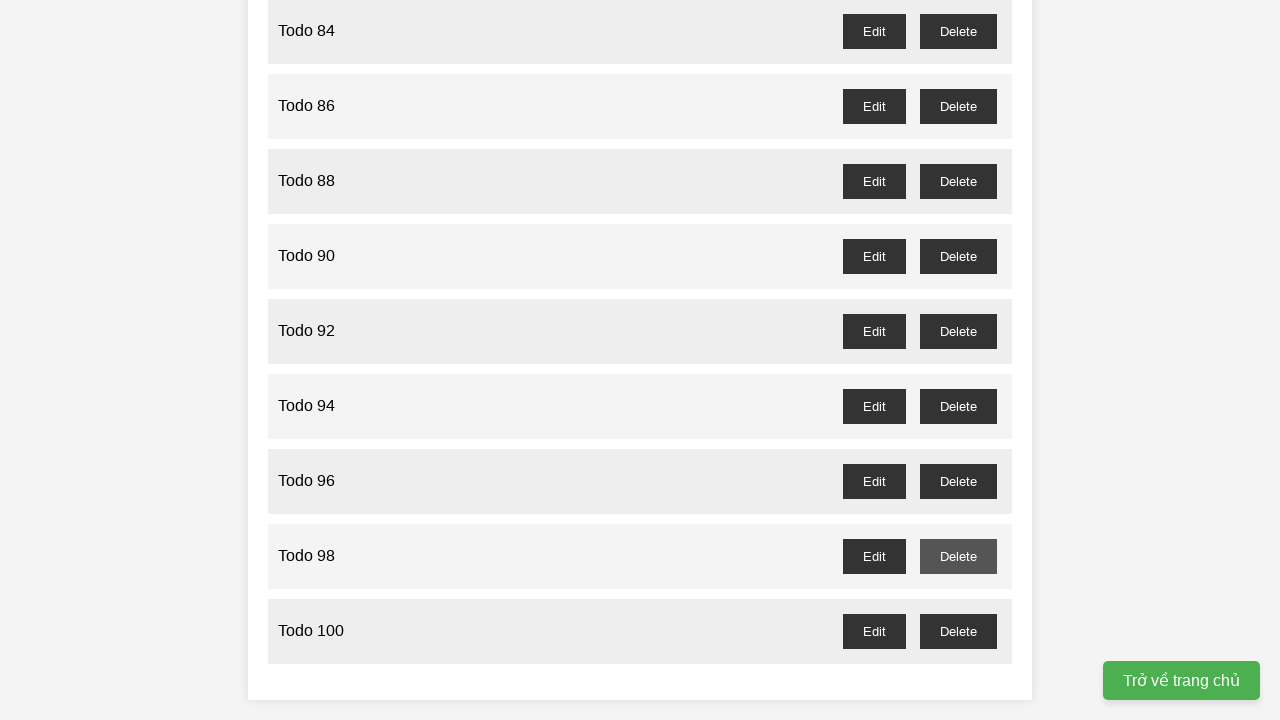

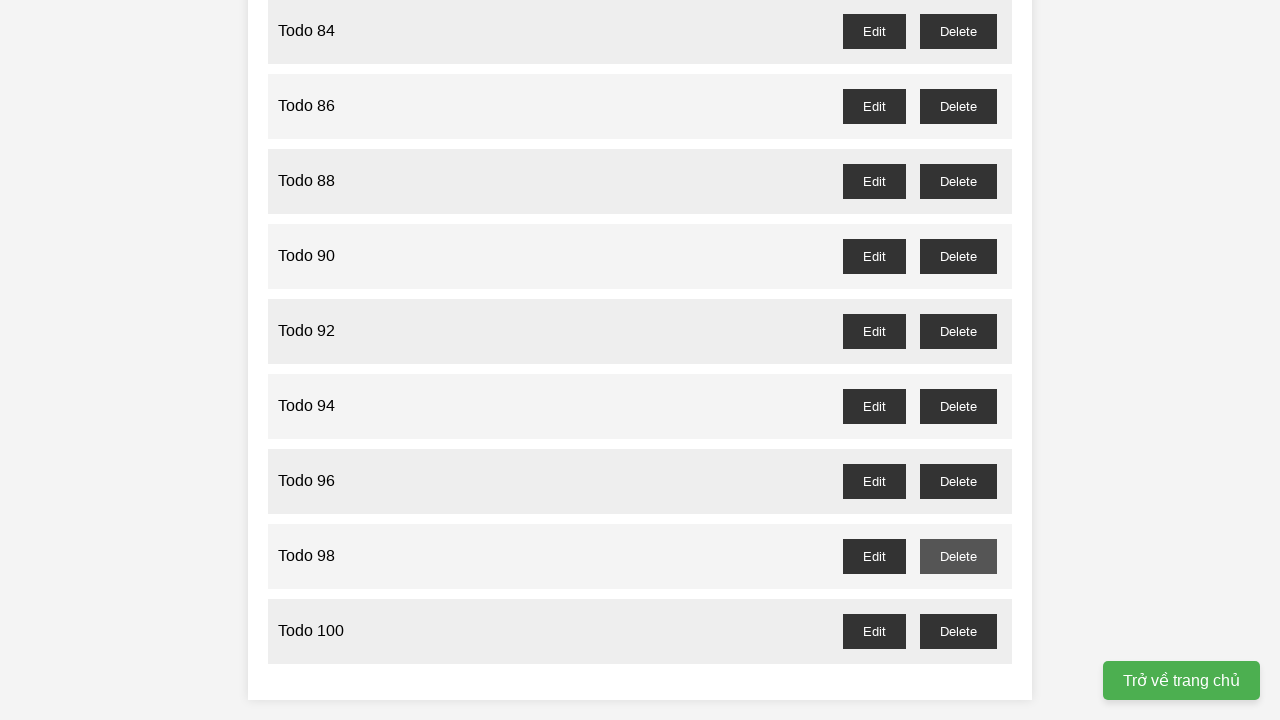